Tests a multi-step registration workflow by retrieving matricula values from a list, generating codes for each, and accessing confirmation pages using the matricula-code pairs

Starting URL: http://www.pino.mx/ti/lista.php

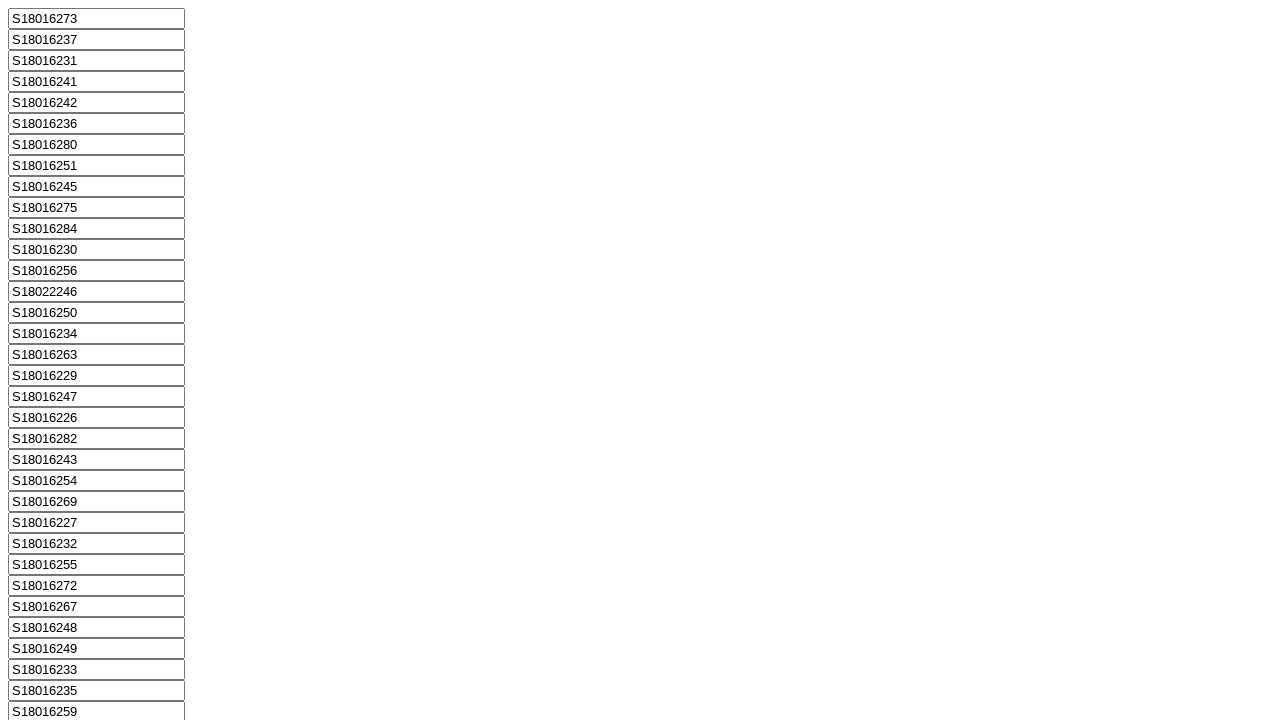

Retrieved matricula value from field #m_1
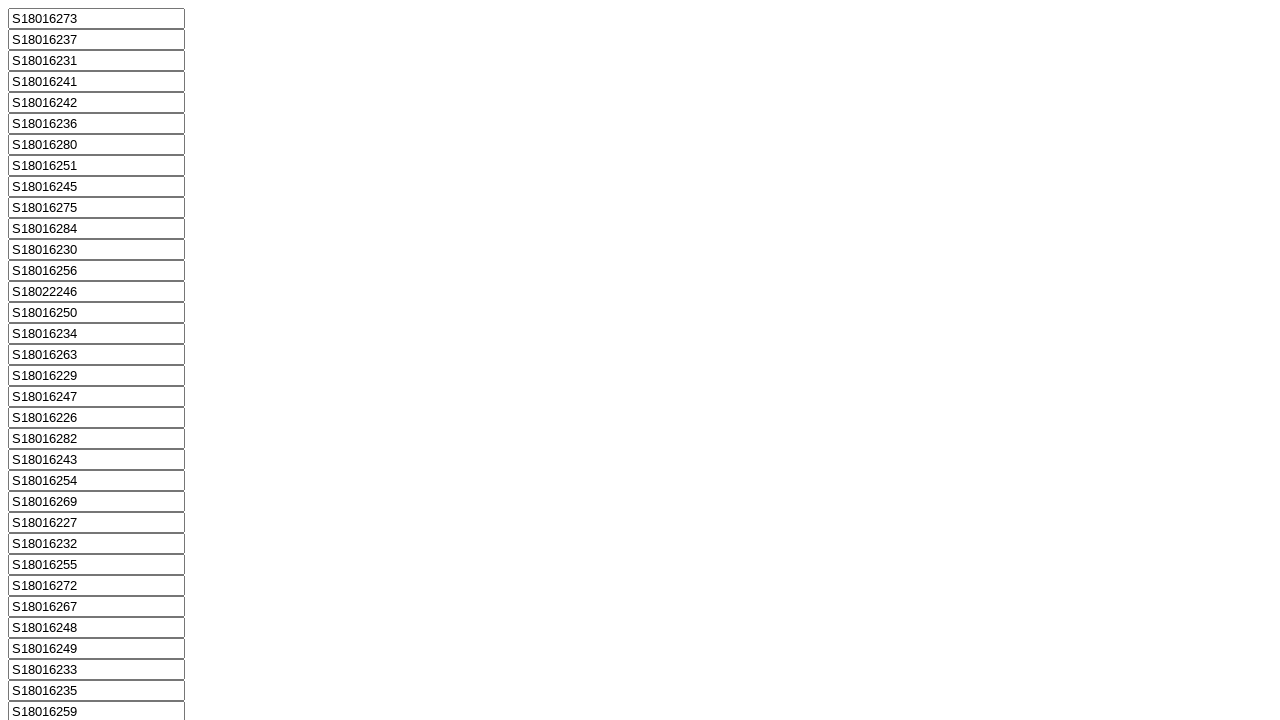

Retrieved matricula value from field #m_2
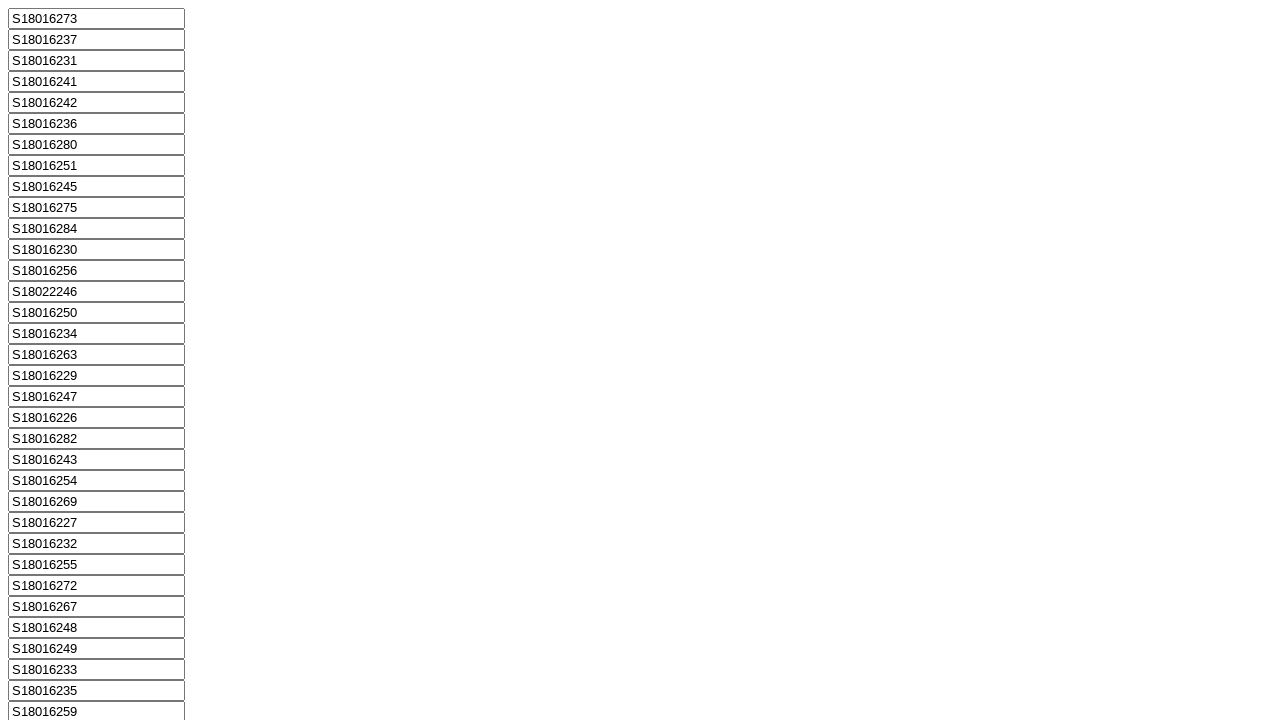

Retrieved matricula value from field #m_3
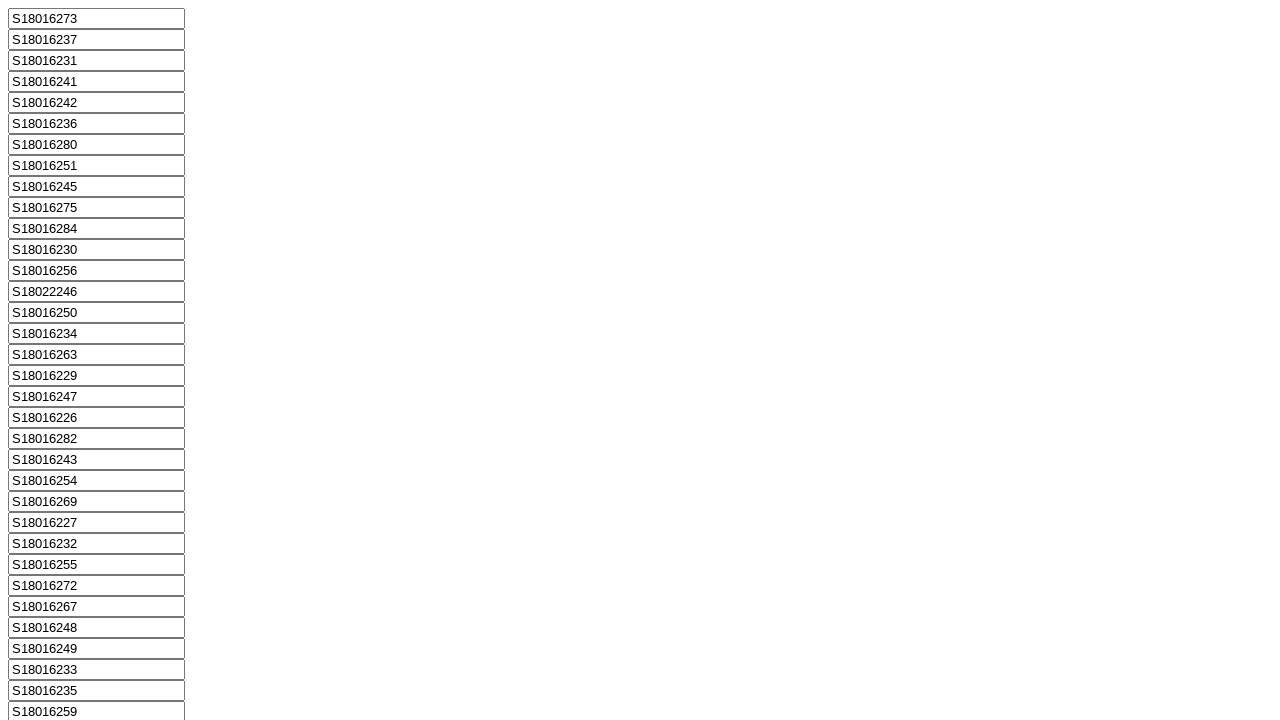

Retrieved matricula value from field #m_4
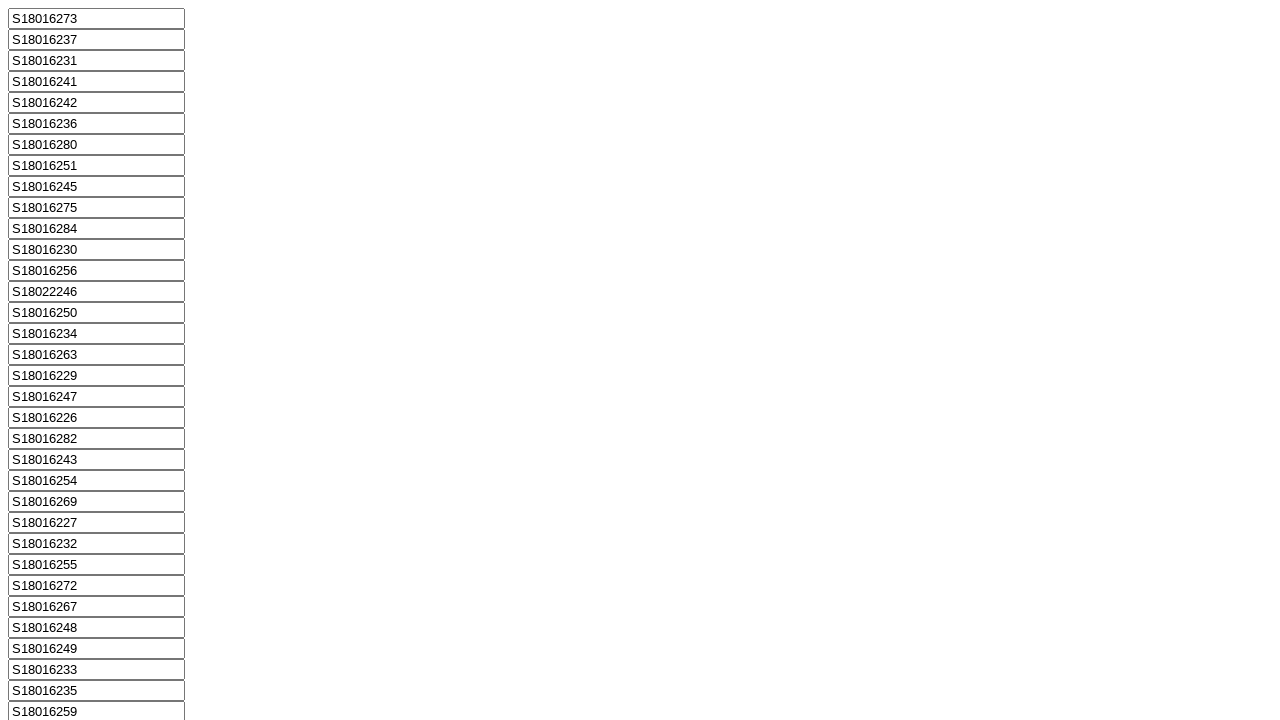

Retrieved matricula value from field #m_5
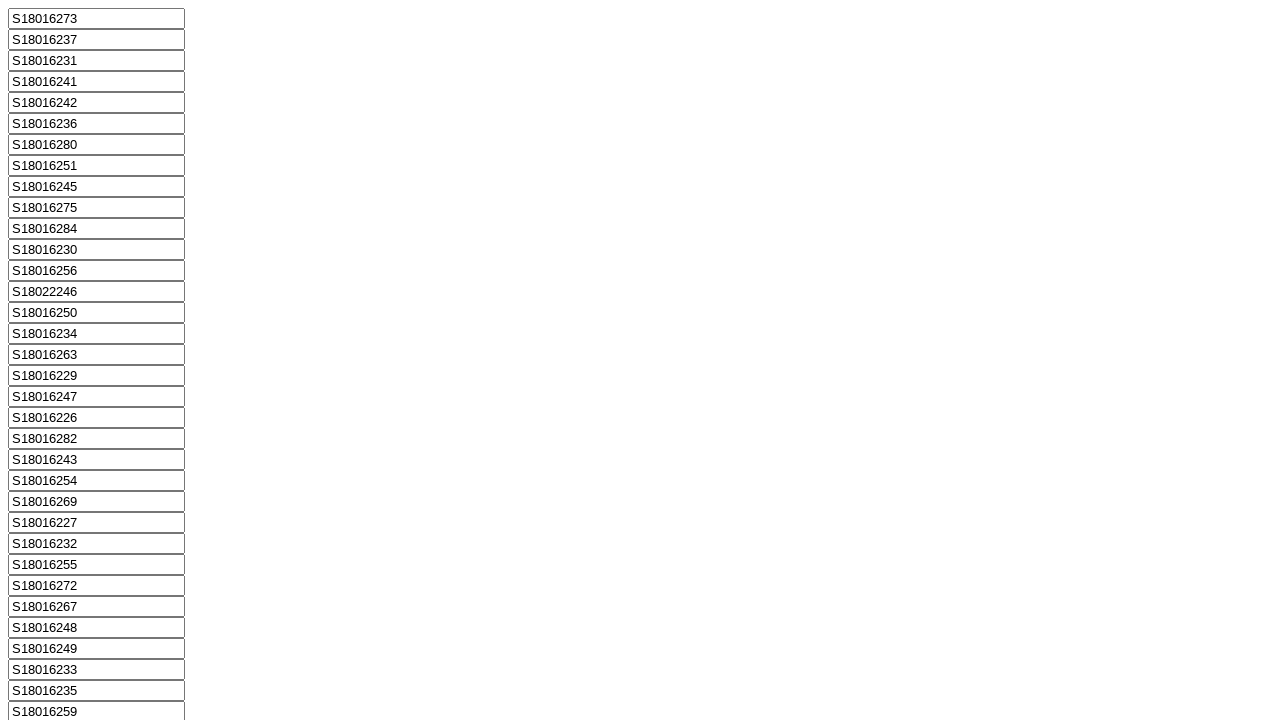

Retrieved matricula value from field #m_6
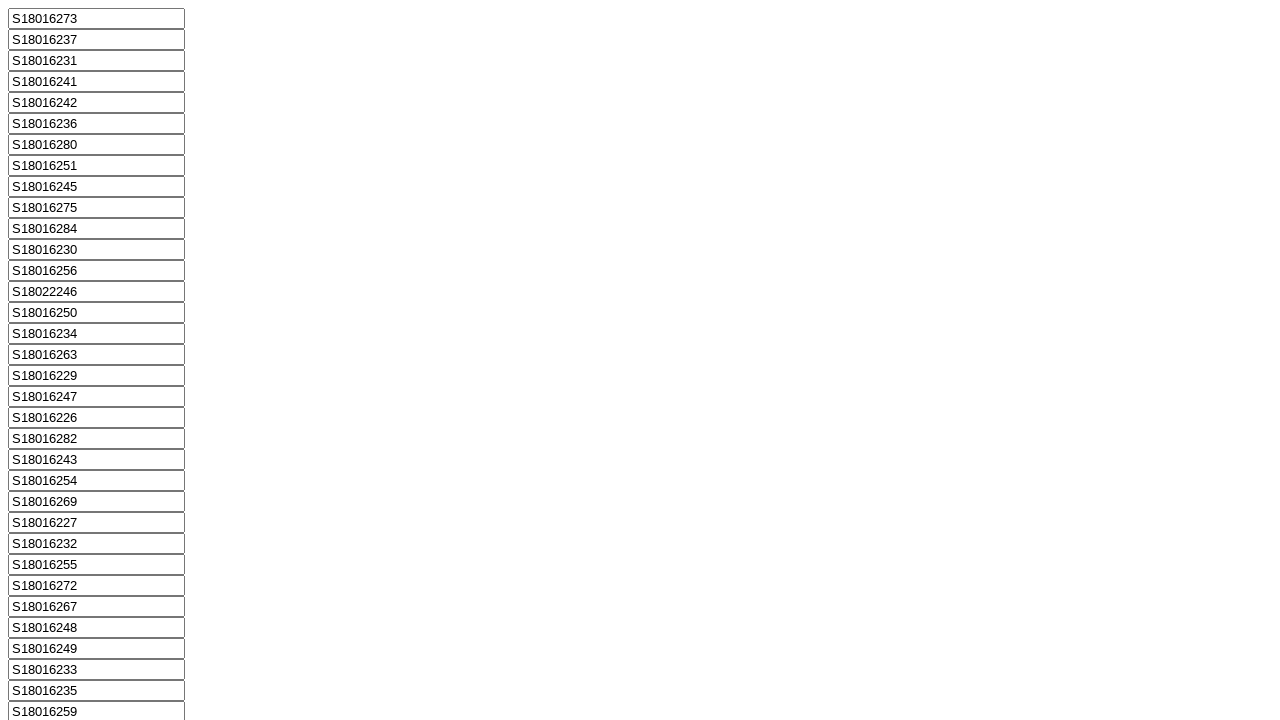

Retrieved matricula value from field #m_7
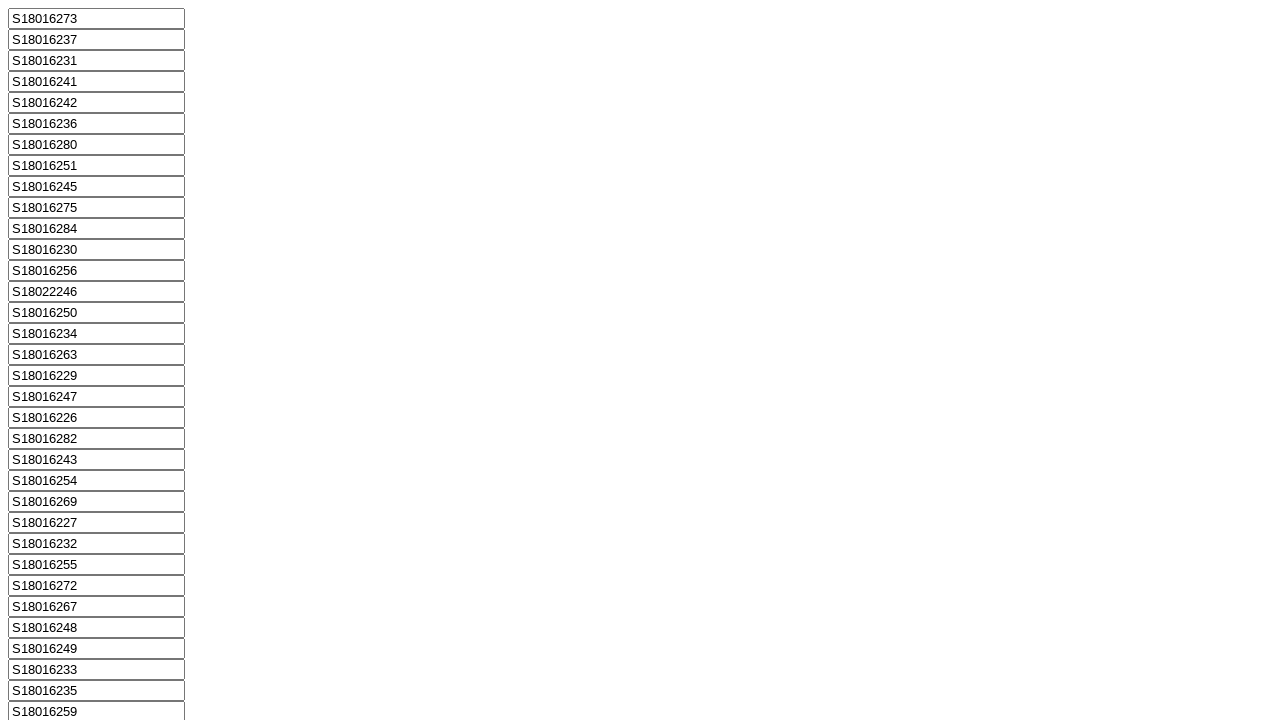

Retrieved matricula value from field #m_8
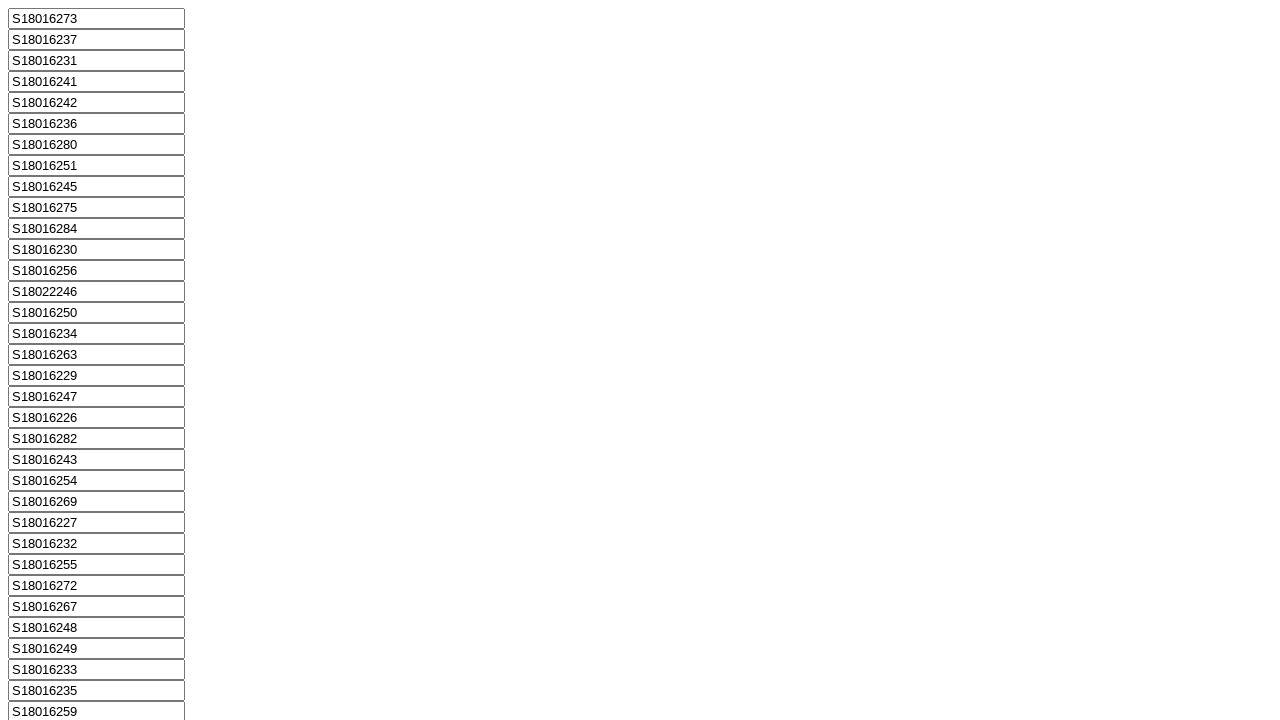

Retrieved matricula value from field #m_9
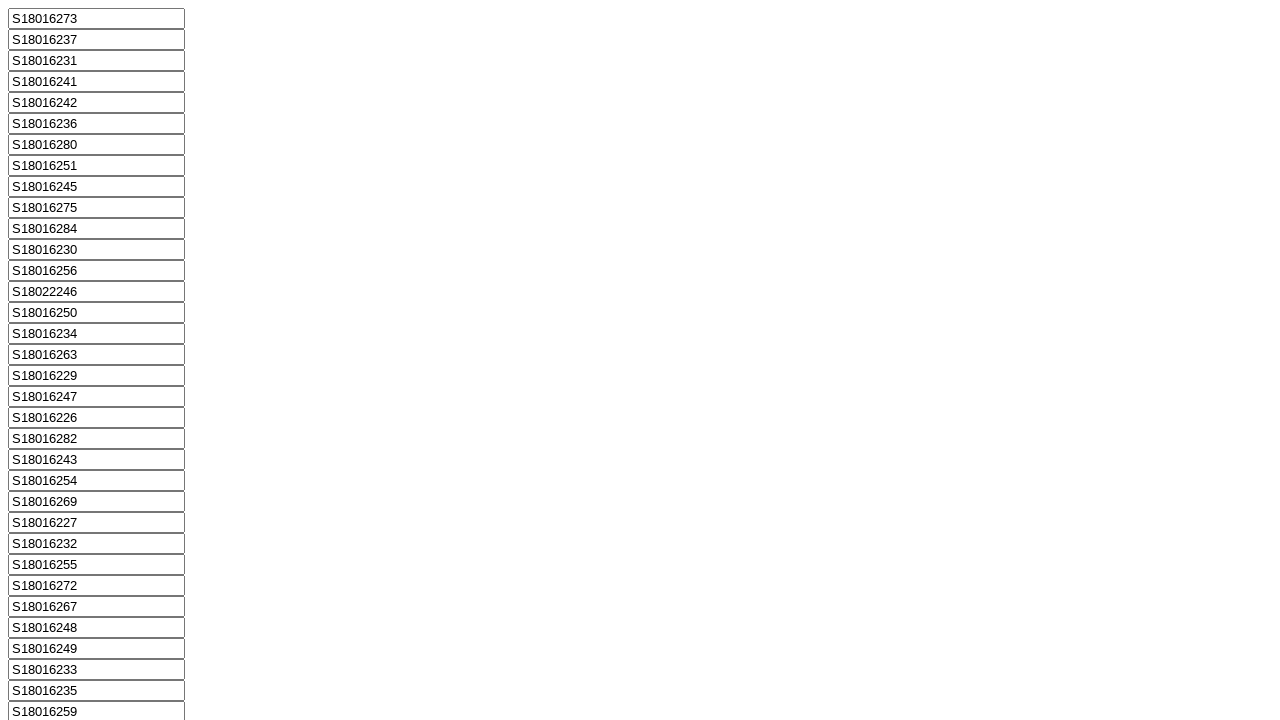

Retrieved matricula value from field #m_10
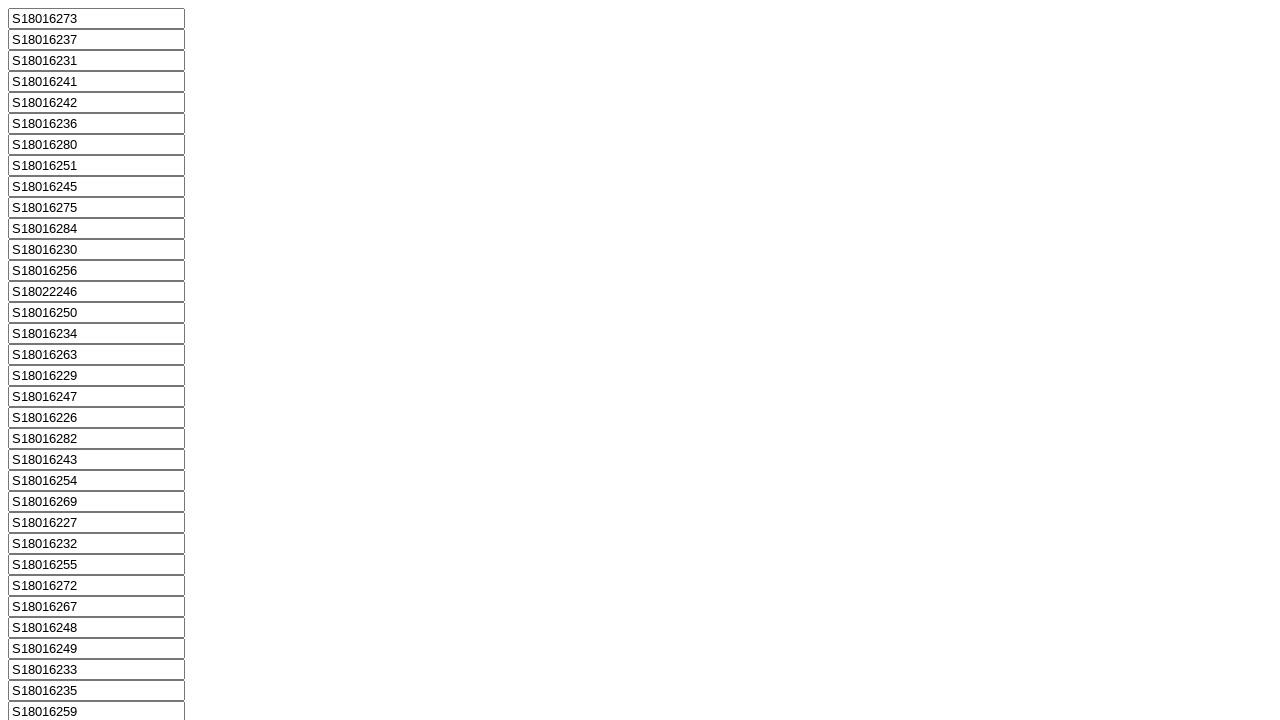

Retrieved matricula value from field #m_11
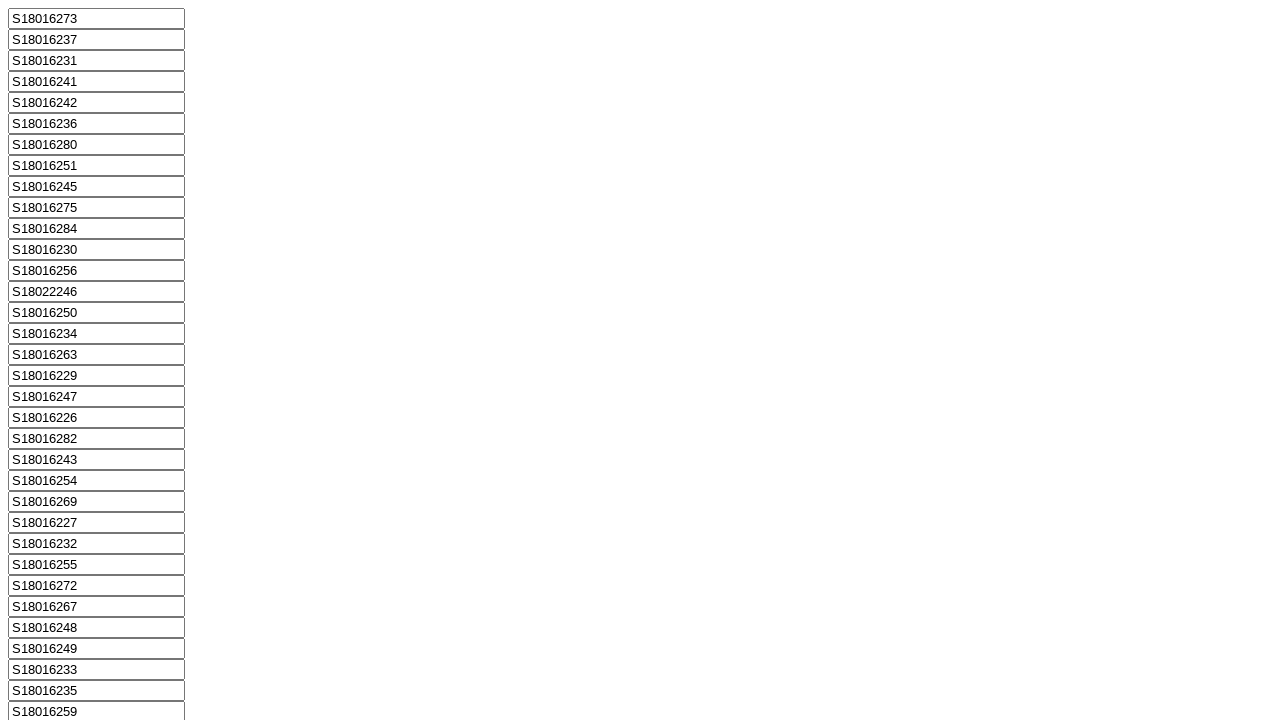

Retrieved matricula value from field #m_12
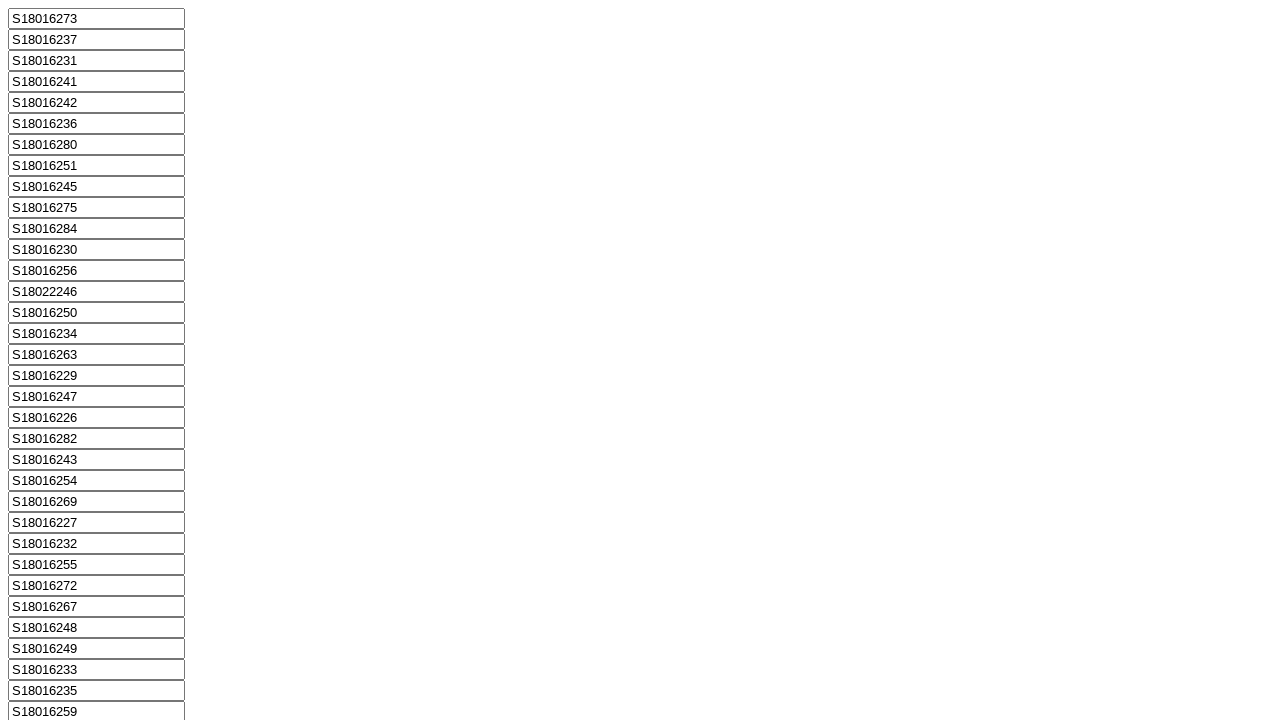

Retrieved matricula value from field #m_13
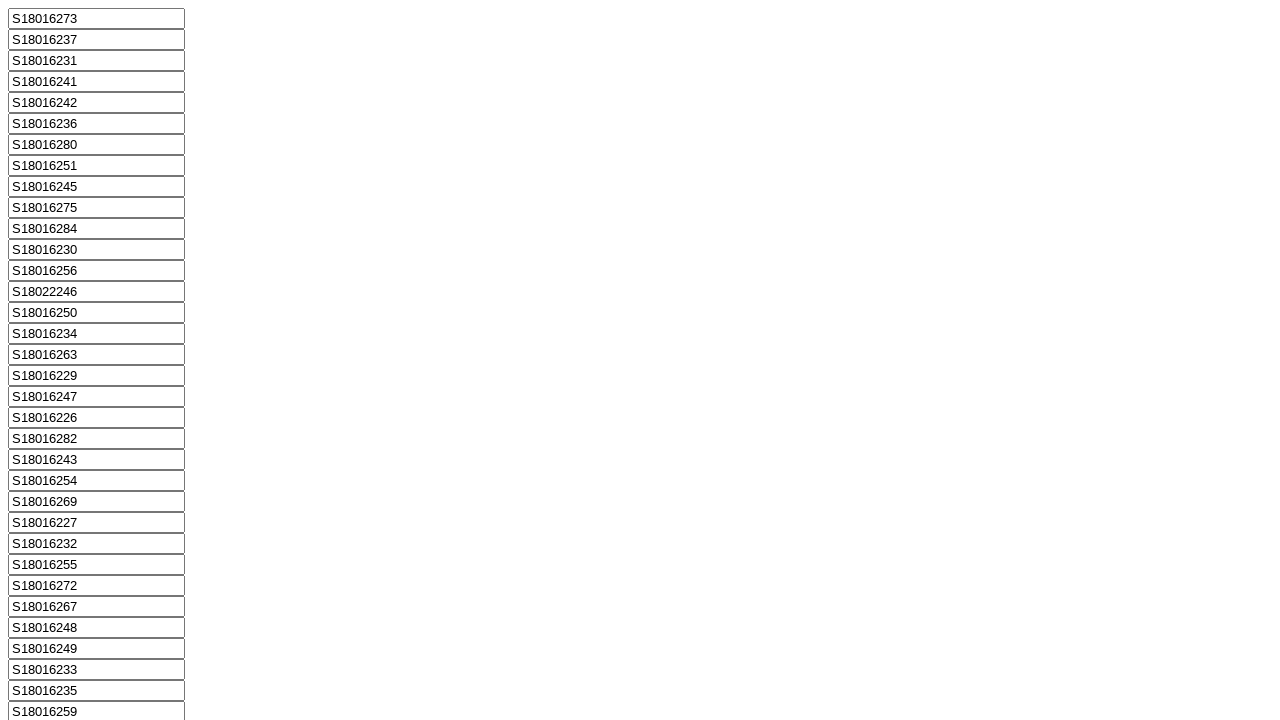

Retrieved matricula value from field #m_14
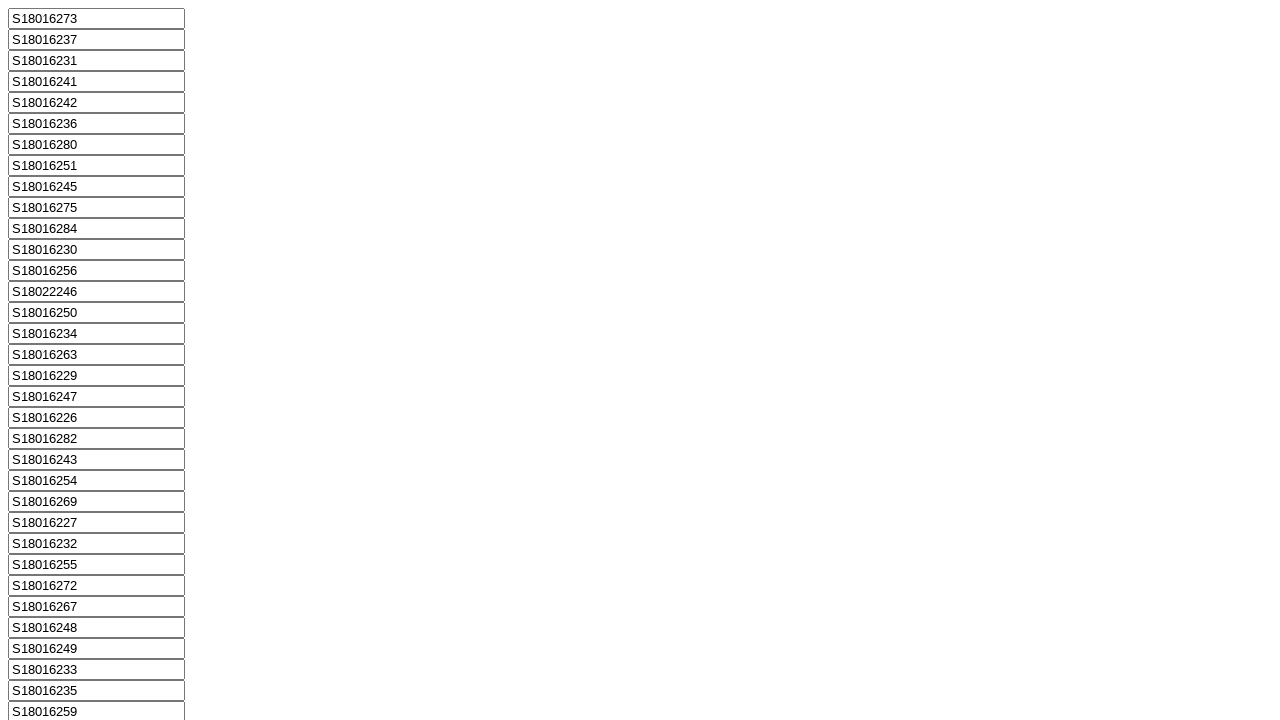

Retrieved matricula value from field #m_15
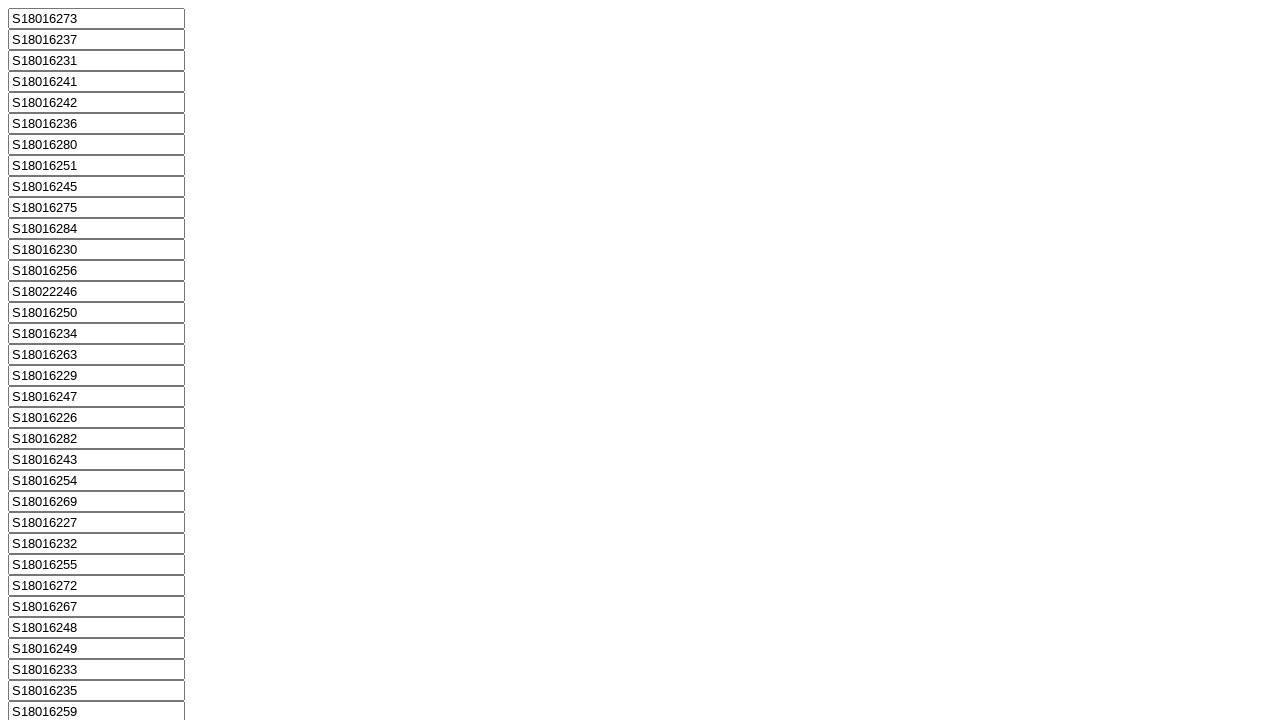

Retrieved matricula value from field #m_16
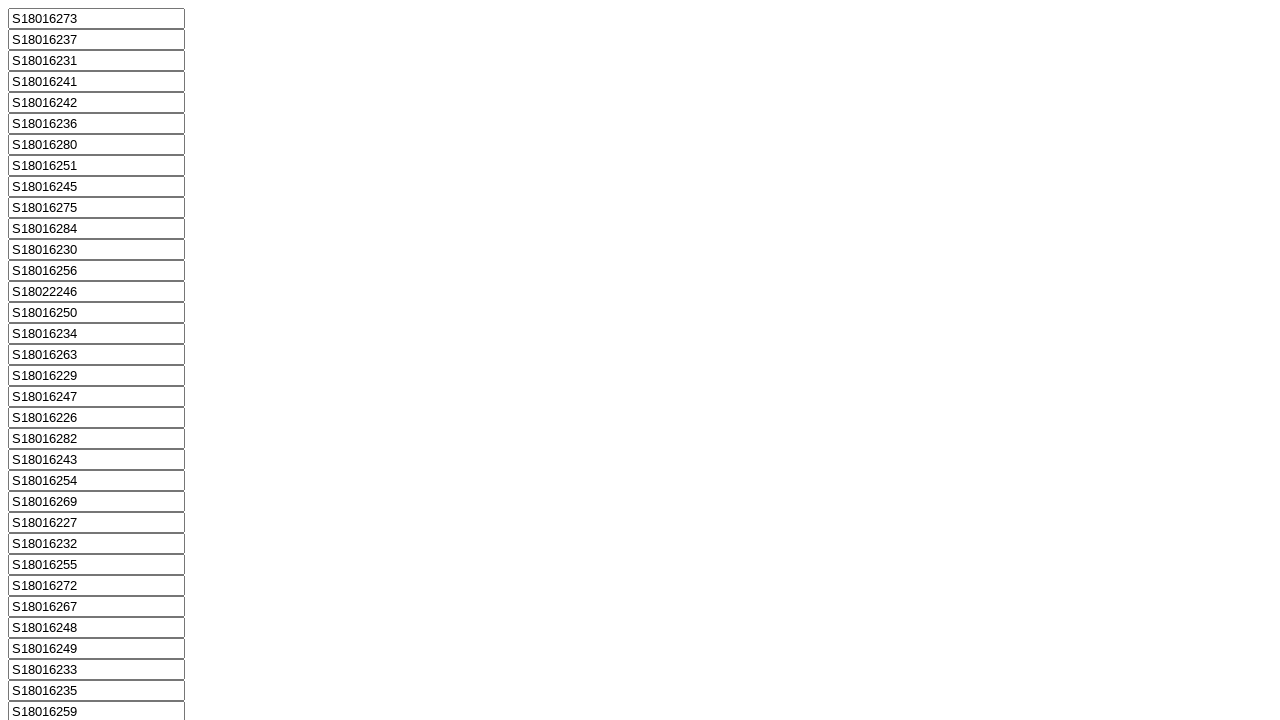

Retrieved matricula value from field #m_17
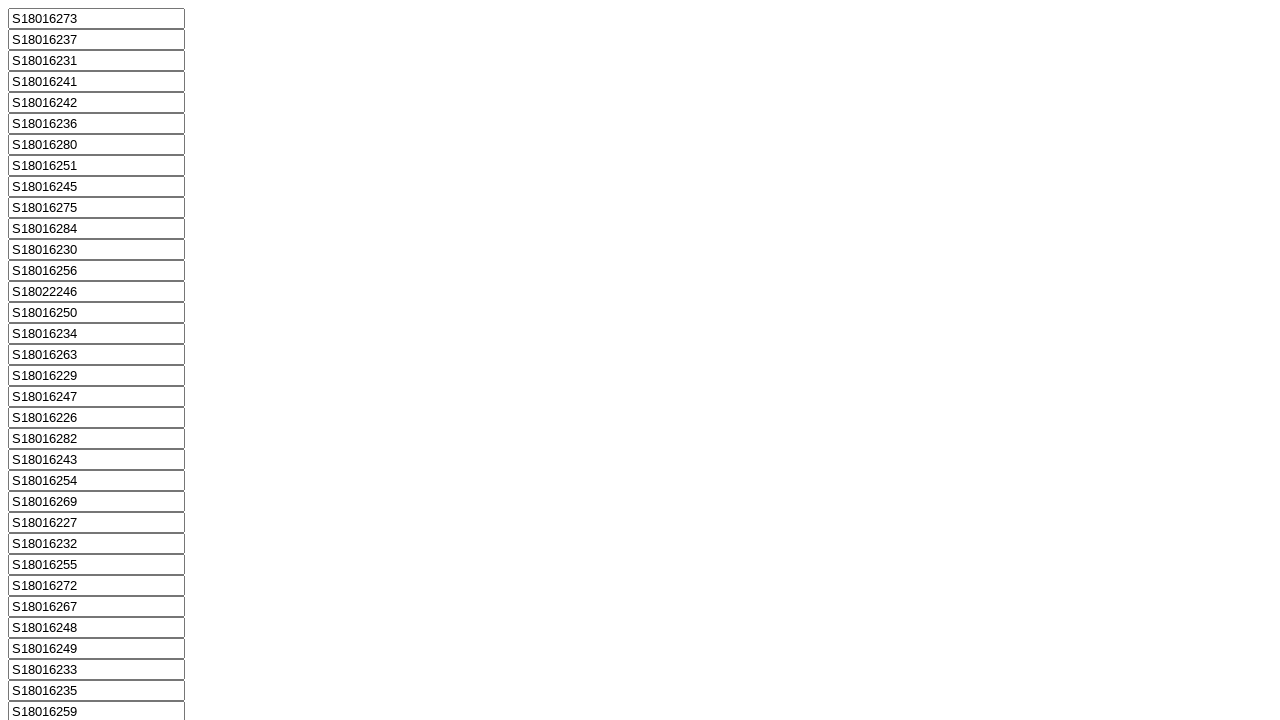

Retrieved matricula value from field #m_18
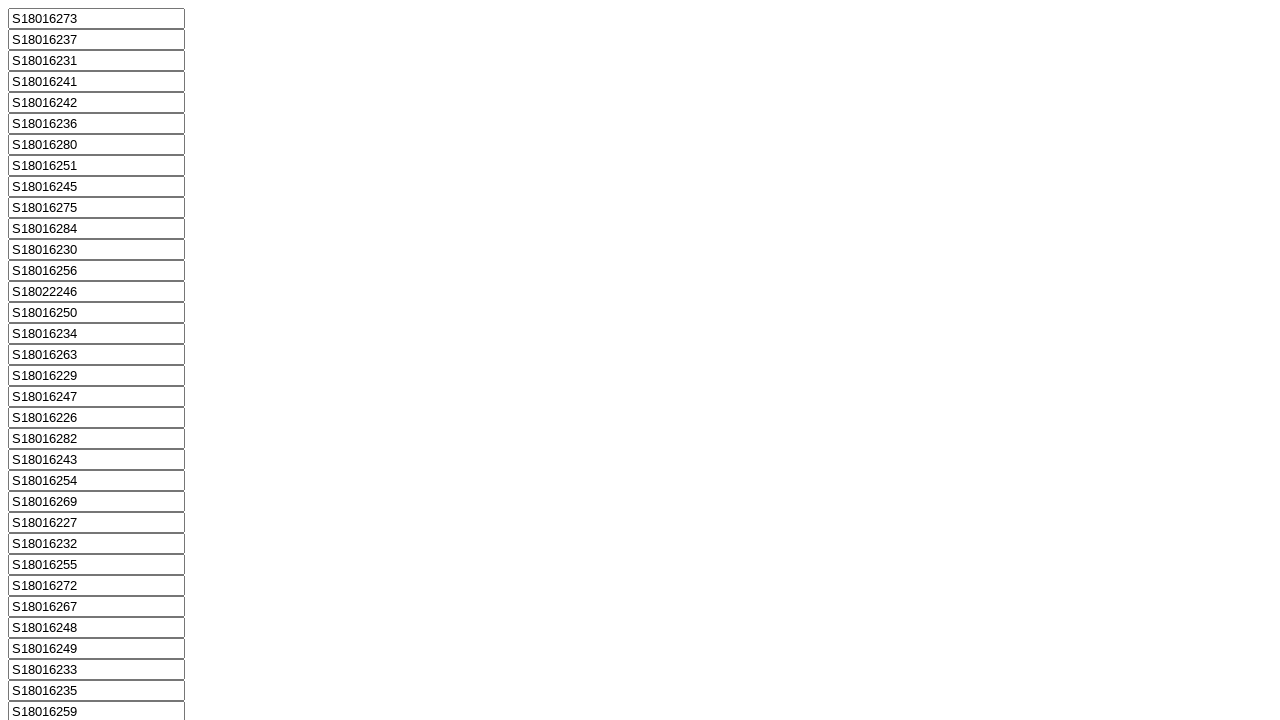

Retrieved matricula value from field #m_19
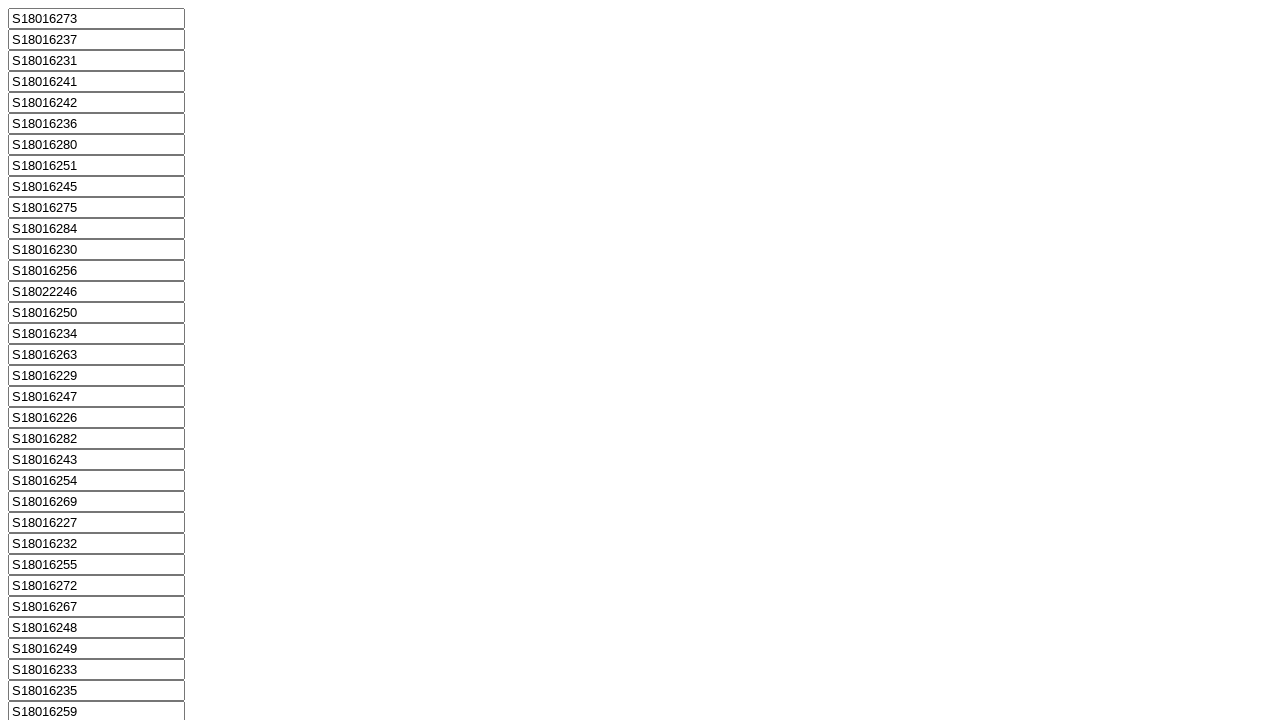

Retrieved matricula value from field #m_20
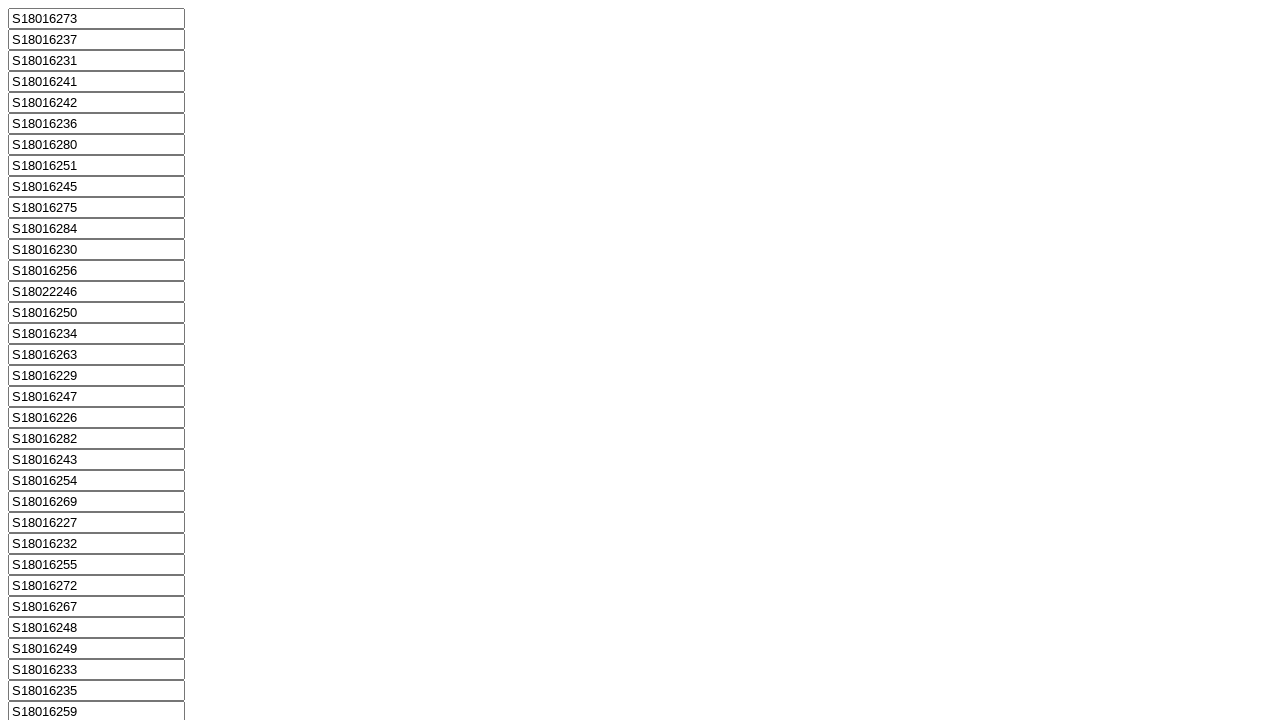

Retrieved matricula value from field #m_21
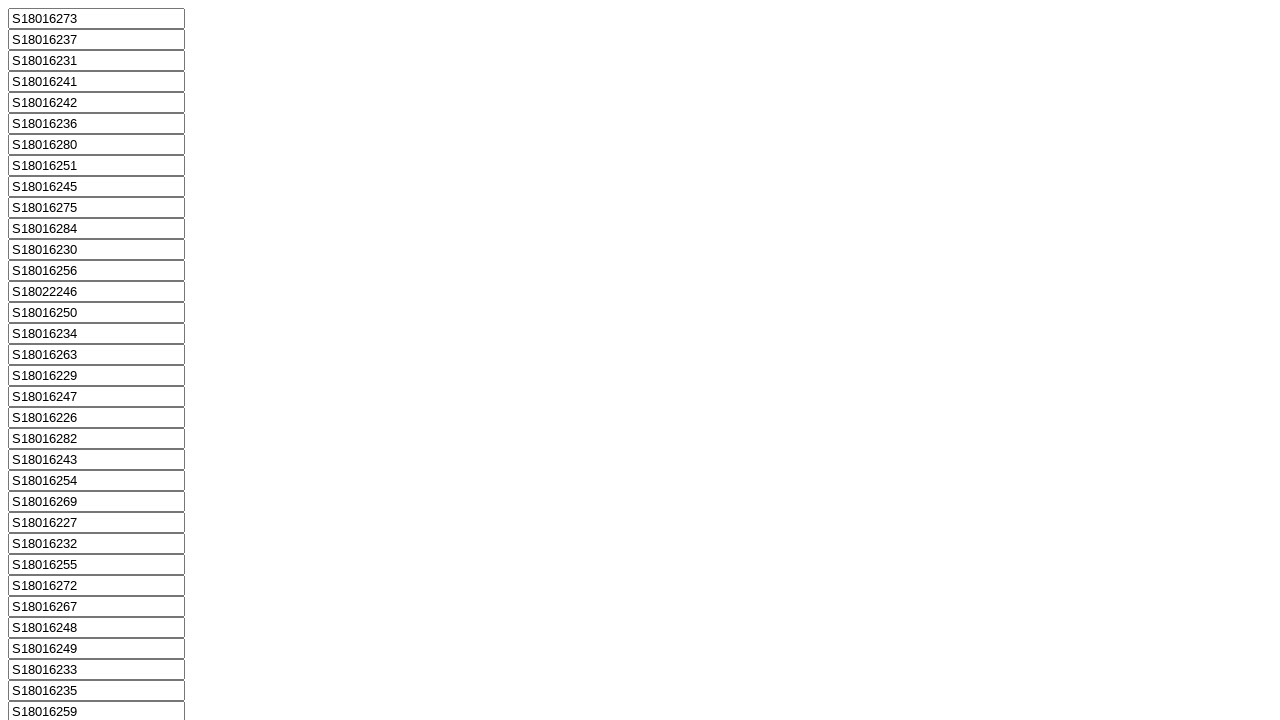

Retrieved matricula value from field #m_22
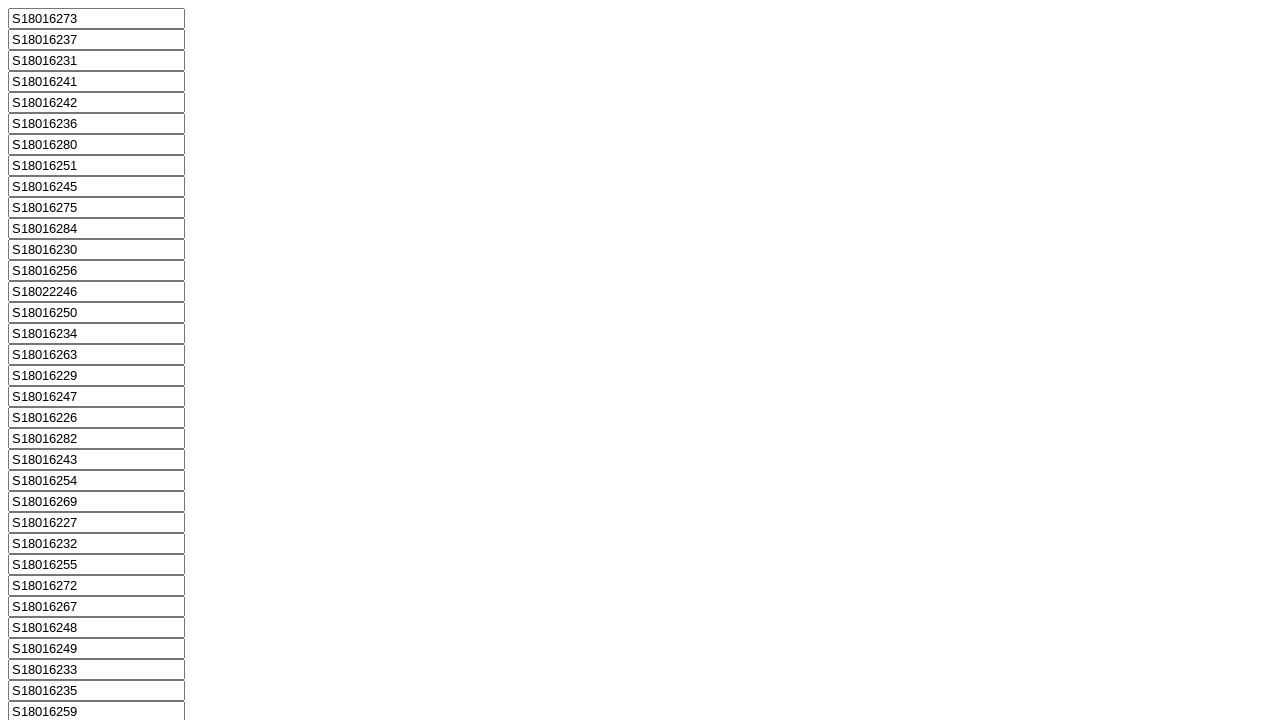

Retrieved matricula value from field #m_23
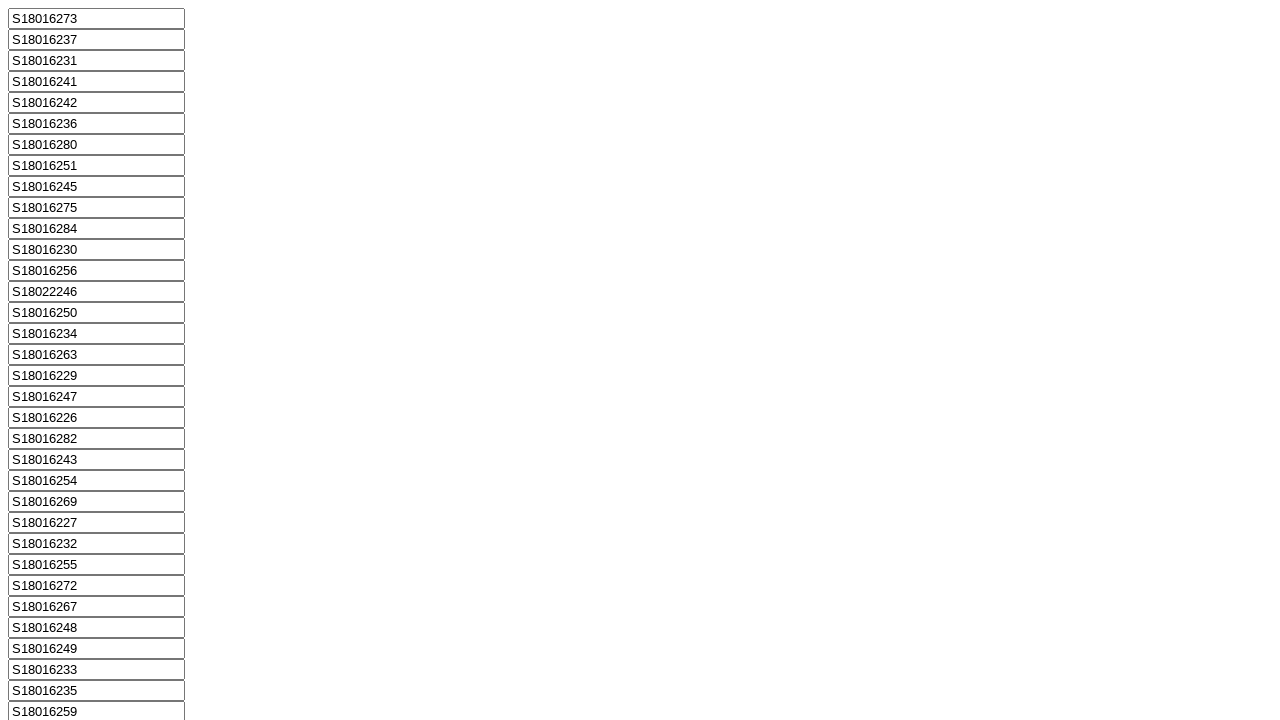

Retrieved matricula value from field #m_24
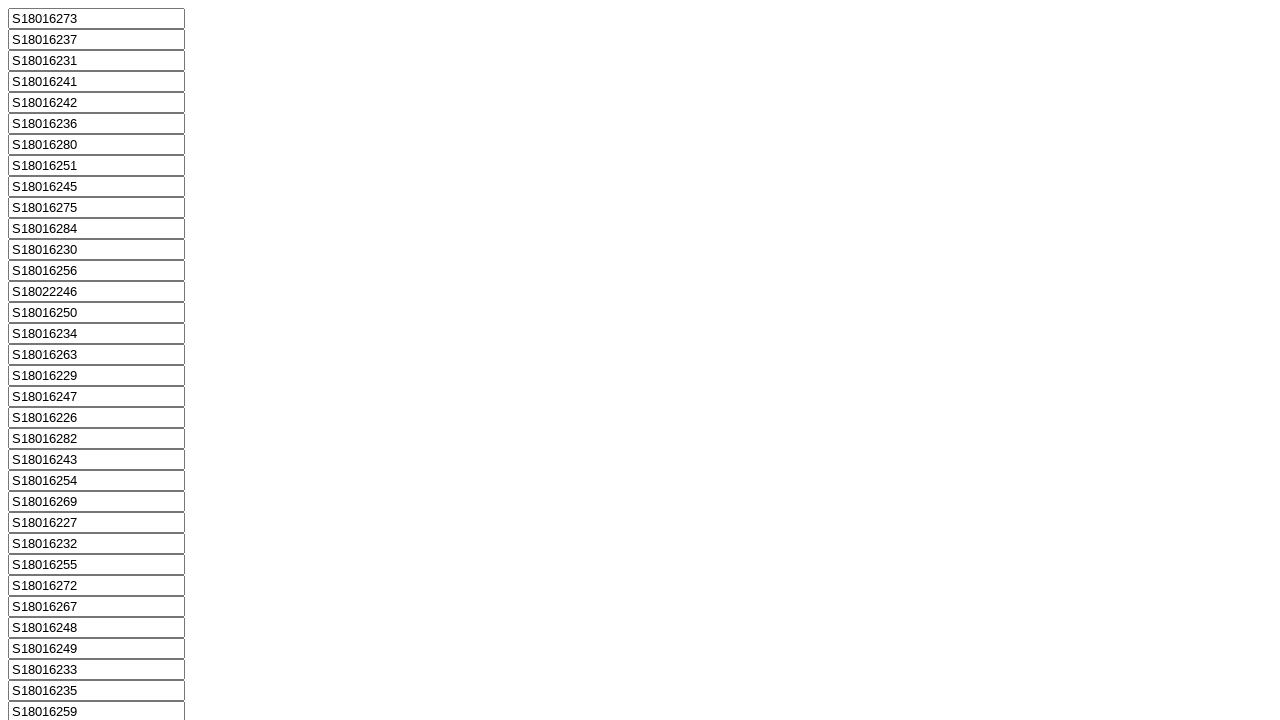

Retrieved matricula value from field #m_25
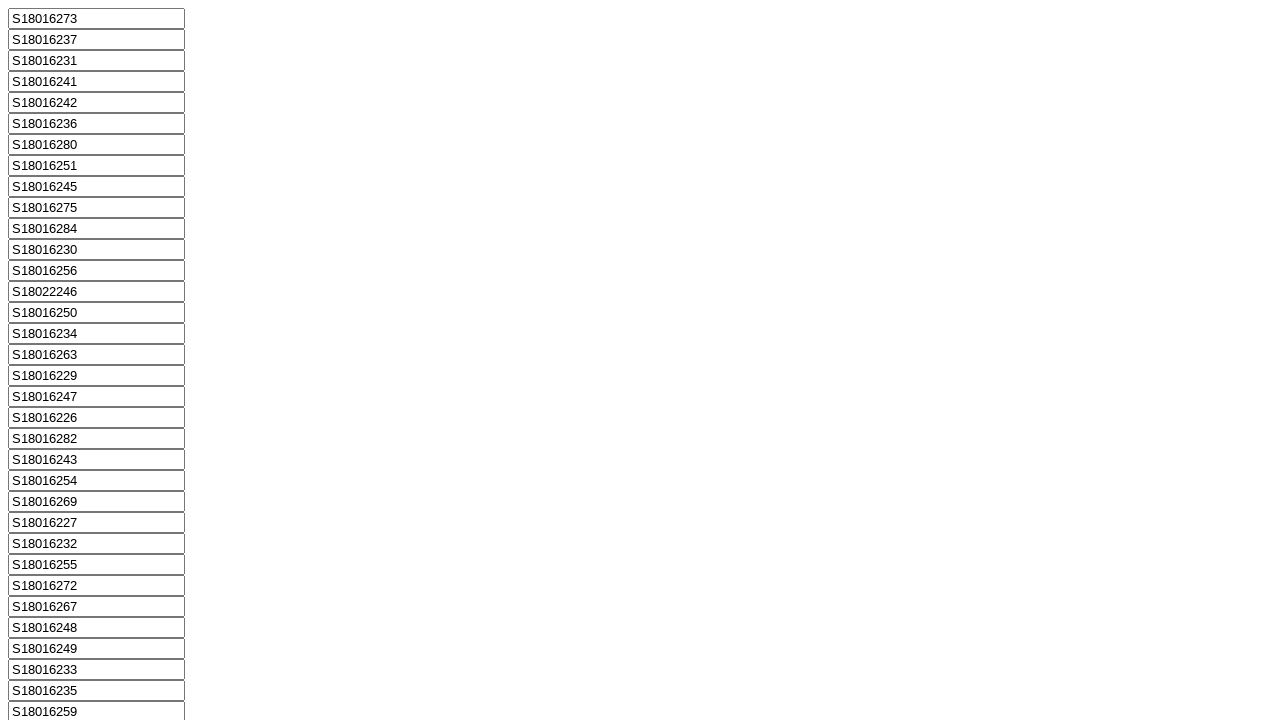

Retrieved matricula value from field #m_26
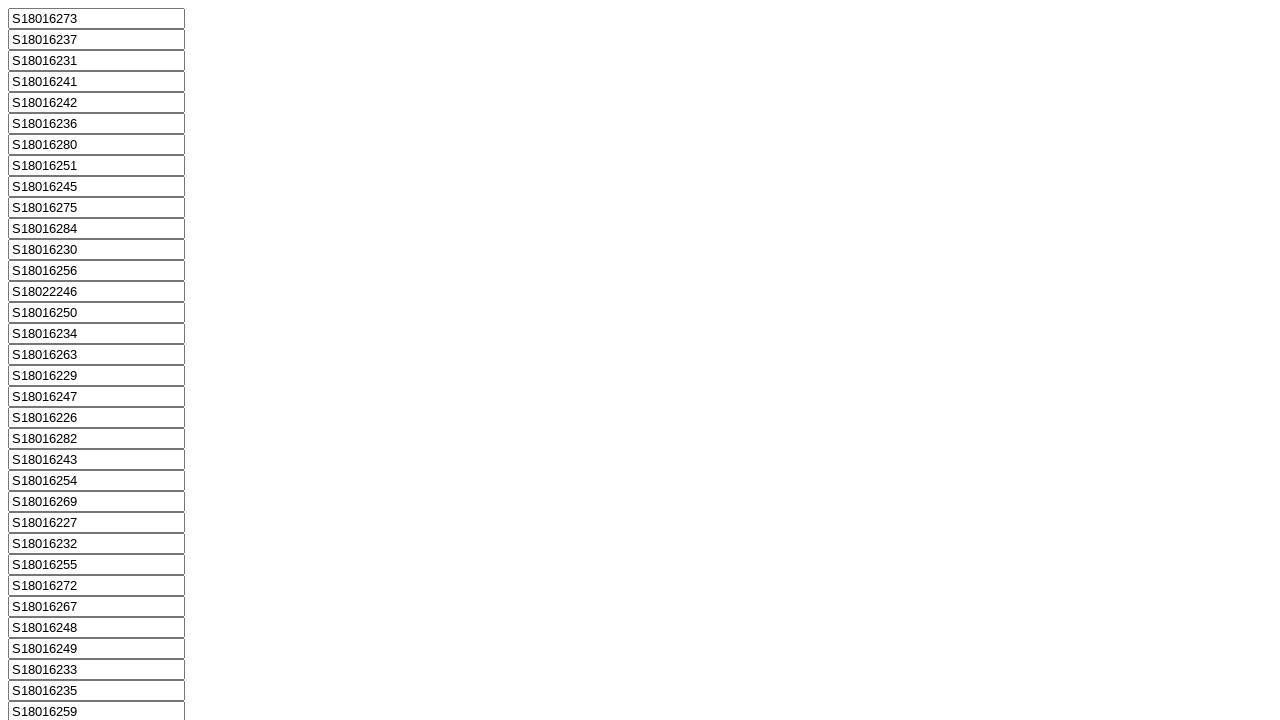

Retrieved matricula value from field #m_27
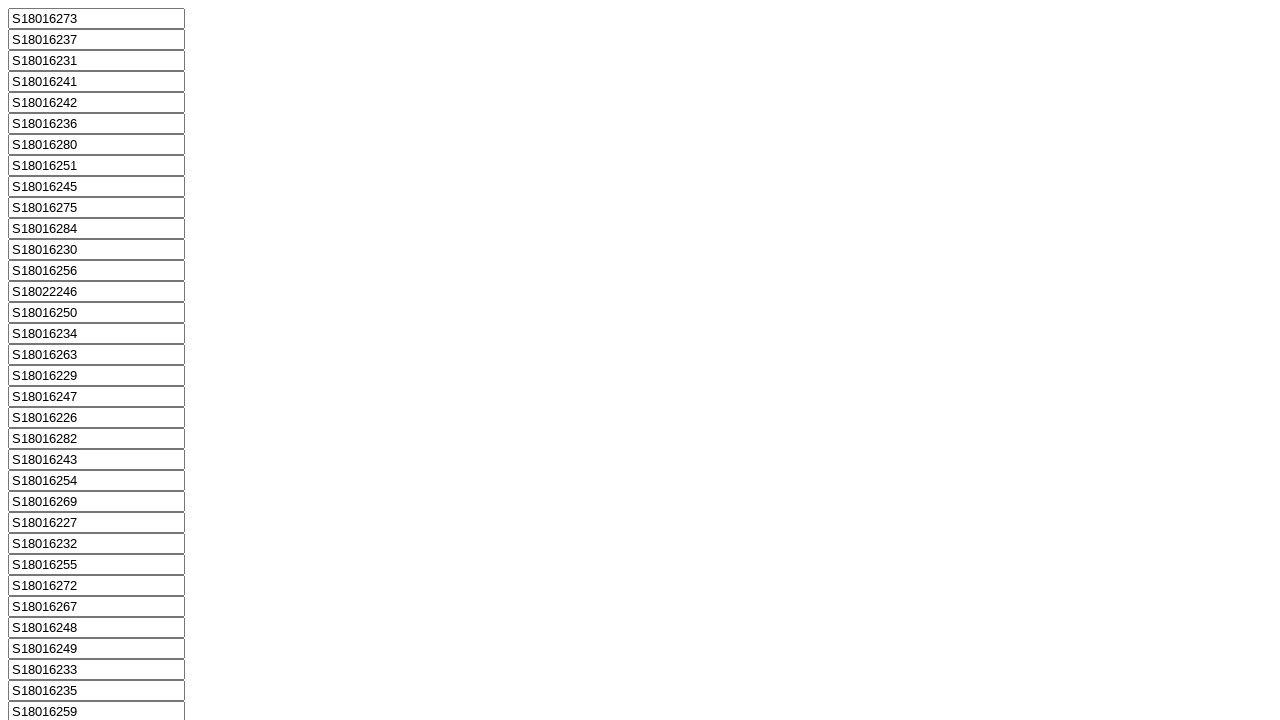

Retrieved matricula value from field #m_28
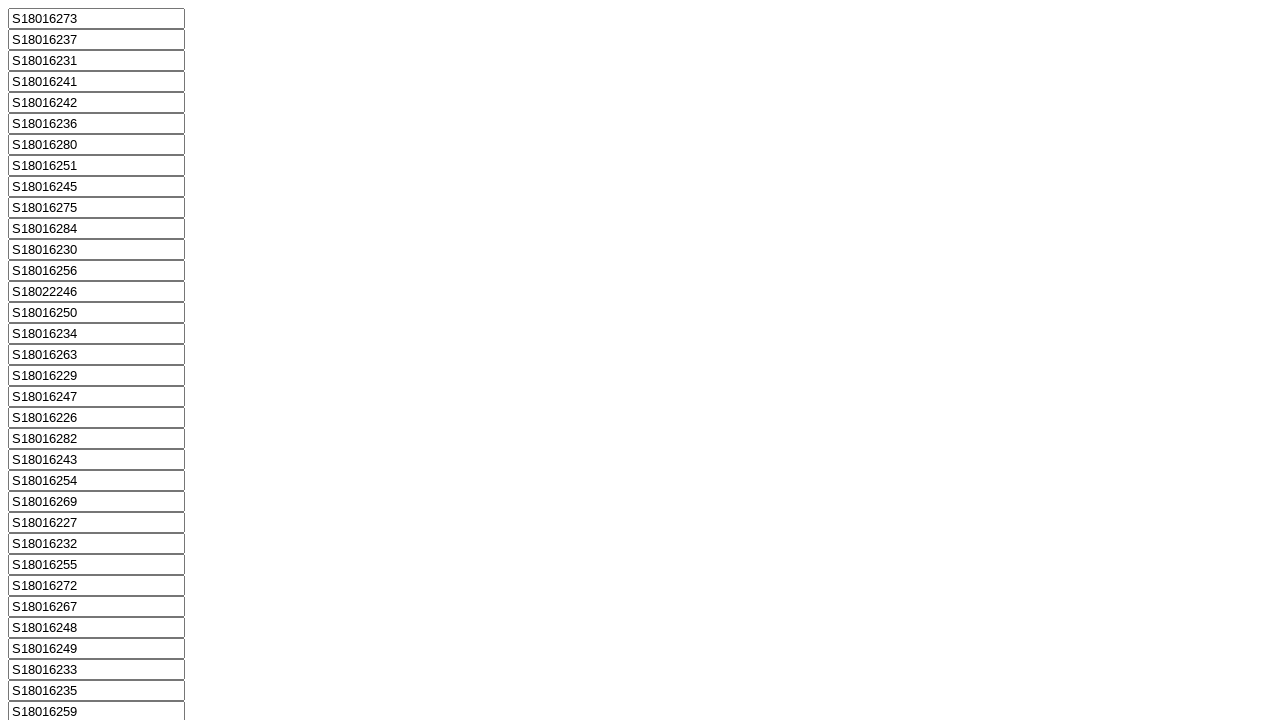

Retrieved matricula value from field #m_29
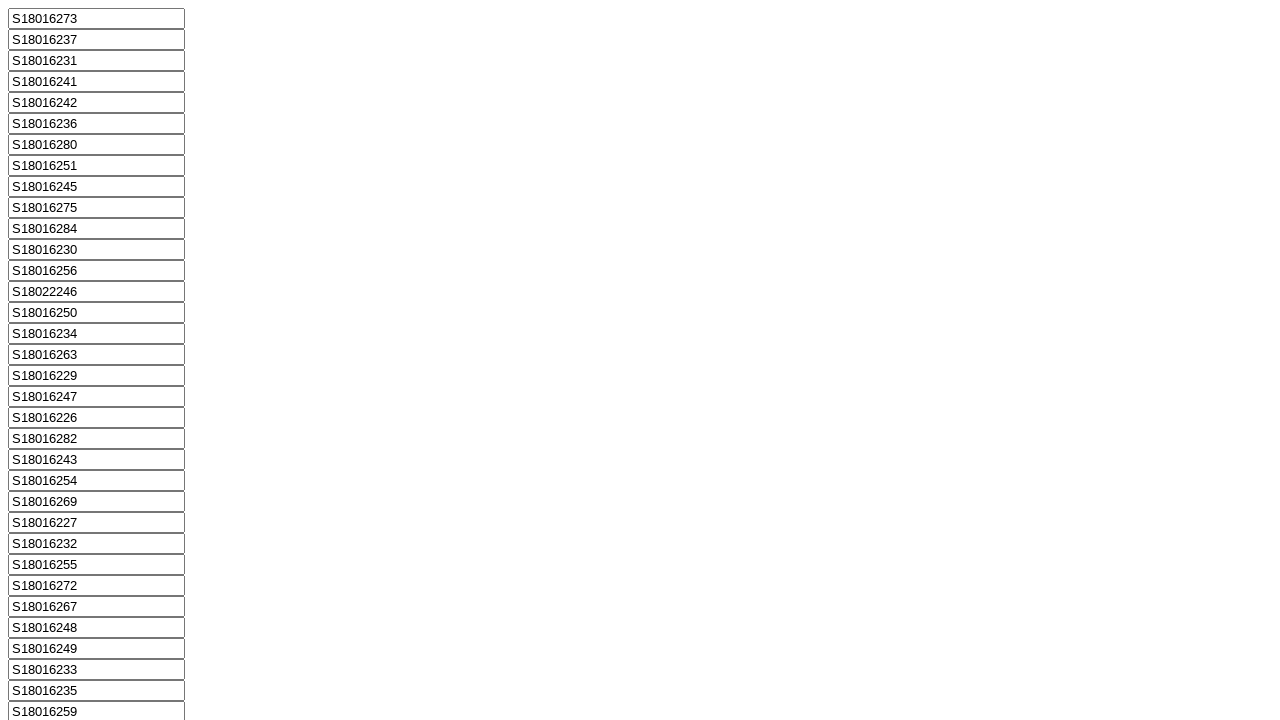

Retrieved matricula value from field #m_30
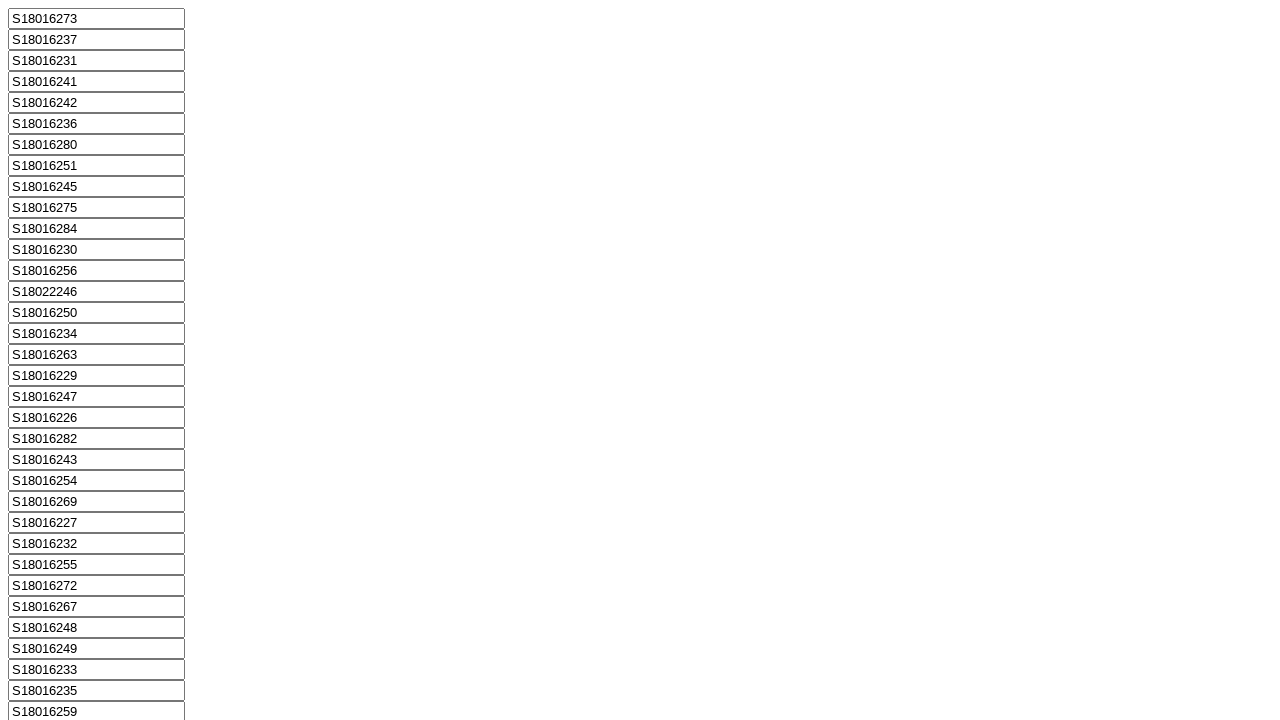

Retrieved matricula value from field #m_31
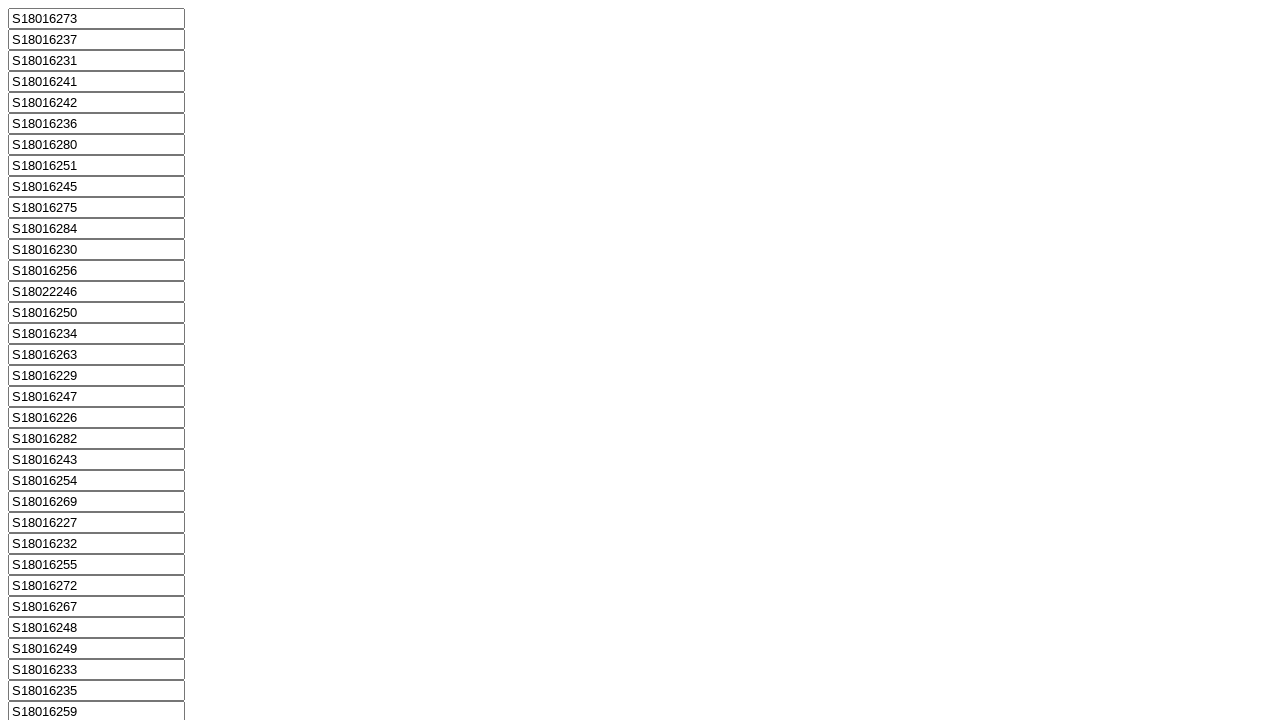

Retrieved matricula value from field #m_32
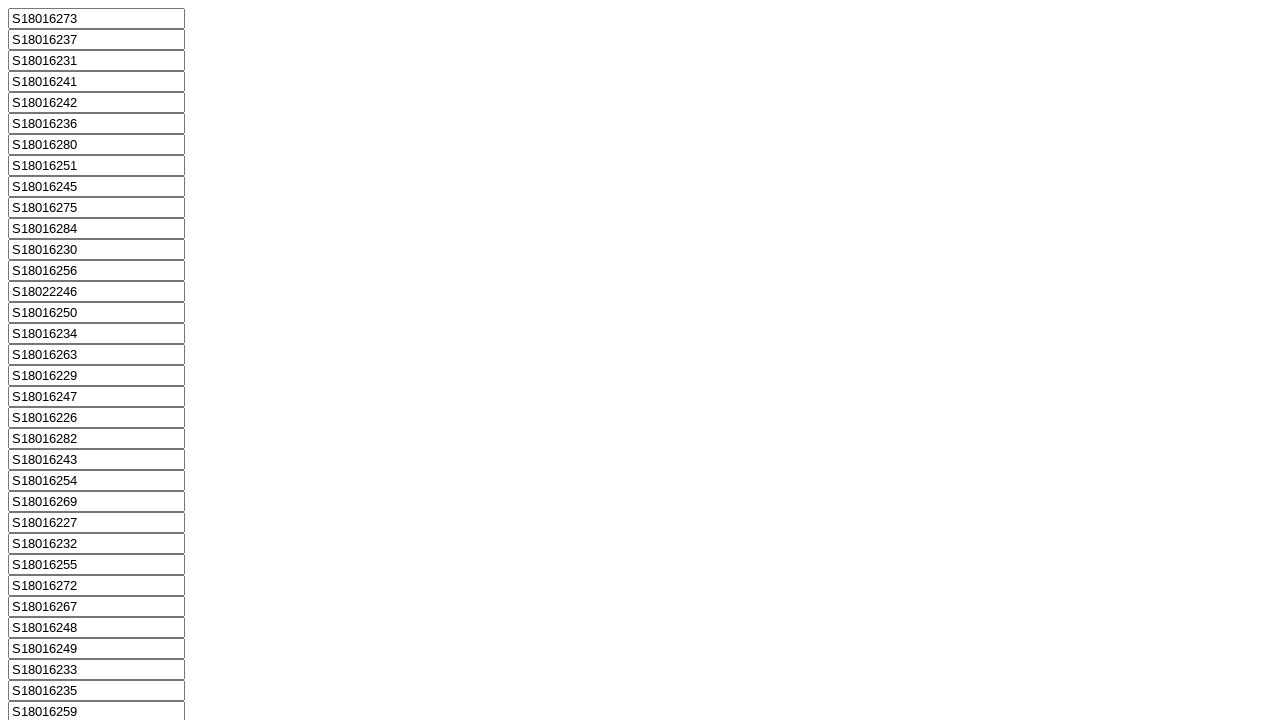

Retrieved matricula value from field #m_33
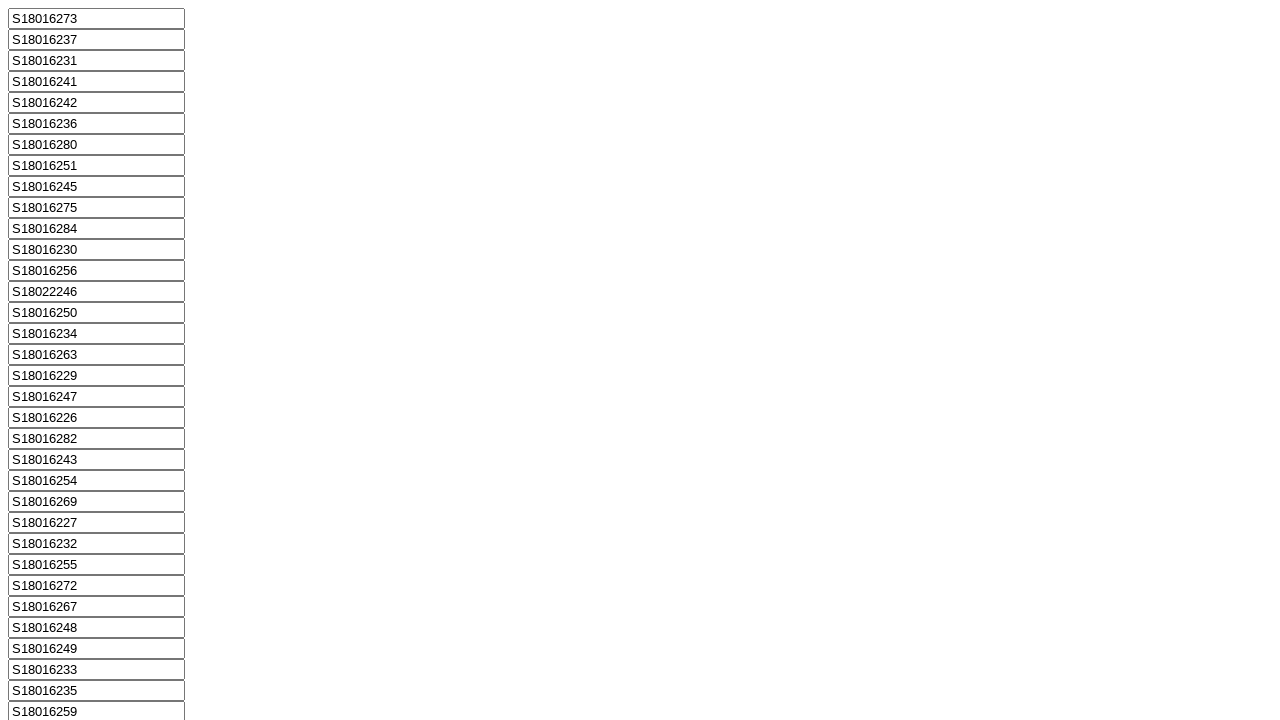

Retrieved matricula value from field #m_34
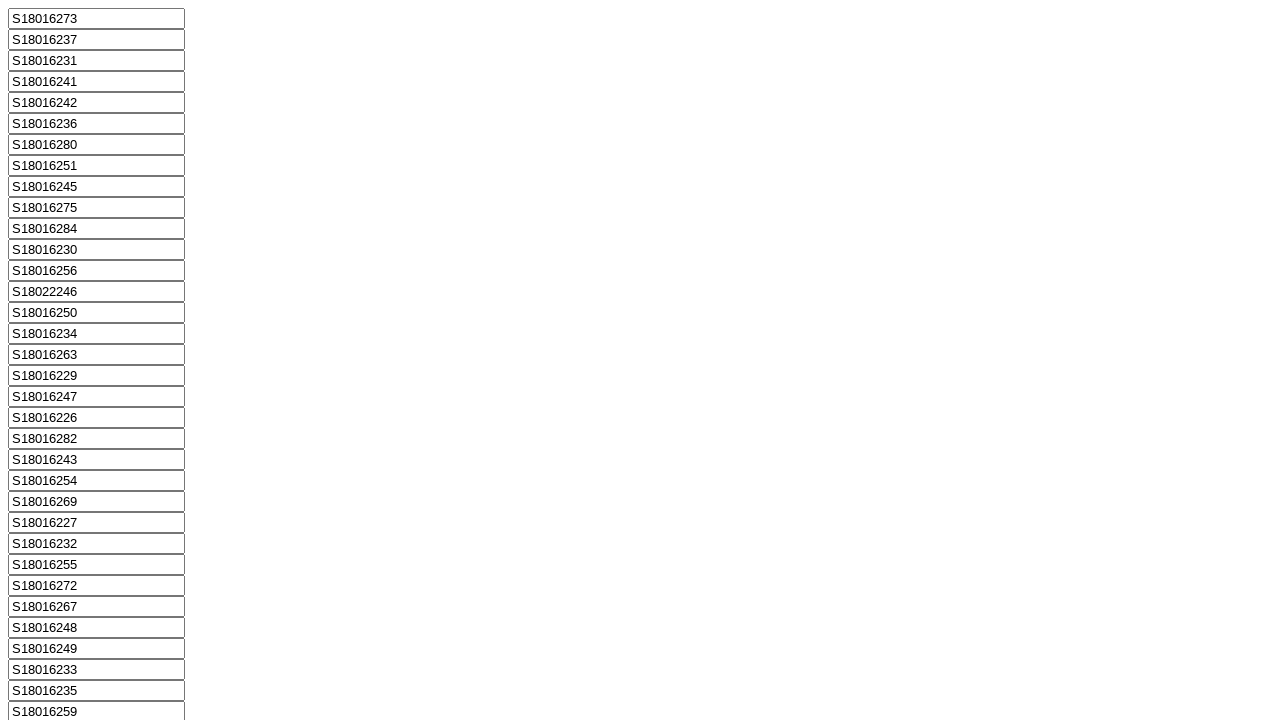

Retrieved matricula value from field #m_35
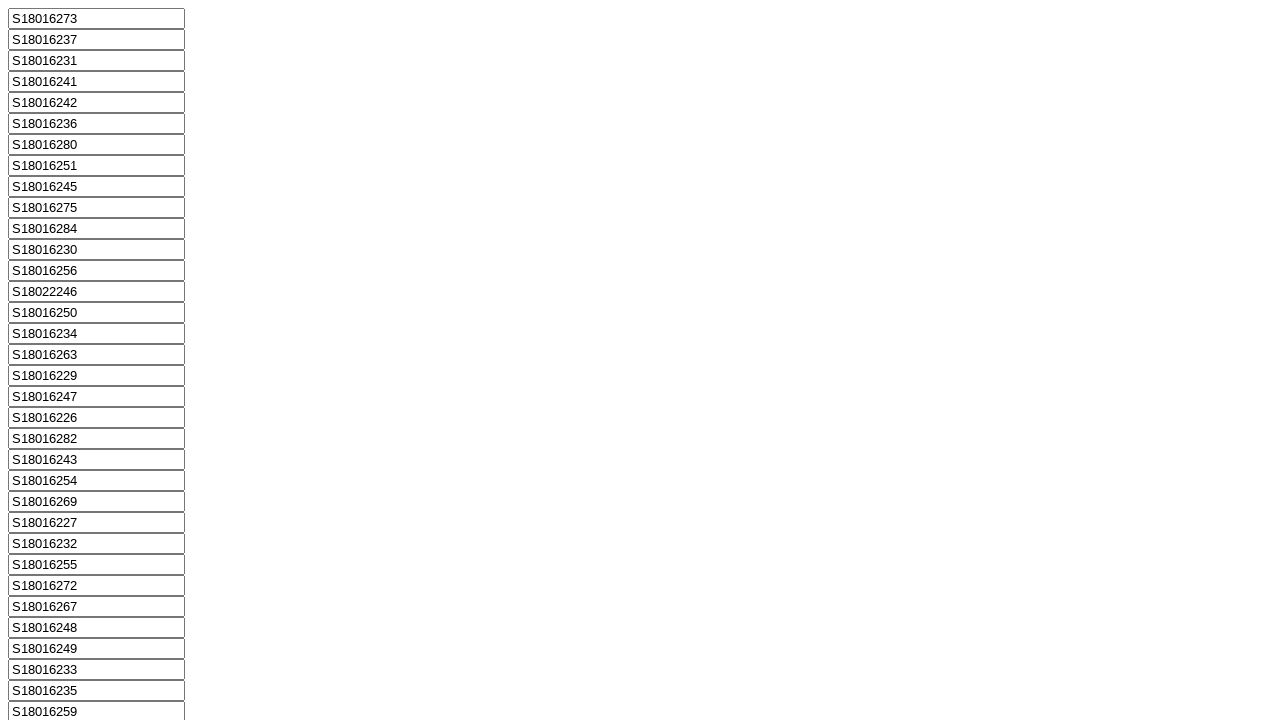

Retrieved matricula value from field #m_36
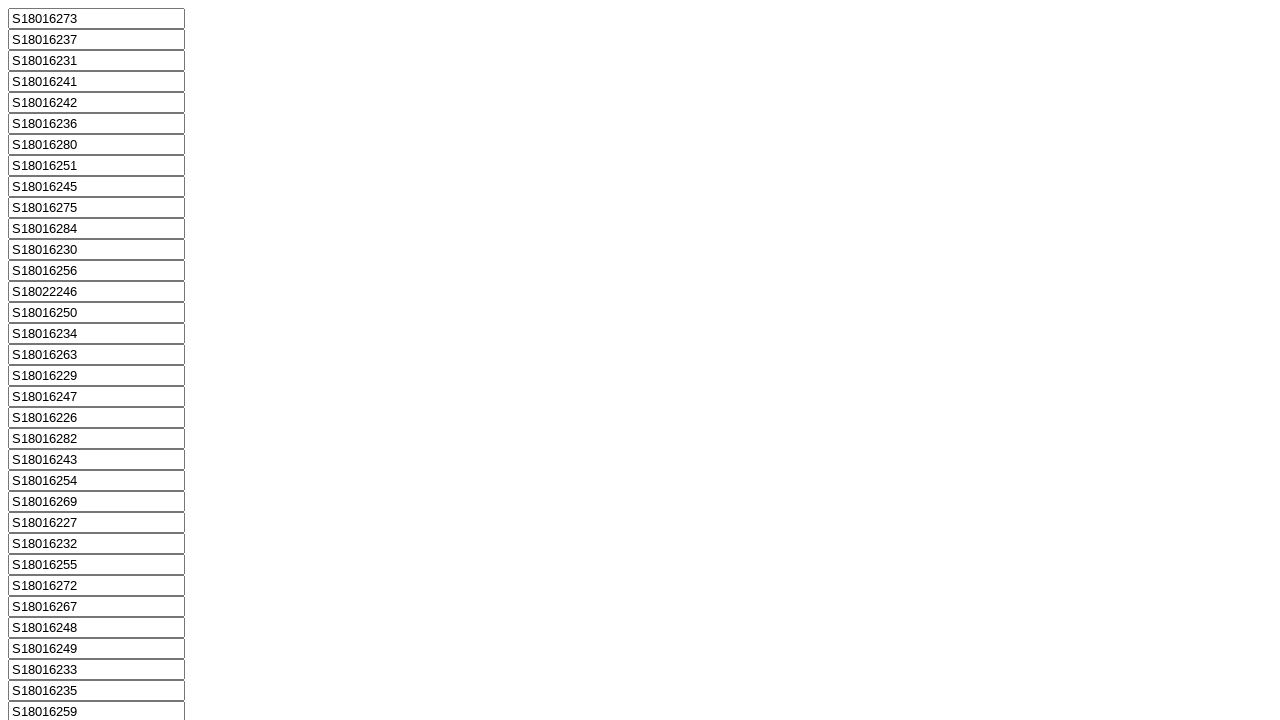

Retrieved matricula value from field #m_37
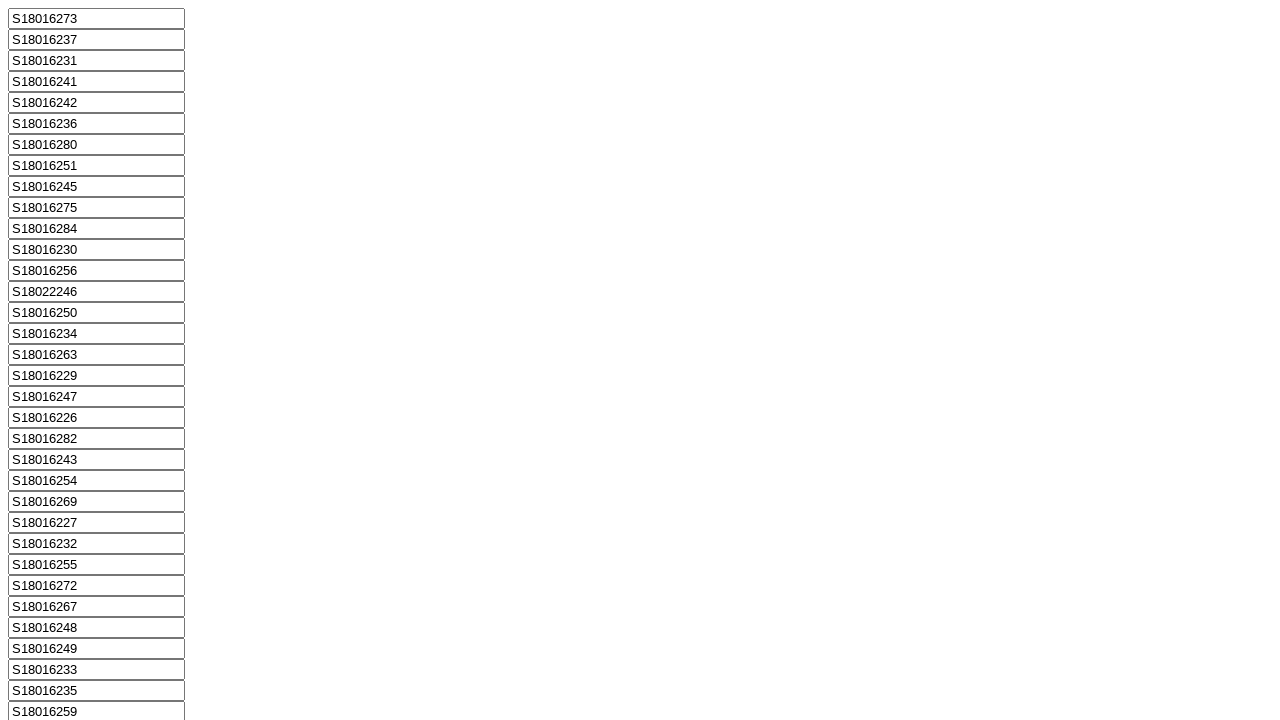

Retrieved matricula value from field #m_38
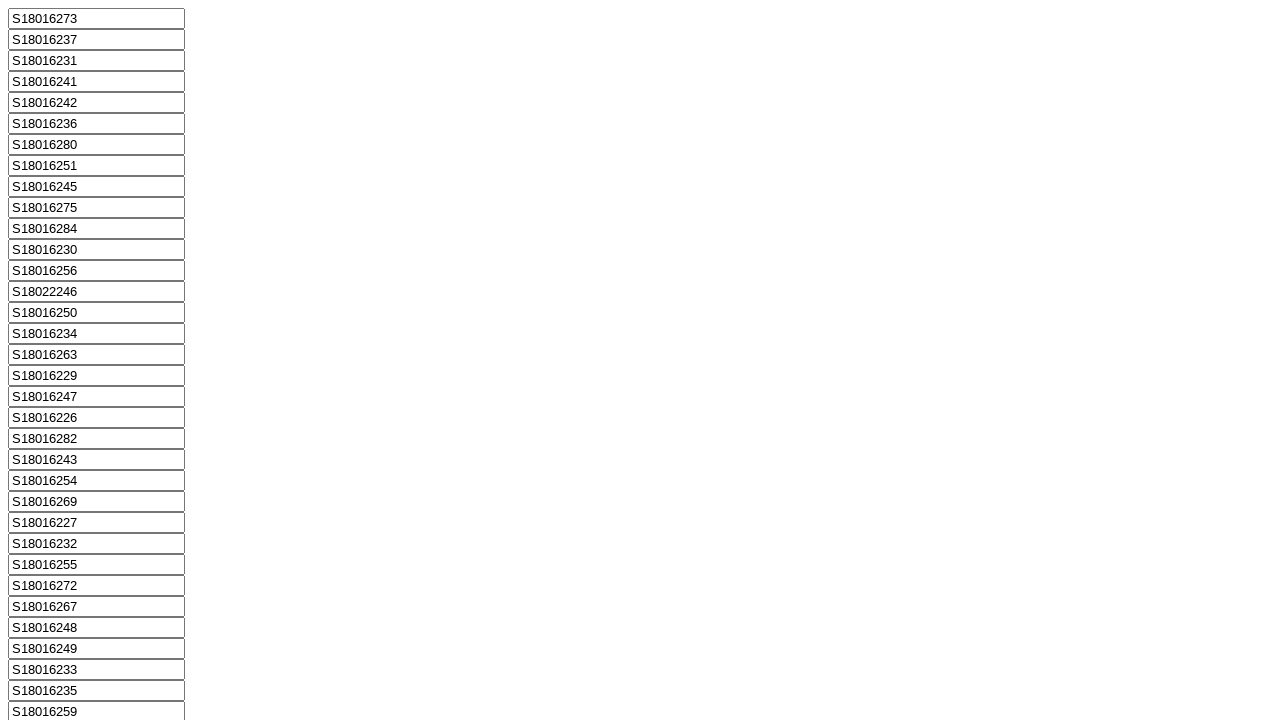

Retrieved matricula value from field #m_39
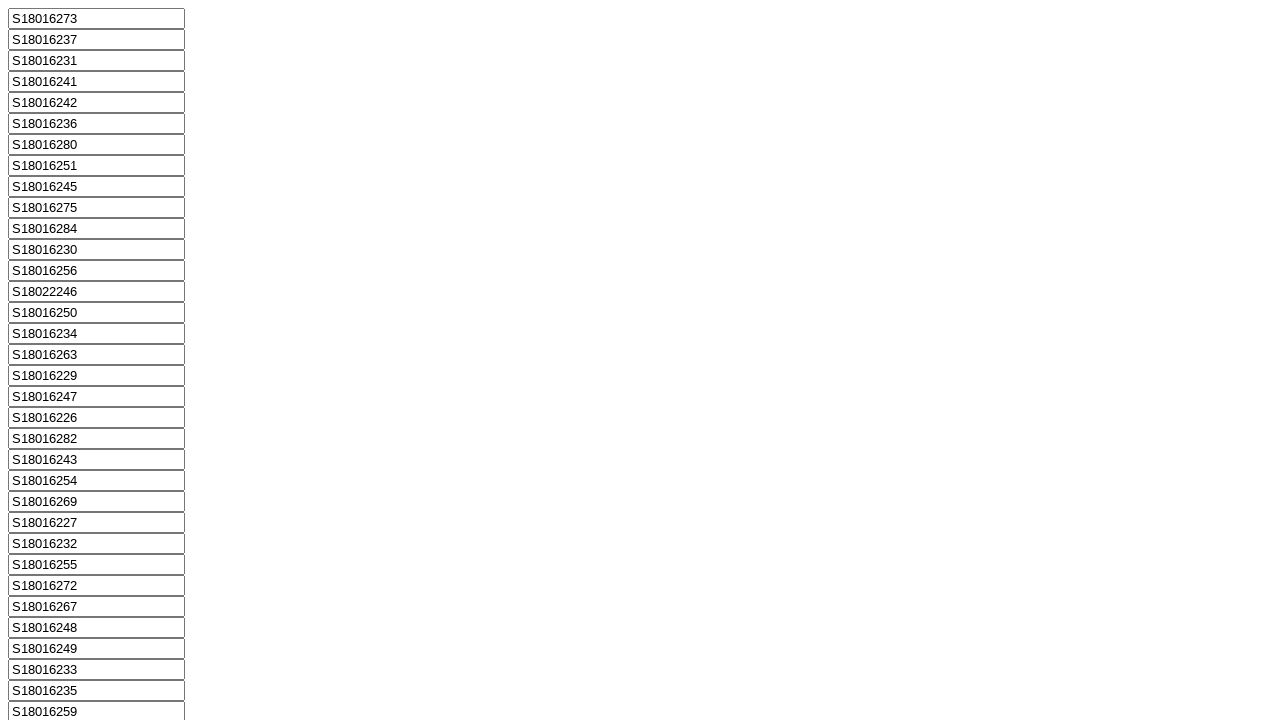

Retrieved matricula value from field #m_40
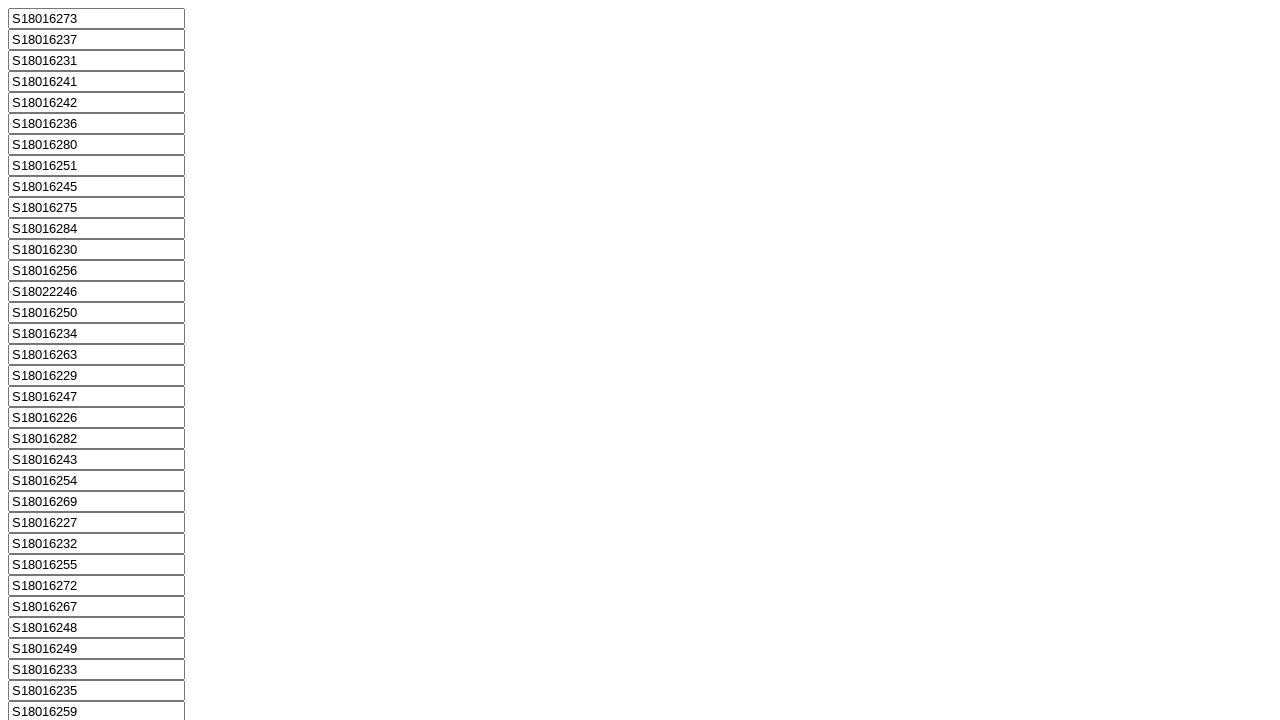

Retrieved matricula value from field #m_41
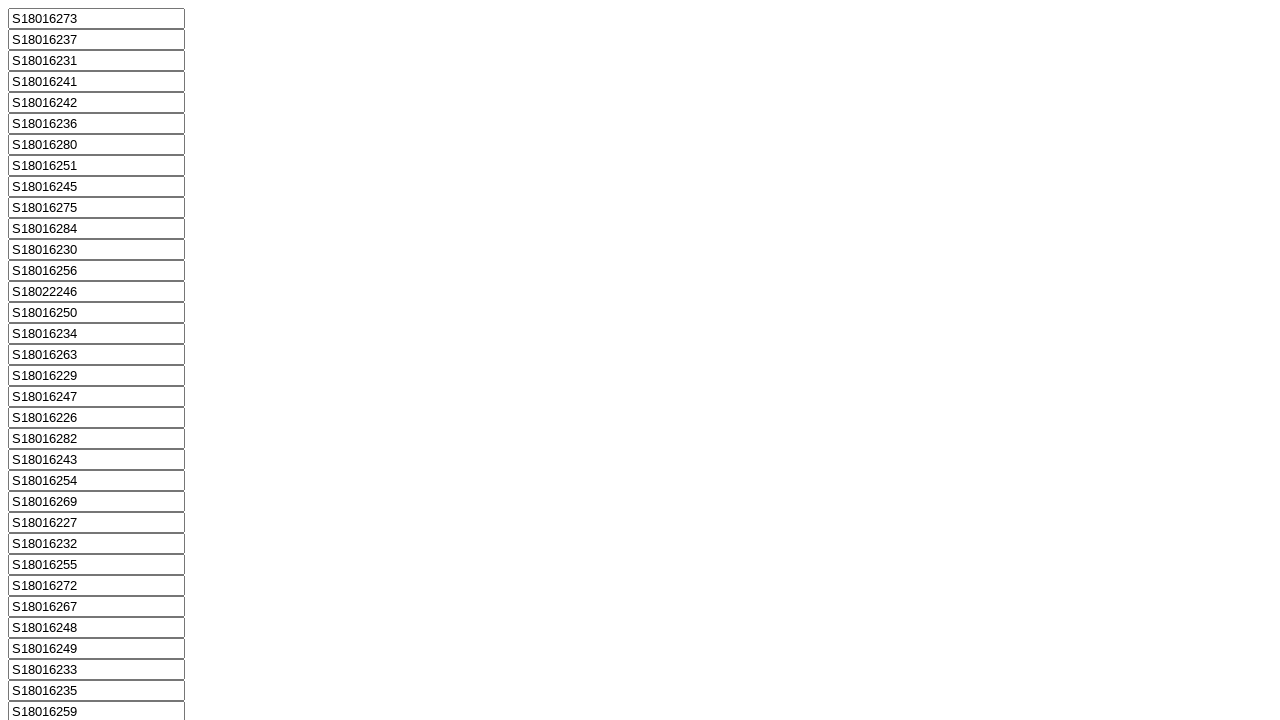

Retrieved matricula value from field #m_42
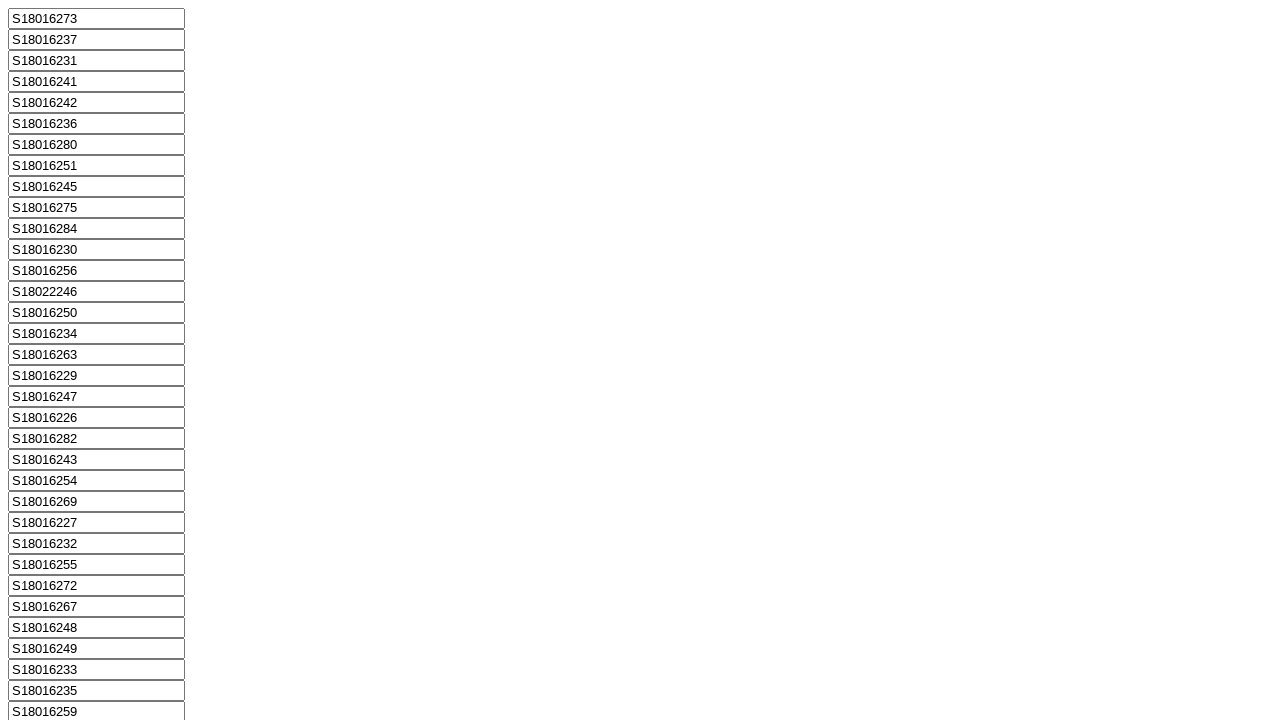

Retrieved matricula value from field #m_43
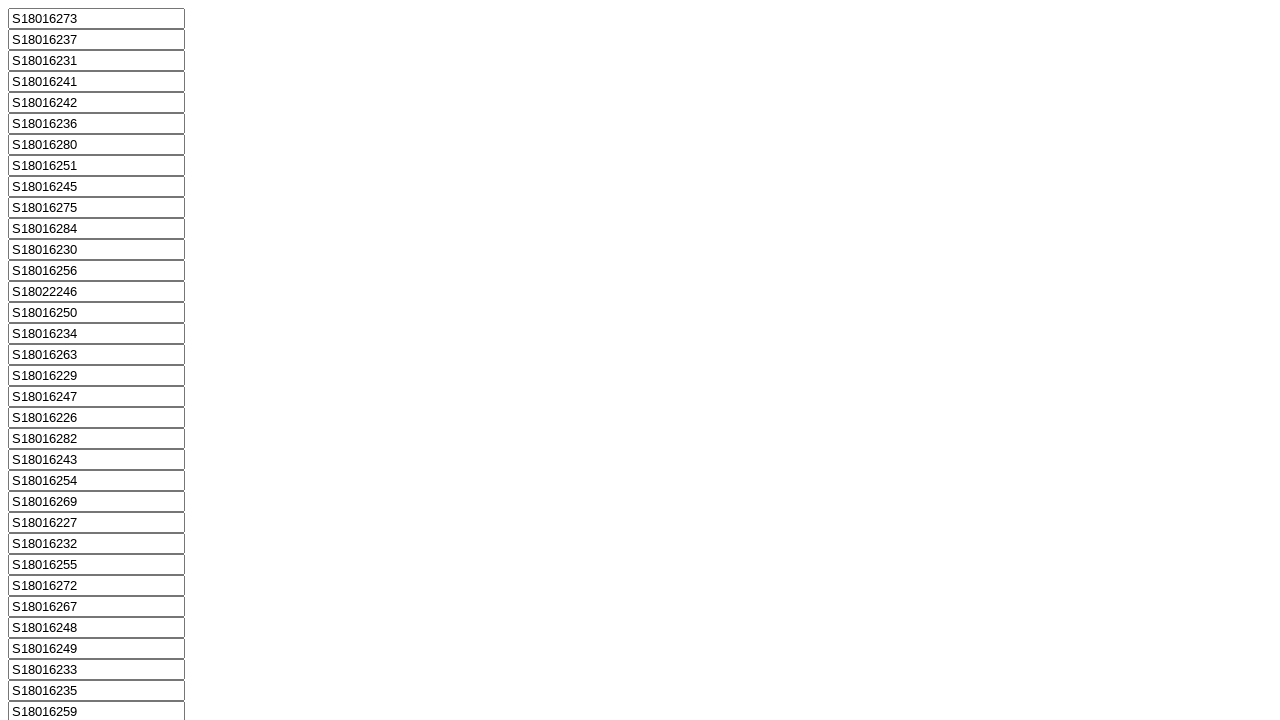

Retrieved matricula value from field #m_44
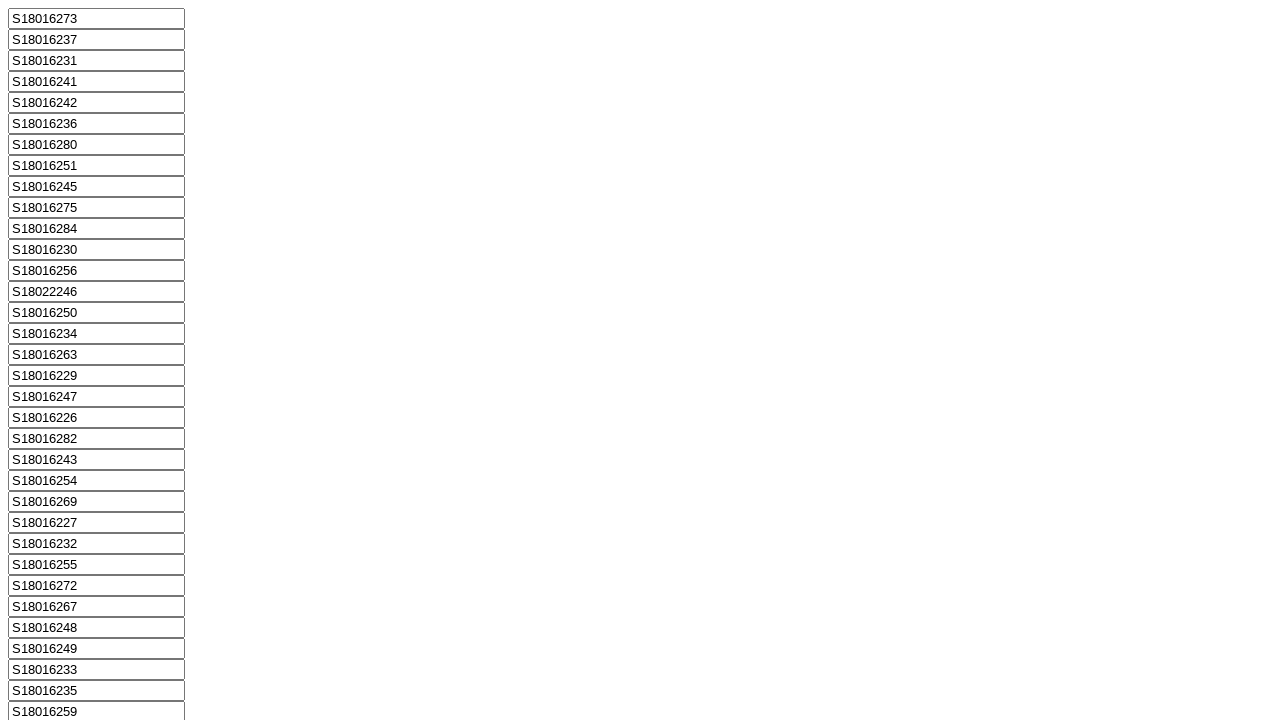

Retrieved matricula value from field #m_45
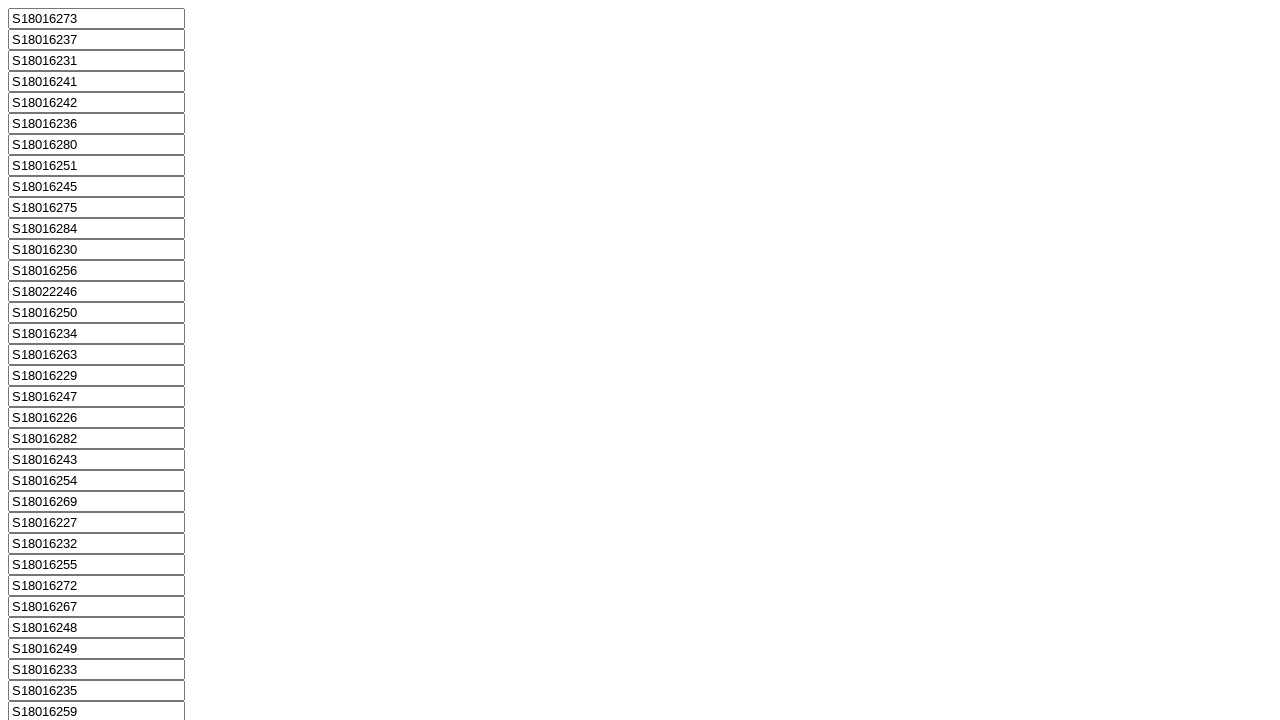

Retrieved matricula value from field #m_46
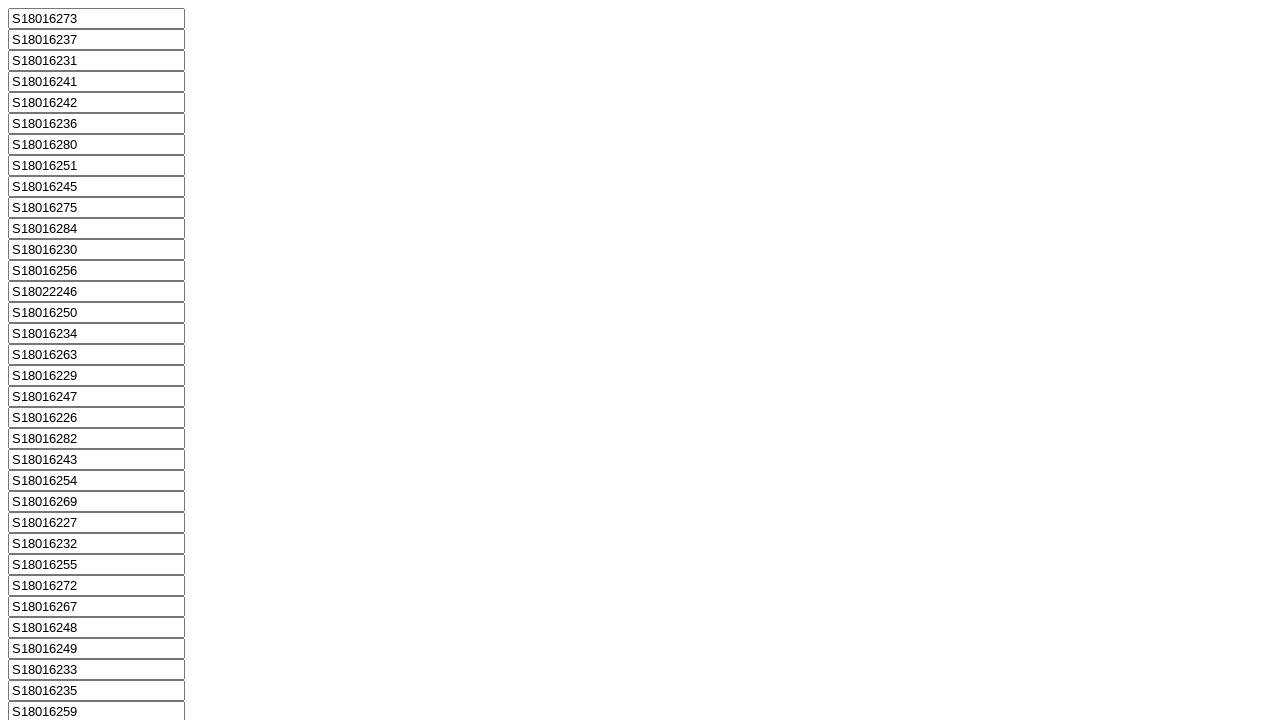

Navigated to code generation page for matricula S18016273
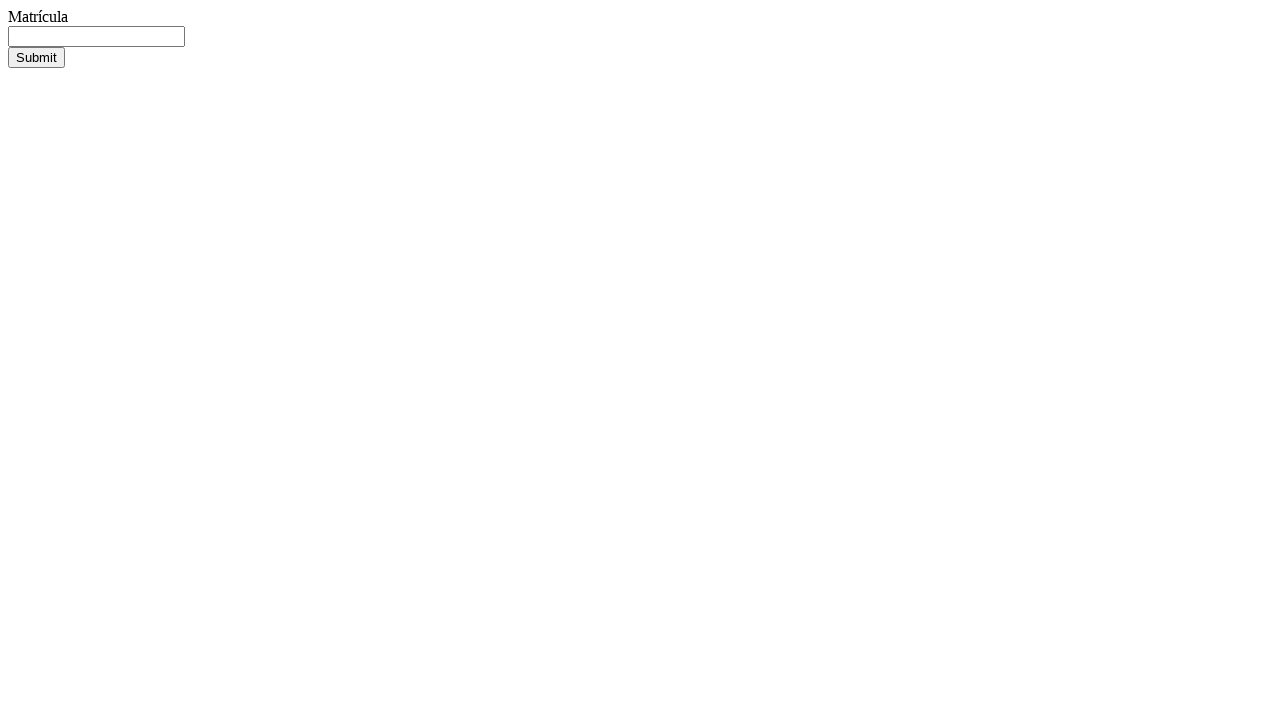

Filled matricula field with S18016273 on #matricula
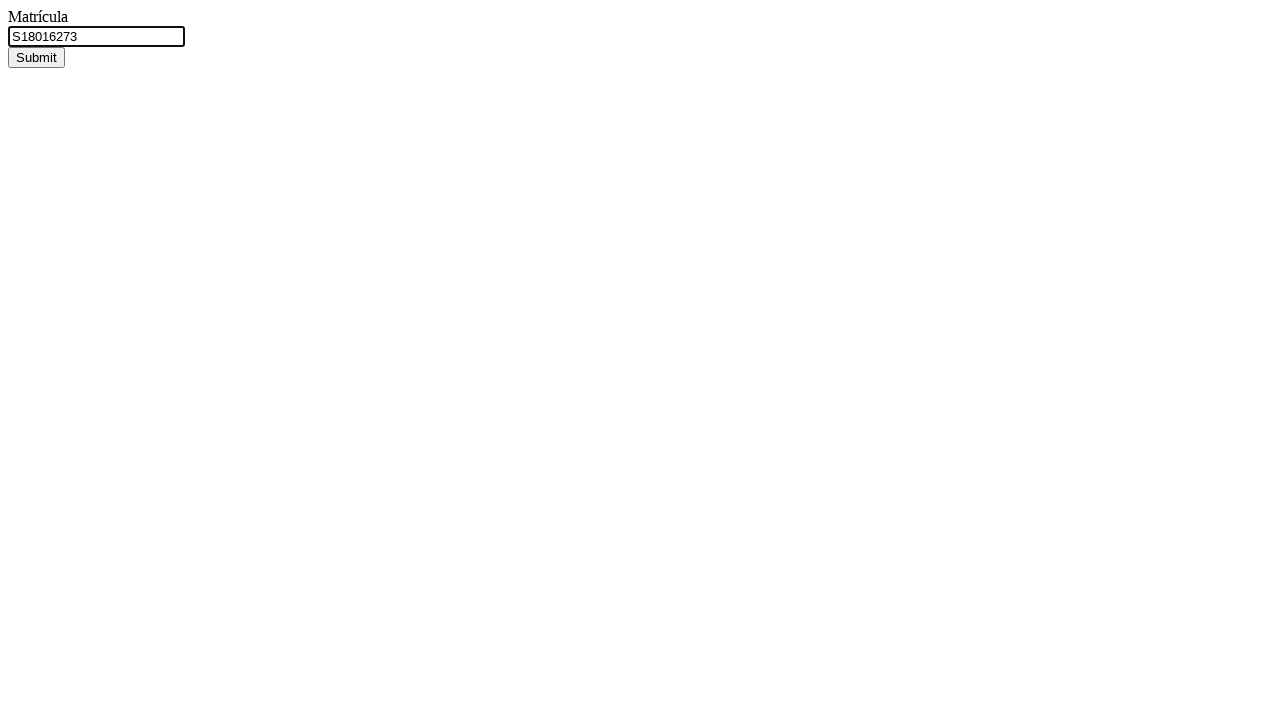

Pressed Enter to submit matricula for code generation on #matricula
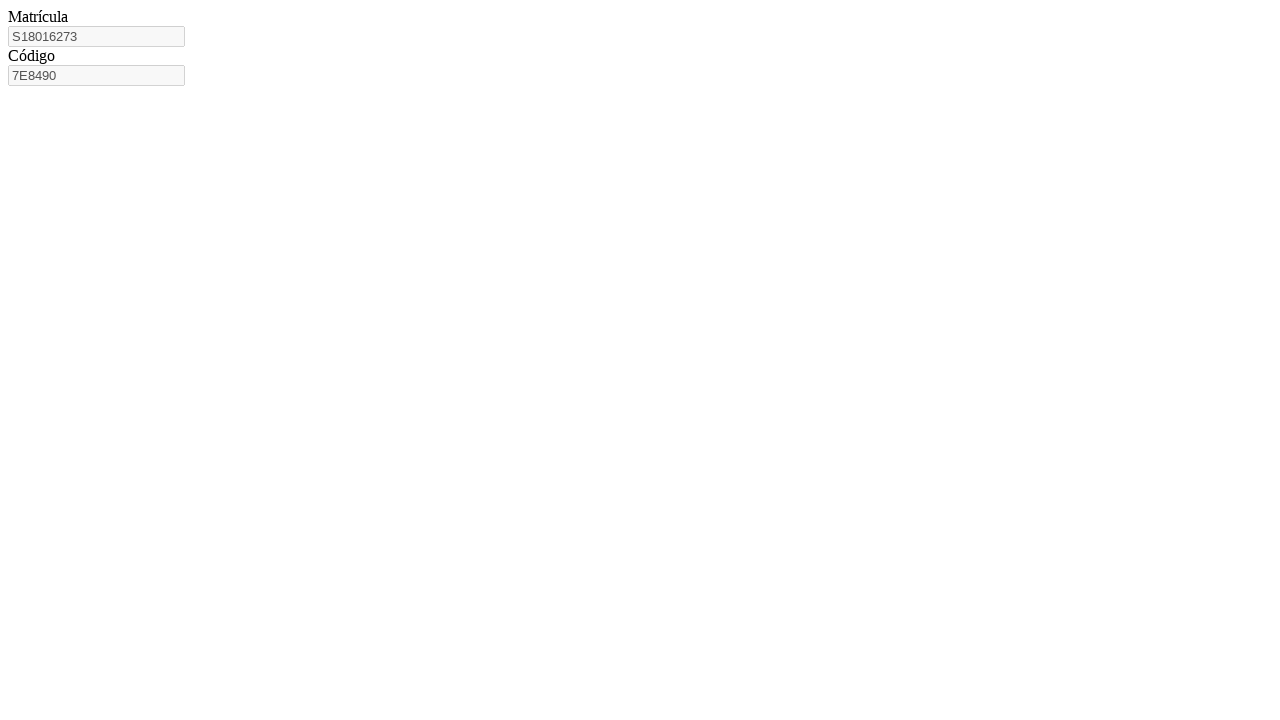

Code field appeared after matricula submission
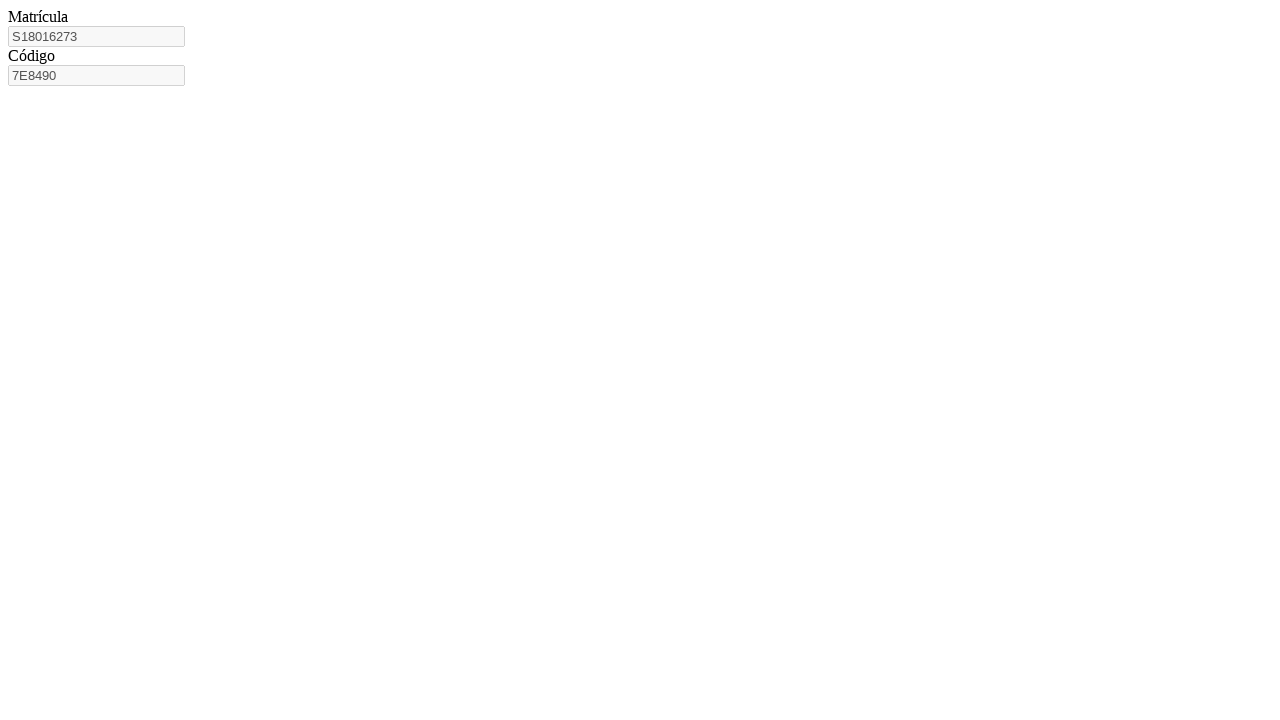

Retrieved generated code: 7E8490
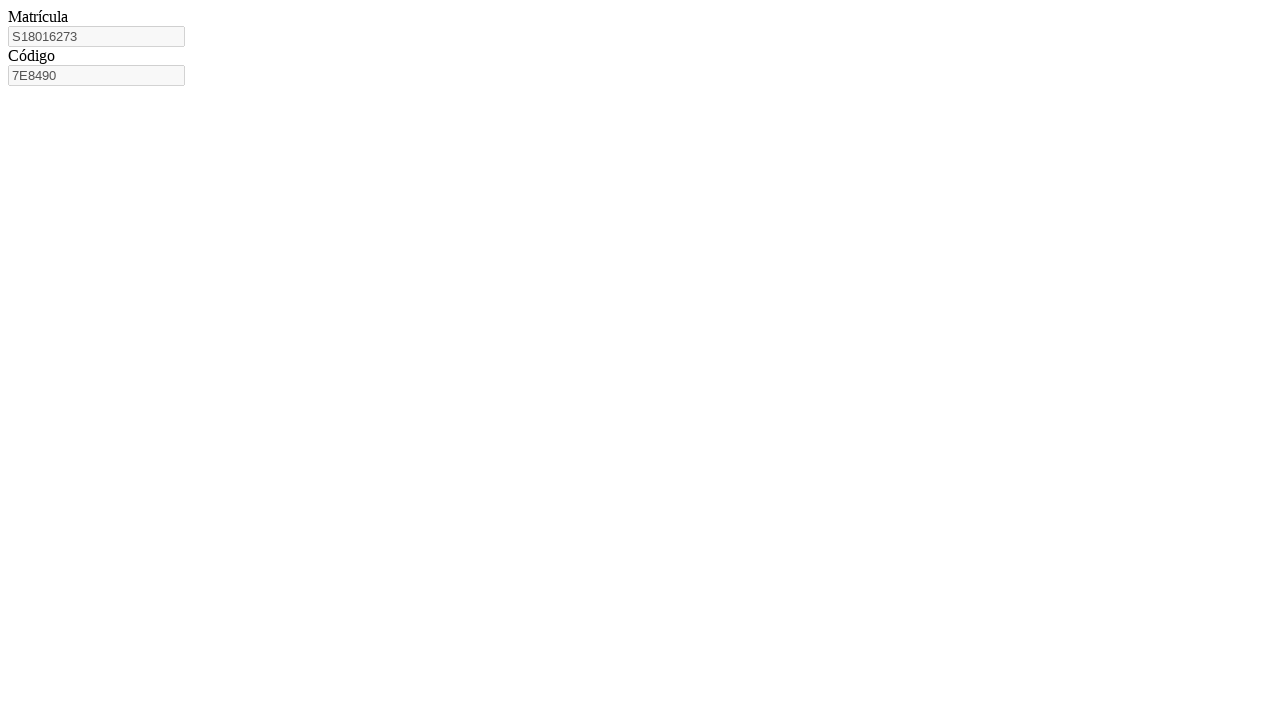

Navigated to access confirmation page
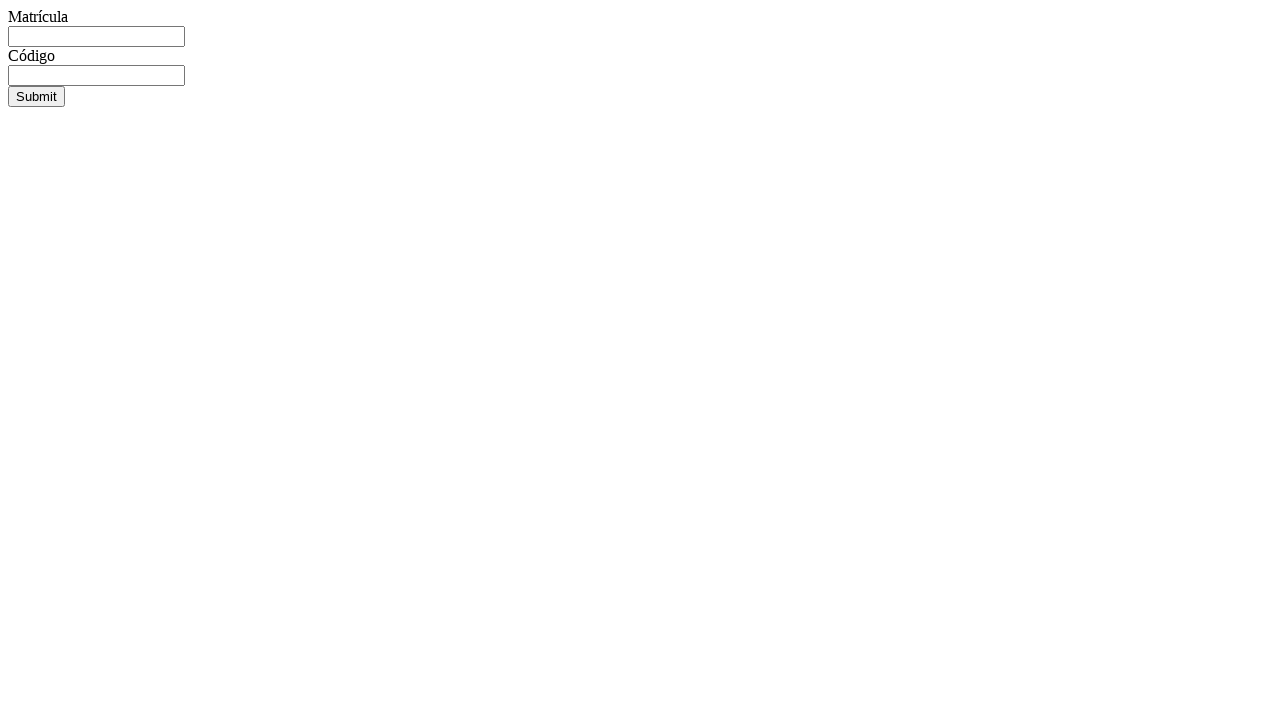

Filled matricula field with S18016273 on access page on #matricula
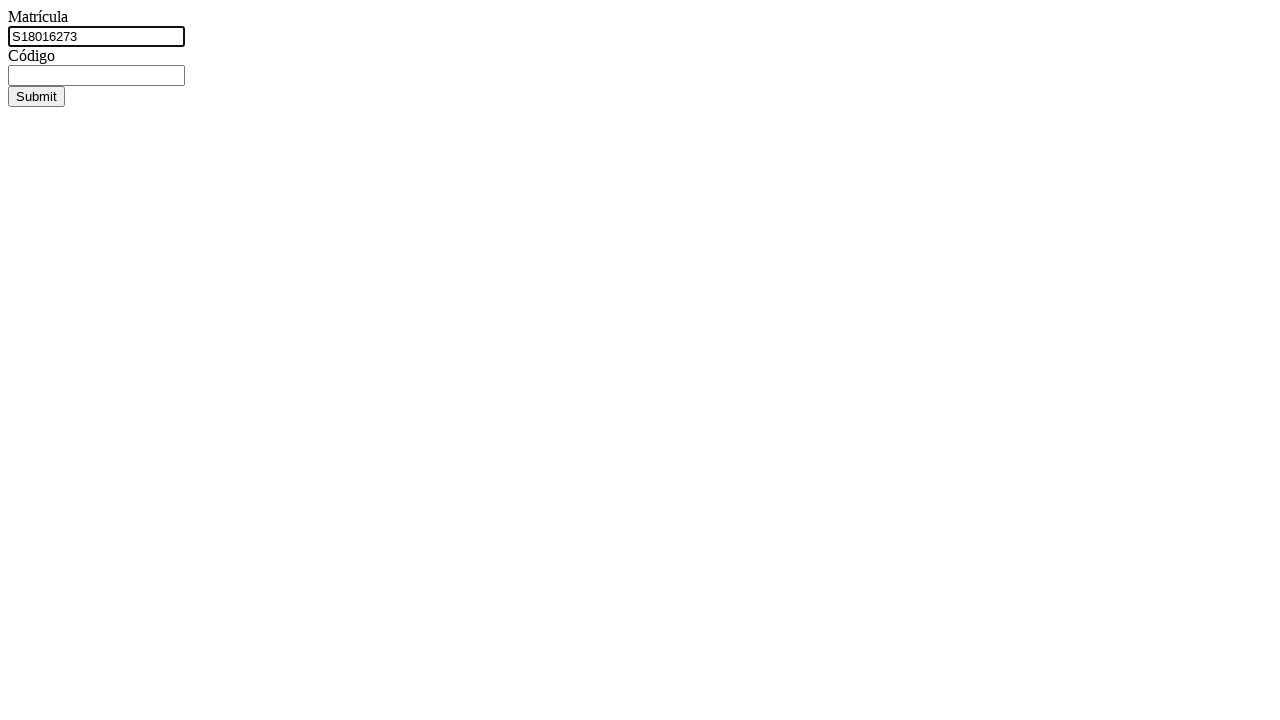

Filled code field with generated code on access page on #codigo
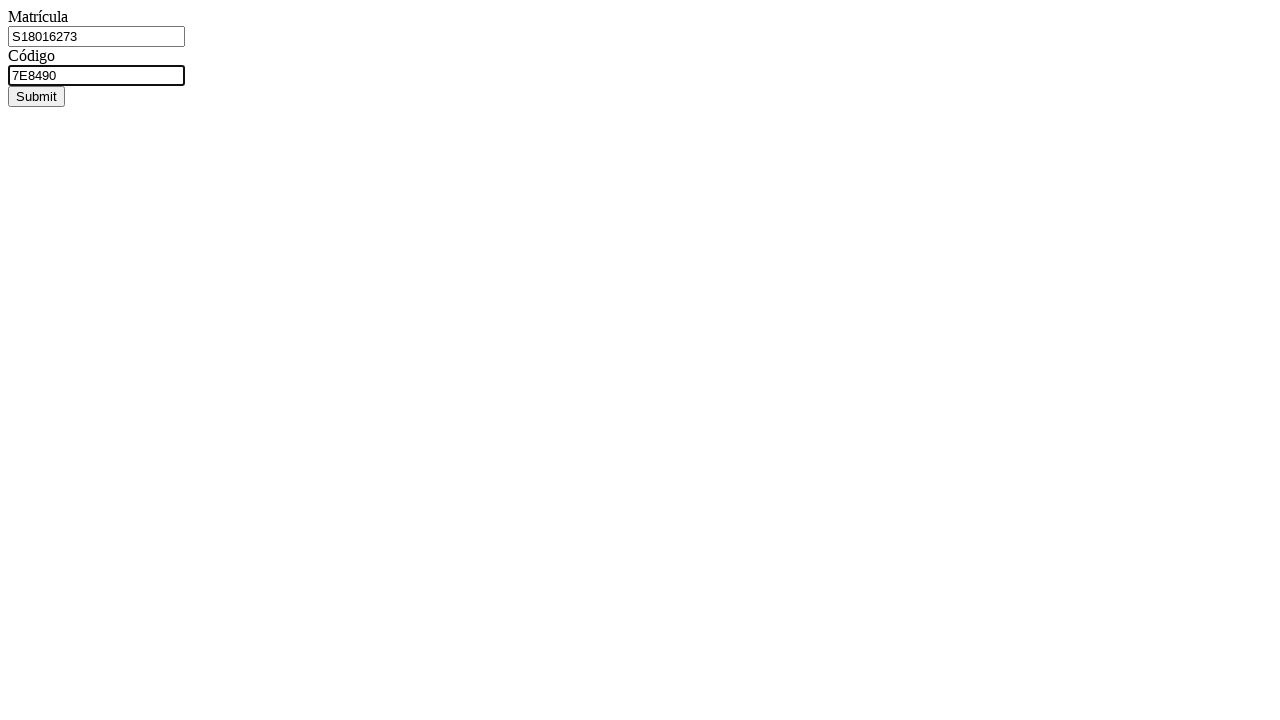

Pressed Enter to submit matricula-code pair for access on #codigo
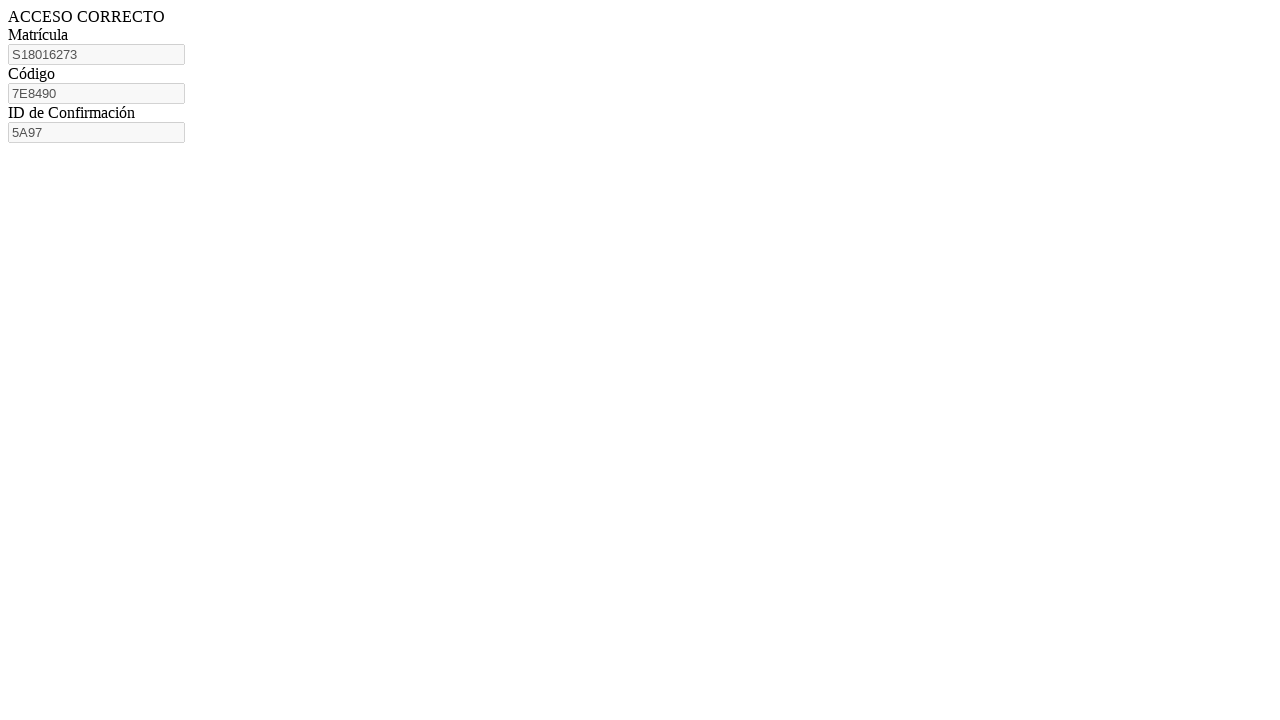

Confirmation ID appeared, workflow completed for this matricula
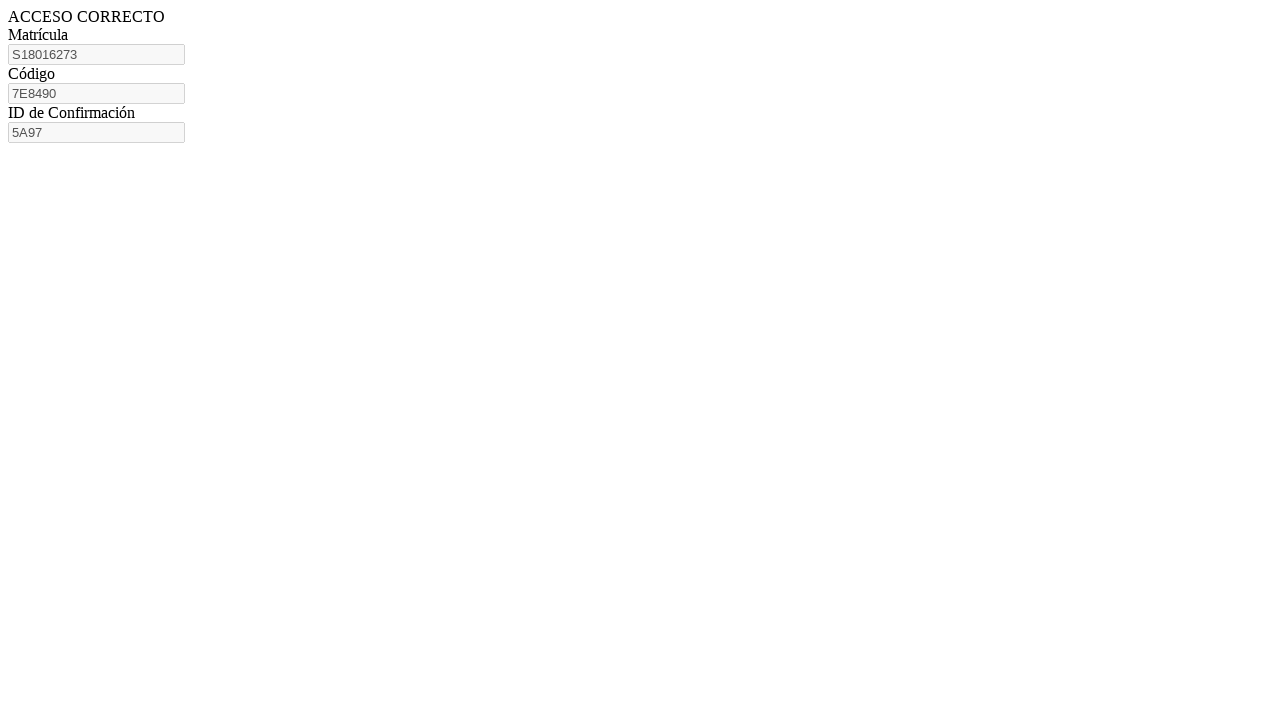

Navigated to code generation page for matricula S18016237
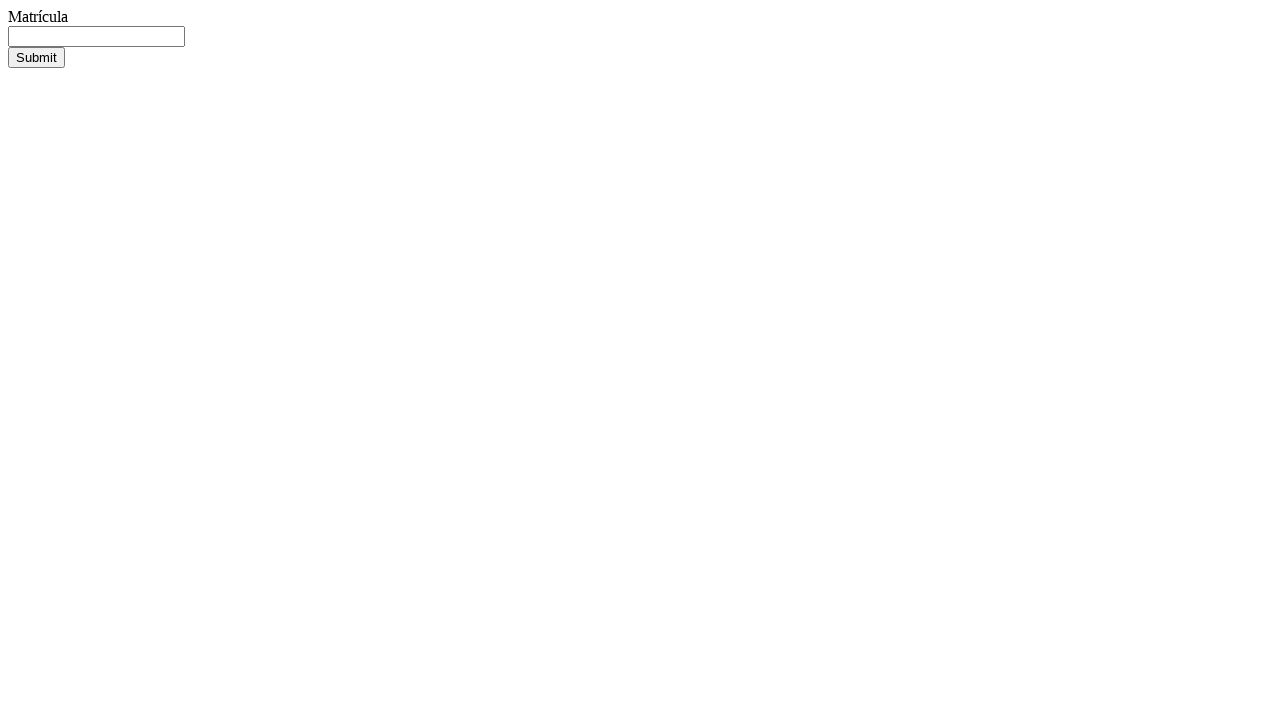

Filled matricula field with S18016237 on #matricula
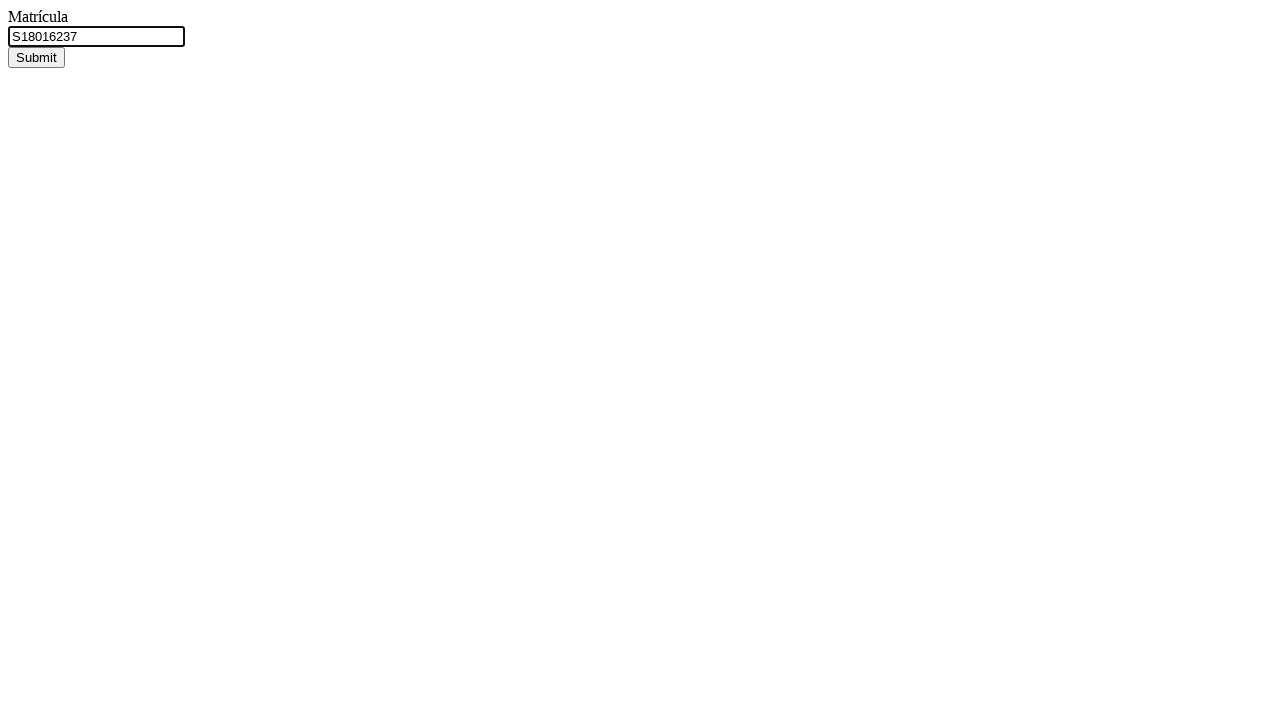

Pressed Enter to submit matricula for code generation on #matricula
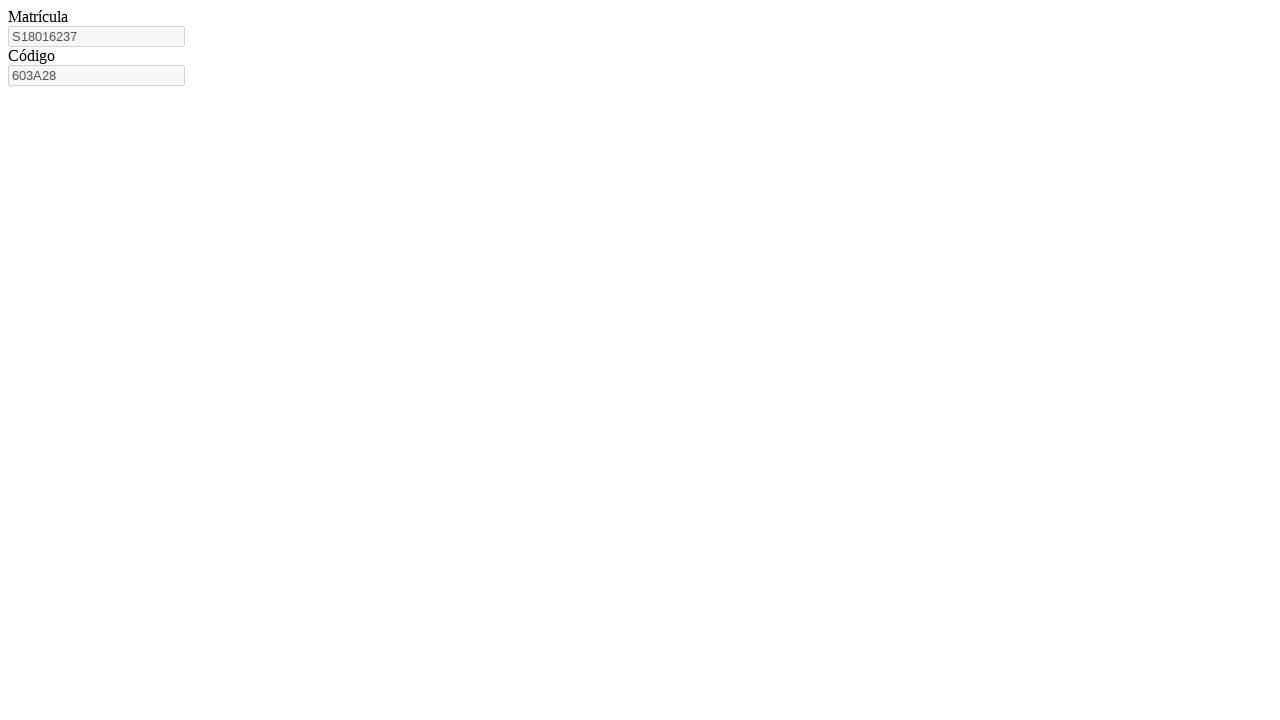

Code field appeared after matricula submission
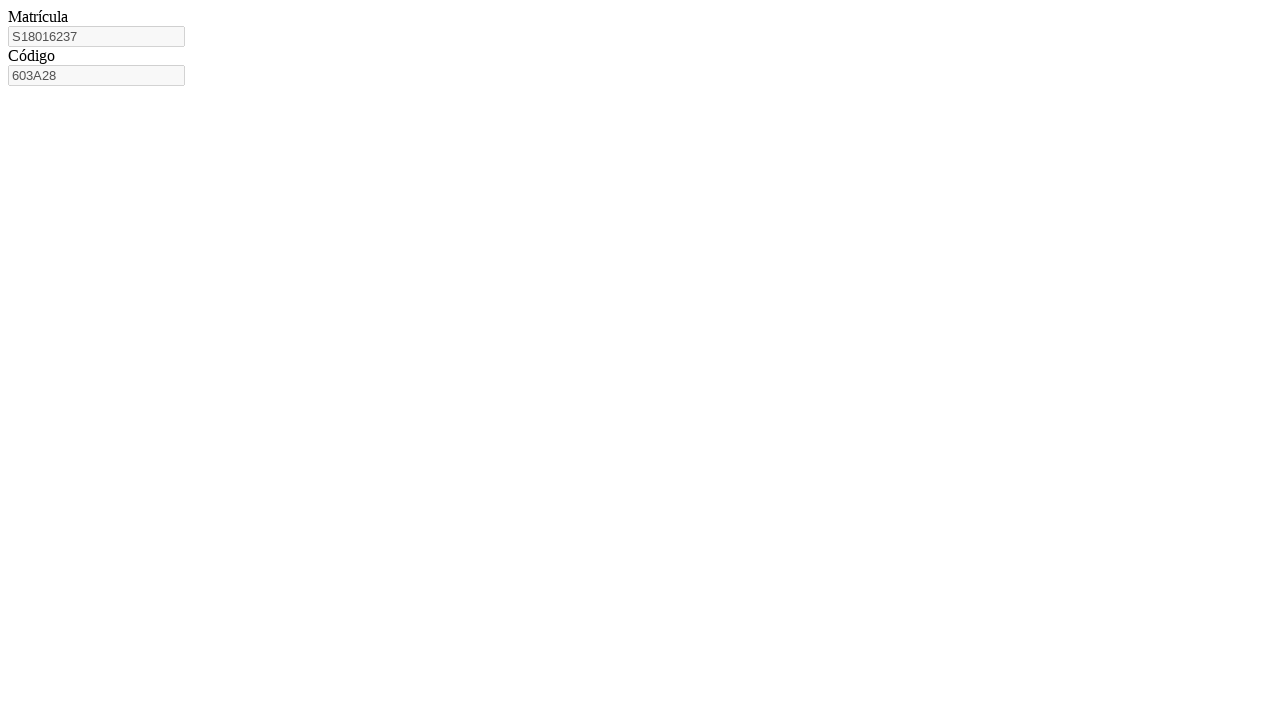

Retrieved generated code: 603A28
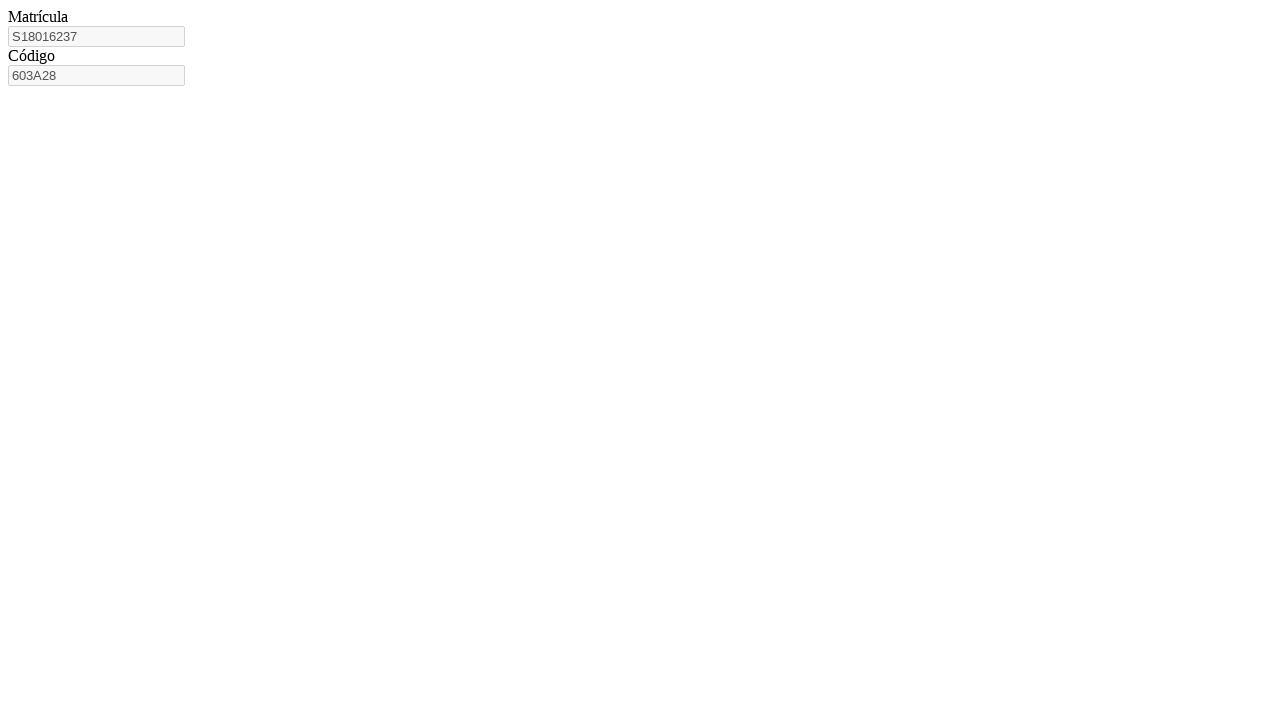

Navigated to access confirmation page
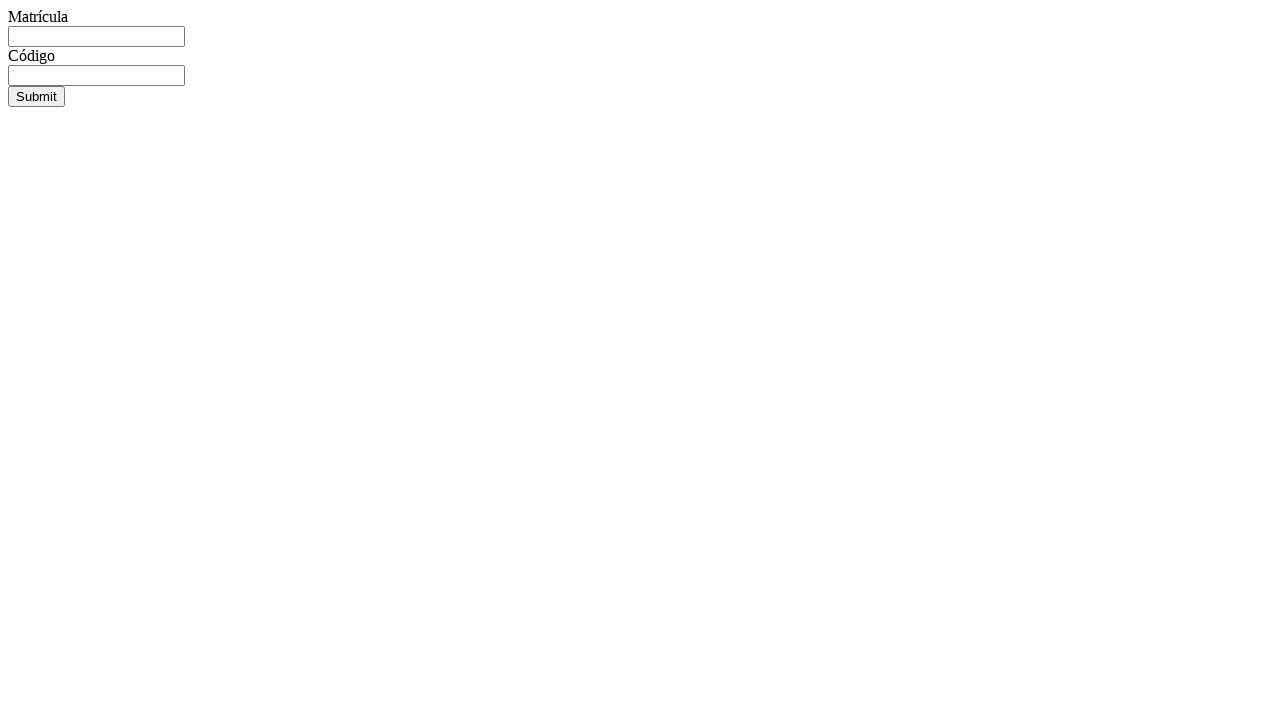

Filled matricula field with S18016237 on access page on #matricula
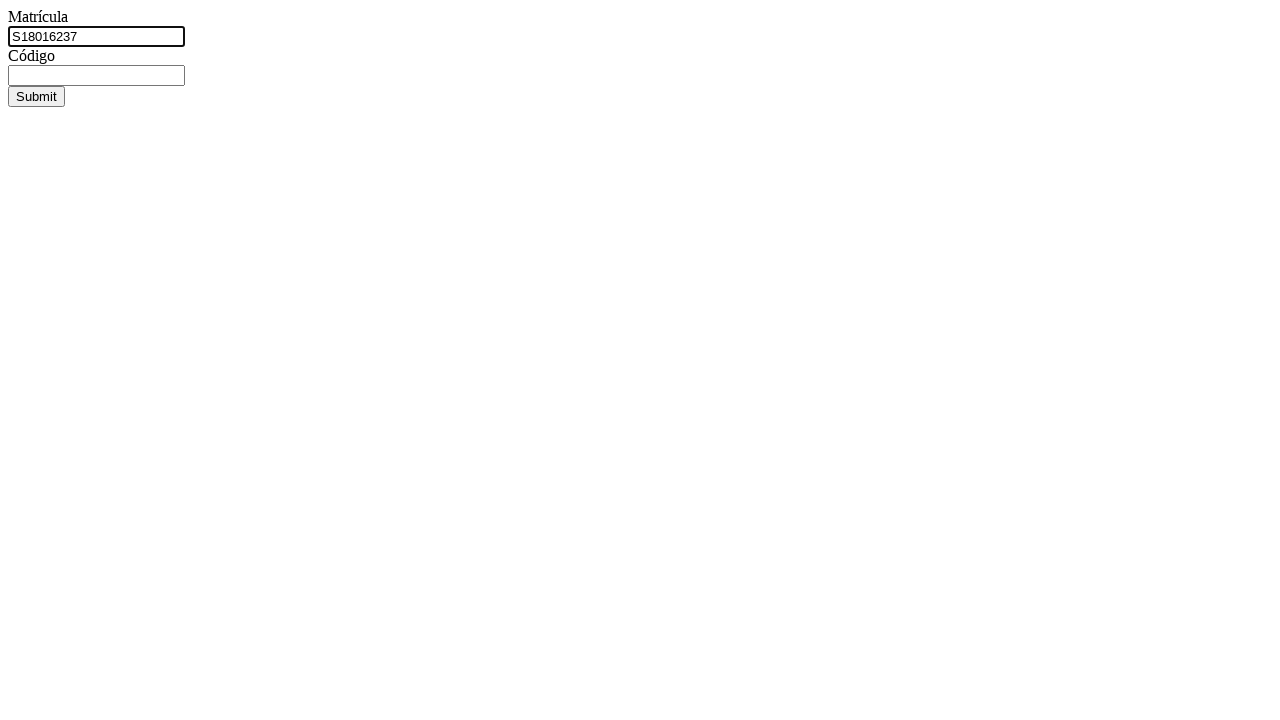

Filled code field with generated code on access page on #codigo
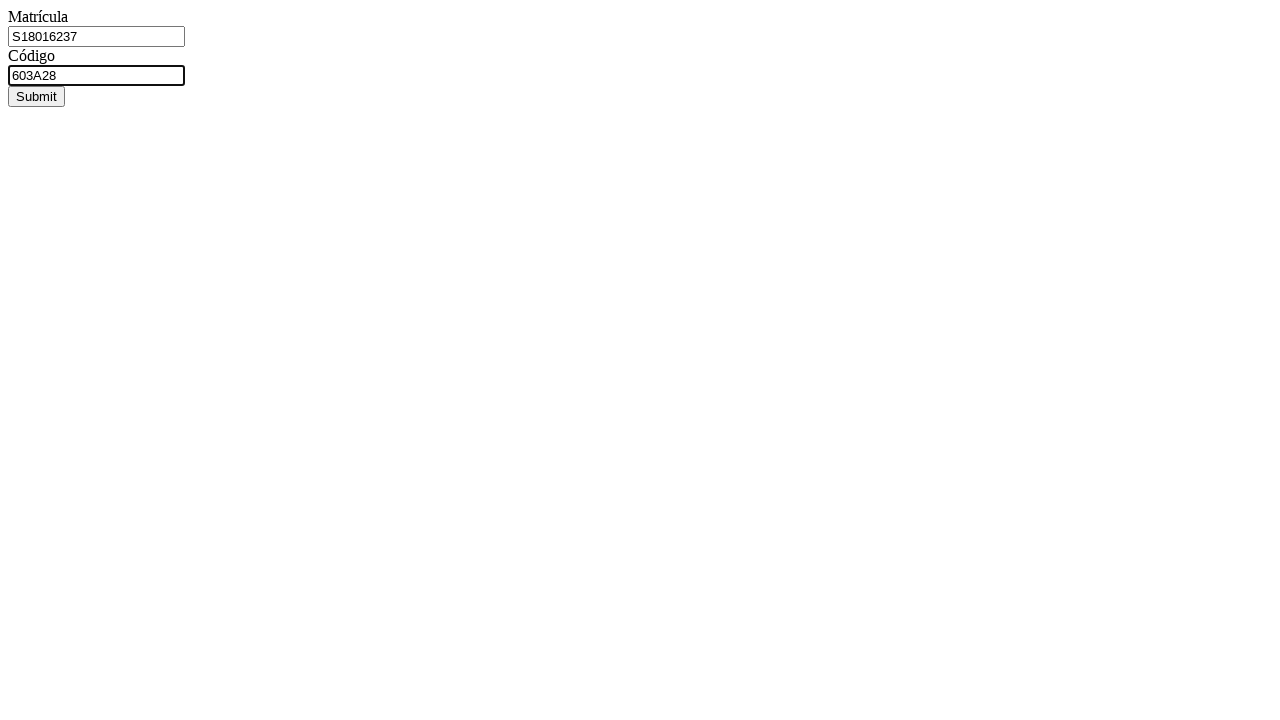

Pressed Enter to submit matricula-code pair for access on #codigo
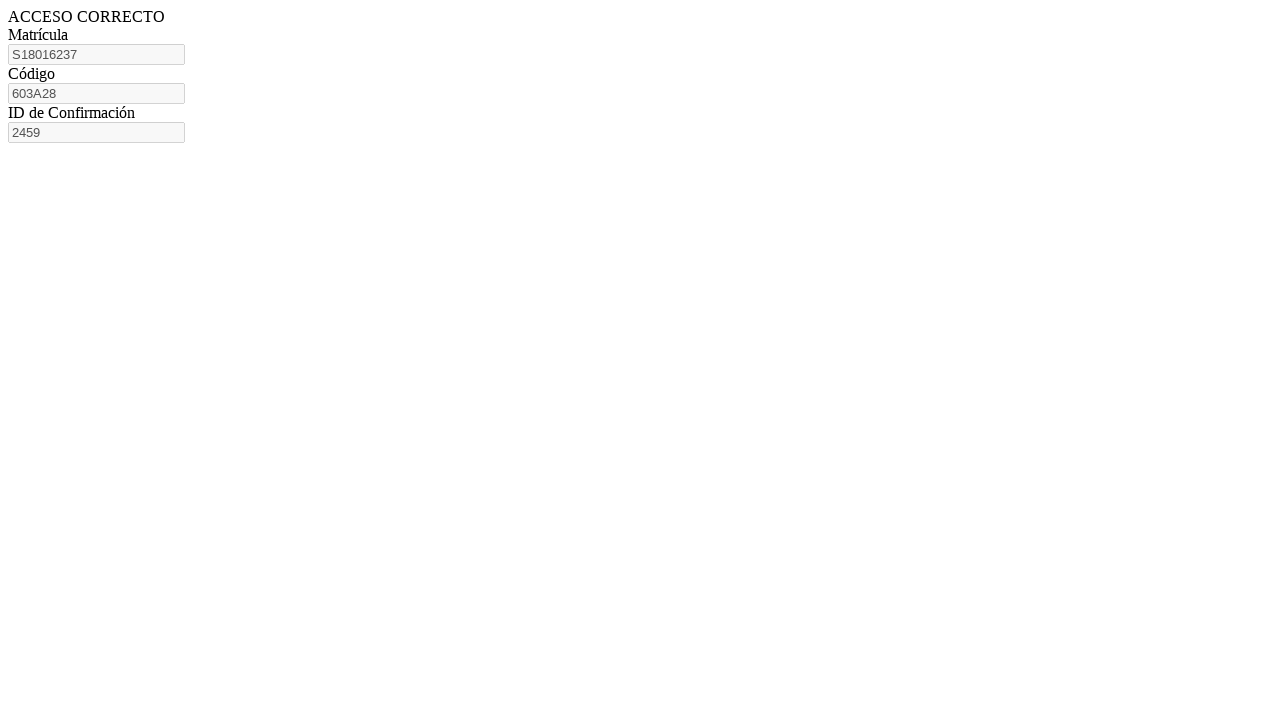

Confirmation ID appeared, workflow completed for this matricula
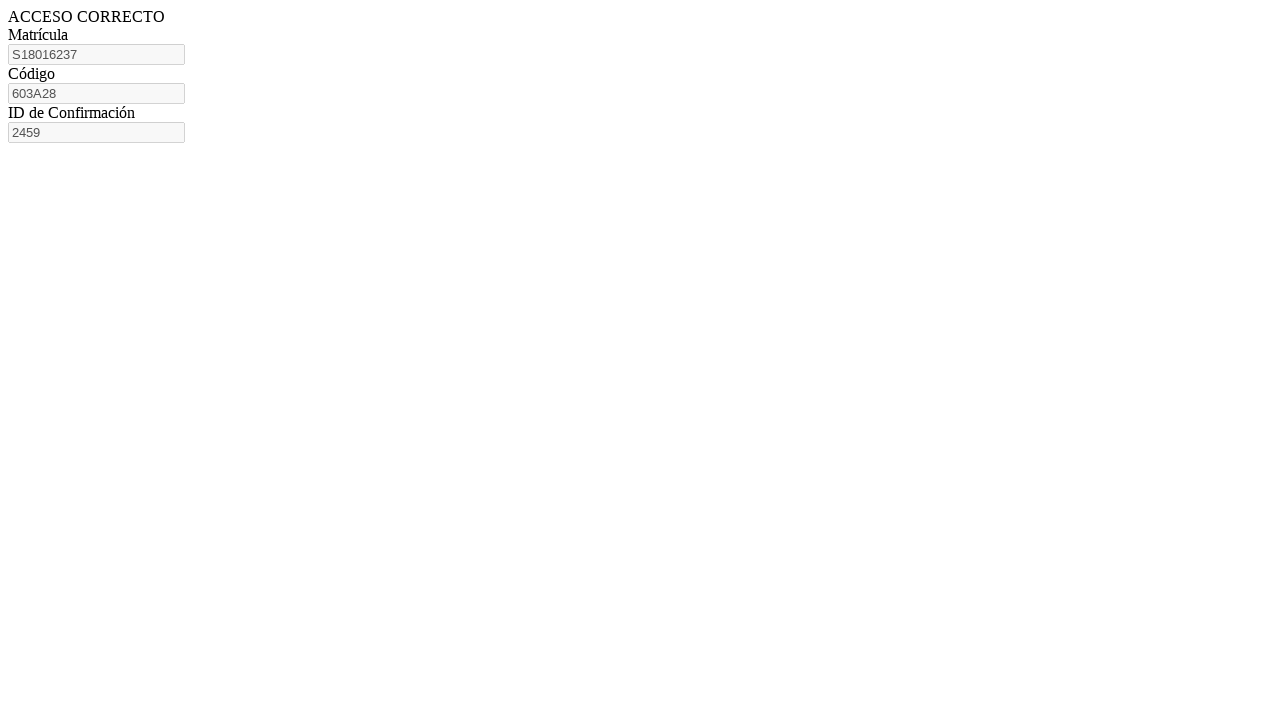

Navigated to code generation page for matricula S18016231
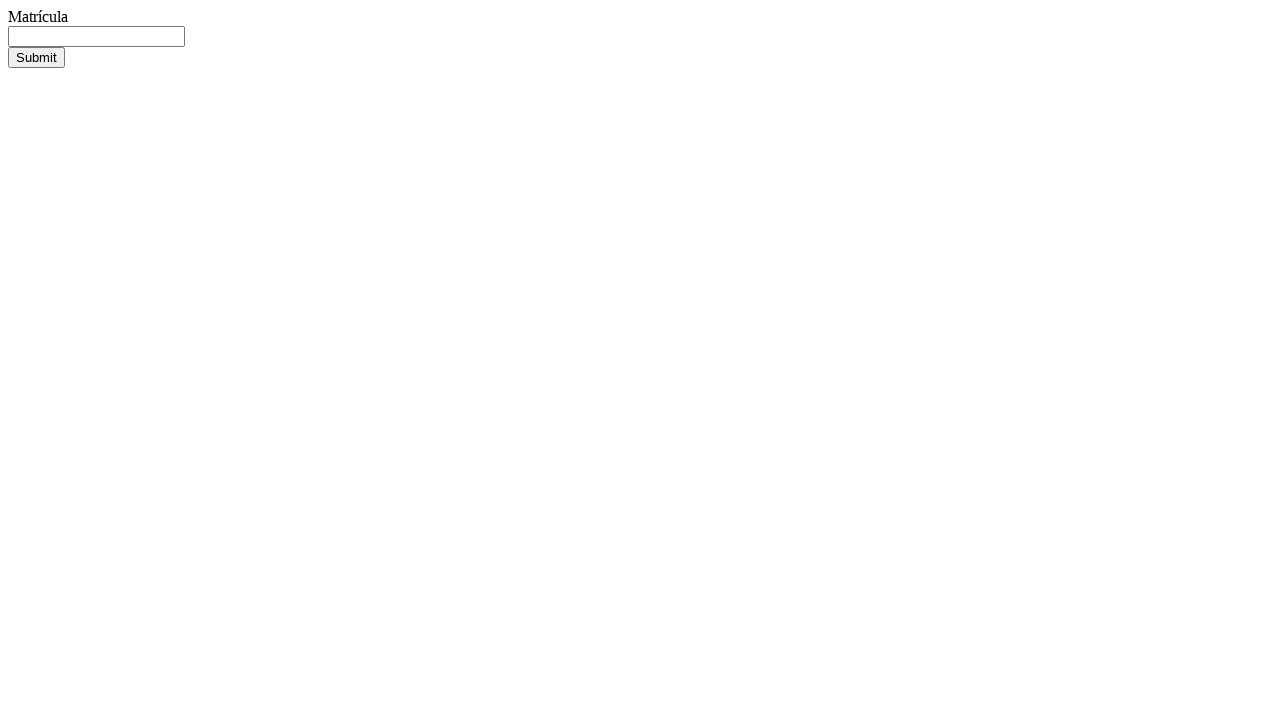

Filled matricula field with S18016231 on #matricula
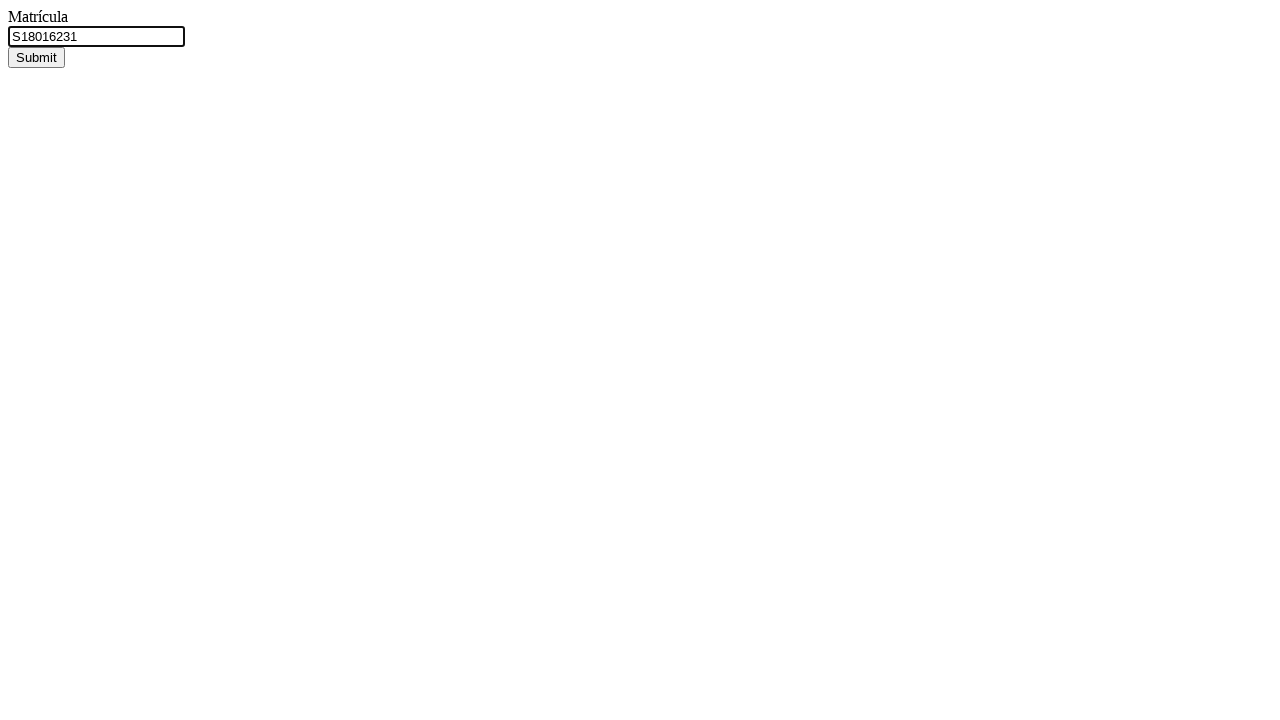

Pressed Enter to submit matricula for code generation on #matricula
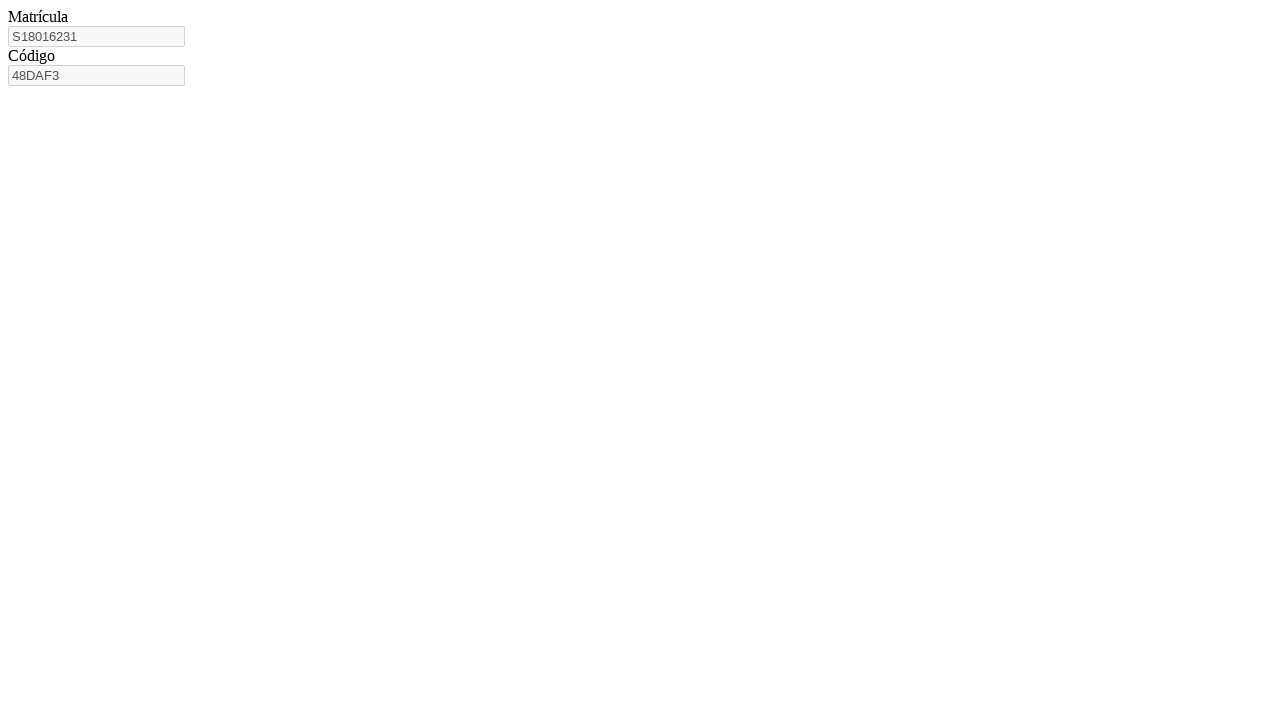

Code field appeared after matricula submission
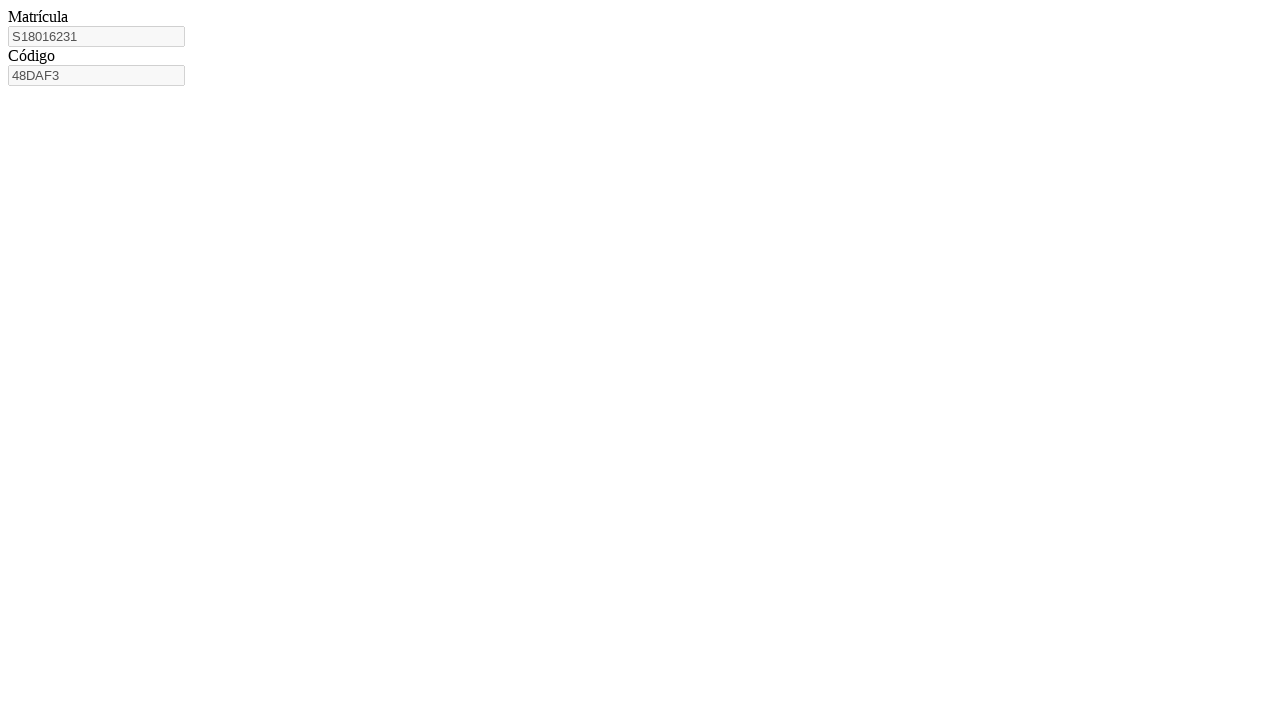

Retrieved generated code: 48DAF3
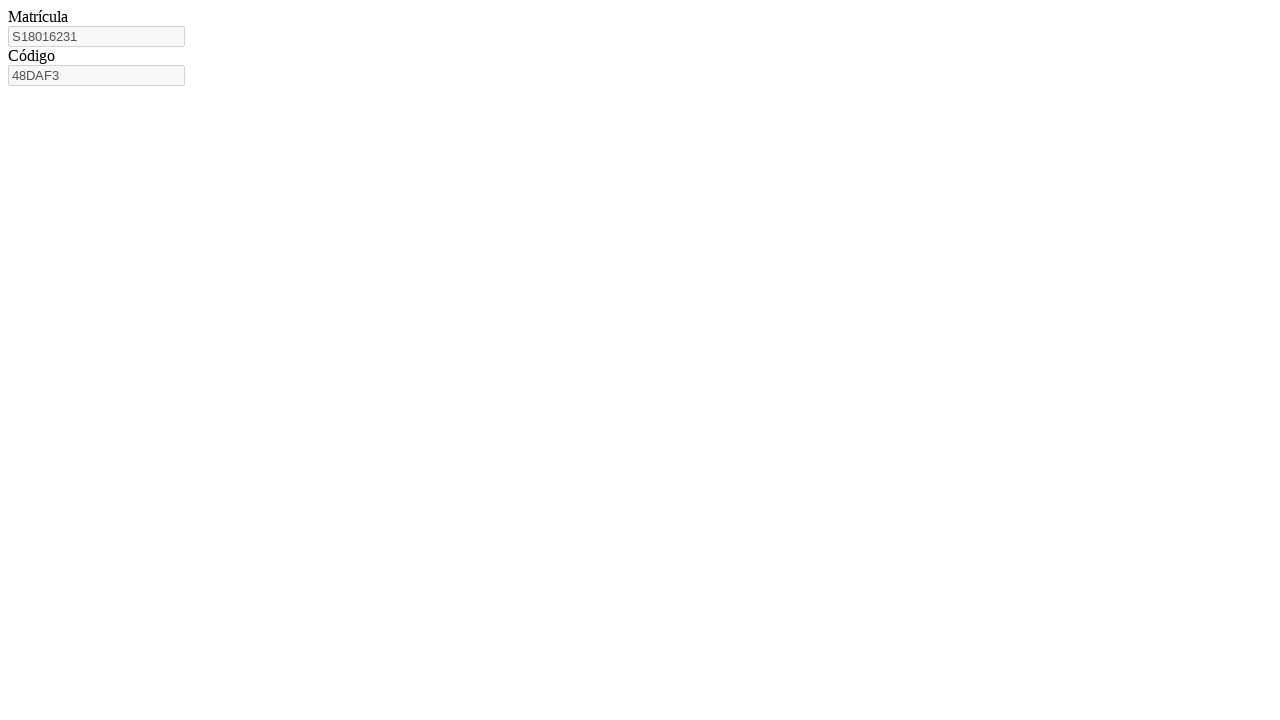

Navigated to access confirmation page
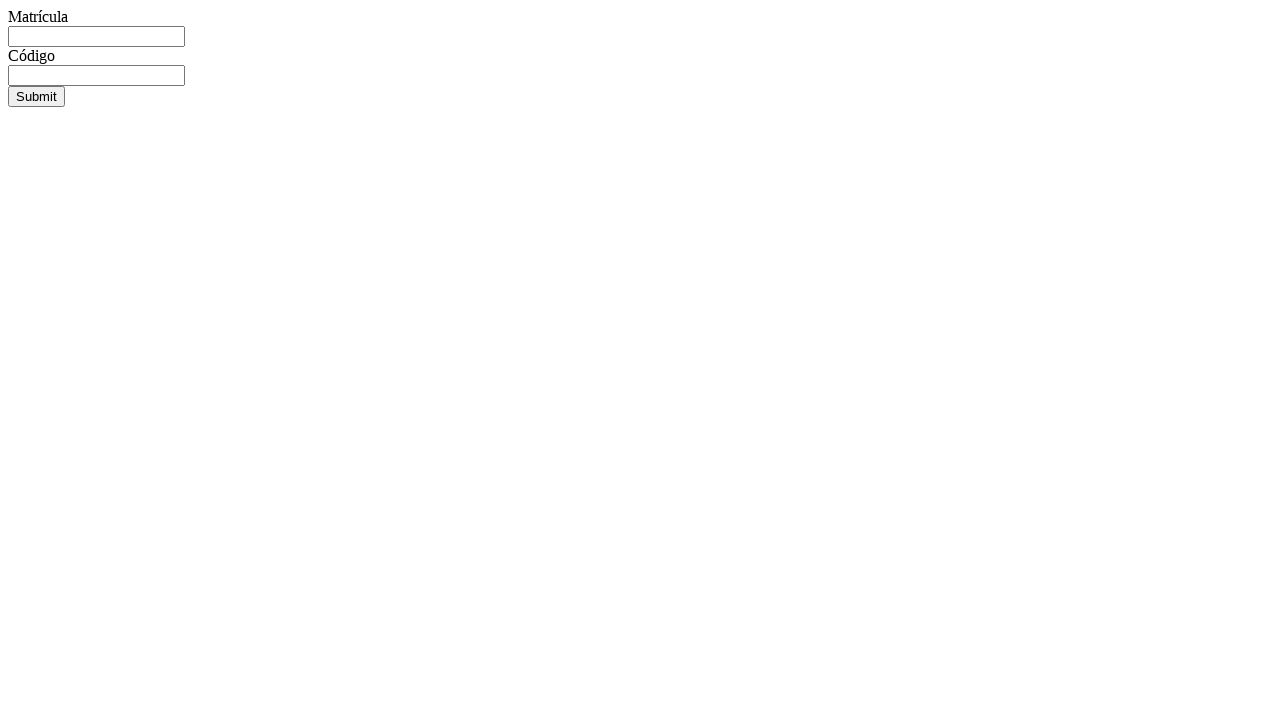

Filled matricula field with S18016231 on access page on #matricula
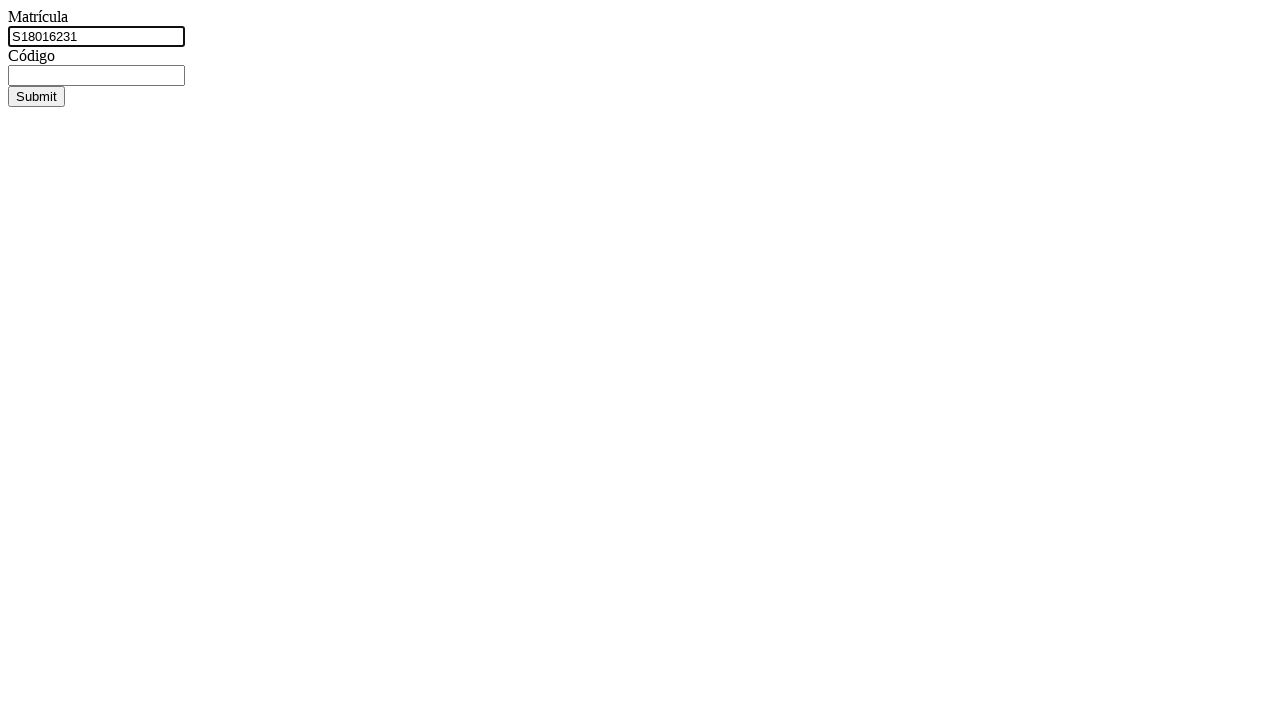

Filled code field with generated code on access page on #codigo
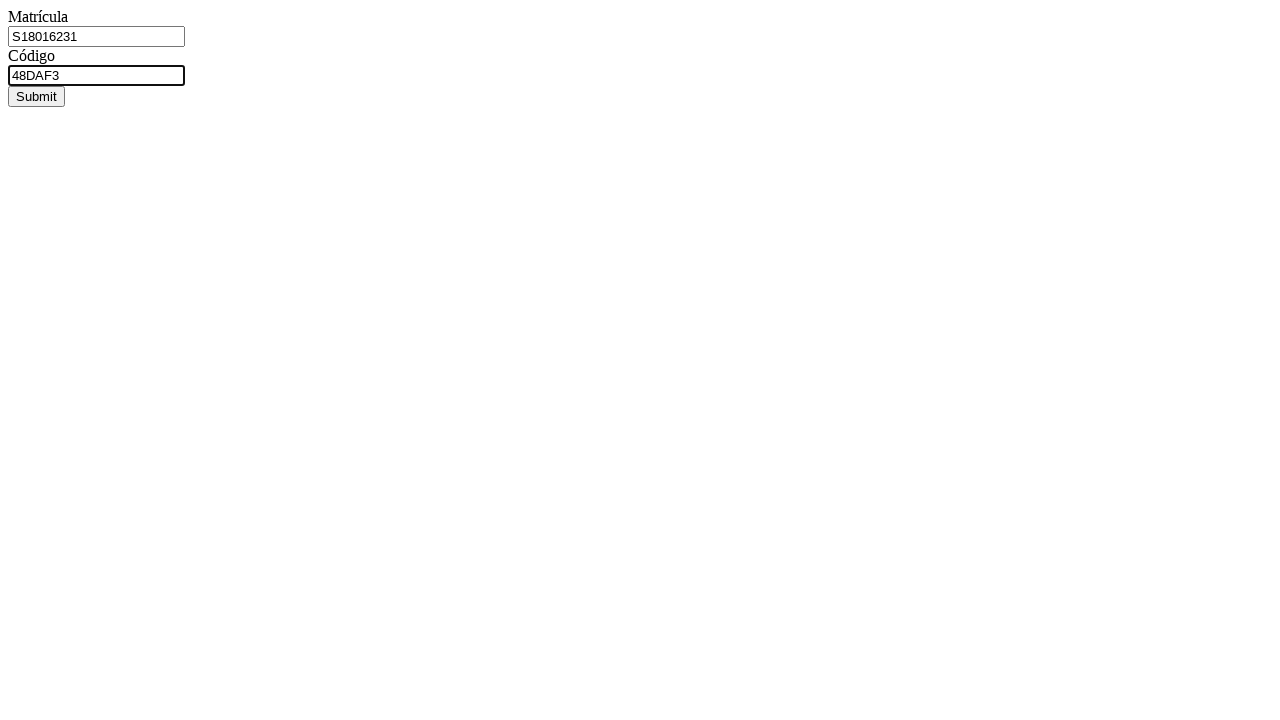

Pressed Enter to submit matricula-code pair for access on #codigo
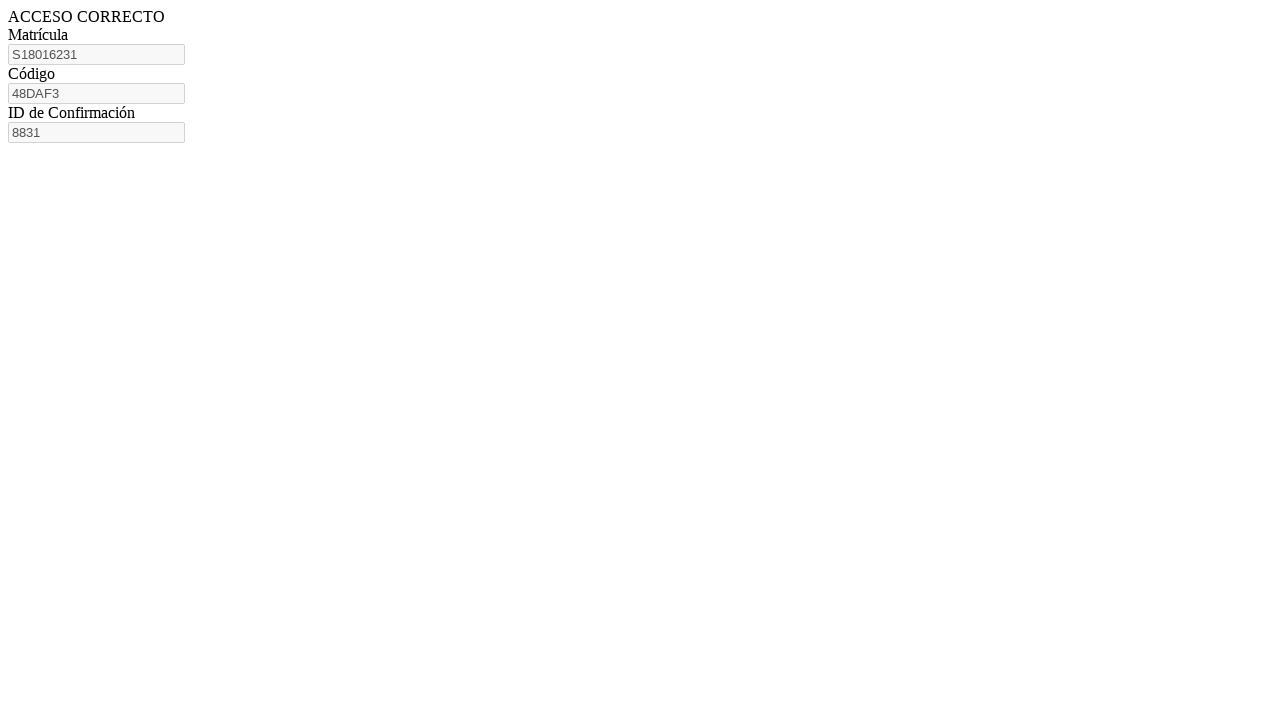

Confirmation ID appeared, workflow completed for this matricula
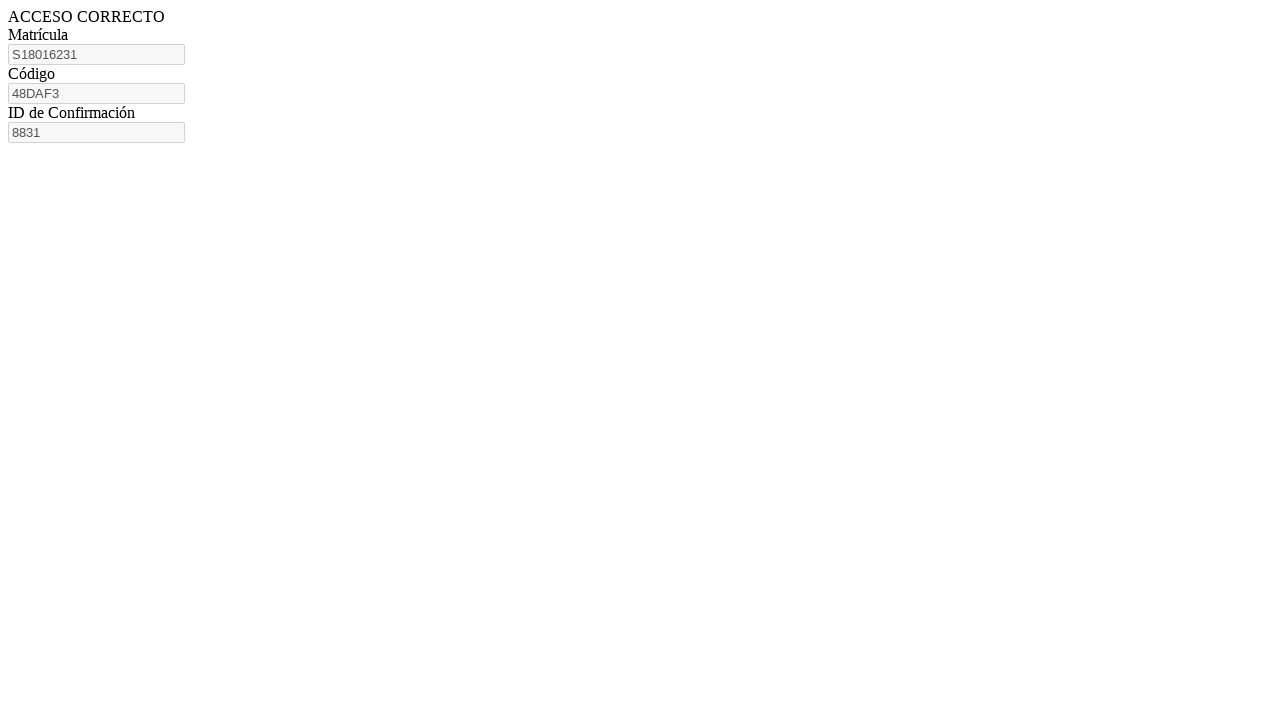

Navigated to code generation page for matricula S18016241
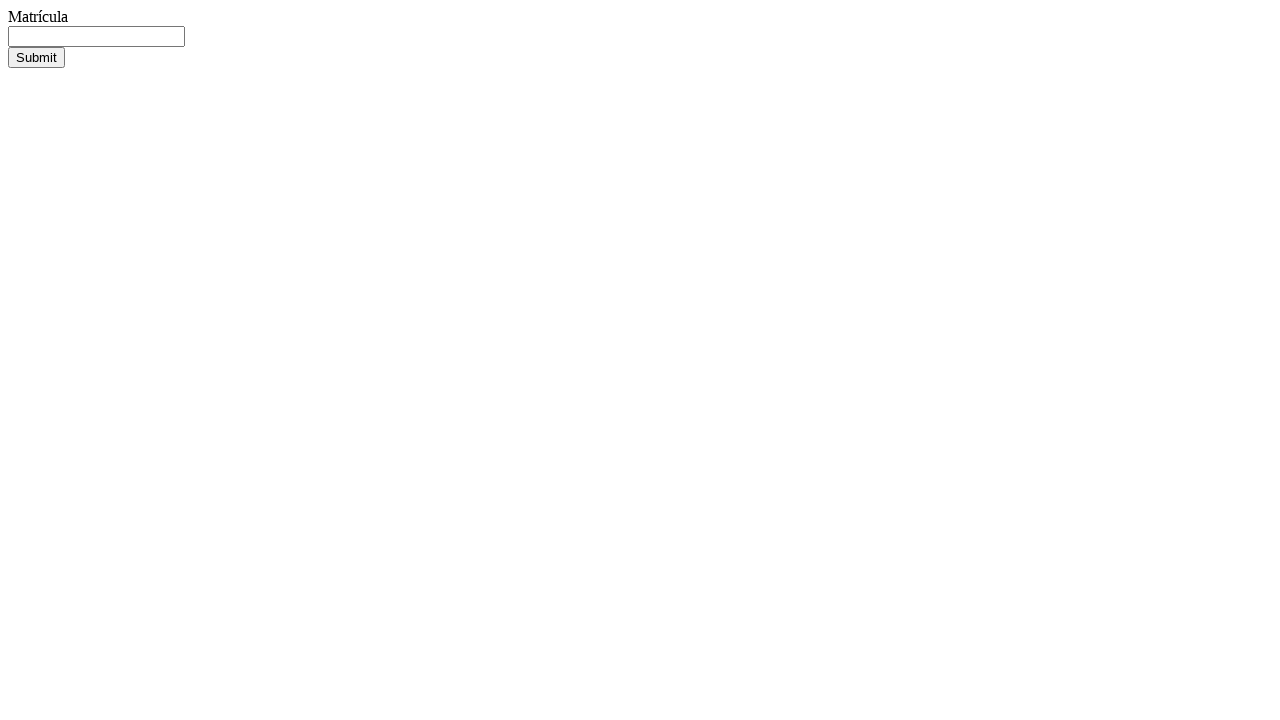

Filled matricula field with S18016241 on #matricula
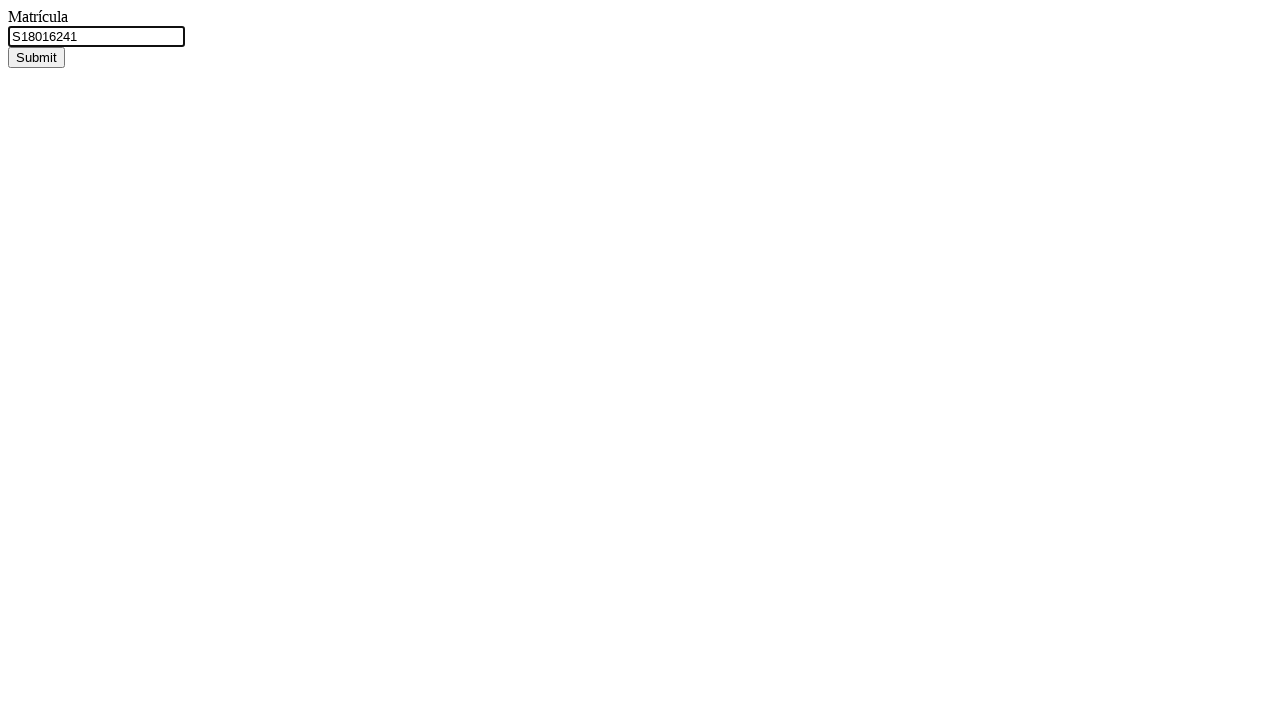

Pressed Enter to submit matricula for code generation on #matricula
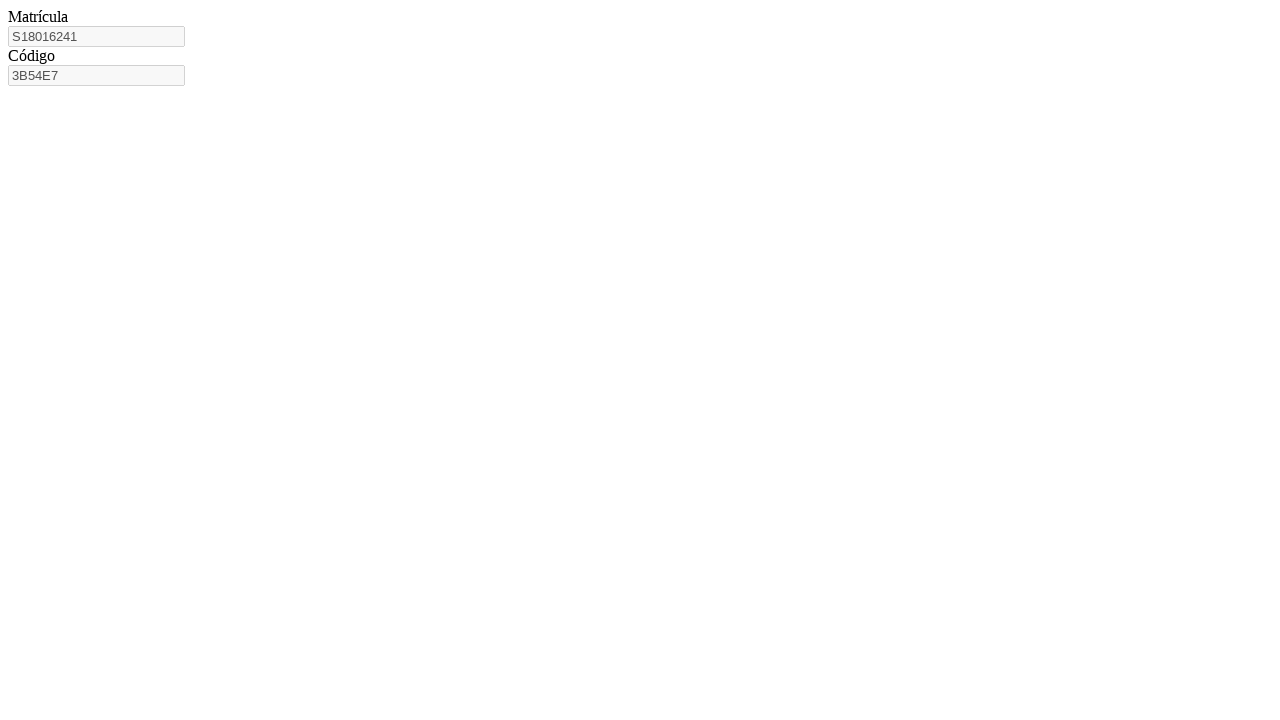

Code field appeared after matricula submission
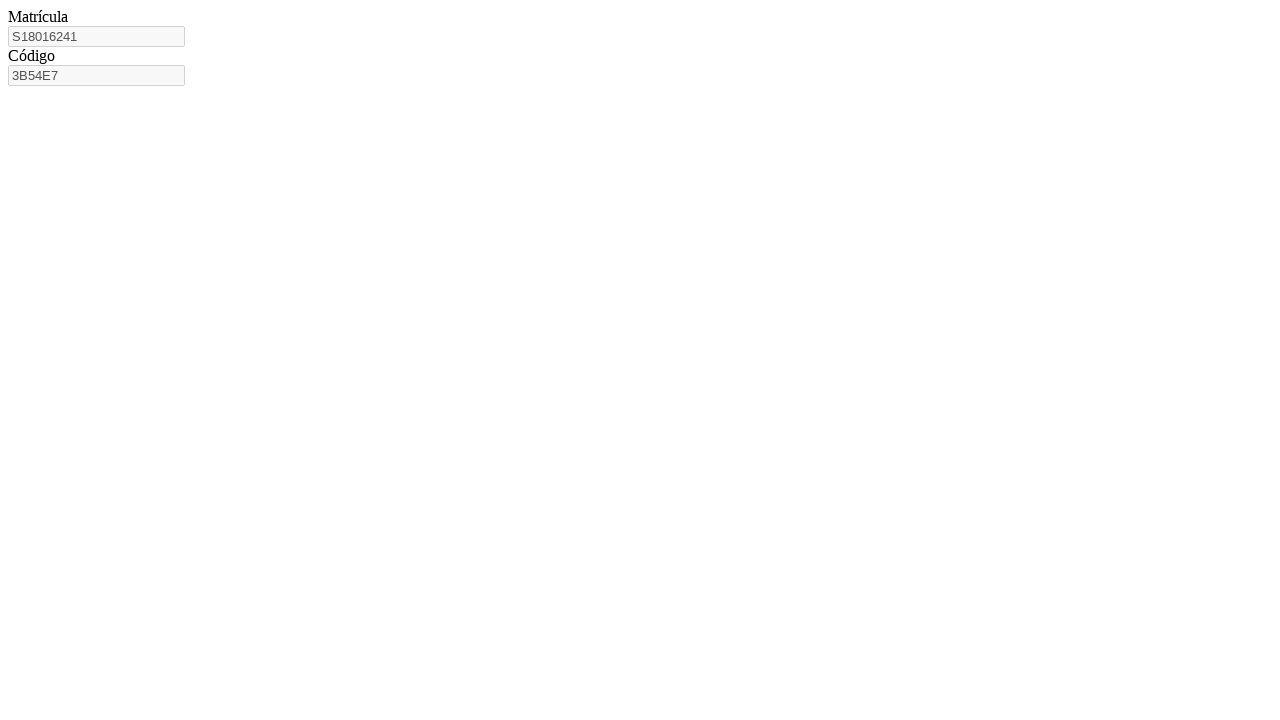

Retrieved generated code: 3B54E7
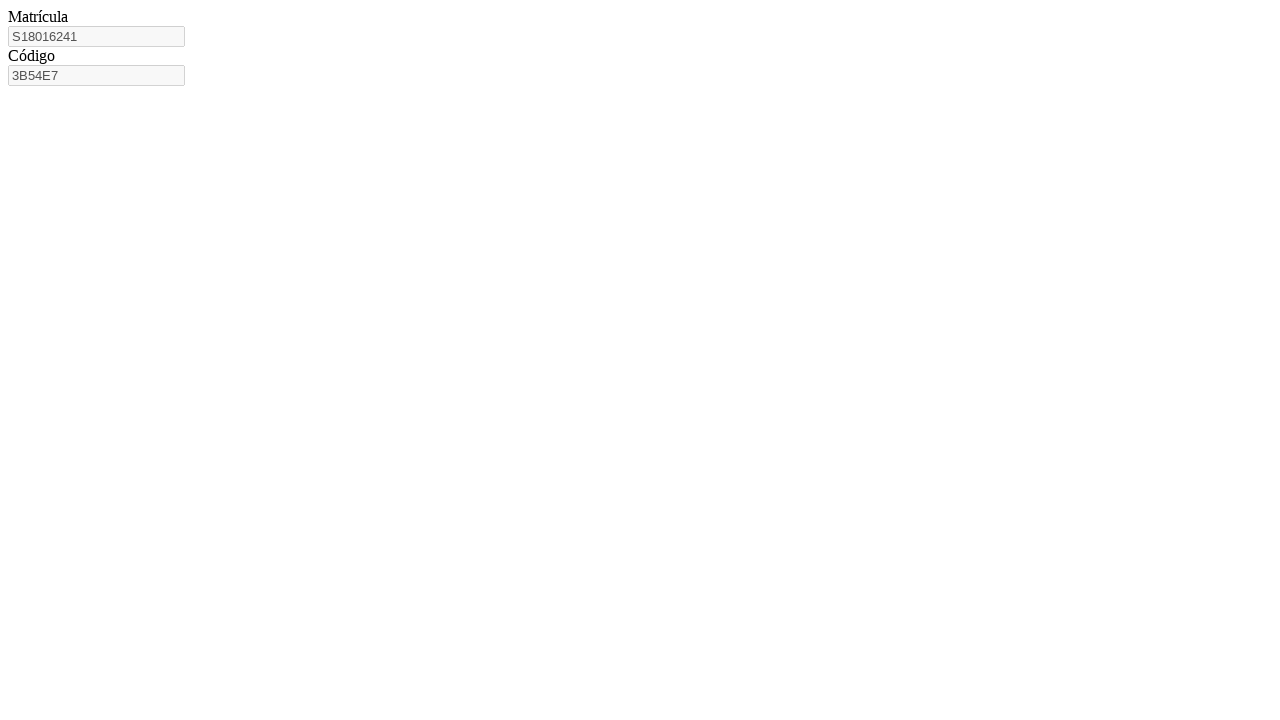

Navigated to access confirmation page
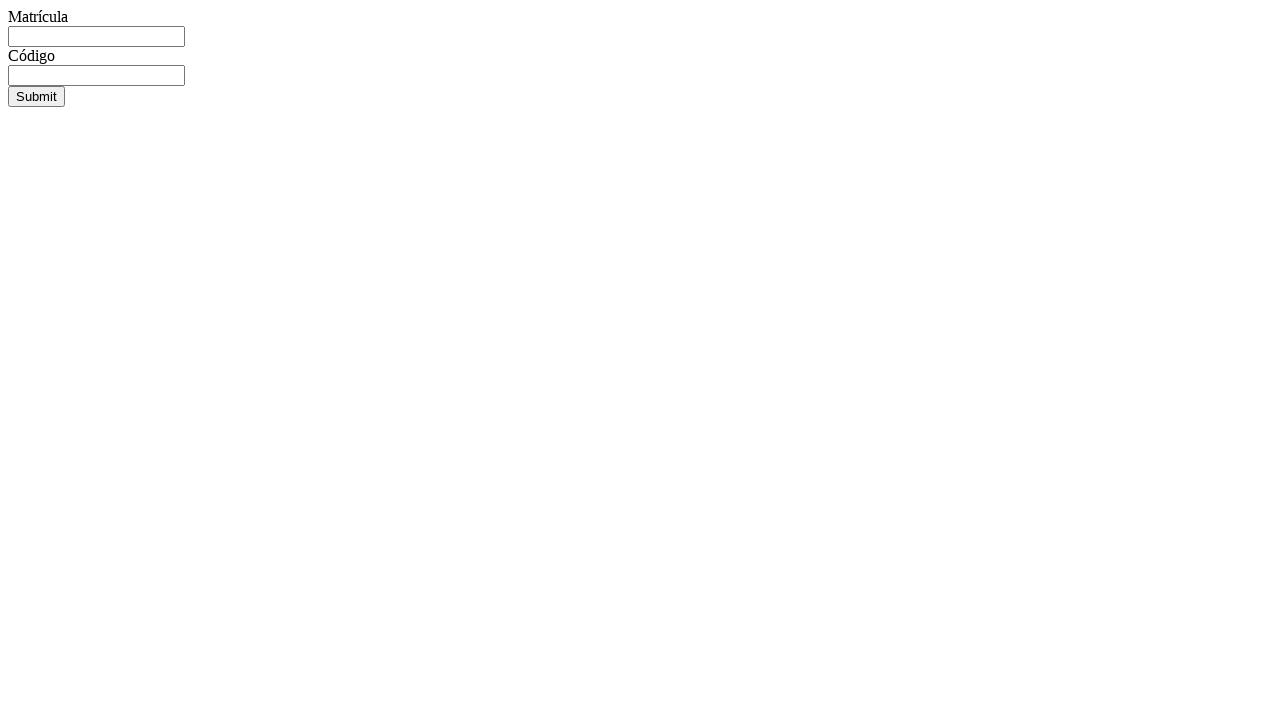

Filled matricula field with S18016241 on access page on #matricula
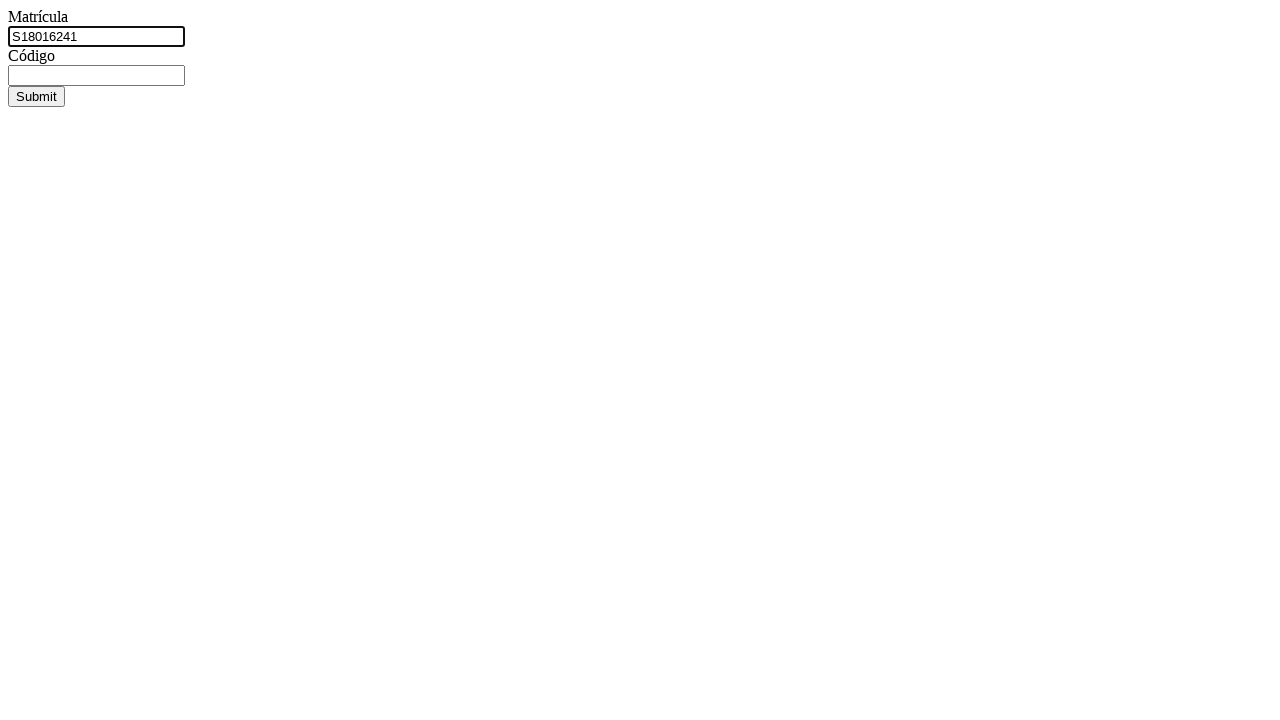

Filled code field with generated code on access page on #codigo
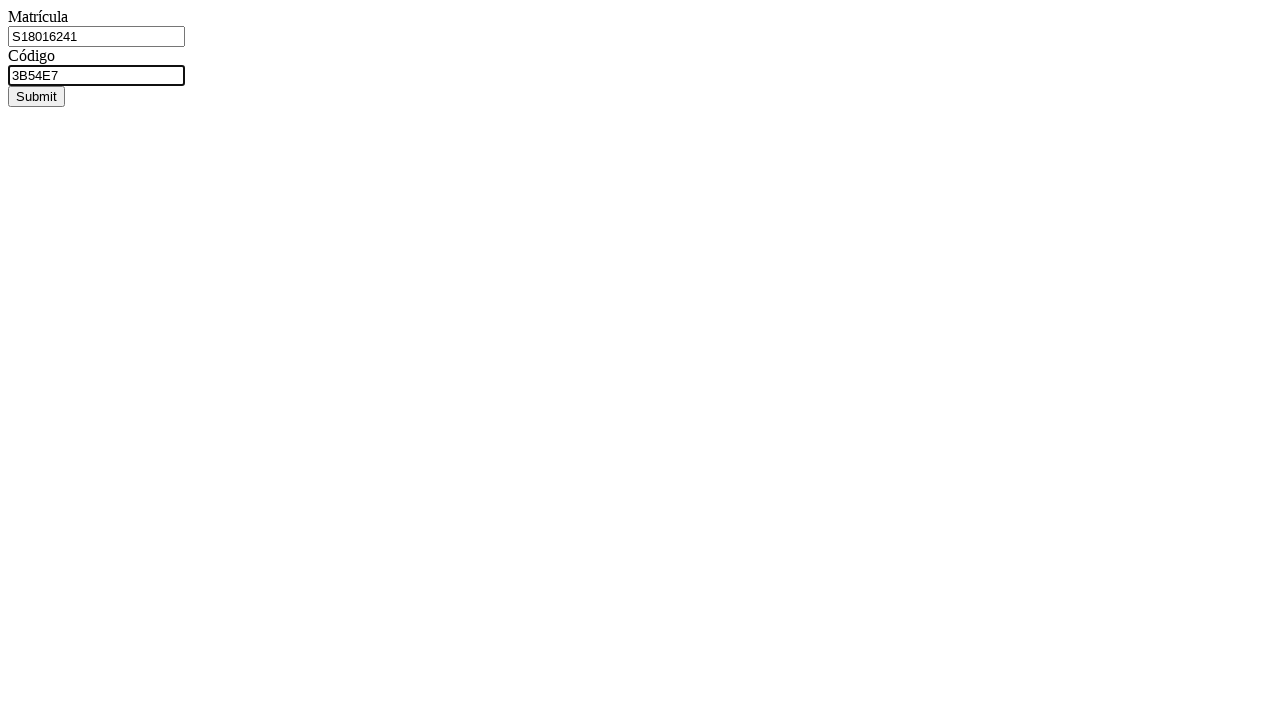

Pressed Enter to submit matricula-code pair for access on #codigo
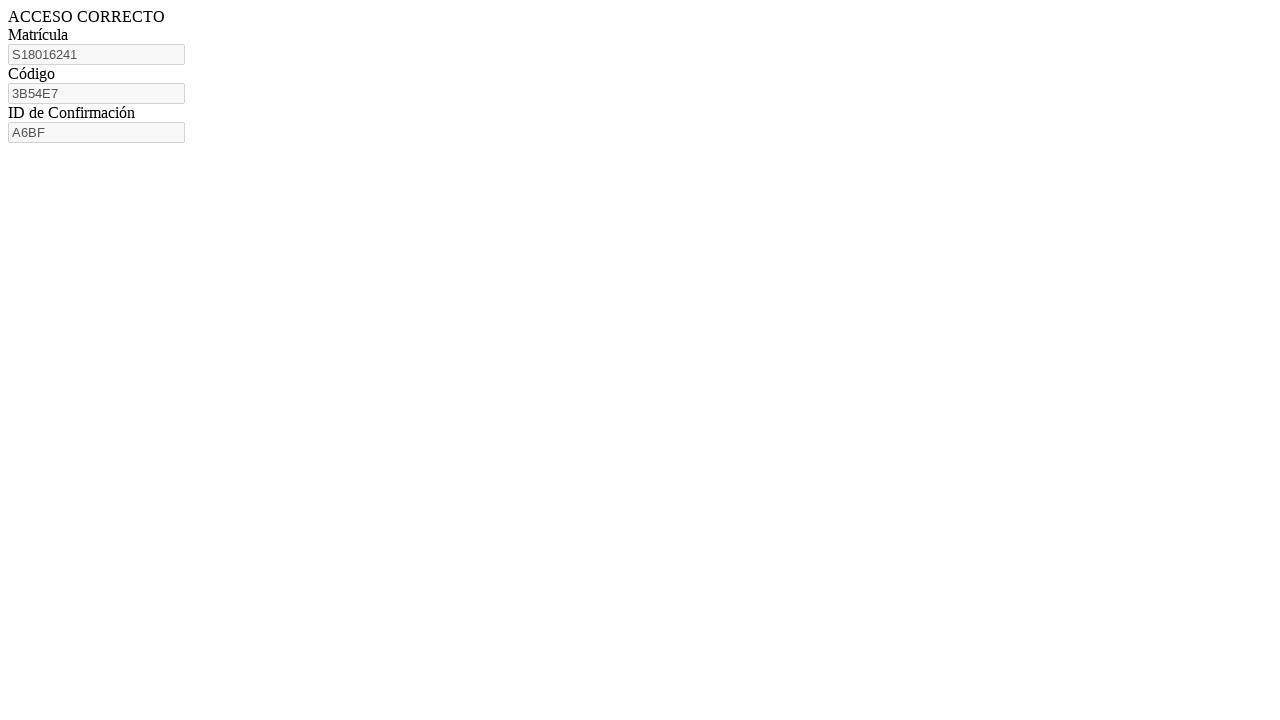

Confirmation ID appeared, workflow completed for this matricula
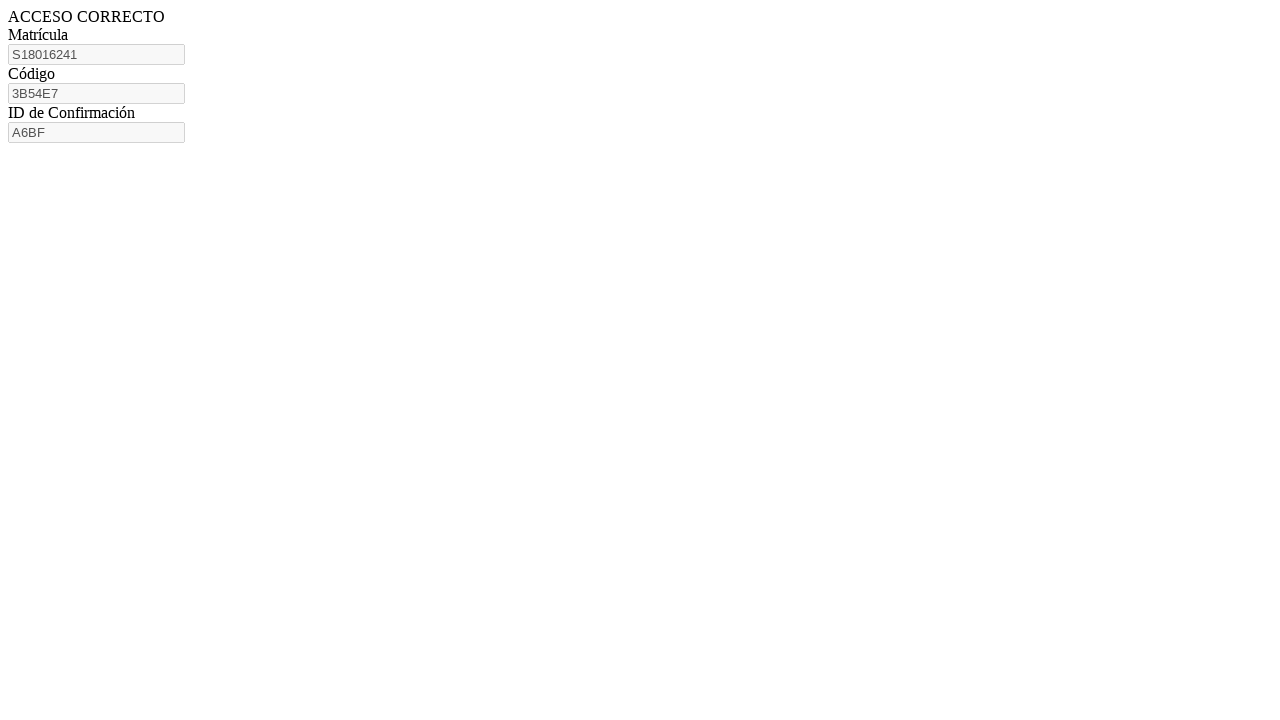

Navigated to code generation page for matricula S18016242
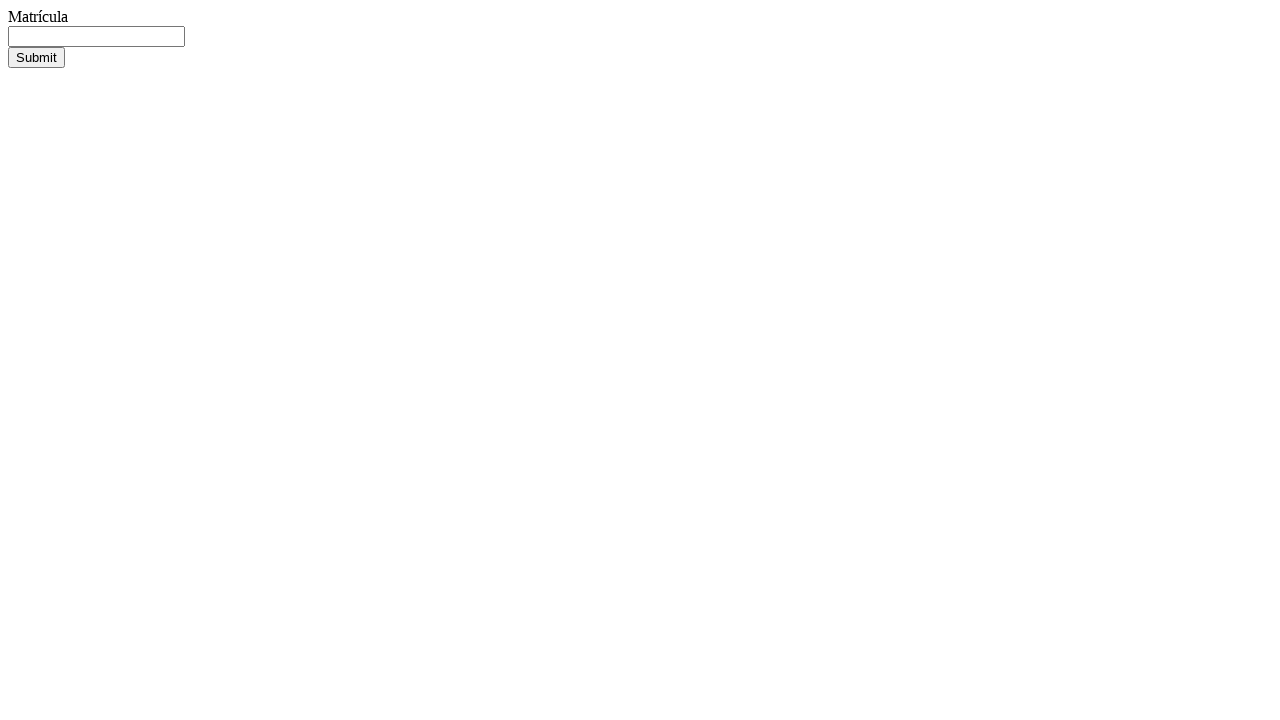

Filled matricula field with S18016242 on #matricula
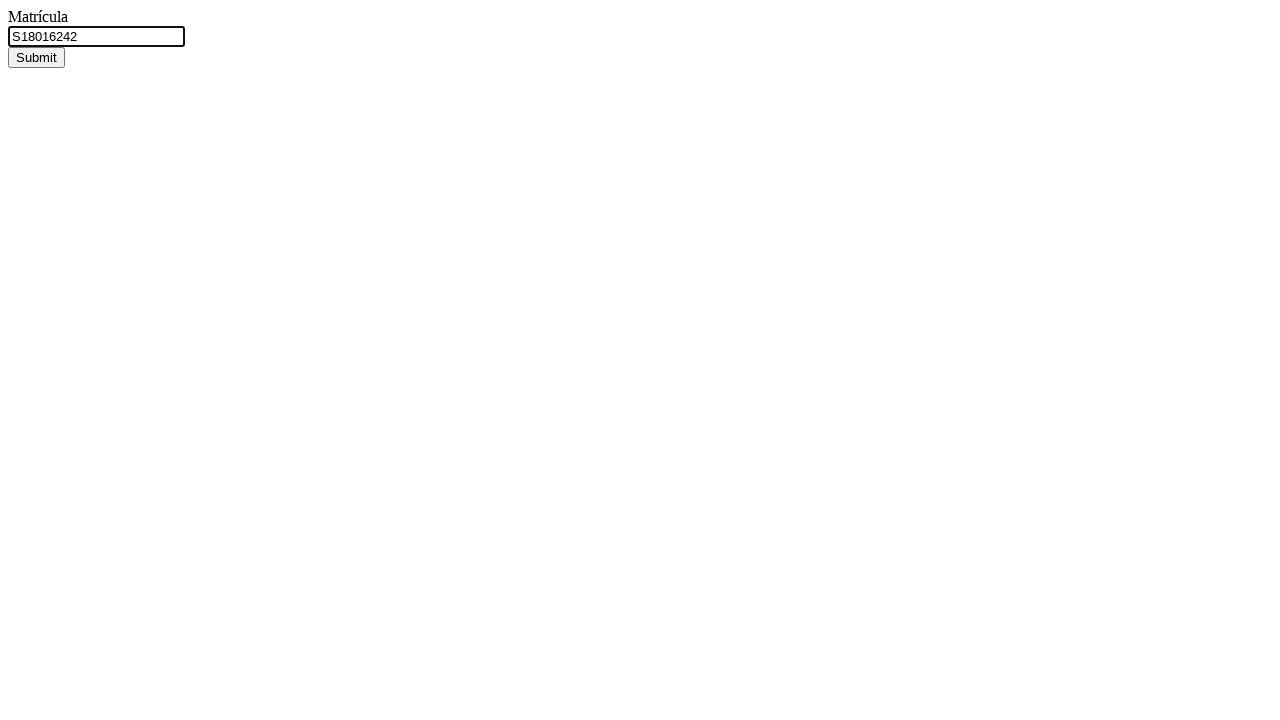

Pressed Enter to submit matricula for code generation on #matricula
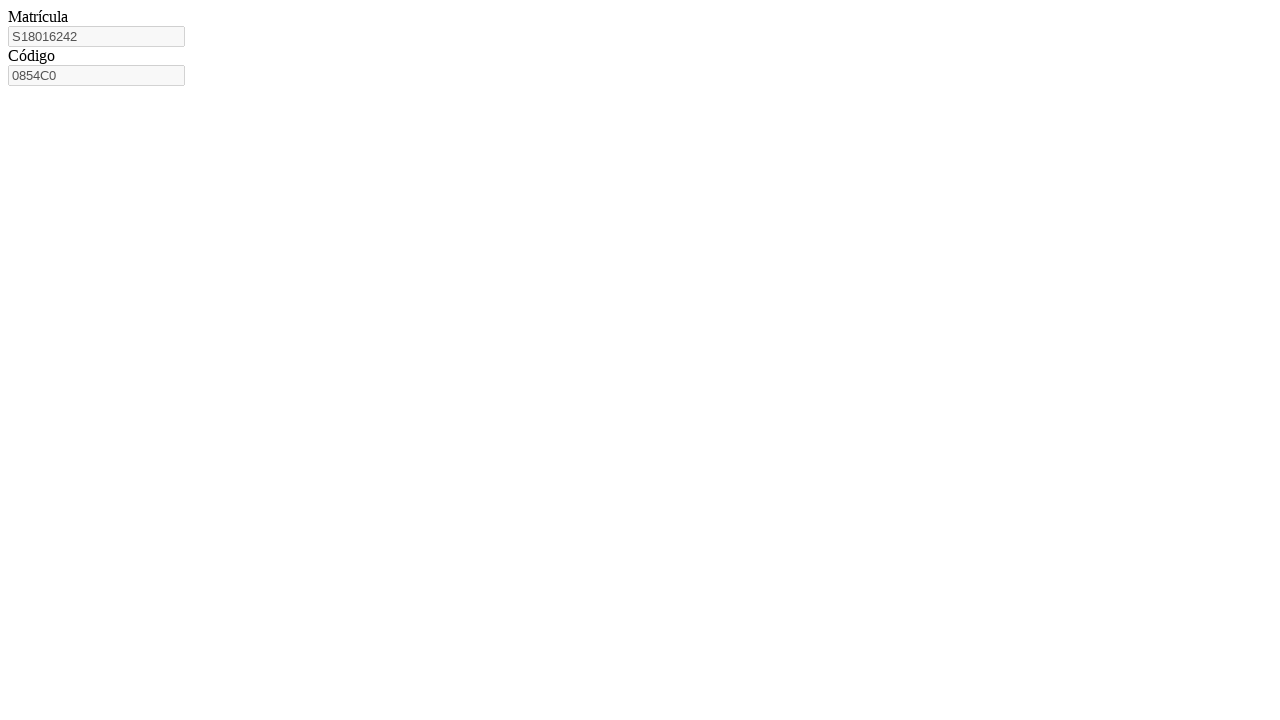

Code field appeared after matricula submission
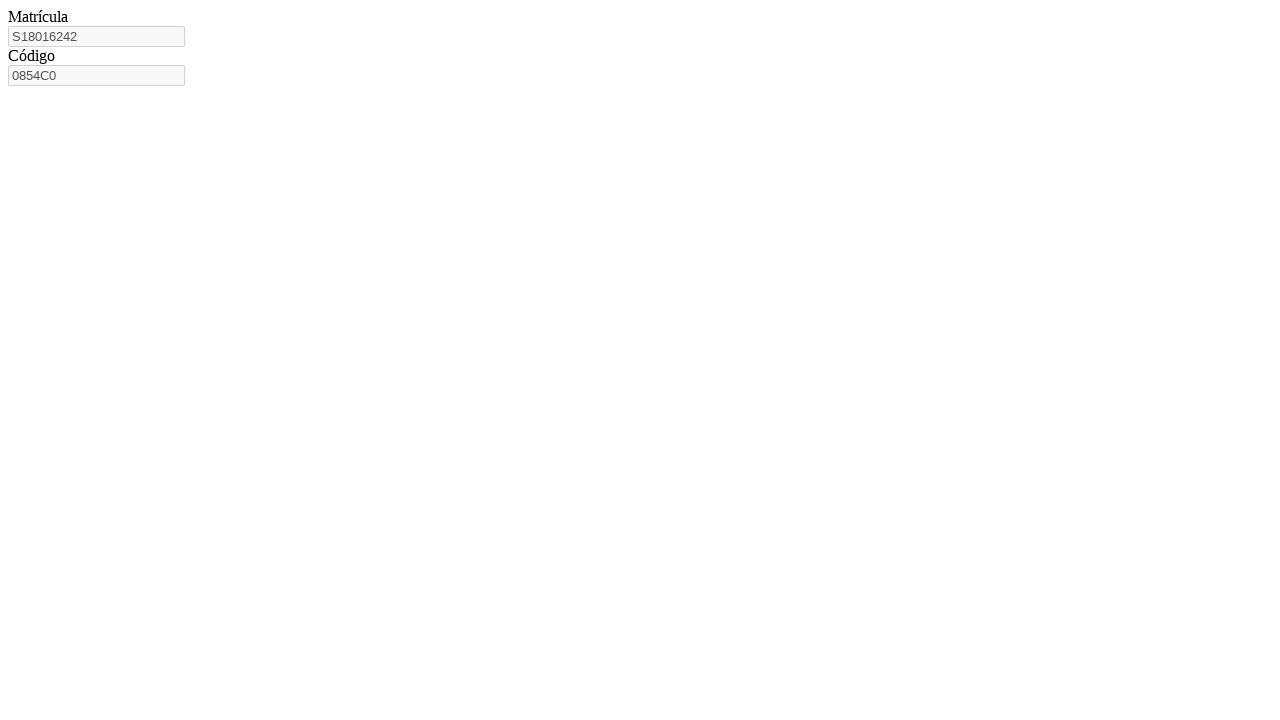

Retrieved generated code: 0854C0
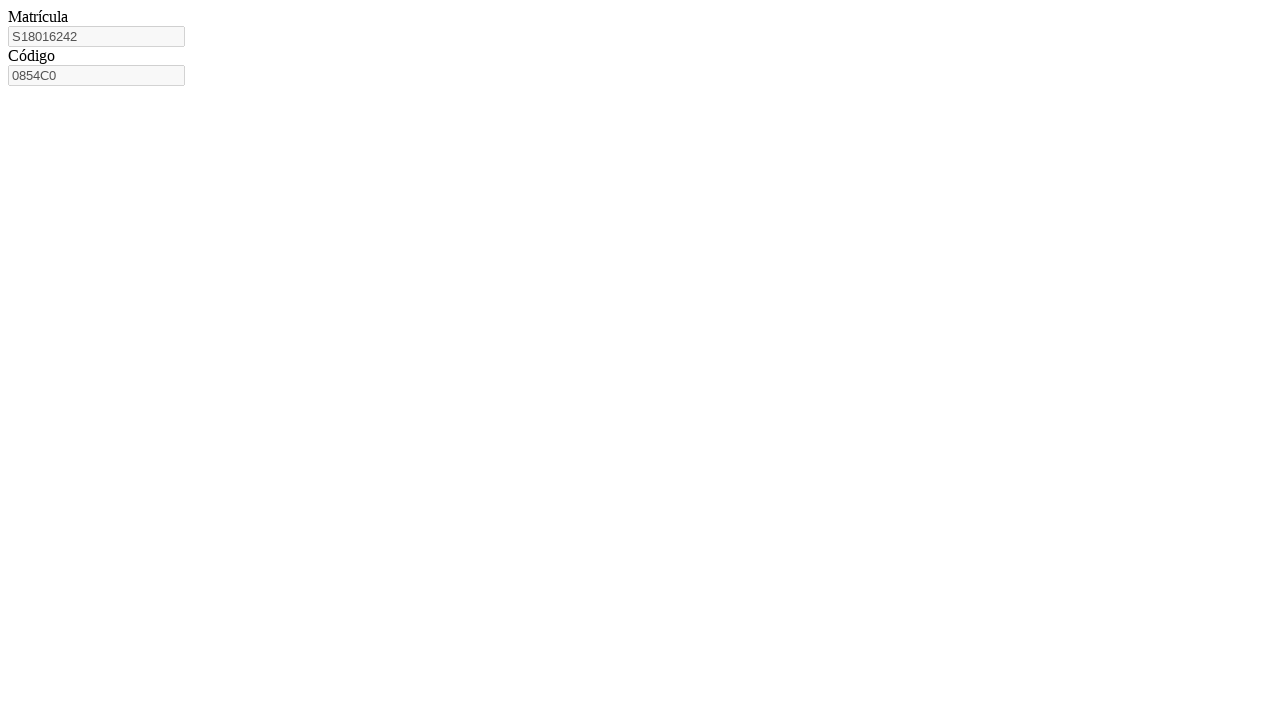

Navigated to access confirmation page
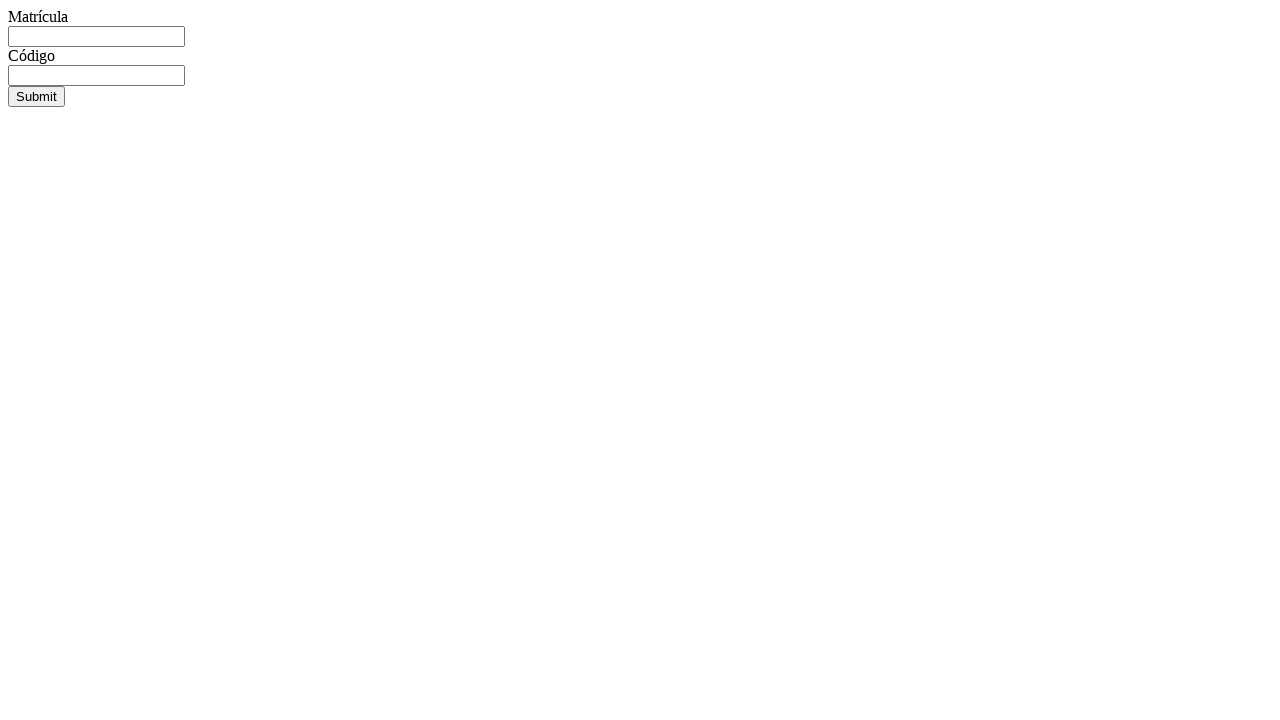

Filled matricula field with S18016242 on access page on #matricula
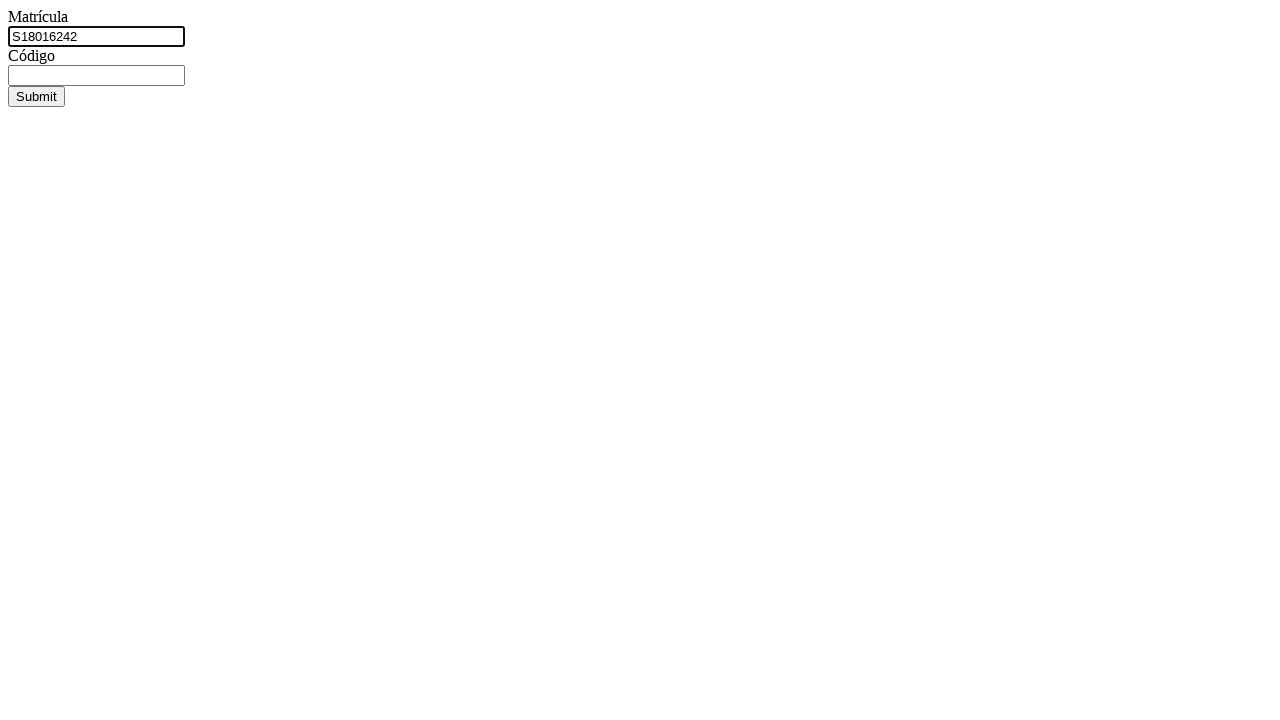

Filled code field with generated code on access page on #codigo
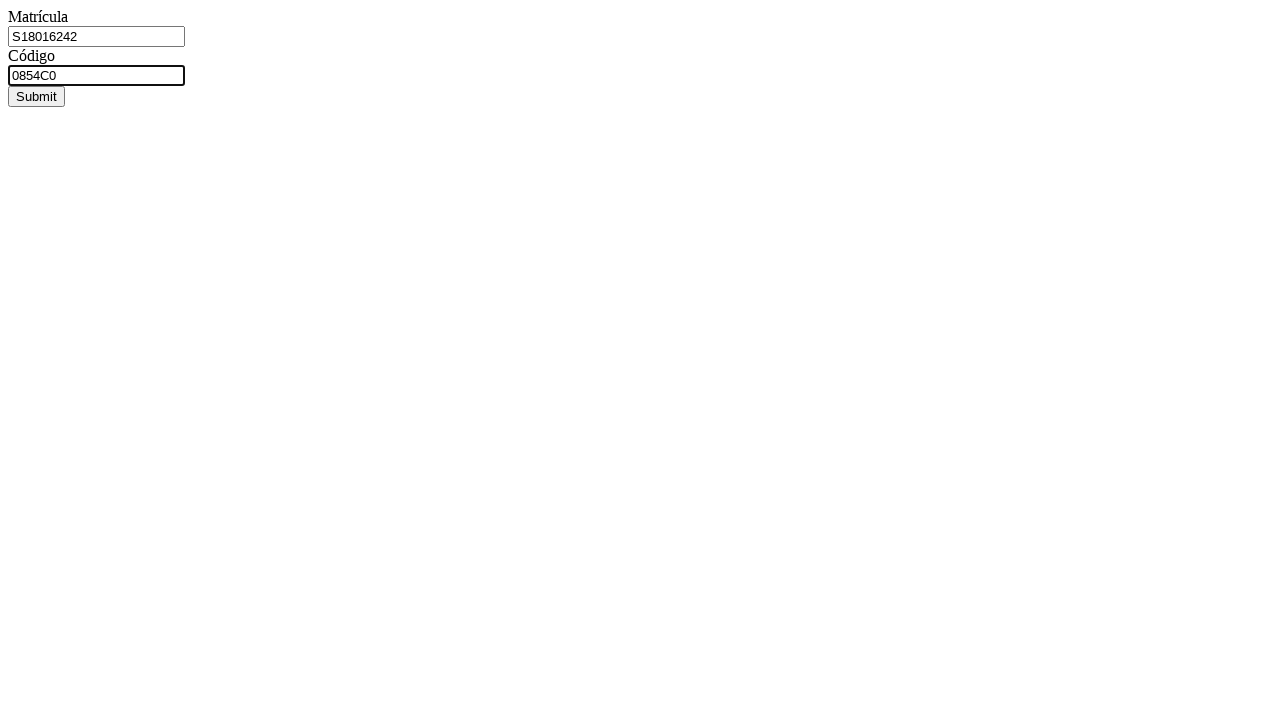

Pressed Enter to submit matricula-code pair for access on #codigo
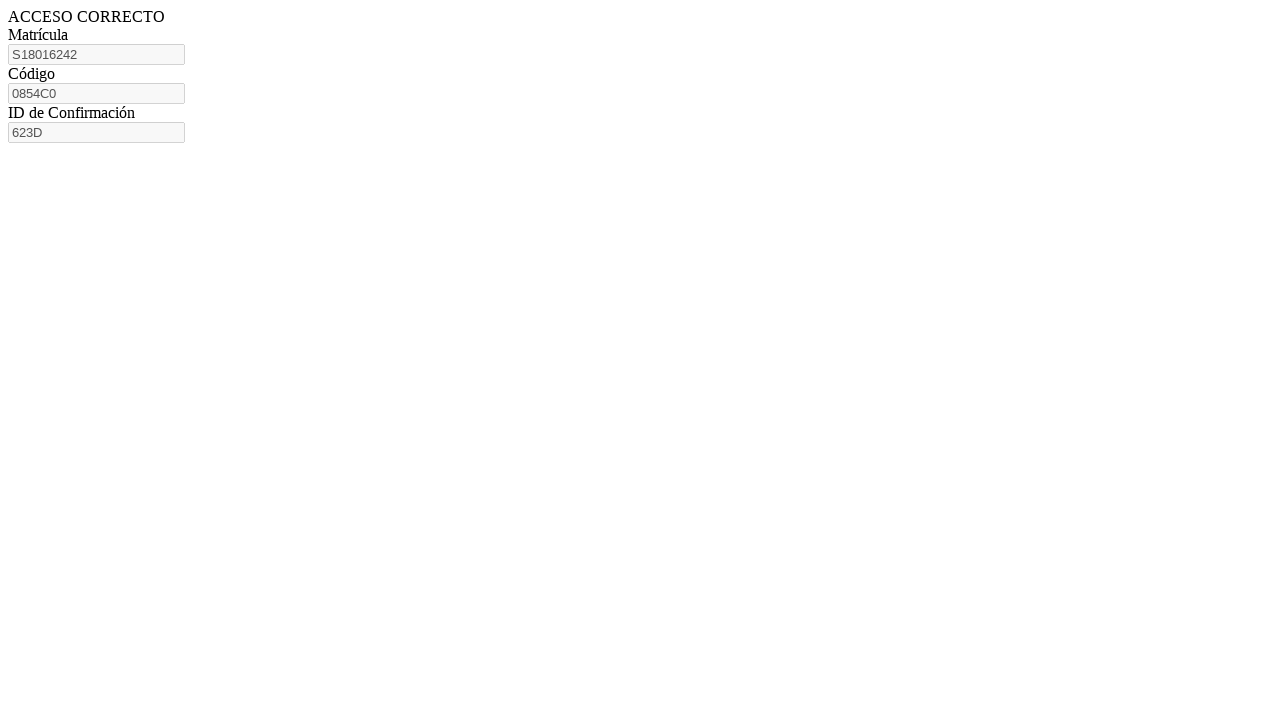

Confirmation ID appeared, workflow completed for this matricula
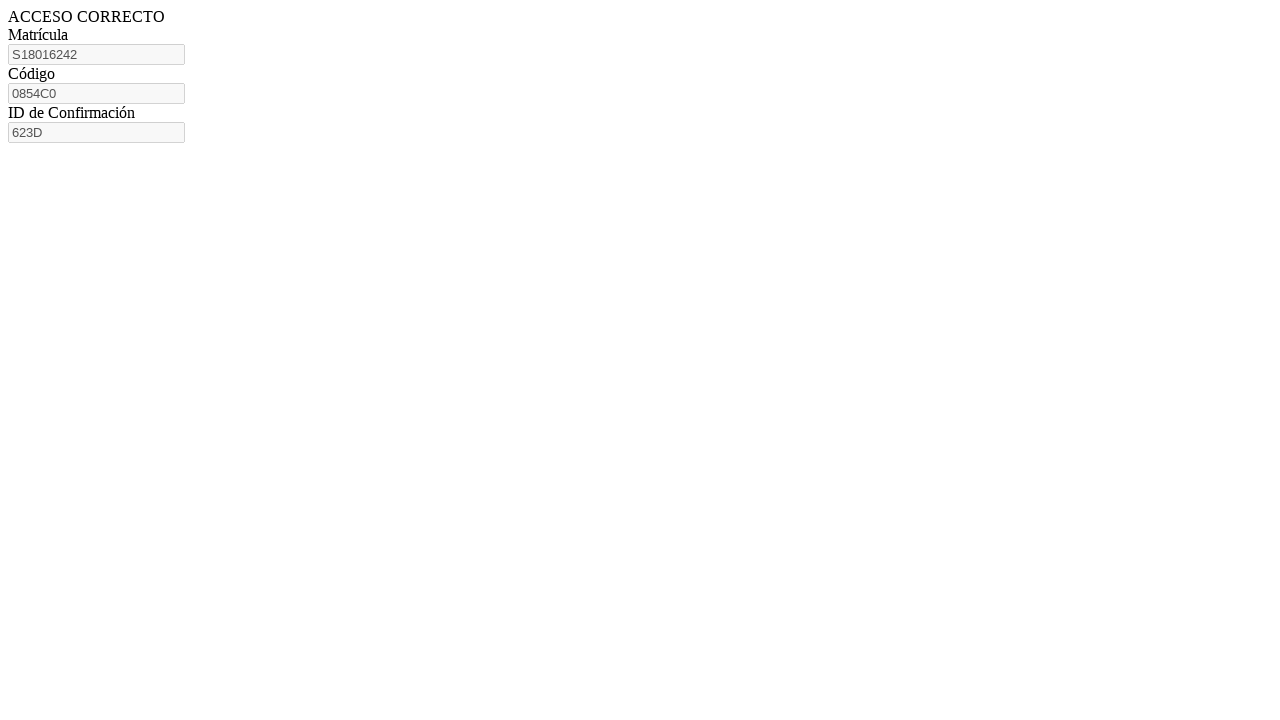

Navigated to code generation page for matricula S18016236
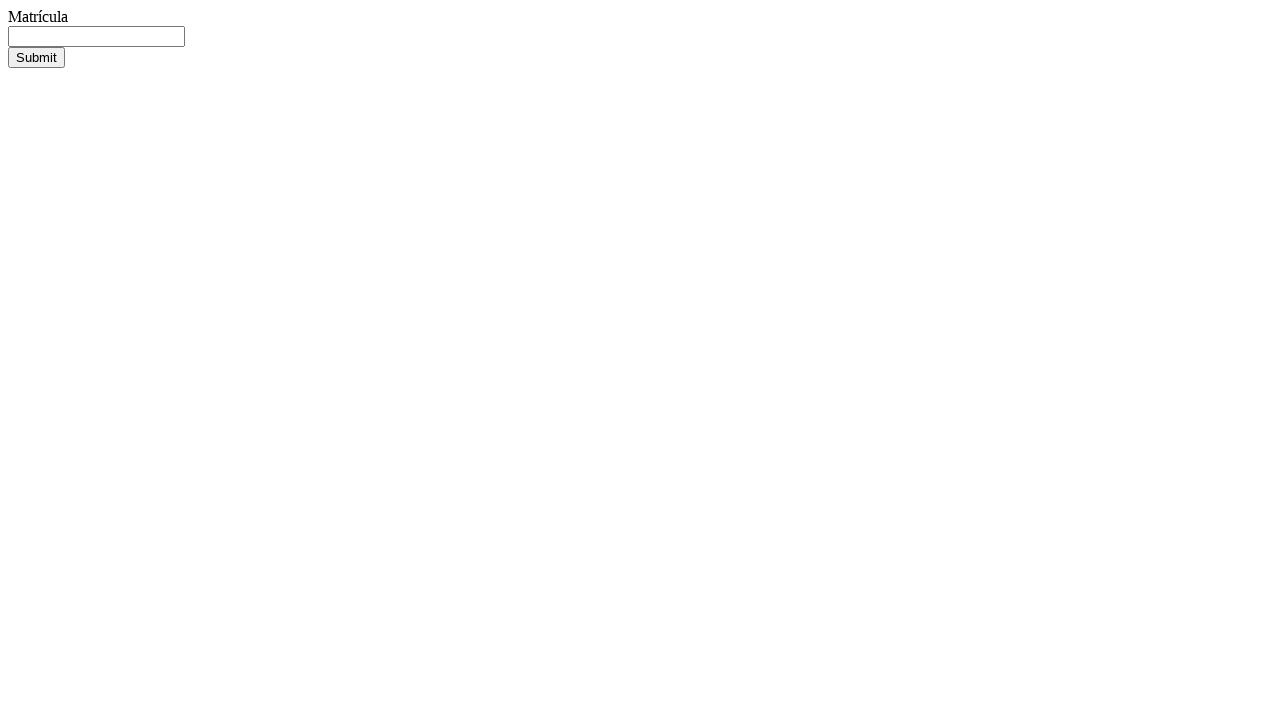

Filled matricula field with S18016236 on #matricula
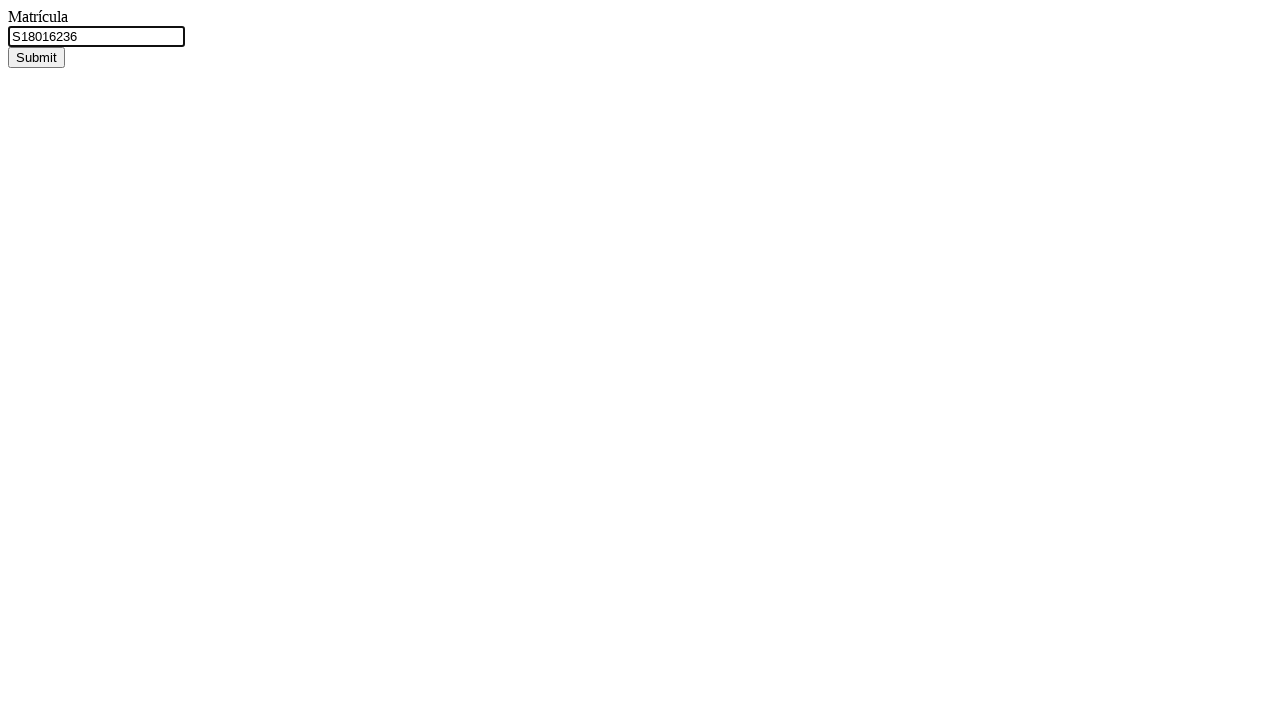

Pressed Enter to submit matricula for code generation on #matricula
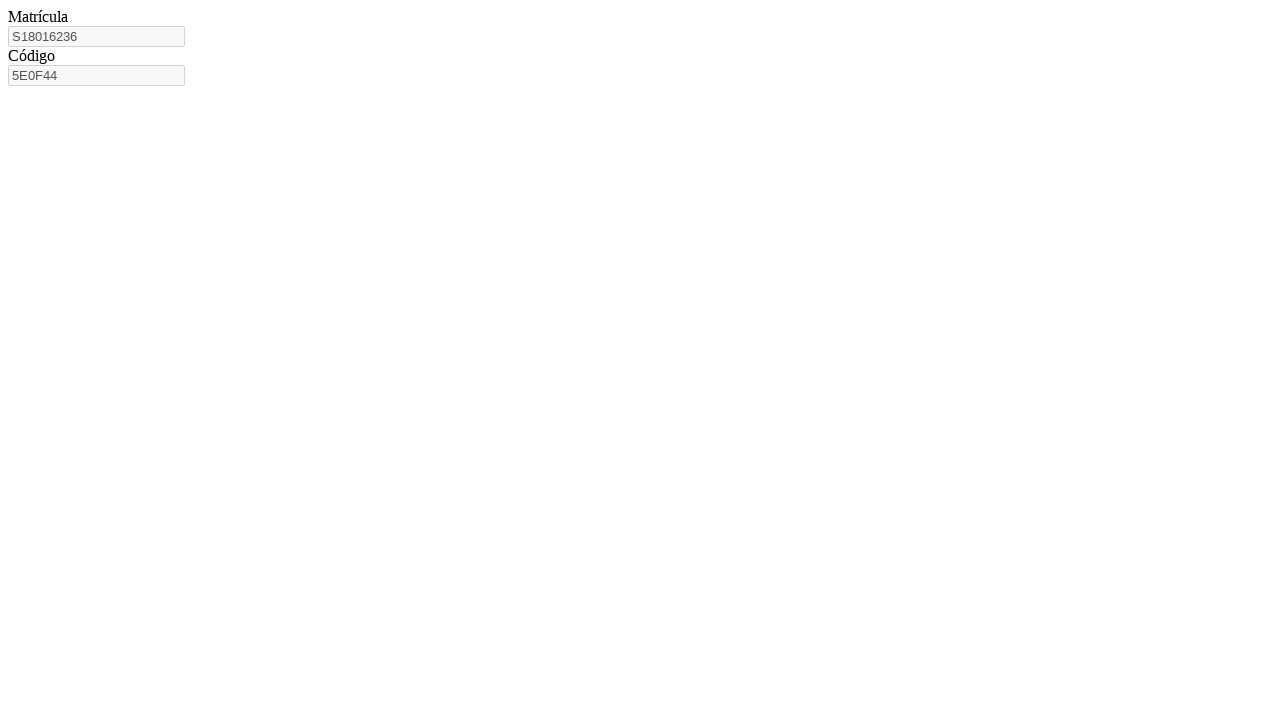

Code field appeared after matricula submission
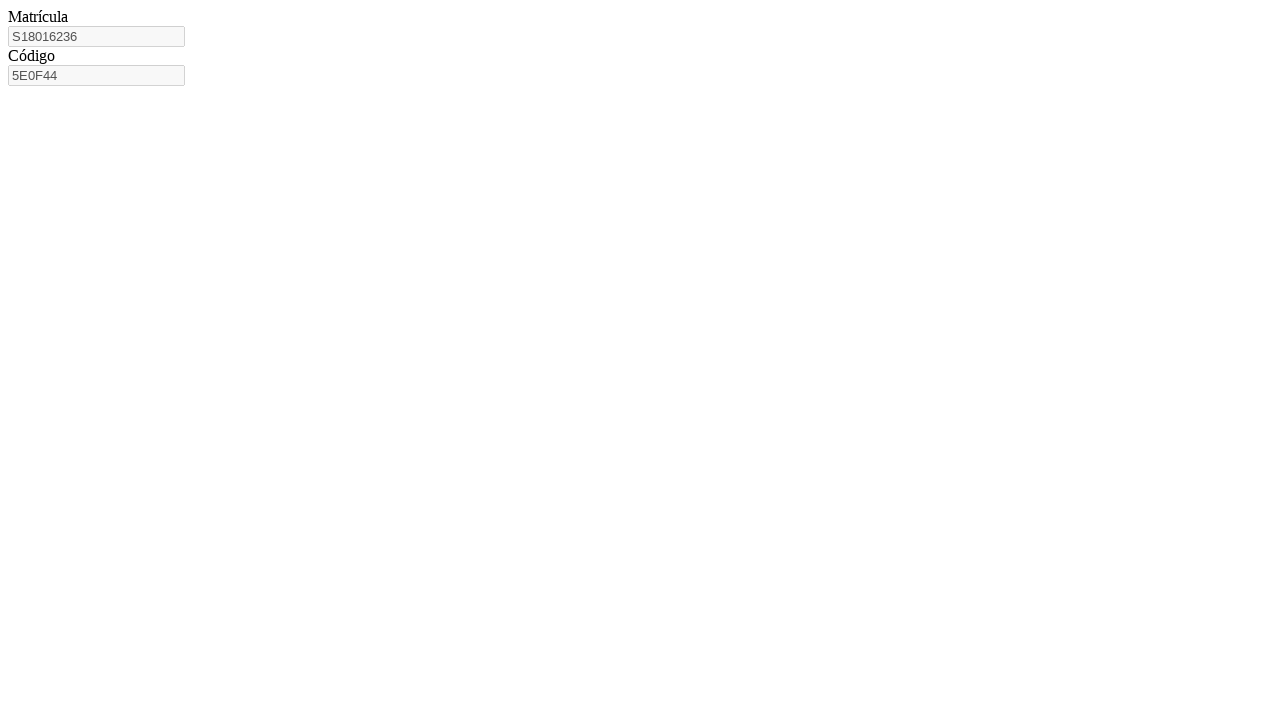

Retrieved generated code: 5E0F44
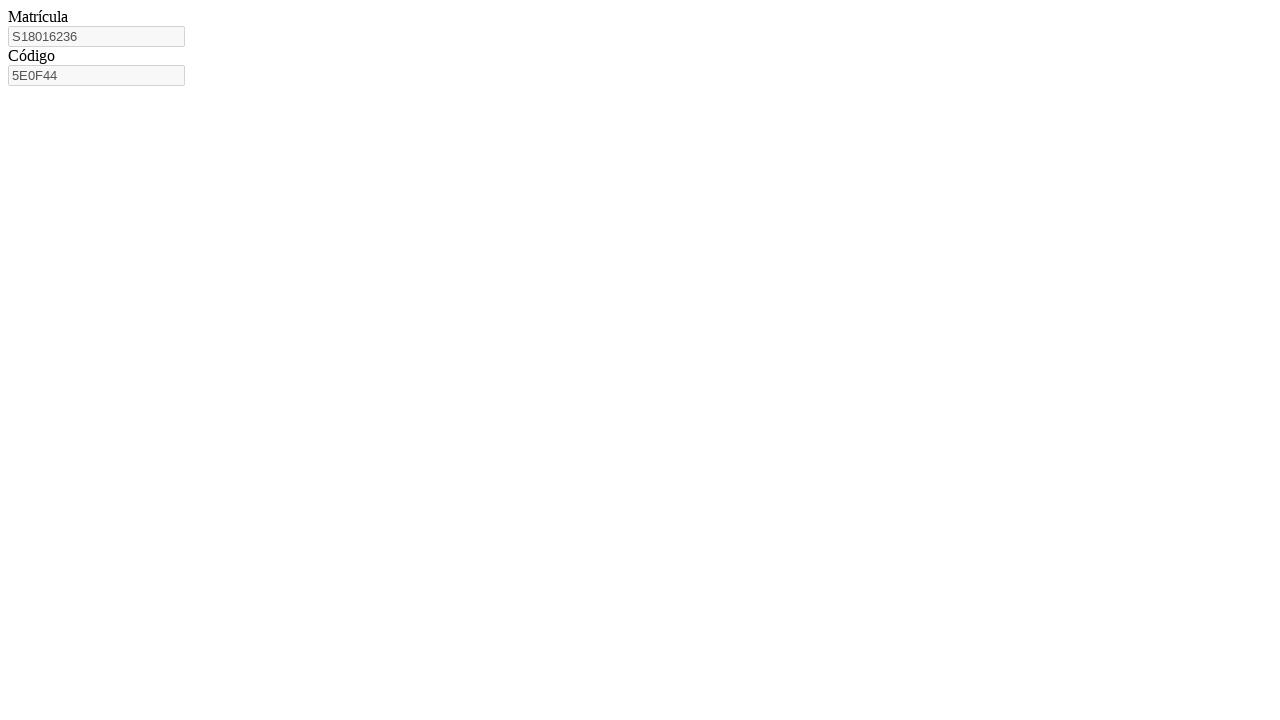

Navigated to access confirmation page
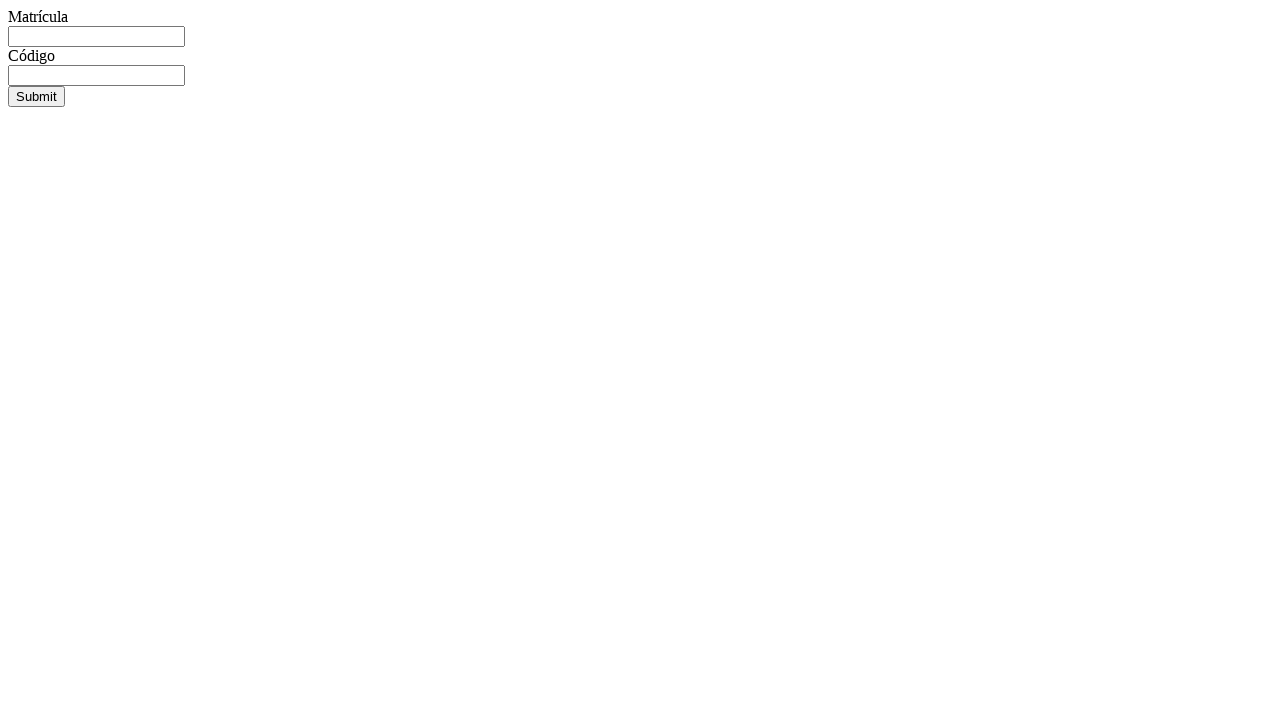

Filled matricula field with S18016236 on access page on #matricula
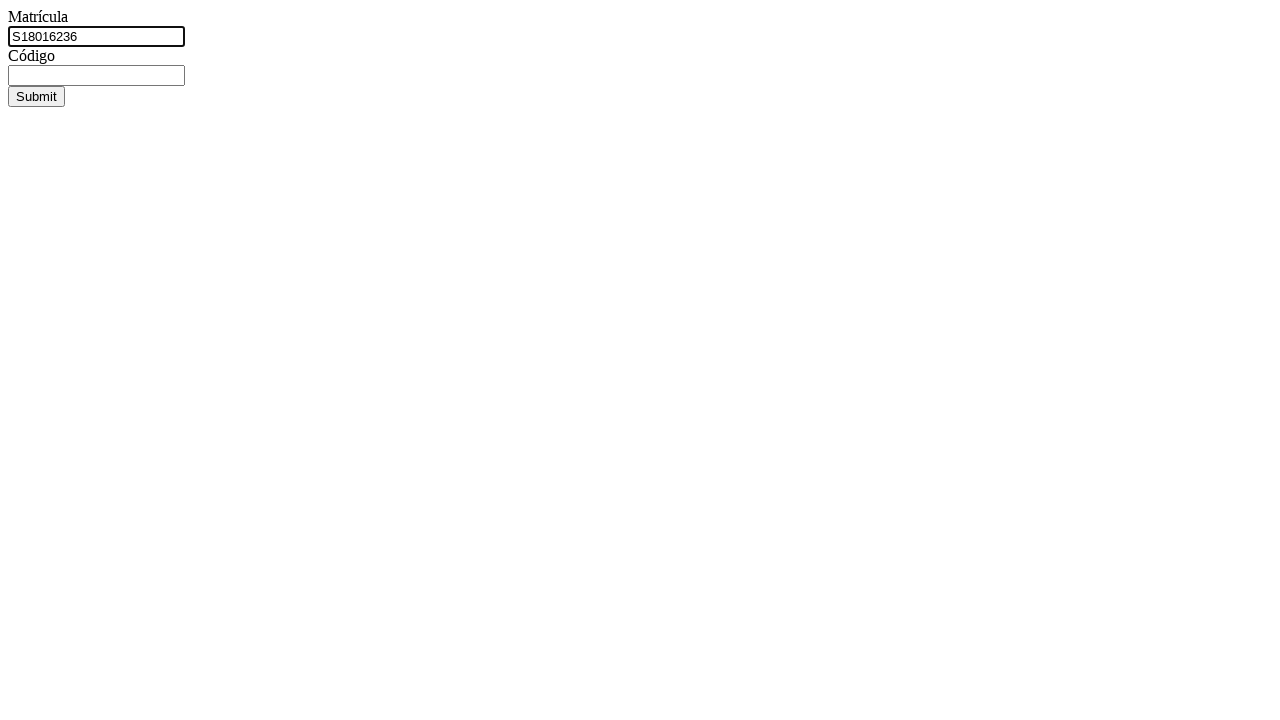

Filled code field with generated code on access page on #codigo
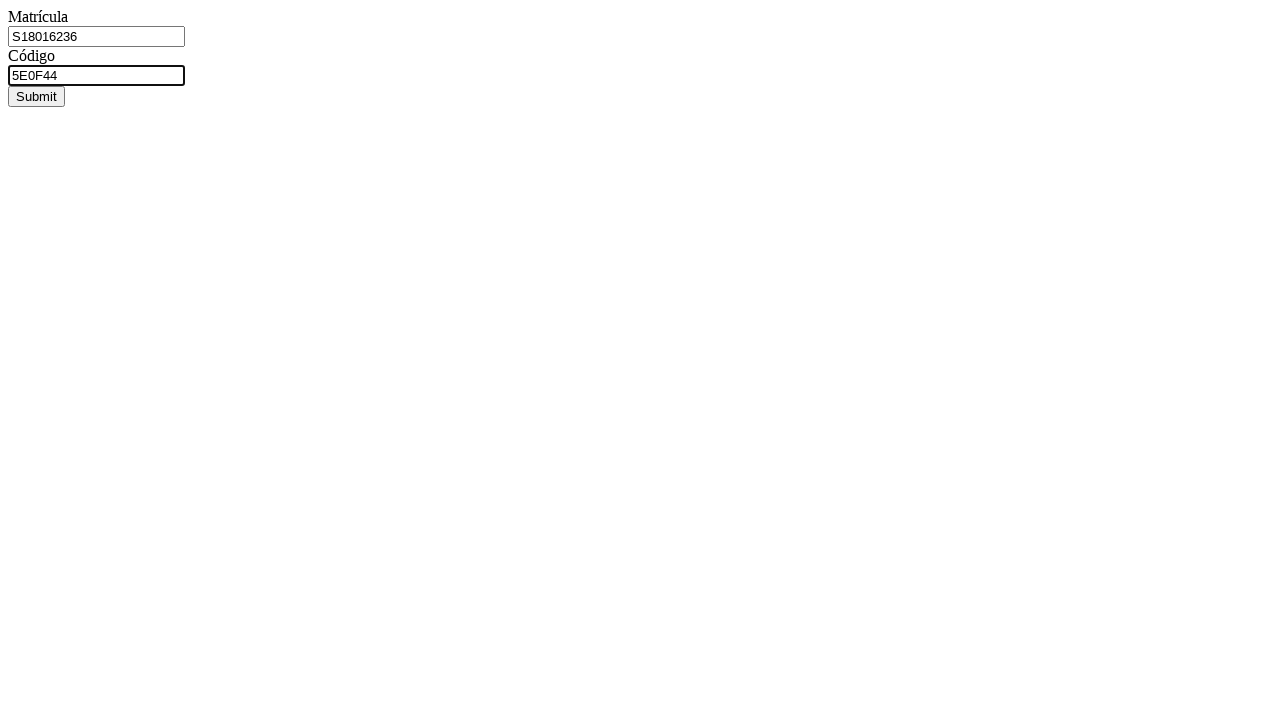

Pressed Enter to submit matricula-code pair for access on #codigo
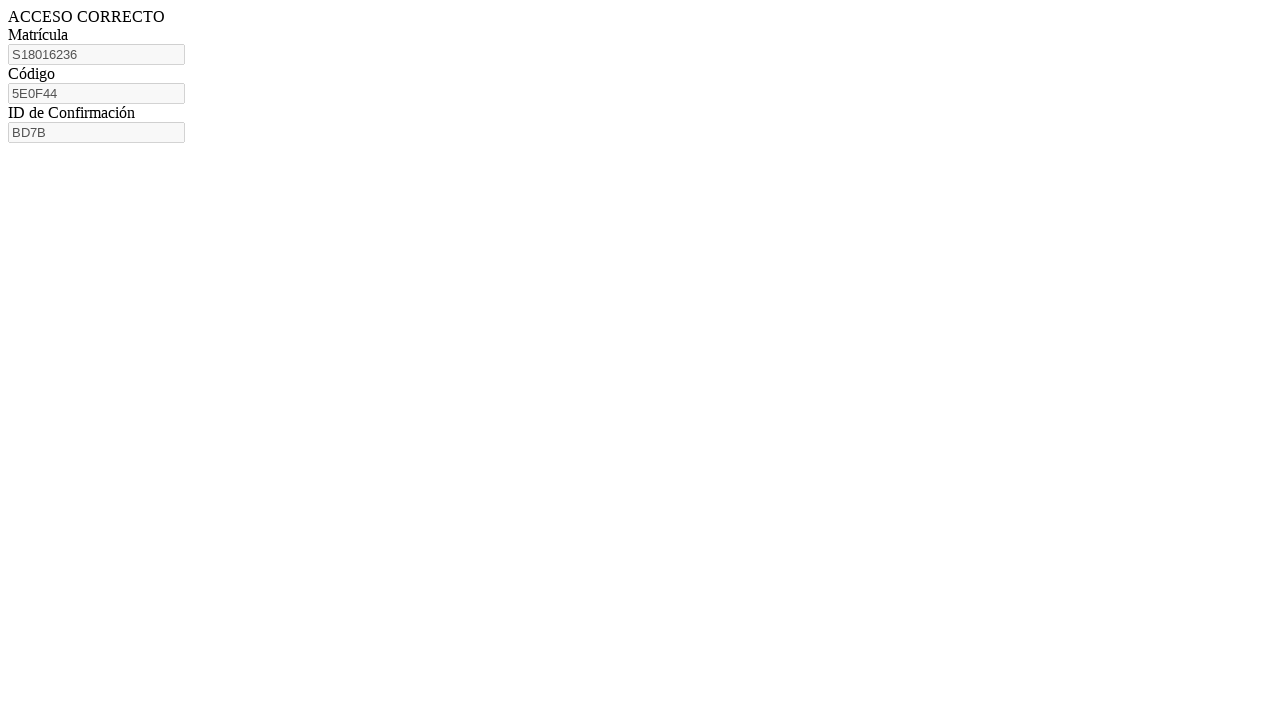

Confirmation ID appeared, workflow completed for this matricula
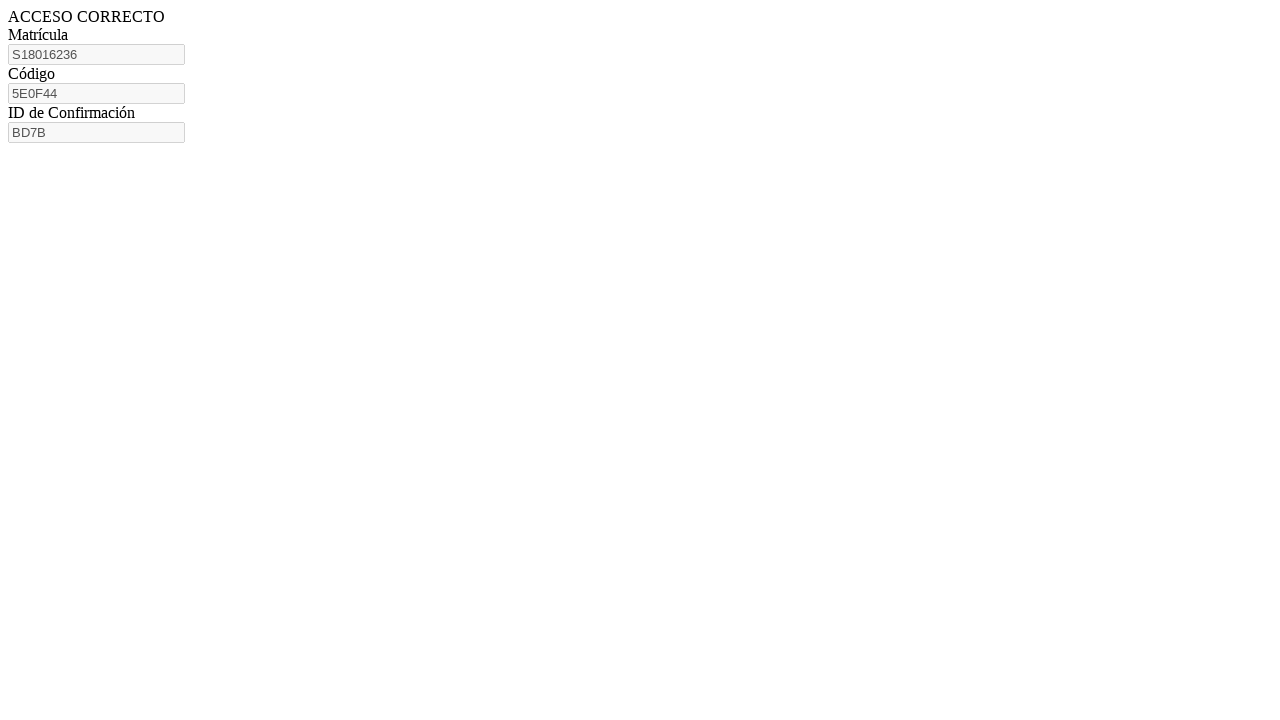

Navigated to code generation page for matricula S18016280
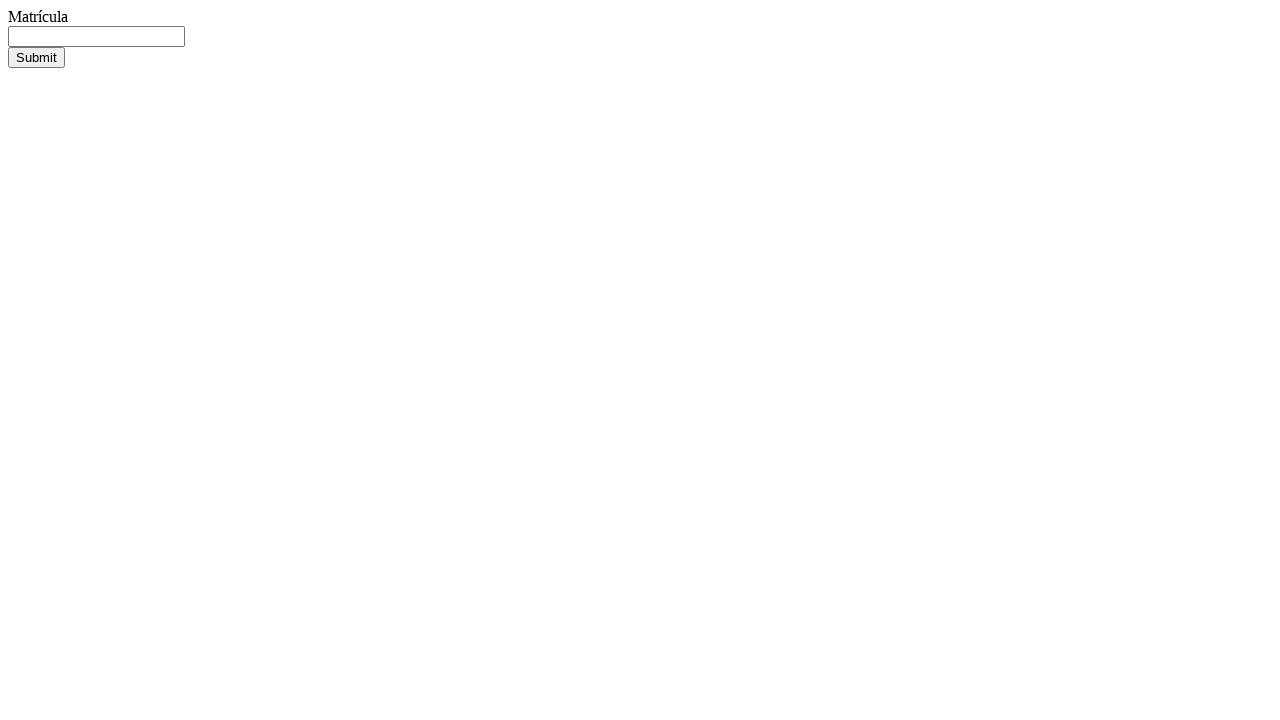

Filled matricula field with S18016280 on #matricula
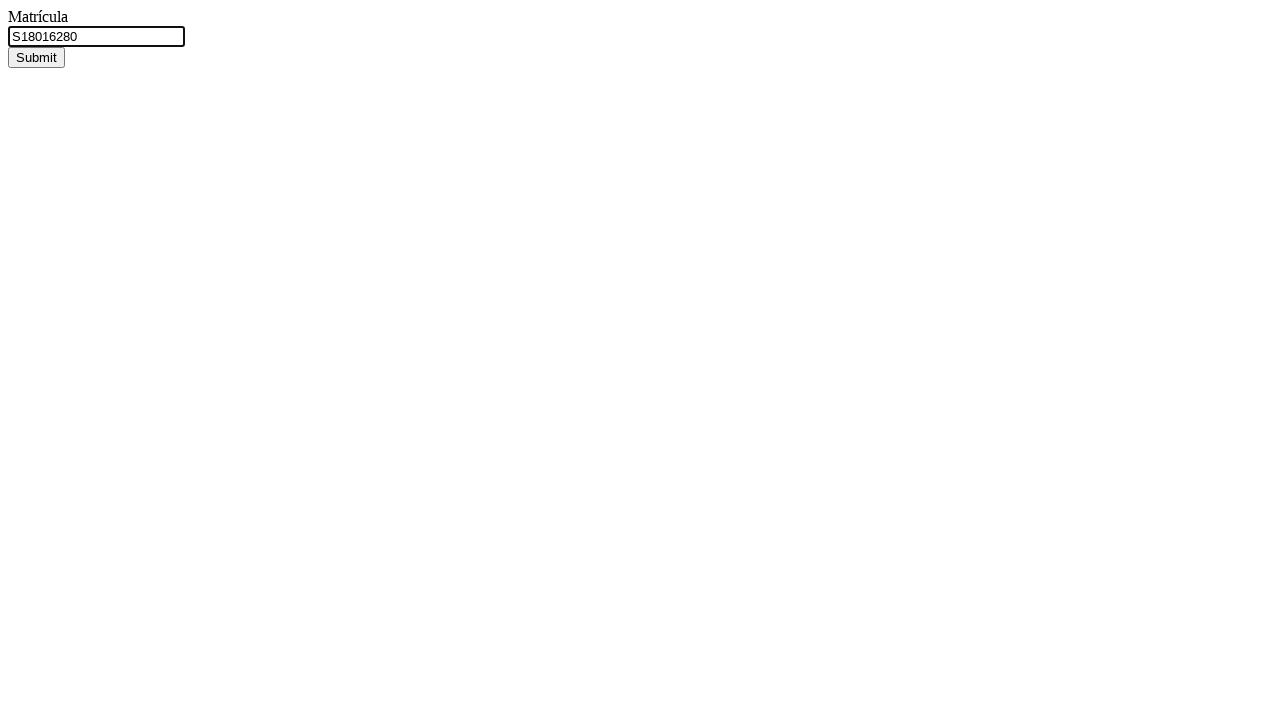

Pressed Enter to submit matricula for code generation on #matricula
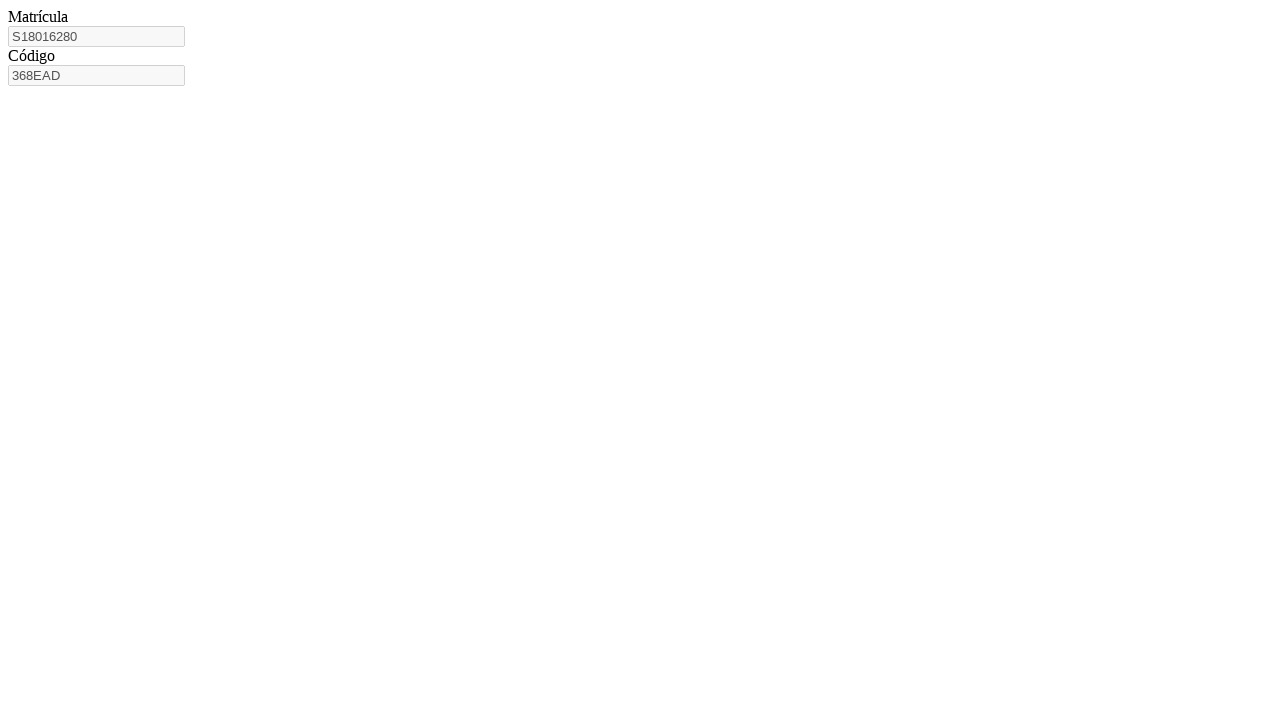

Code field appeared after matricula submission
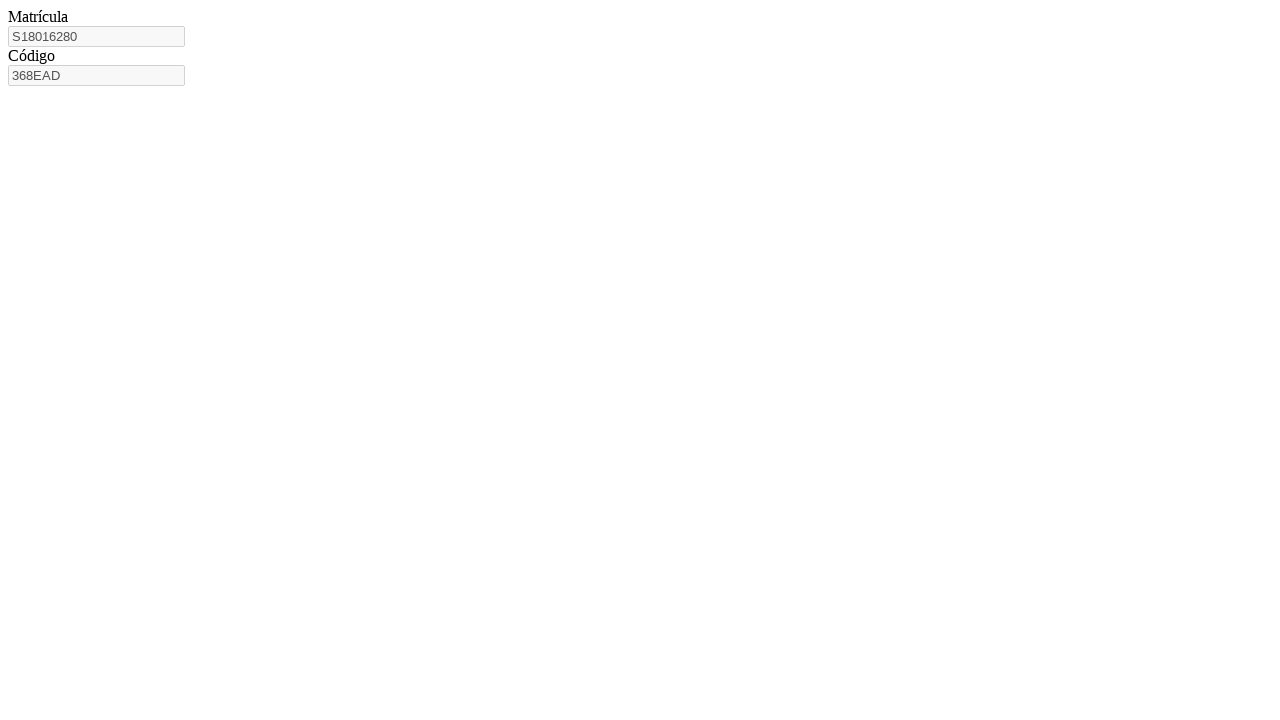

Retrieved generated code: 368EAD
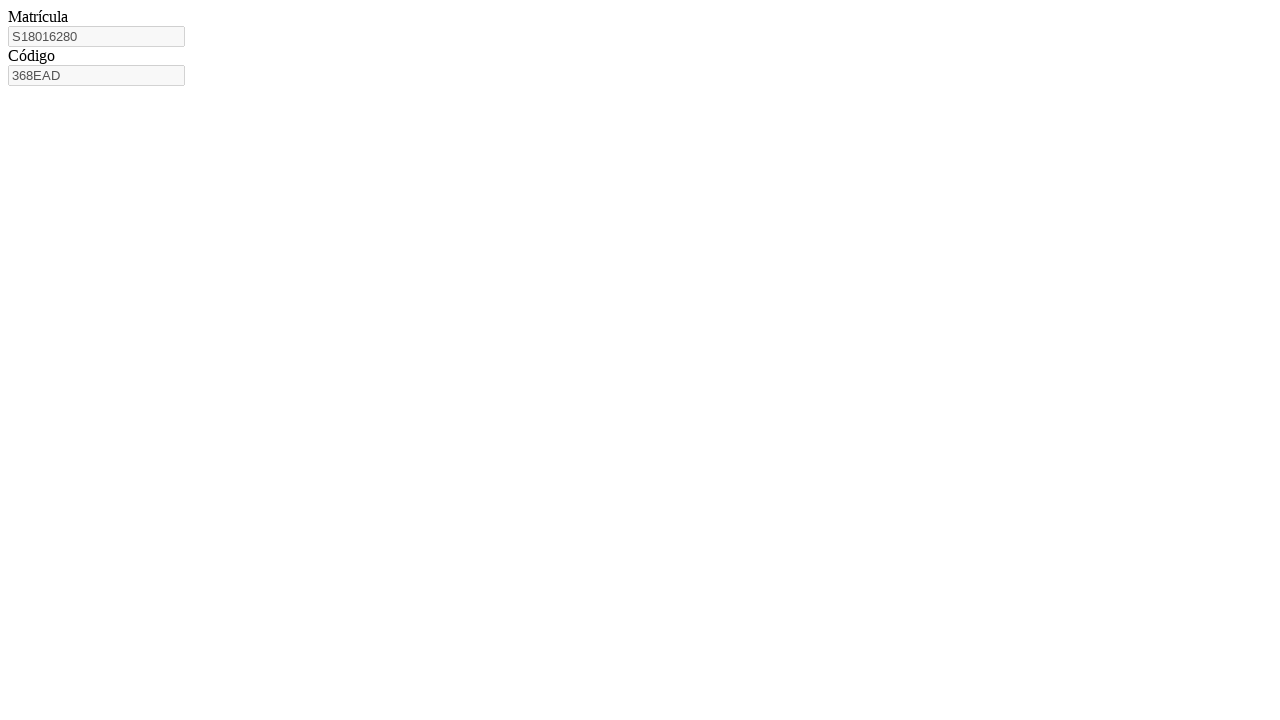

Navigated to access confirmation page
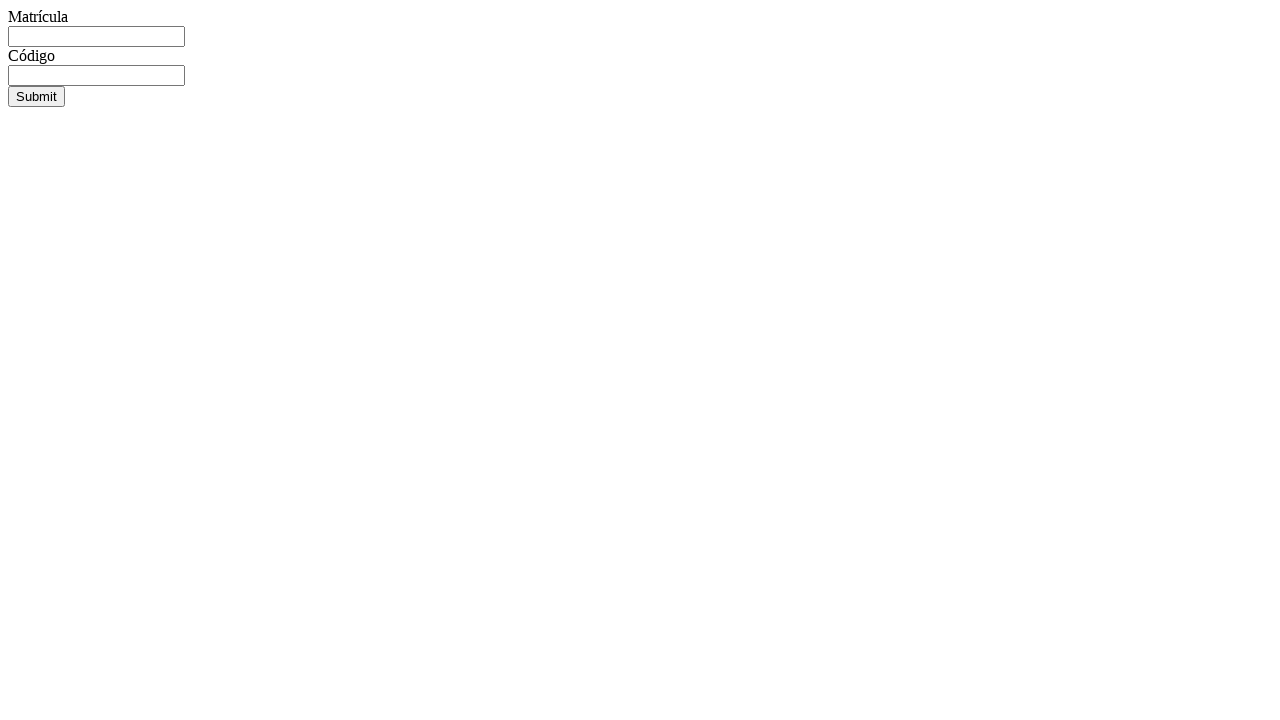

Filled matricula field with S18016280 on access page on #matricula
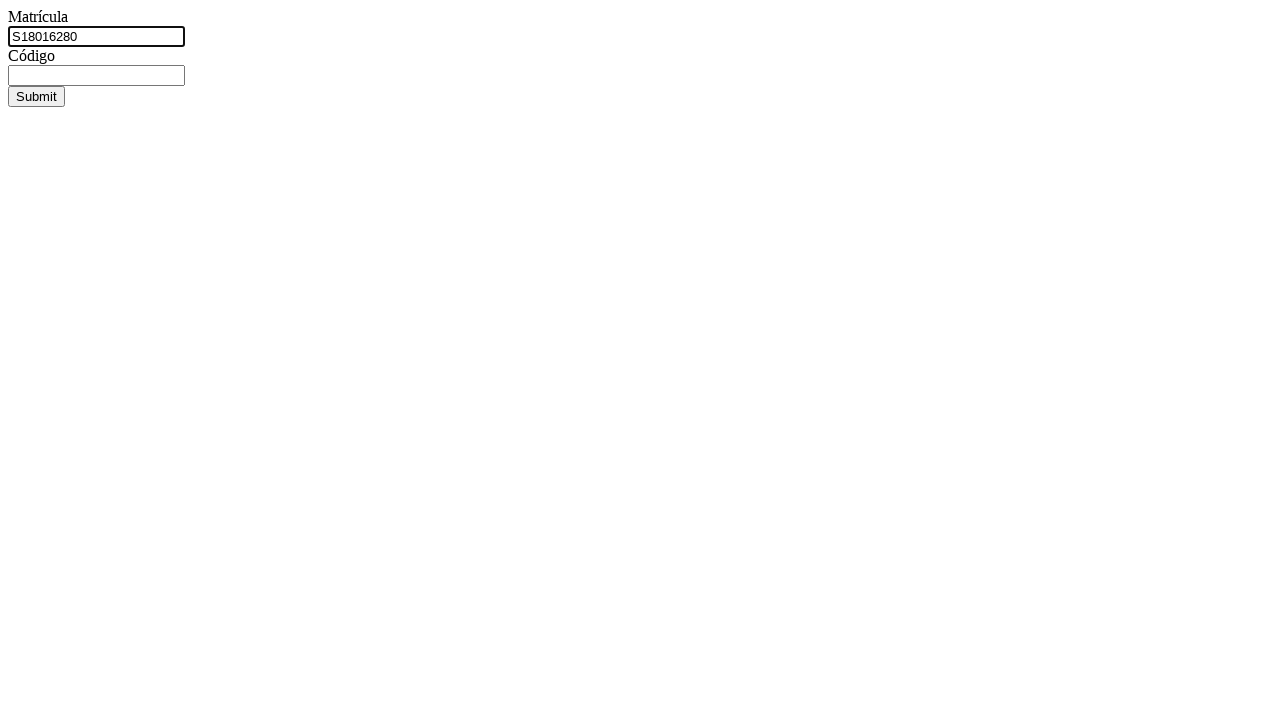

Filled code field with generated code on access page on #codigo
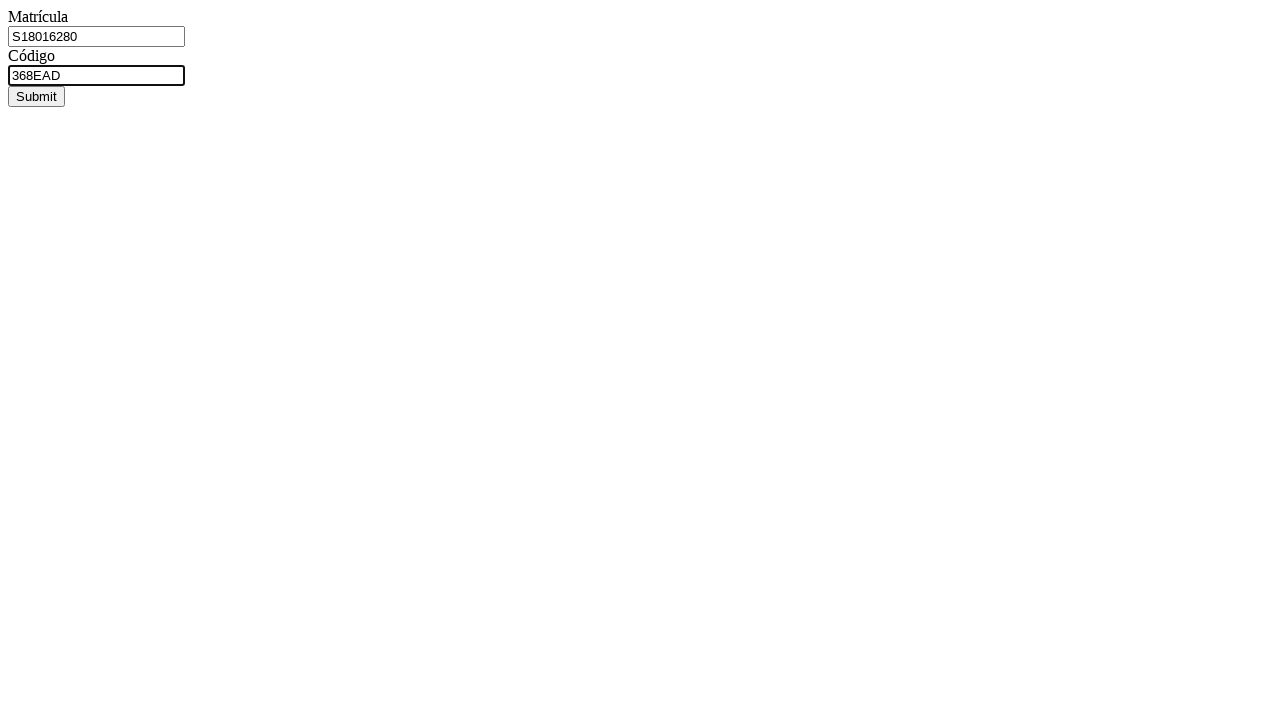

Pressed Enter to submit matricula-code pair for access on #codigo
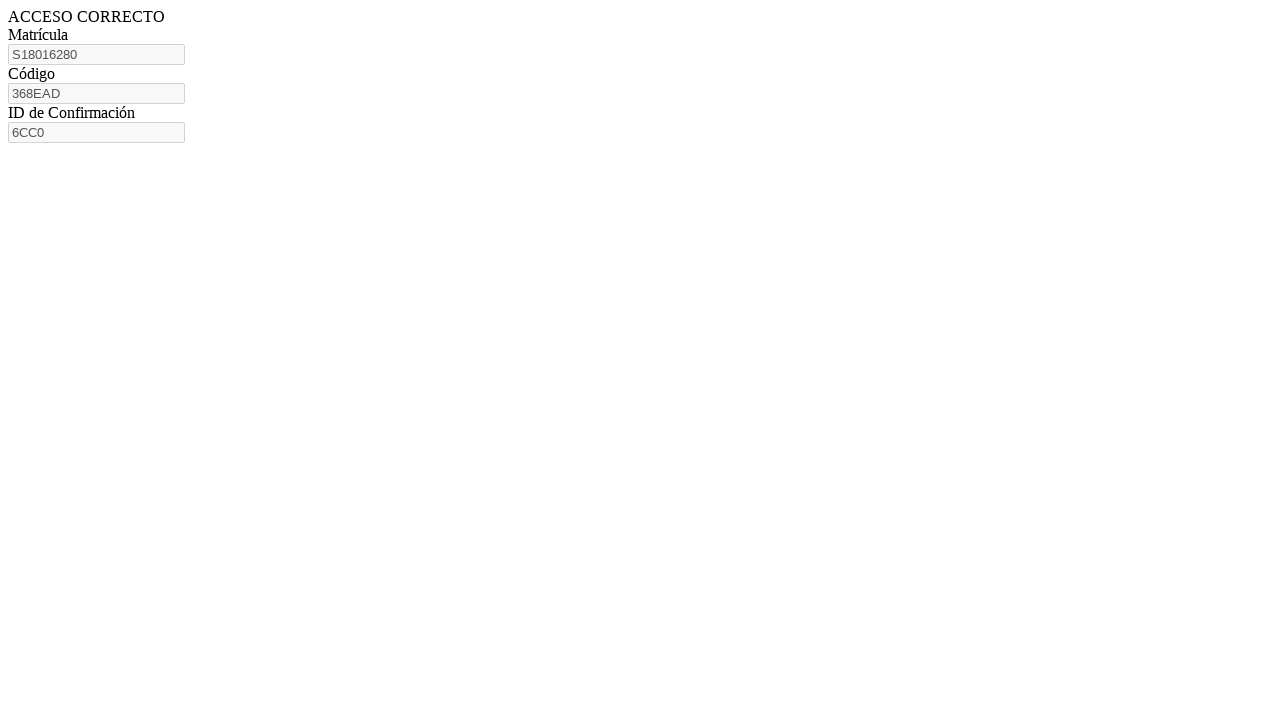

Confirmation ID appeared, workflow completed for this matricula
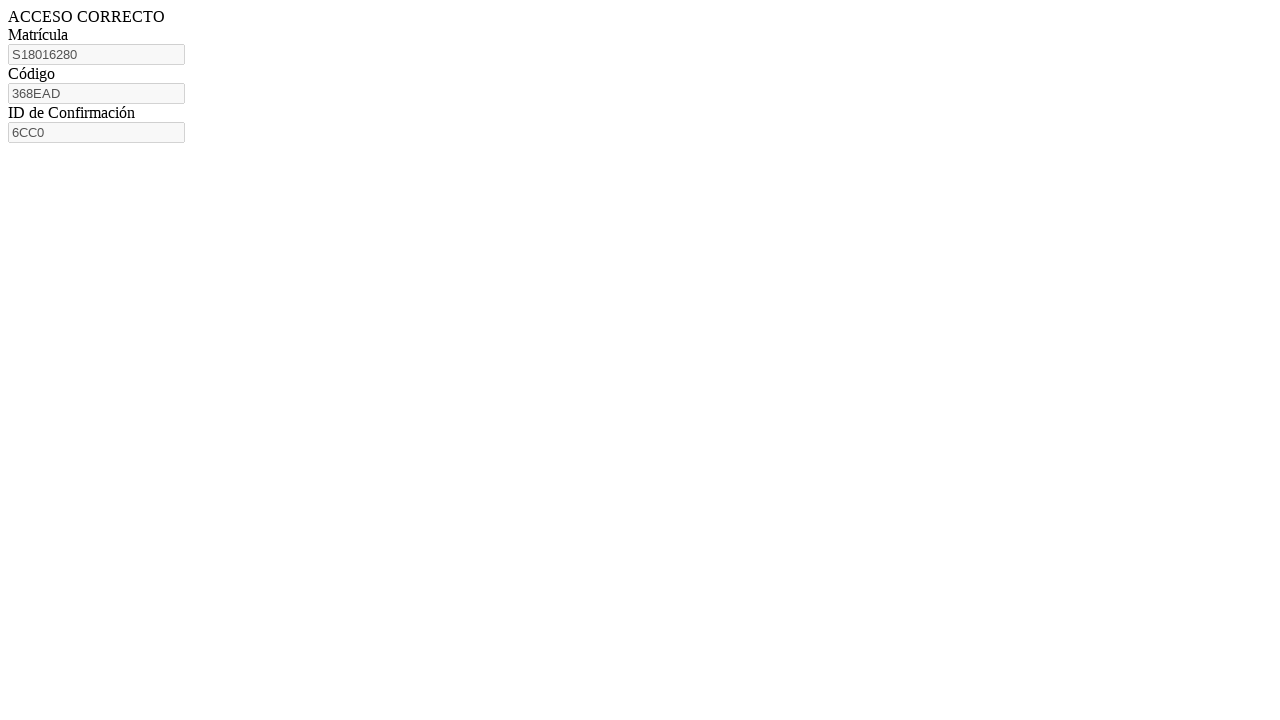

Navigated to code generation page for matricula S18016251
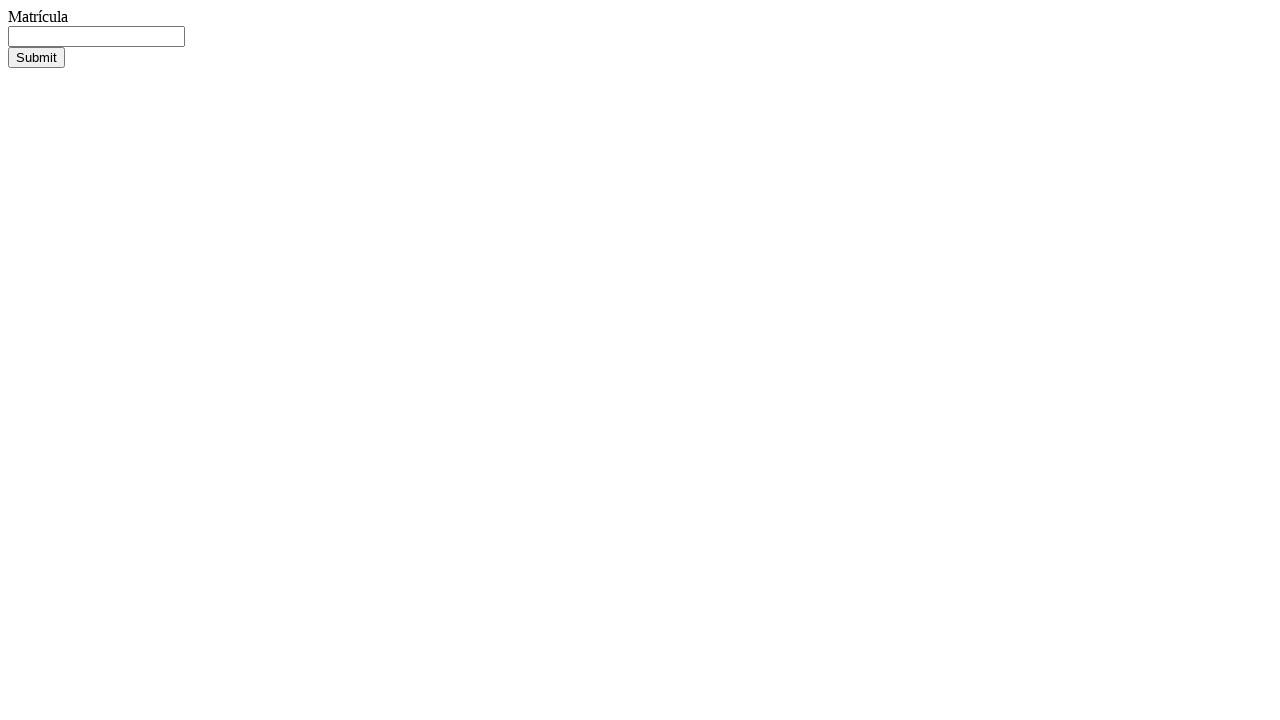

Filled matricula field with S18016251 on #matricula
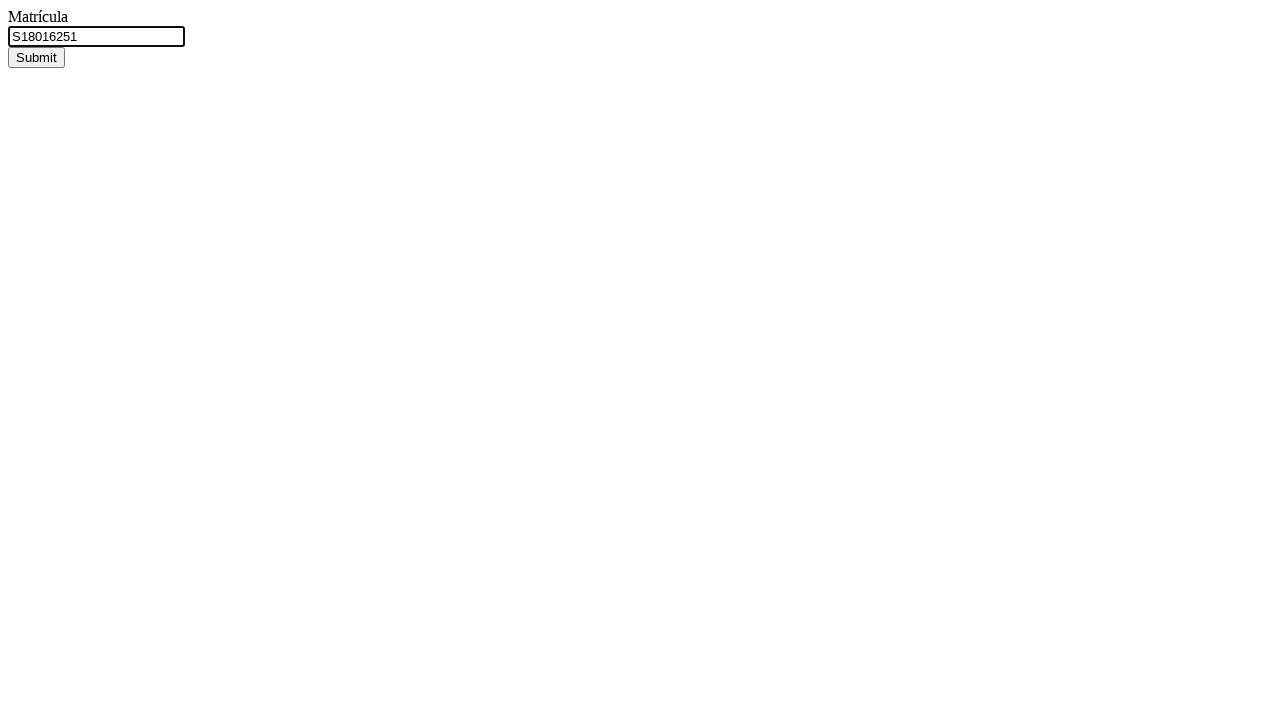

Pressed Enter to submit matricula for code generation on #matricula
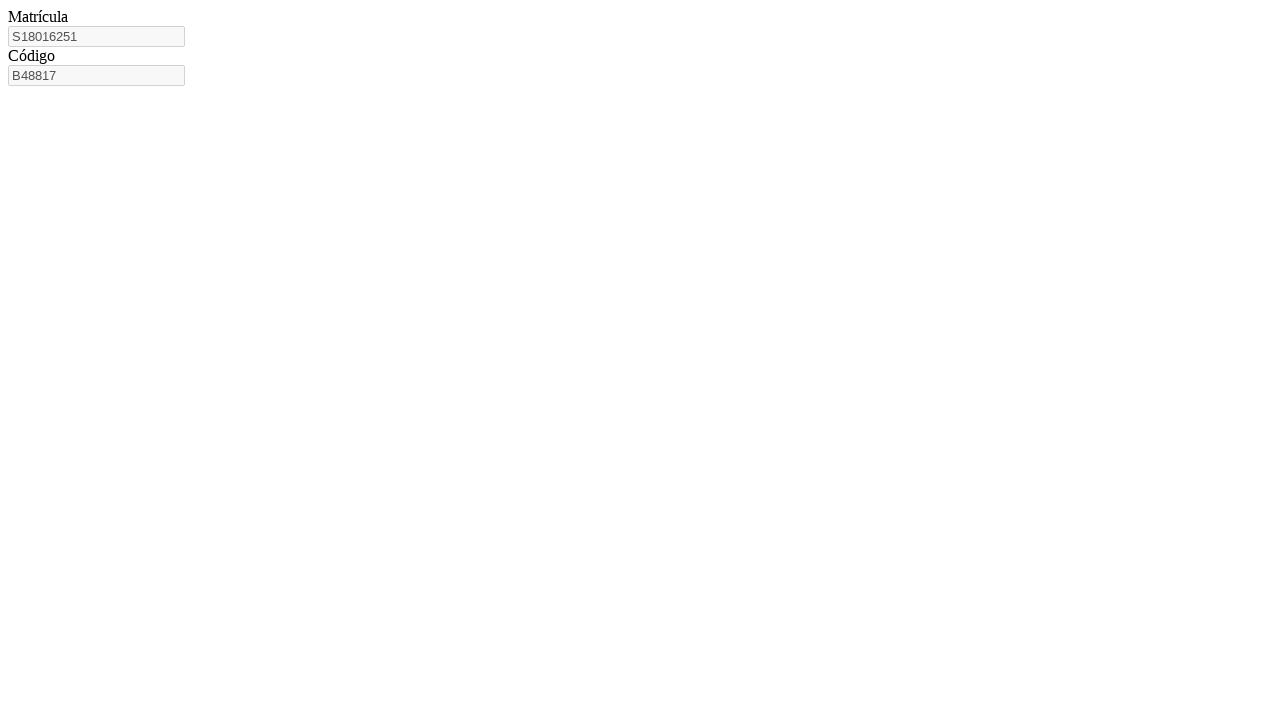

Code field appeared after matricula submission
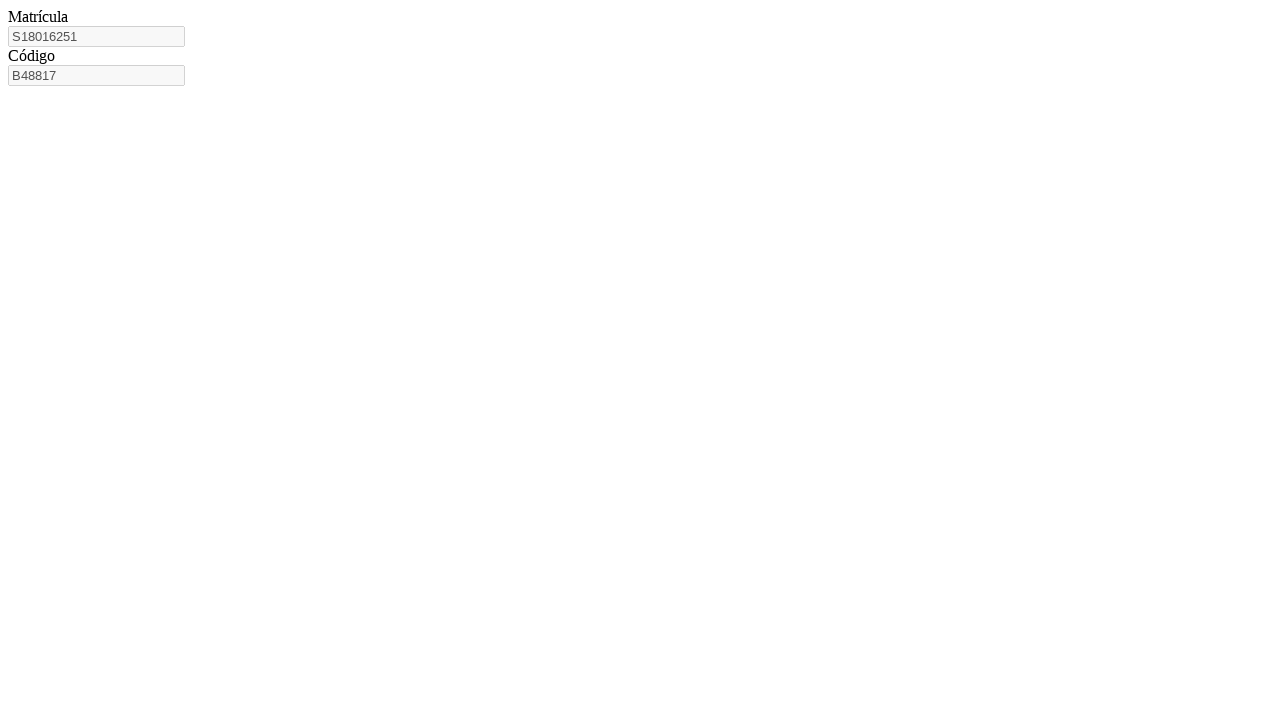

Retrieved generated code: B48817
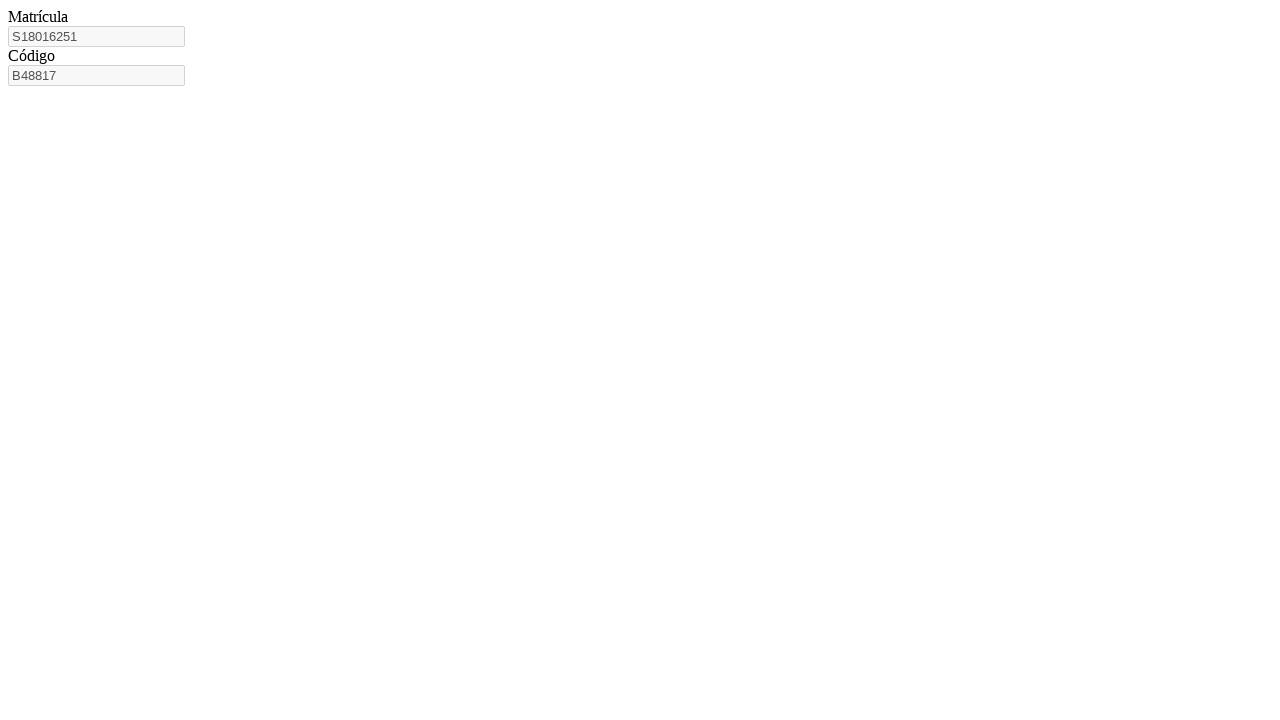

Navigated to access confirmation page
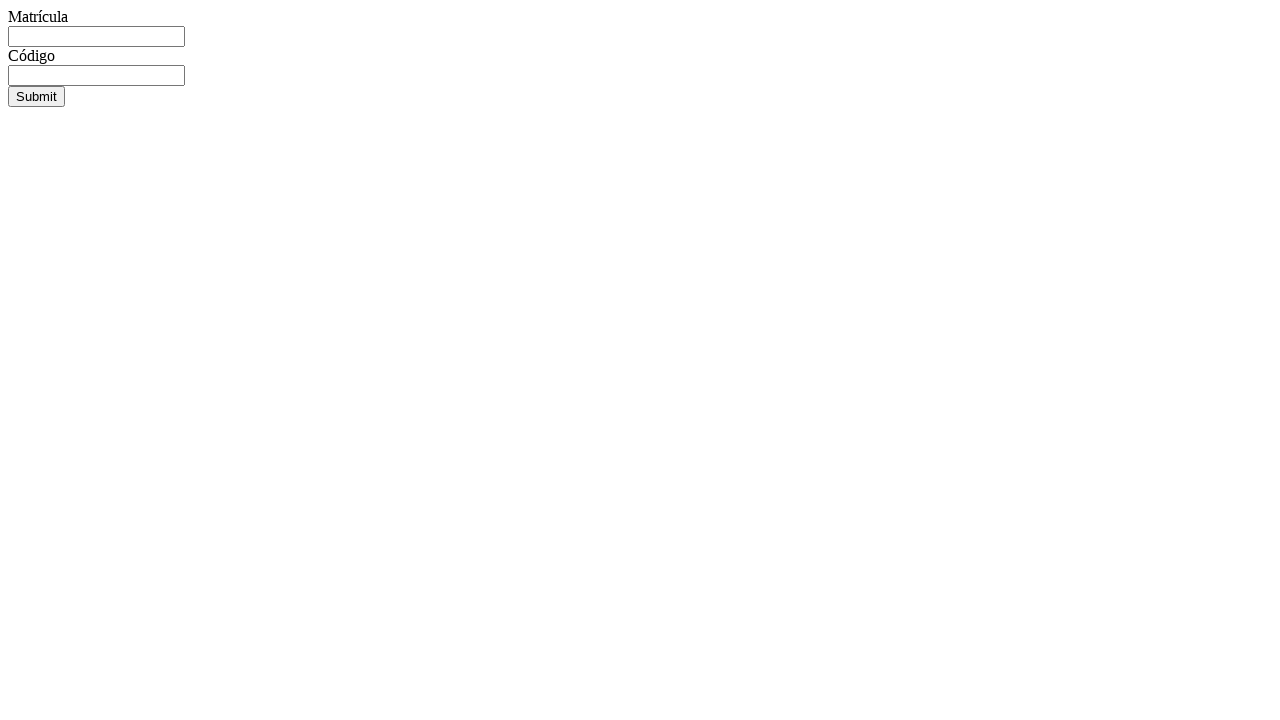

Filled matricula field with S18016251 on access page on #matricula
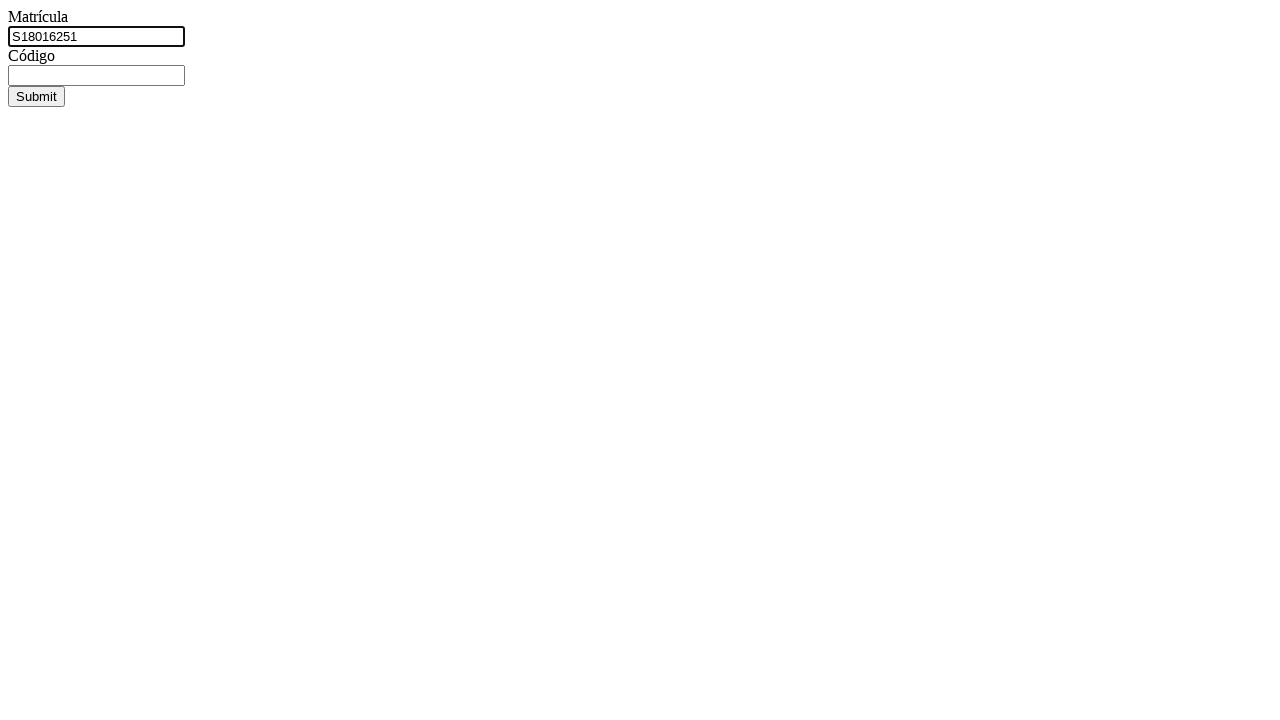

Filled code field with generated code on access page on #codigo
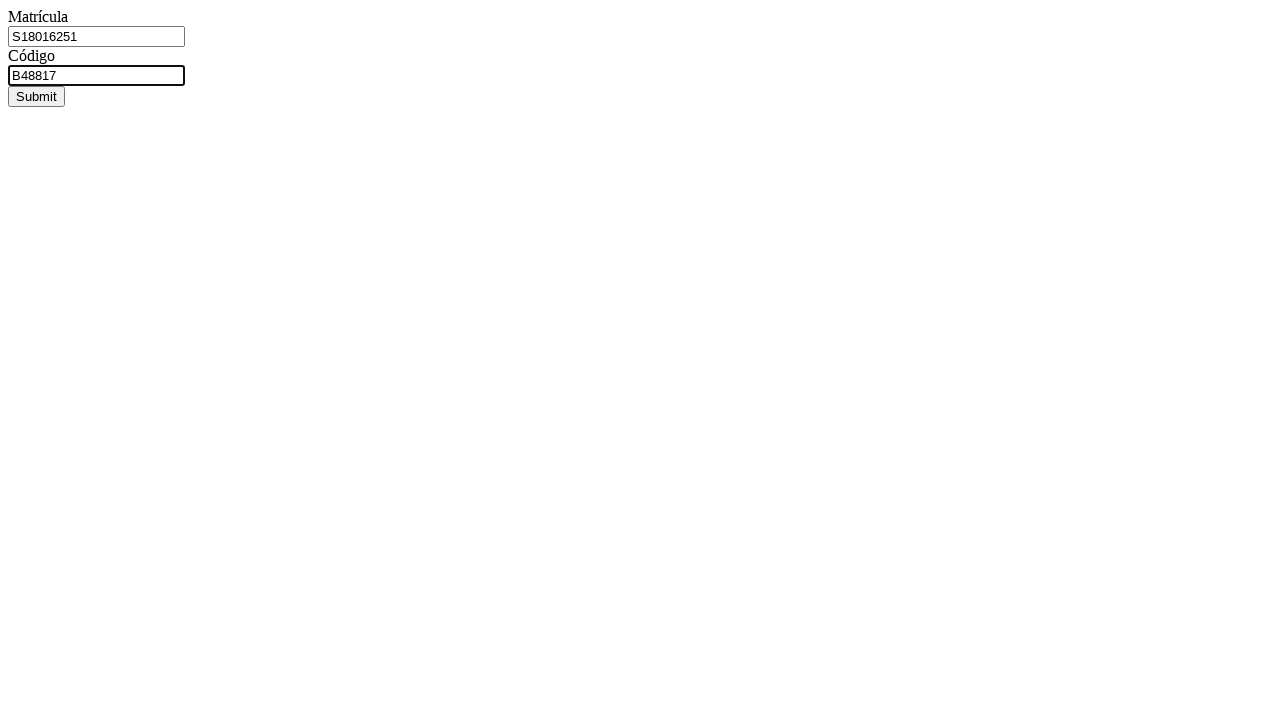

Pressed Enter to submit matricula-code pair for access on #codigo
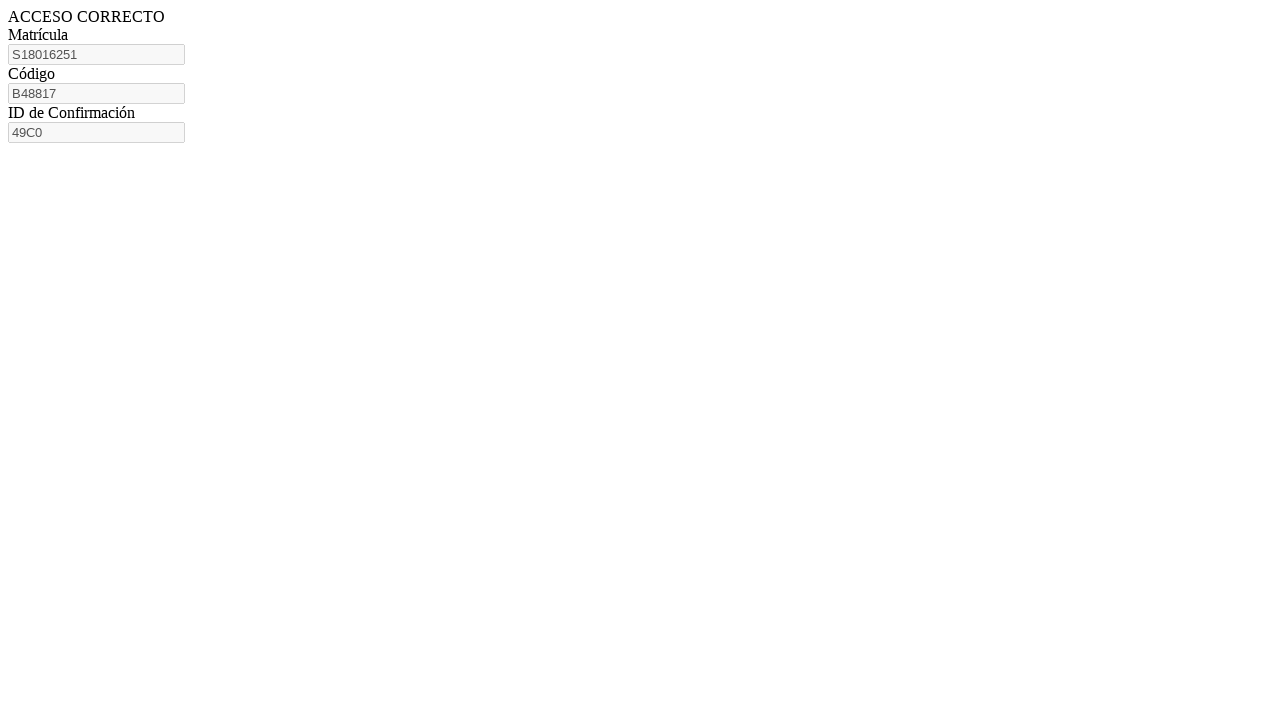

Confirmation ID appeared, workflow completed for this matricula
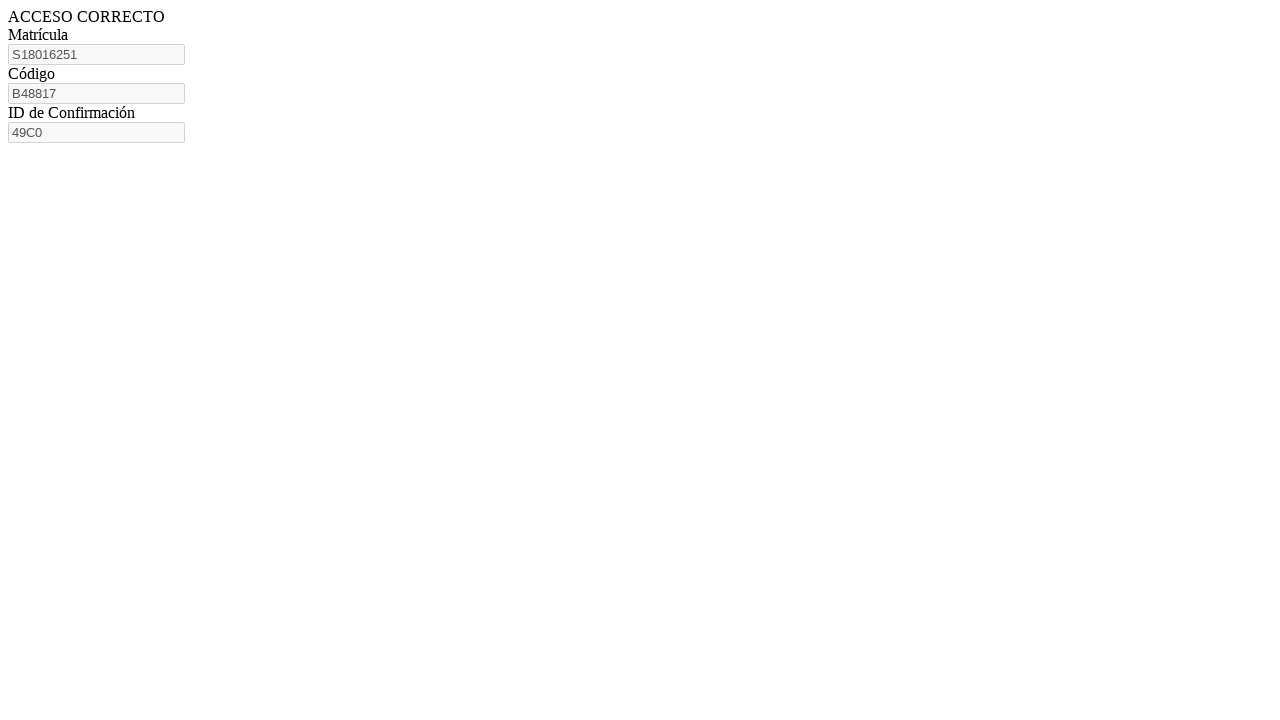

Navigated to code generation page for matricula S18016245
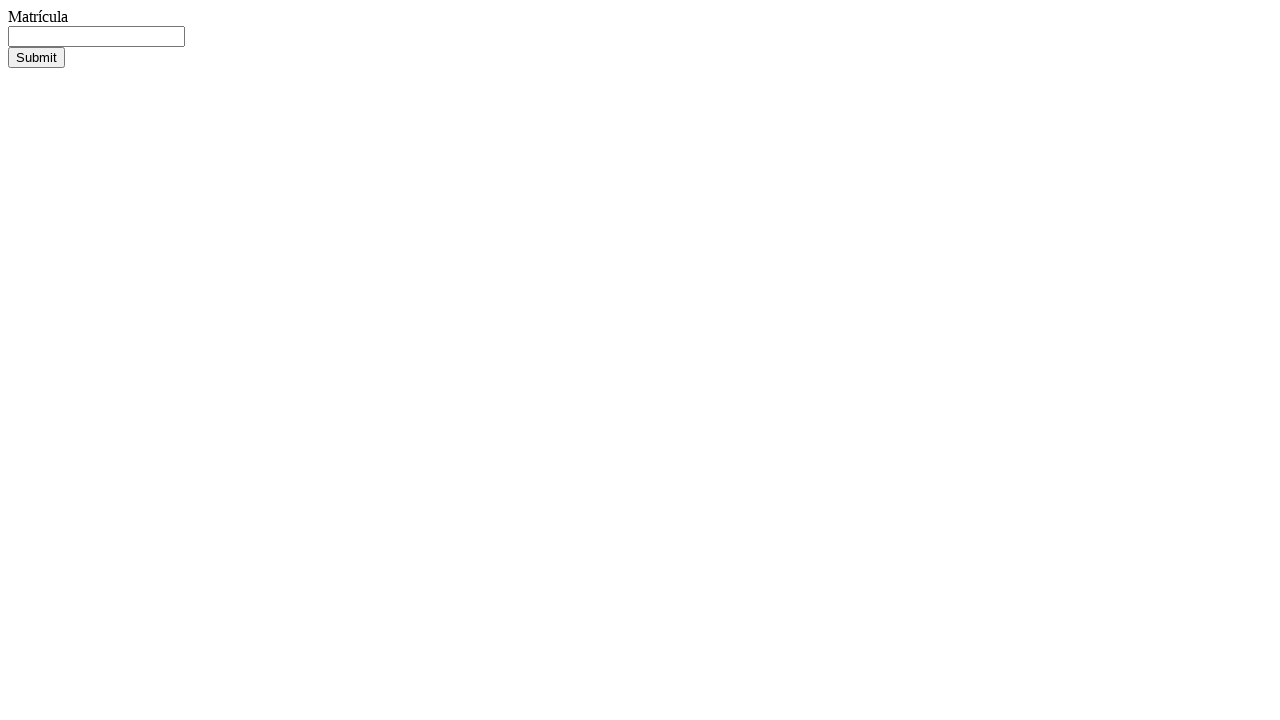

Filled matricula field with S18016245 on #matricula
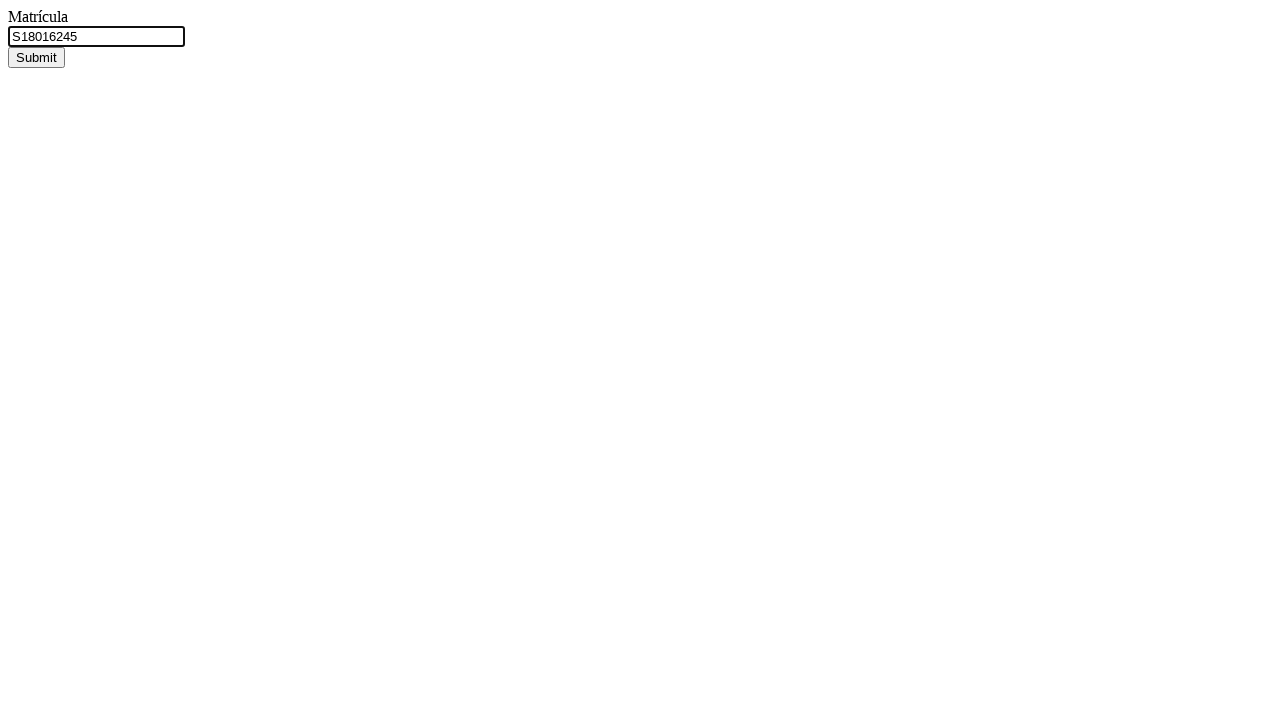

Pressed Enter to submit matricula for code generation on #matricula
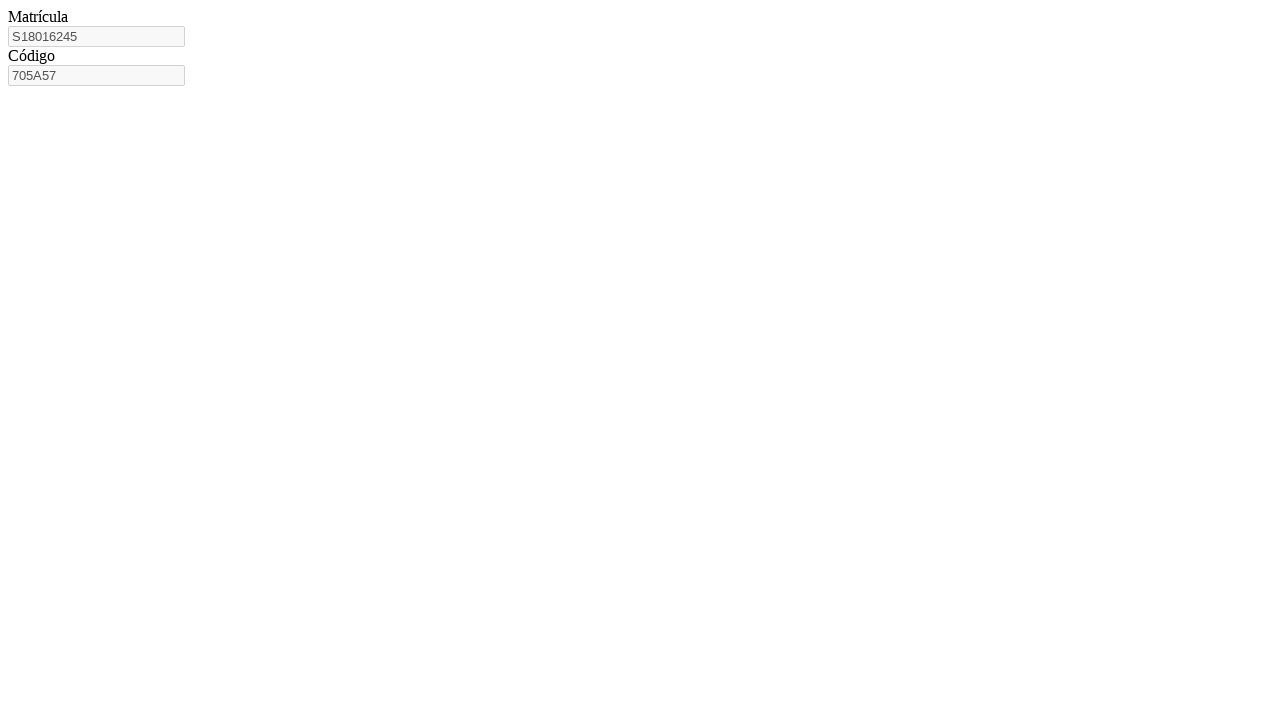

Code field appeared after matricula submission
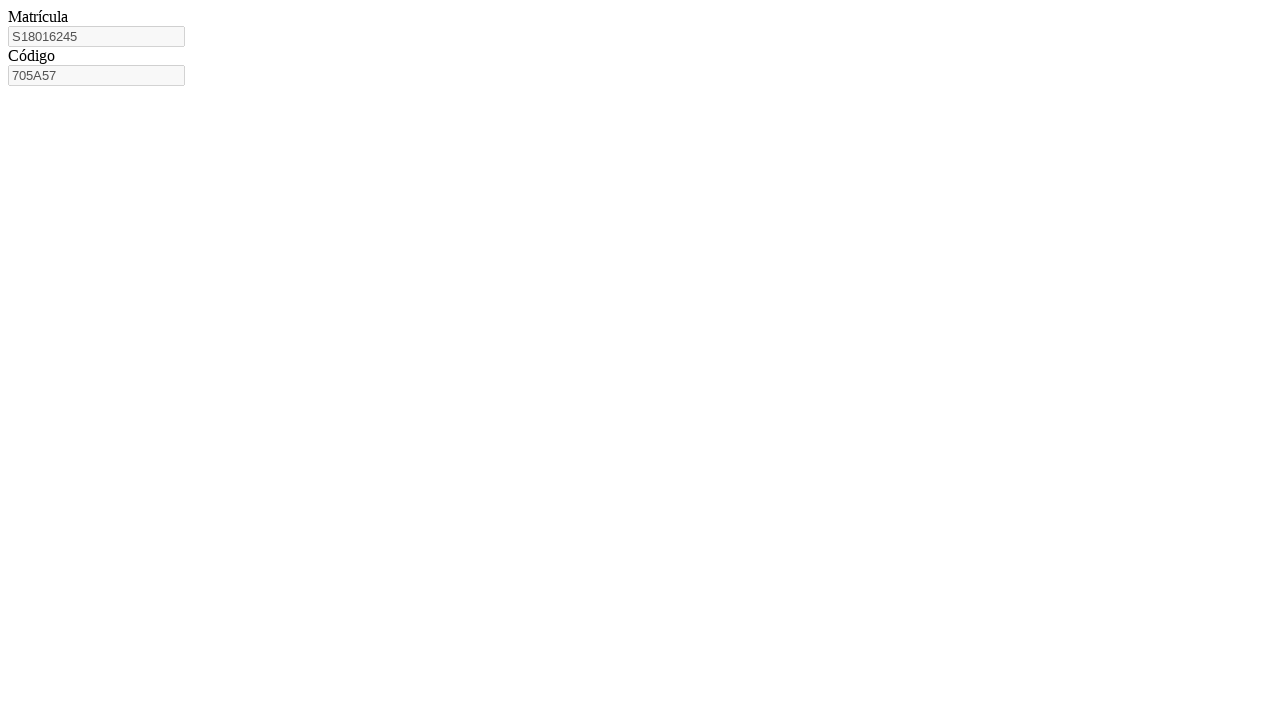

Retrieved generated code: 705A57
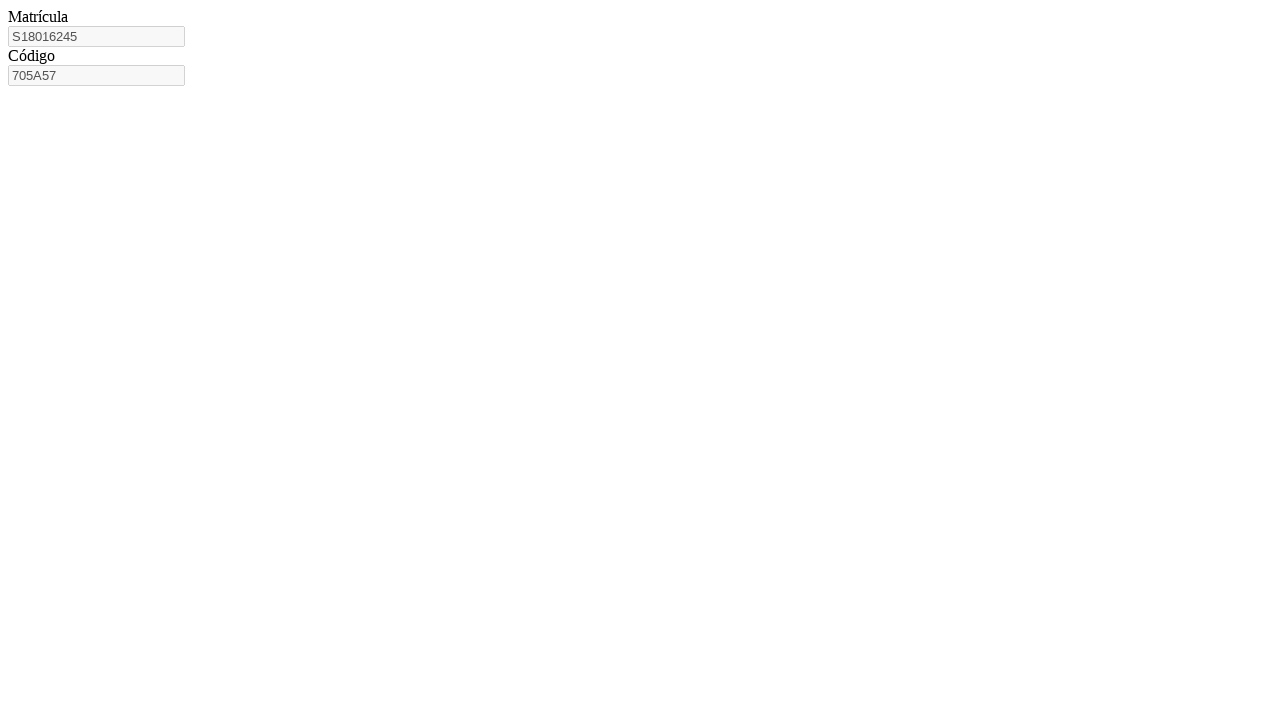

Navigated to access confirmation page
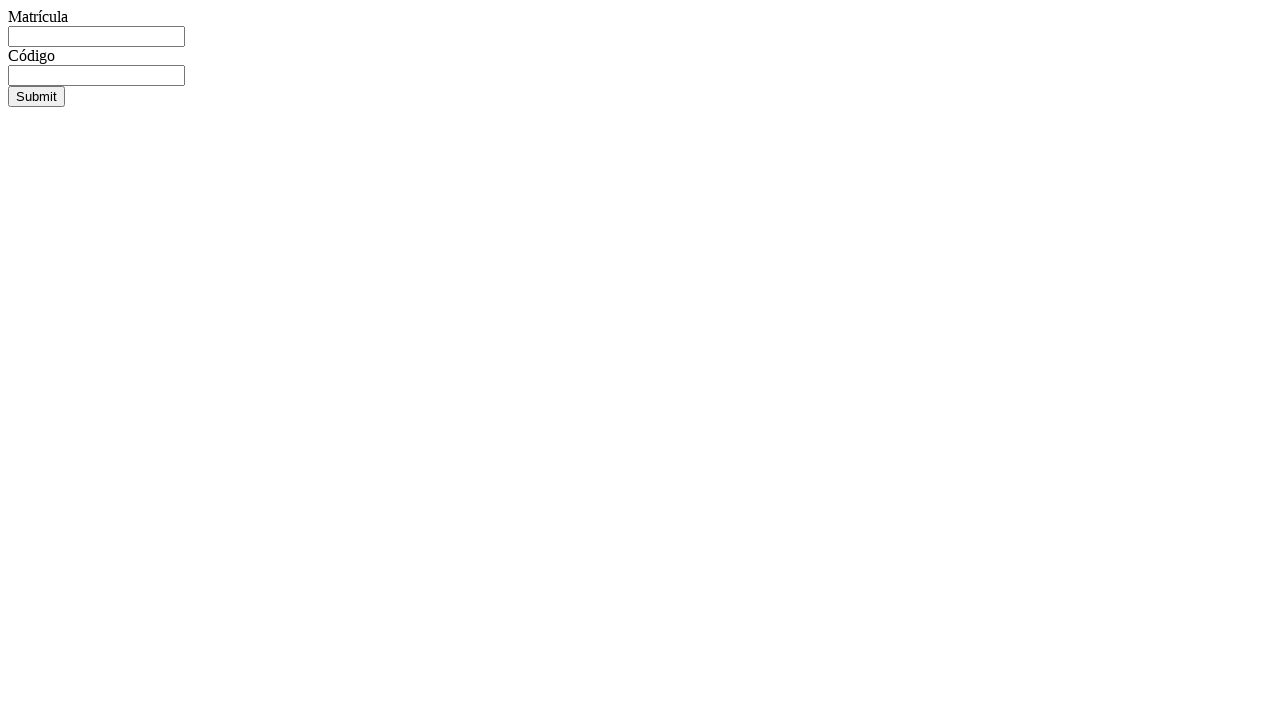

Filled matricula field with S18016245 on access page on #matricula
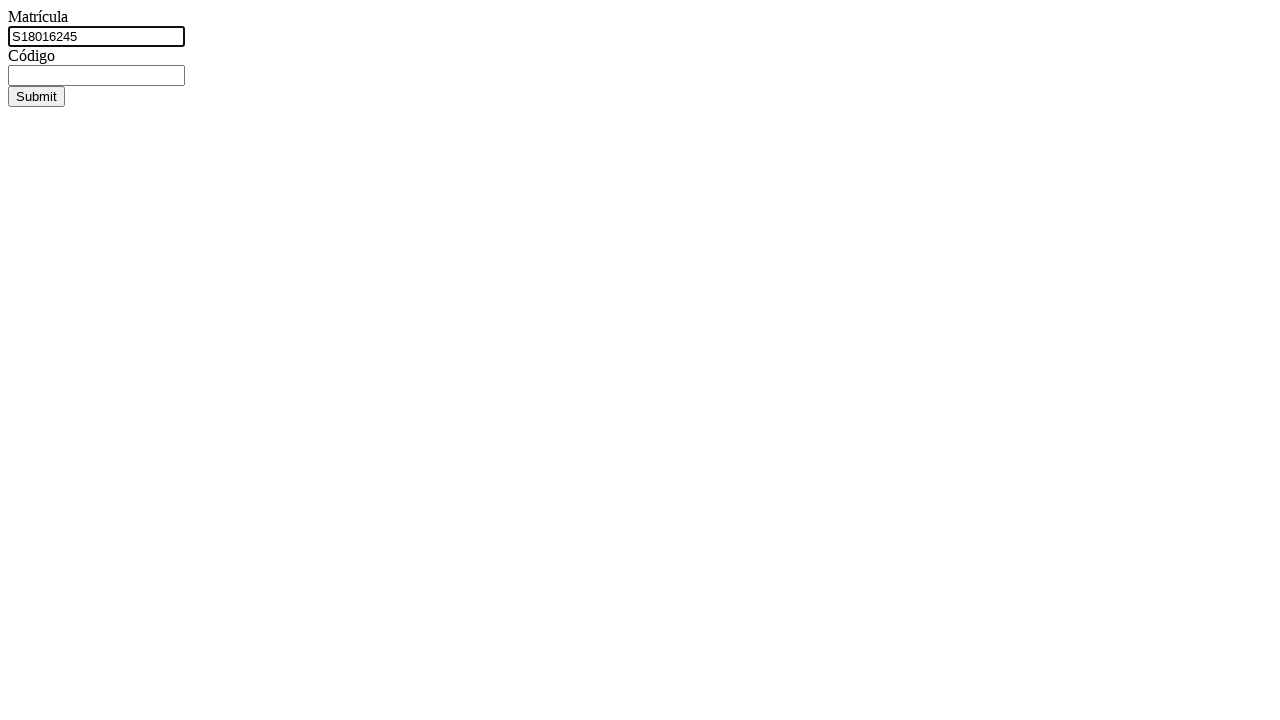

Filled code field with generated code on access page on #codigo
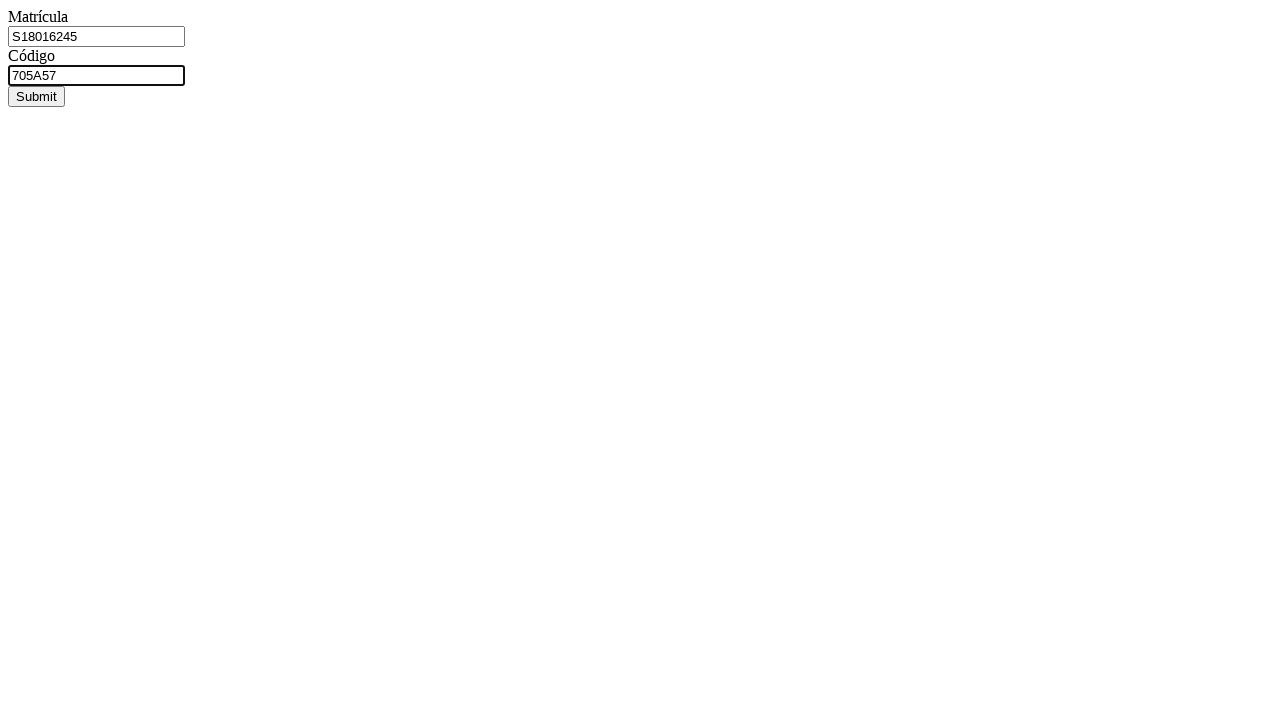

Pressed Enter to submit matricula-code pair for access on #codigo
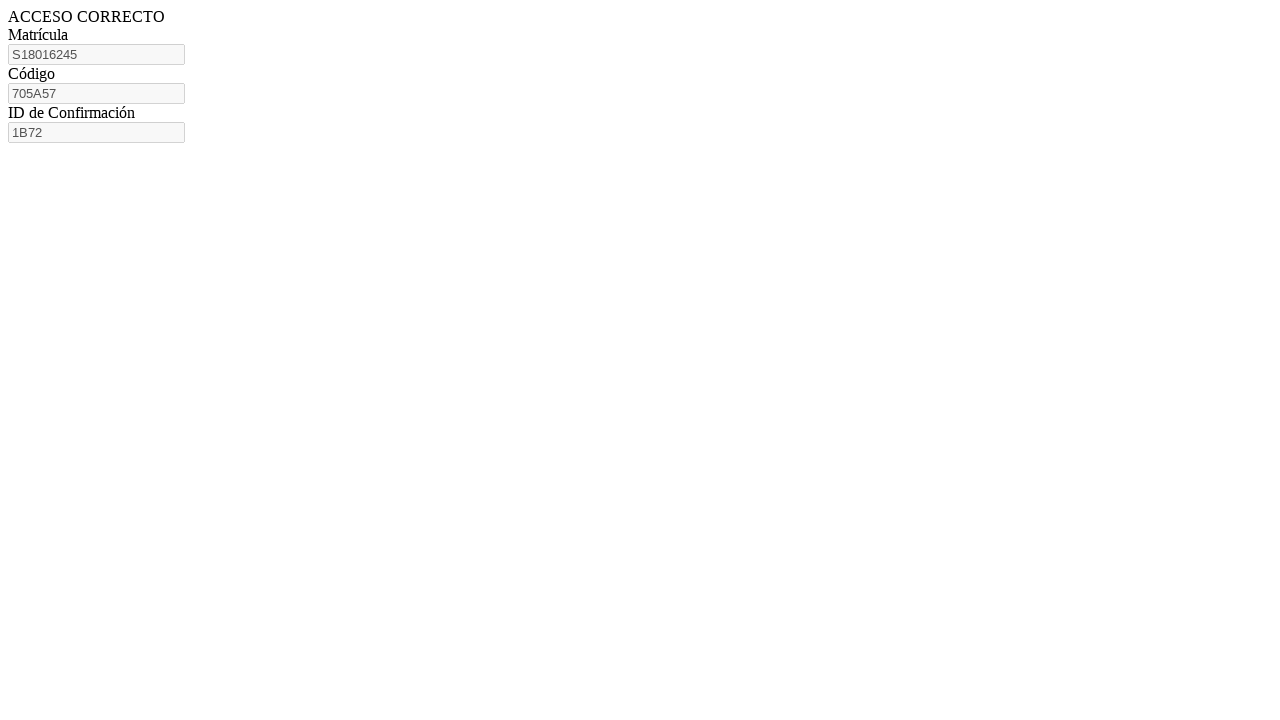

Confirmation ID appeared, workflow completed for this matricula
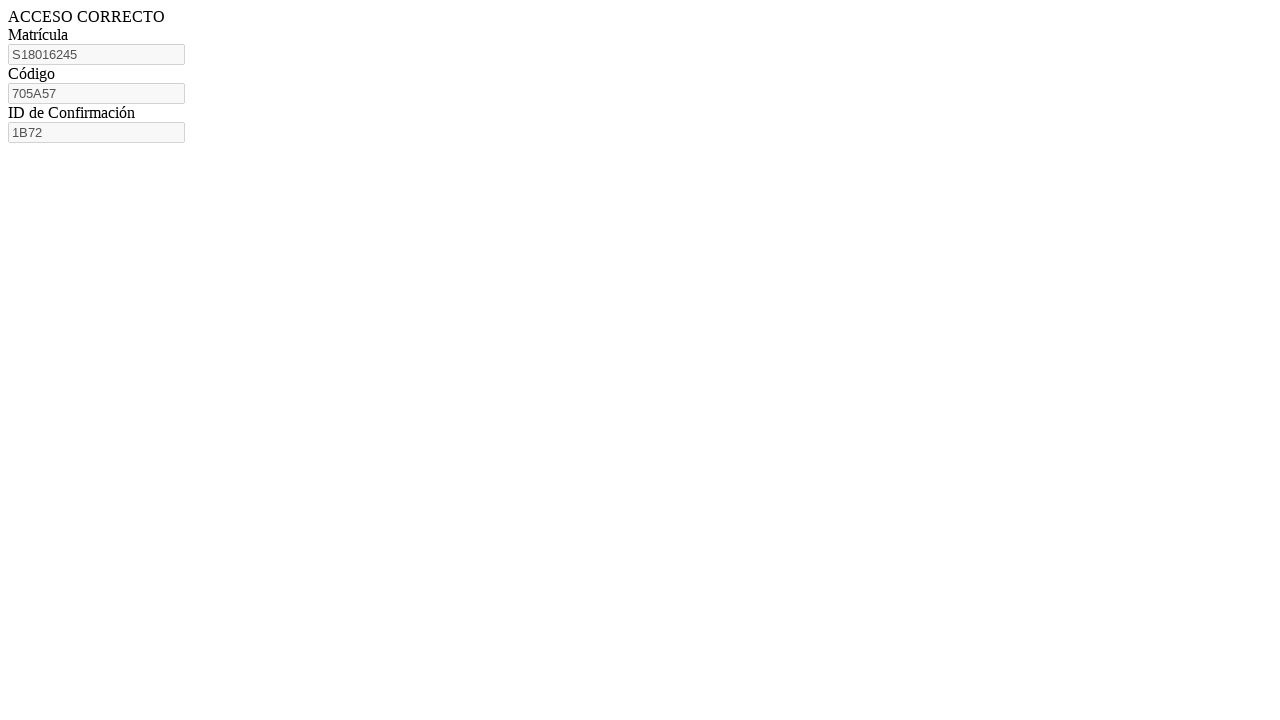

Navigated to code generation page for matricula S18016275
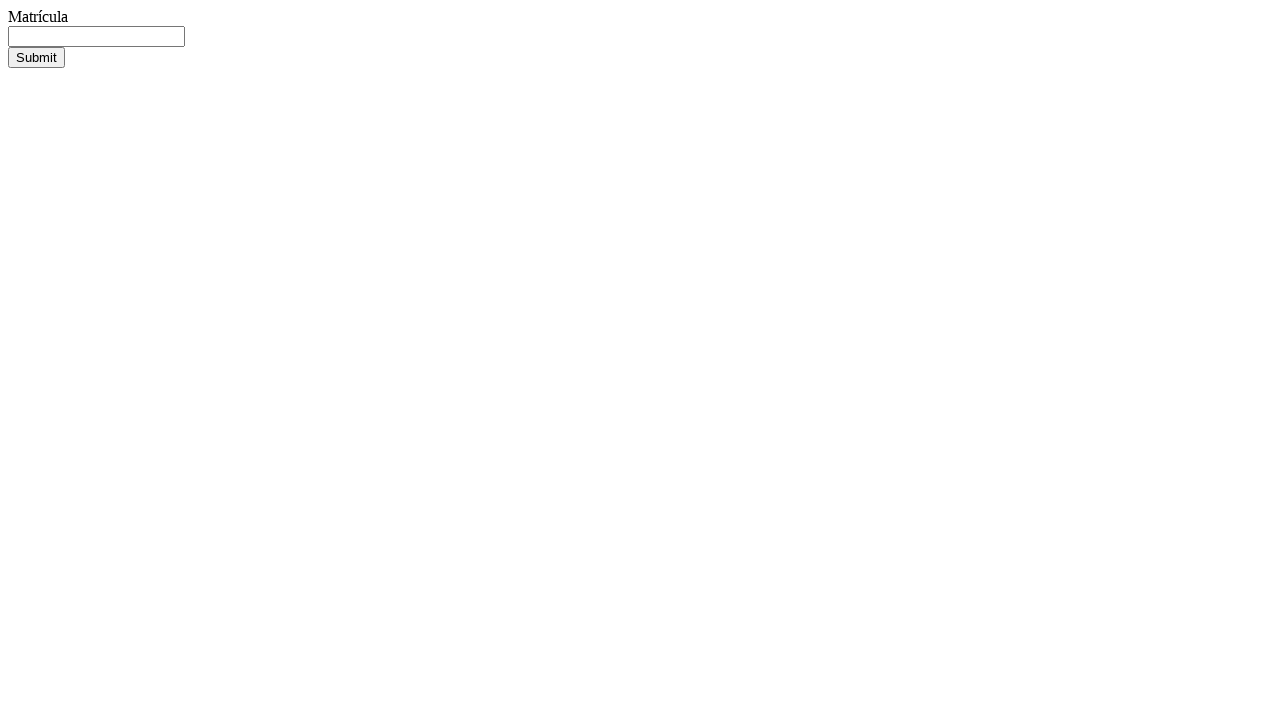

Filled matricula field with S18016275 on #matricula
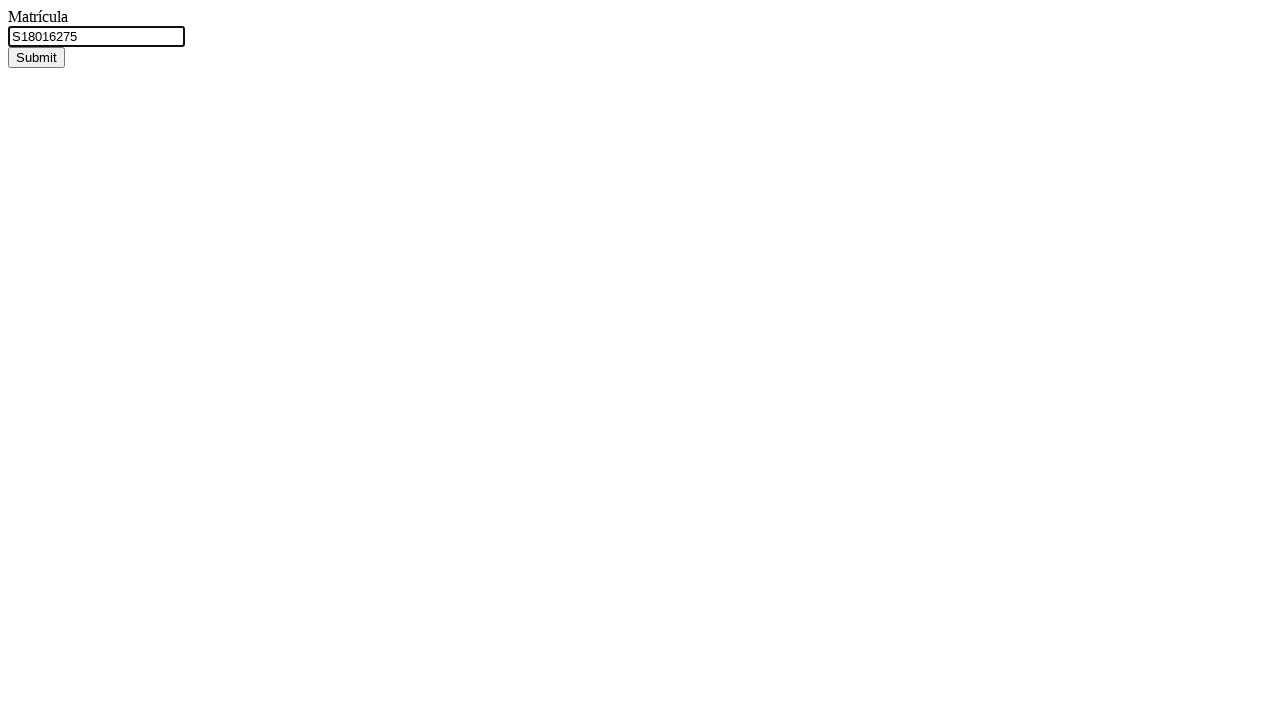

Pressed Enter to submit matricula for code generation on #matricula
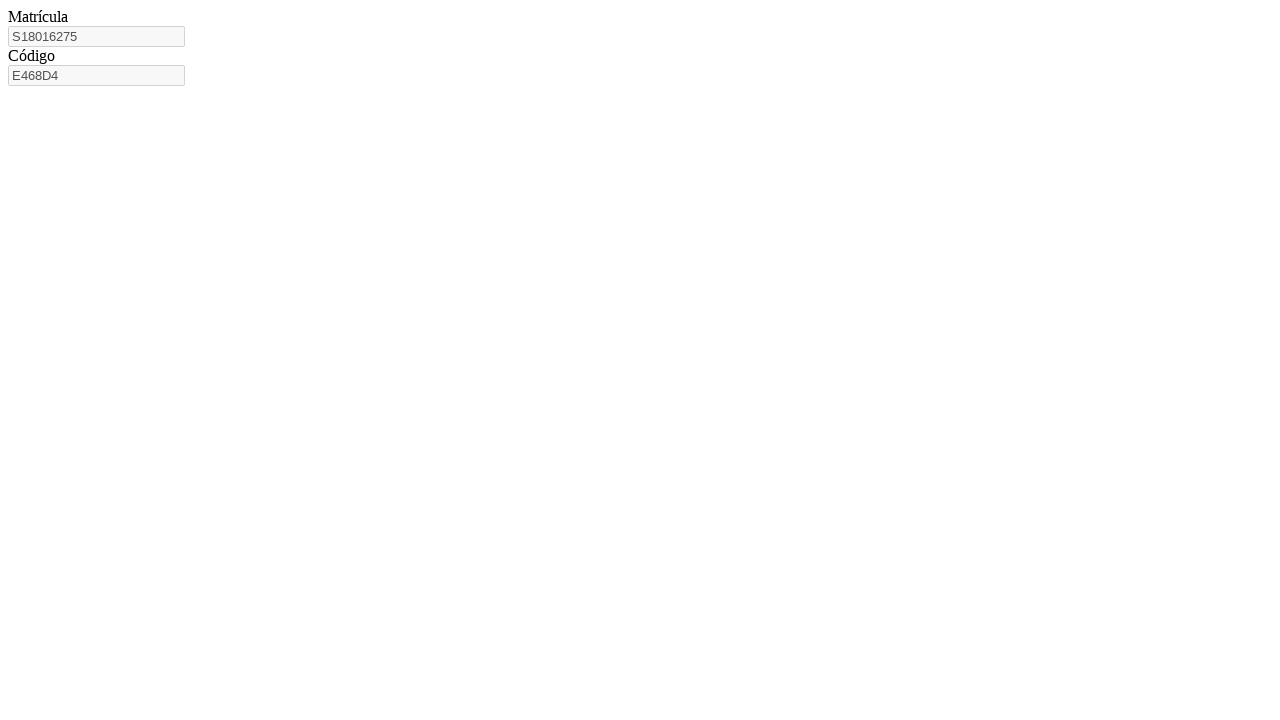

Code field appeared after matricula submission
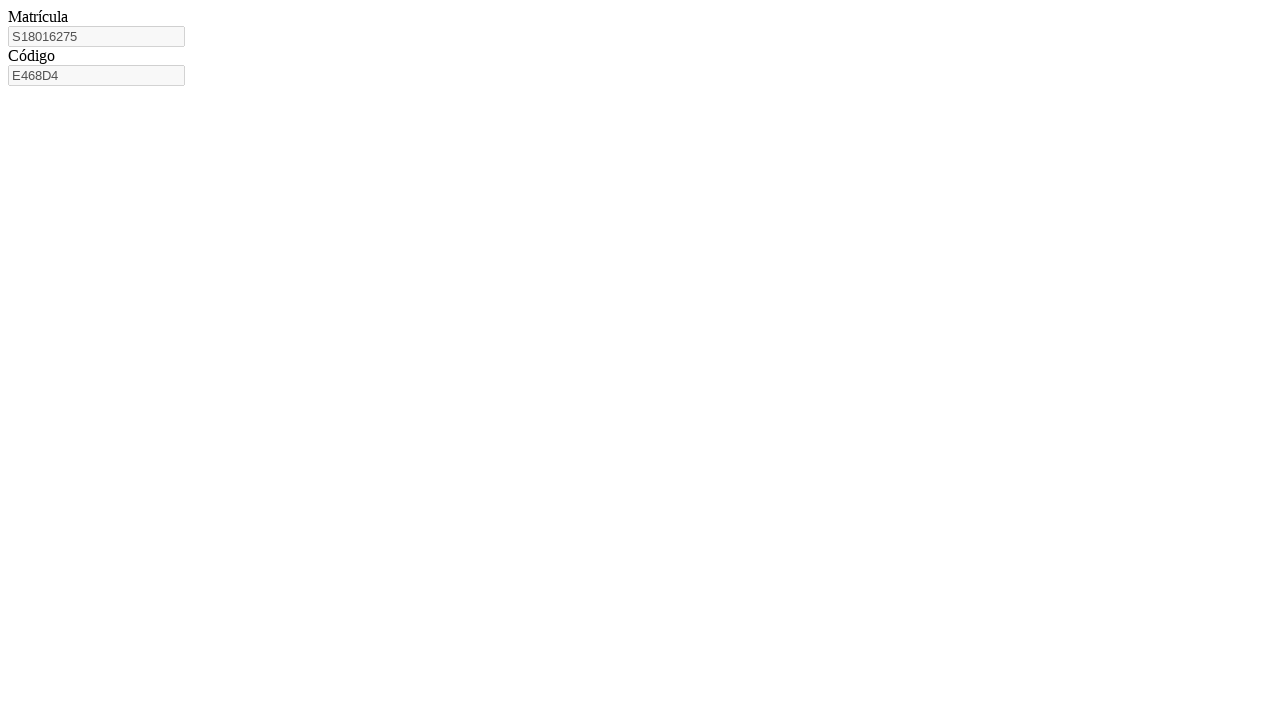

Retrieved generated code: E468D4
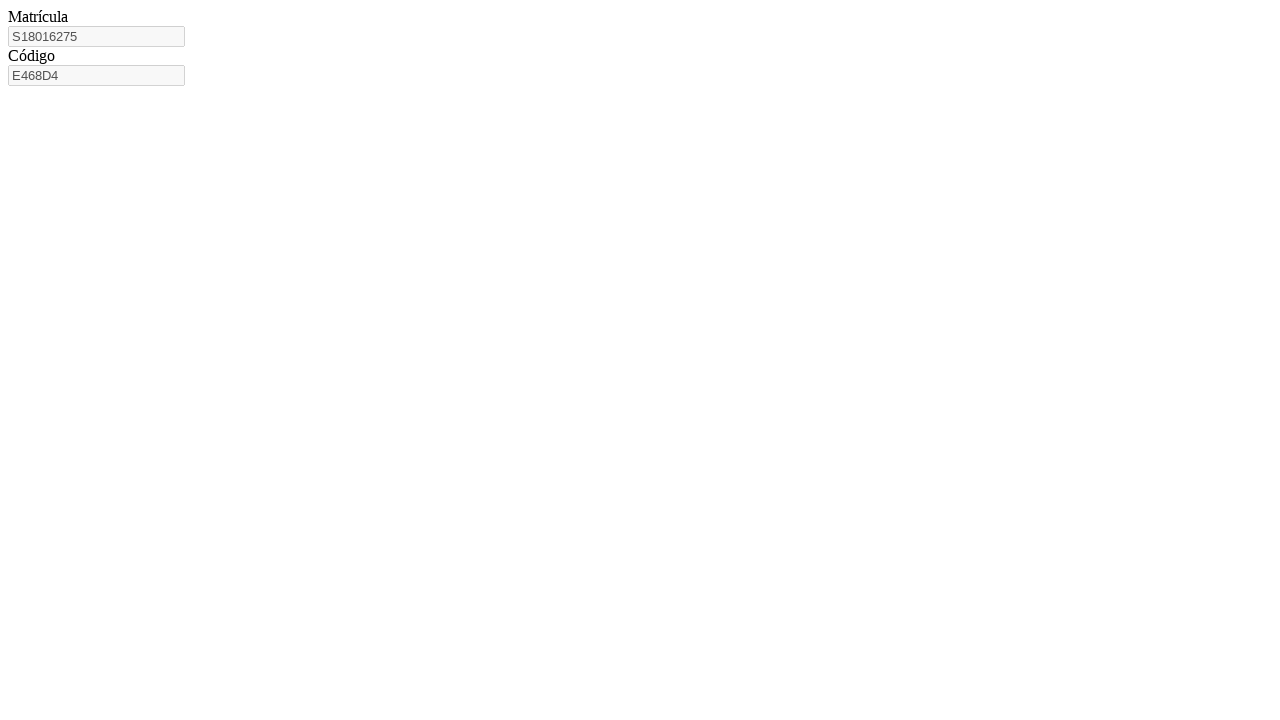

Navigated to access confirmation page
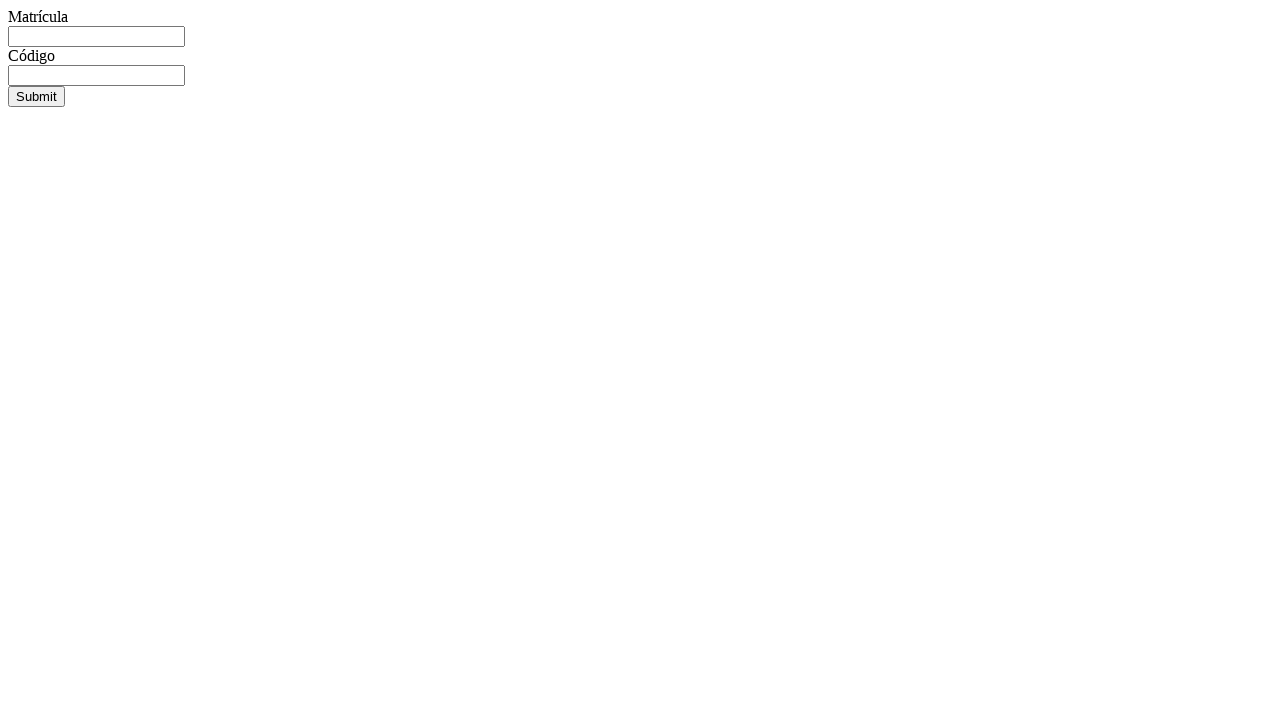

Filled matricula field with S18016275 on access page on #matricula
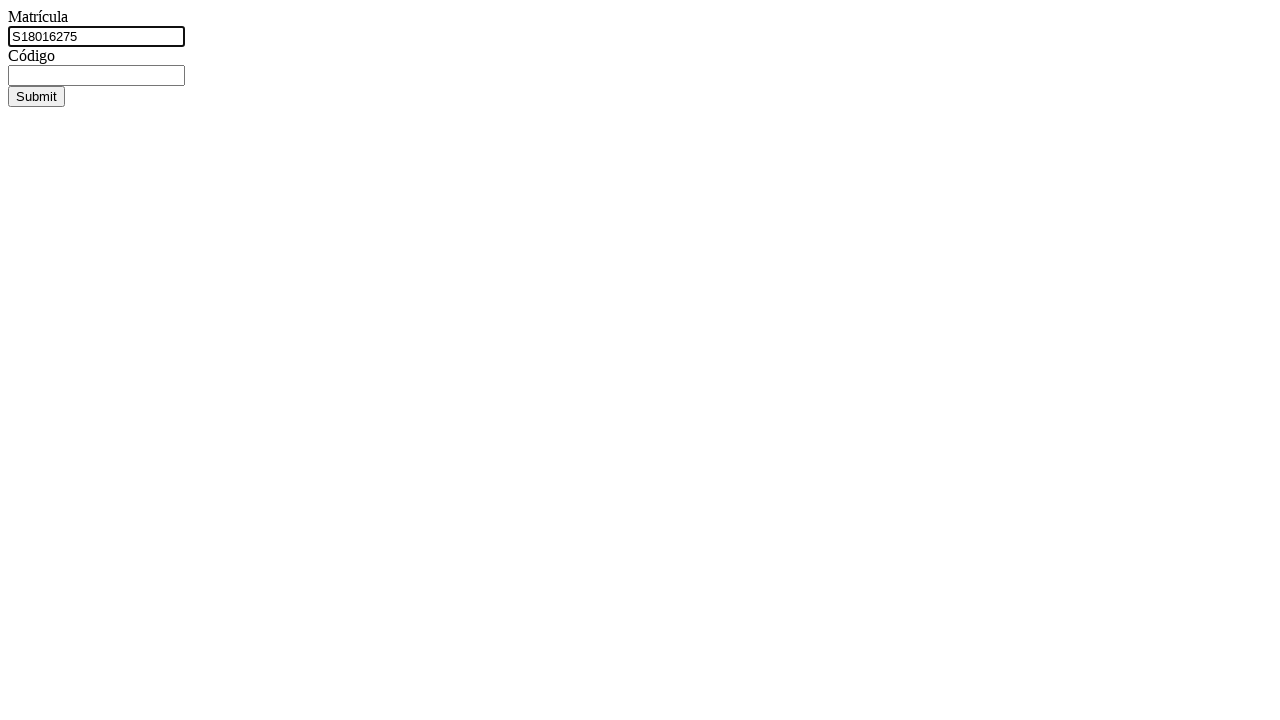

Filled code field with generated code on access page on #codigo
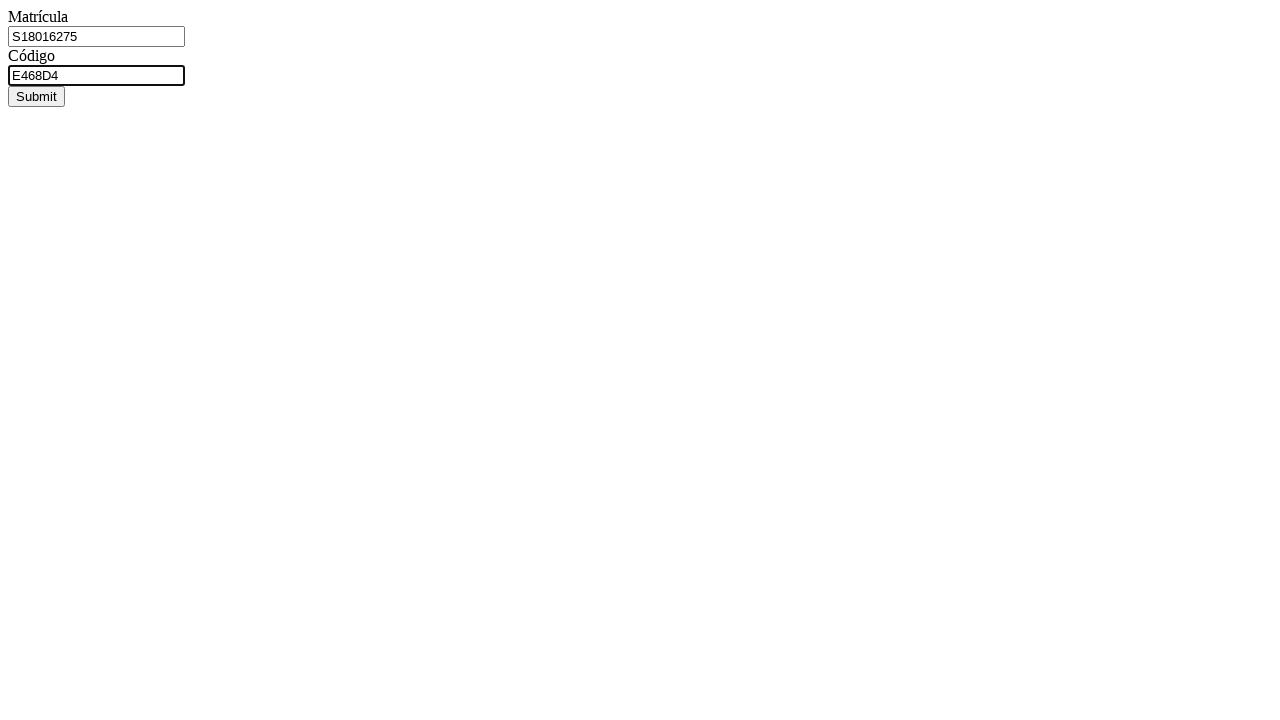

Pressed Enter to submit matricula-code pair for access on #codigo
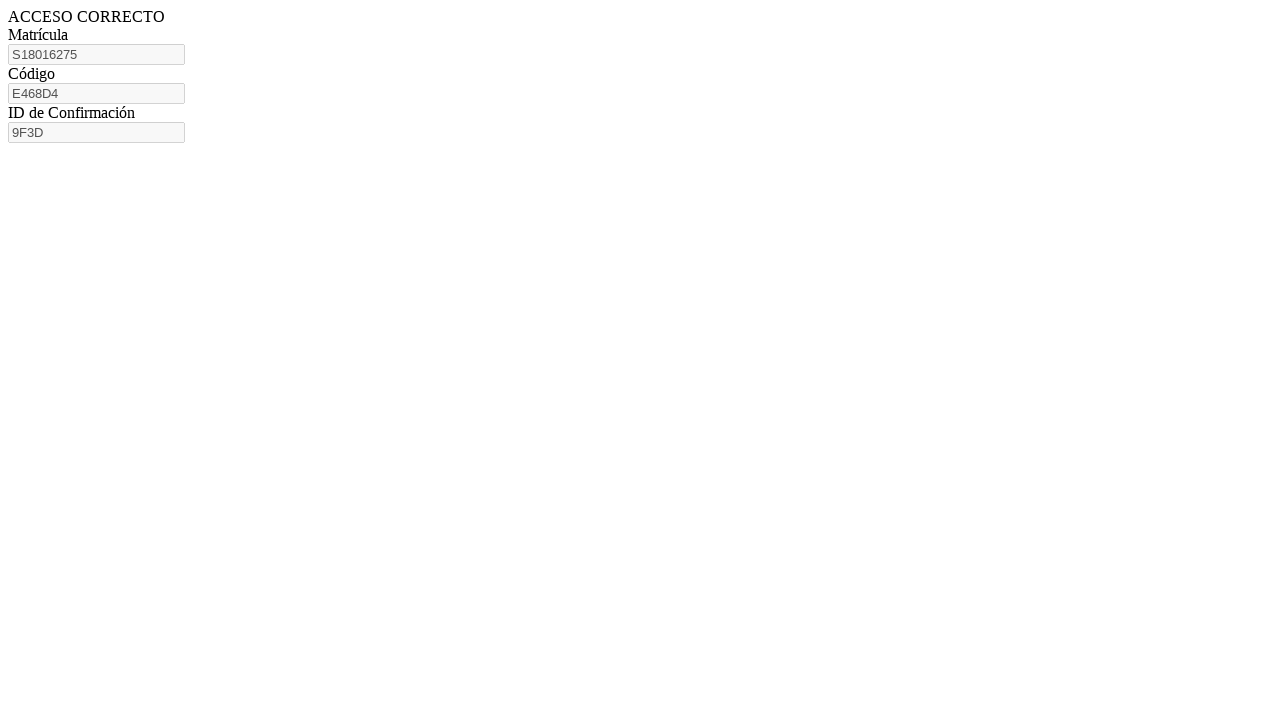

Confirmation ID appeared, workflow completed for this matricula
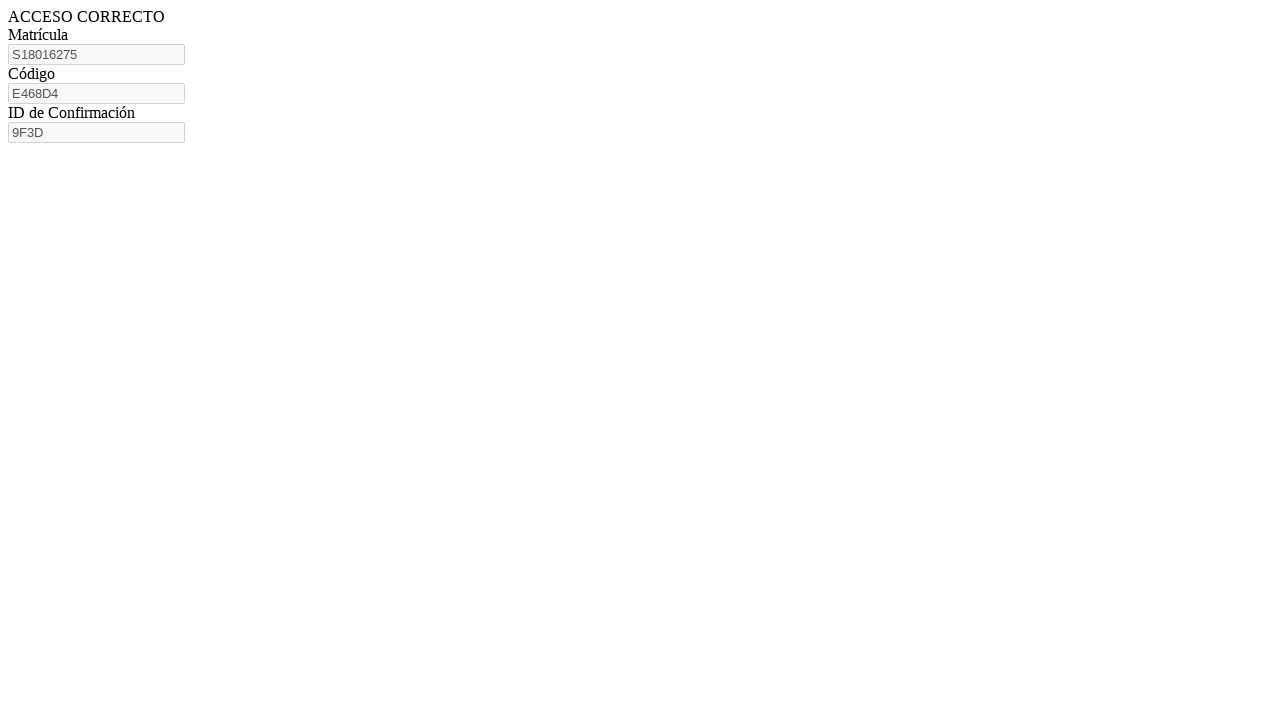

Navigated to code generation page for matricula S18016284
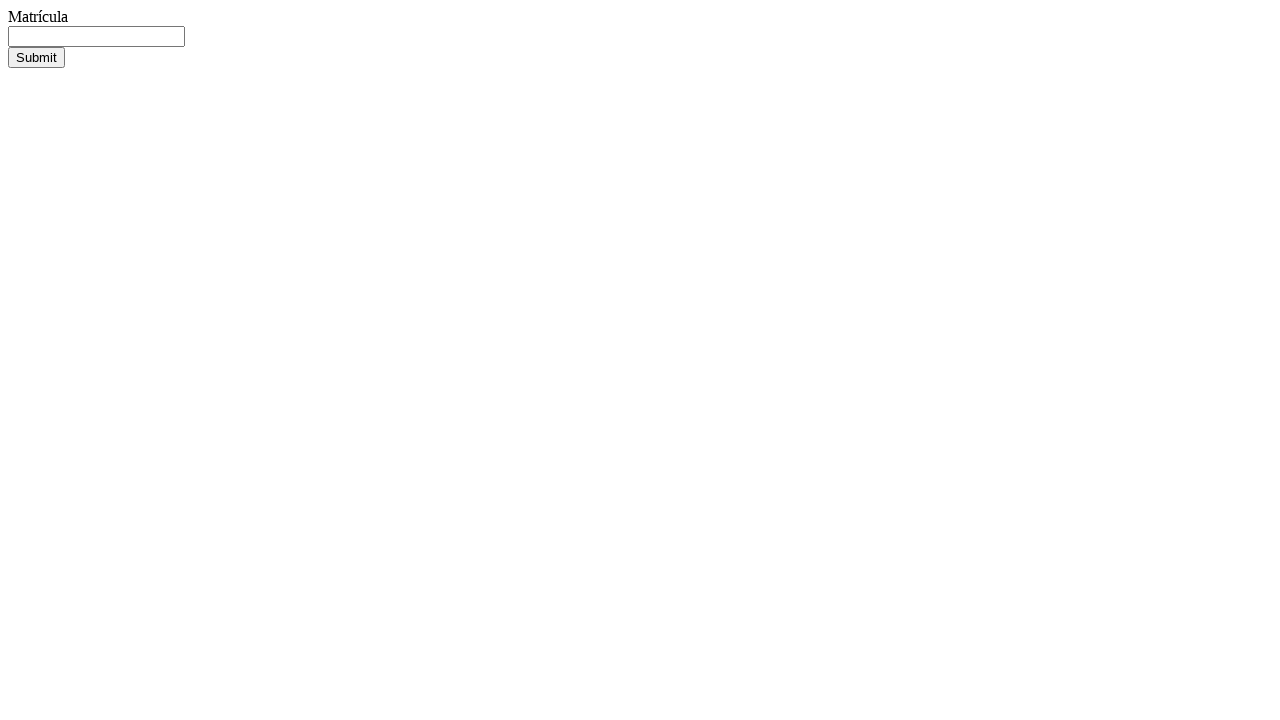

Filled matricula field with S18016284 on #matricula
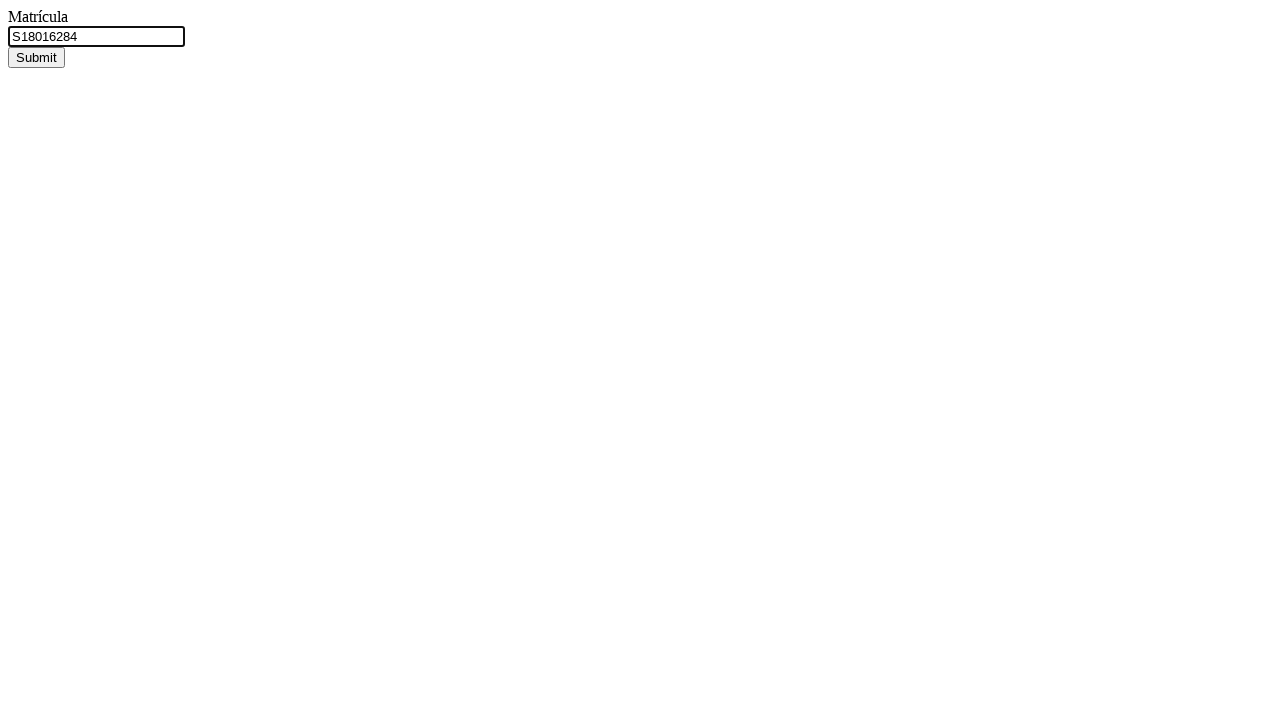

Pressed Enter to submit matricula for code generation on #matricula
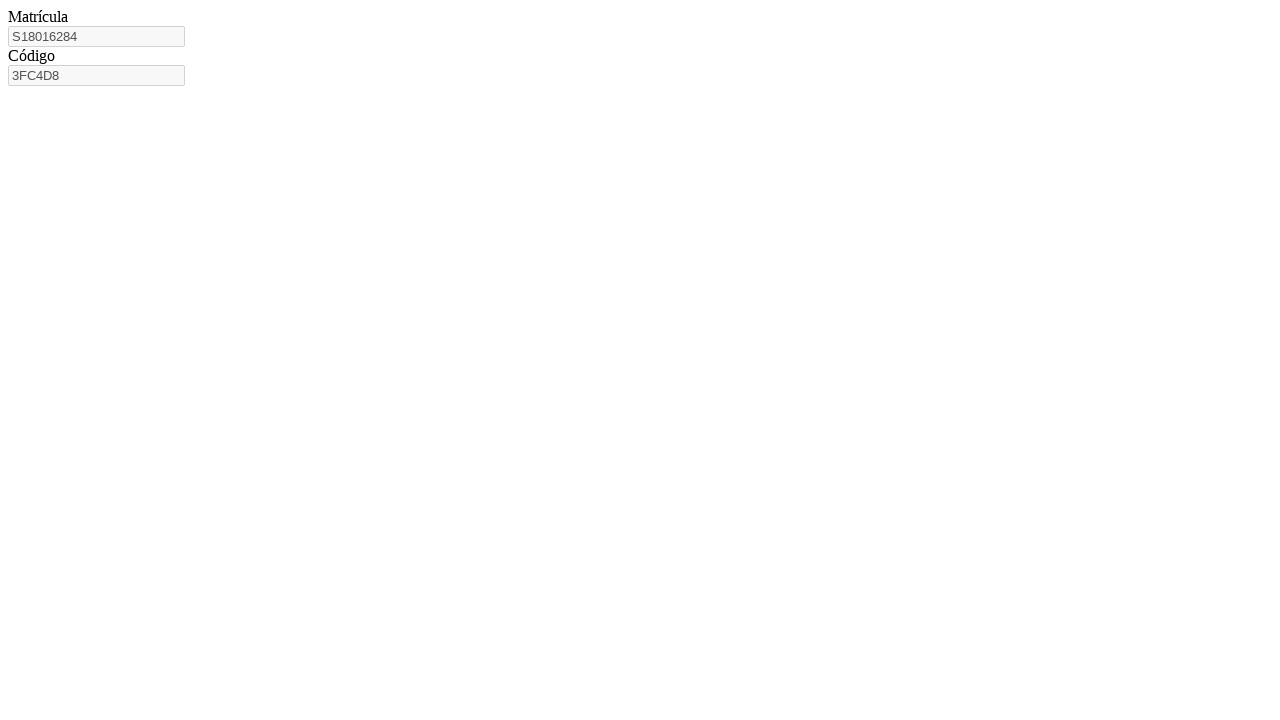

Code field appeared after matricula submission
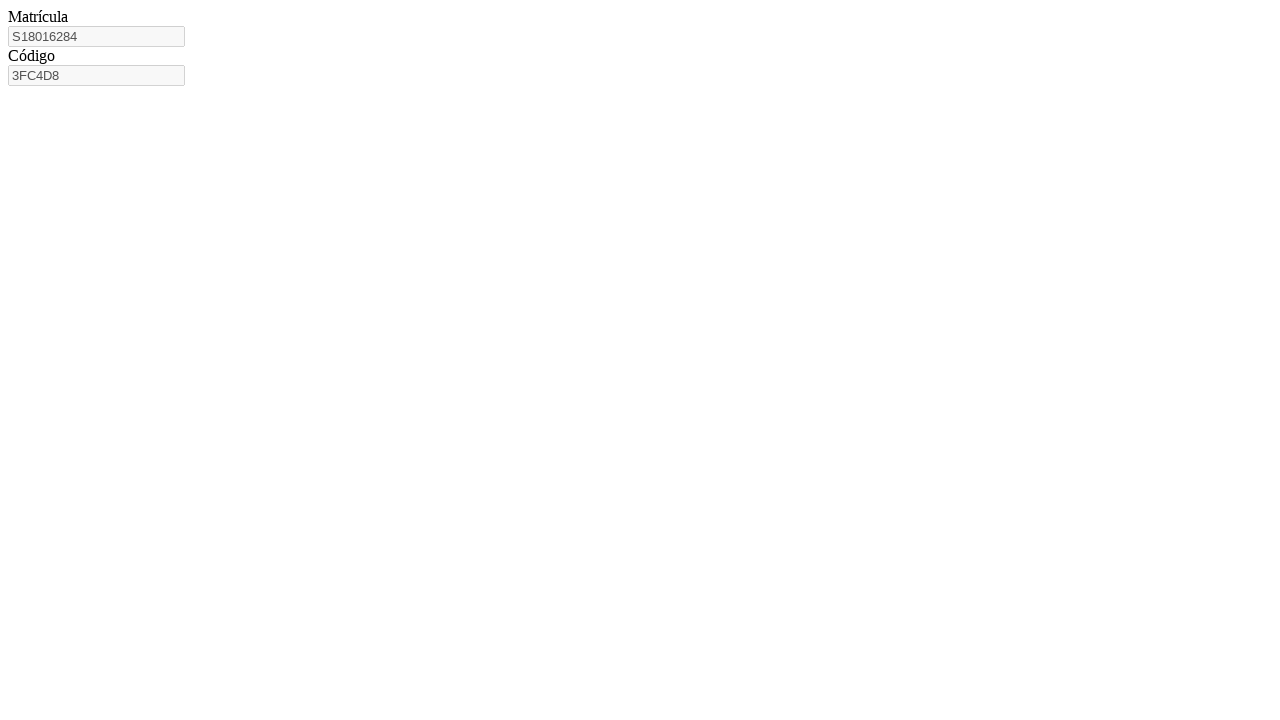

Retrieved generated code: 3FC4D8
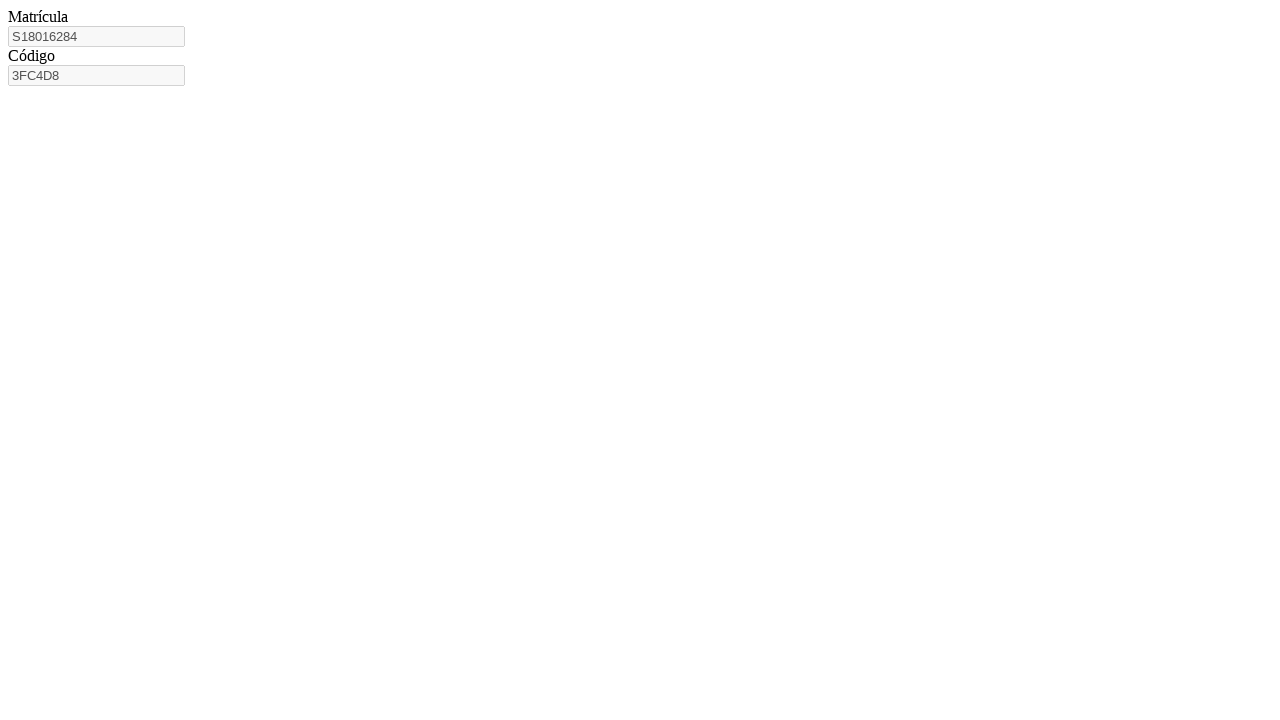

Navigated to access confirmation page
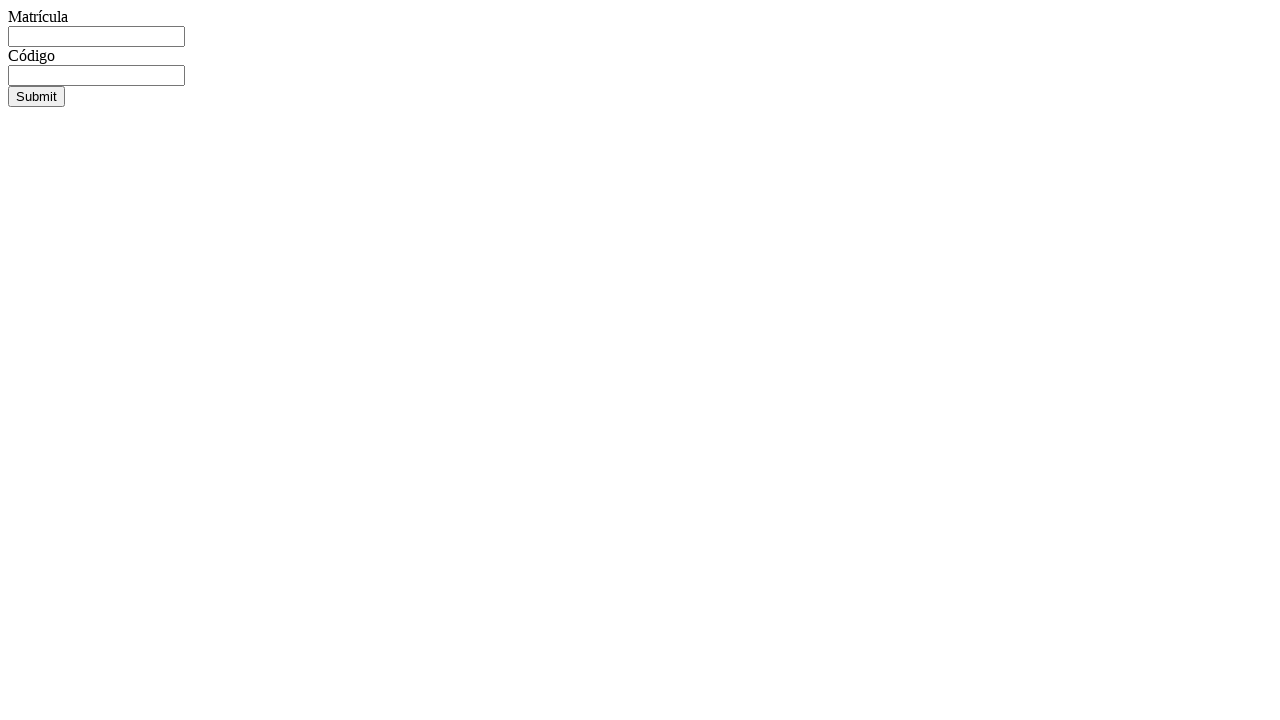

Filled matricula field with S18016284 on access page on #matricula
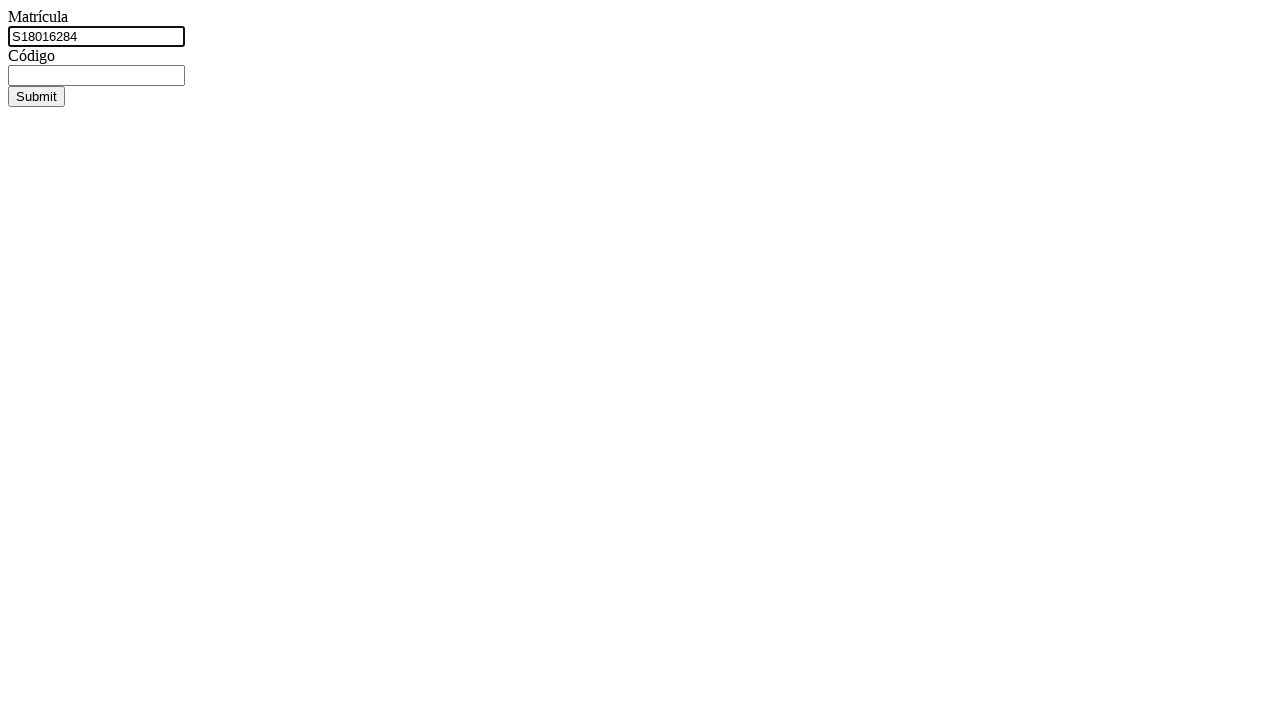

Filled code field with generated code on access page on #codigo
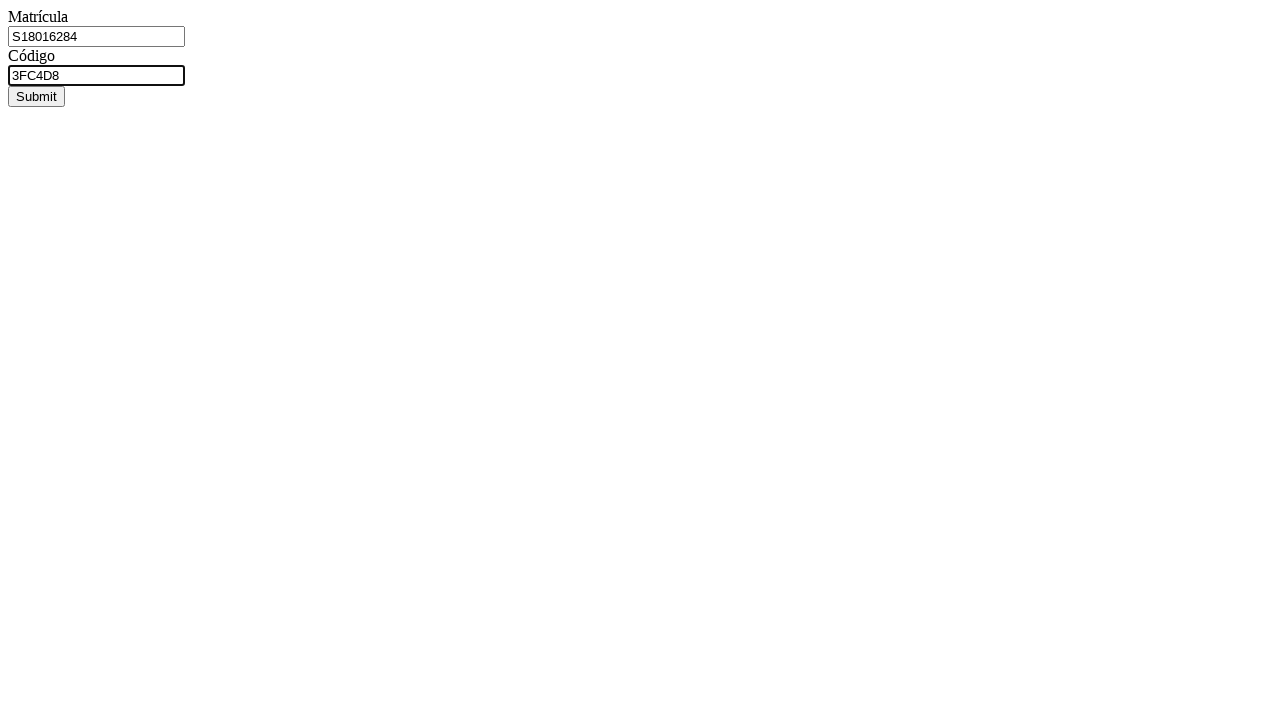

Pressed Enter to submit matricula-code pair for access on #codigo
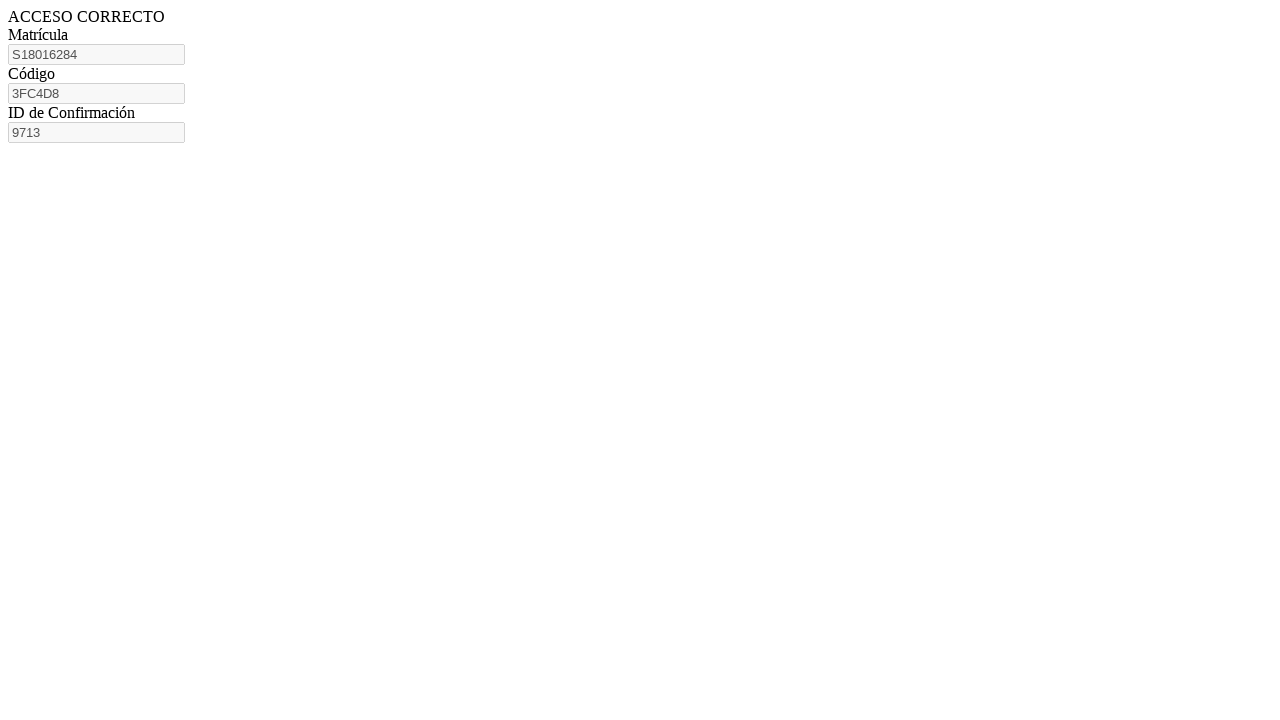

Confirmation ID appeared, workflow completed for this matricula
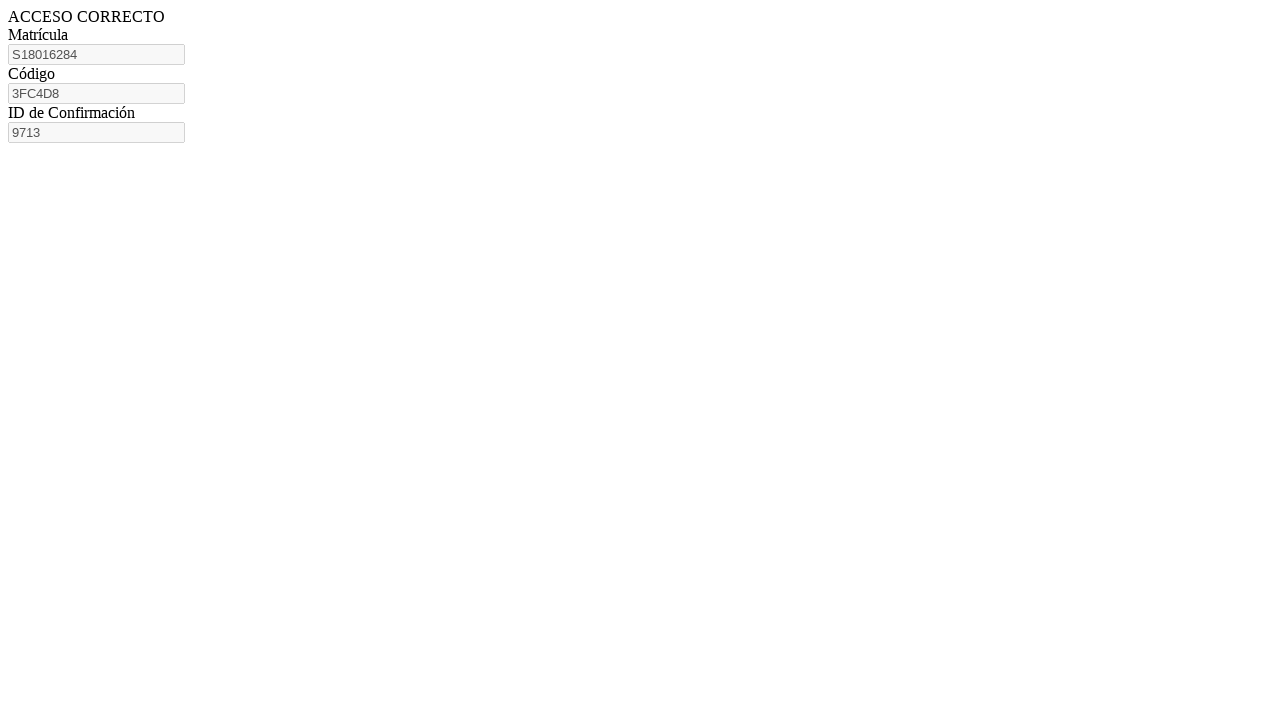

Navigated to code generation page for matricula S18016230
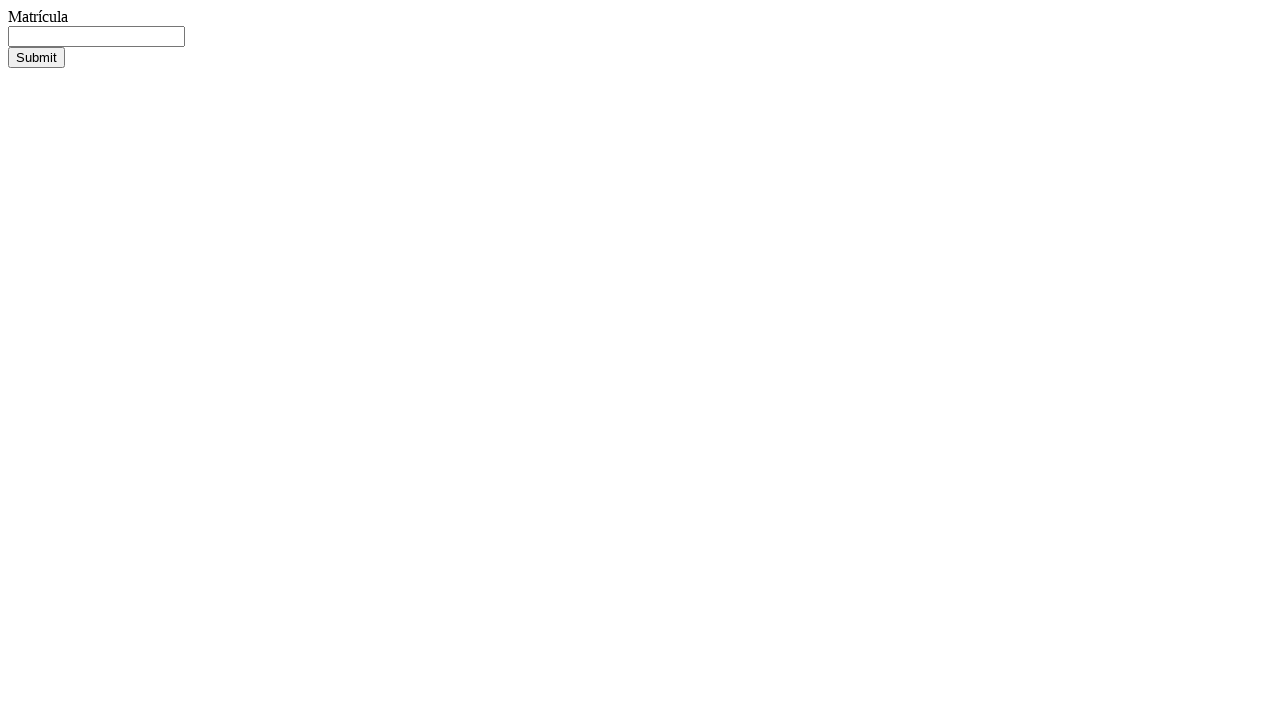

Filled matricula field with S18016230 on #matricula
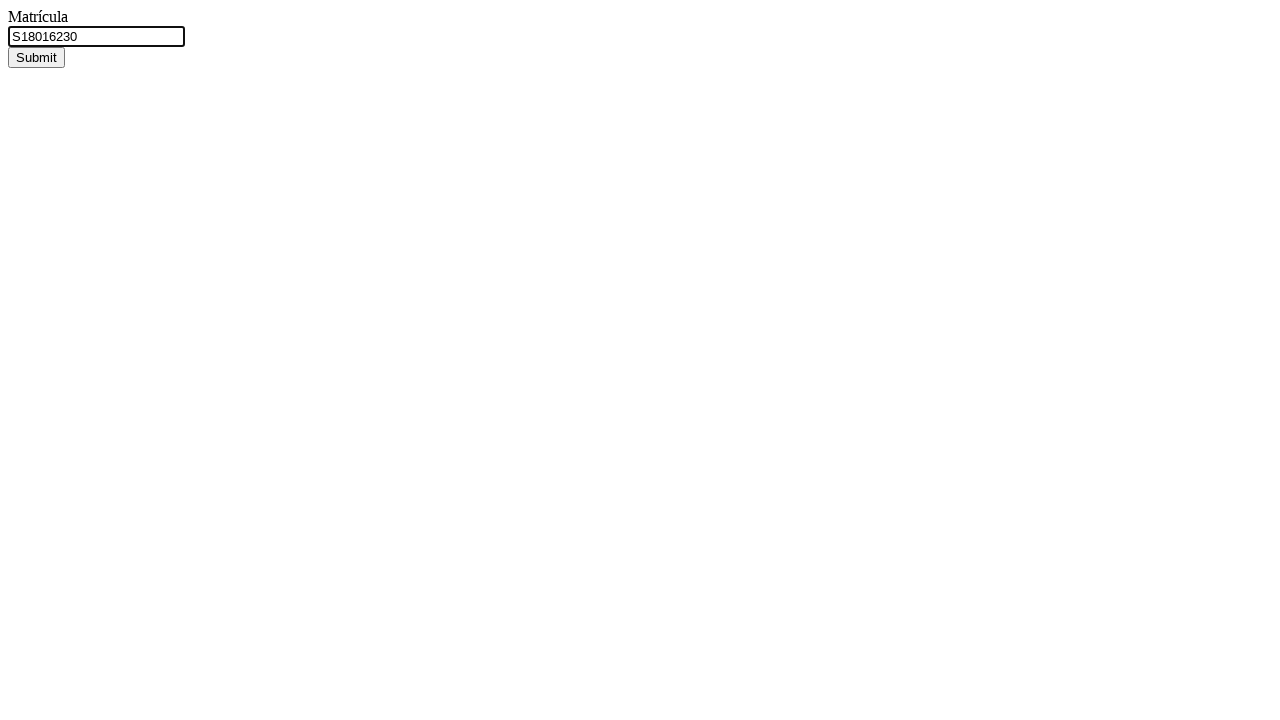

Pressed Enter to submit matricula for code generation on #matricula
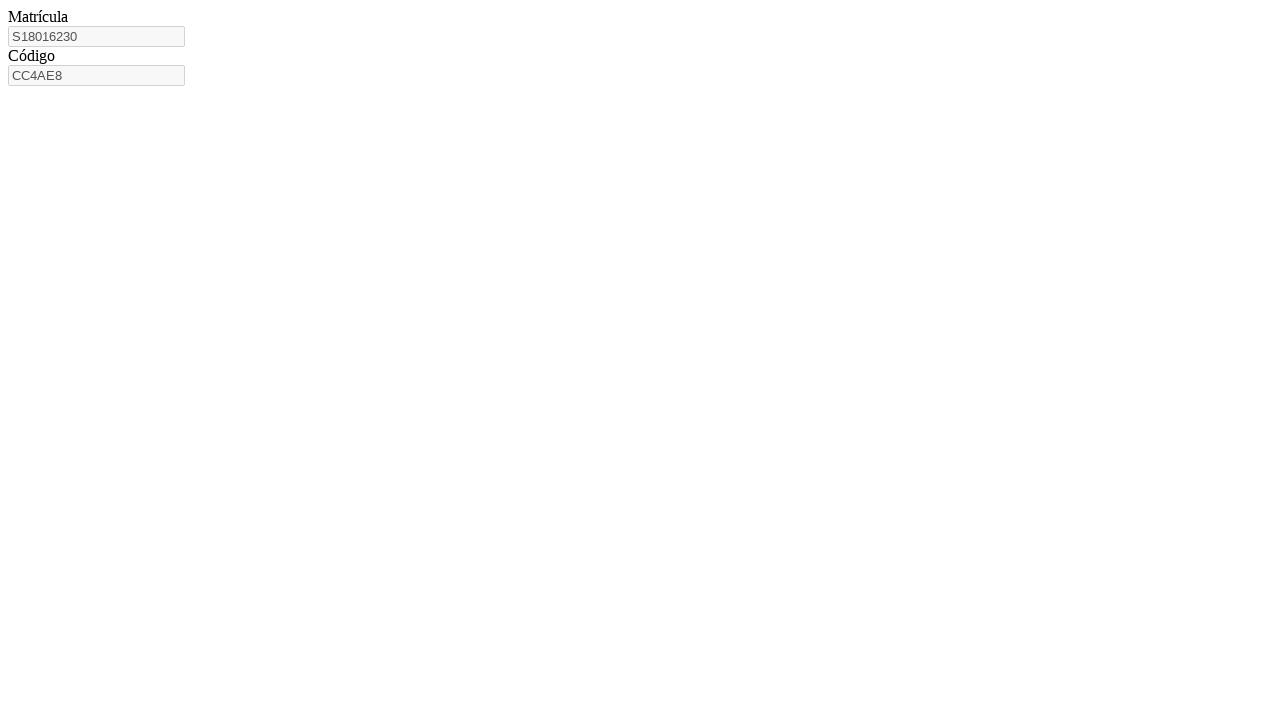

Code field appeared after matricula submission
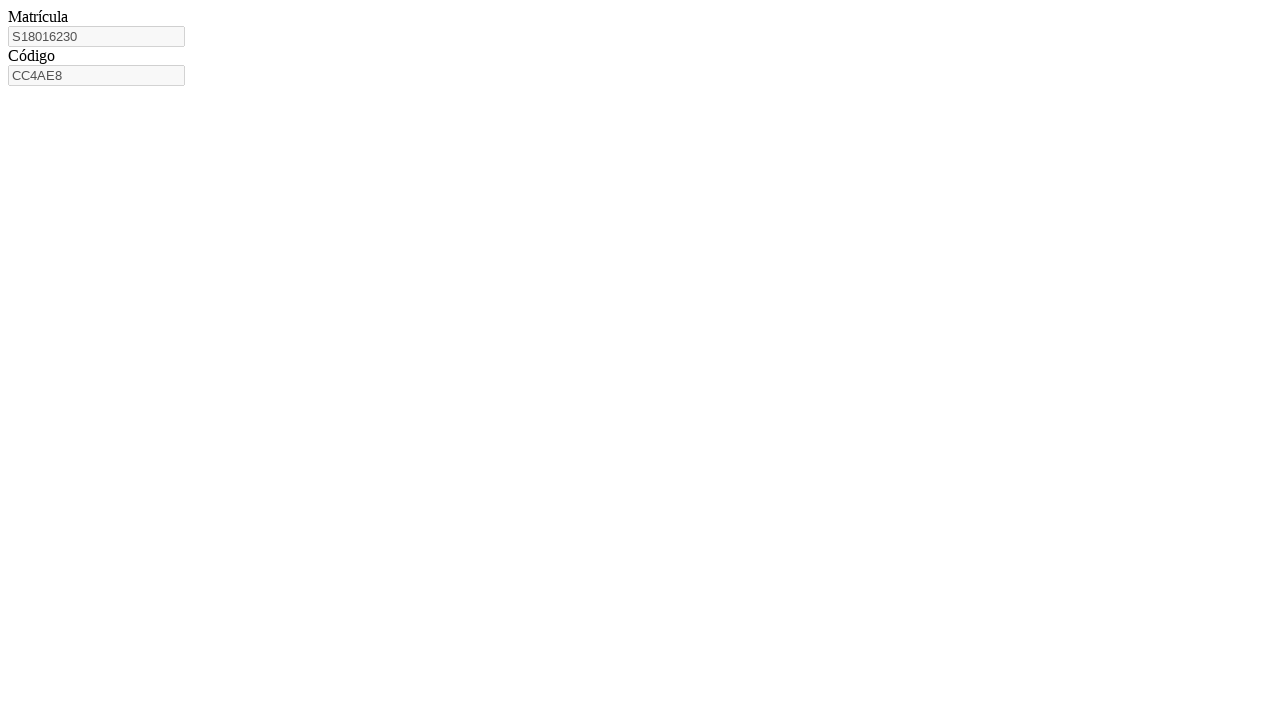

Retrieved generated code: CC4AE8
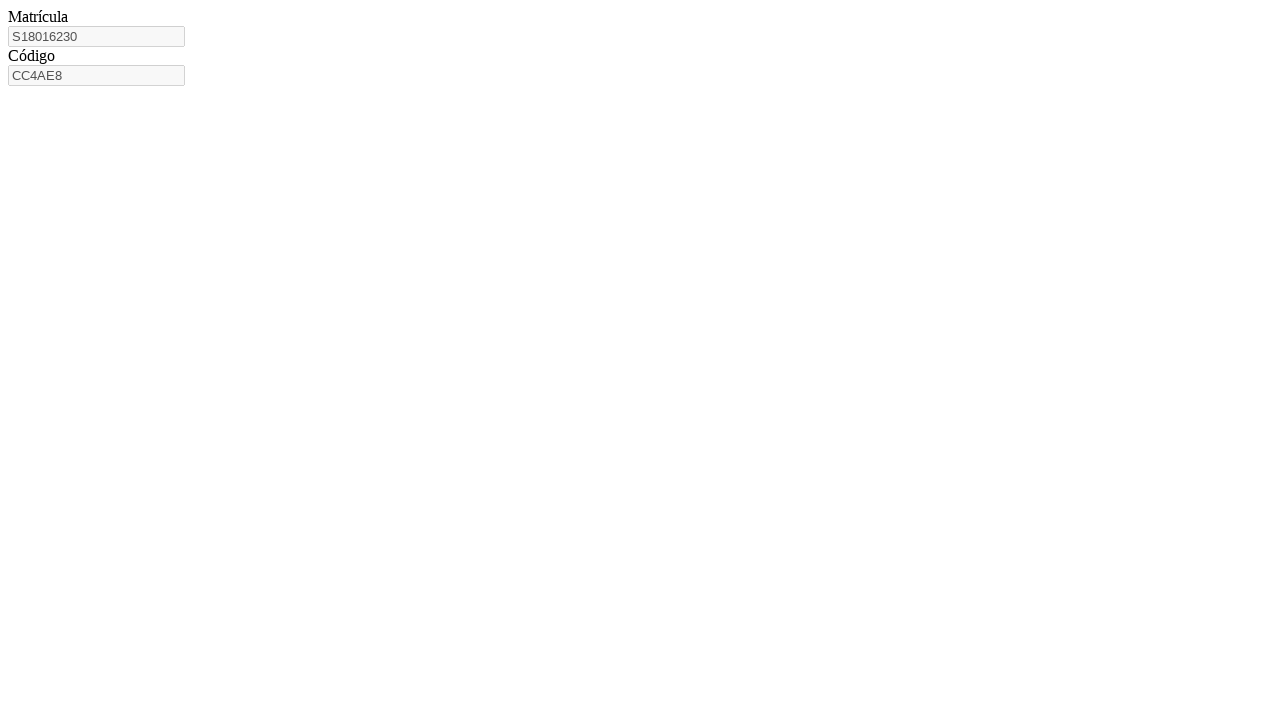

Navigated to access confirmation page
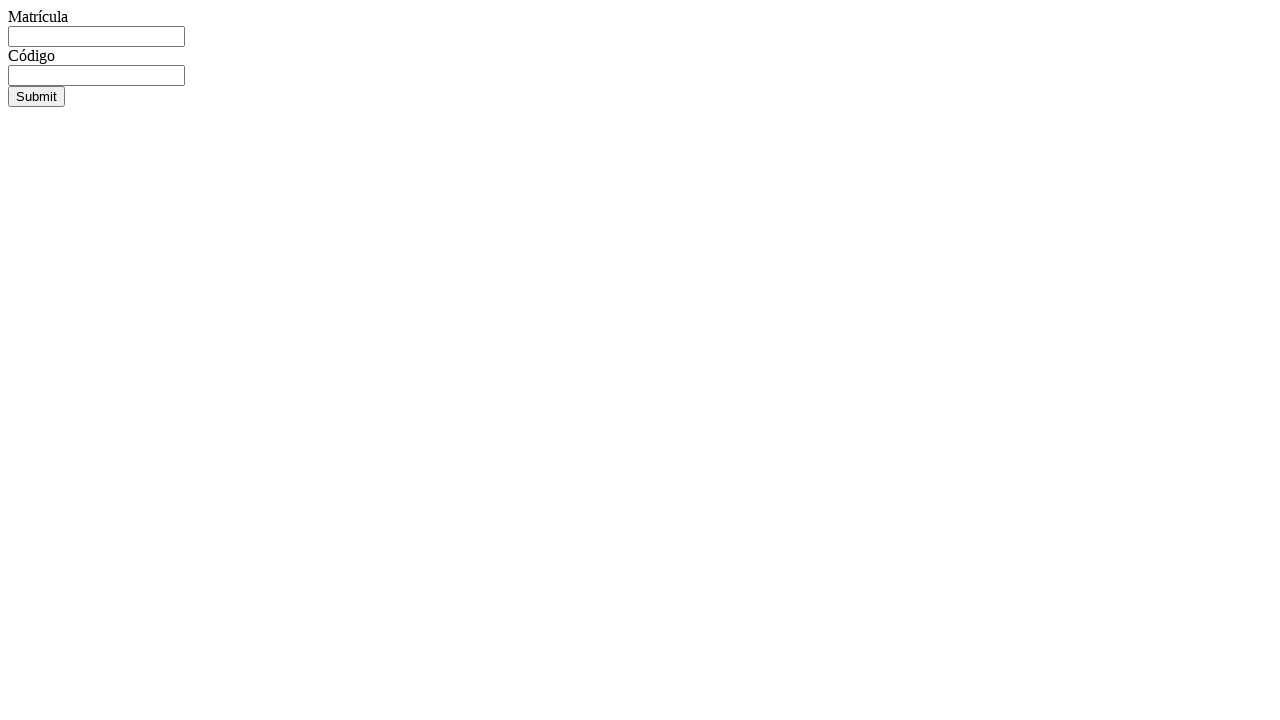

Filled matricula field with S18016230 on access page on #matricula
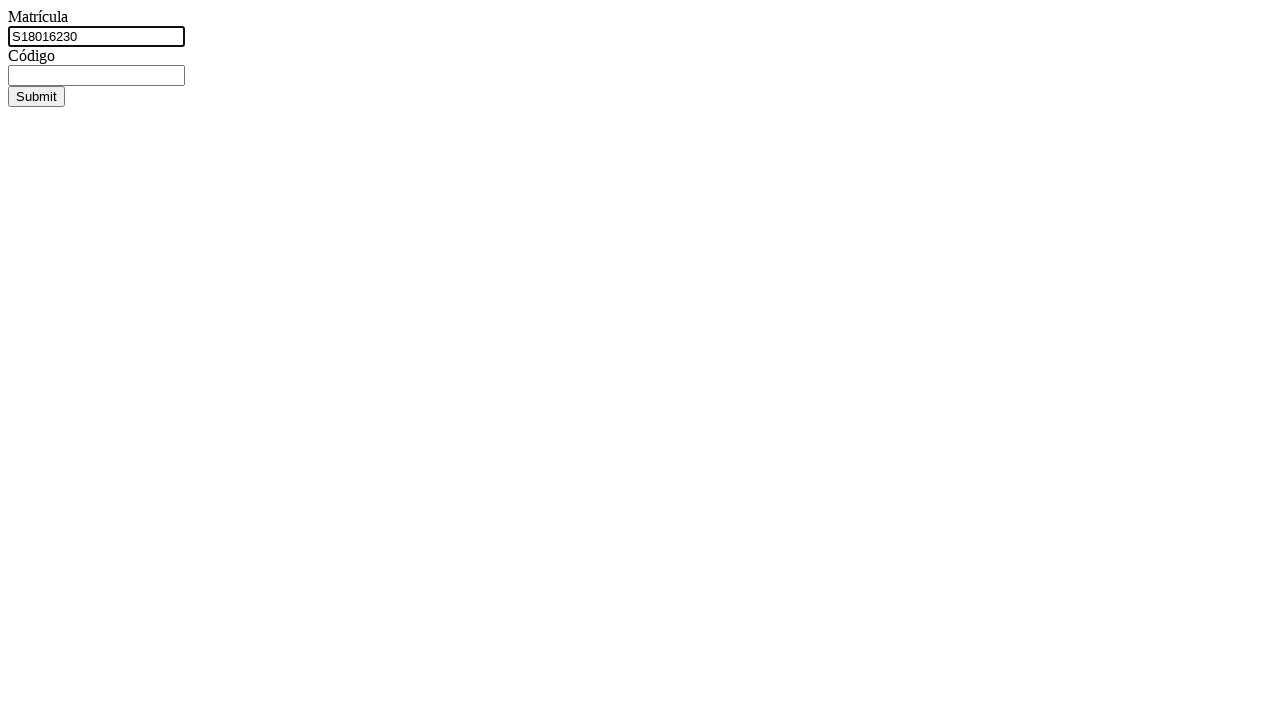

Filled code field with generated code on access page on #codigo
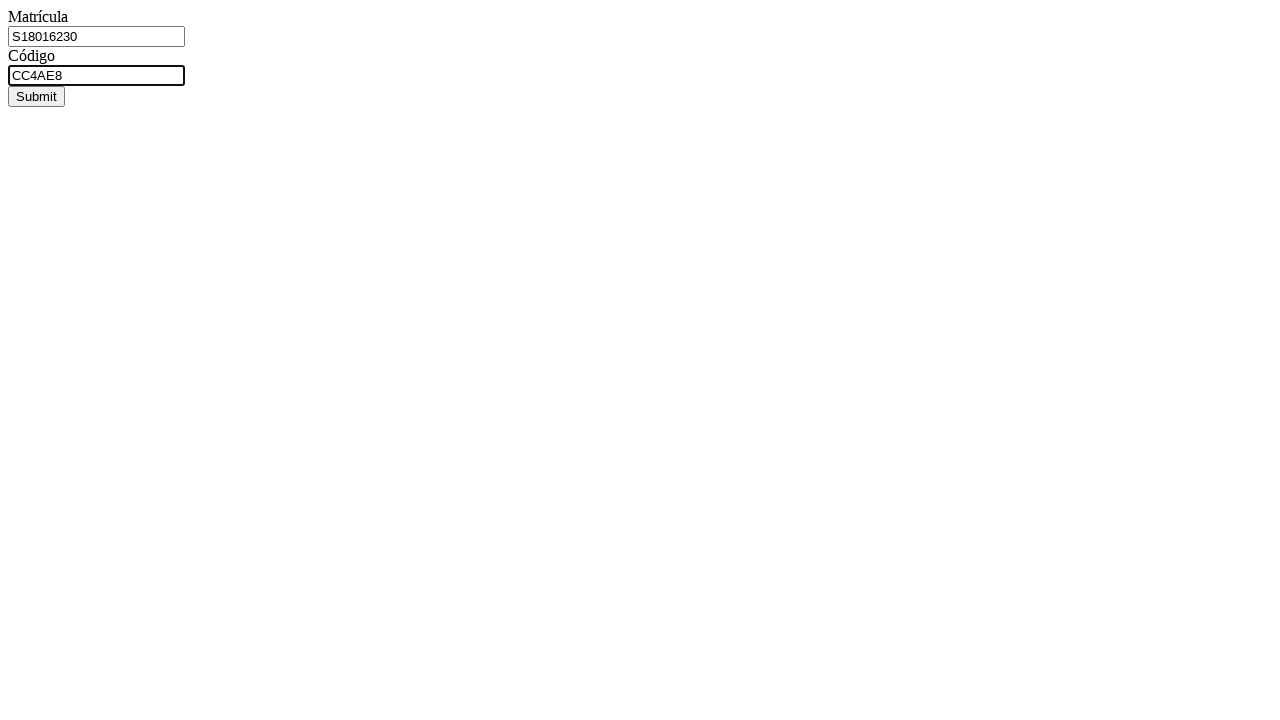

Pressed Enter to submit matricula-code pair for access on #codigo
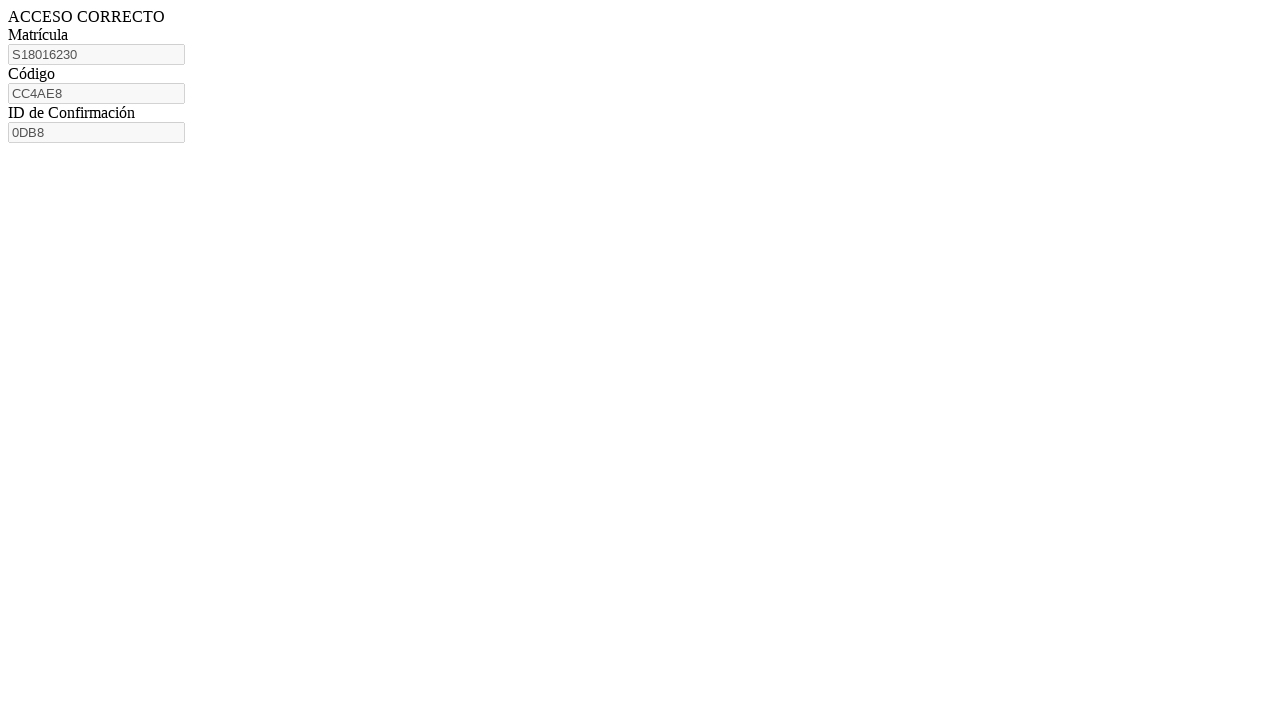

Confirmation ID appeared, workflow completed for this matricula
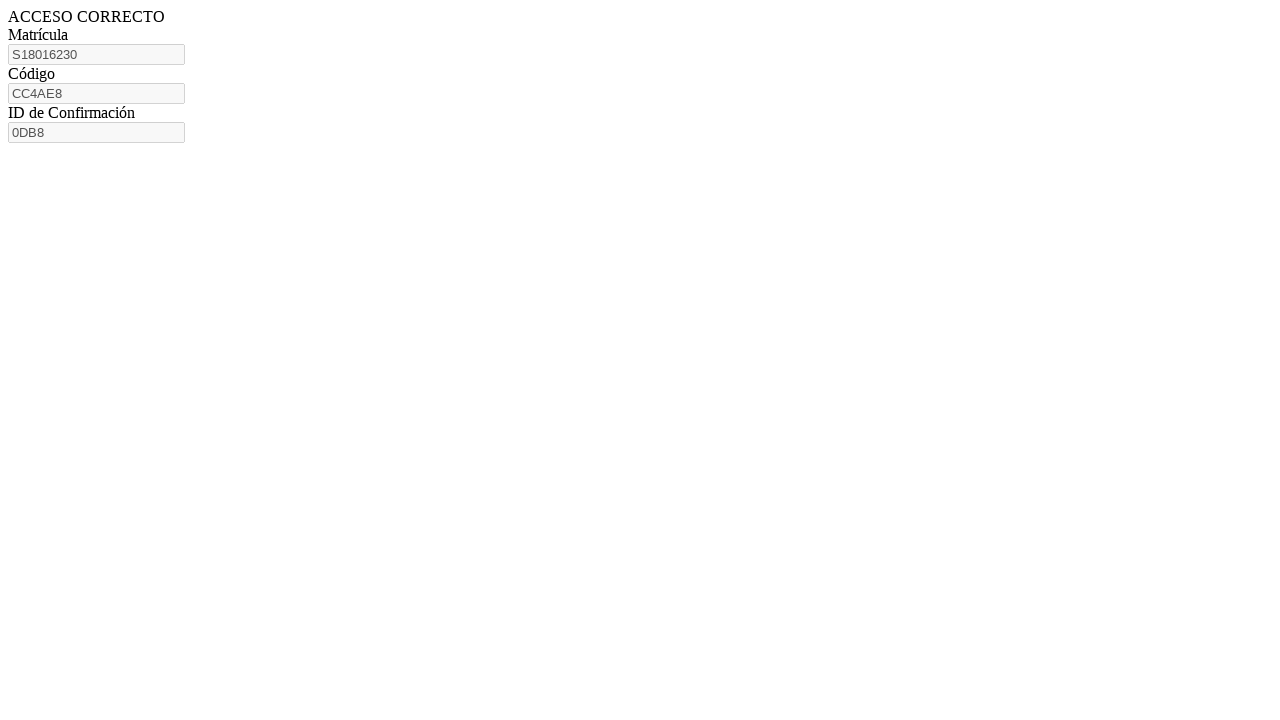

Navigated to code generation page for matricula S18016256
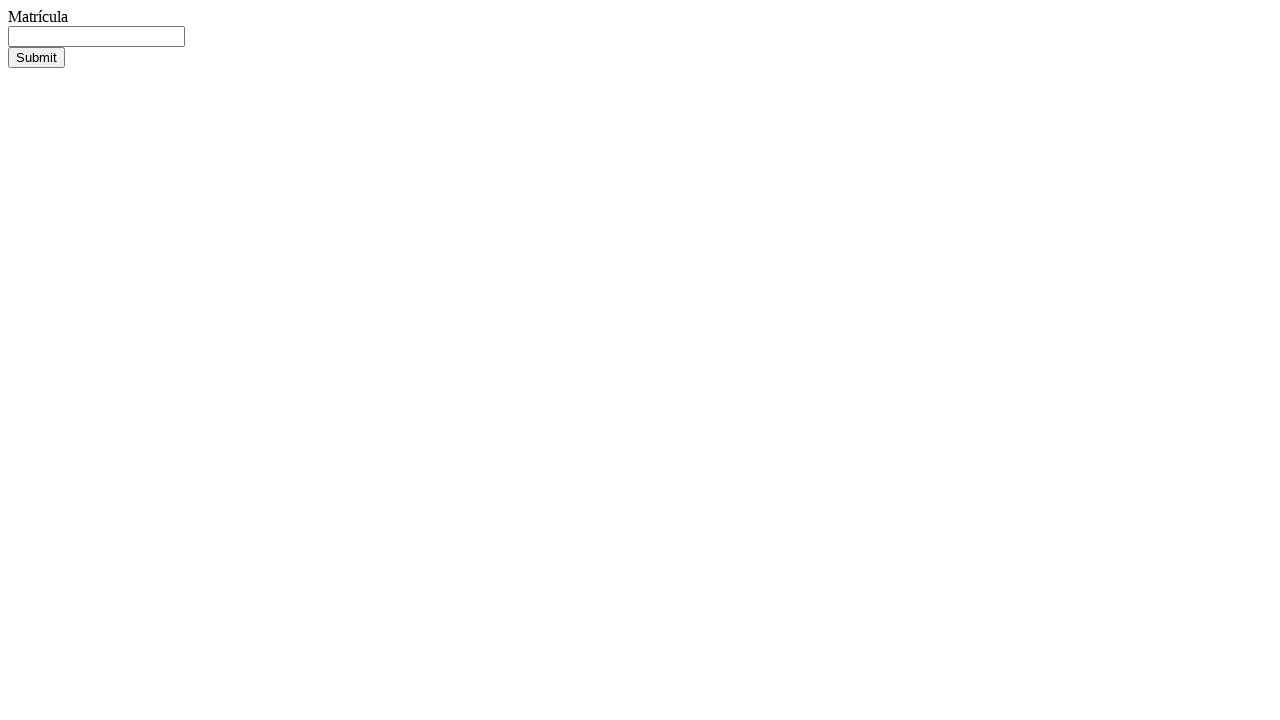

Filled matricula field with S18016256 on #matricula
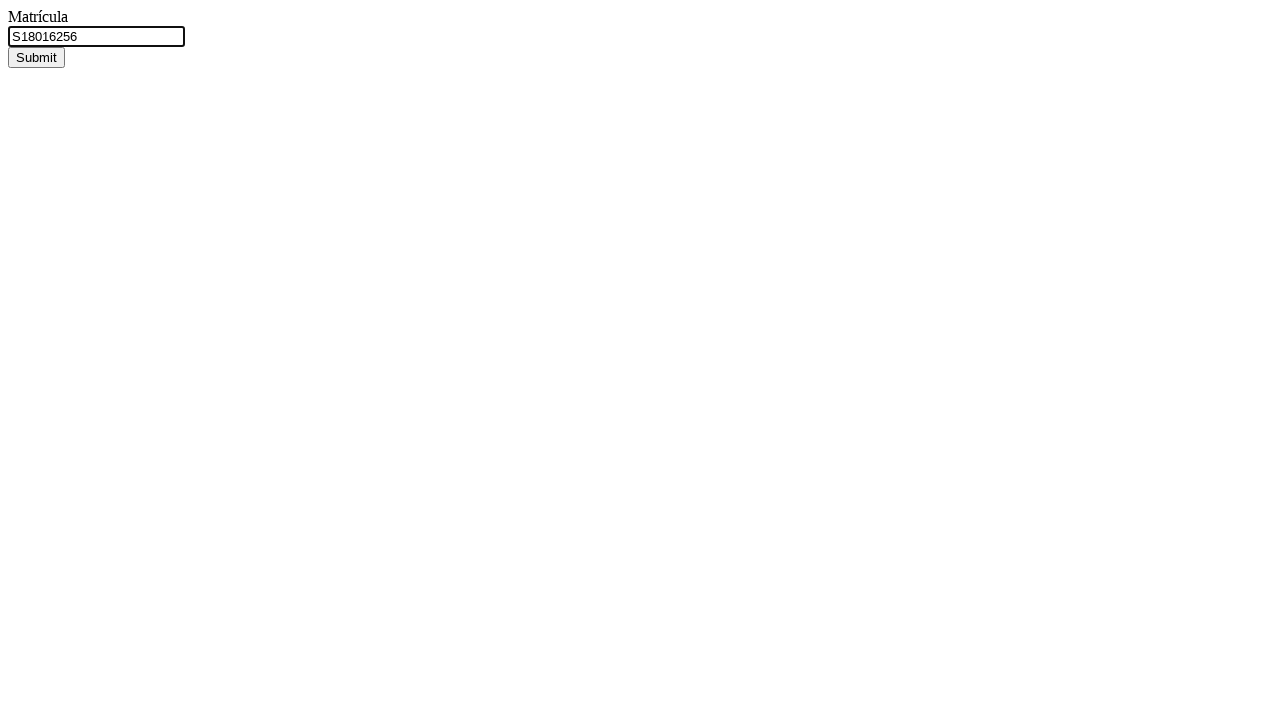

Pressed Enter to submit matricula for code generation on #matricula
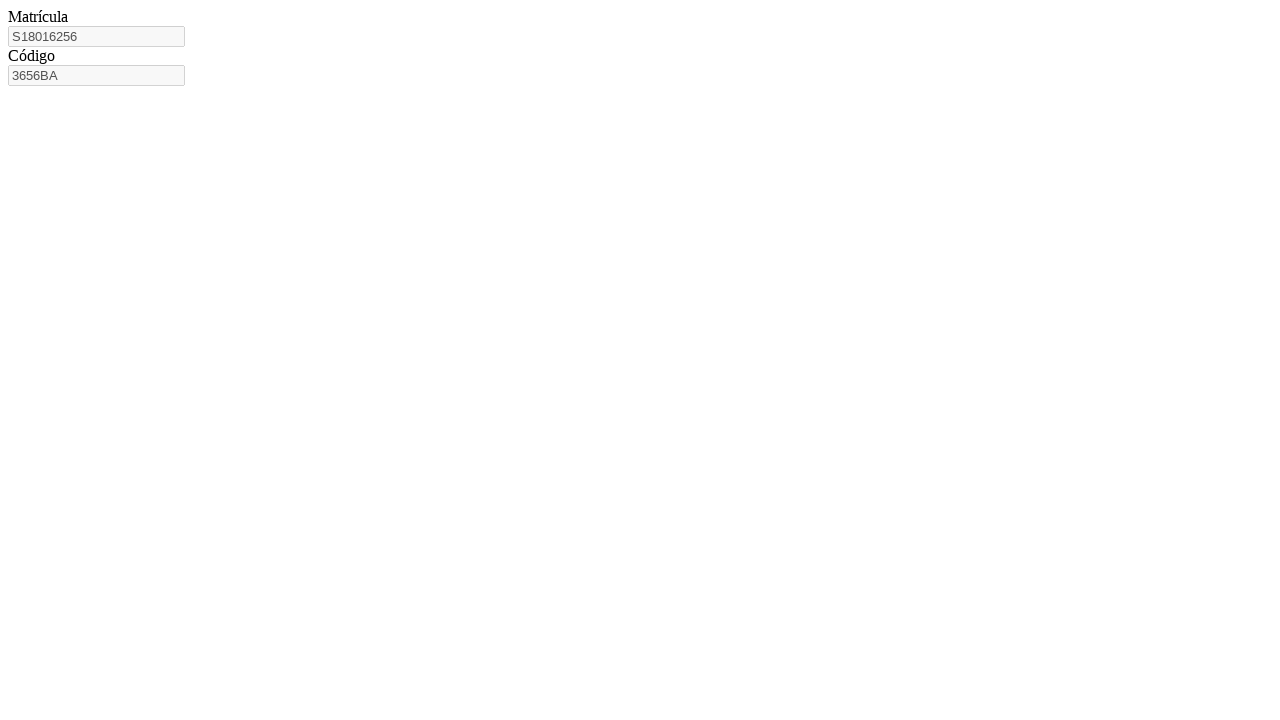

Code field appeared after matricula submission
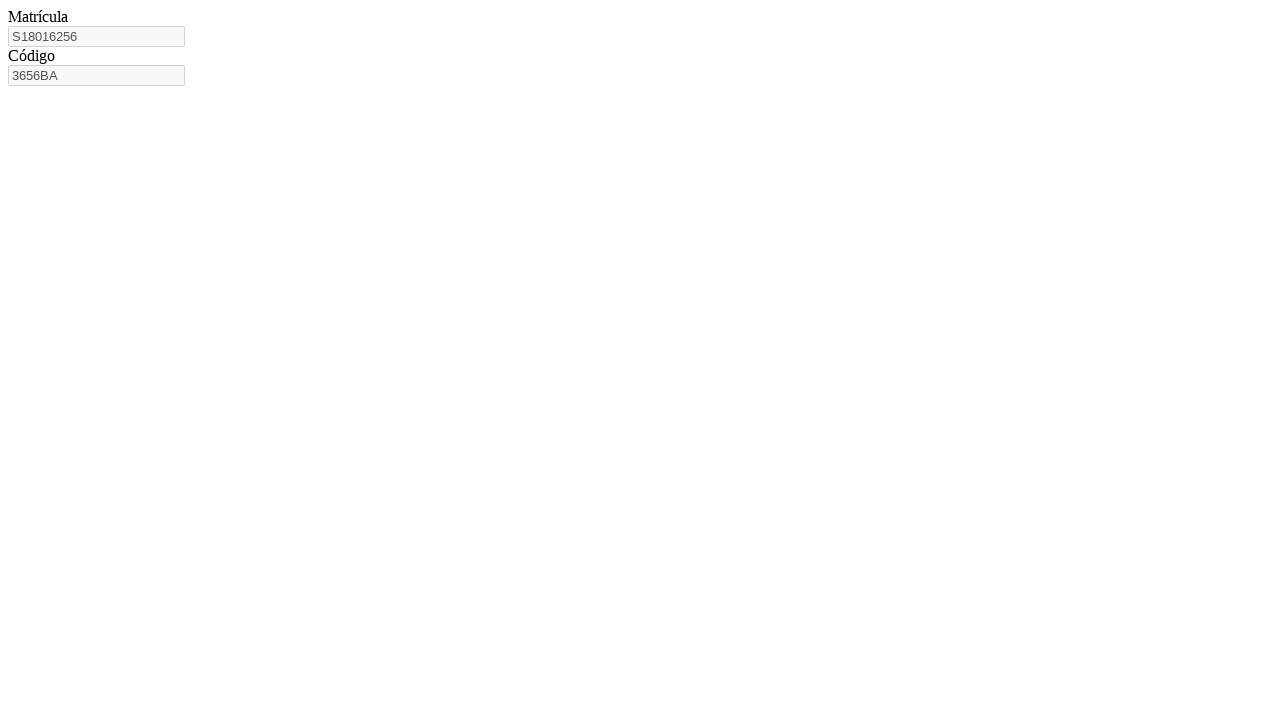

Retrieved generated code: 3656BA
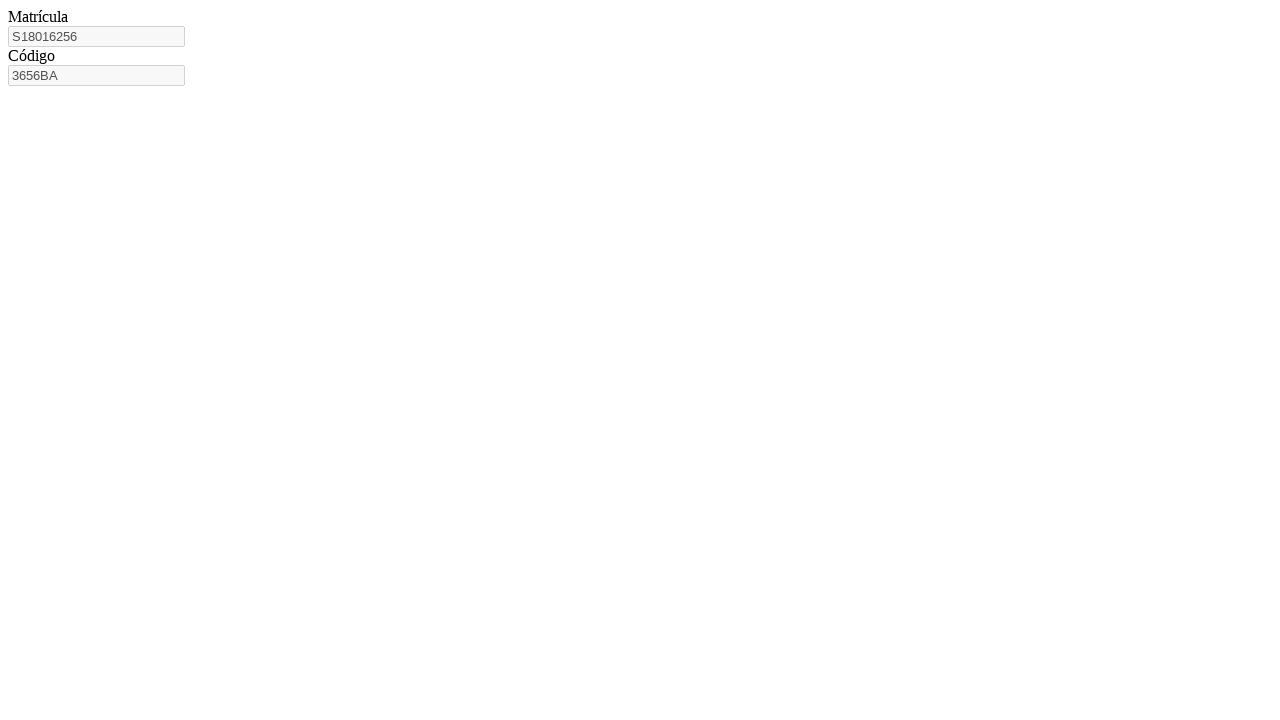

Navigated to access confirmation page
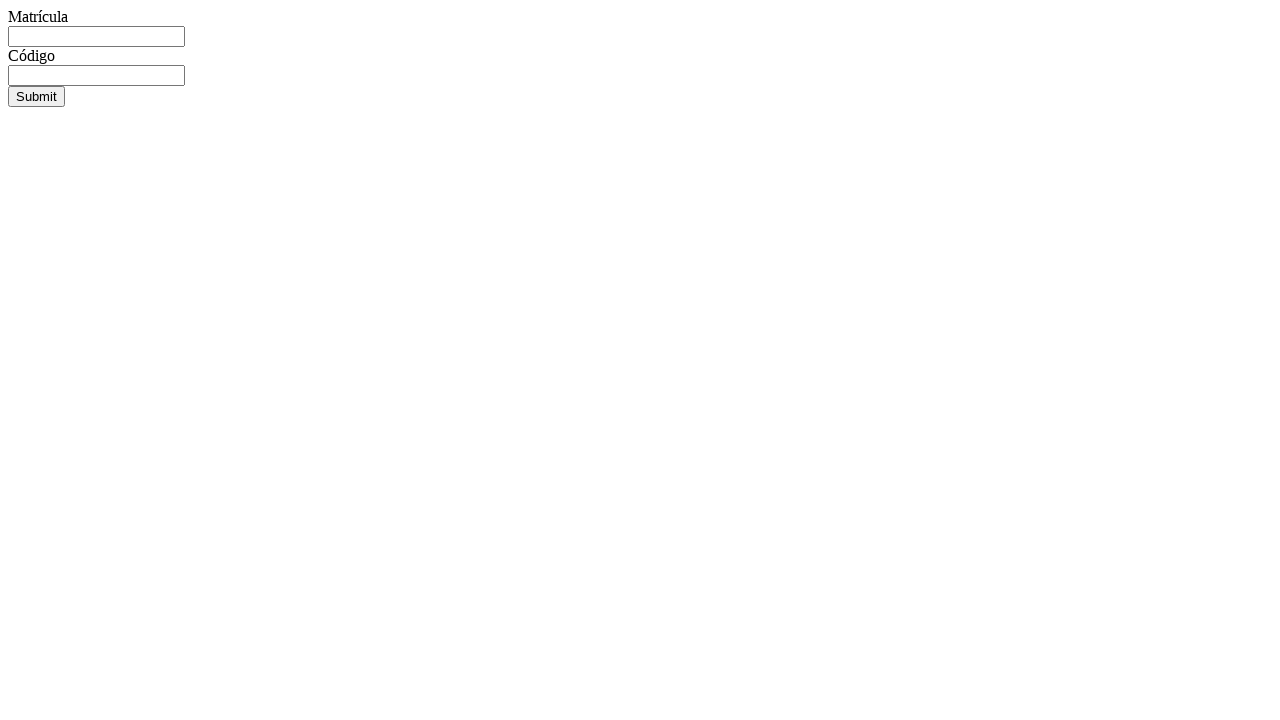

Filled matricula field with S18016256 on access page on #matricula
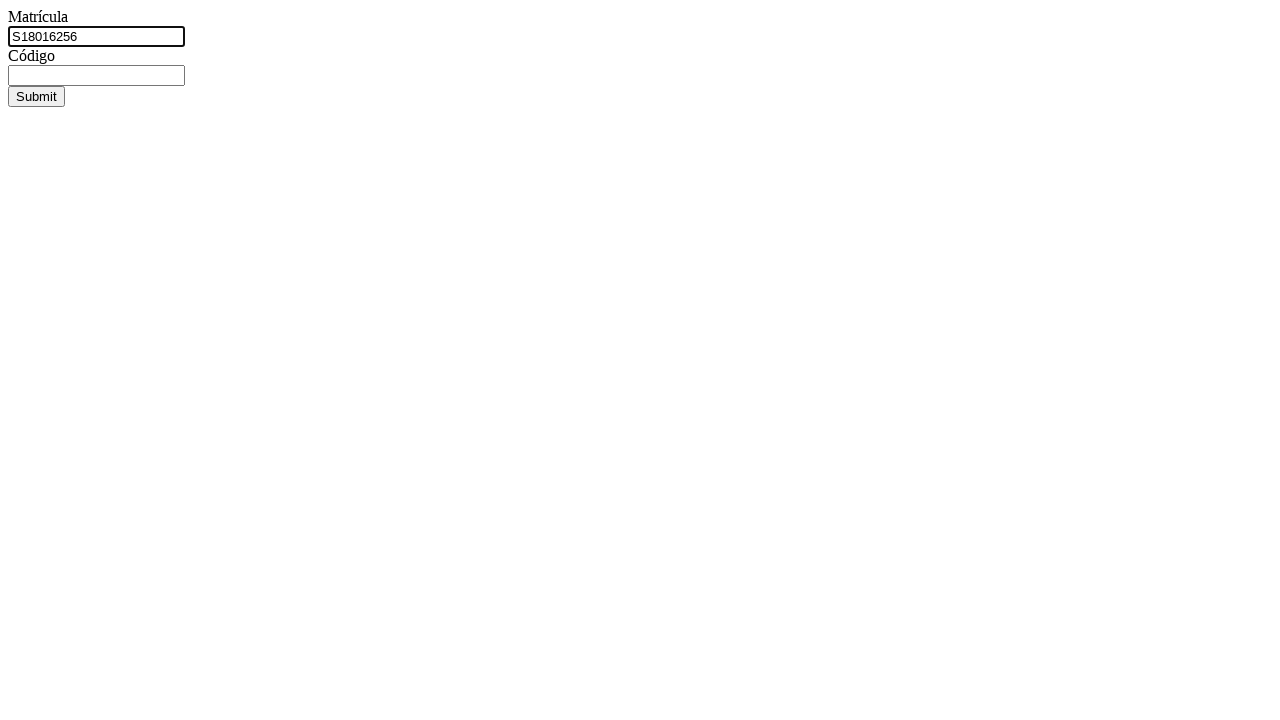

Filled code field with generated code on access page on #codigo
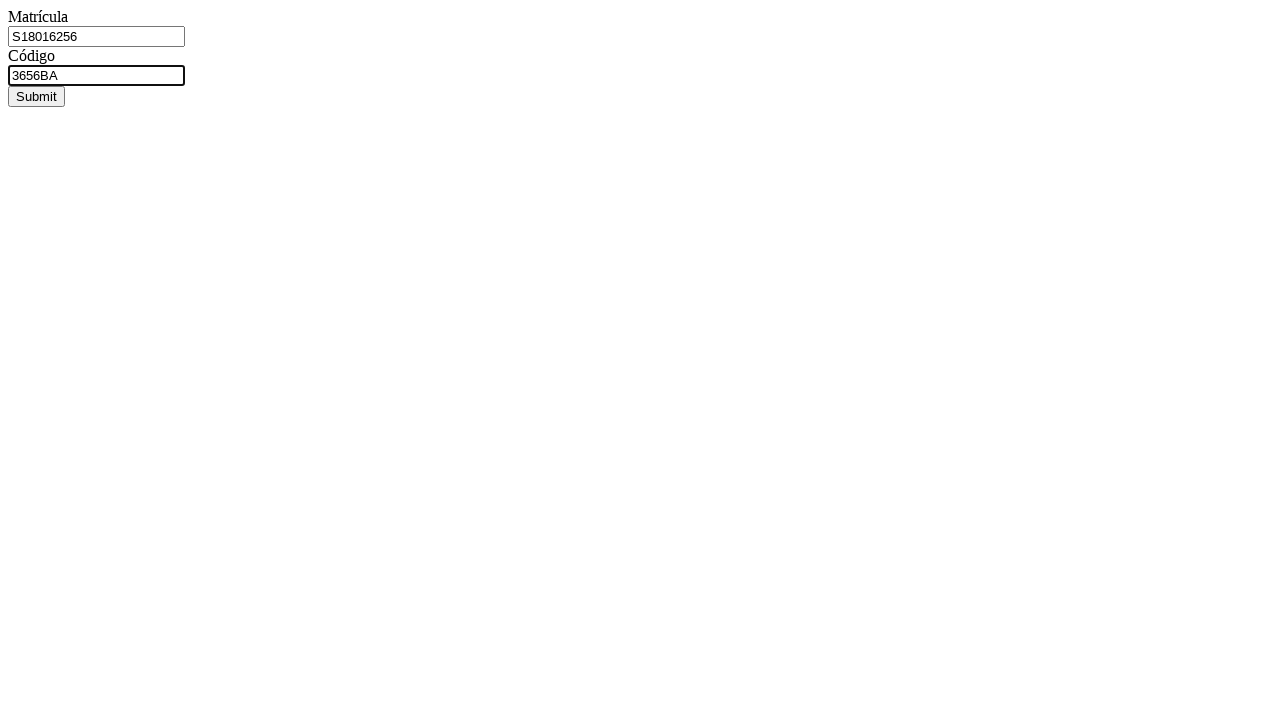

Pressed Enter to submit matricula-code pair for access on #codigo
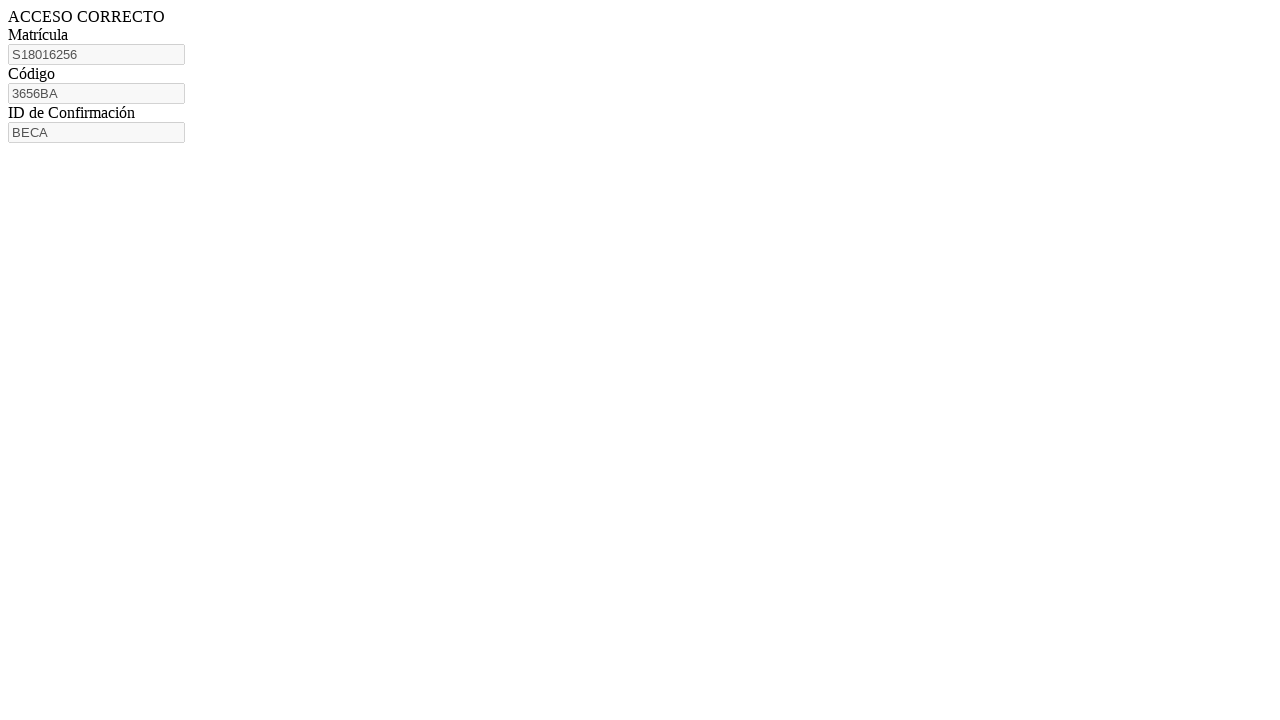

Confirmation ID appeared, workflow completed for this matricula
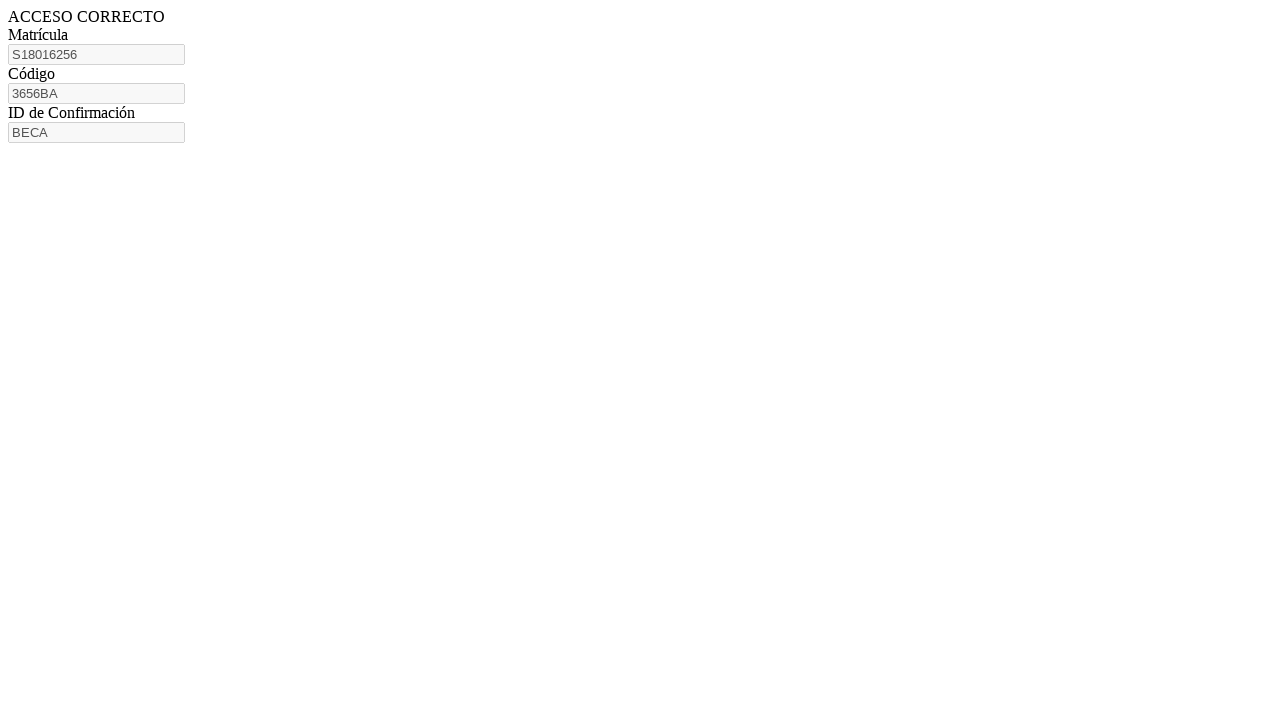

Navigated to code generation page for matricula S18022246
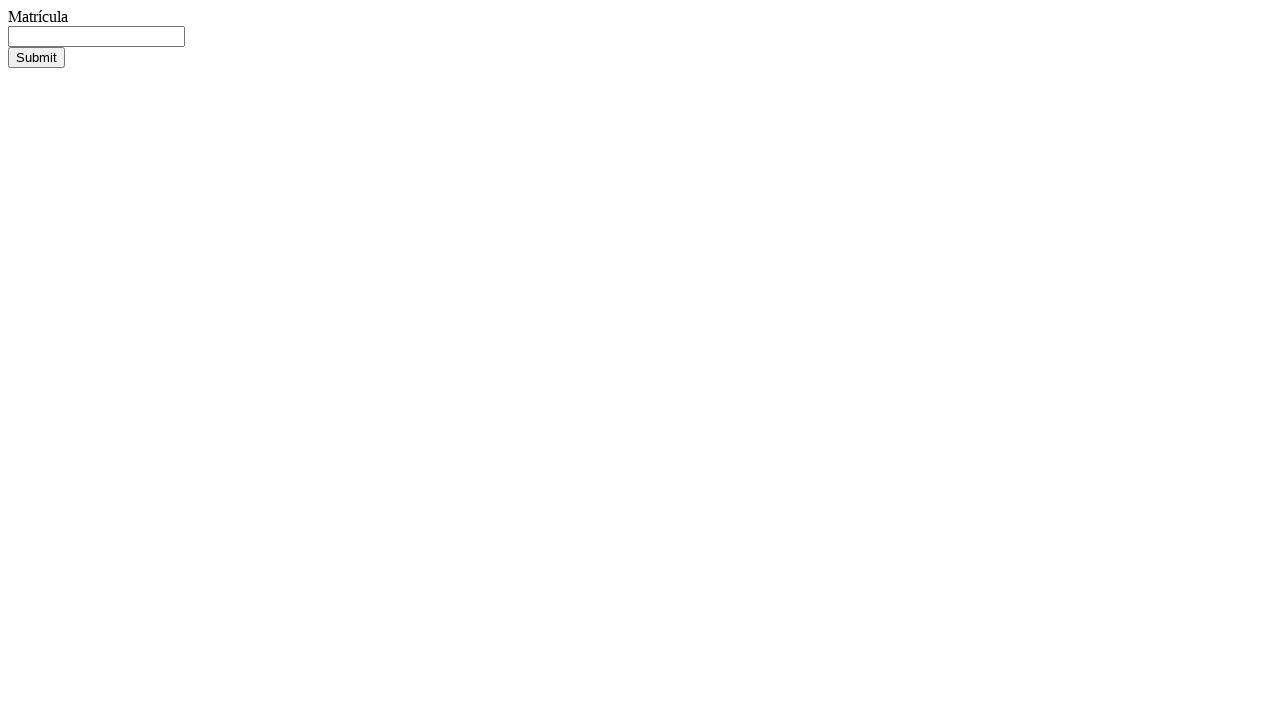

Filled matricula field with S18022246 on #matricula
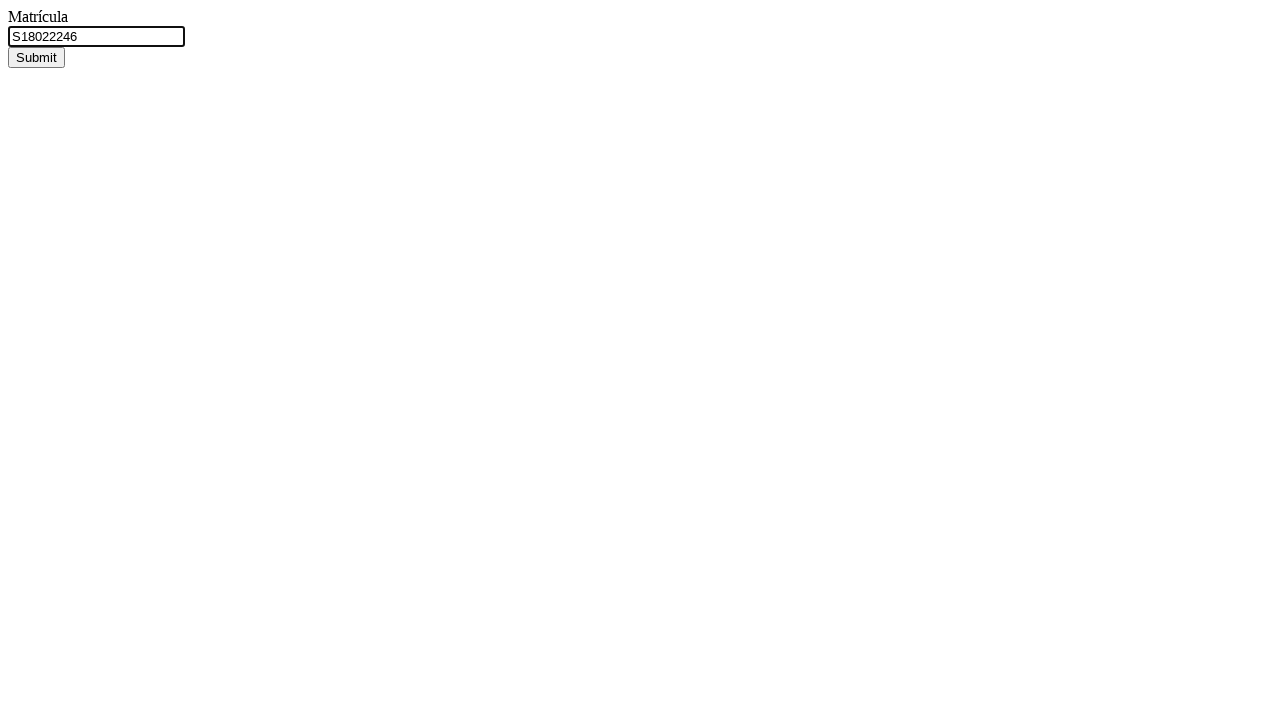

Pressed Enter to submit matricula for code generation on #matricula
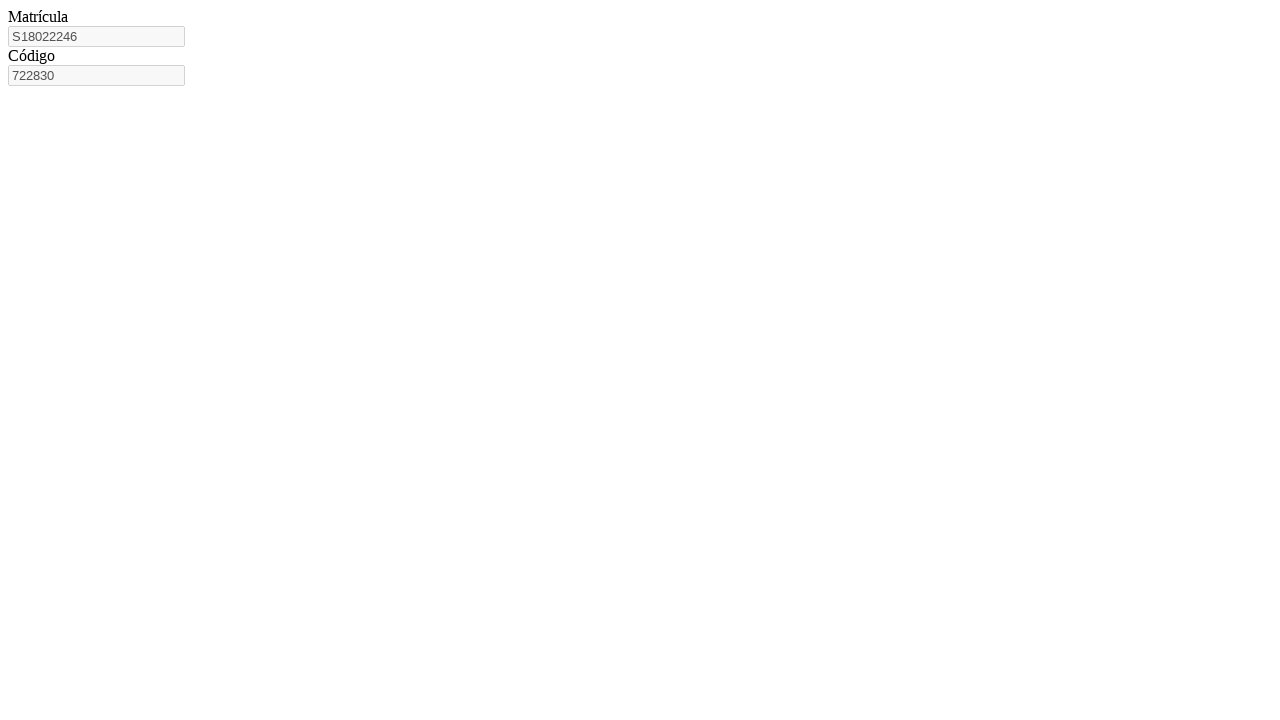

Code field appeared after matricula submission
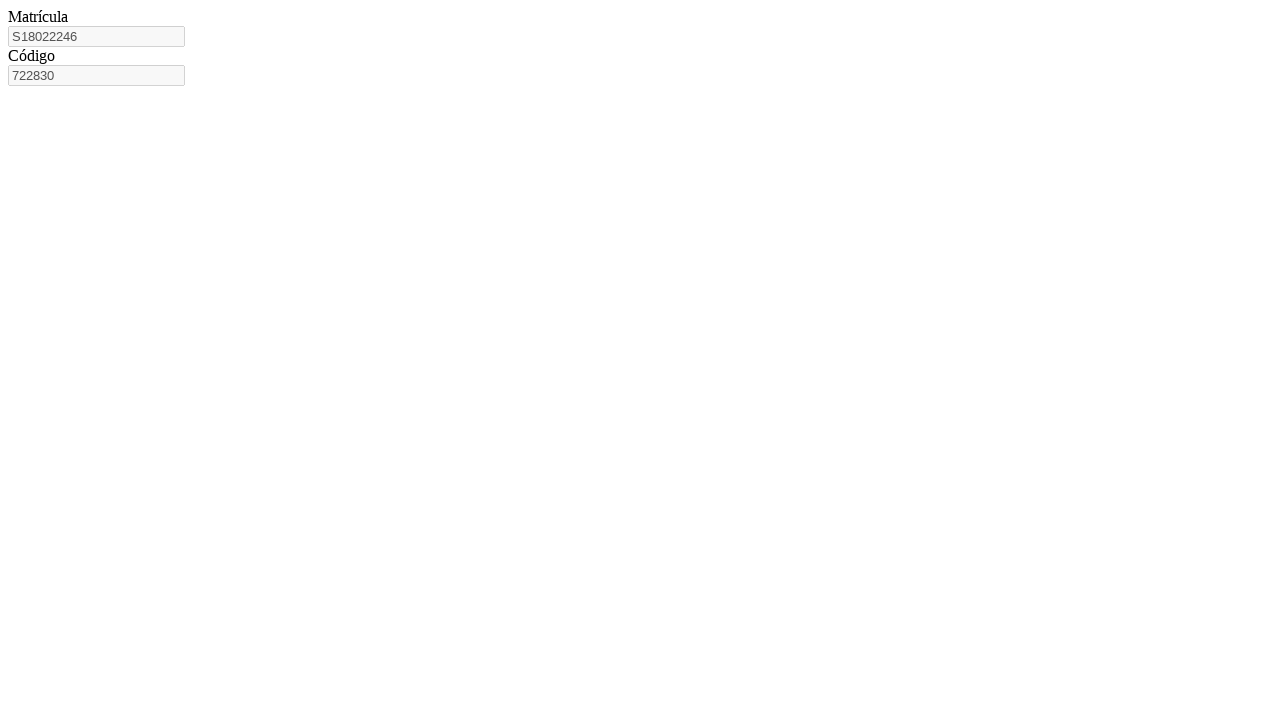

Retrieved generated code: 722830
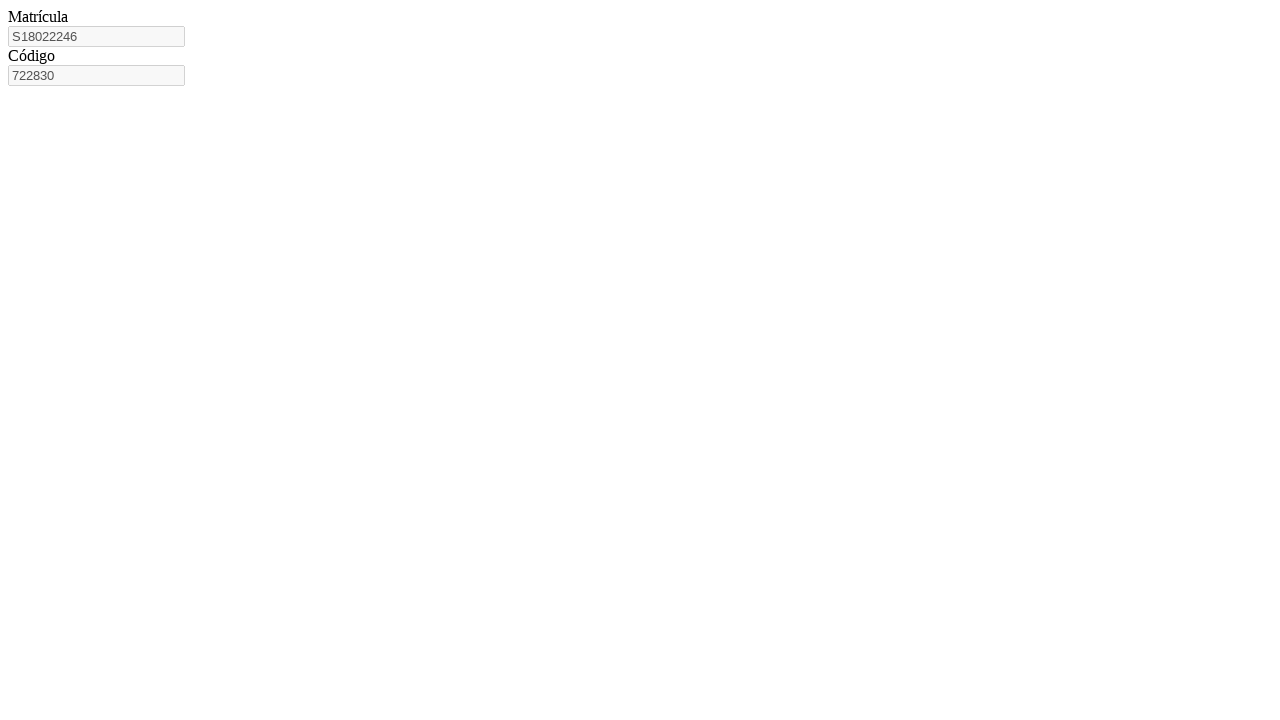

Navigated to access confirmation page
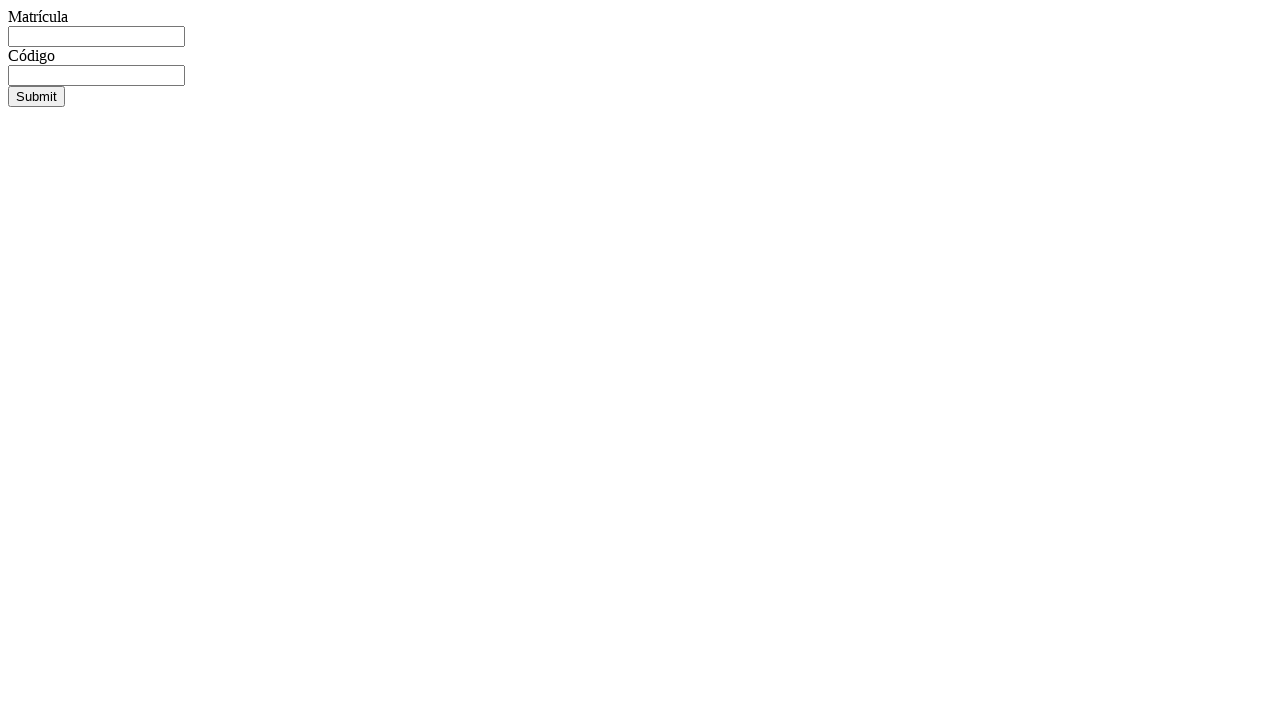

Filled matricula field with S18022246 on access page on #matricula
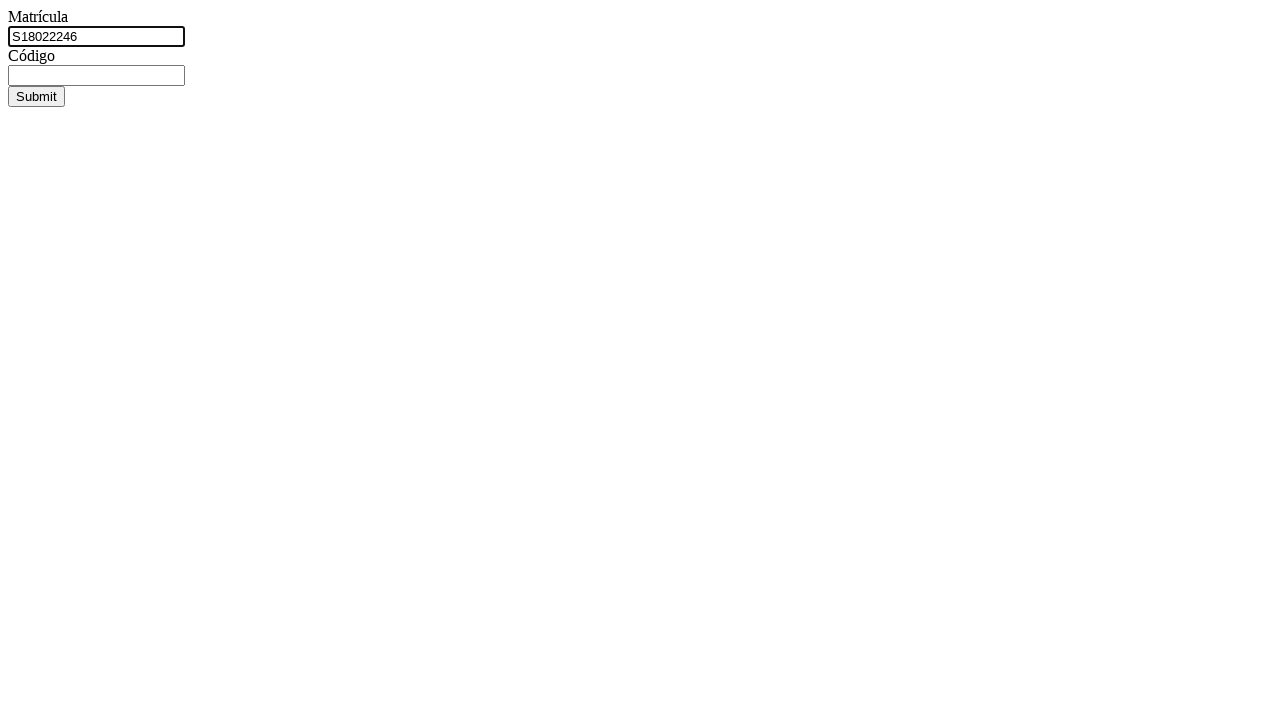

Filled code field with generated code on access page on #codigo
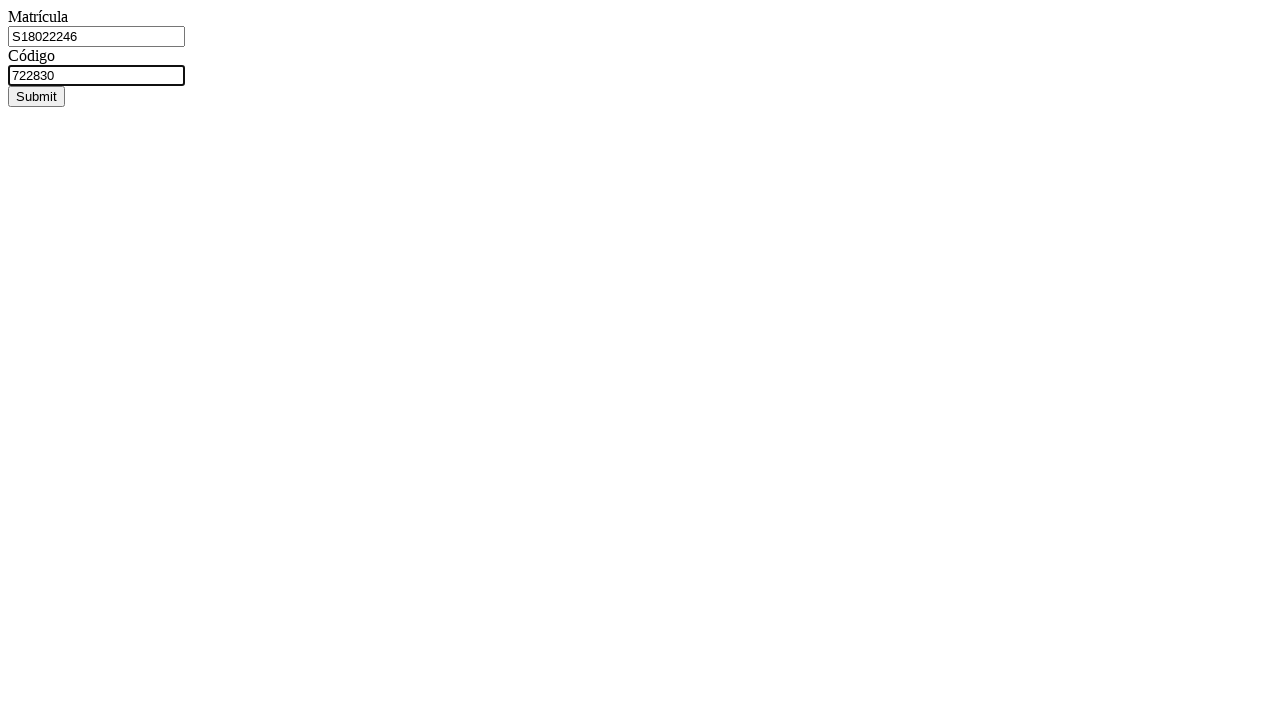

Pressed Enter to submit matricula-code pair for access on #codigo
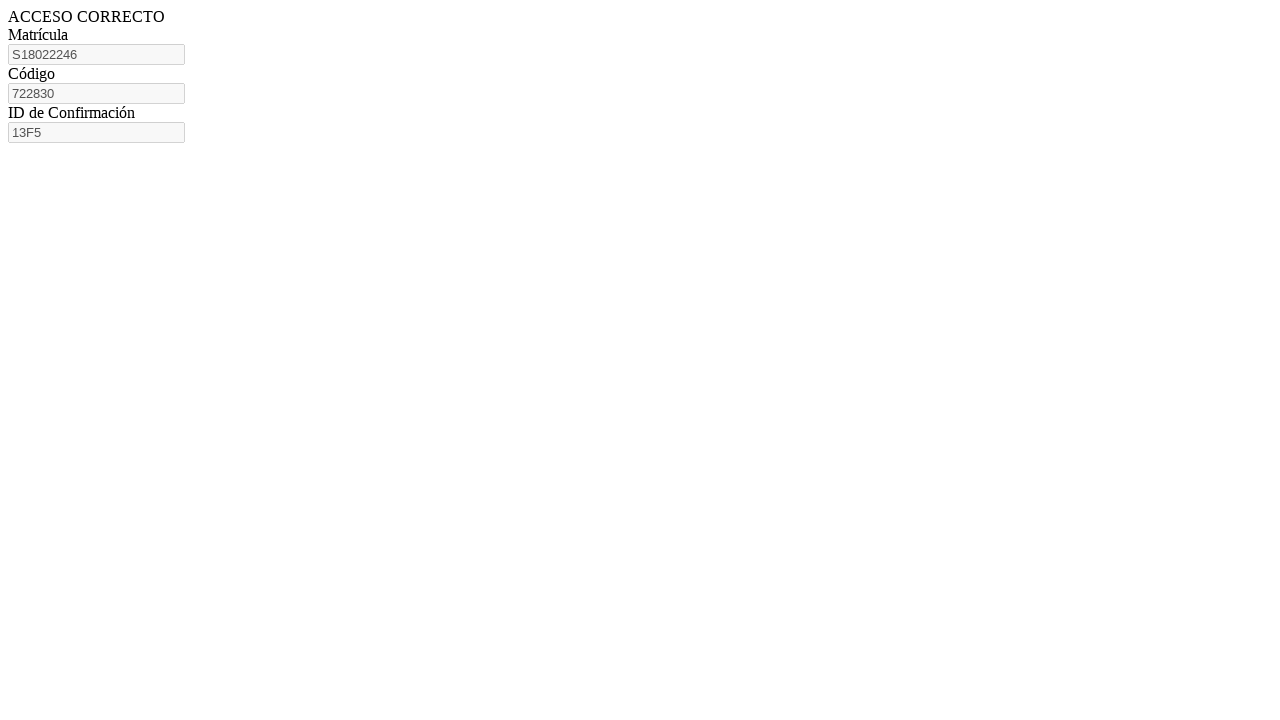

Confirmation ID appeared, workflow completed for this matricula
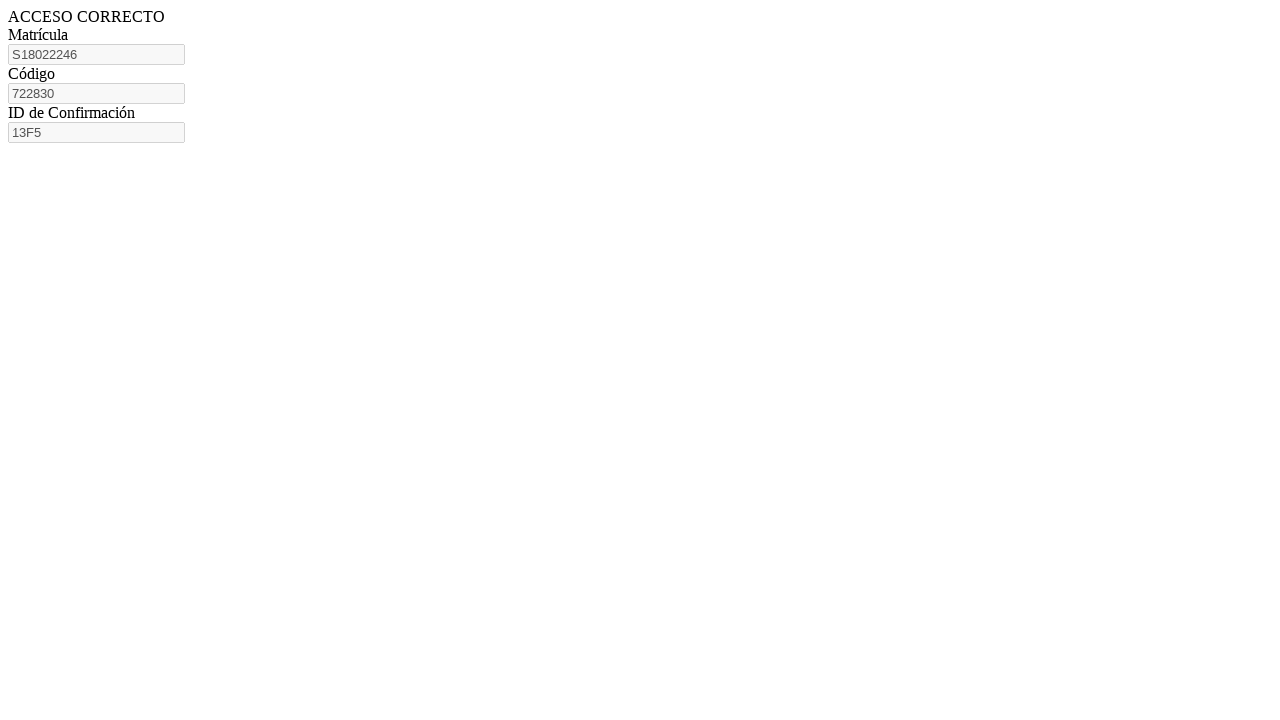

Navigated to code generation page for matricula S18016250
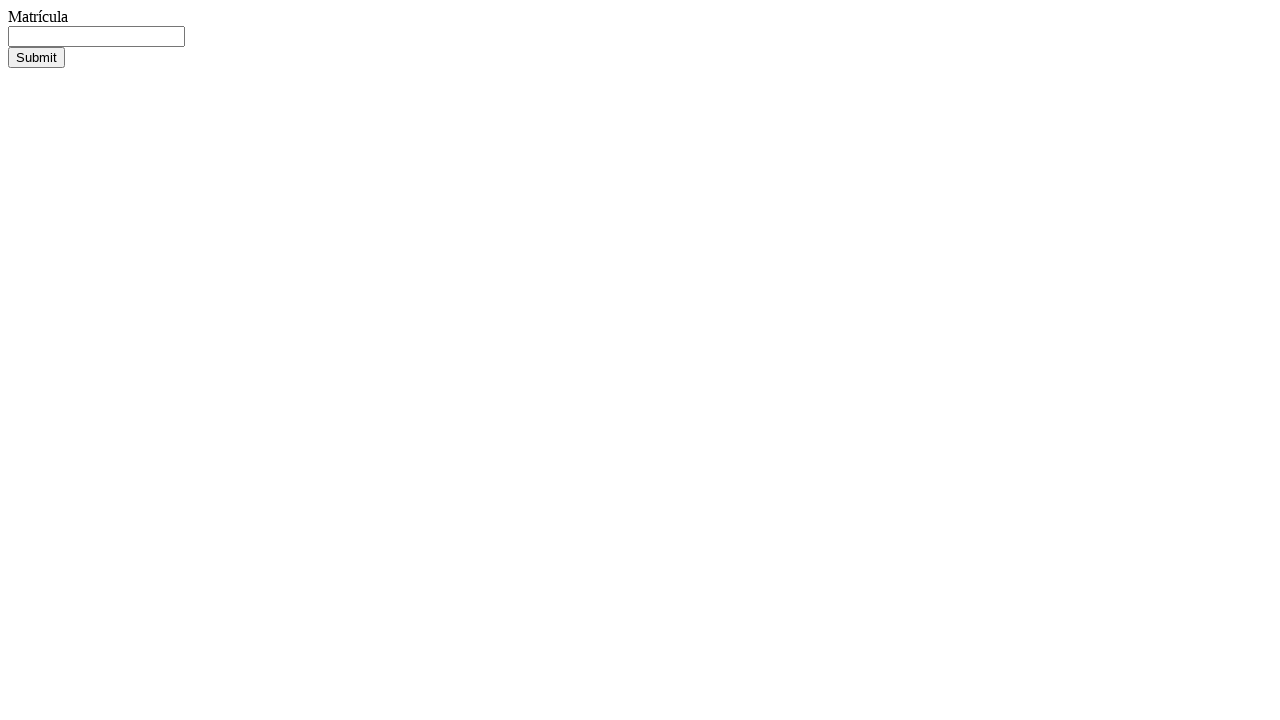

Filled matricula field with S18016250 on #matricula
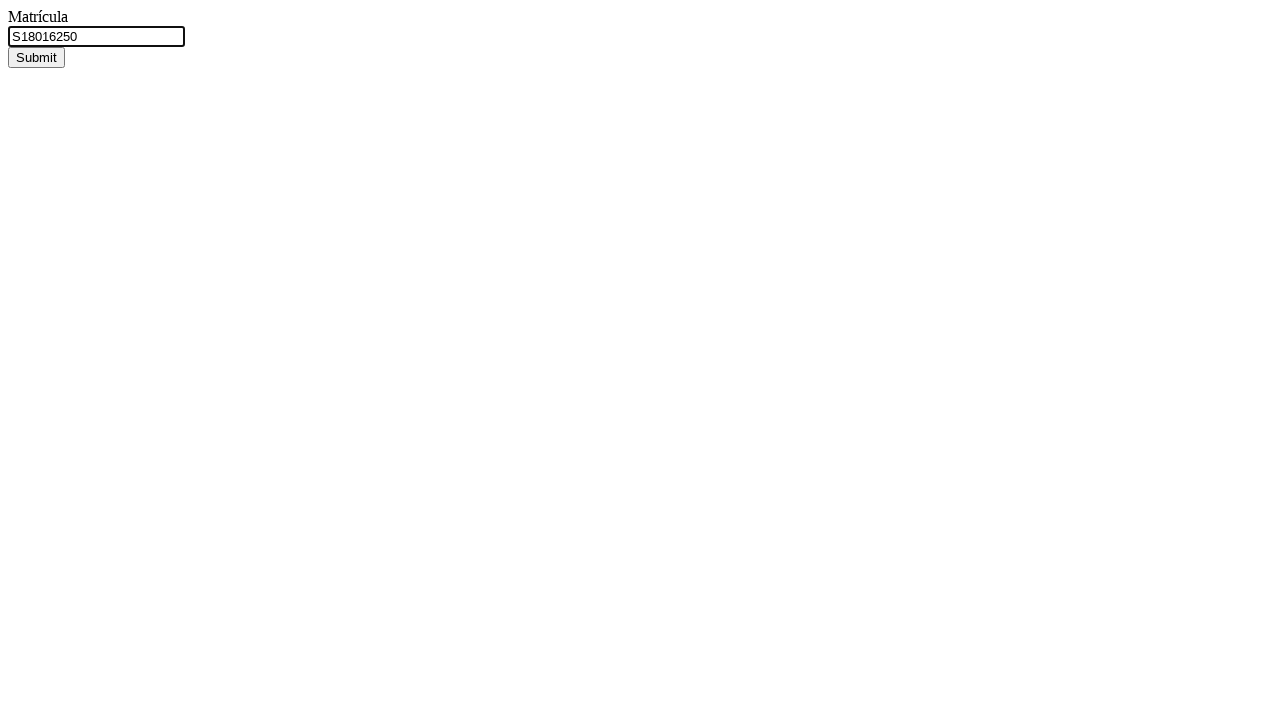

Pressed Enter to submit matricula for code generation on #matricula
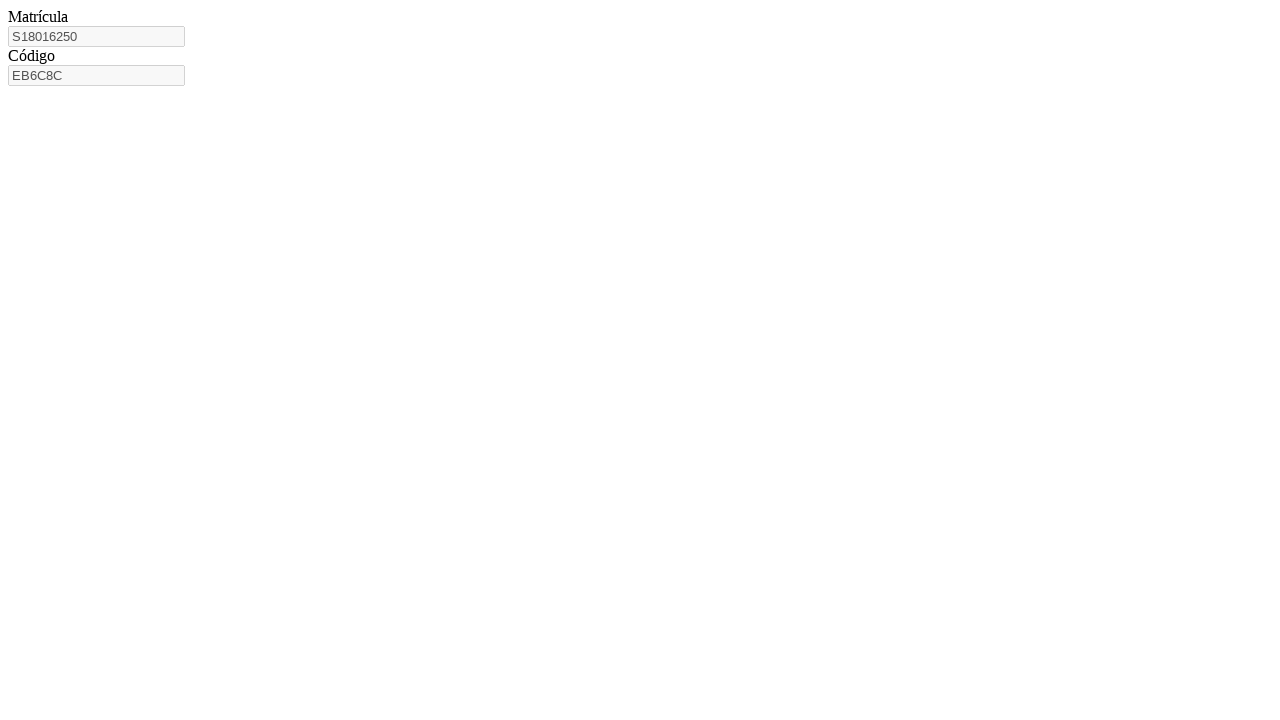

Code field appeared after matricula submission
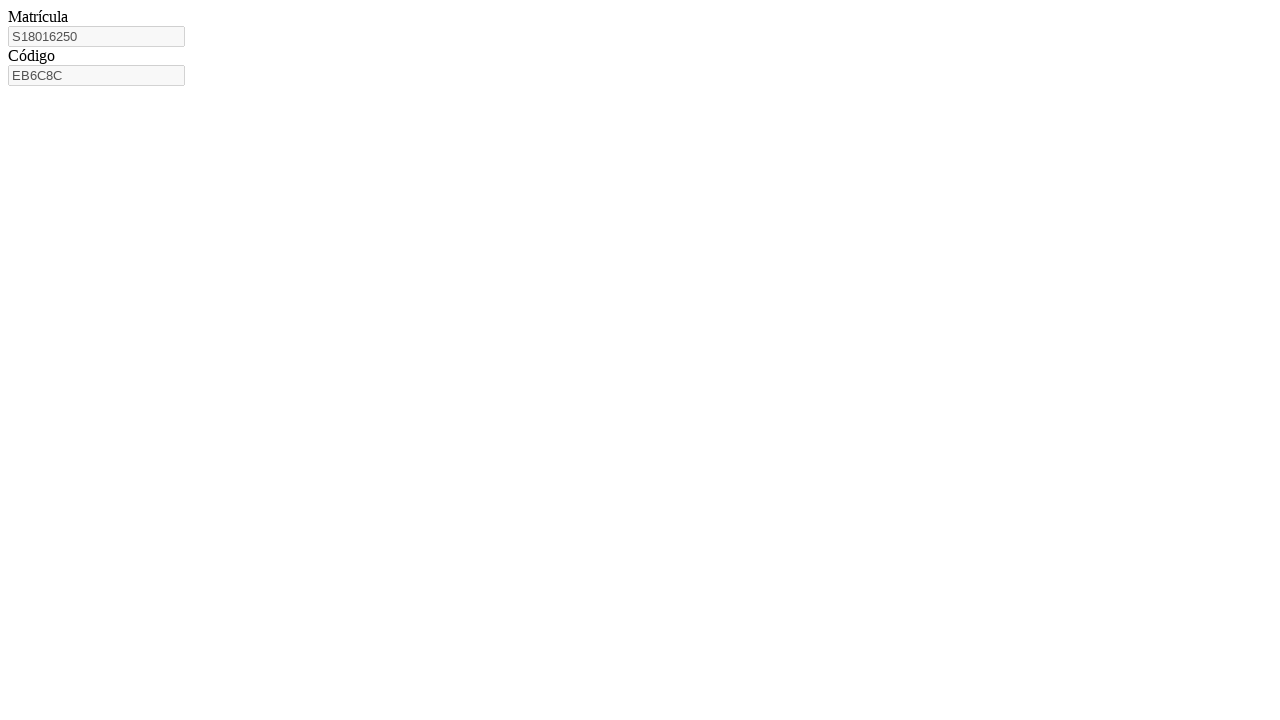

Retrieved generated code: EB6C8C
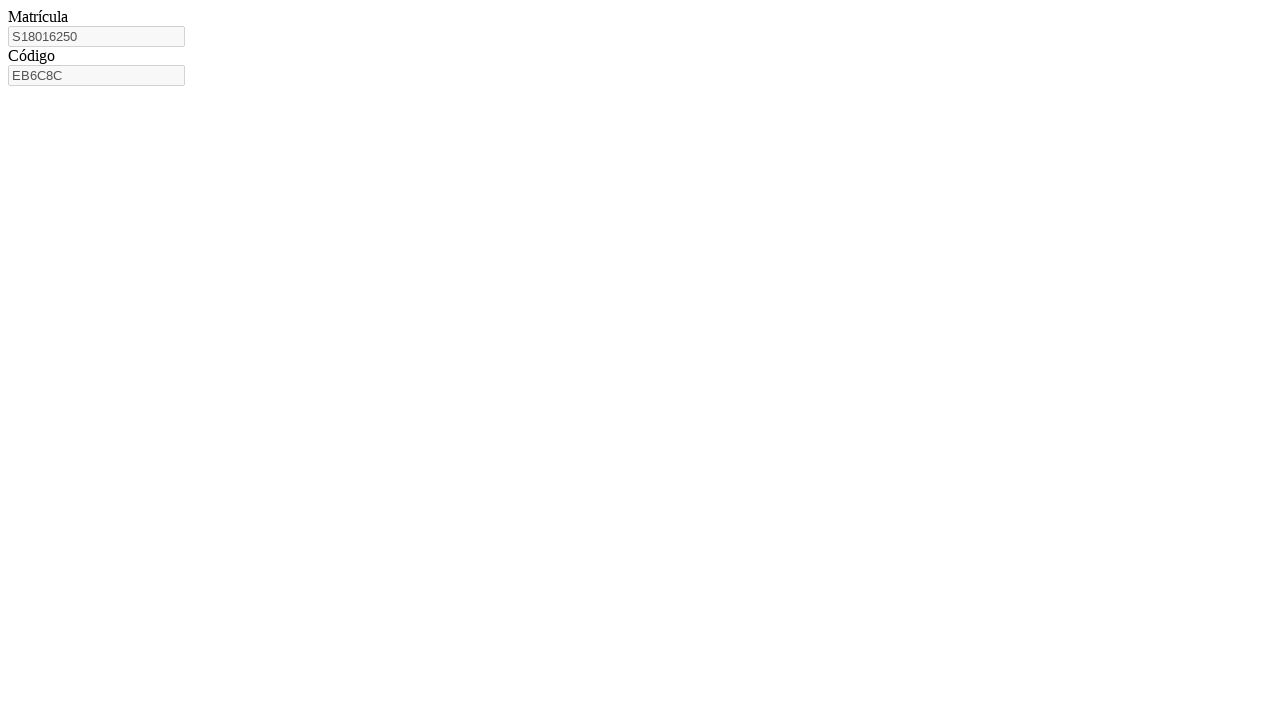

Navigated to access confirmation page
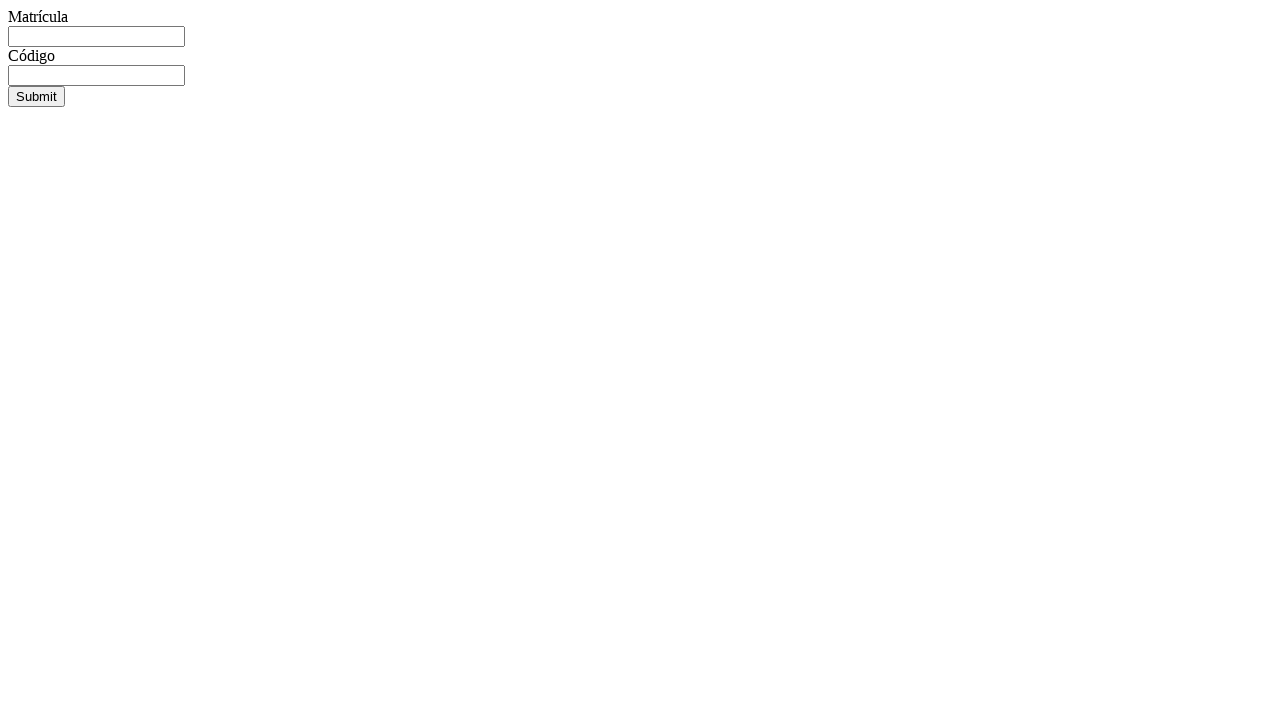

Filled matricula field with S18016250 on access page on #matricula
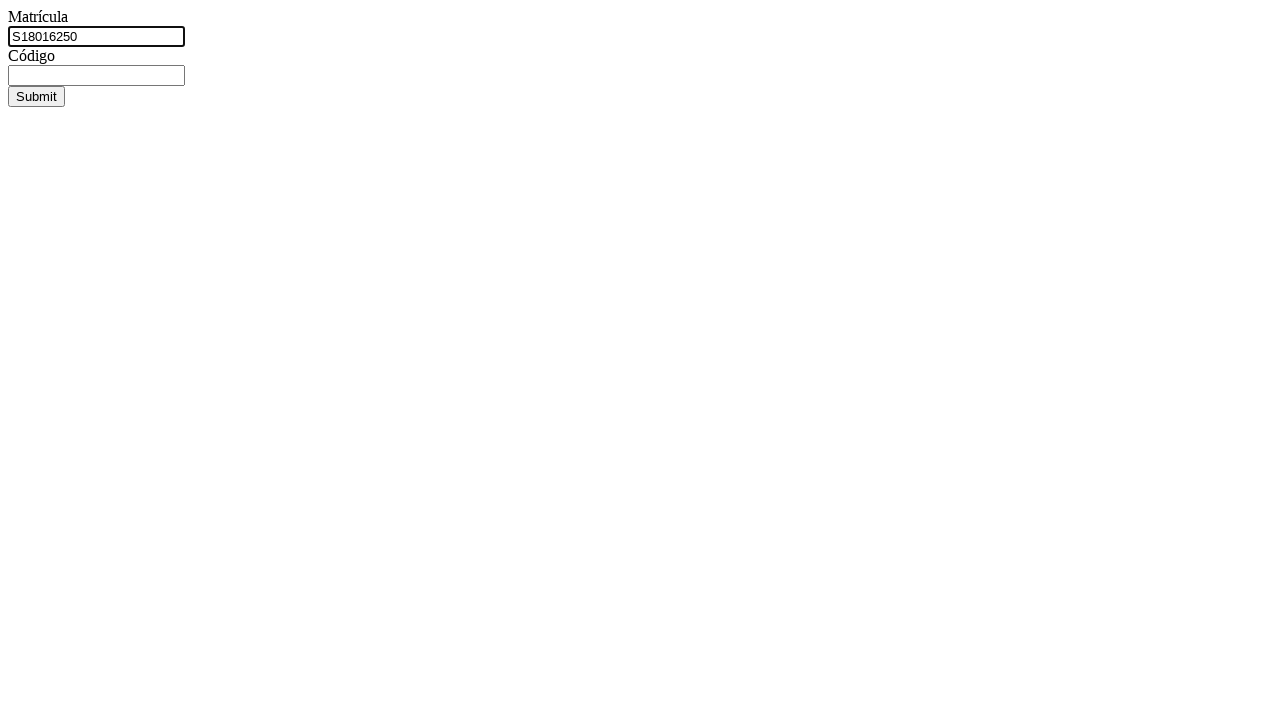

Filled code field with generated code on access page on #codigo
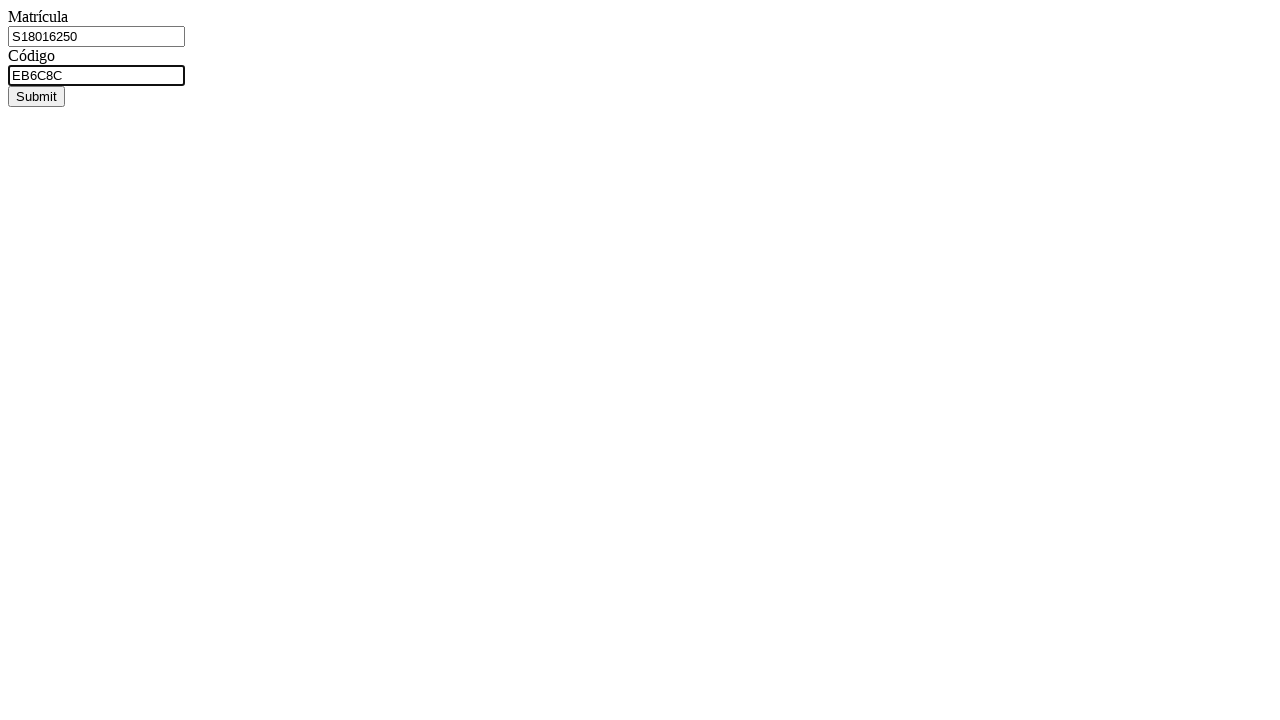

Pressed Enter to submit matricula-code pair for access on #codigo
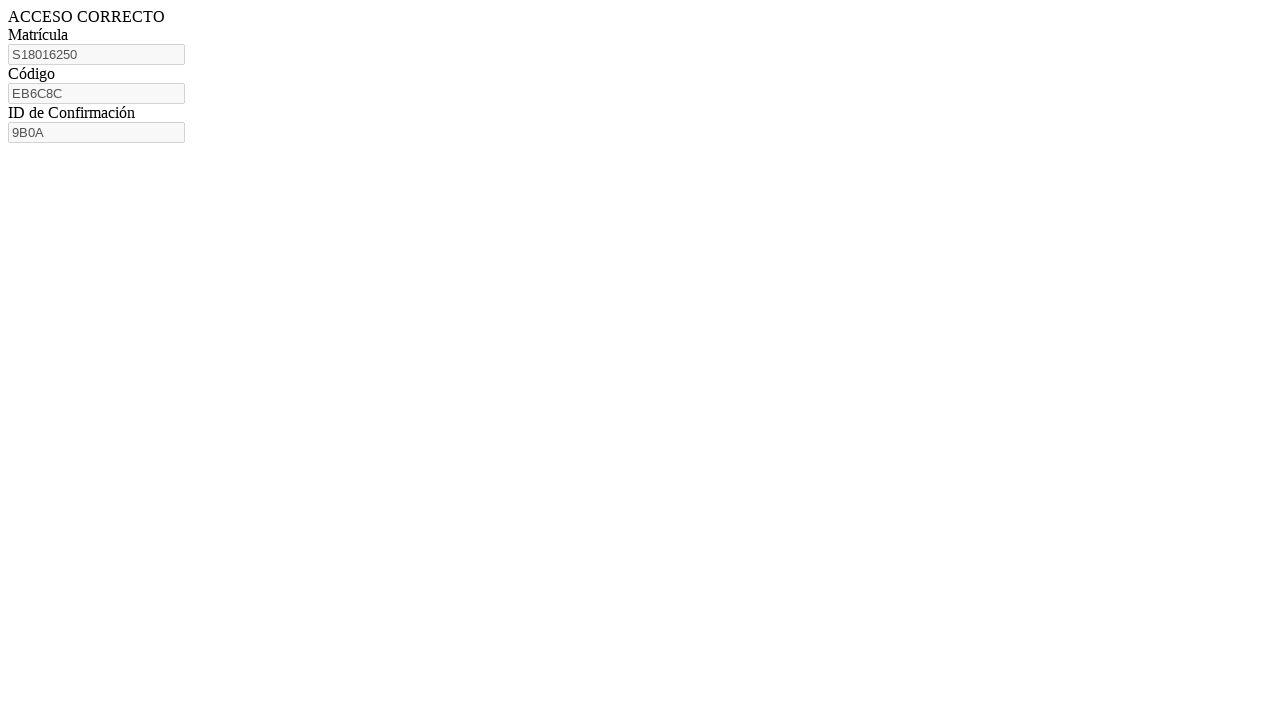

Confirmation ID appeared, workflow completed for this matricula
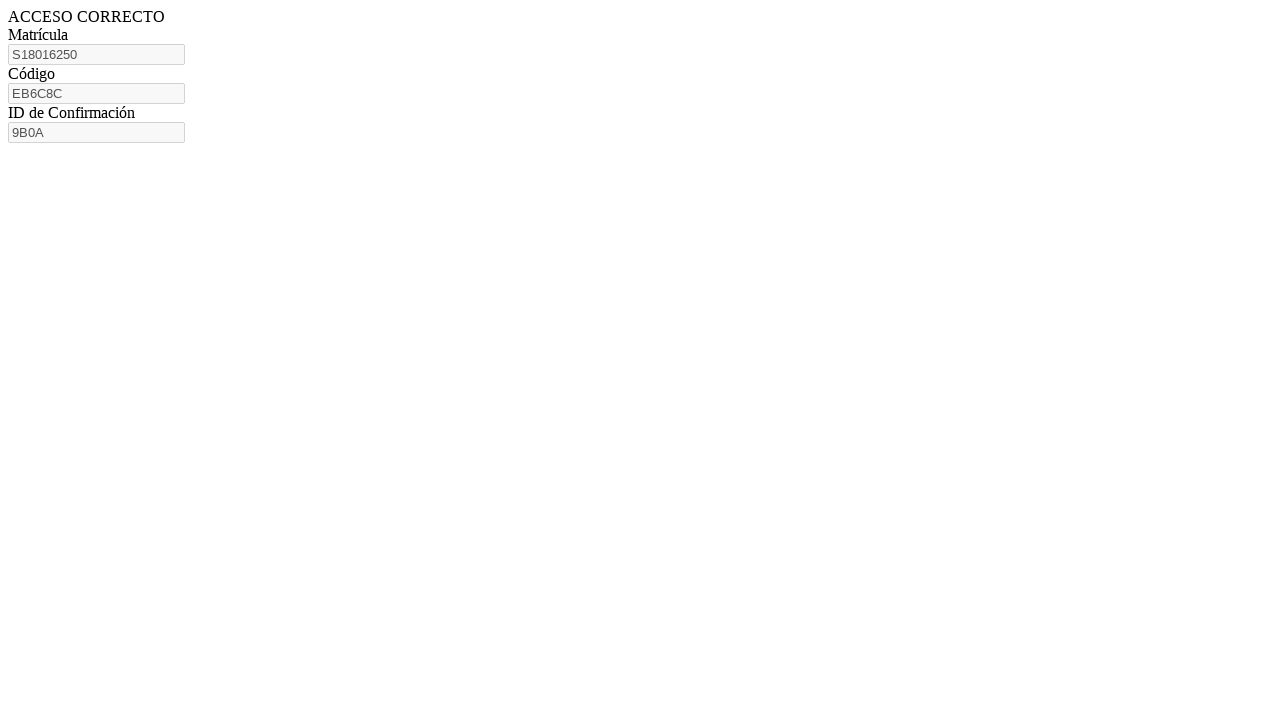

Navigated to code generation page for matricula S18016234
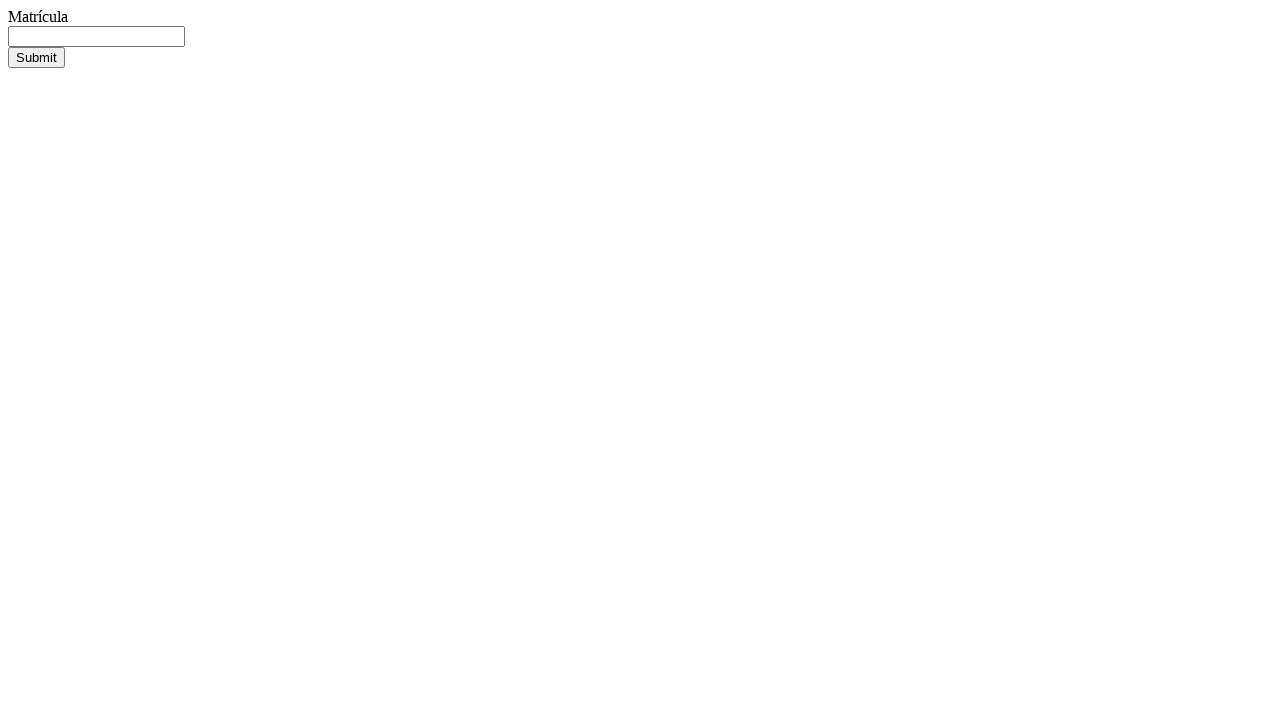

Filled matricula field with S18016234 on #matricula
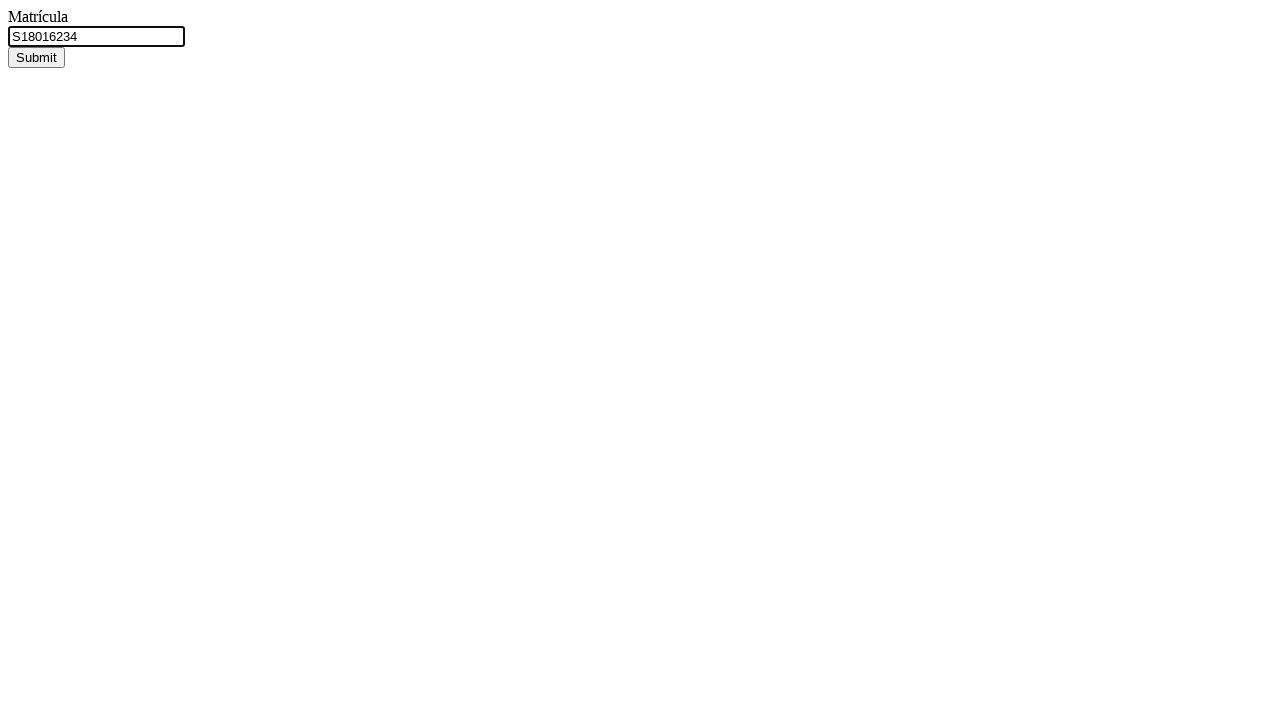

Pressed Enter to submit matricula for code generation on #matricula
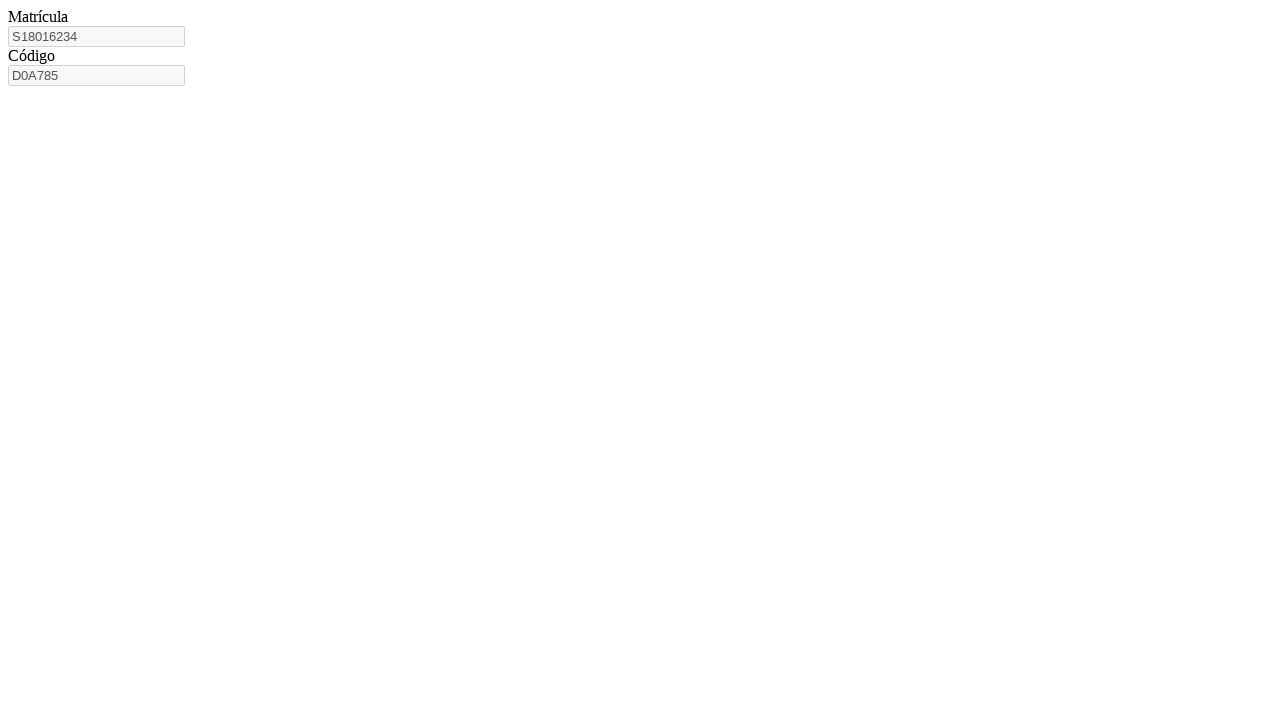

Code field appeared after matricula submission
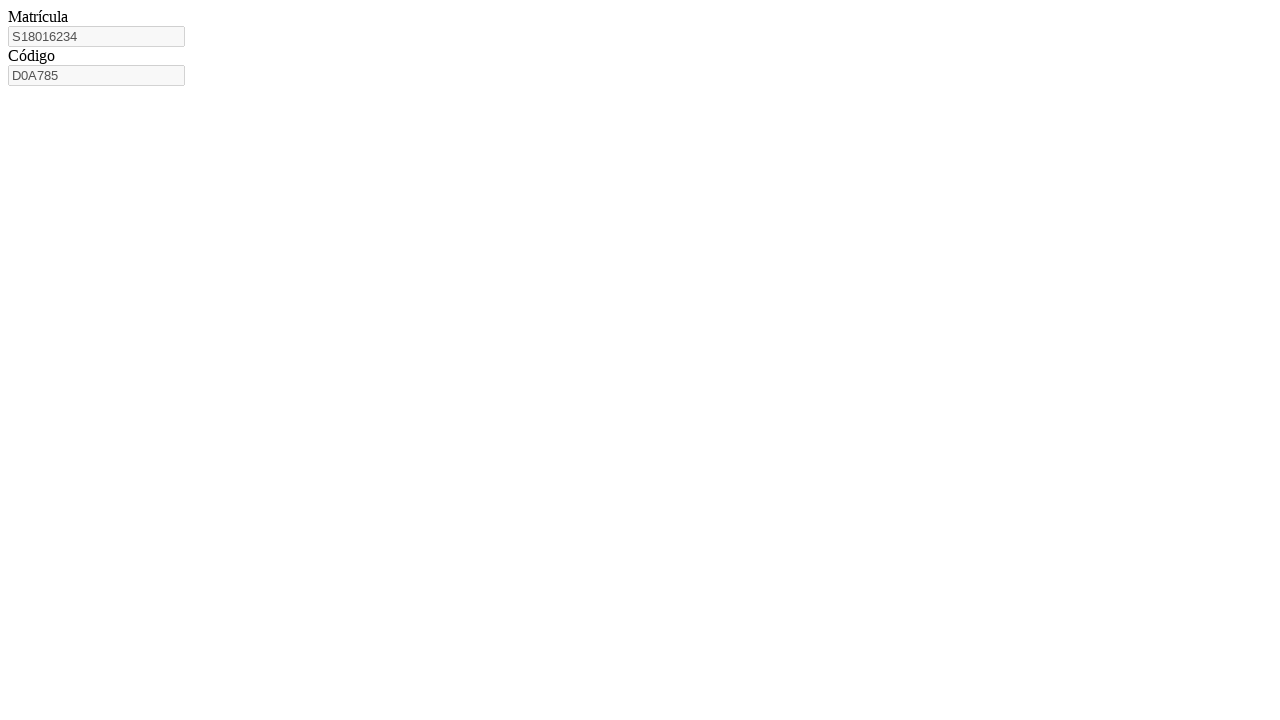

Retrieved generated code: D0A785
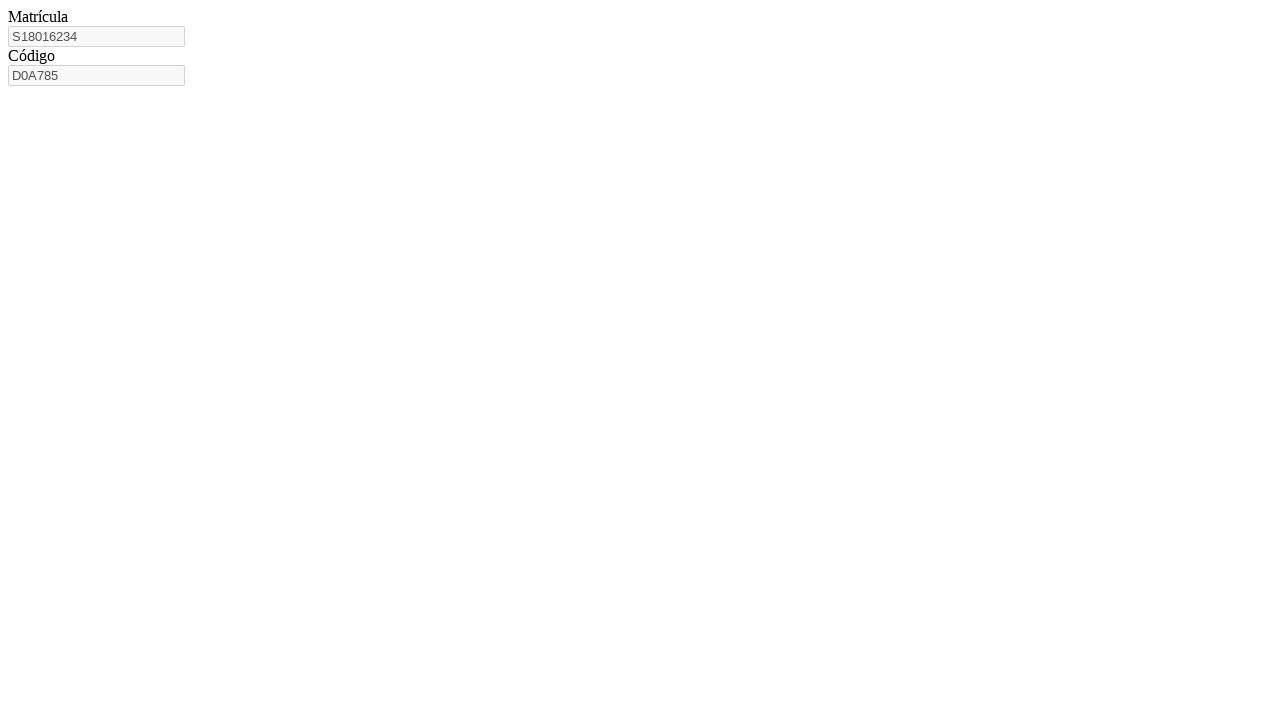

Navigated to access confirmation page
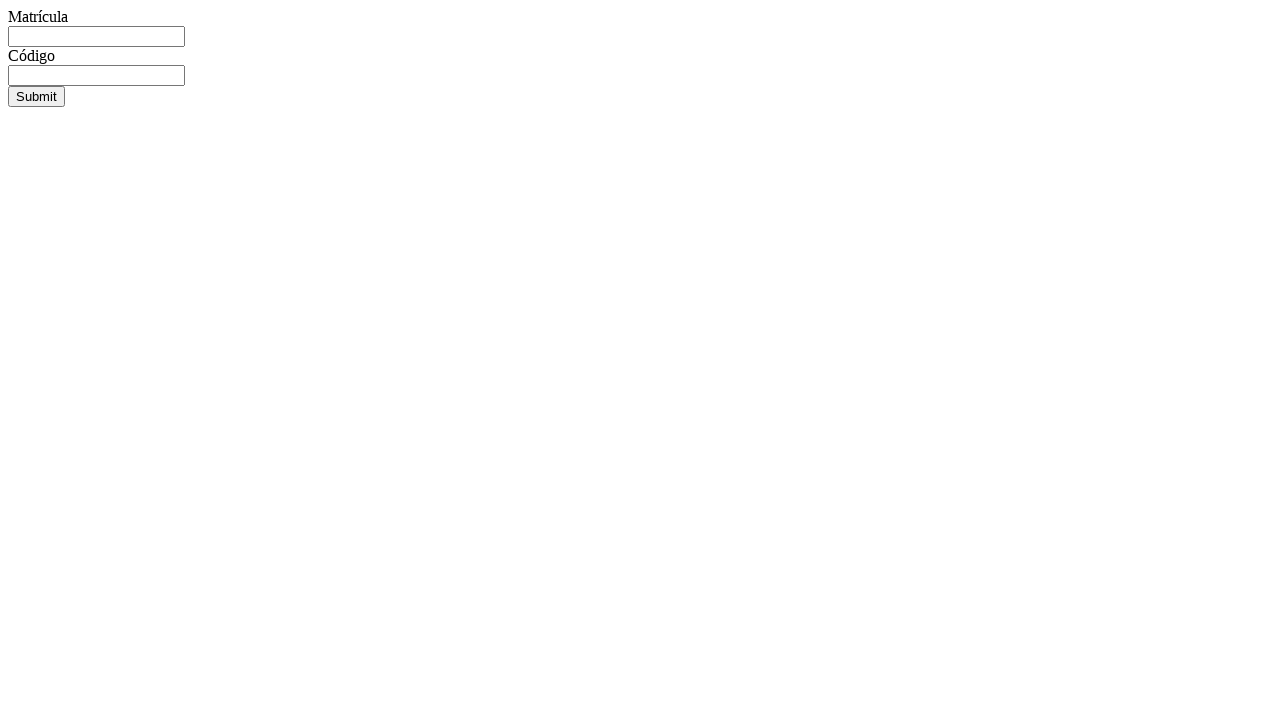

Filled matricula field with S18016234 on access page on #matricula
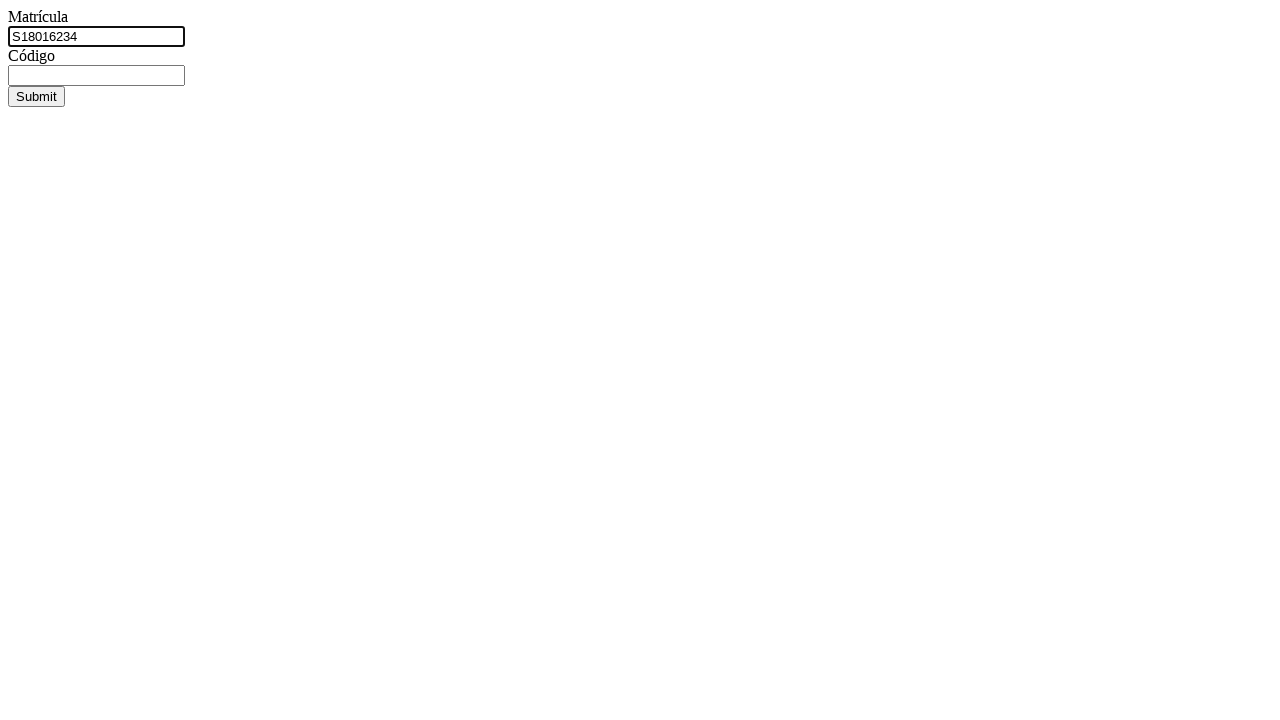

Filled code field with generated code on access page on #codigo
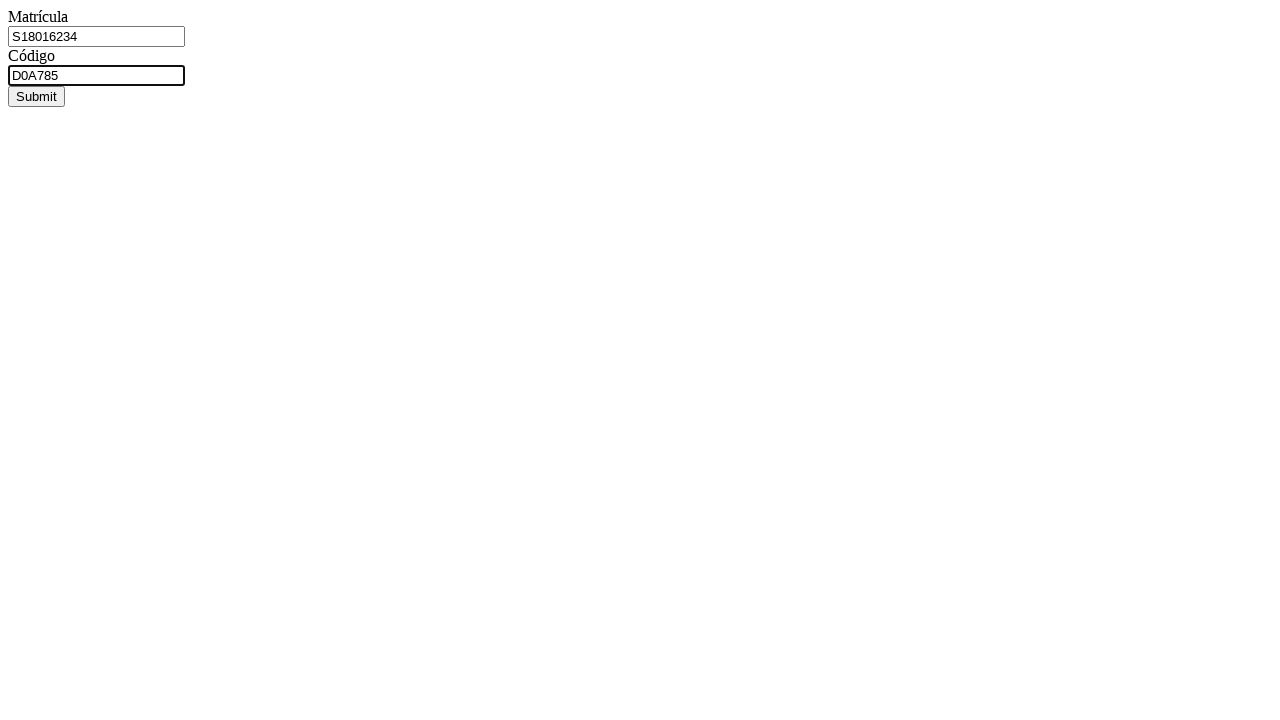

Pressed Enter to submit matricula-code pair for access on #codigo
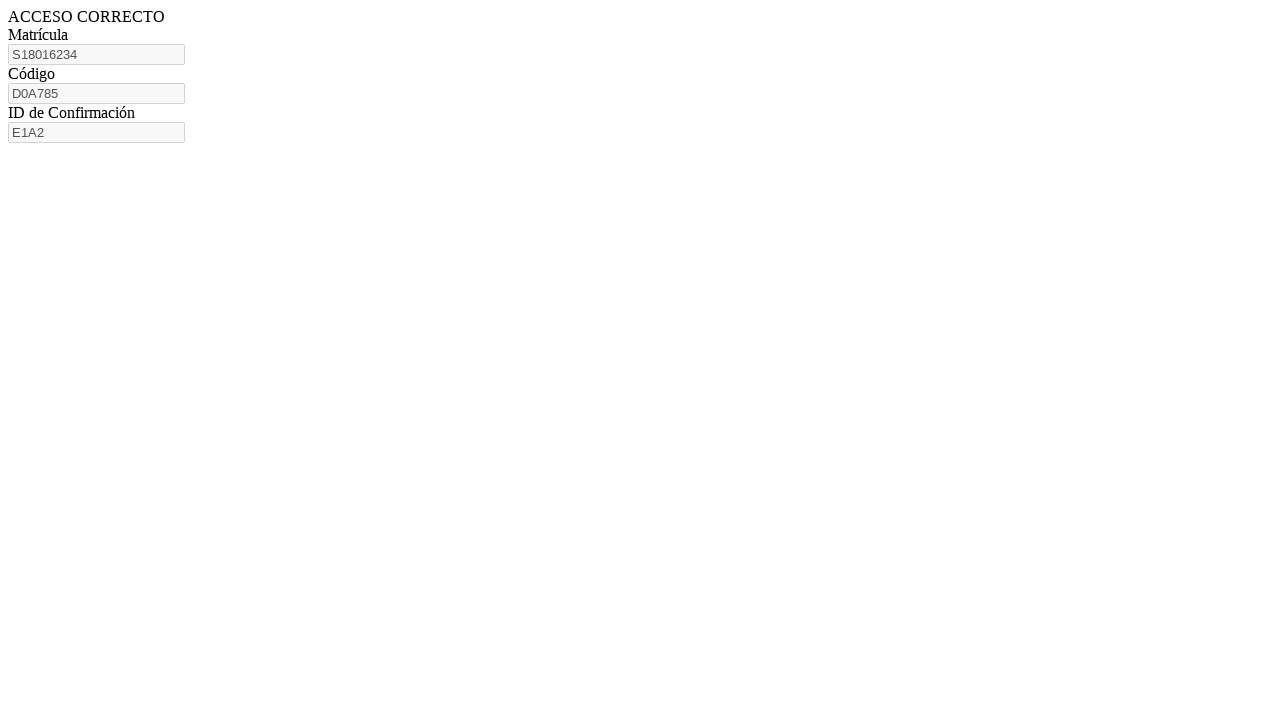

Confirmation ID appeared, workflow completed for this matricula
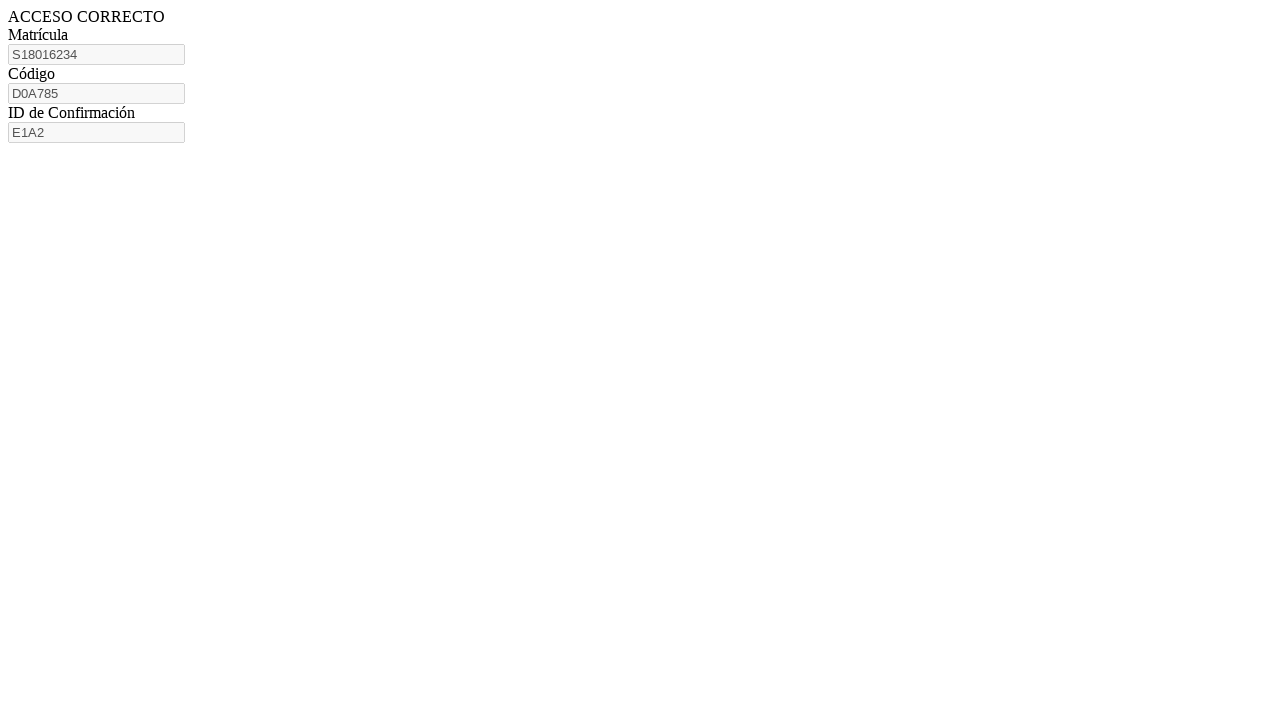

Navigated to code generation page for matricula S18016263
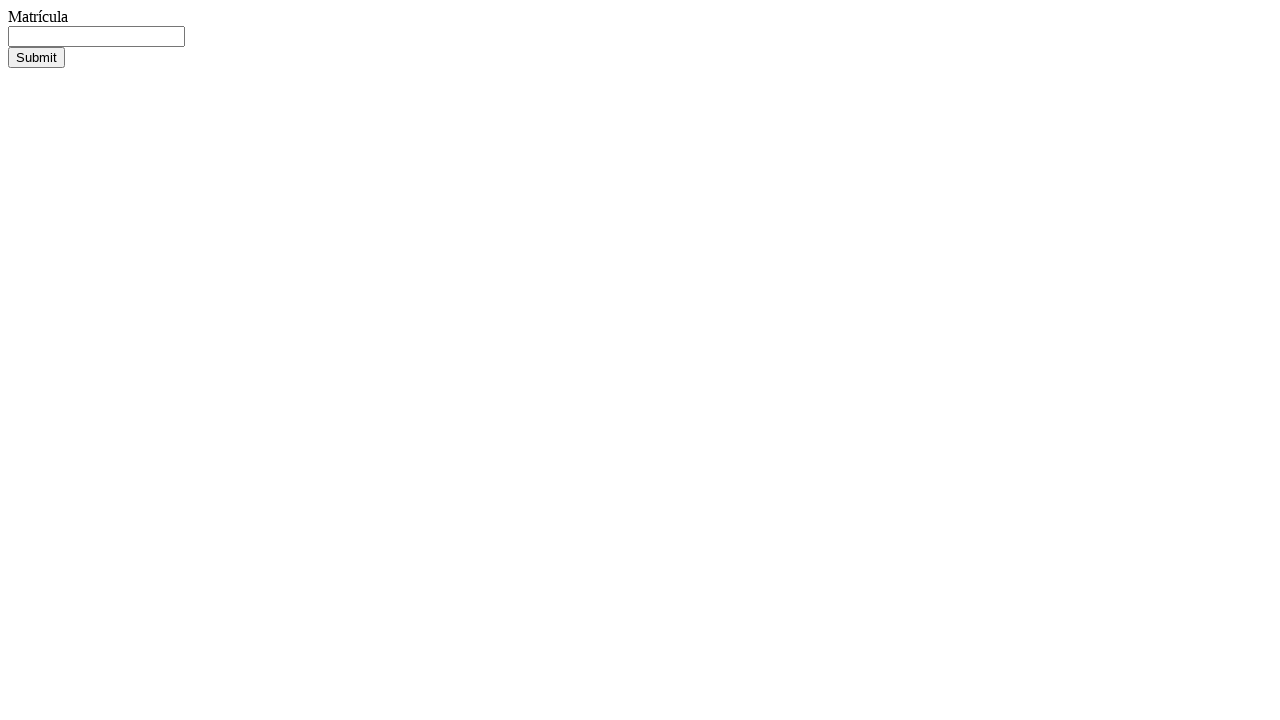

Filled matricula field with S18016263 on #matricula
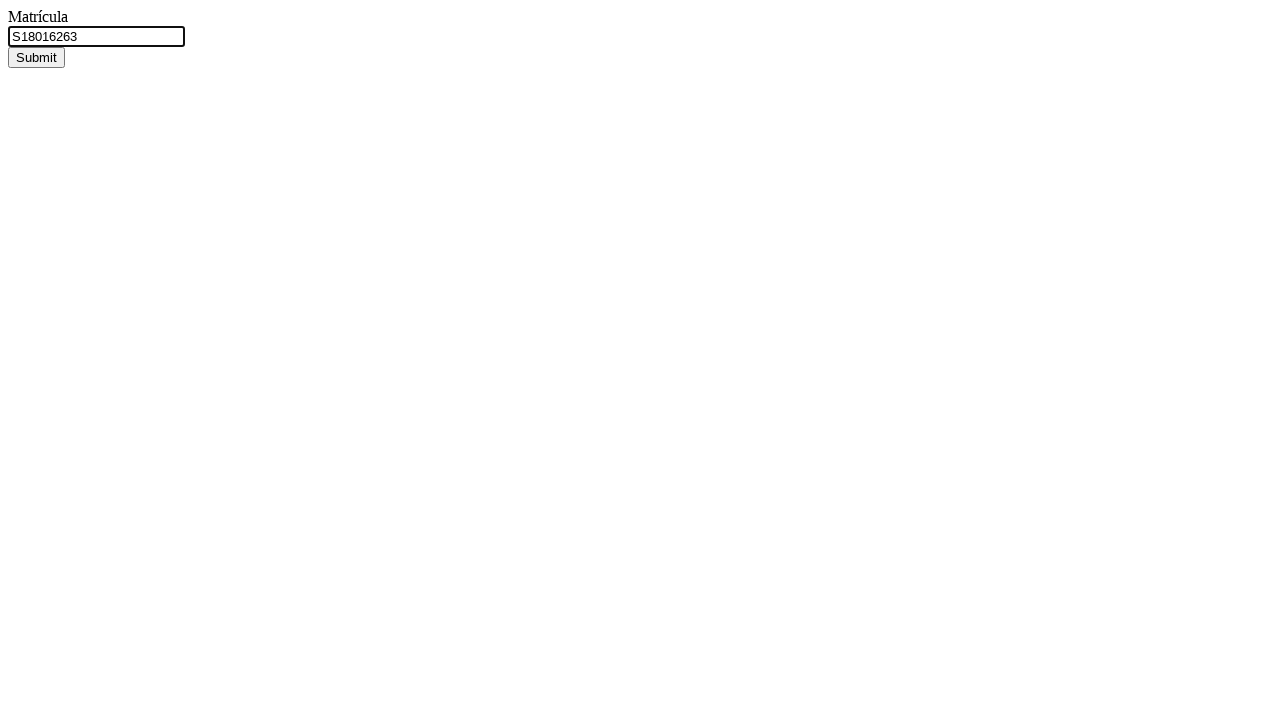

Pressed Enter to submit matricula for code generation on #matricula
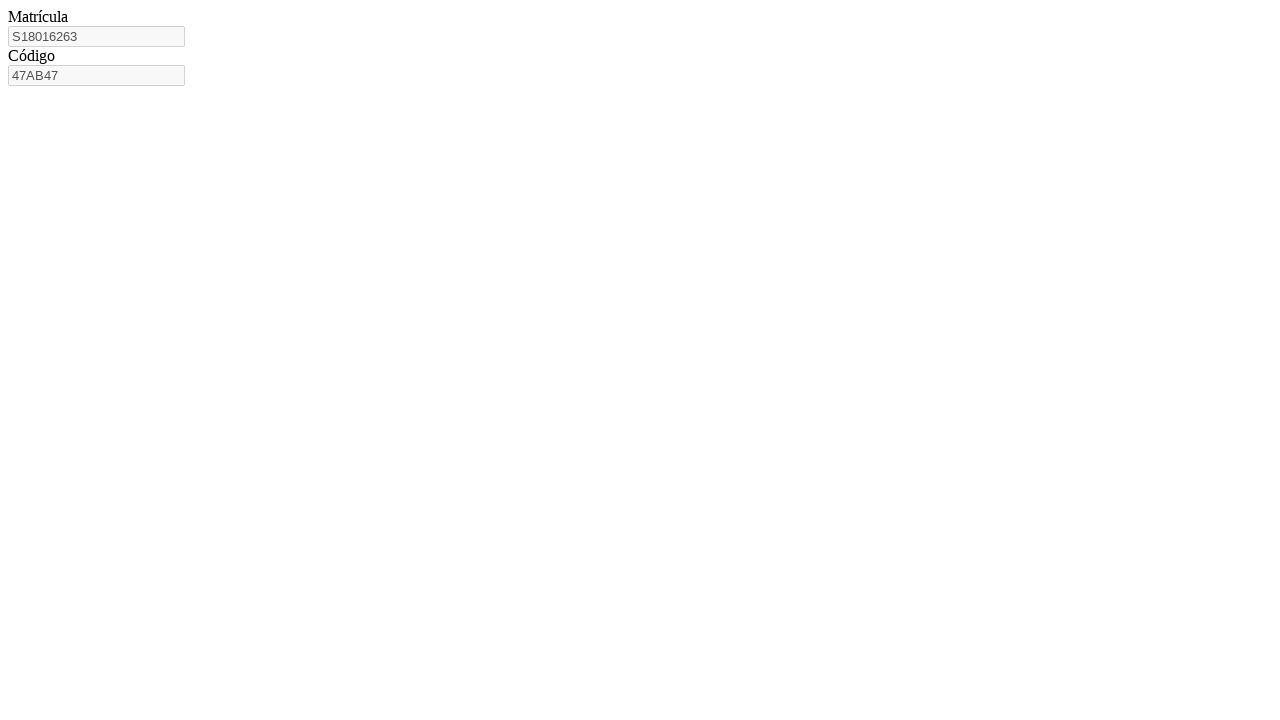

Code field appeared after matricula submission
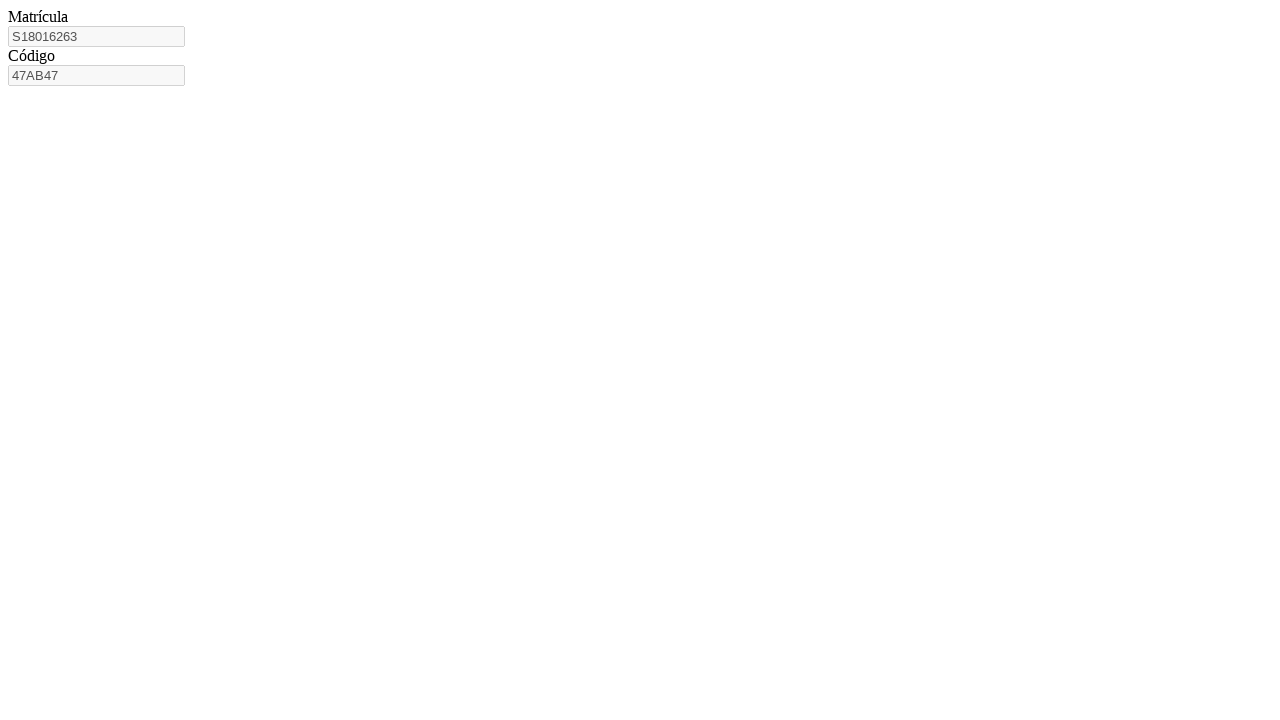

Retrieved generated code: 47AB47
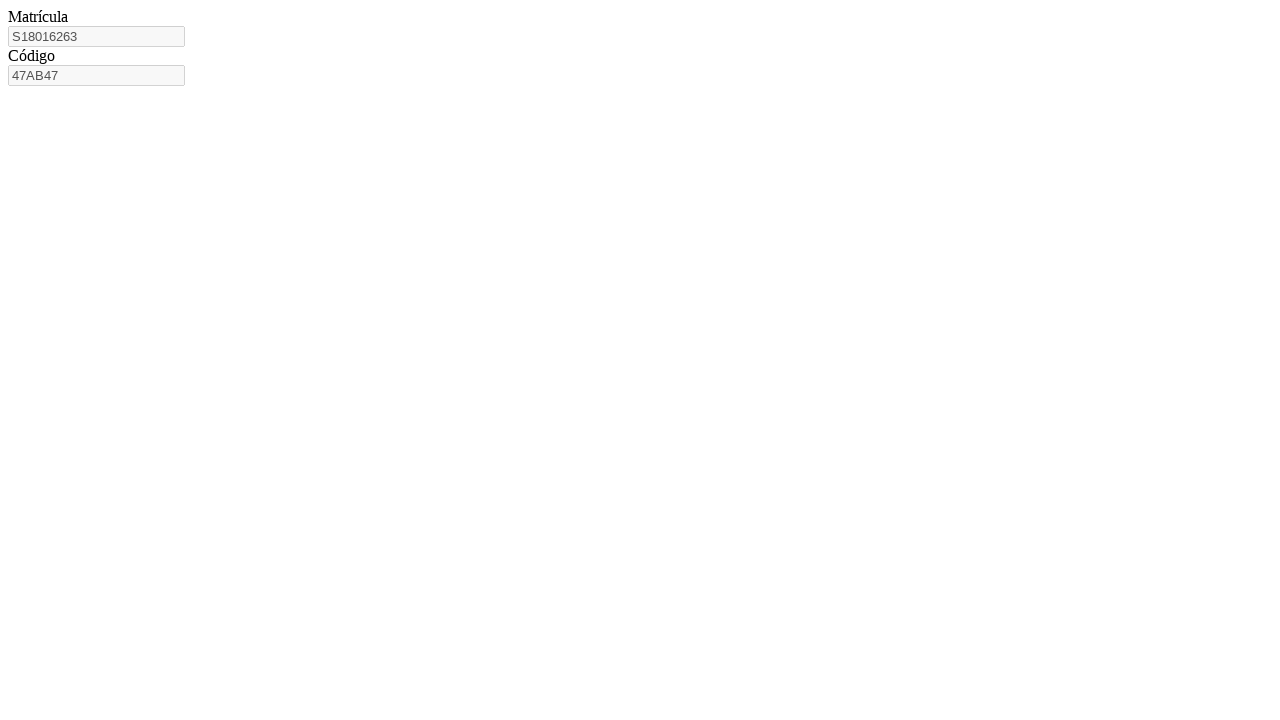

Navigated to access confirmation page
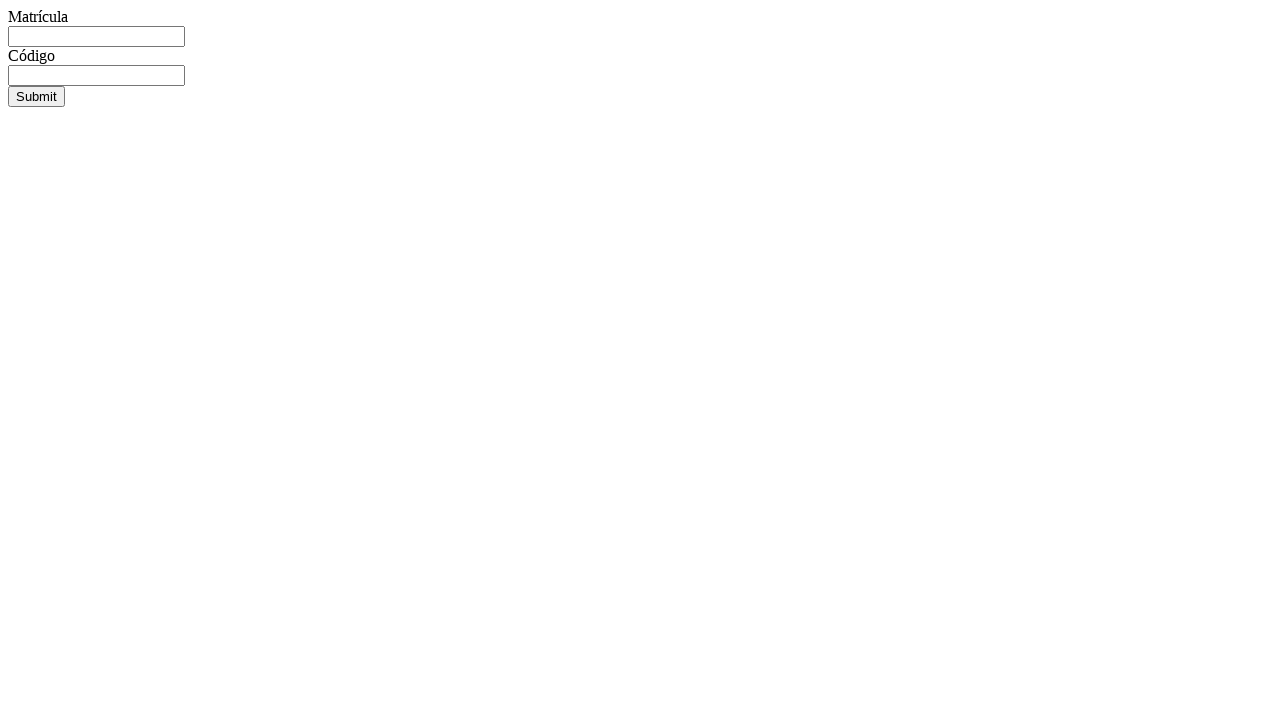

Filled matricula field with S18016263 on access page on #matricula
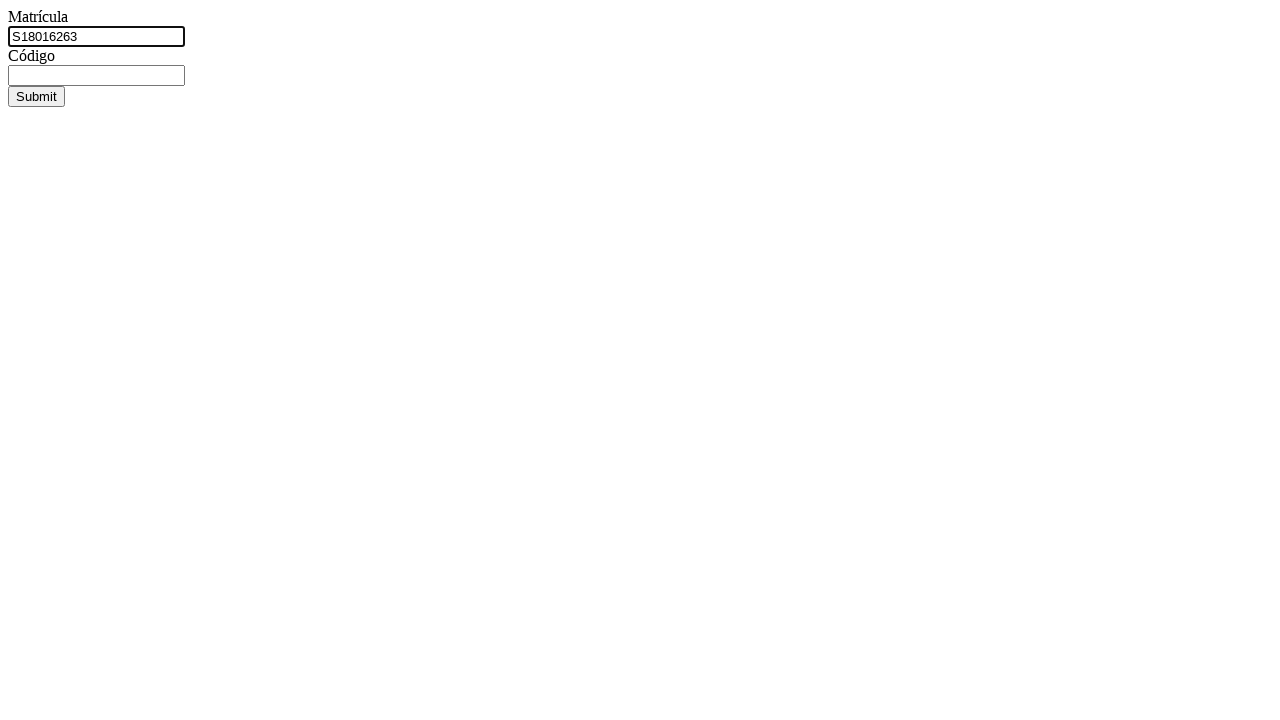

Filled code field with generated code on access page on #codigo
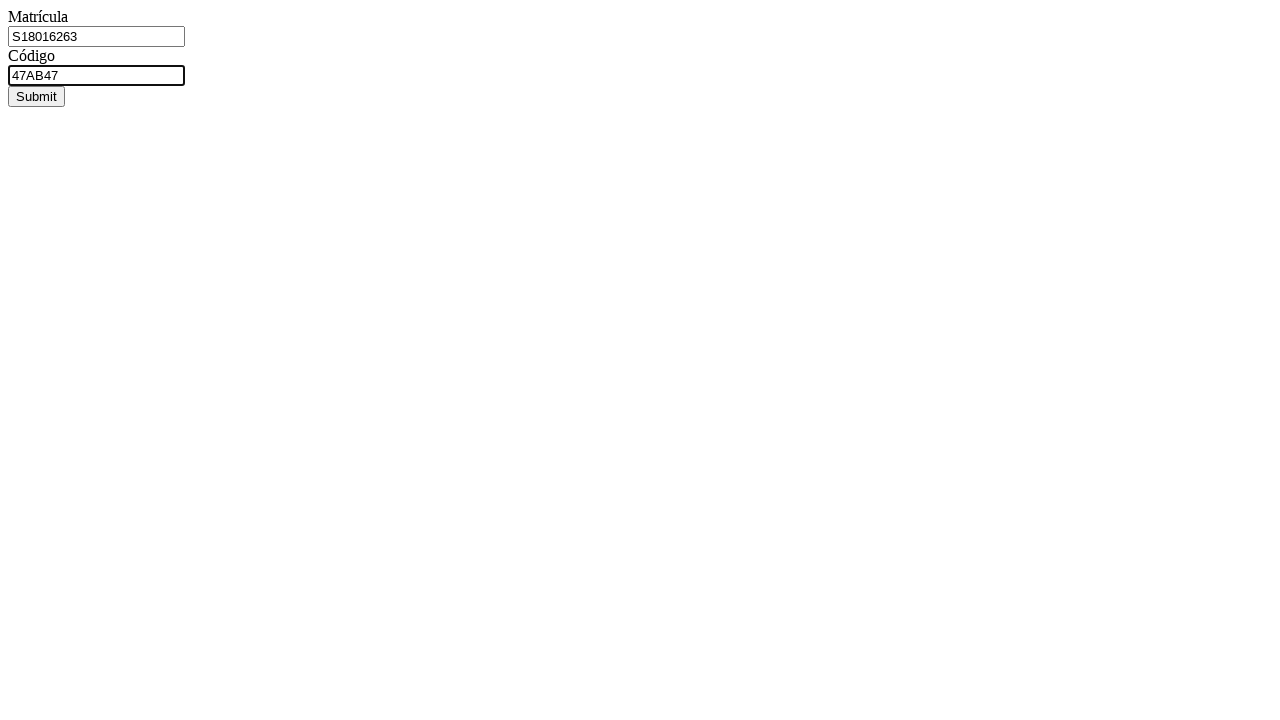

Pressed Enter to submit matricula-code pair for access on #codigo
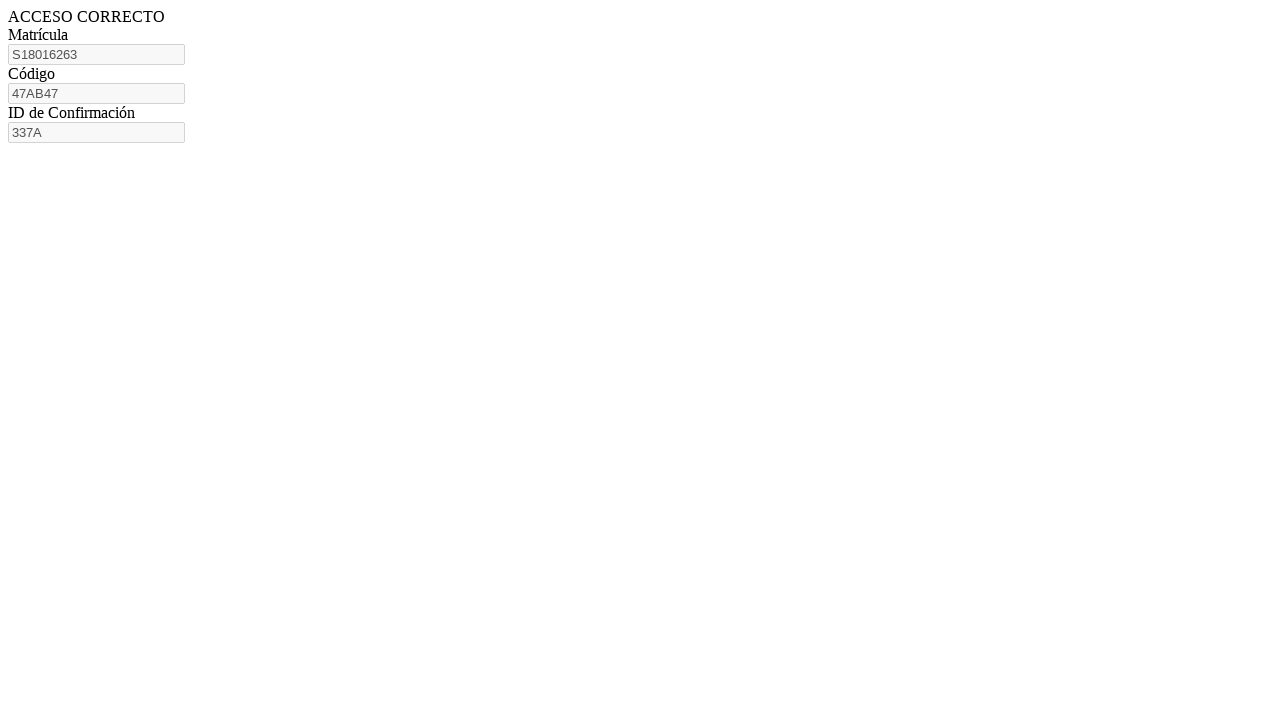

Confirmation ID appeared, workflow completed for this matricula
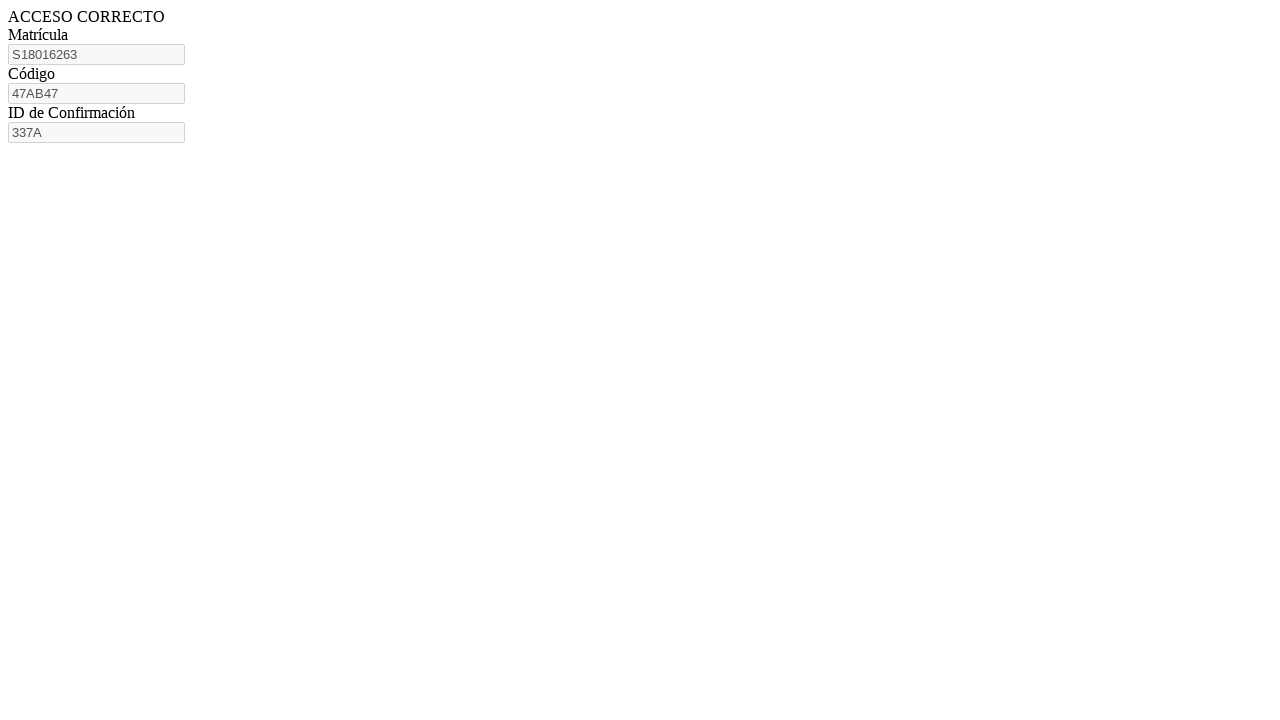

Navigated to code generation page for matricula S18016229
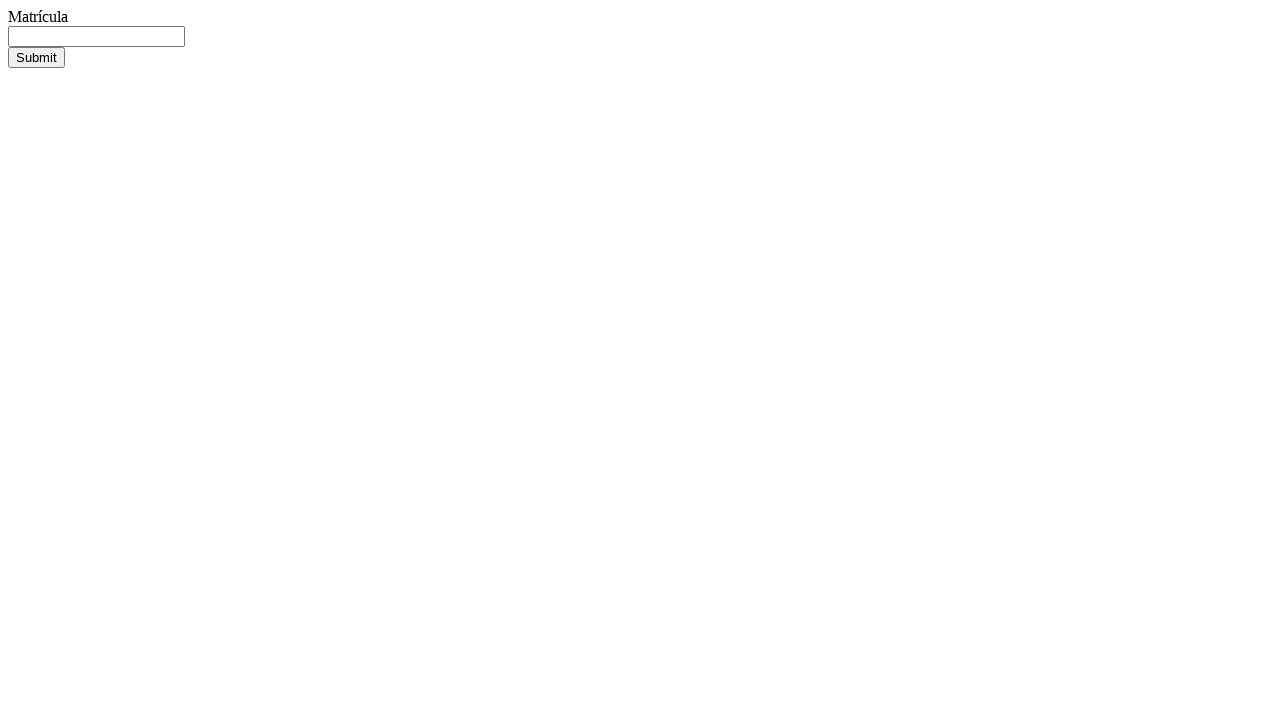

Filled matricula field with S18016229 on #matricula
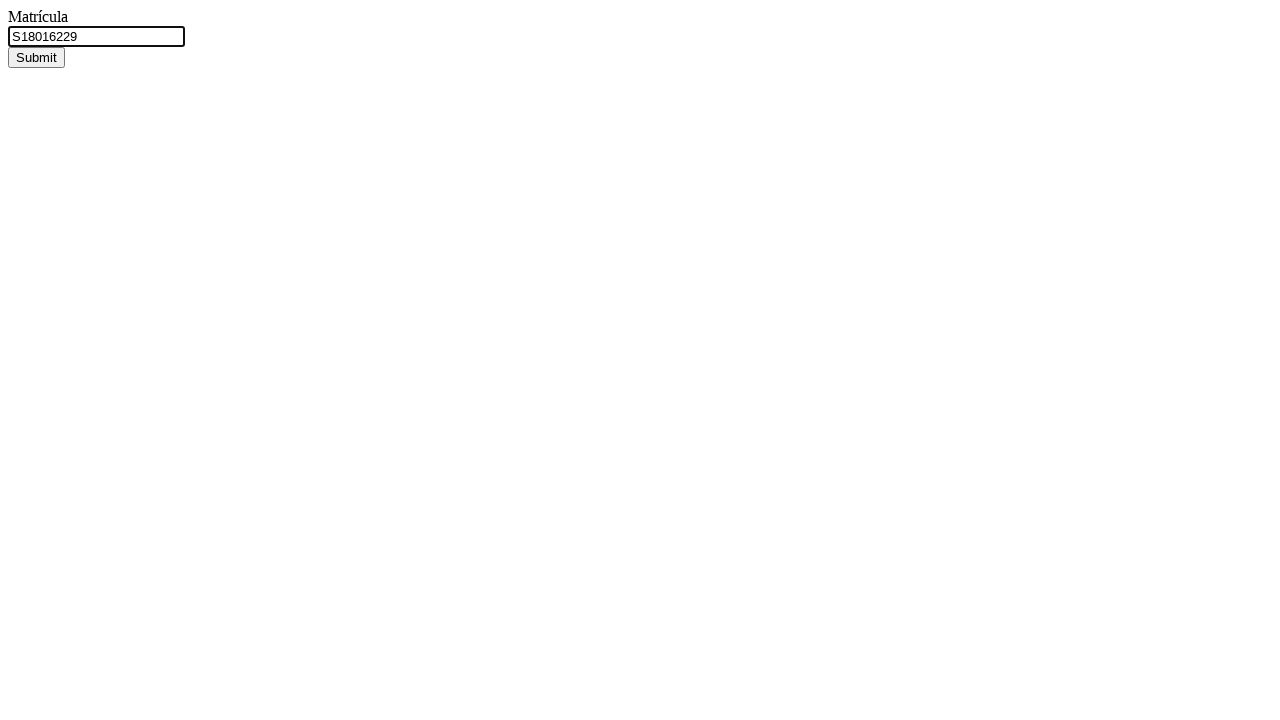

Pressed Enter to submit matricula for code generation on #matricula
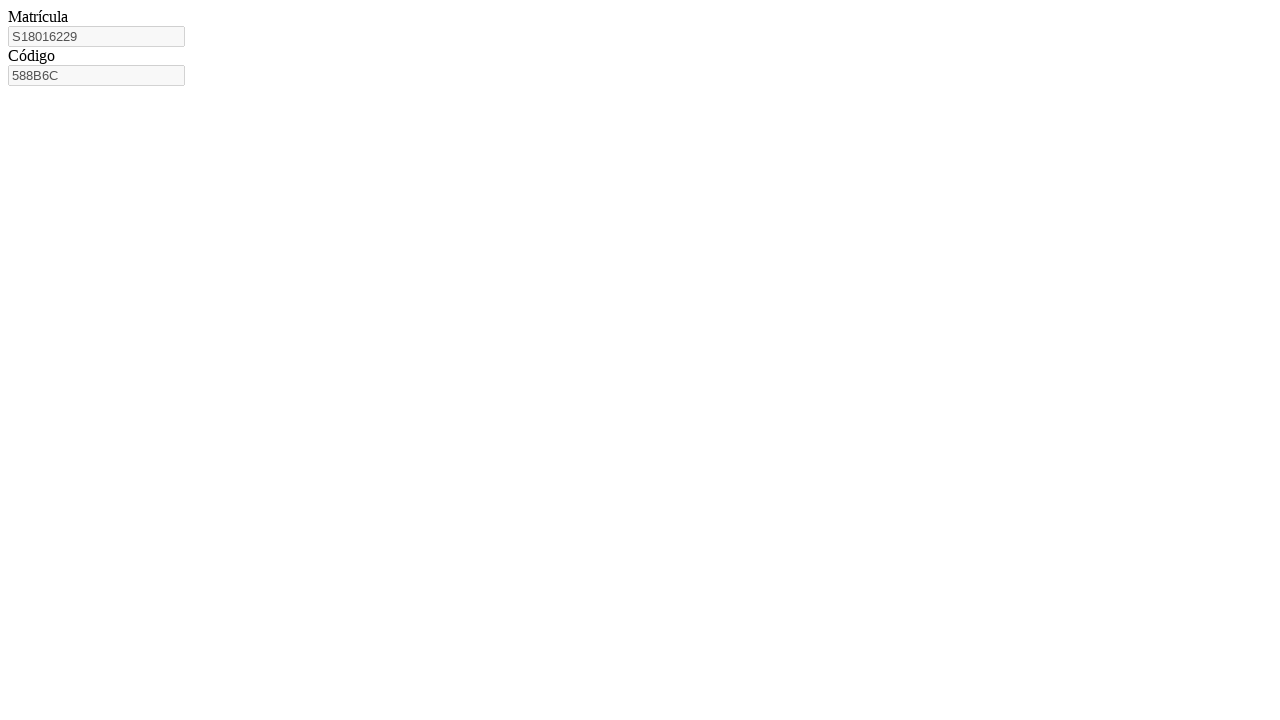

Code field appeared after matricula submission
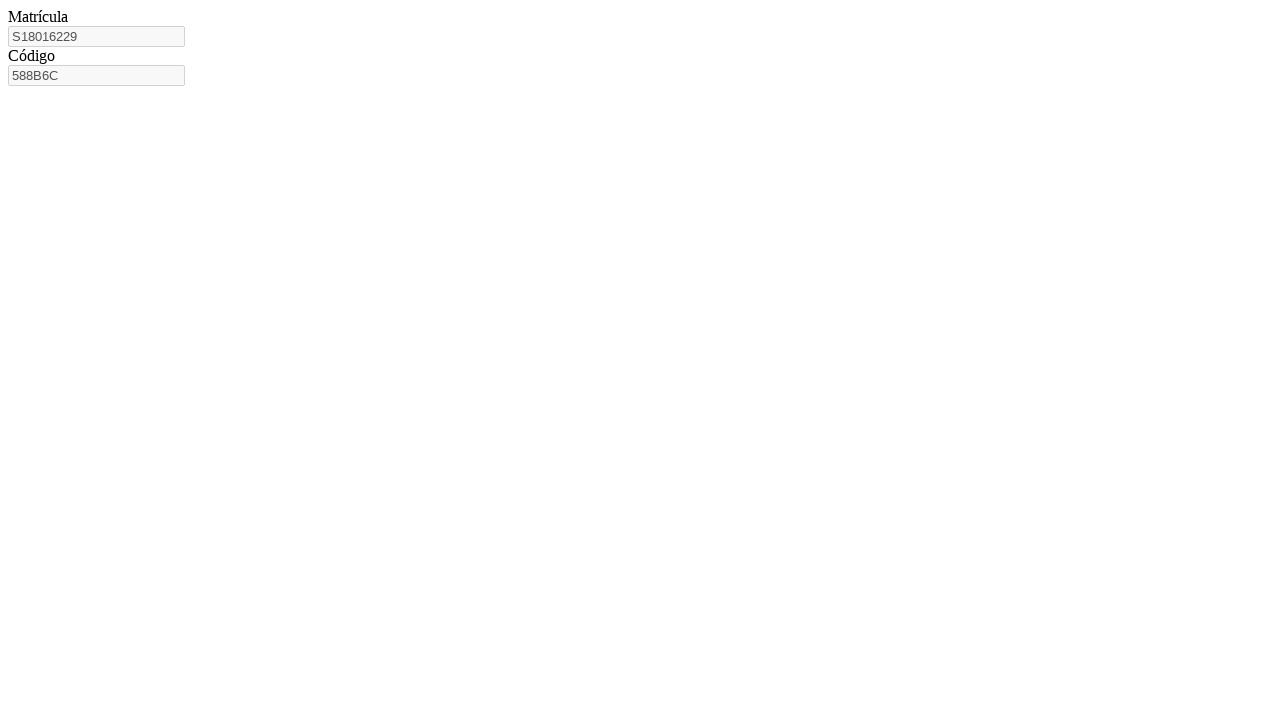

Retrieved generated code: 588B6C
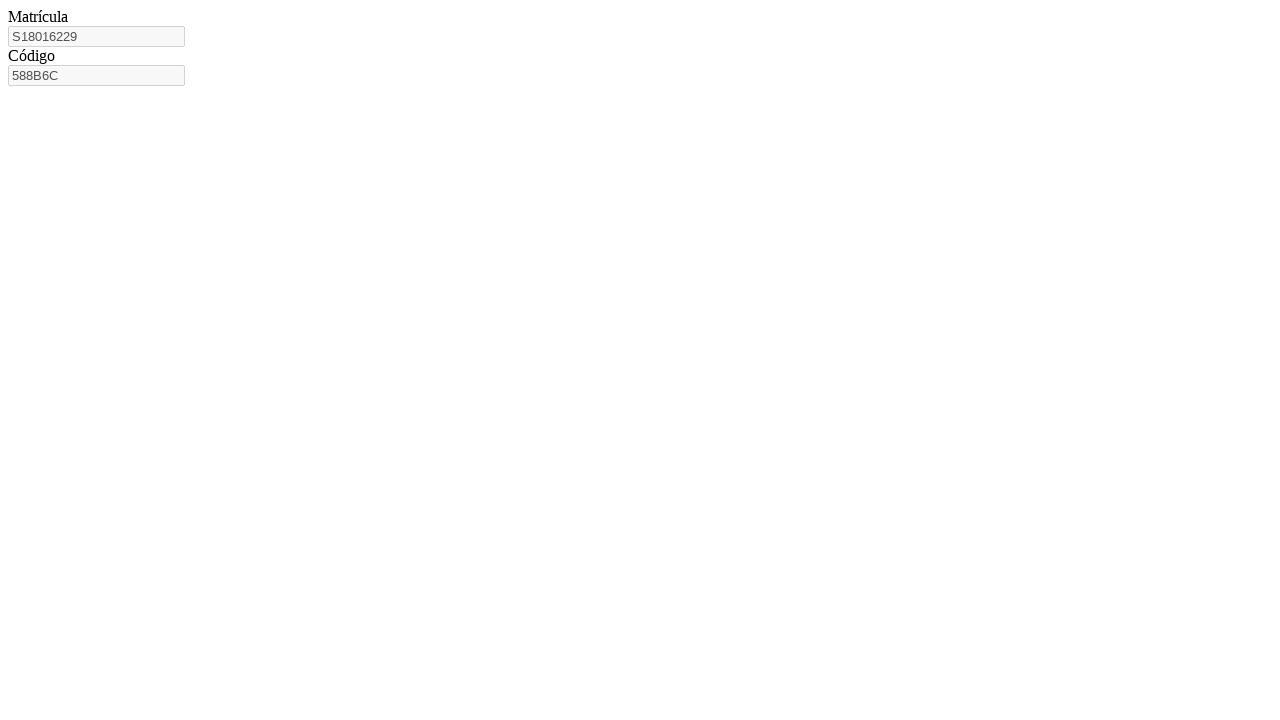

Navigated to access confirmation page
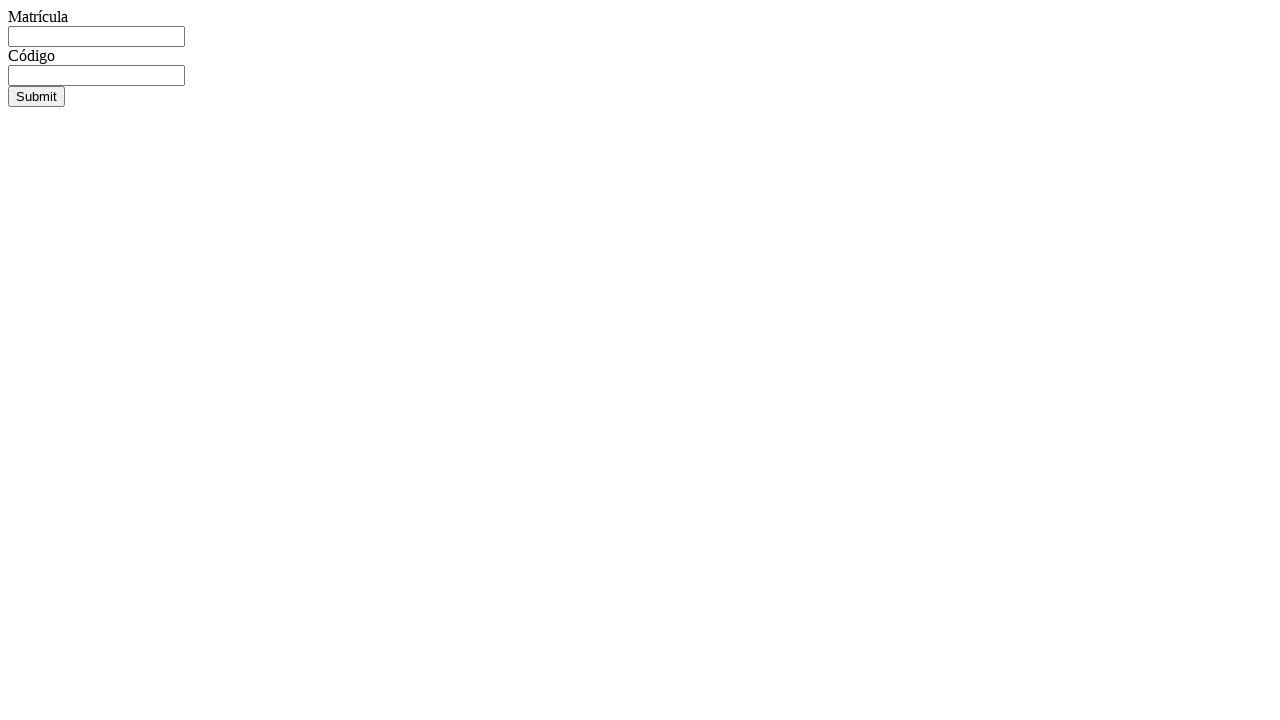

Filled matricula field with S18016229 on access page on #matricula
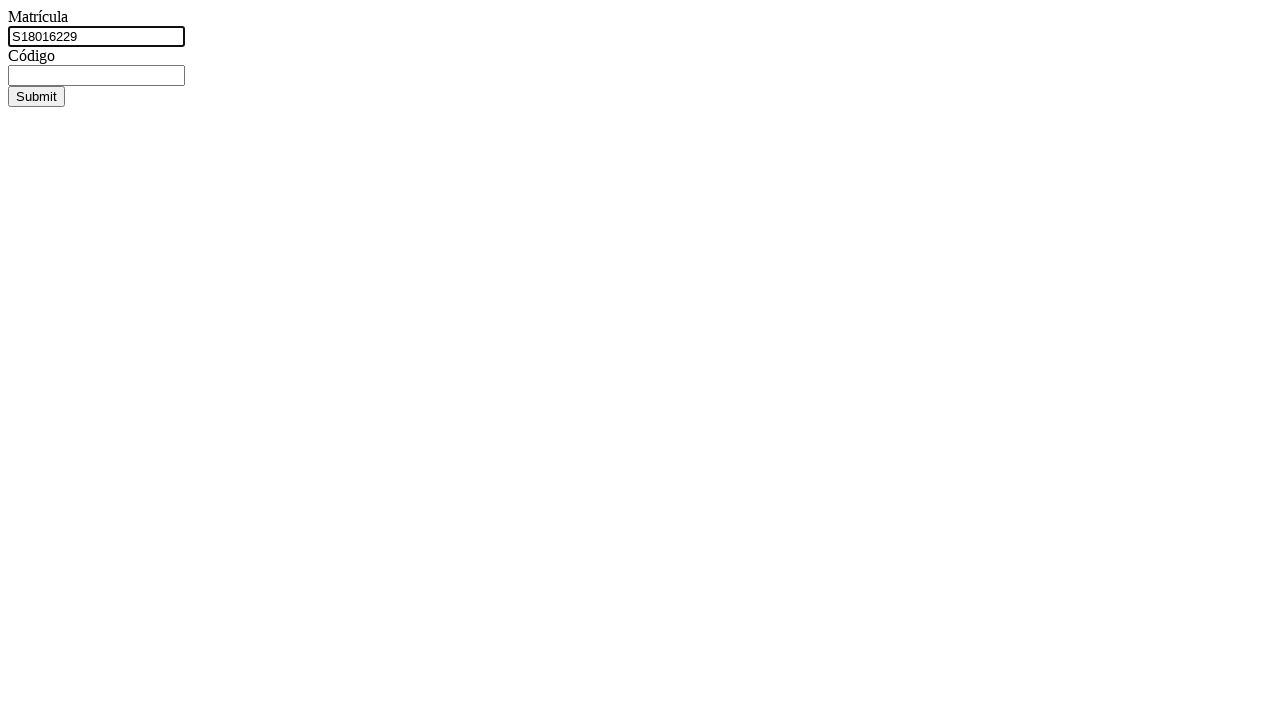

Filled code field with generated code on access page on #codigo
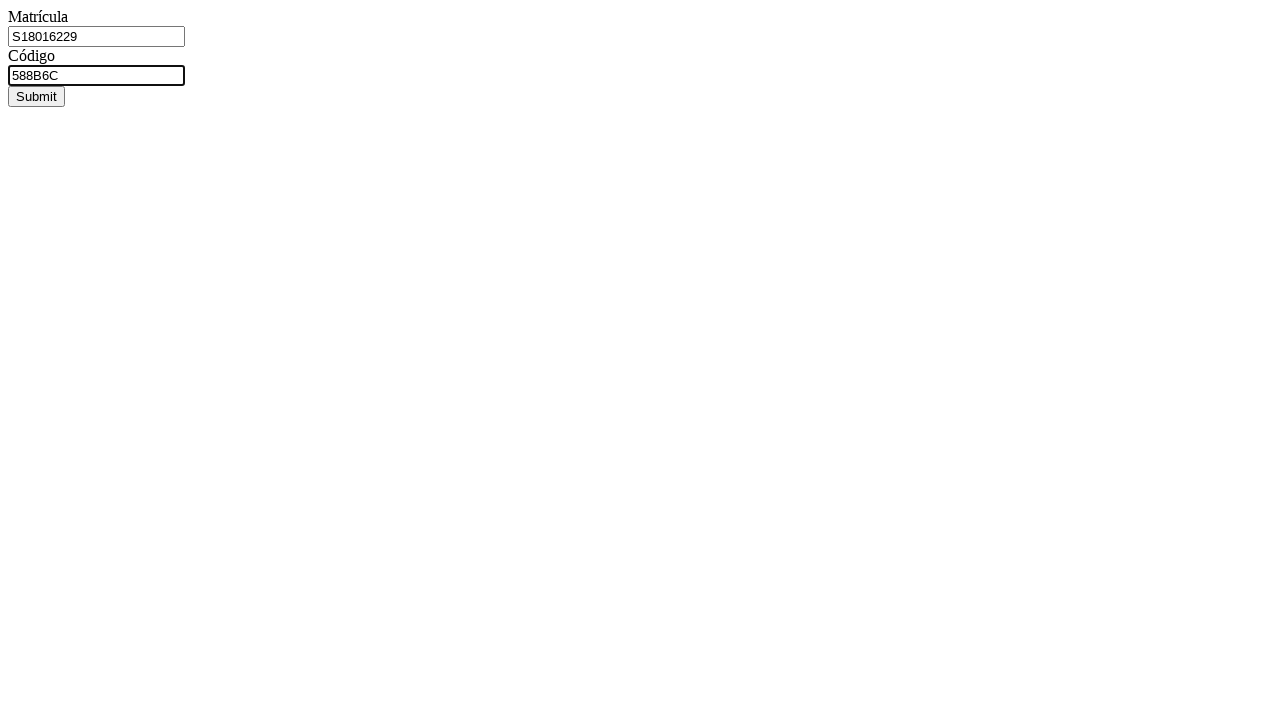

Pressed Enter to submit matricula-code pair for access on #codigo
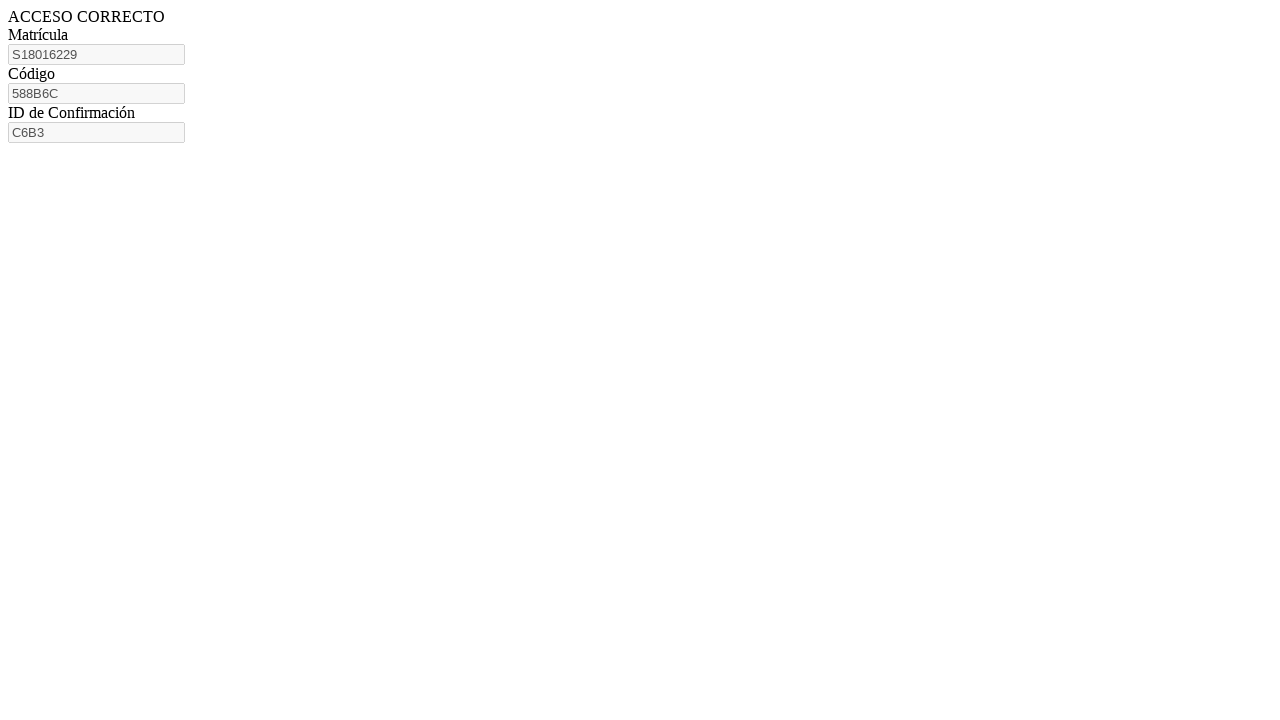

Confirmation ID appeared, workflow completed for this matricula
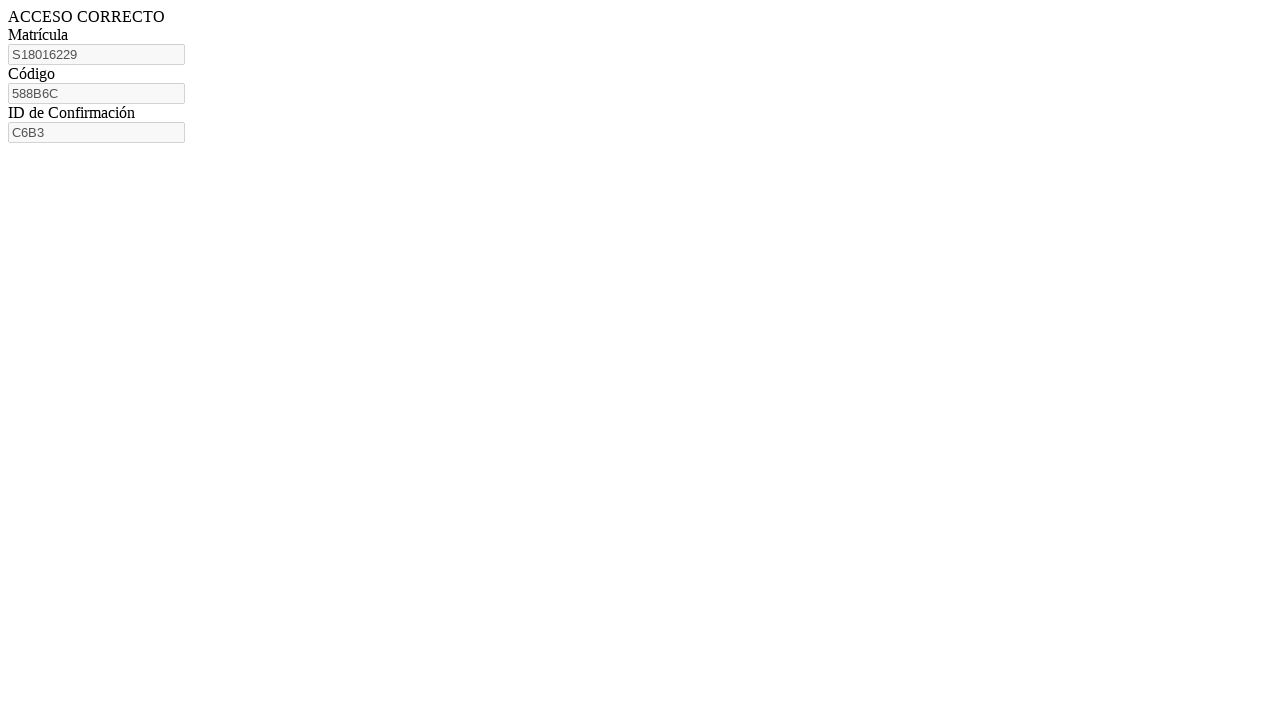

Navigated to code generation page for matricula S18016247
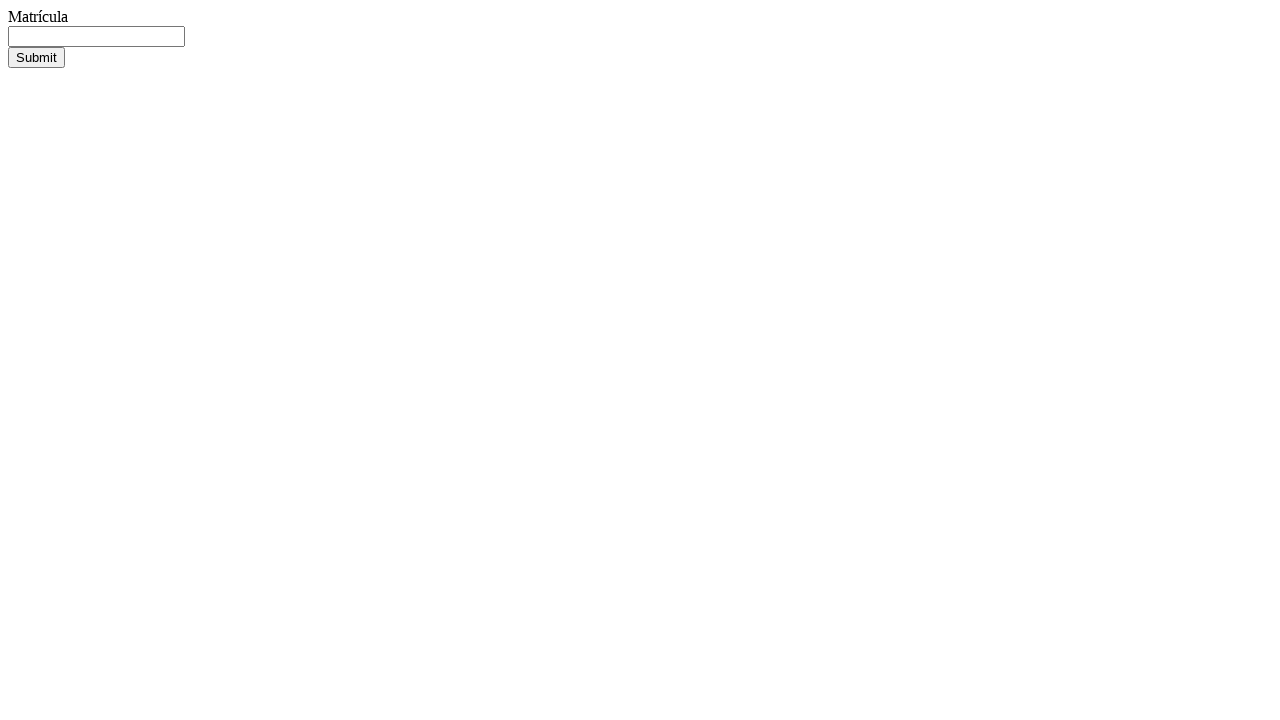

Filled matricula field with S18016247 on #matricula
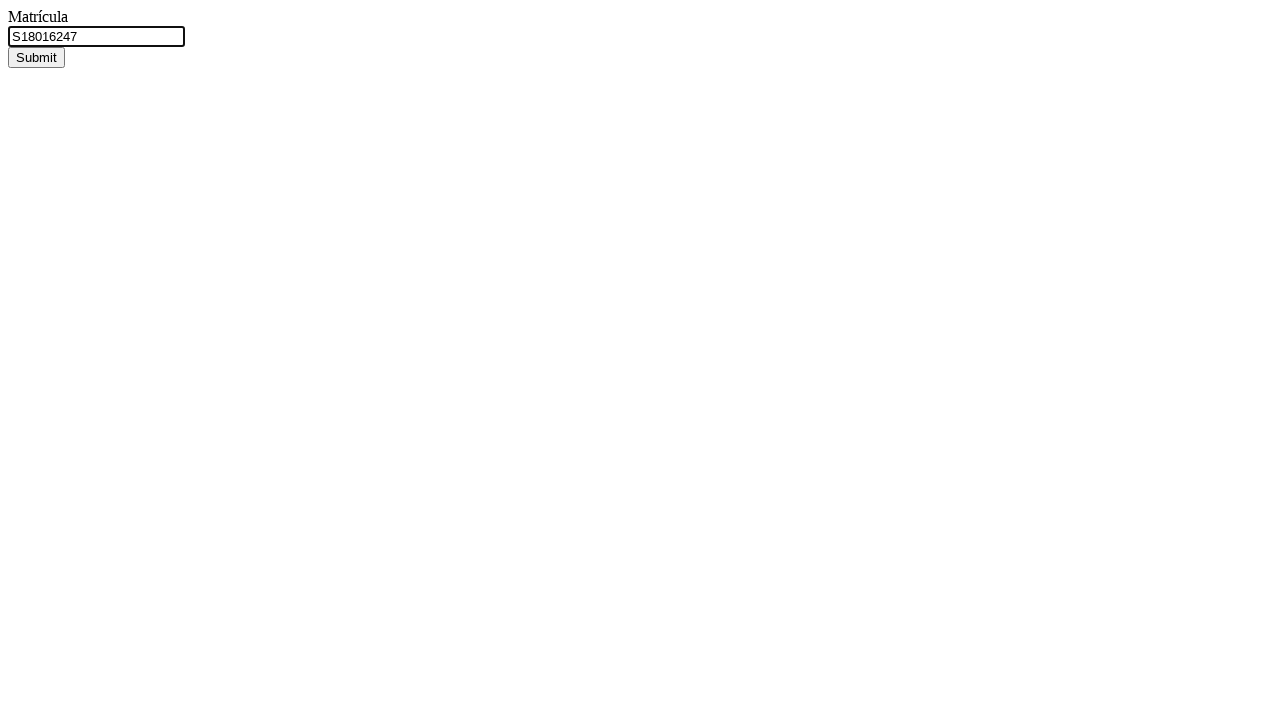

Pressed Enter to submit matricula for code generation on #matricula
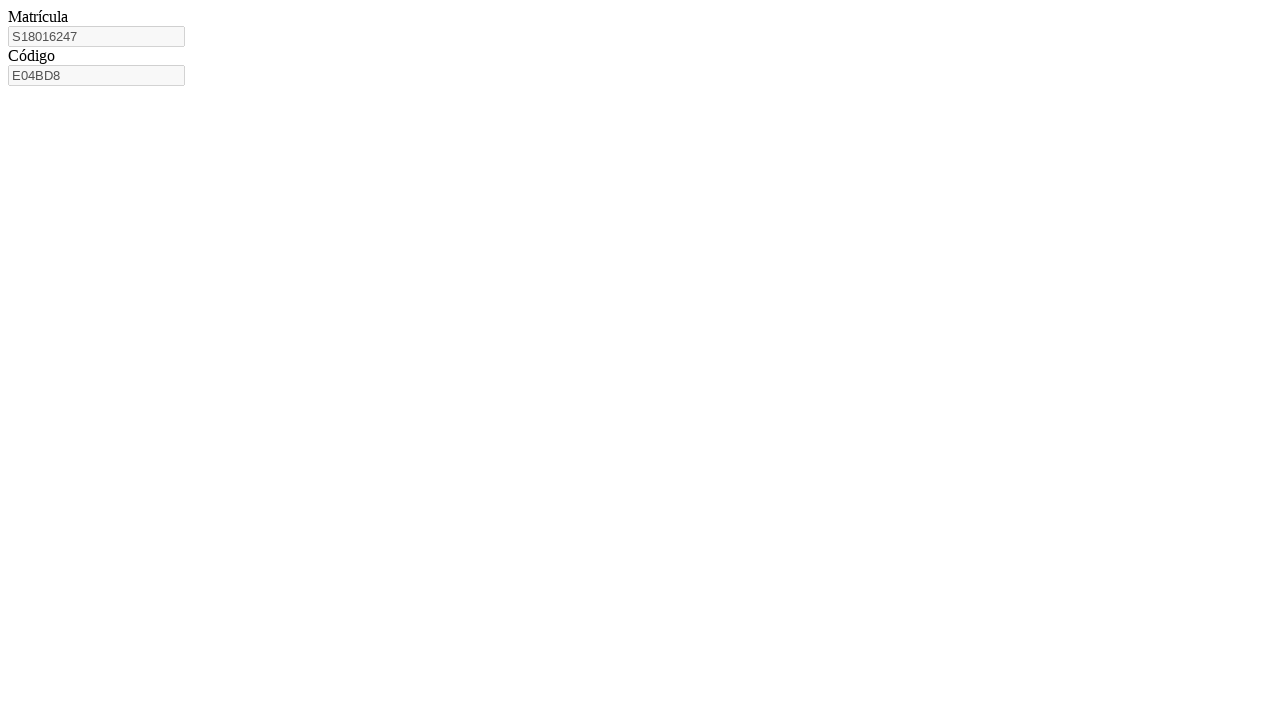

Code field appeared after matricula submission
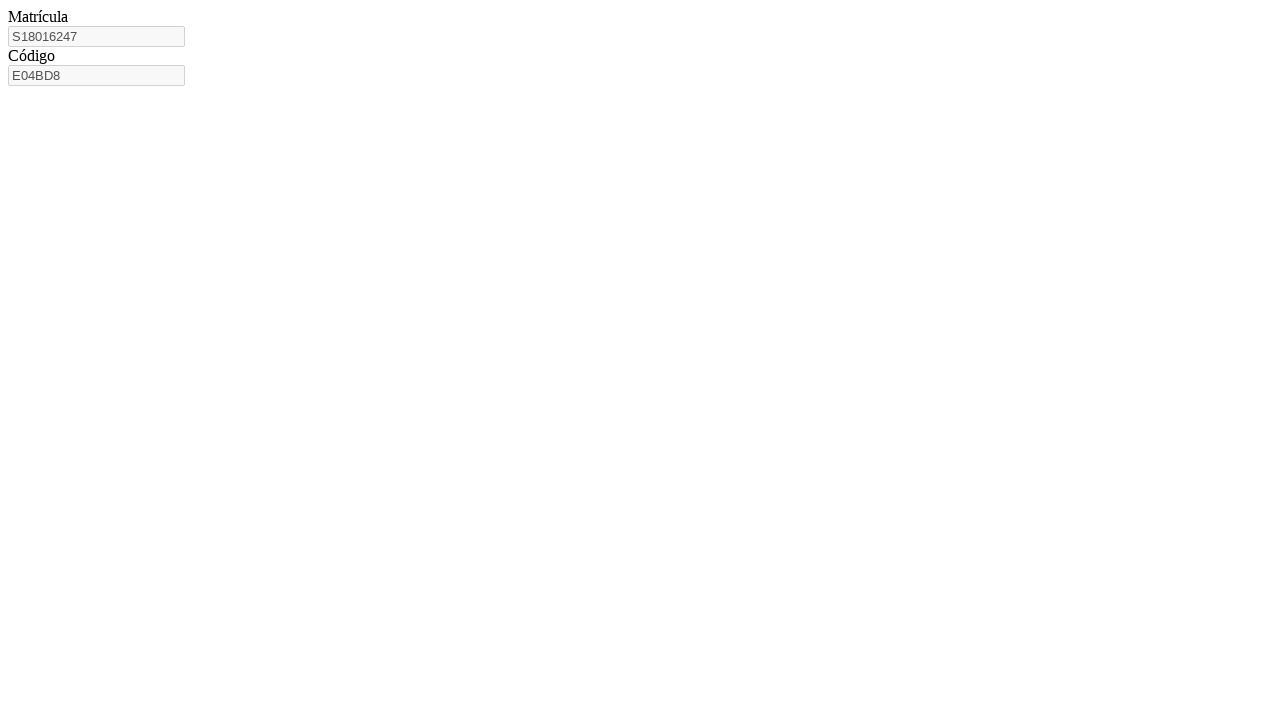

Retrieved generated code: E04BD8
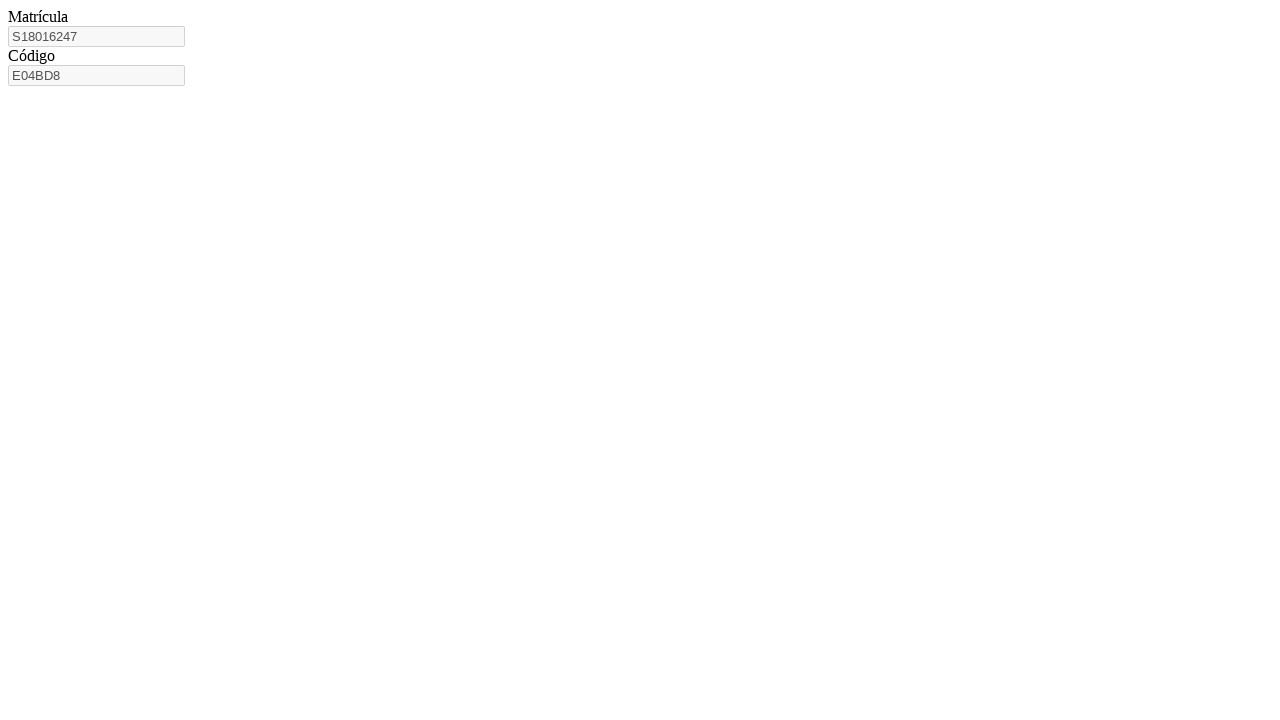

Navigated to access confirmation page
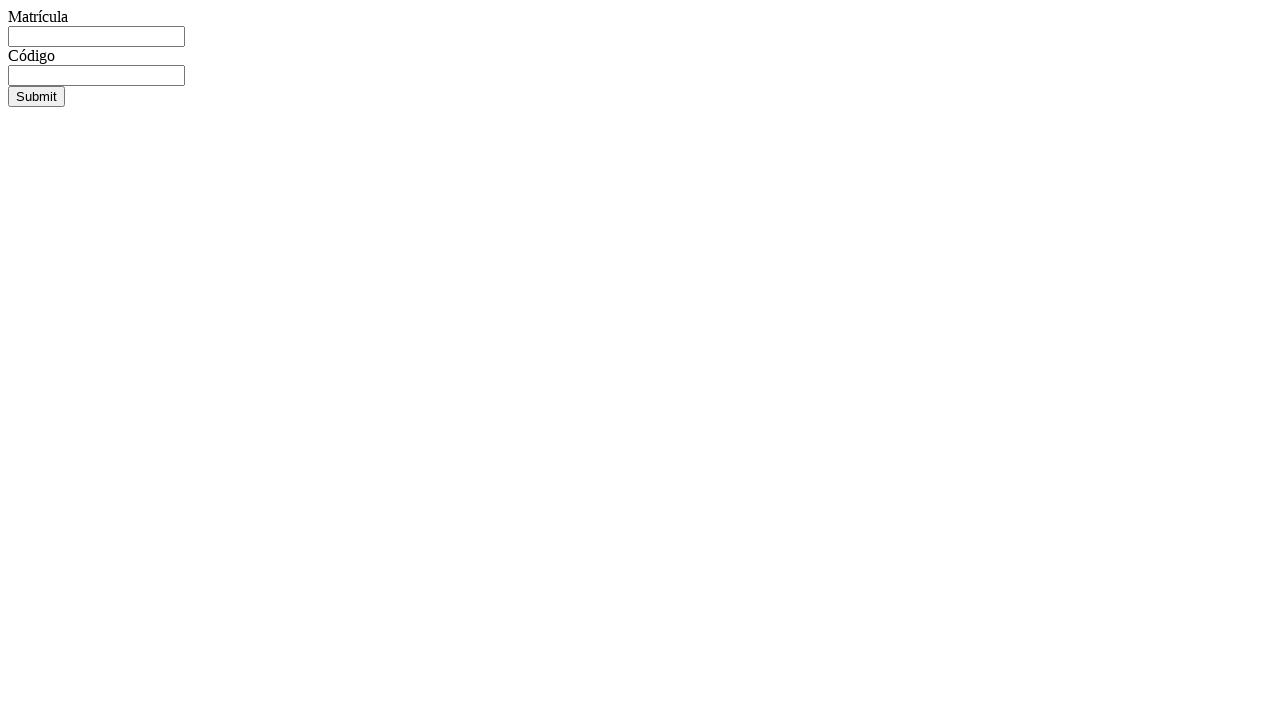

Filled matricula field with S18016247 on access page on #matricula
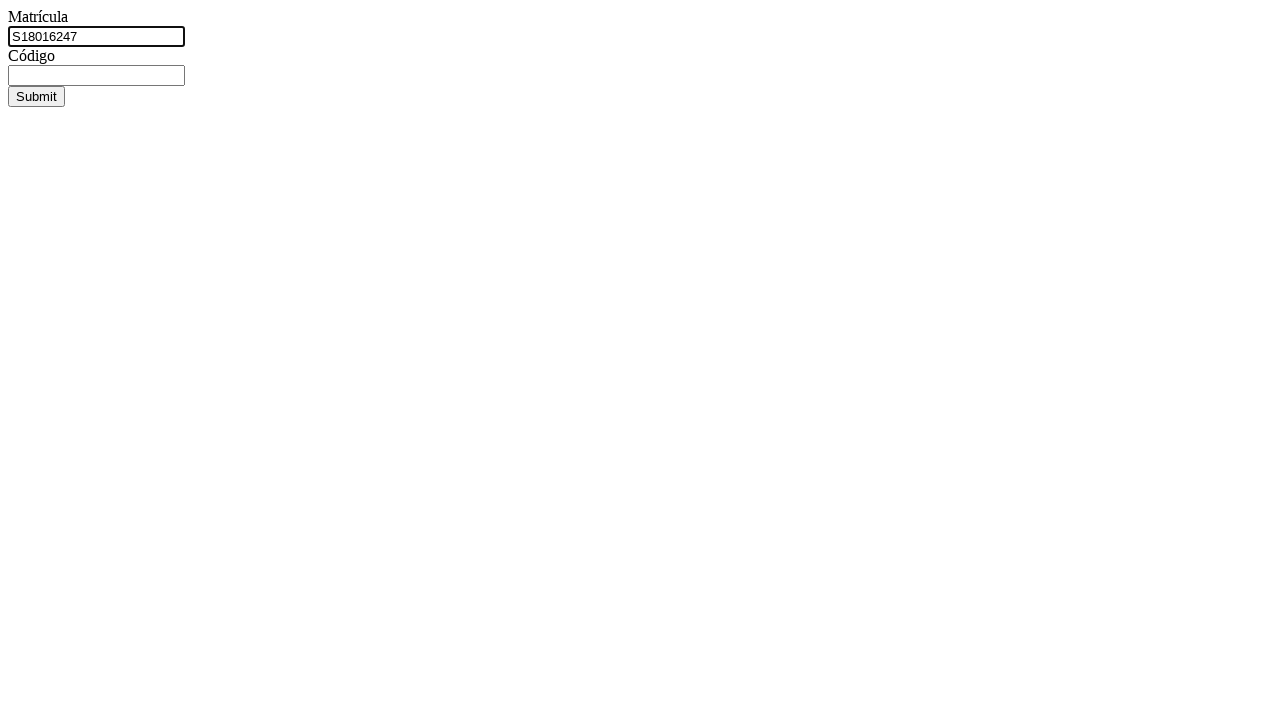

Filled code field with generated code on access page on #codigo
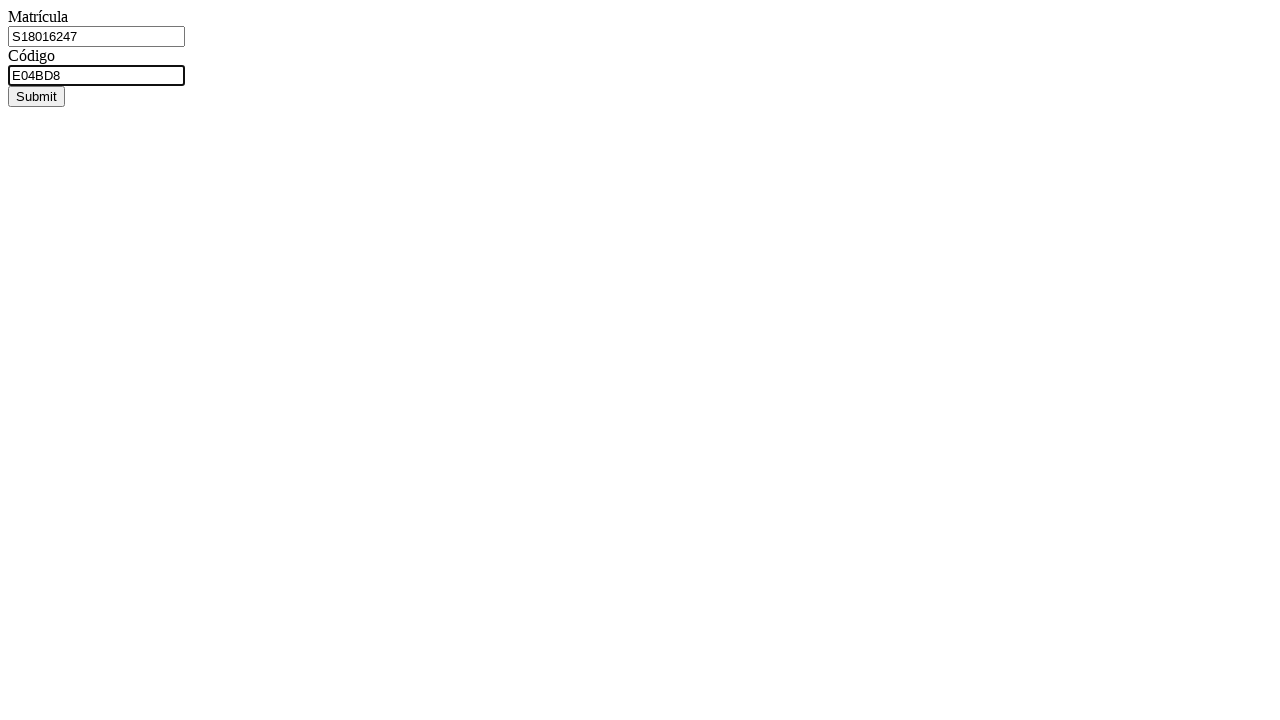

Pressed Enter to submit matricula-code pair for access on #codigo
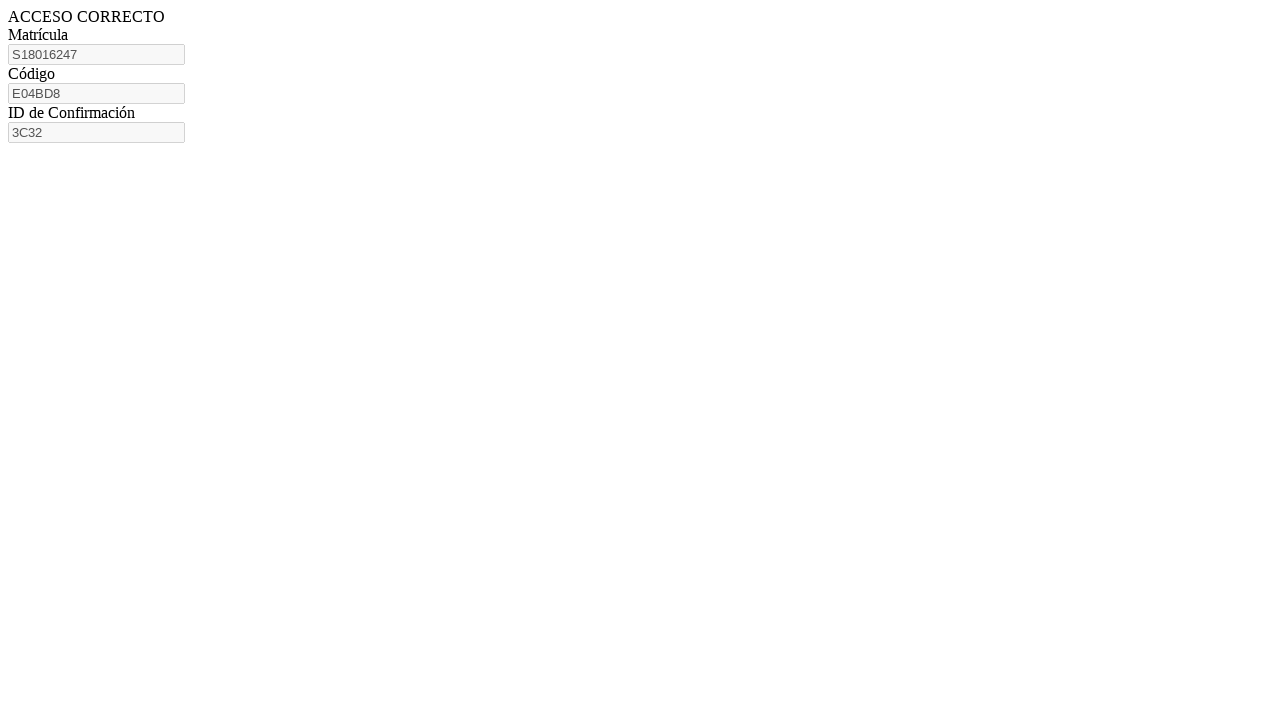

Confirmation ID appeared, workflow completed for this matricula
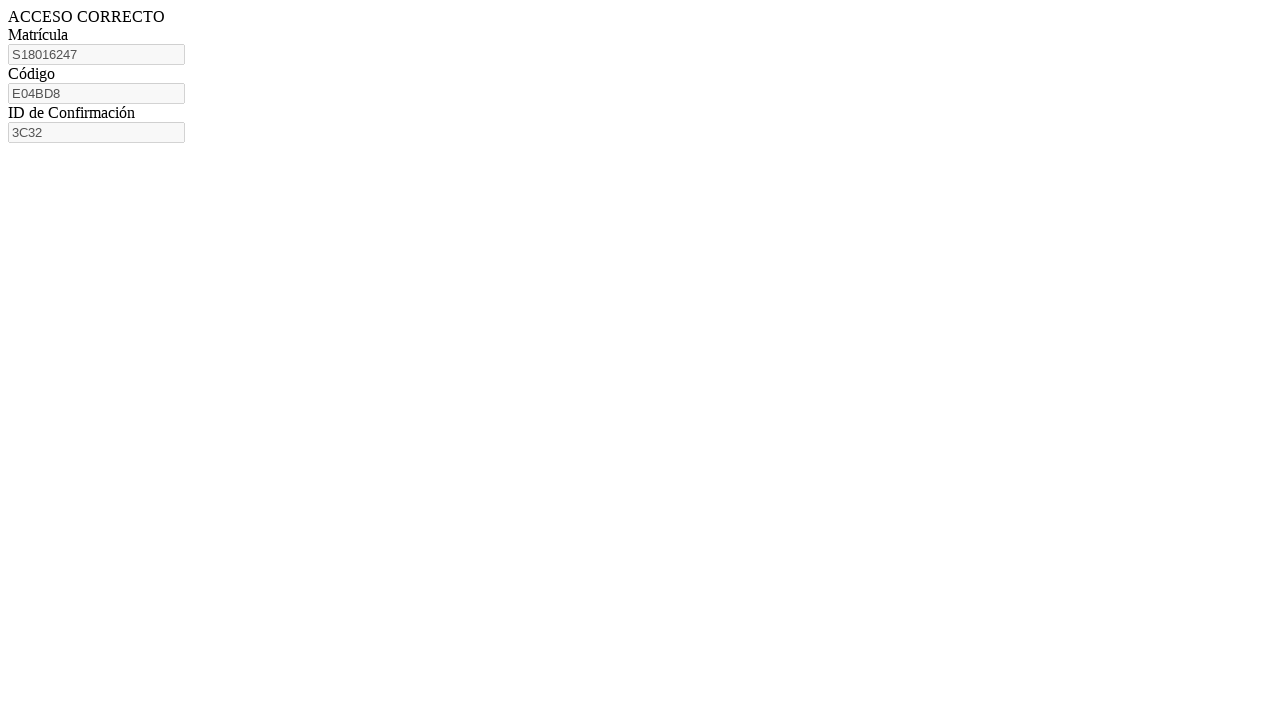

Navigated to code generation page for matricula S18016226
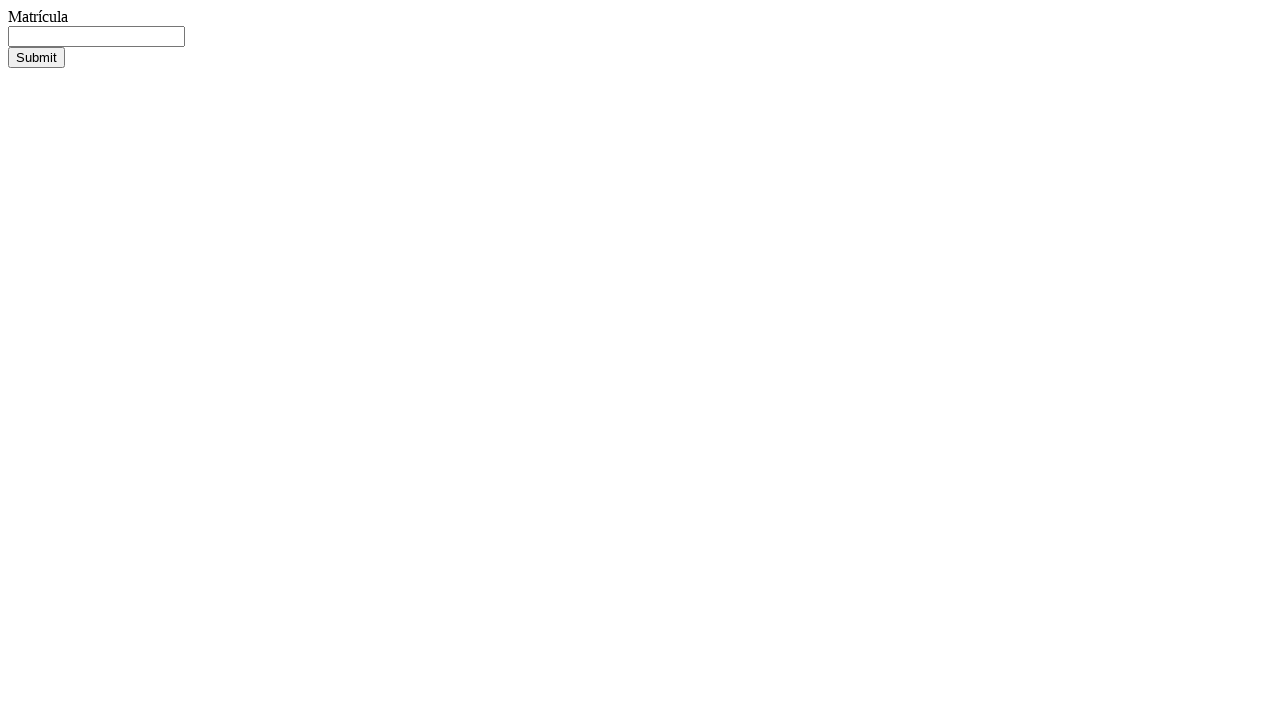

Filled matricula field with S18016226 on #matricula
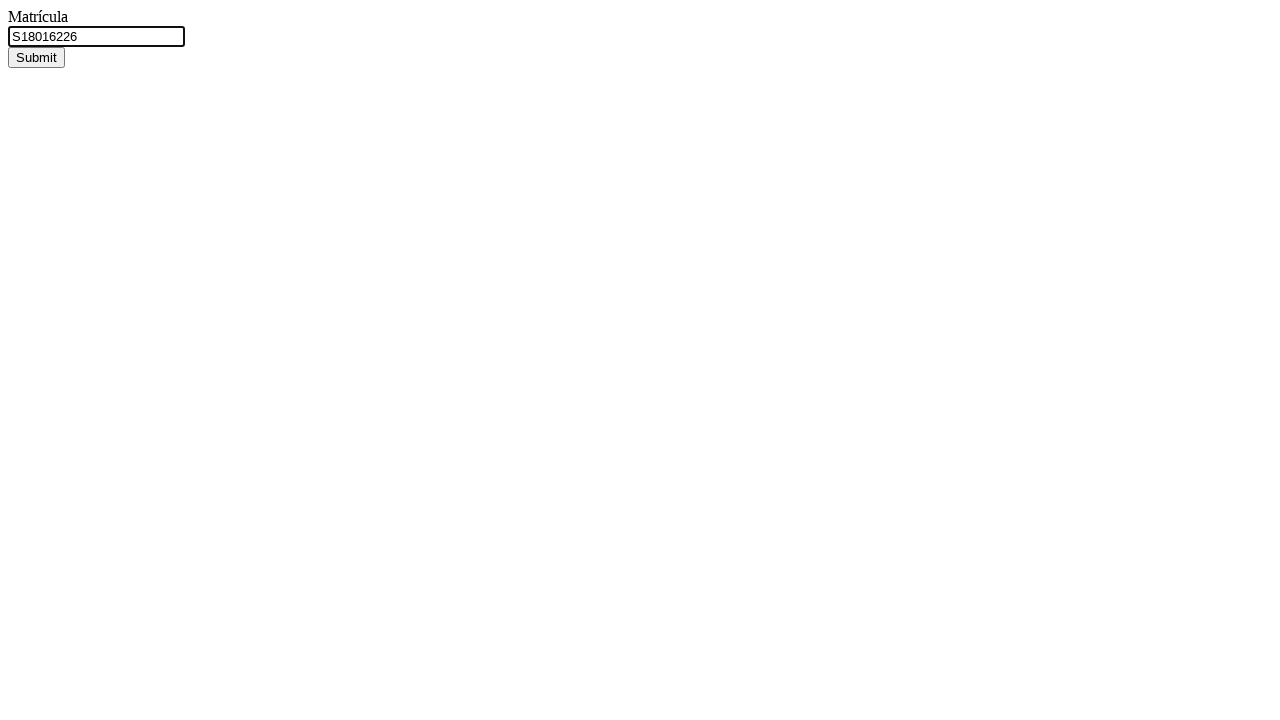

Pressed Enter to submit matricula for code generation on #matricula
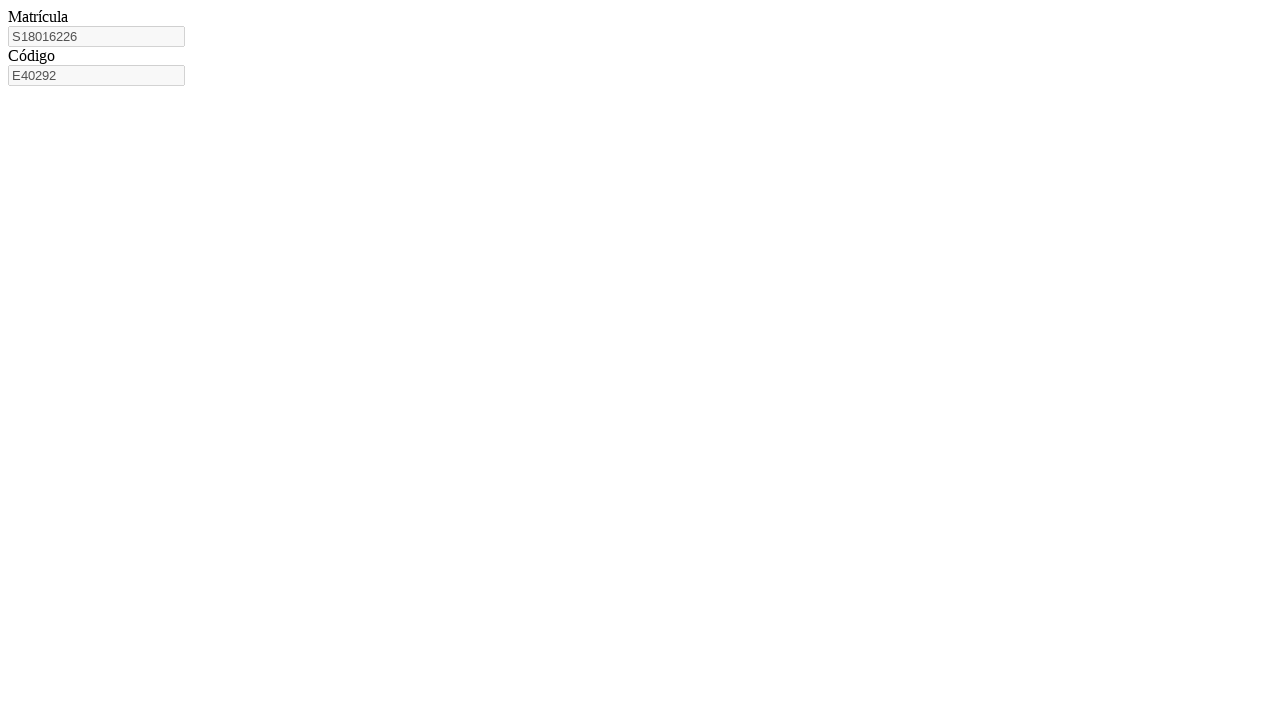

Code field appeared after matricula submission
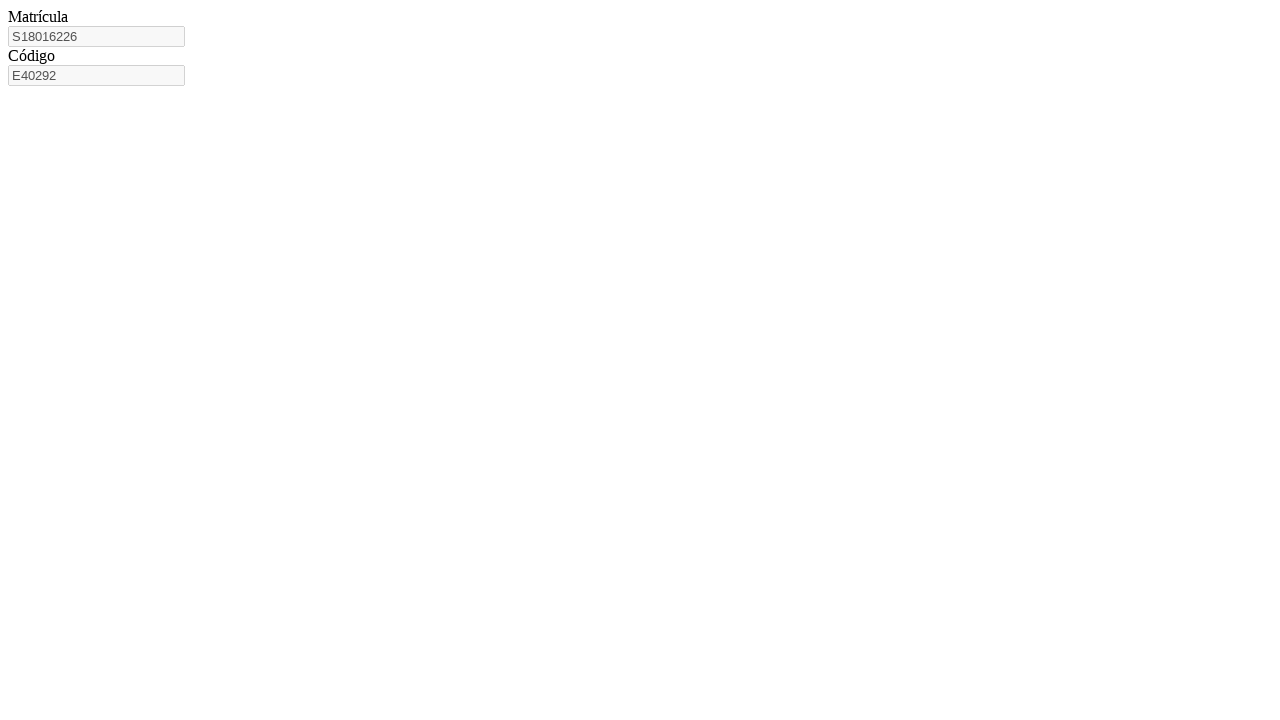

Retrieved generated code: E40292
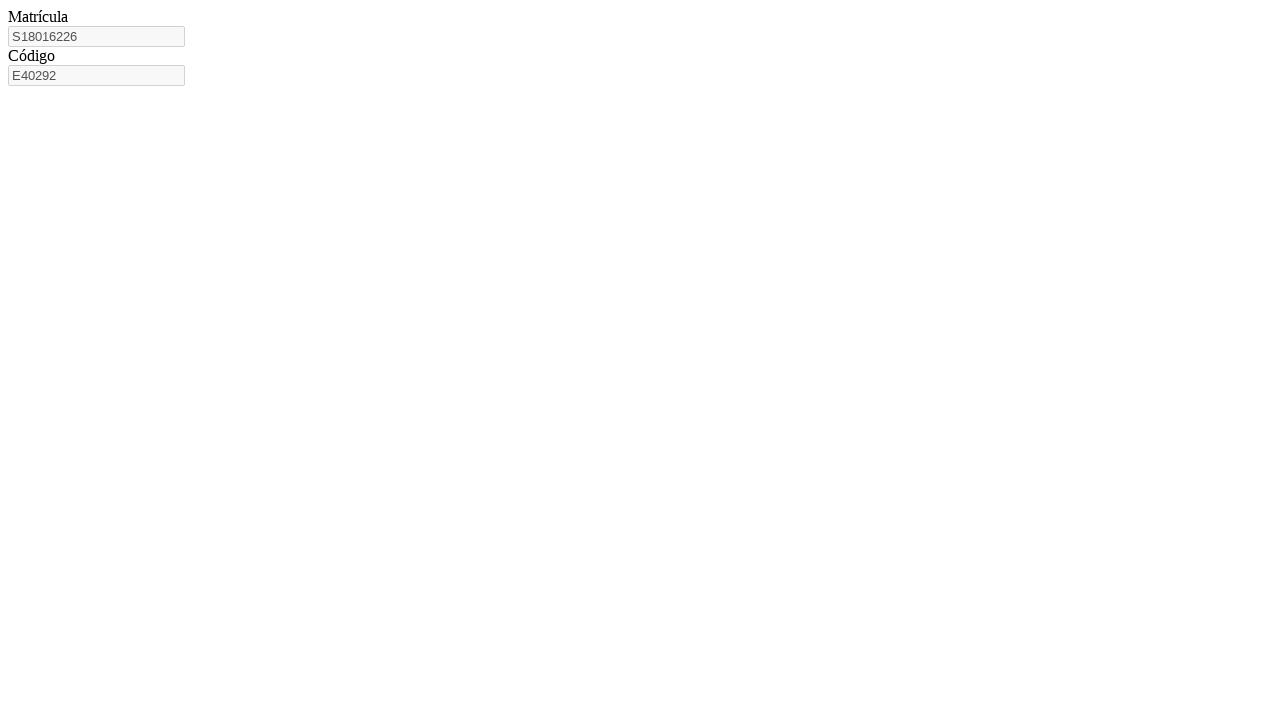

Navigated to access confirmation page
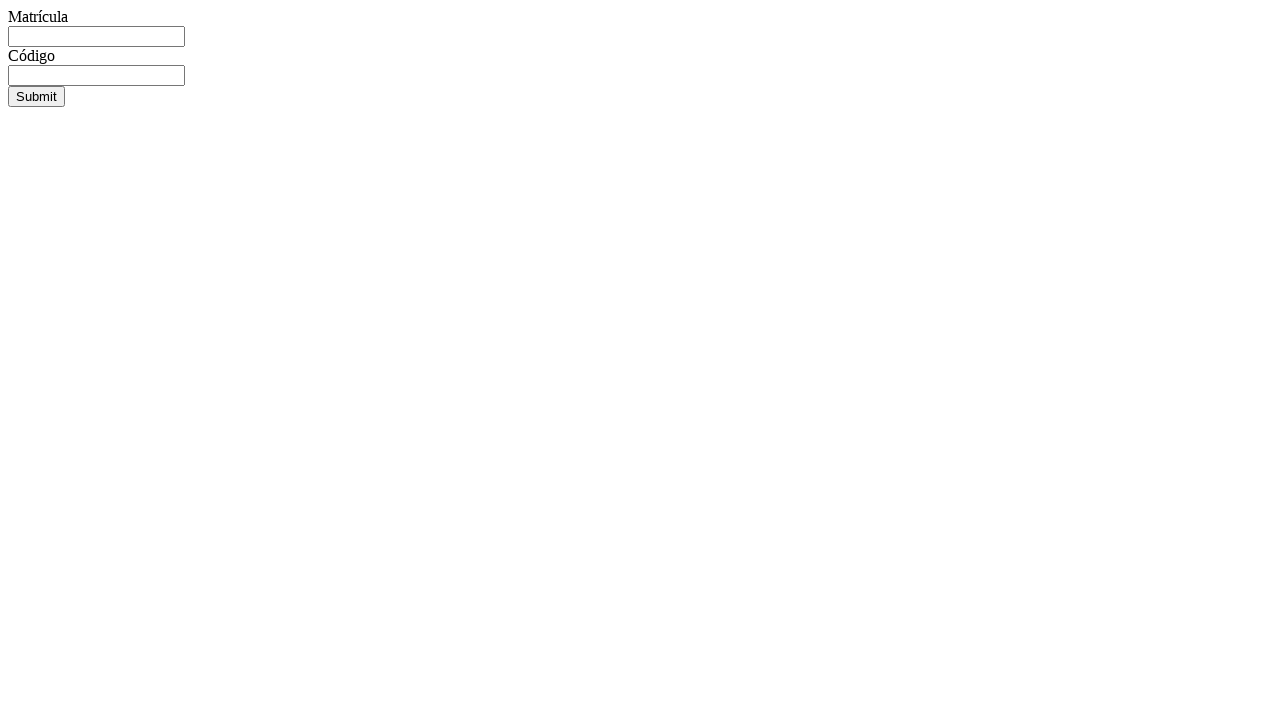

Filled matricula field with S18016226 on access page on #matricula
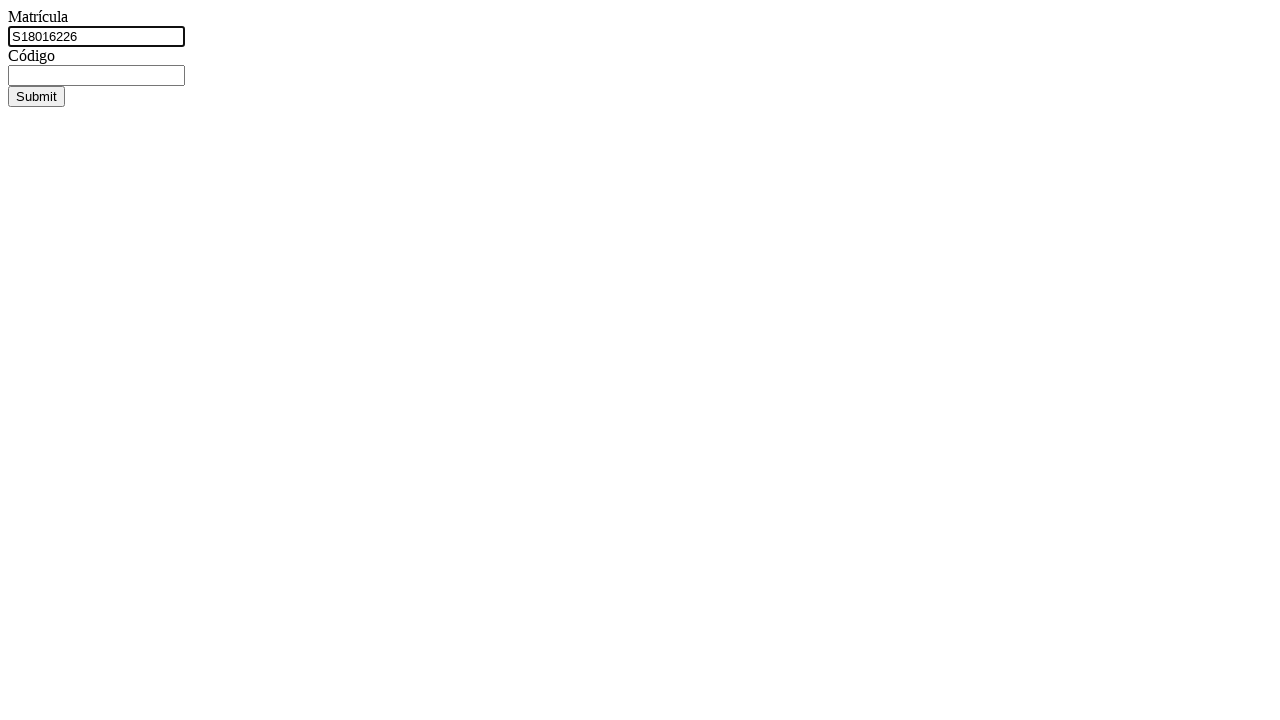

Filled code field with generated code on access page on #codigo
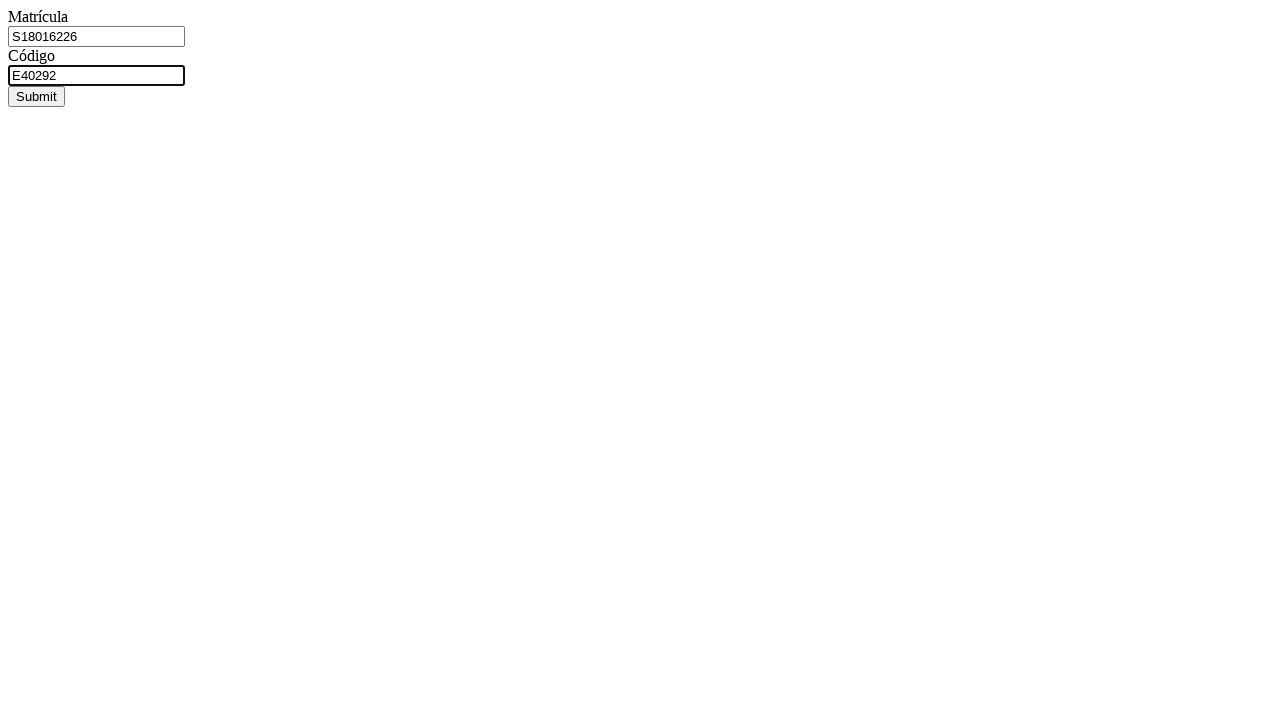

Pressed Enter to submit matricula-code pair for access on #codigo
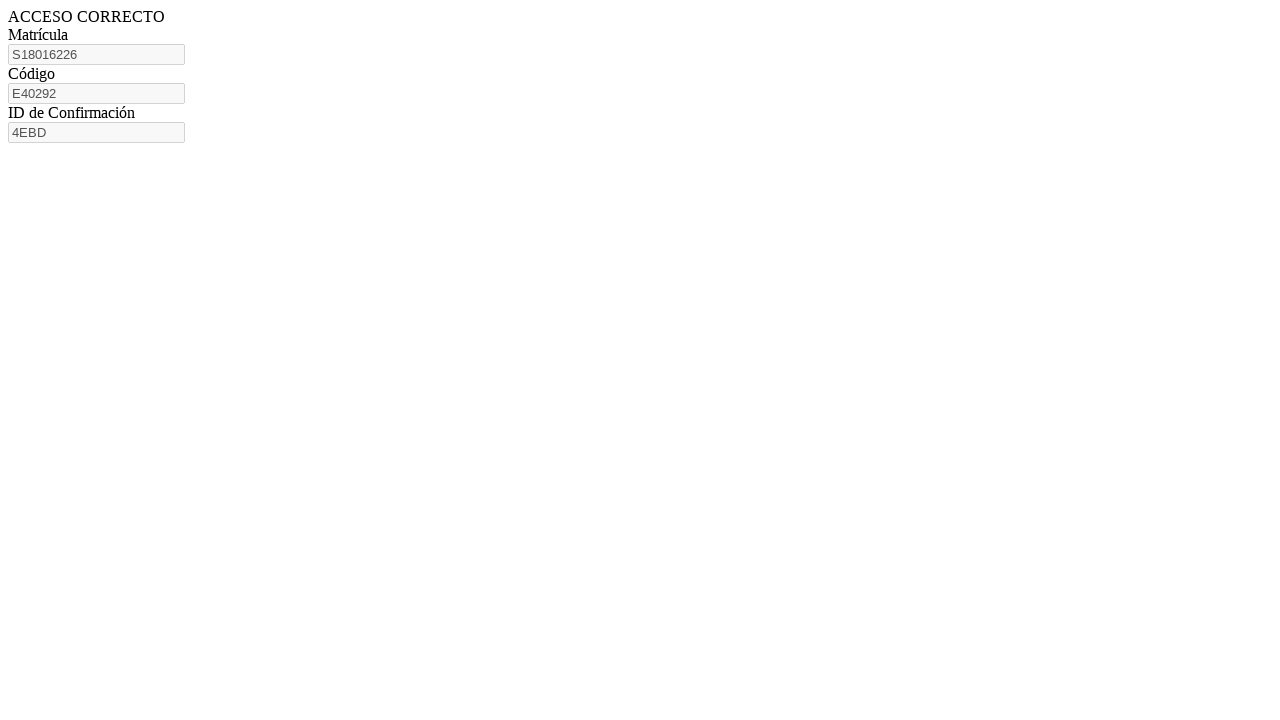

Confirmation ID appeared, workflow completed for this matricula
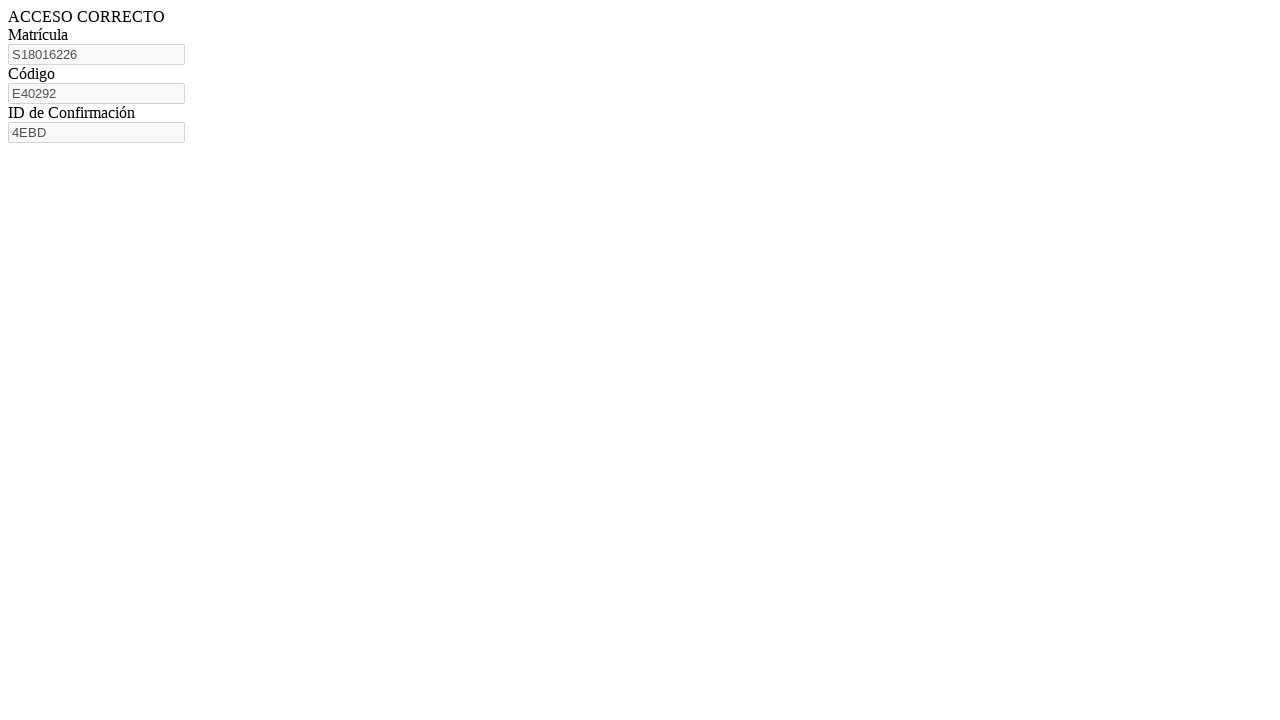

Navigated to code generation page for matricula S18016282
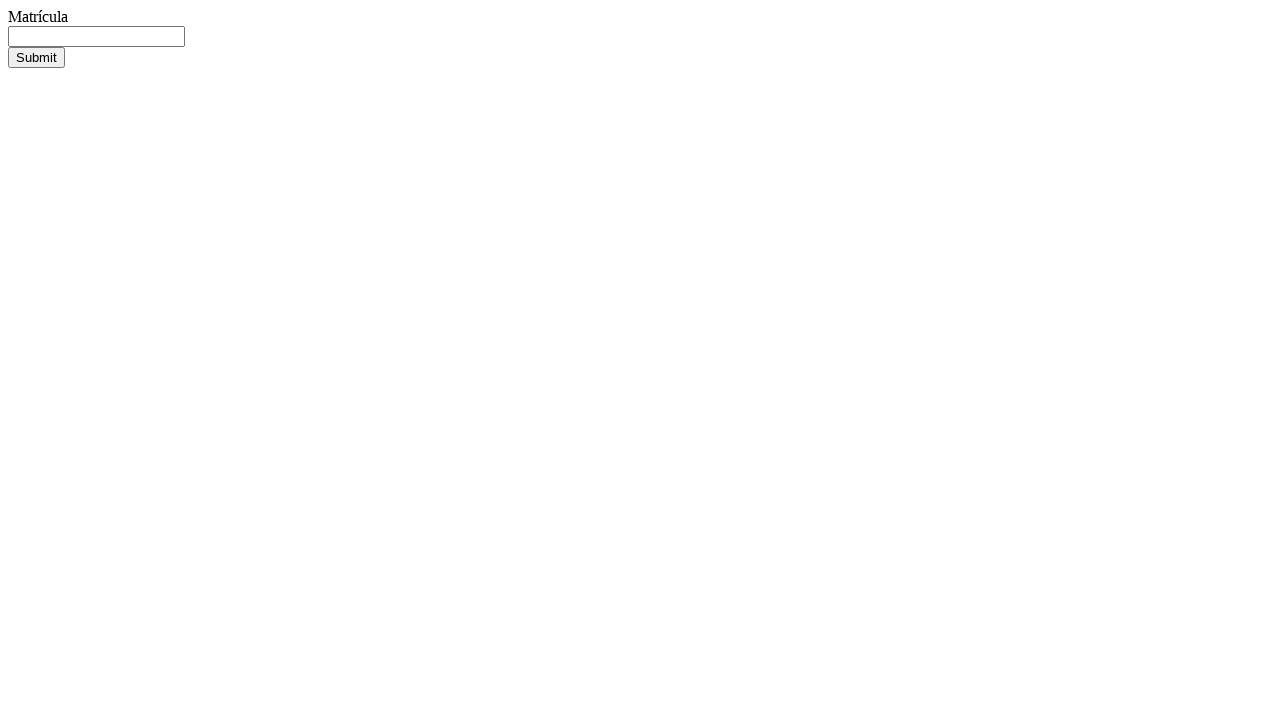

Filled matricula field with S18016282 on #matricula
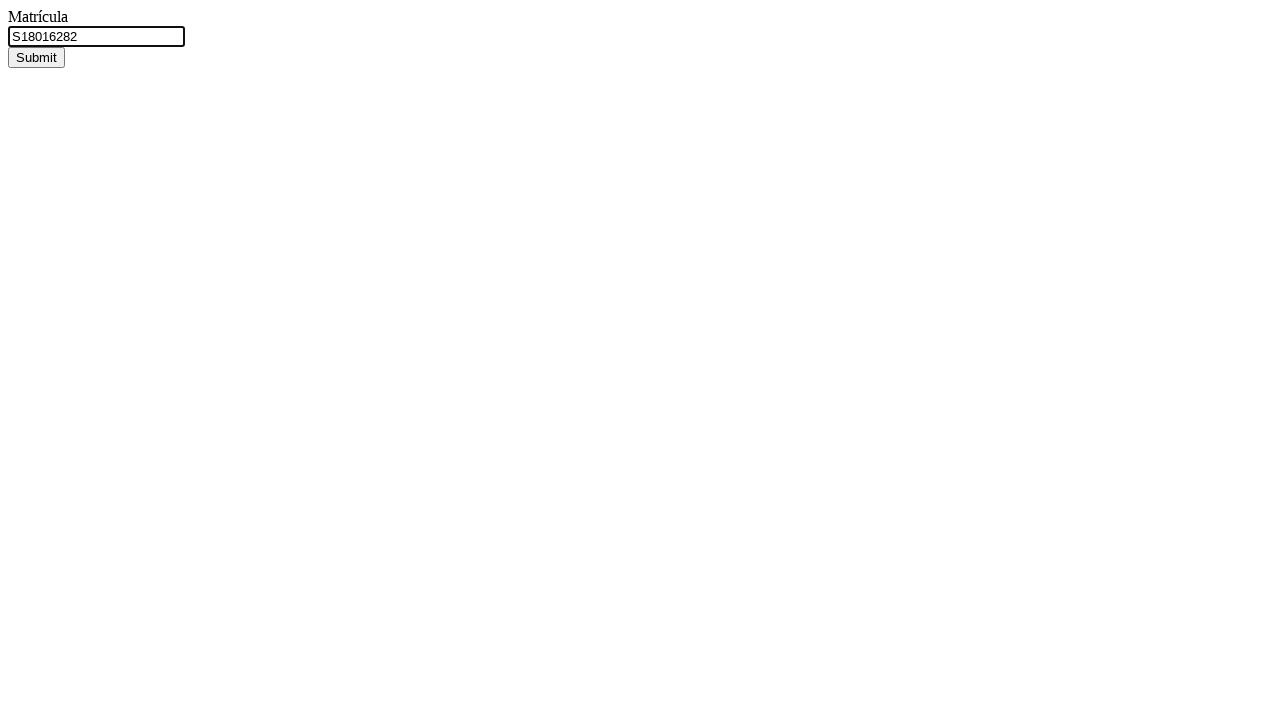

Pressed Enter to submit matricula for code generation on #matricula
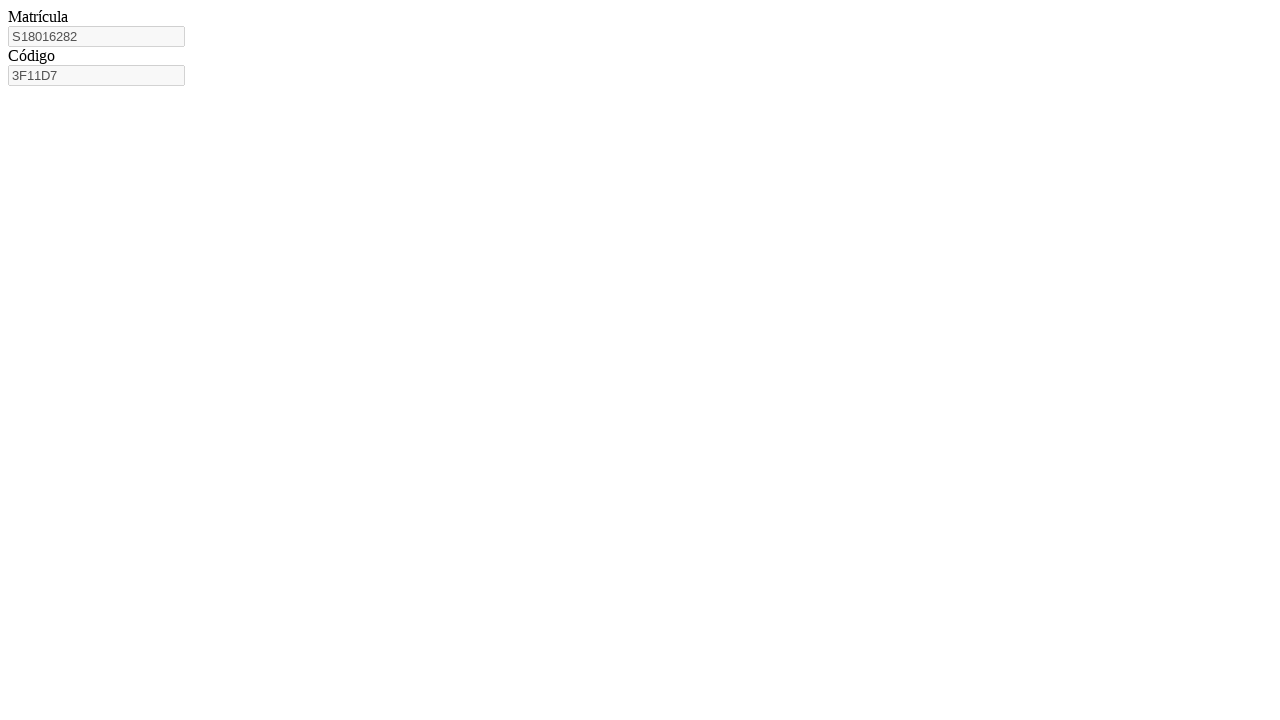

Code field appeared after matricula submission
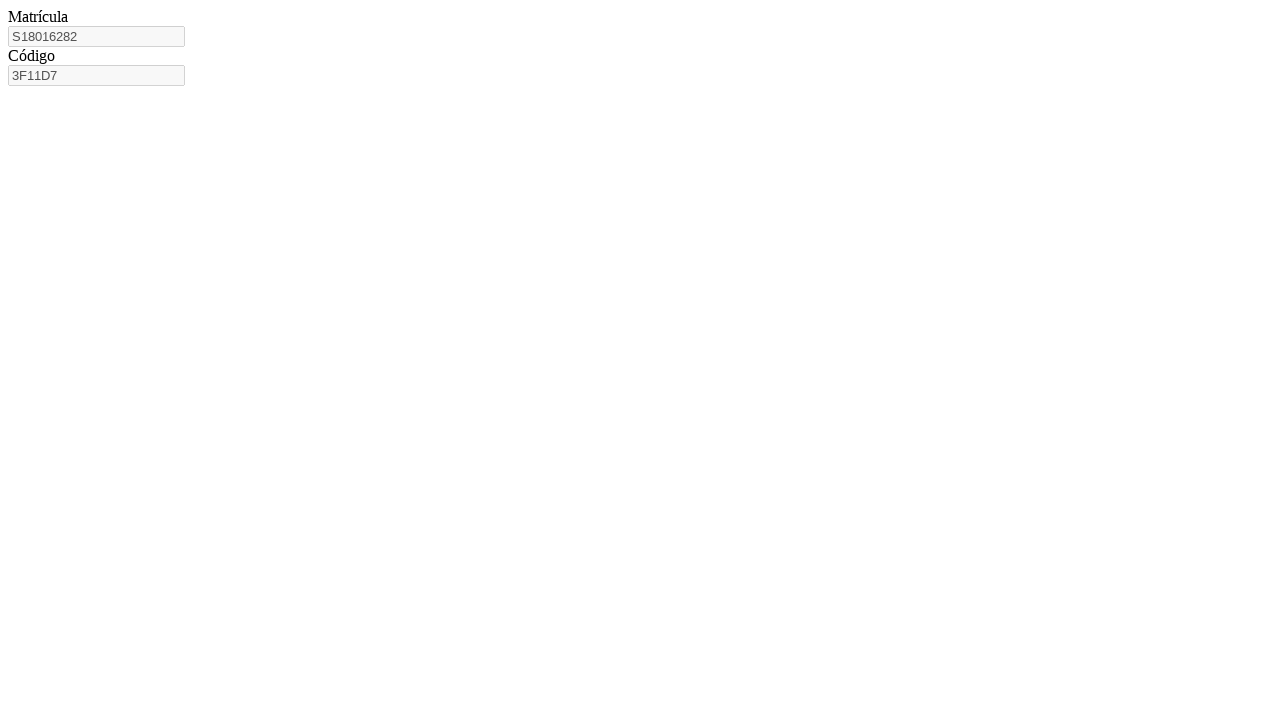

Retrieved generated code: 3F11D7
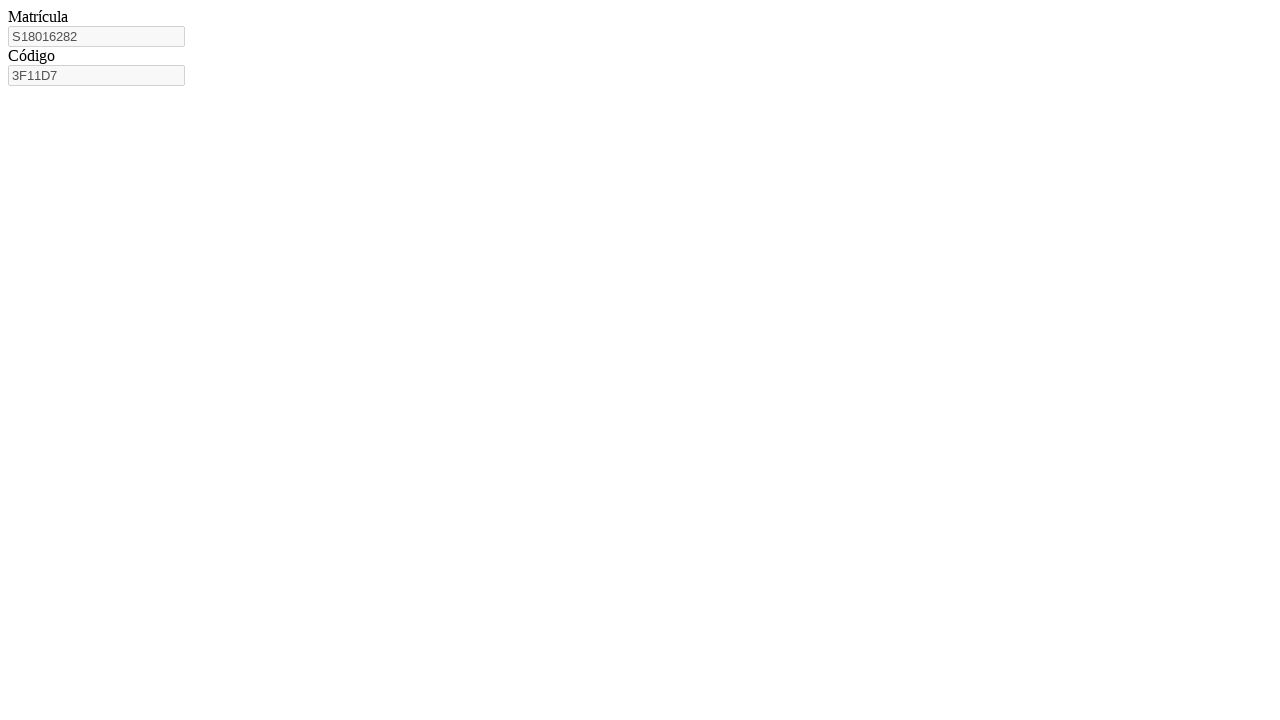

Navigated to access confirmation page
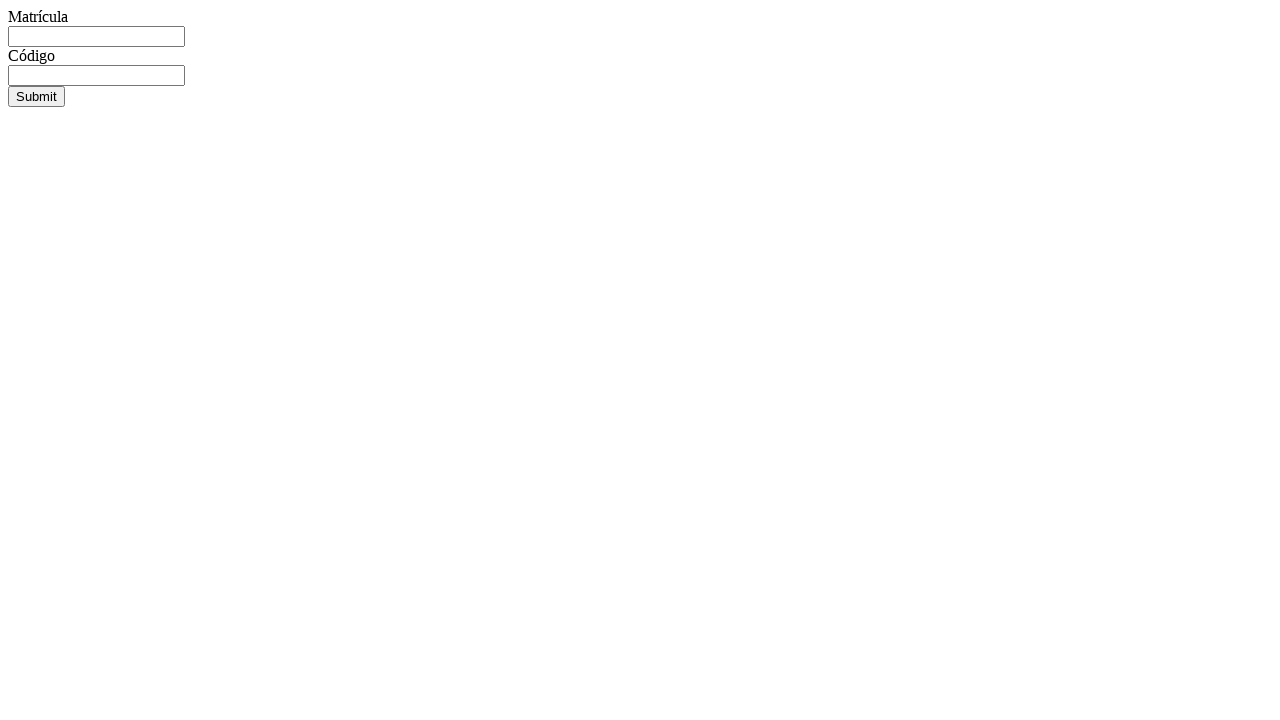

Filled matricula field with S18016282 on access page on #matricula
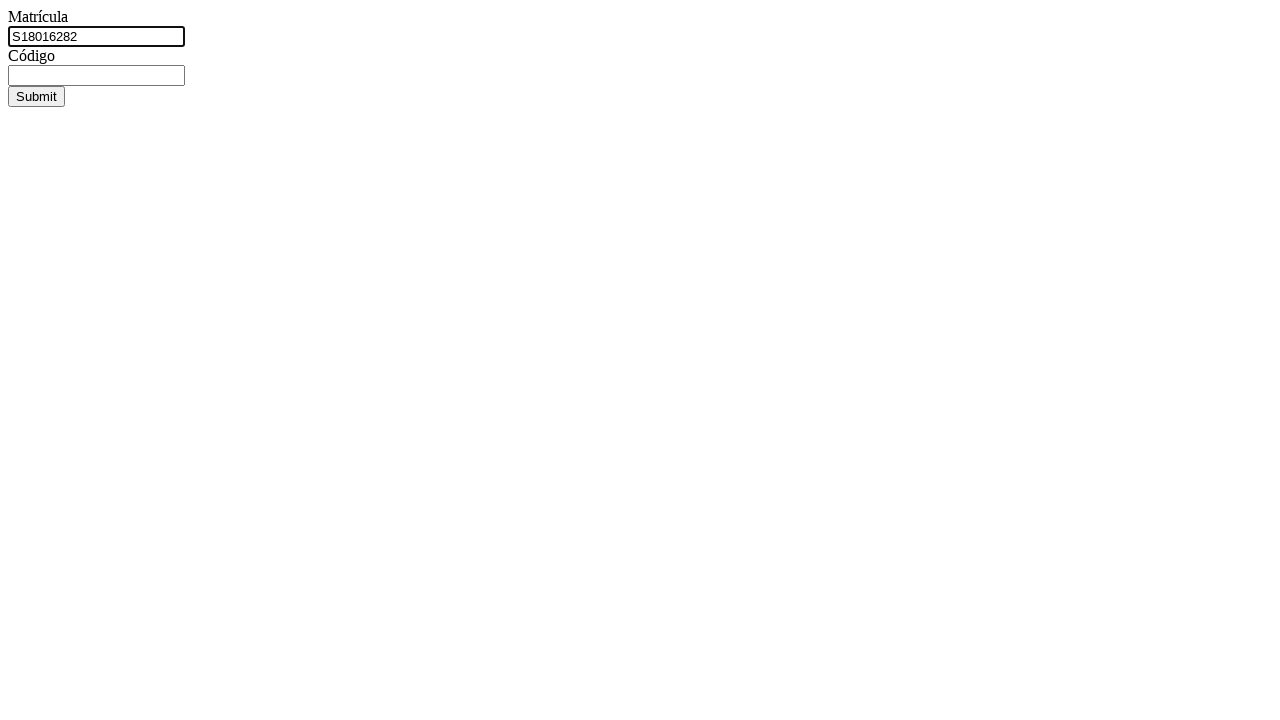

Filled code field with generated code on access page on #codigo
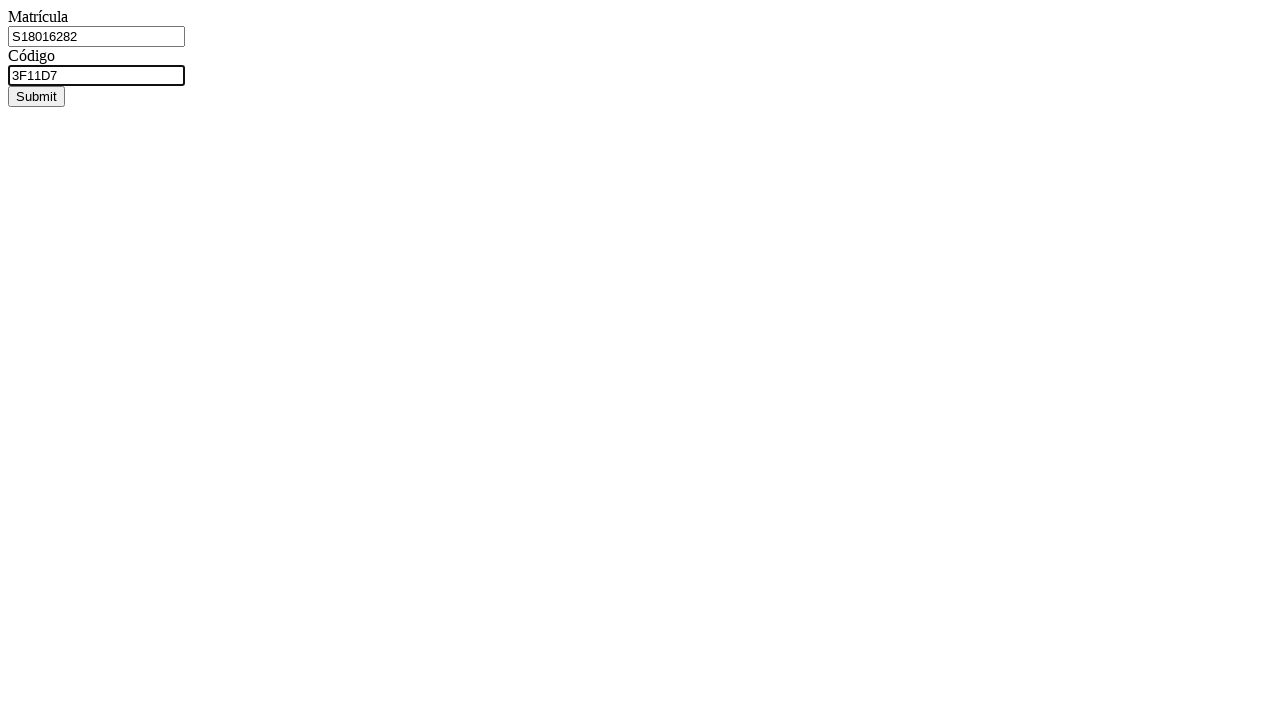

Pressed Enter to submit matricula-code pair for access on #codigo
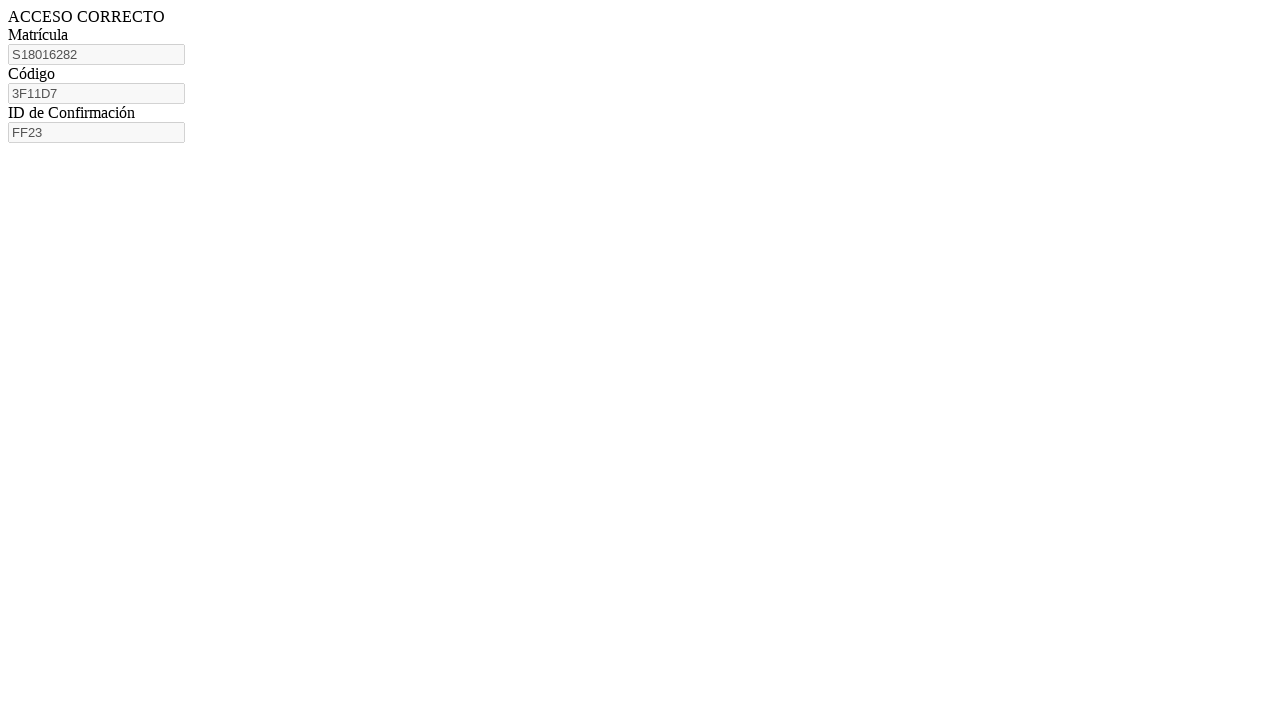

Confirmation ID appeared, workflow completed for this matricula
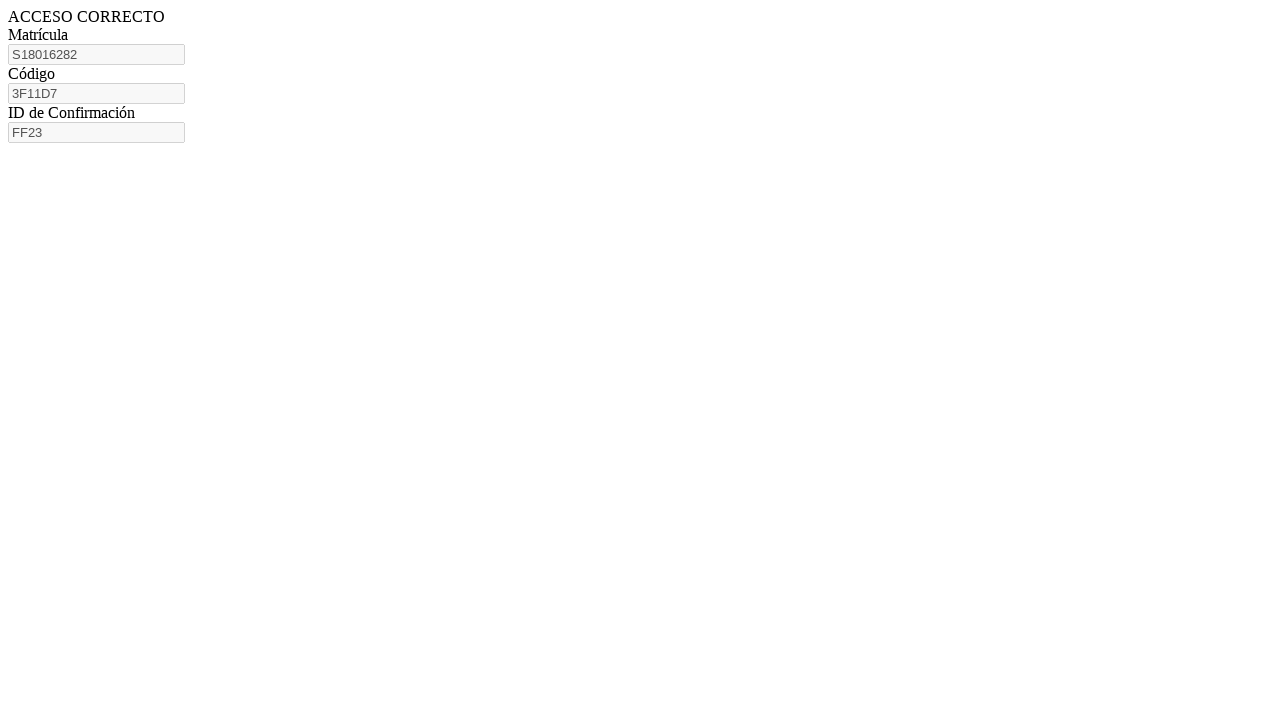

Navigated to code generation page for matricula S18016243
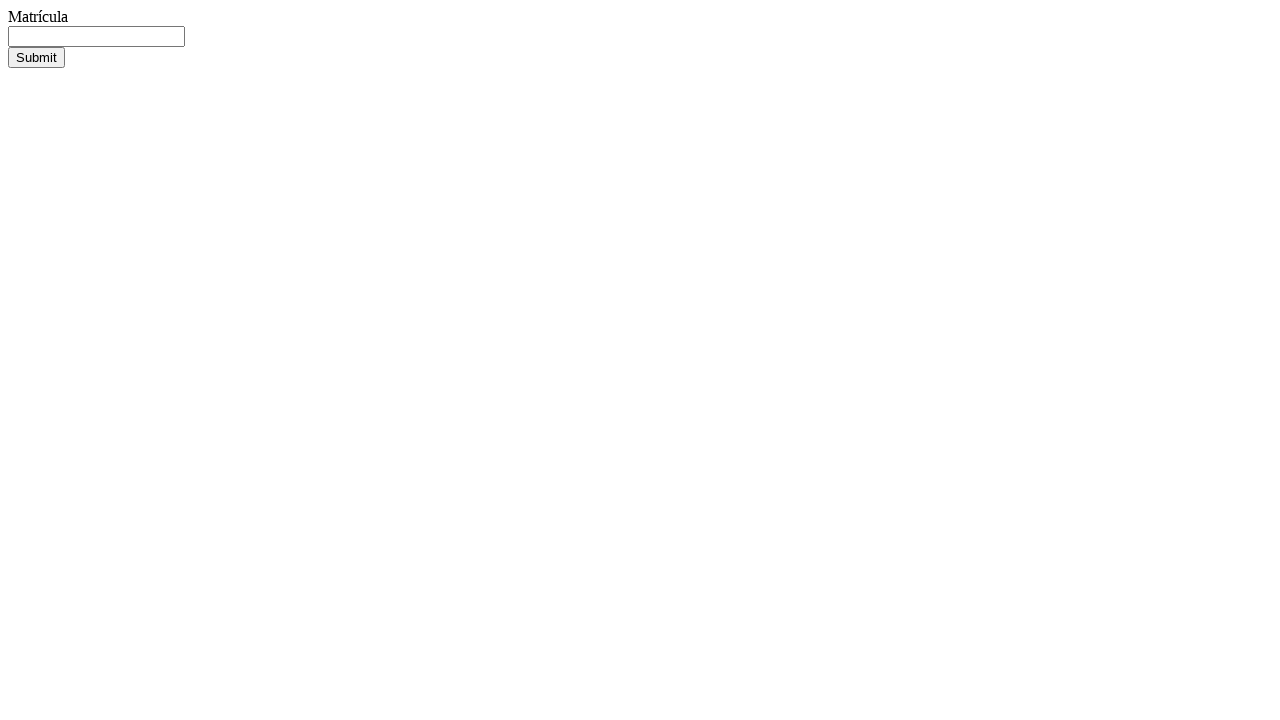

Filled matricula field with S18016243 on #matricula
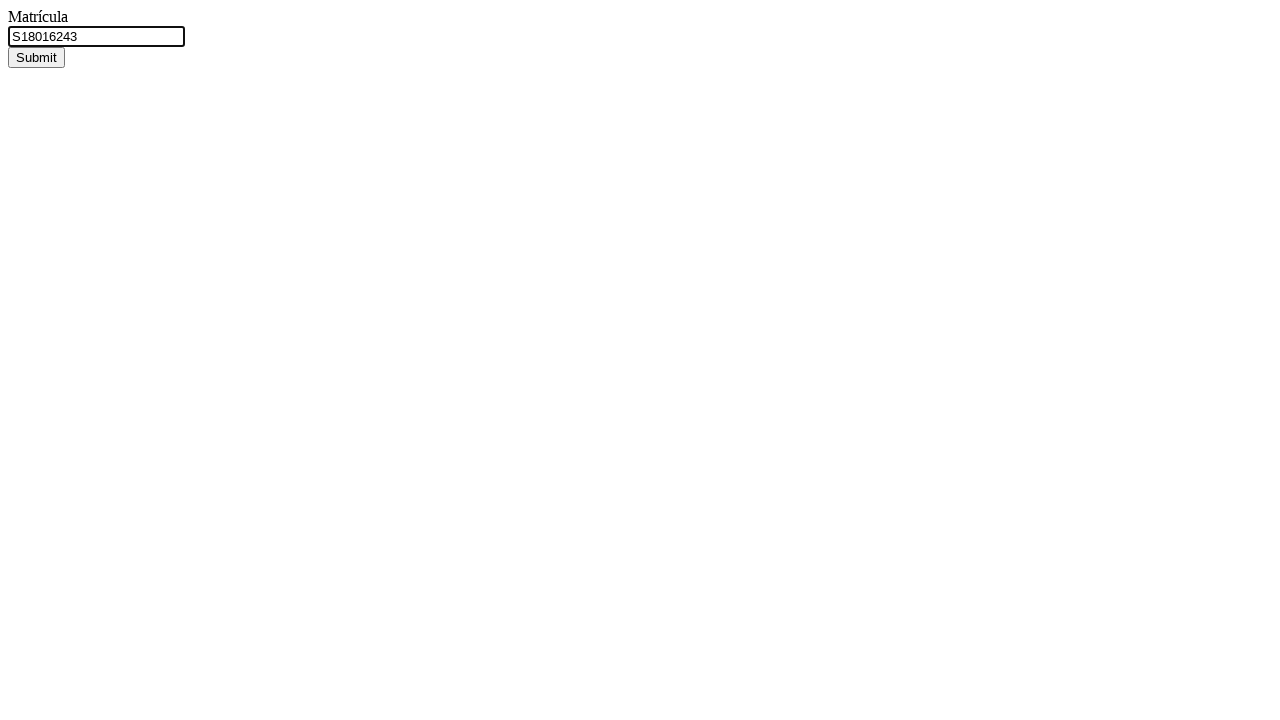

Pressed Enter to submit matricula for code generation on #matricula
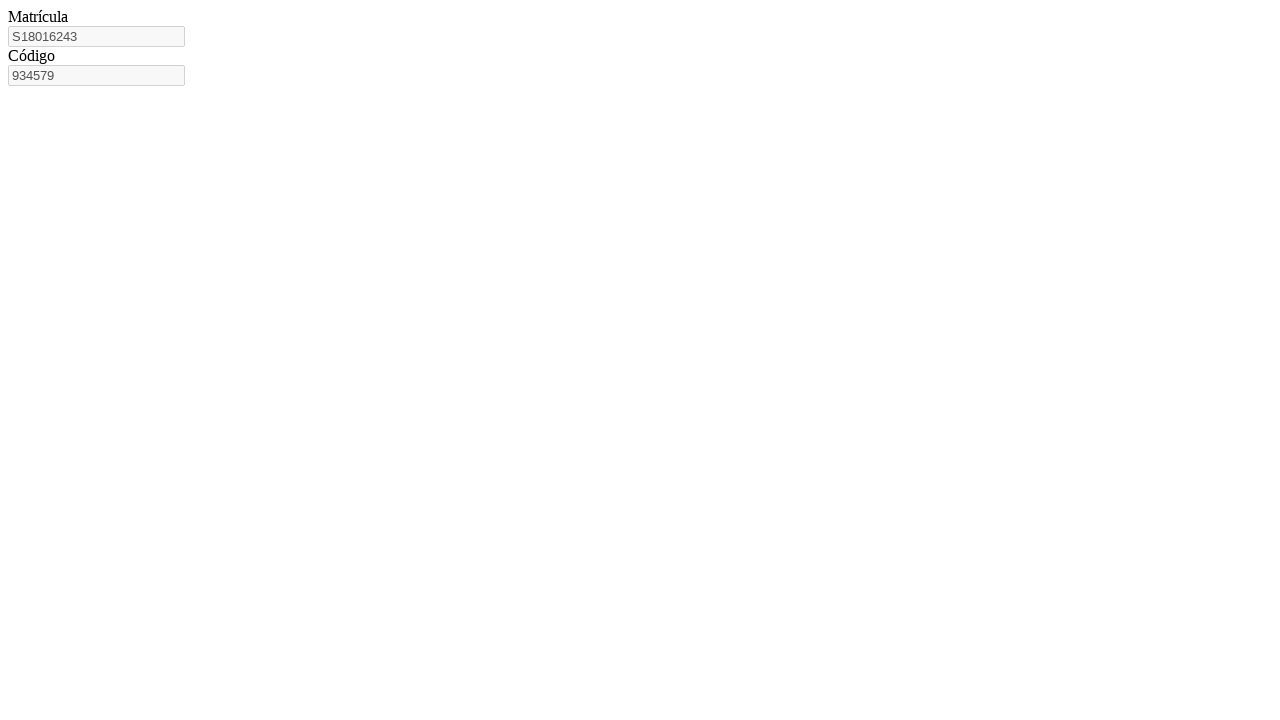

Code field appeared after matricula submission
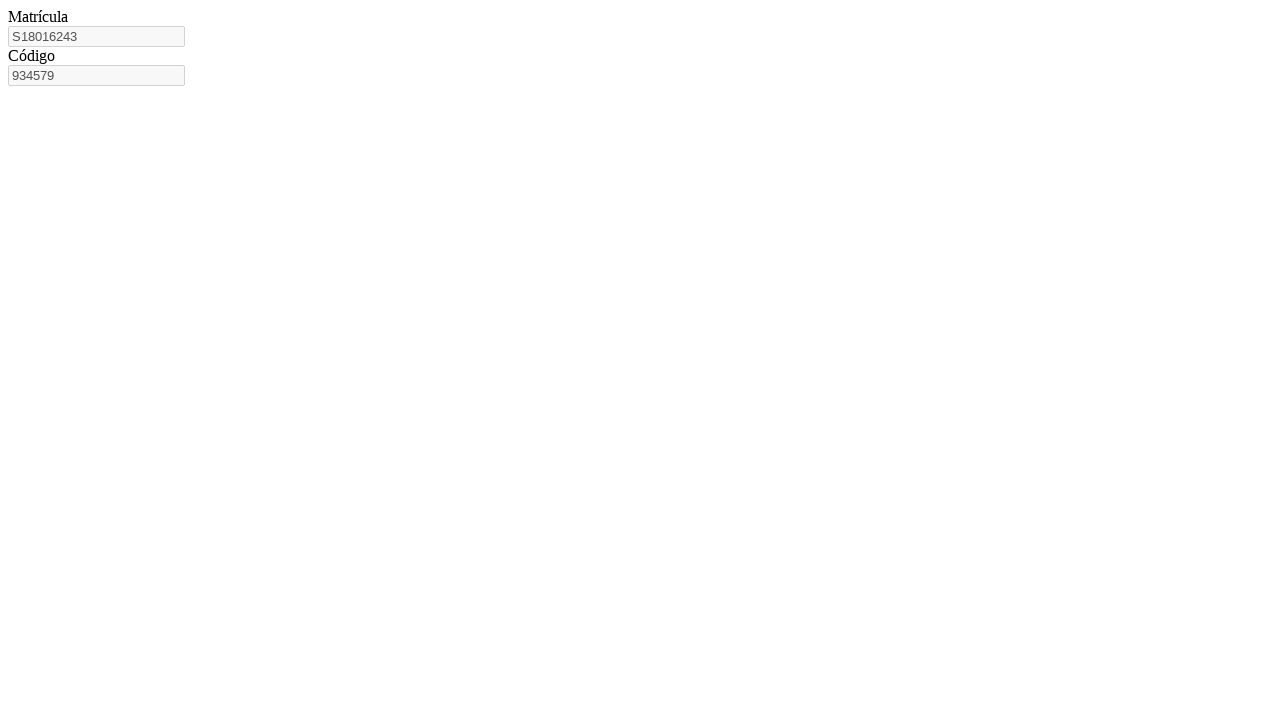

Retrieved generated code: 934579
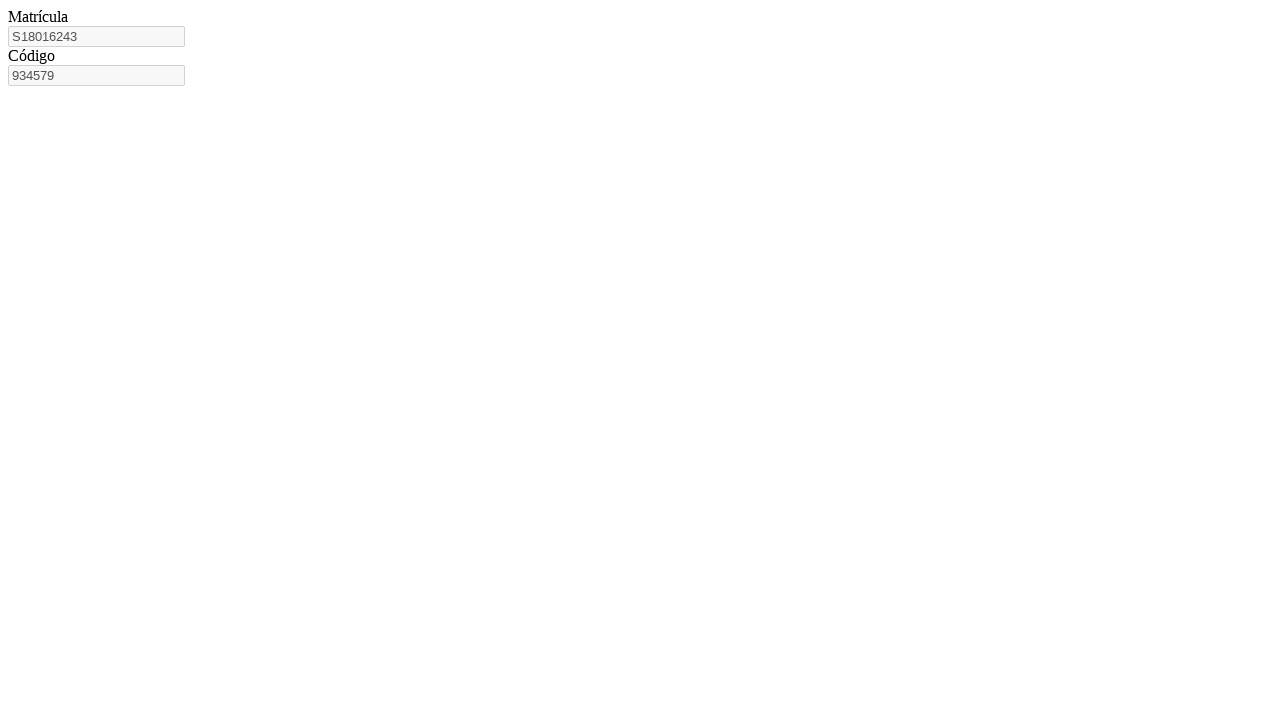

Navigated to access confirmation page
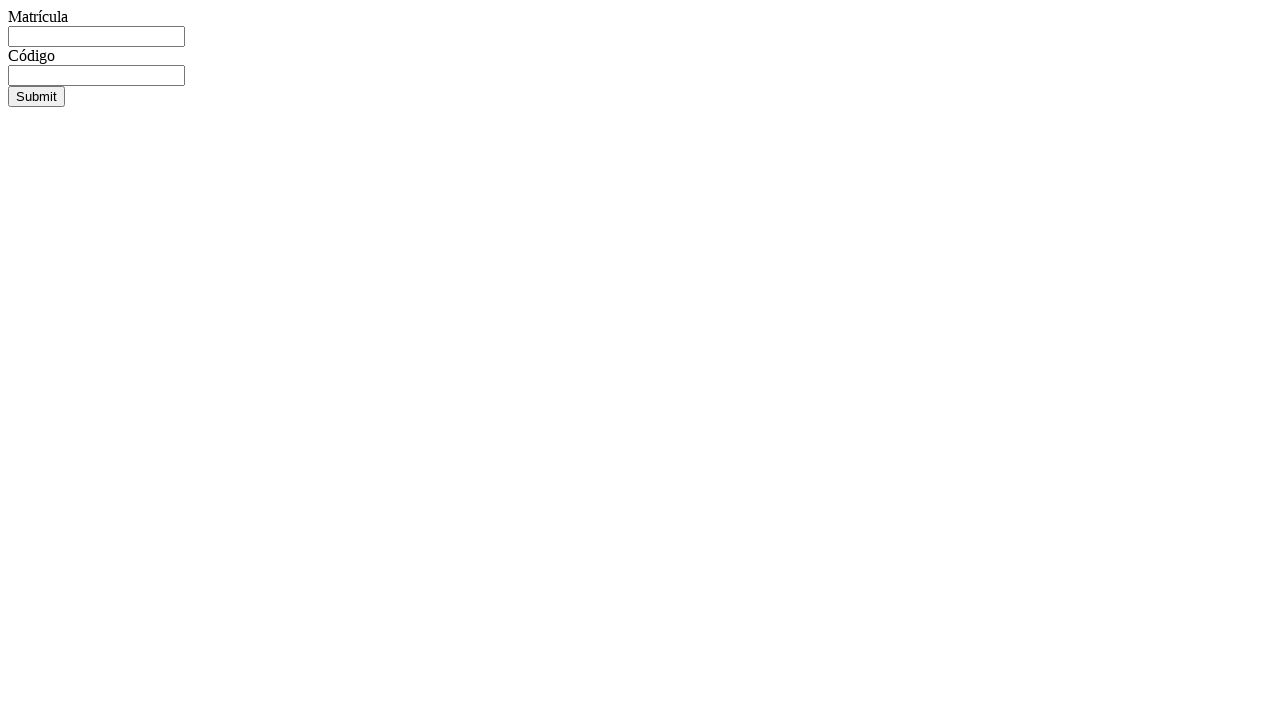

Filled matricula field with S18016243 on access page on #matricula
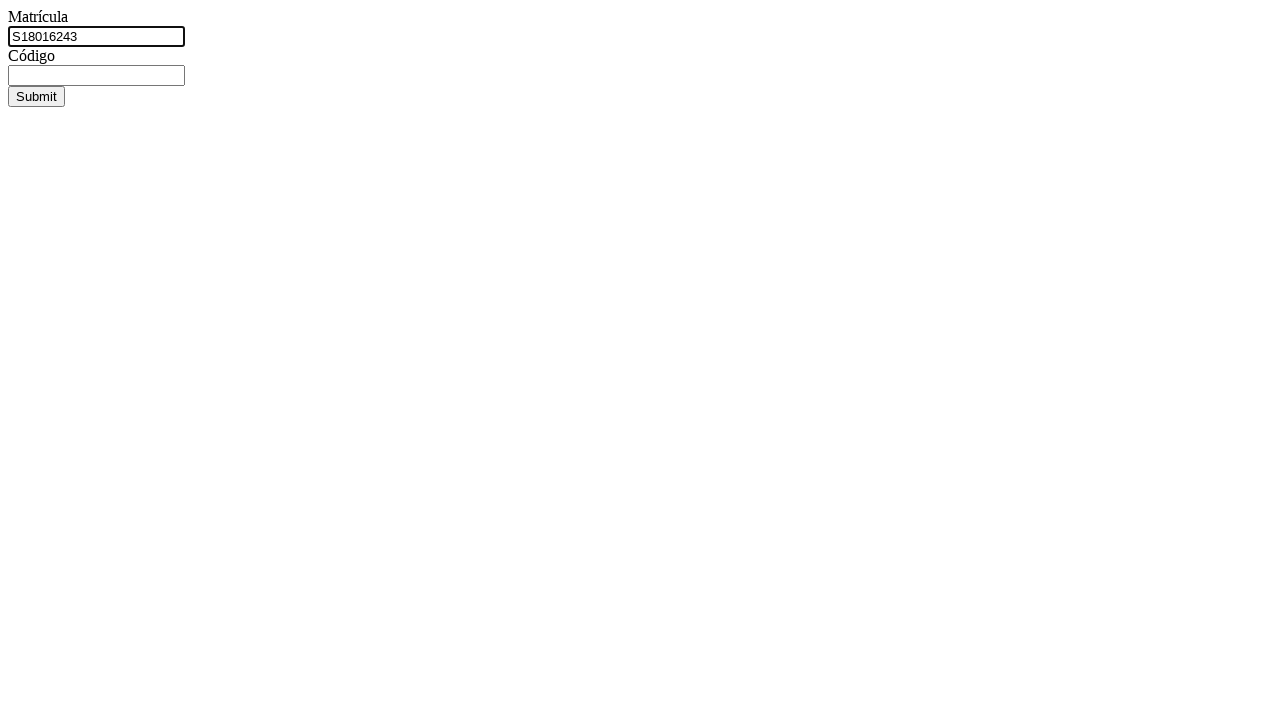

Filled code field with generated code on access page on #codigo
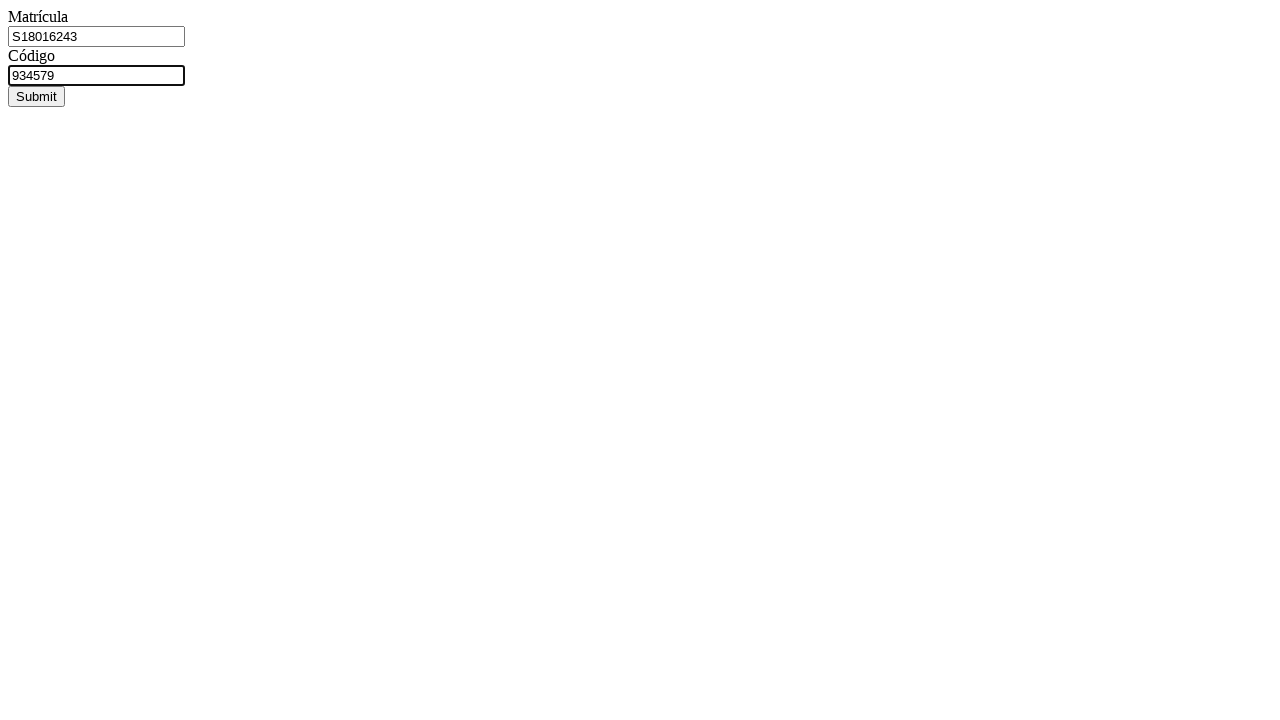

Pressed Enter to submit matricula-code pair for access on #codigo
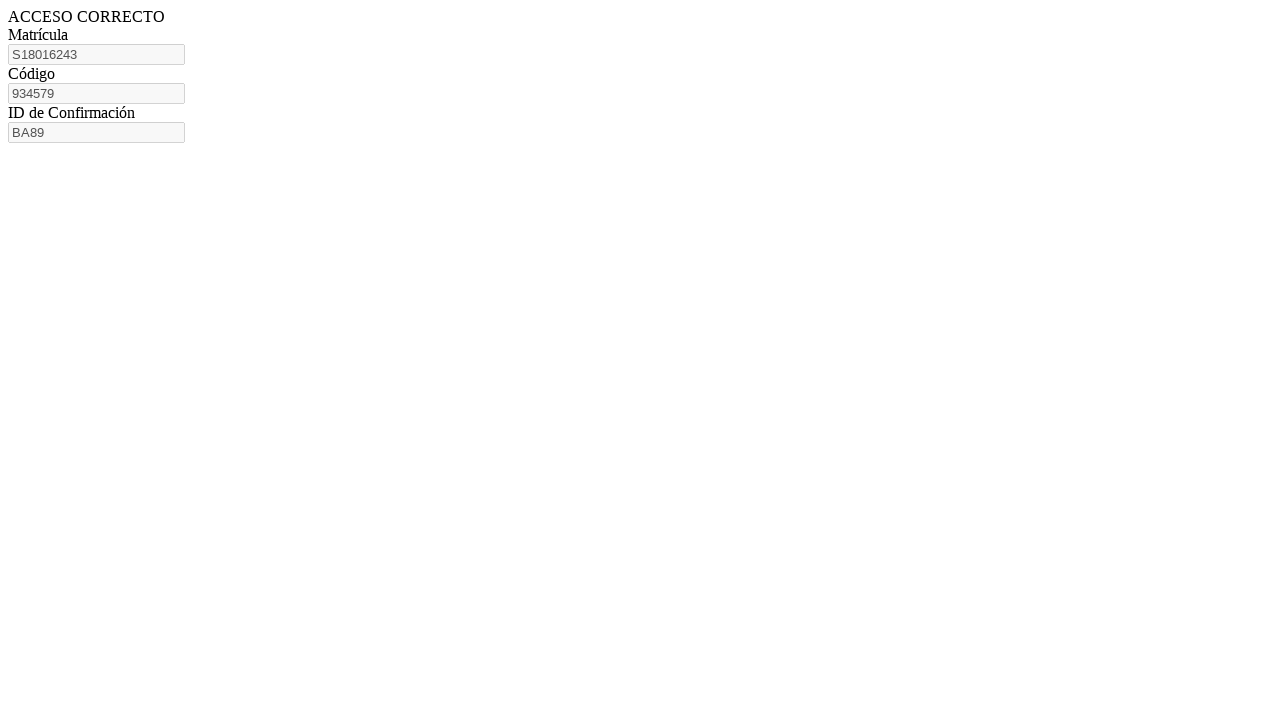

Confirmation ID appeared, workflow completed for this matricula
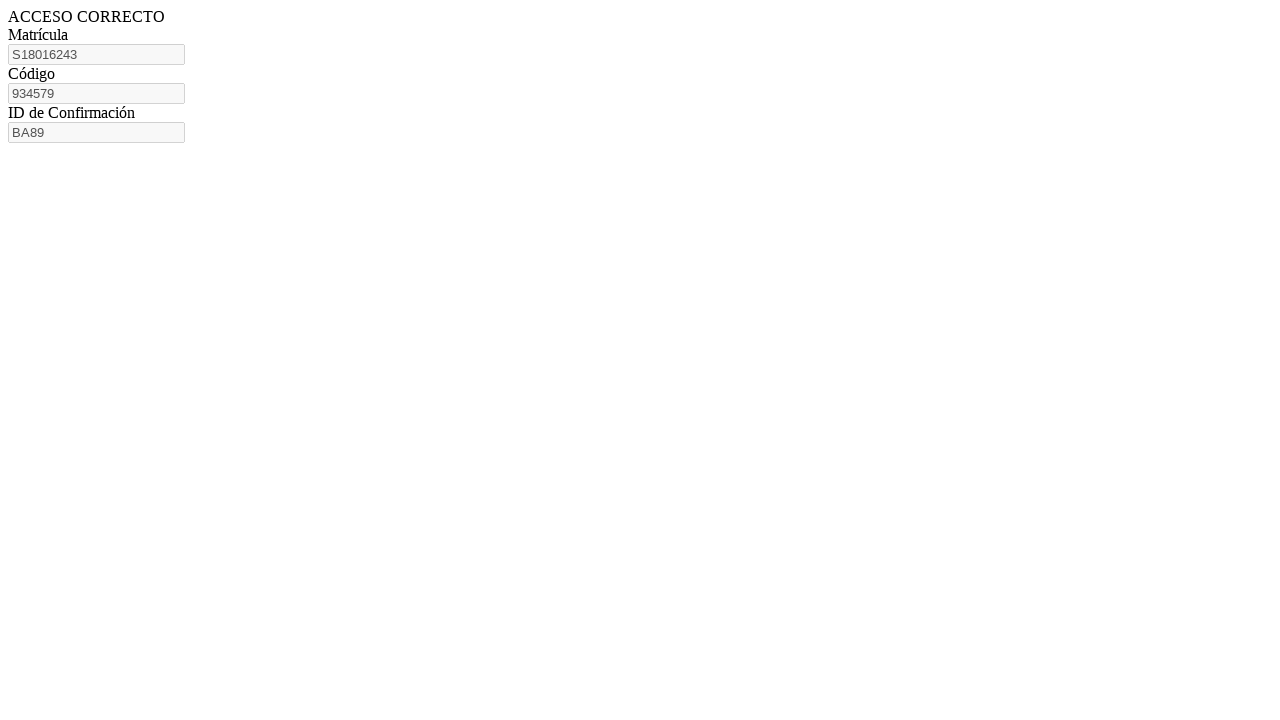

Navigated to code generation page for matricula S18016254
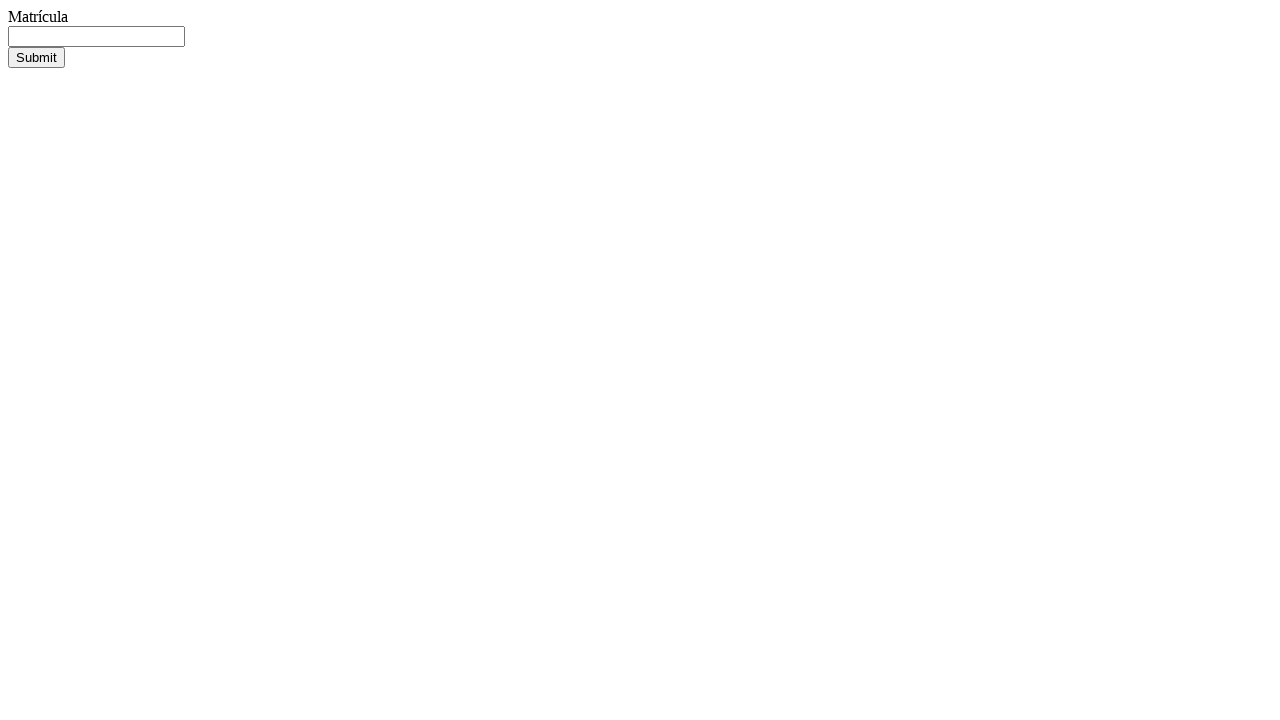

Filled matricula field with S18016254 on #matricula
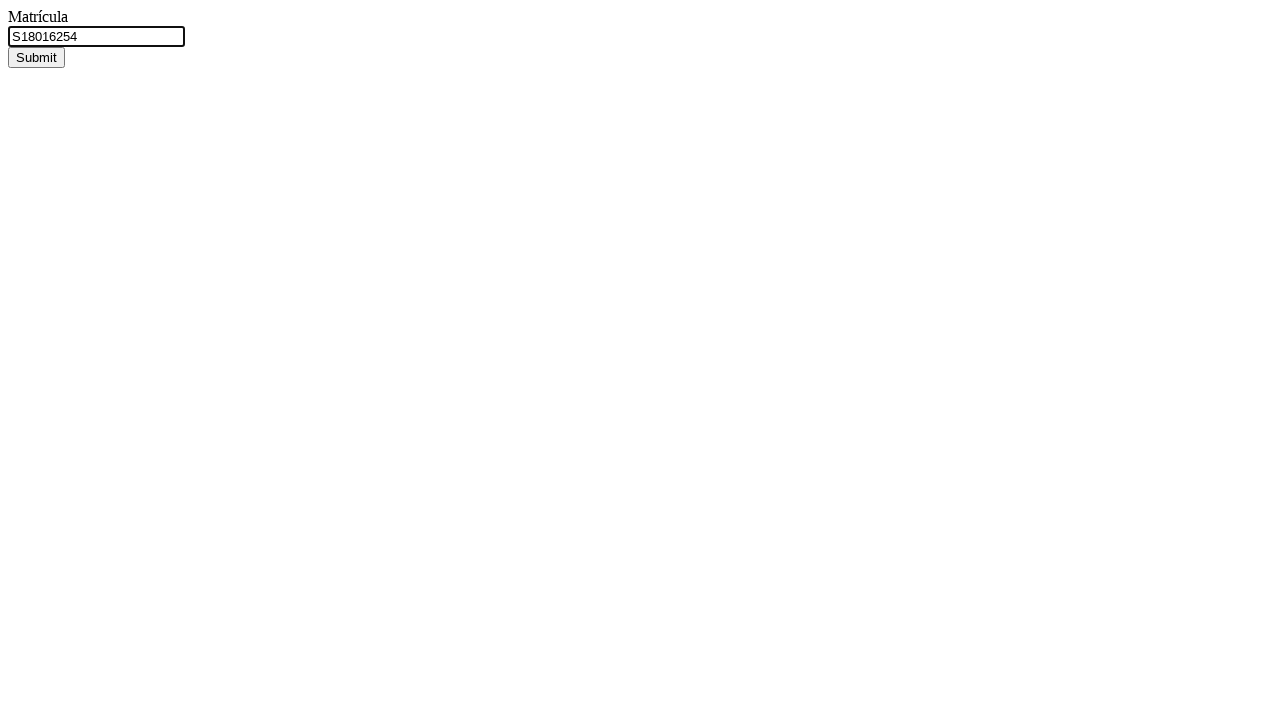

Pressed Enter to submit matricula for code generation on #matricula
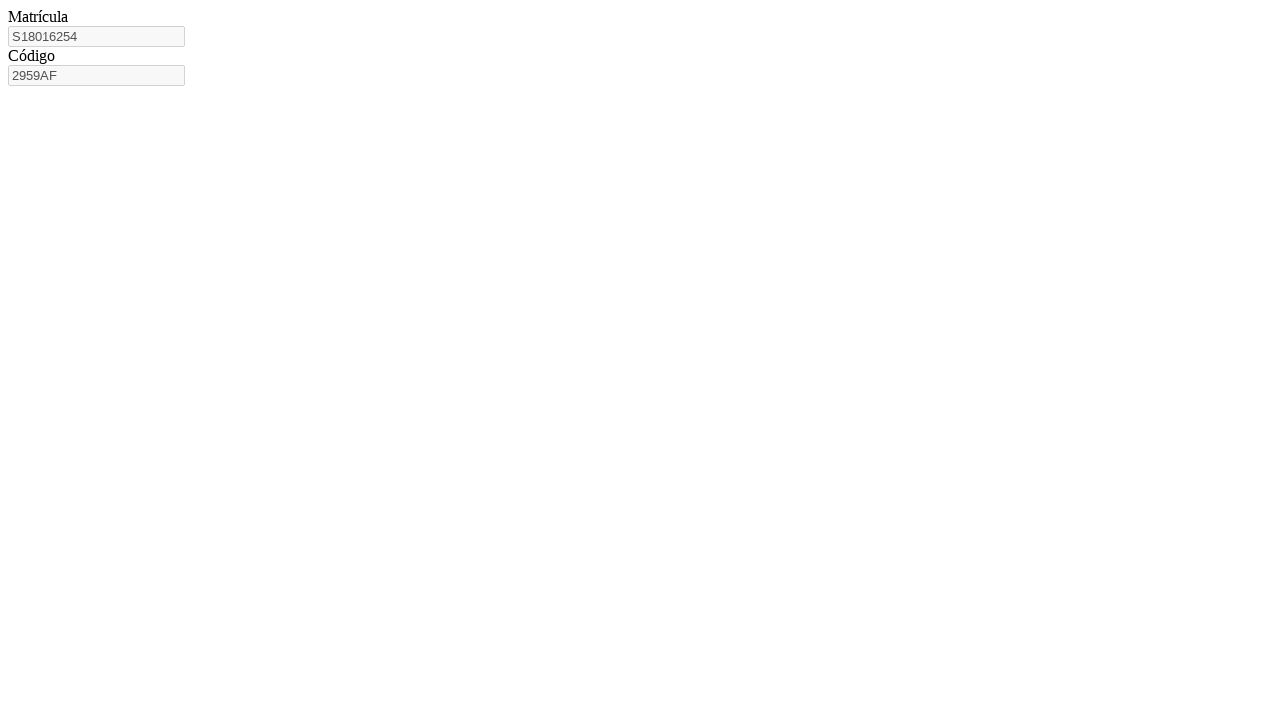

Code field appeared after matricula submission
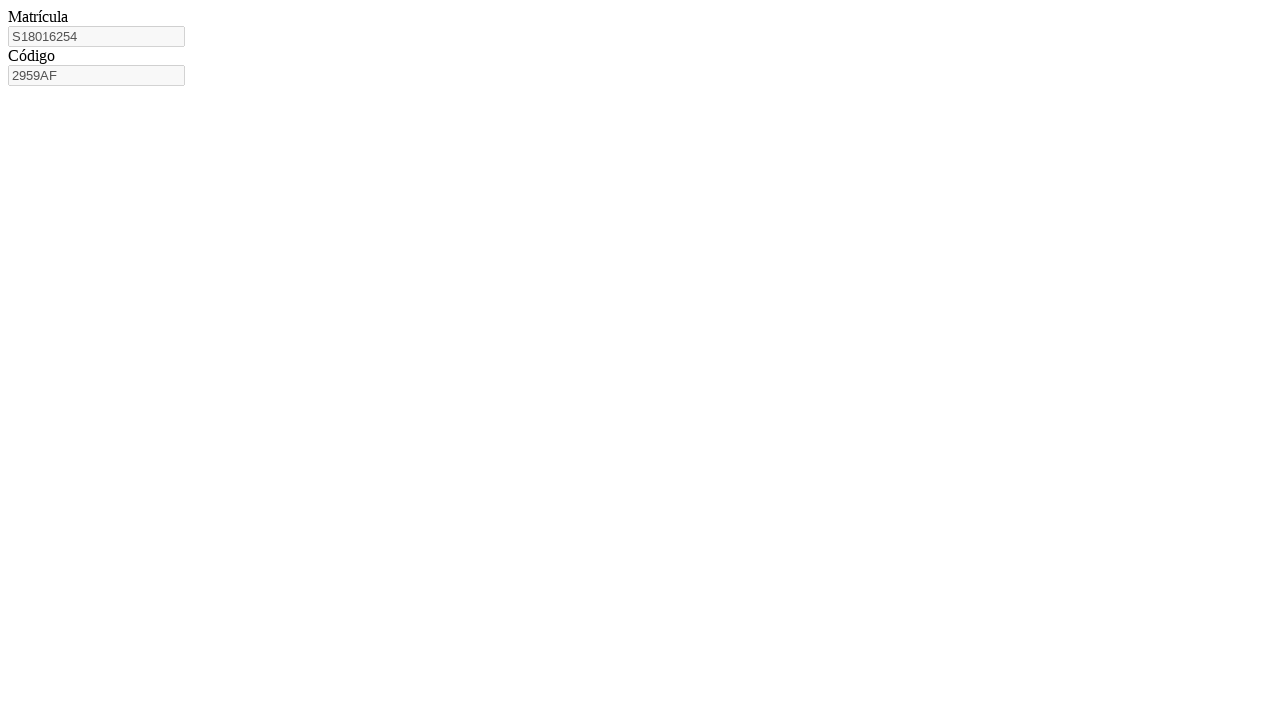

Retrieved generated code: 2959AF
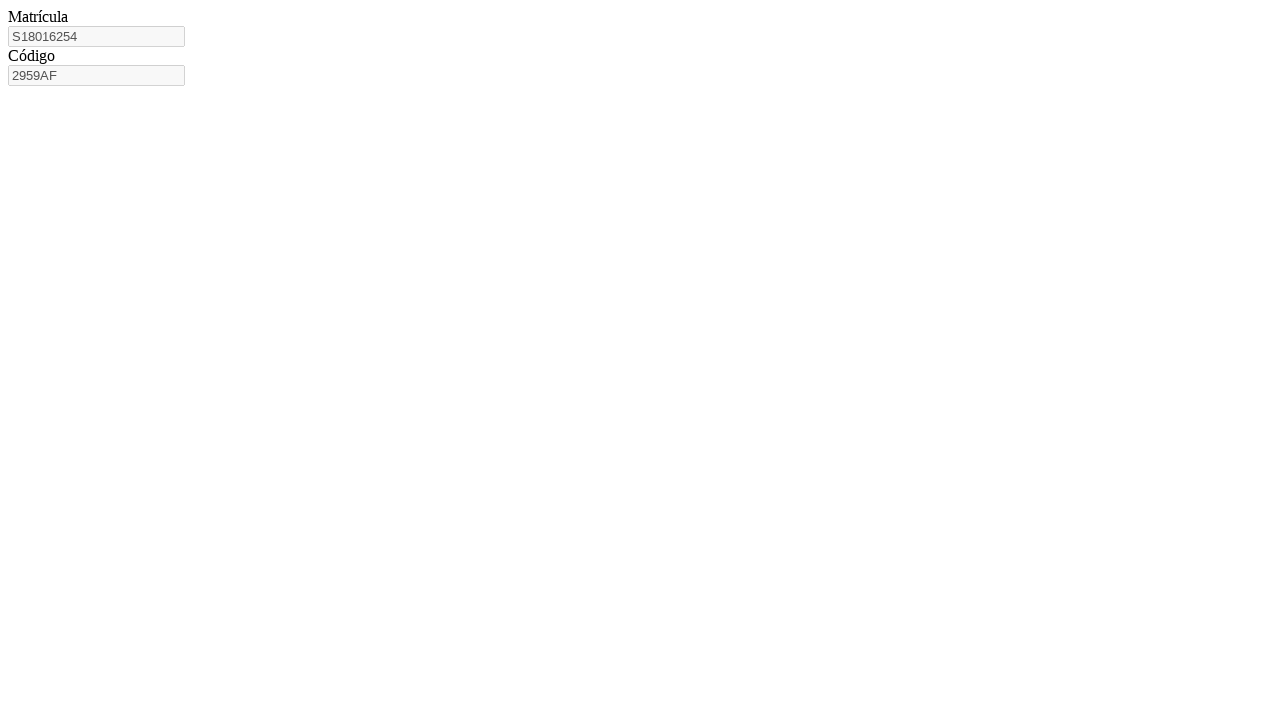

Navigated to access confirmation page
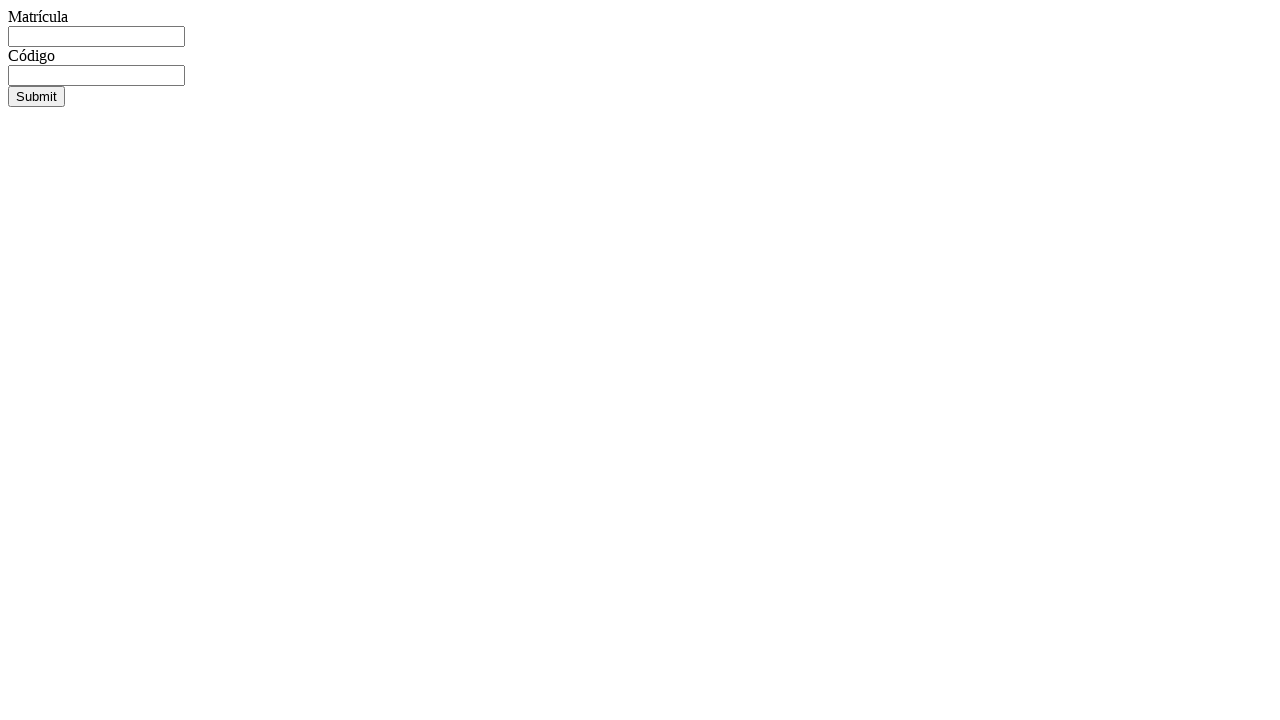

Filled matricula field with S18016254 on access page on #matricula
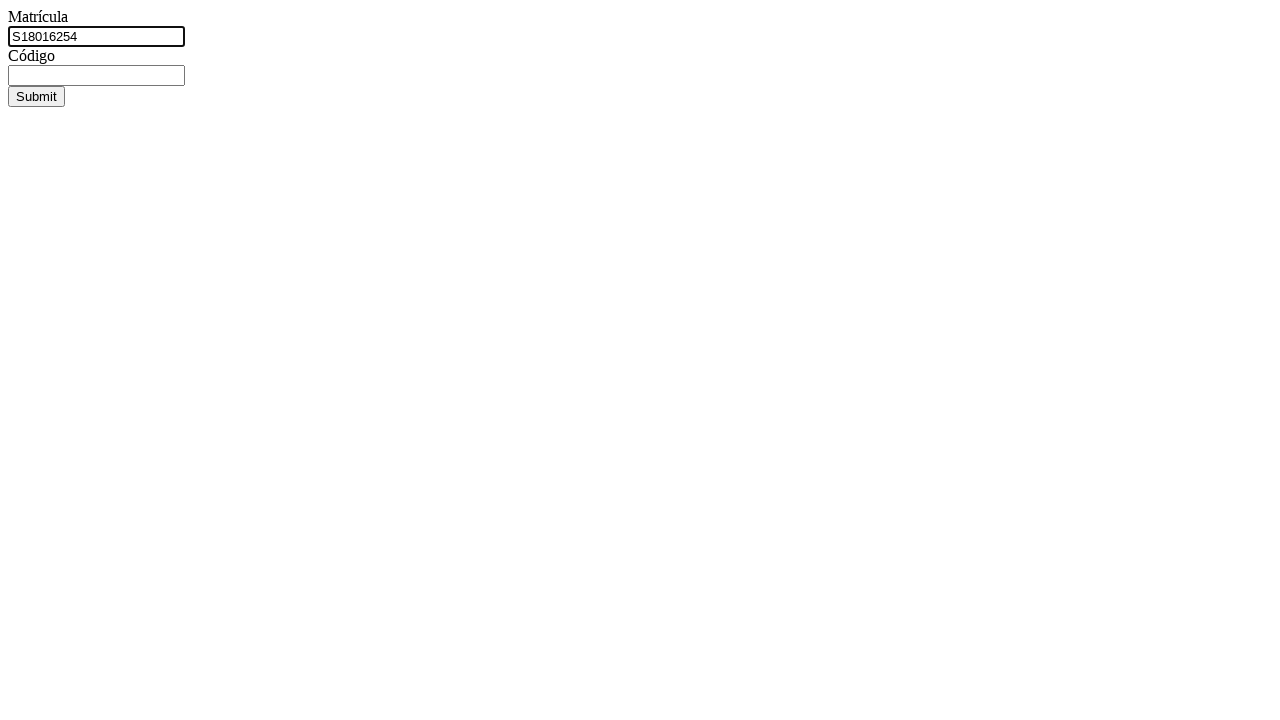

Filled code field with generated code on access page on #codigo
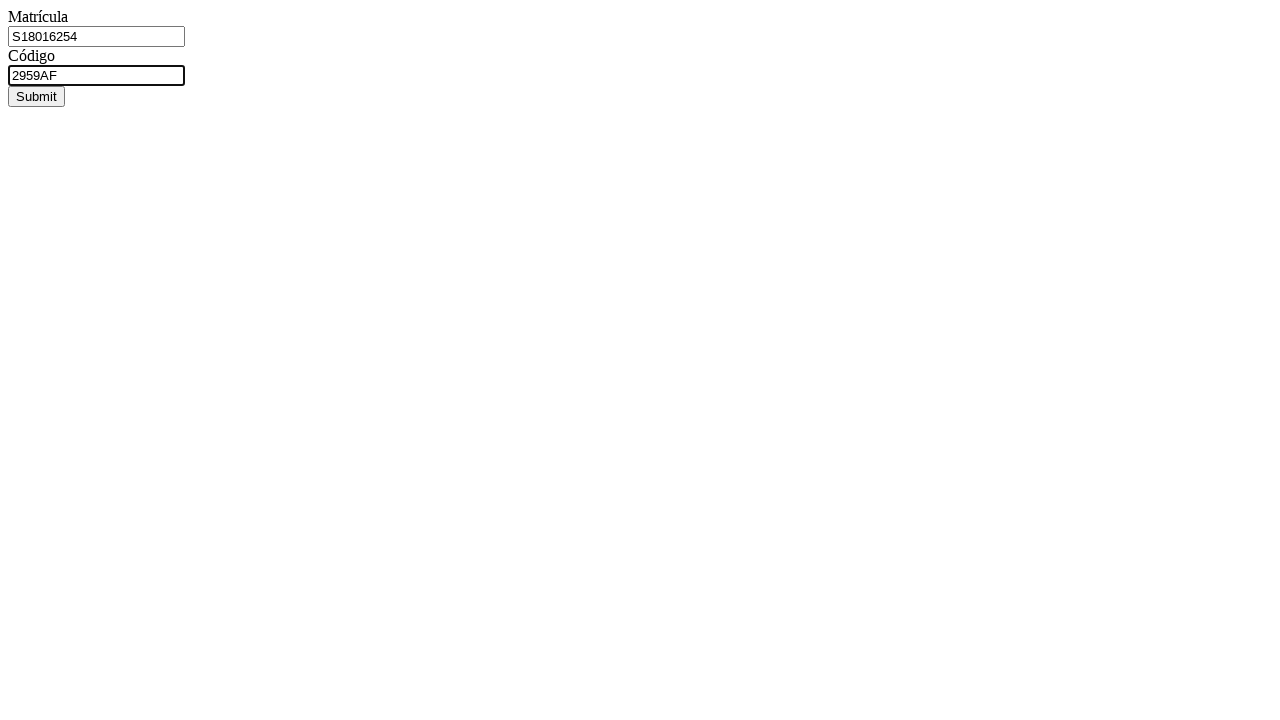

Pressed Enter to submit matricula-code pair for access on #codigo
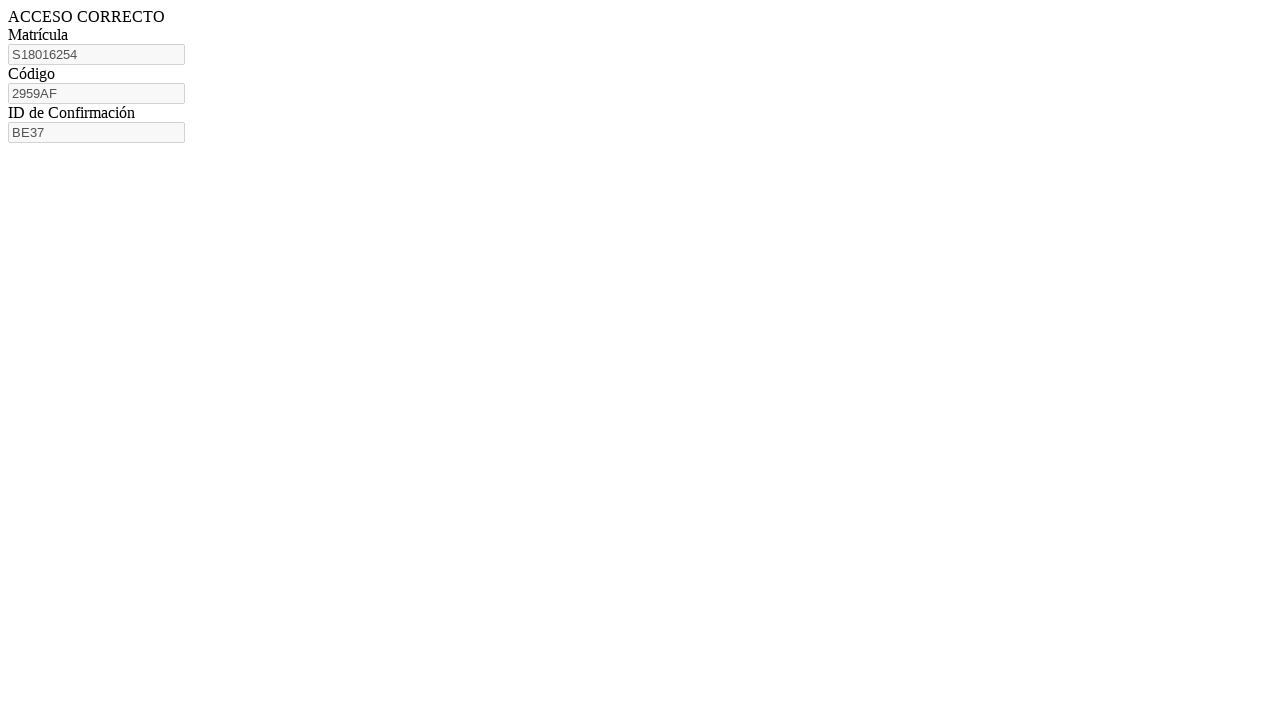

Confirmation ID appeared, workflow completed for this matricula
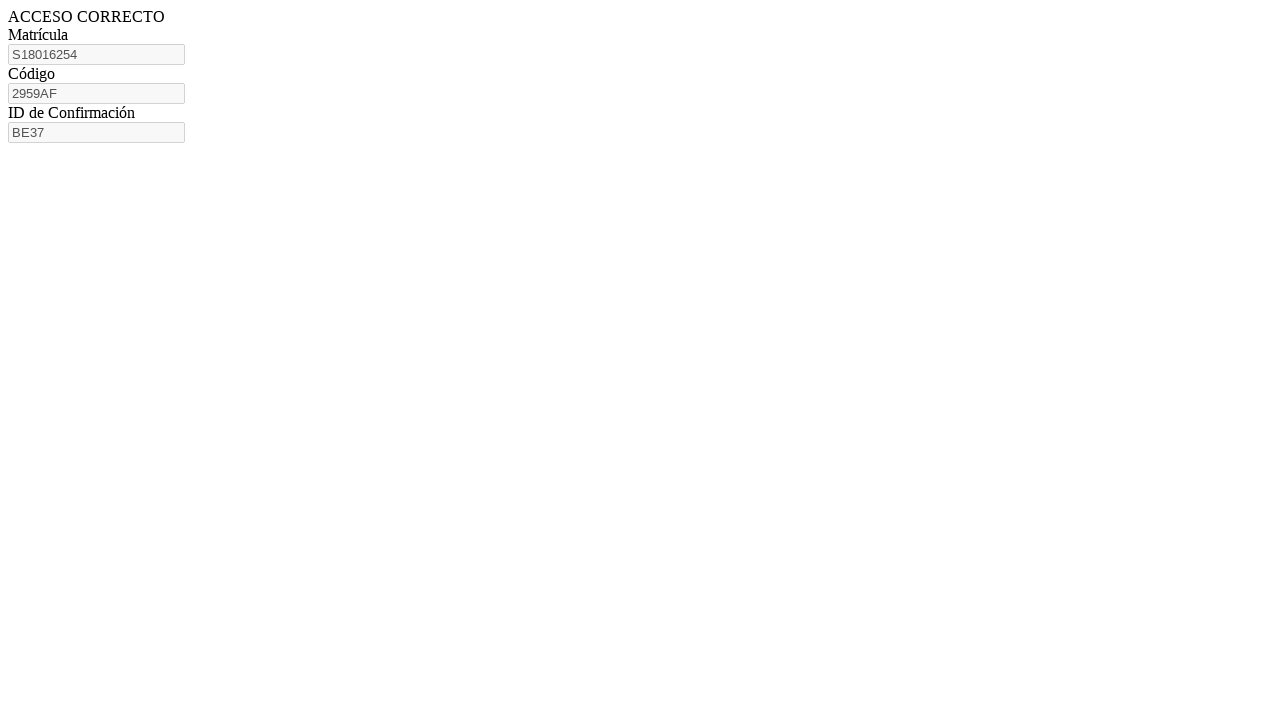

Navigated to code generation page for matricula S18016269
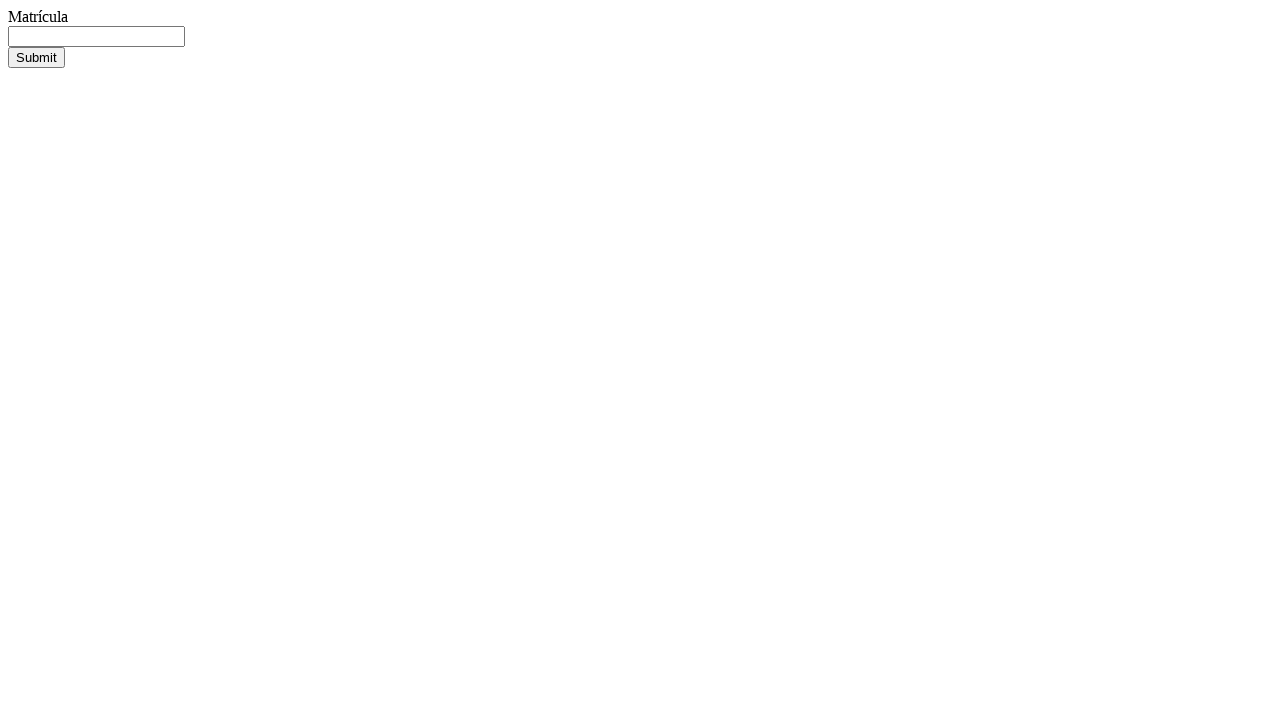

Filled matricula field with S18016269 on #matricula
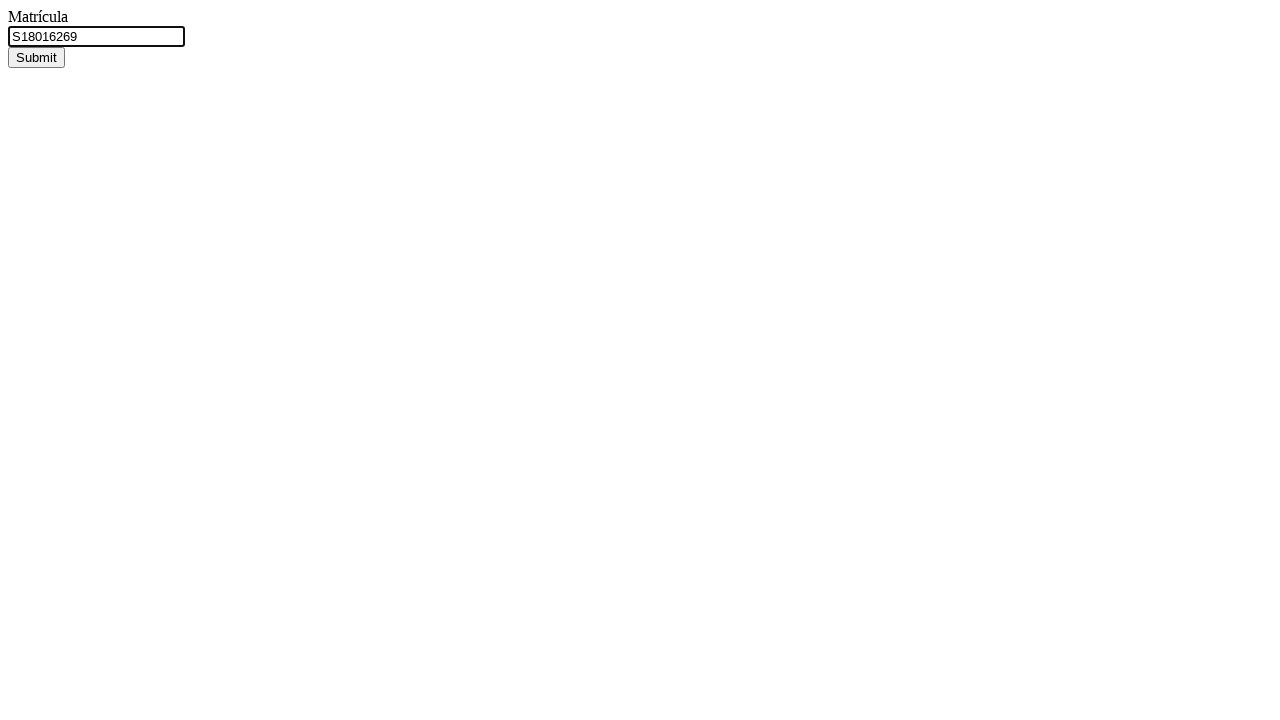

Pressed Enter to submit matricula for code generation on #matricula
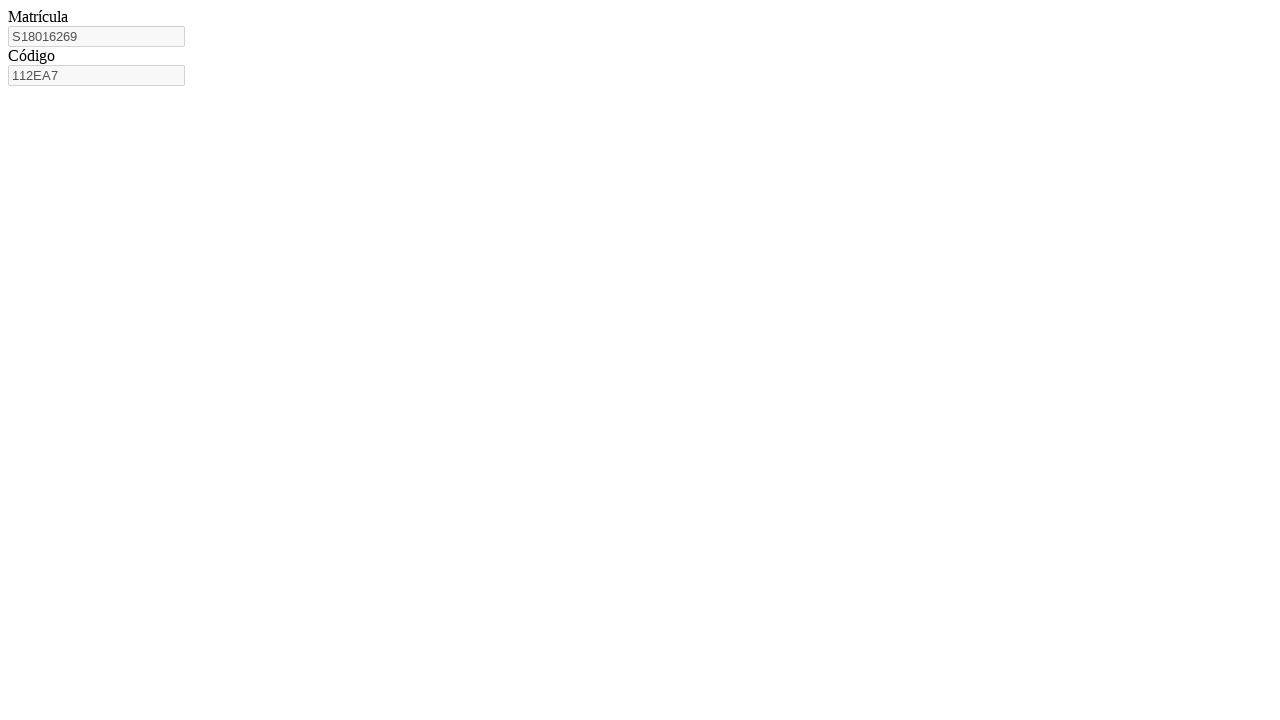

Code field appeared after matricula submission
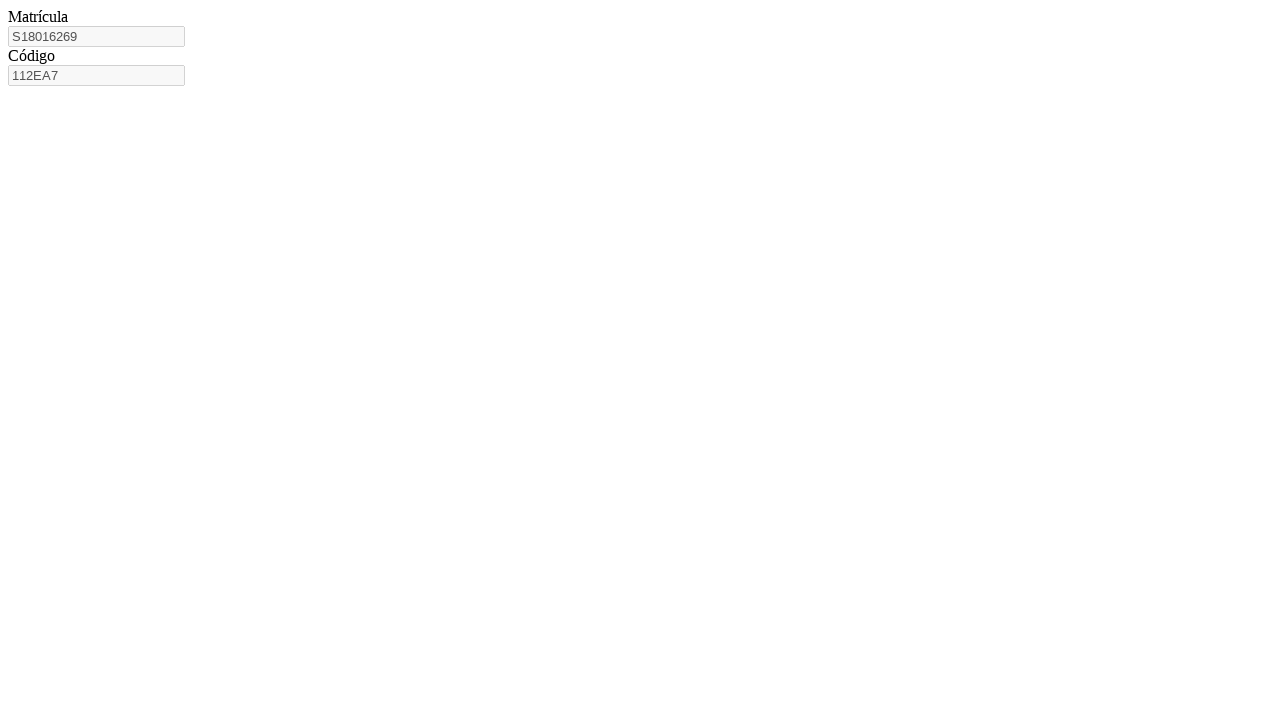

Retrieved generated code: 112EA7
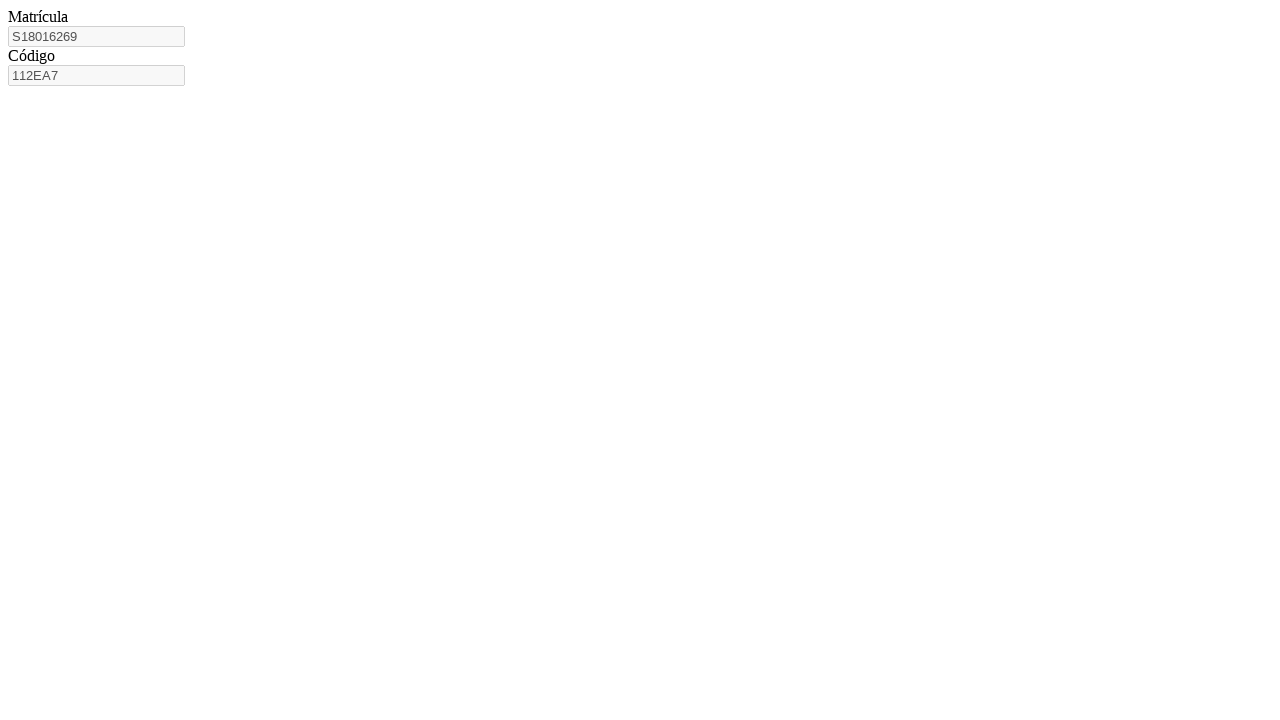

Navigated to access confirmation page
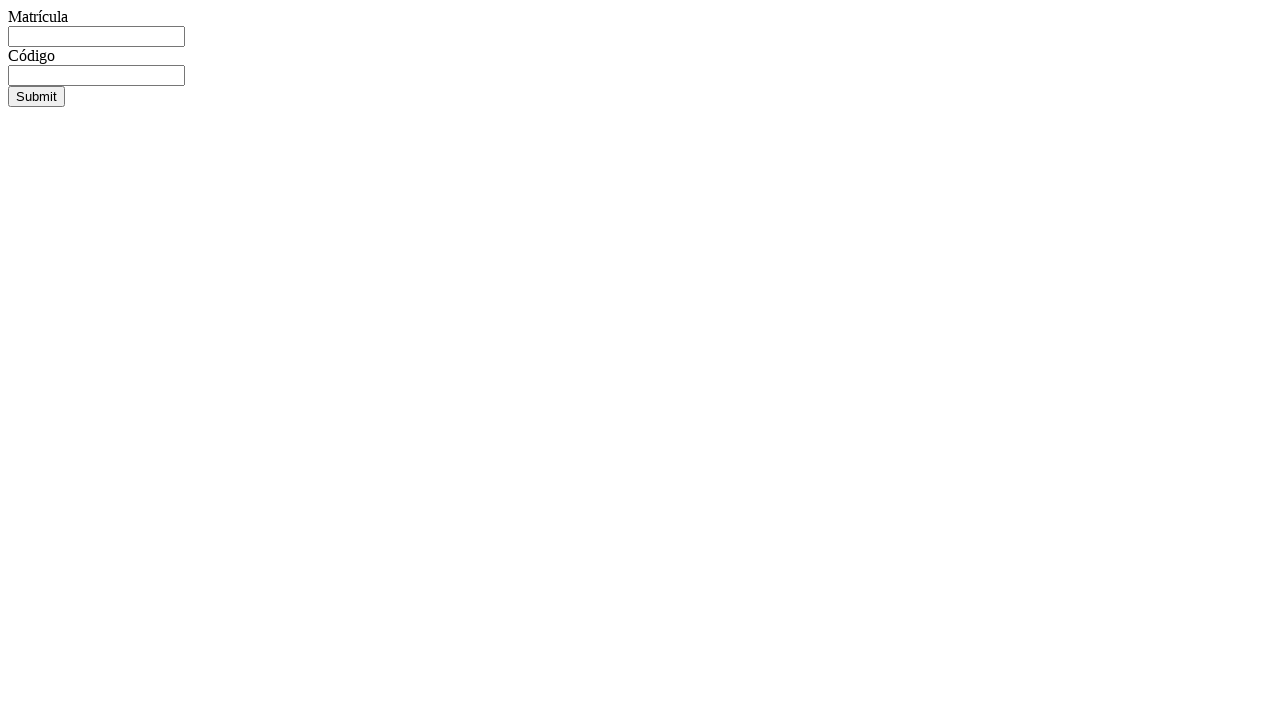

Filled matricula field with S18016269 on access page on #matricula
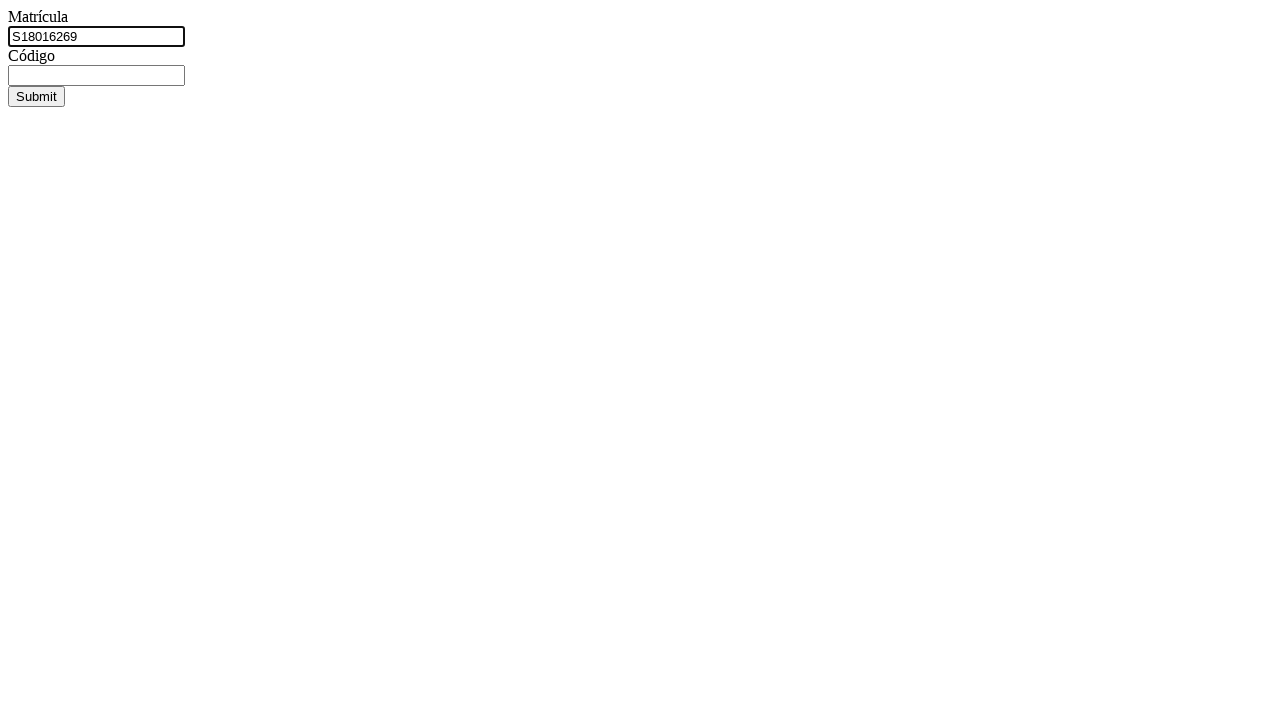

Filled code field with generated code on access page on #codigo
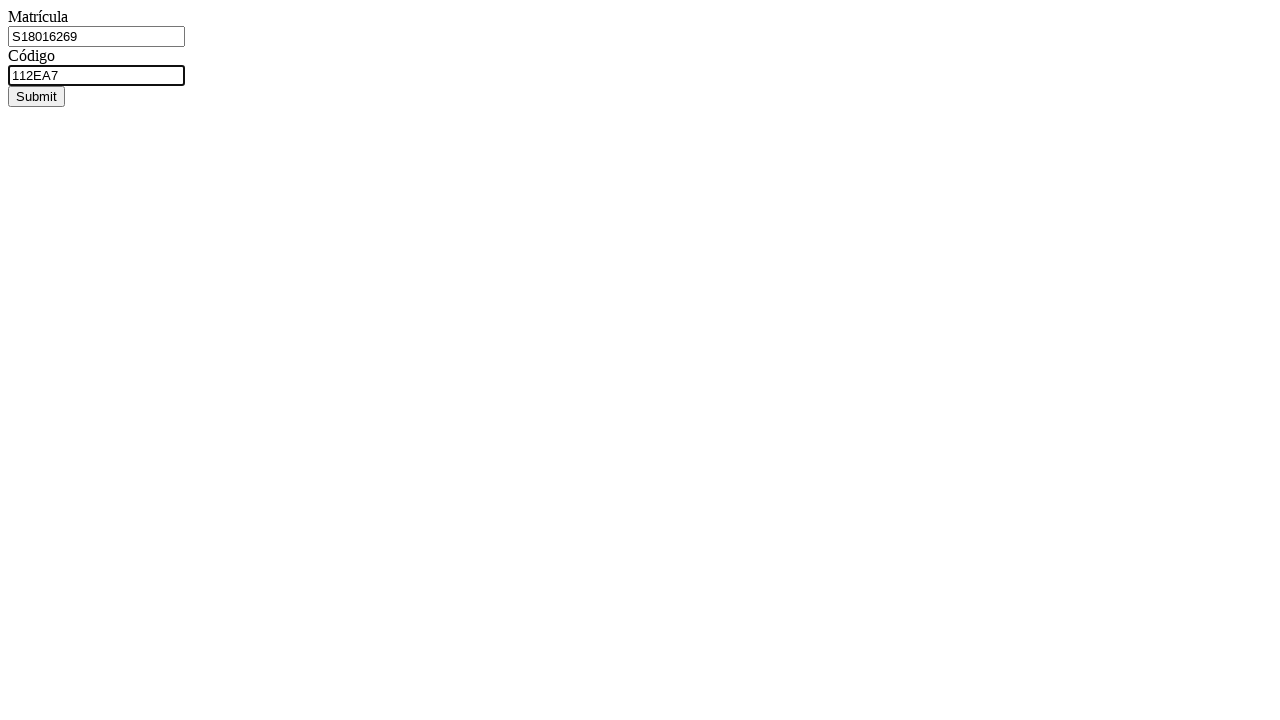

Pressed Enter to submit matricula-code pair for access on #codigo
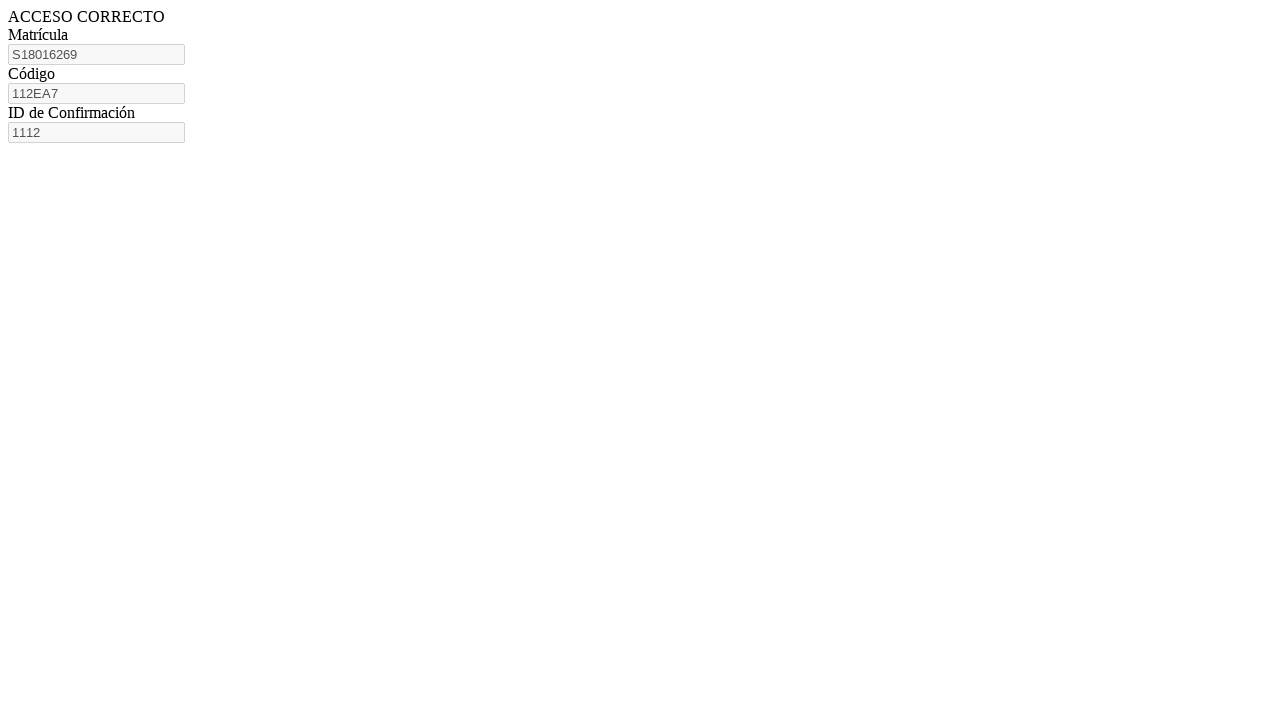

Confirmation ID appeared, workflow completed for this matricula
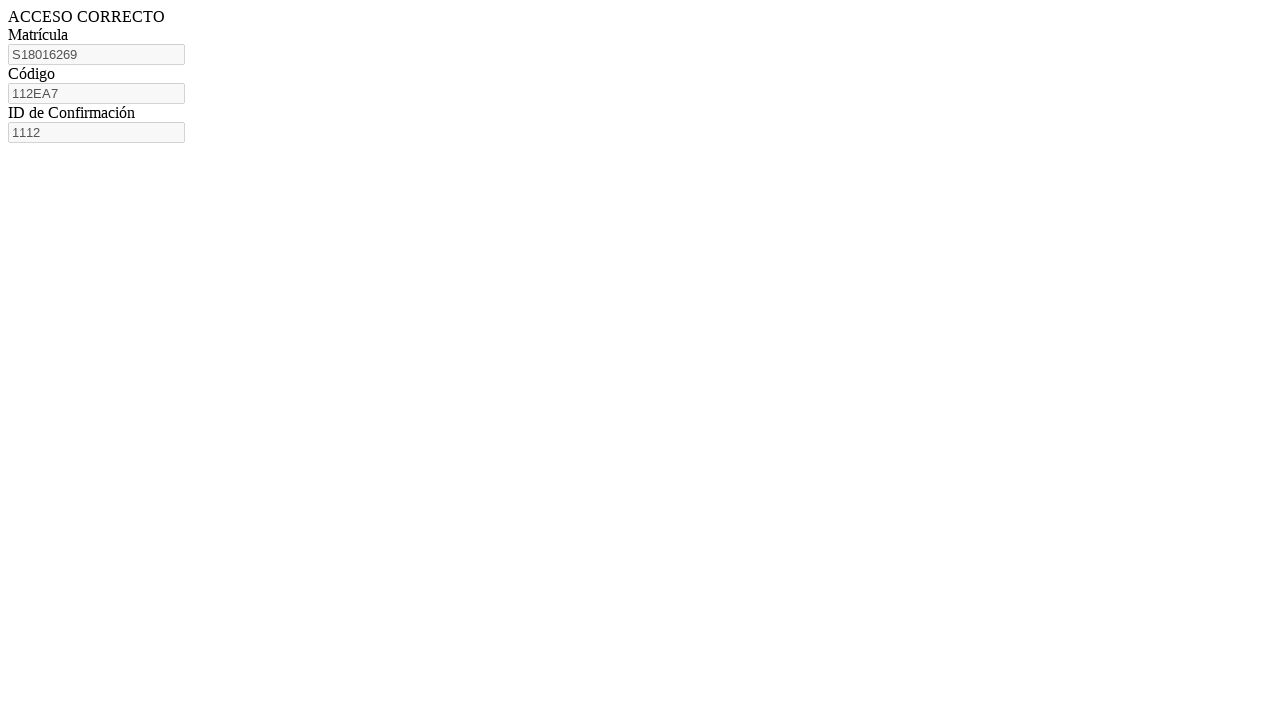

Navigated to code generation page for matricula S18016227
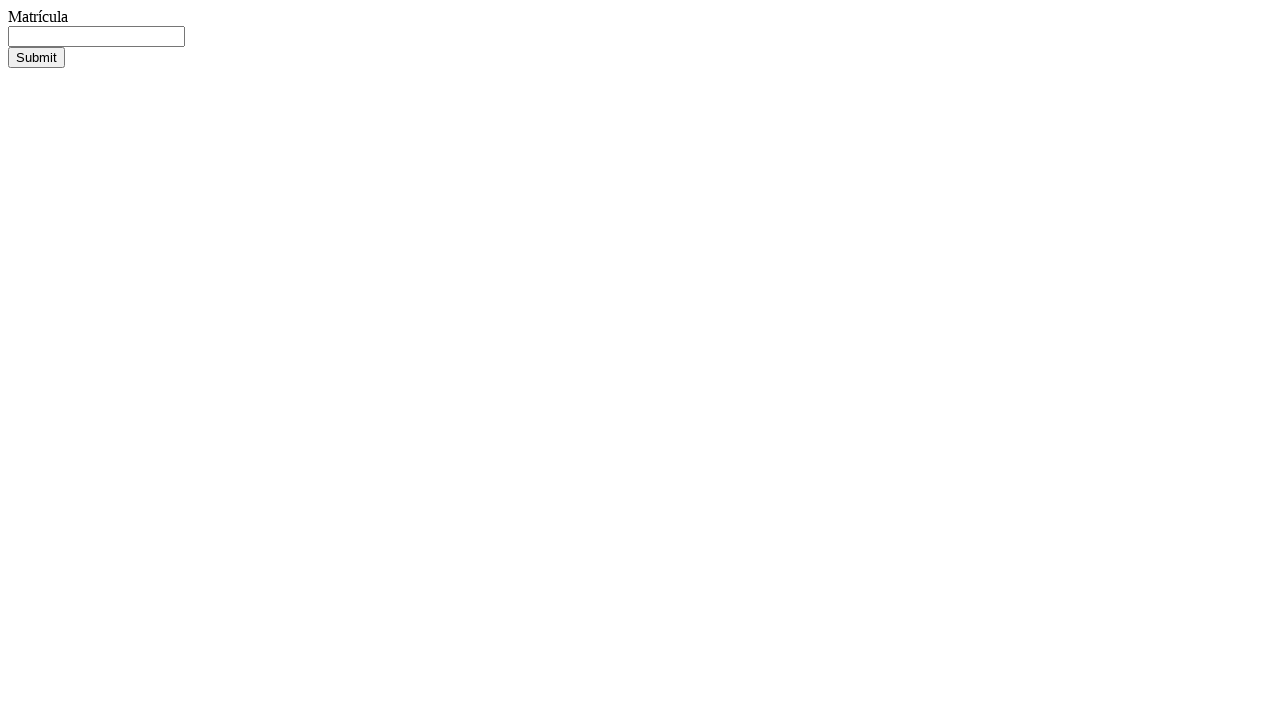

Filled matricula field with S18016227 on #matricula
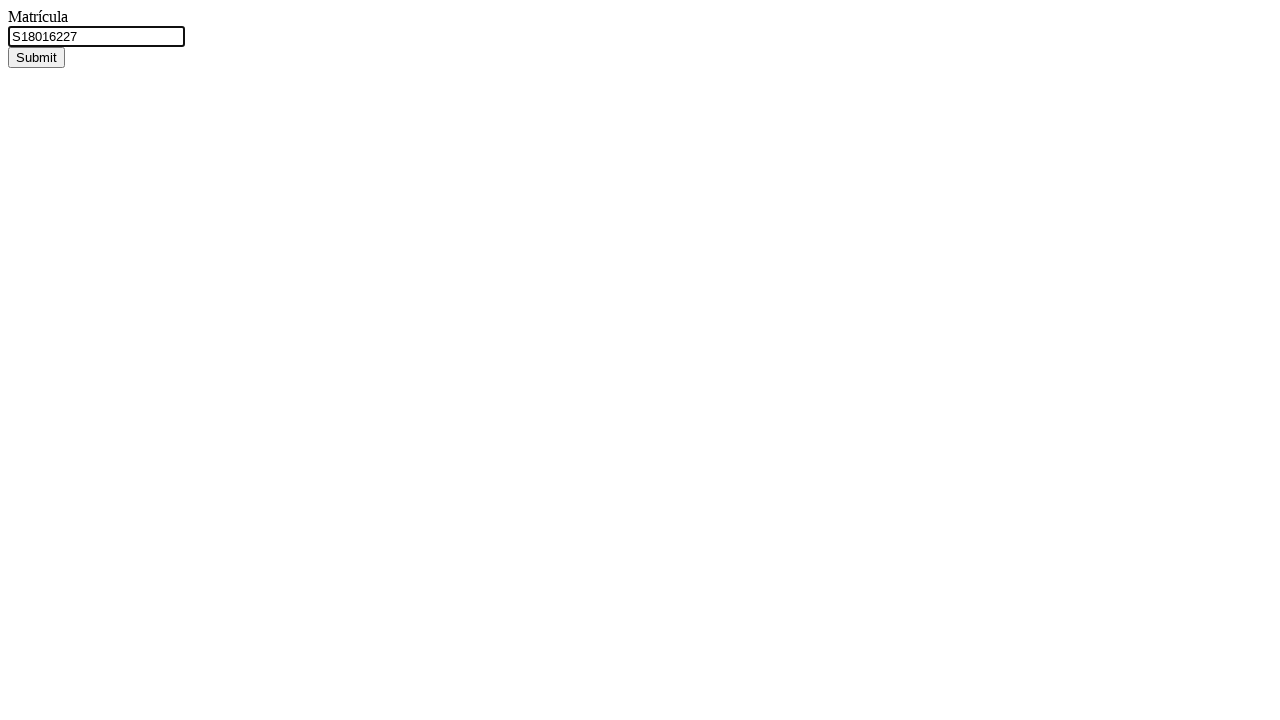

Pressed Enter to submit matricula for code generation on #matricula
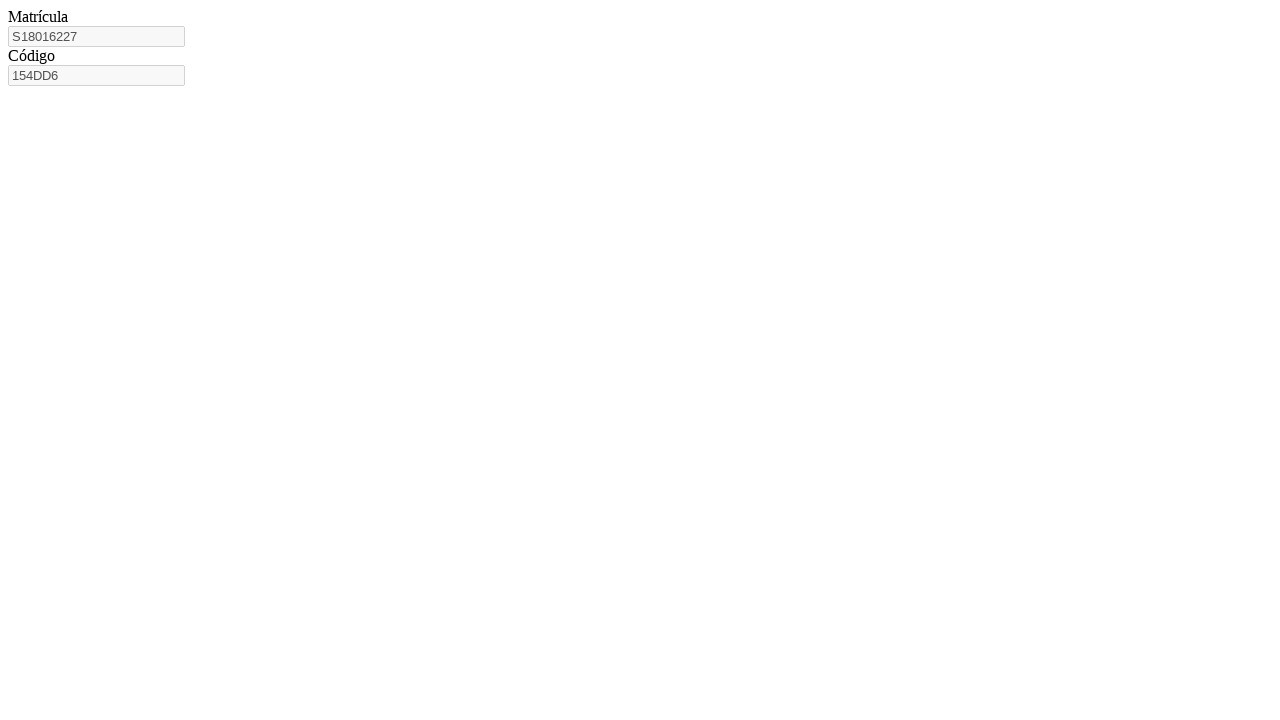

Code field appeared after matricula submission
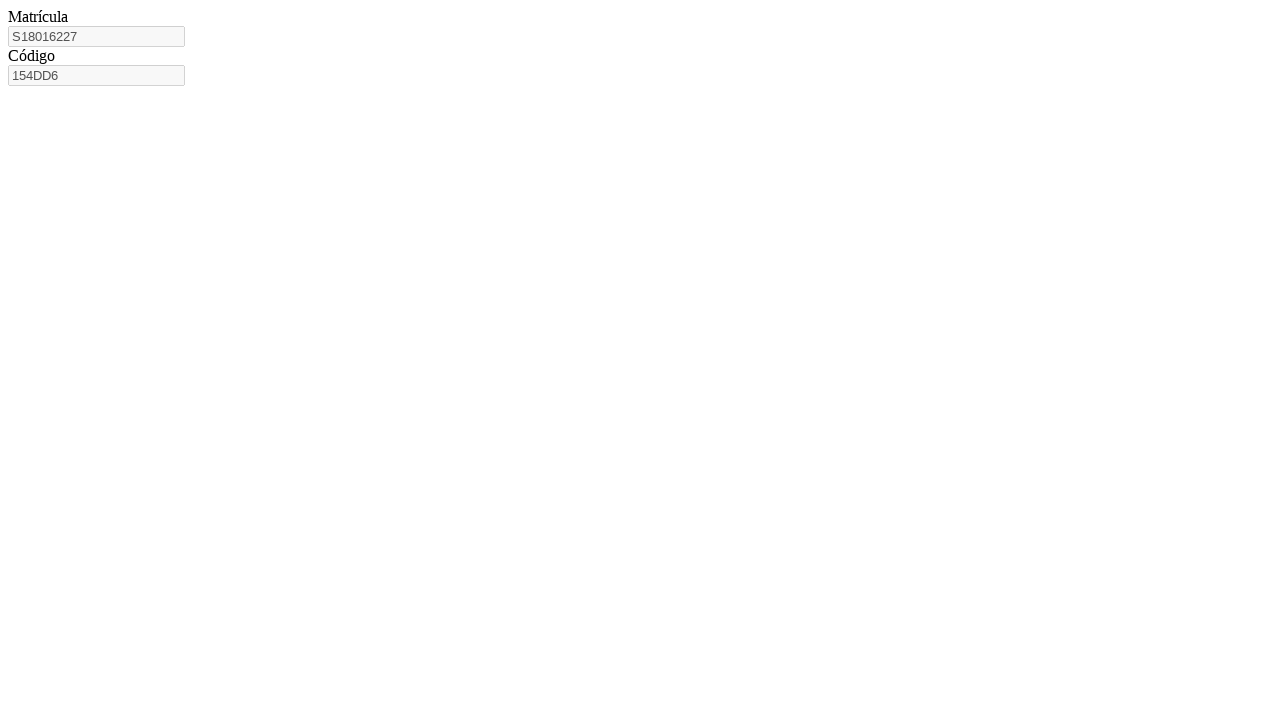

Retrieved generated code: 154DD6
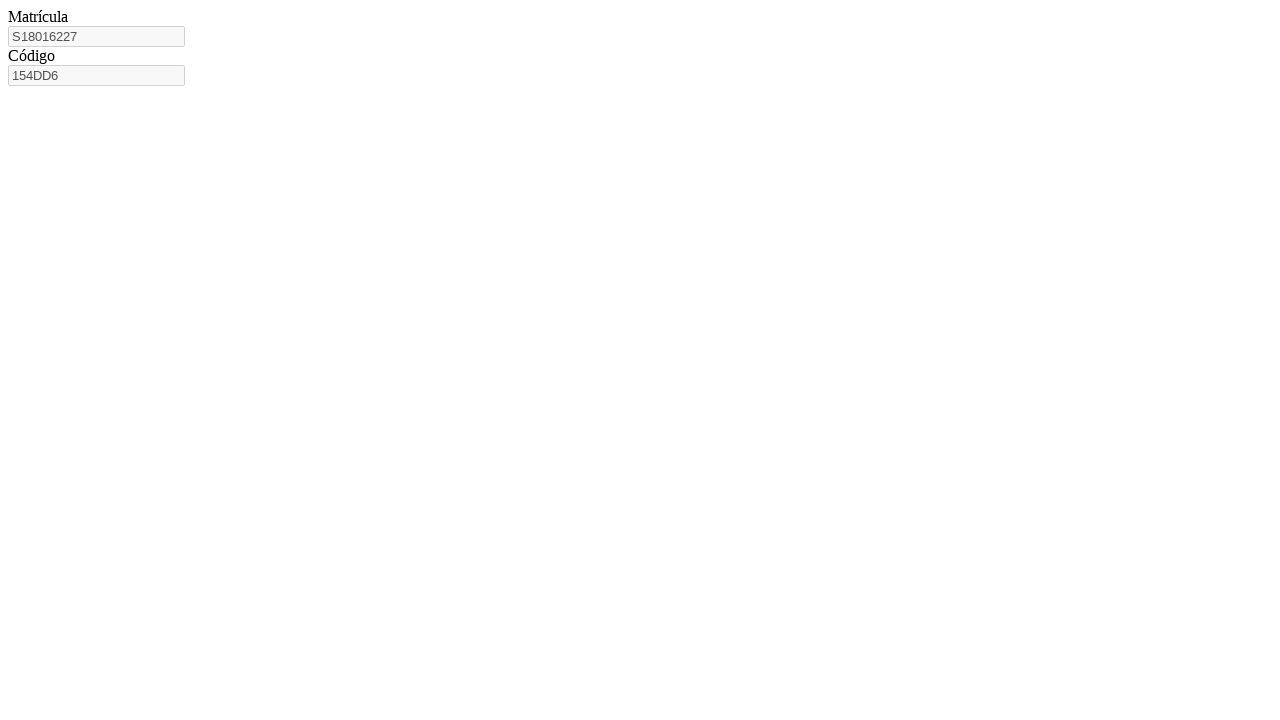

Navigated to access confirmation page
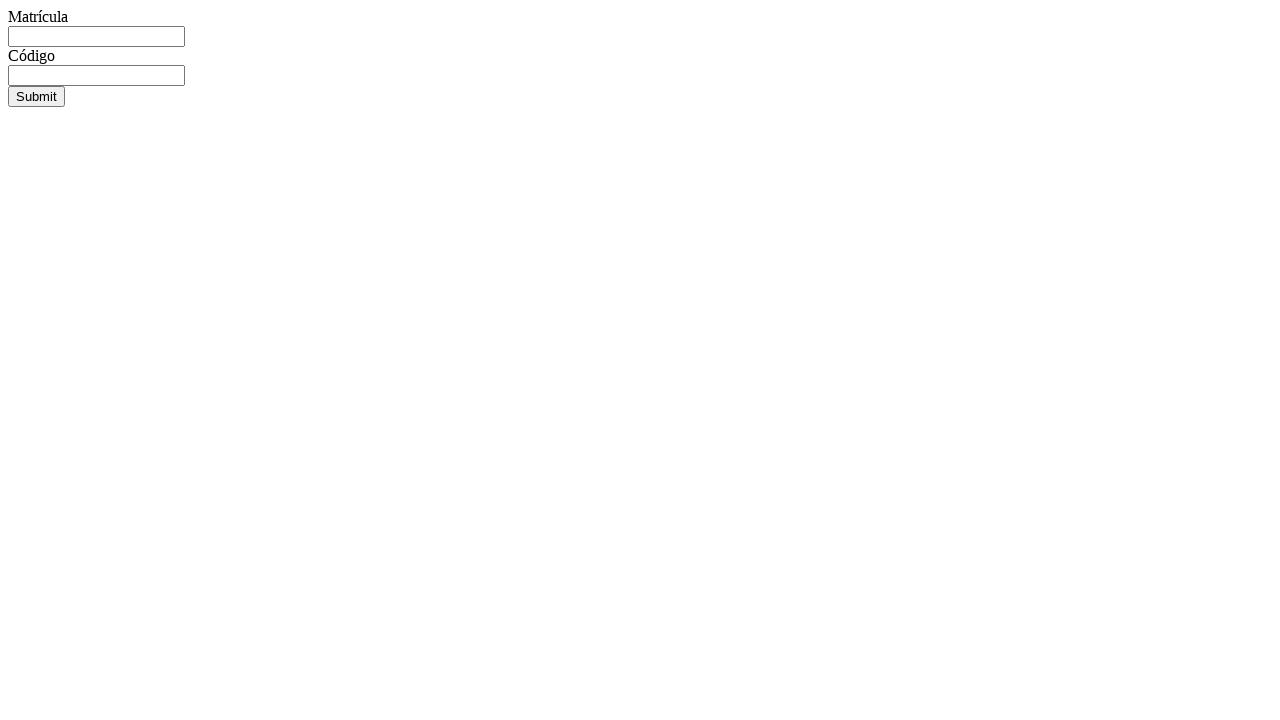

Filled matricula field with S18016227 on access page on #matricula
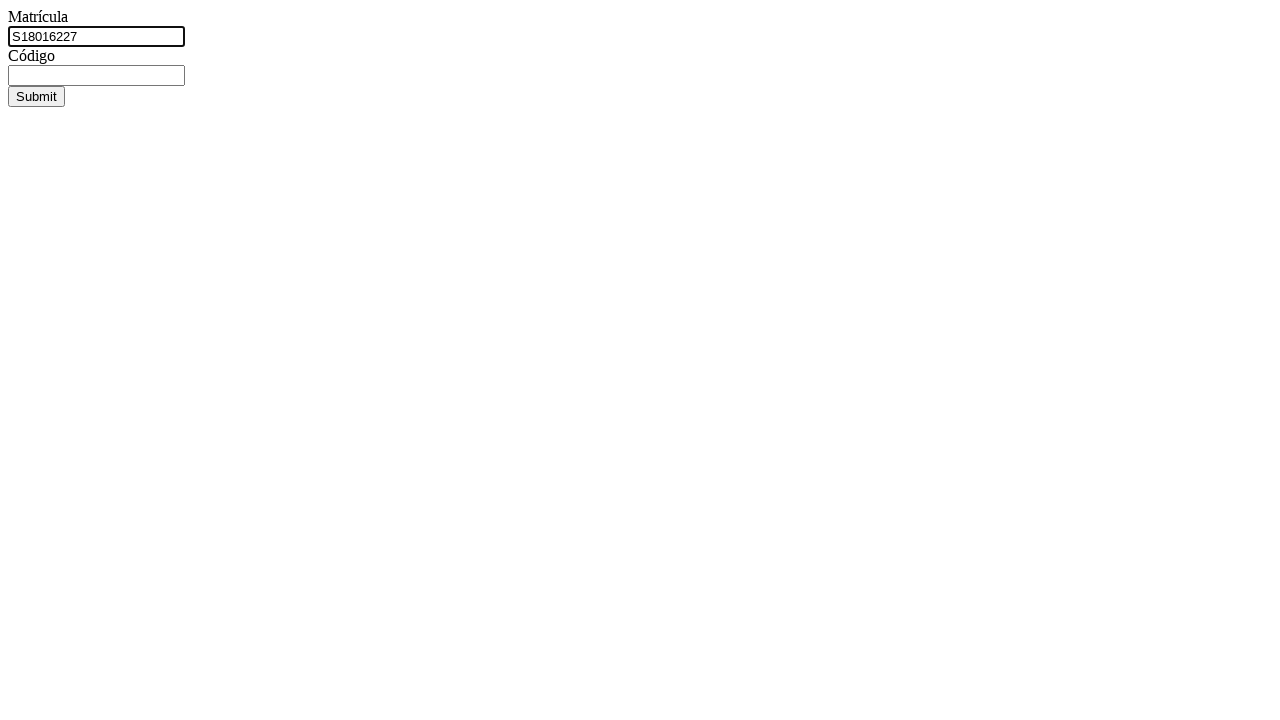

Filled code field with generated code on access page on #codigo
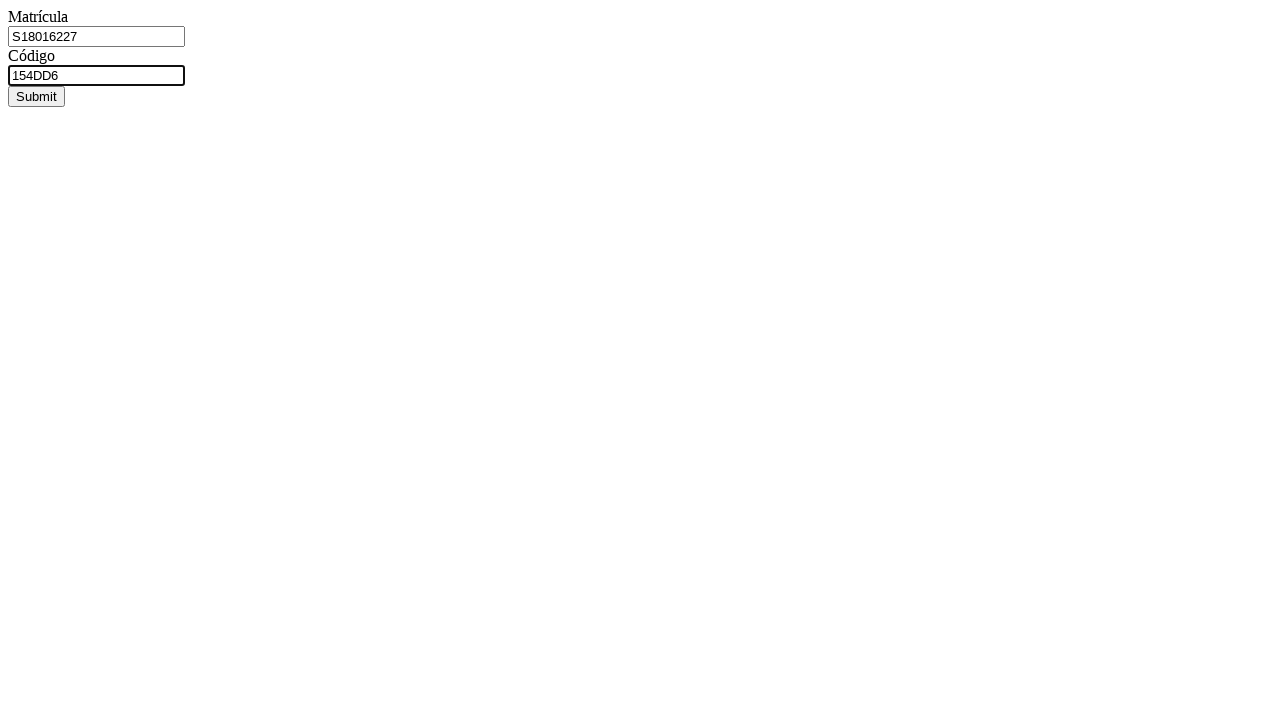

Pressed Enter to submit matricula-code pair for access on #codigo
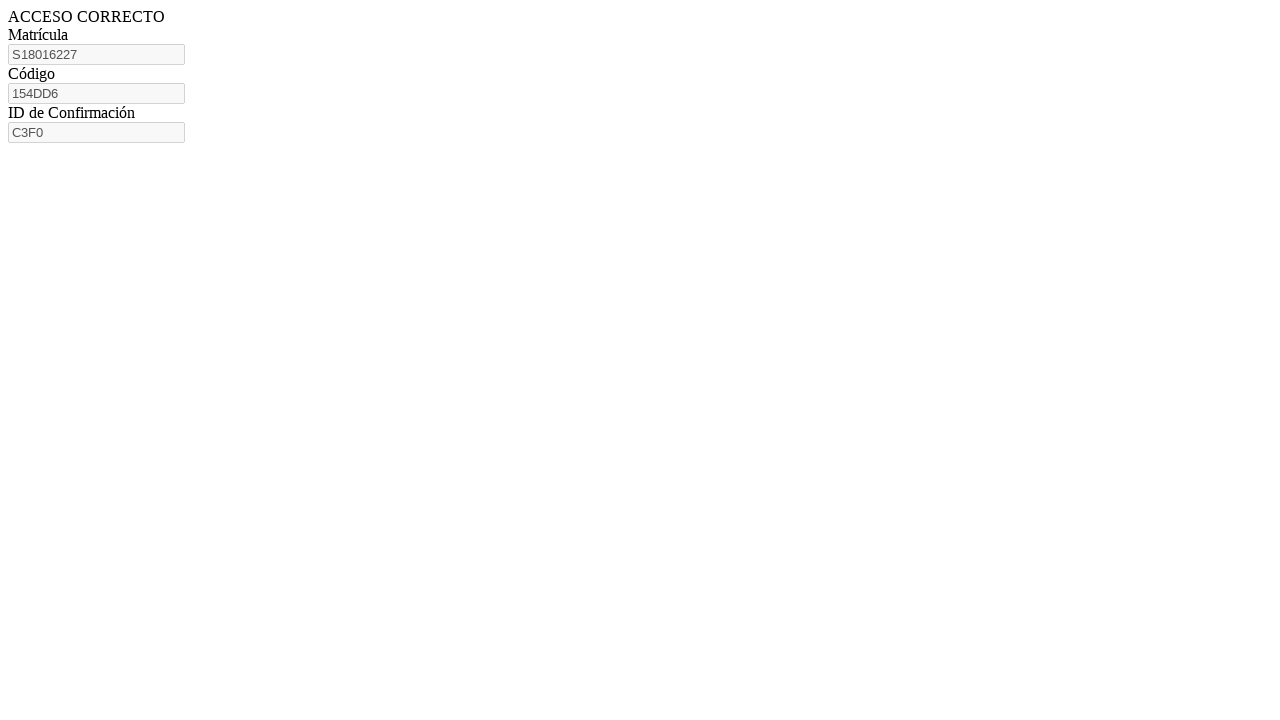

Confirmation ID appeared, workflow completed for this matricula
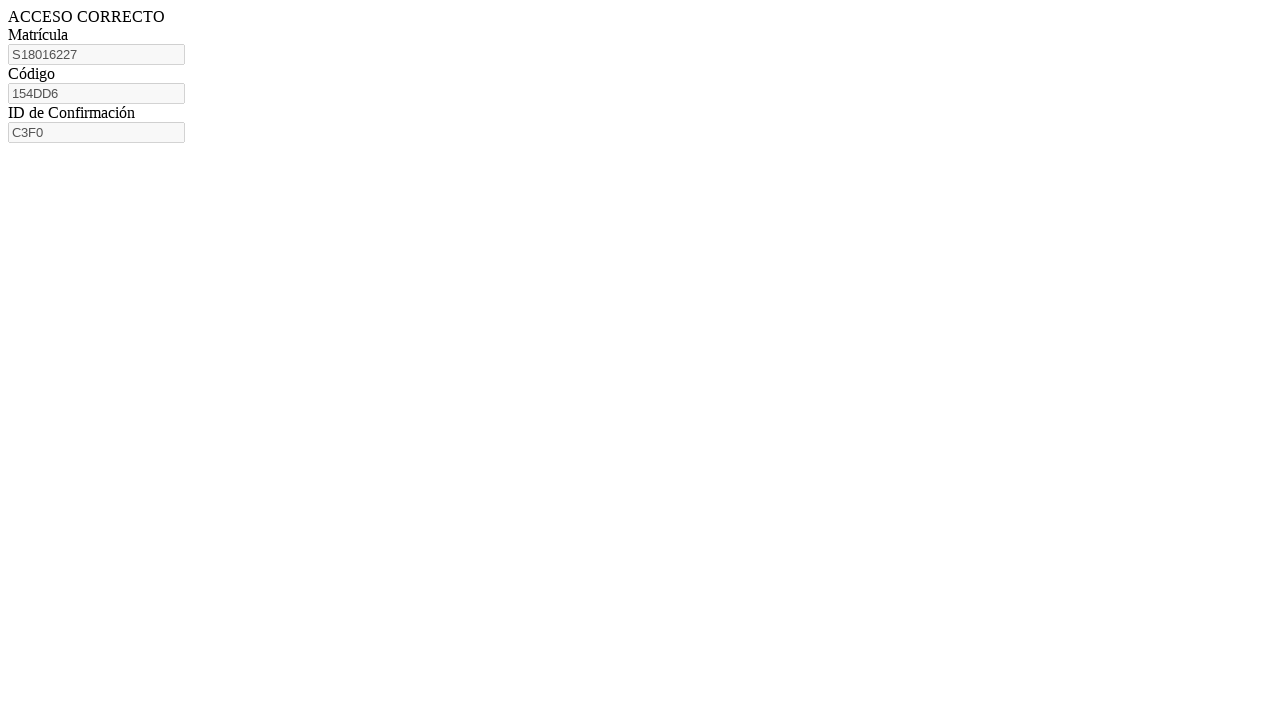

Navigated to code generation page for matricula S18016232
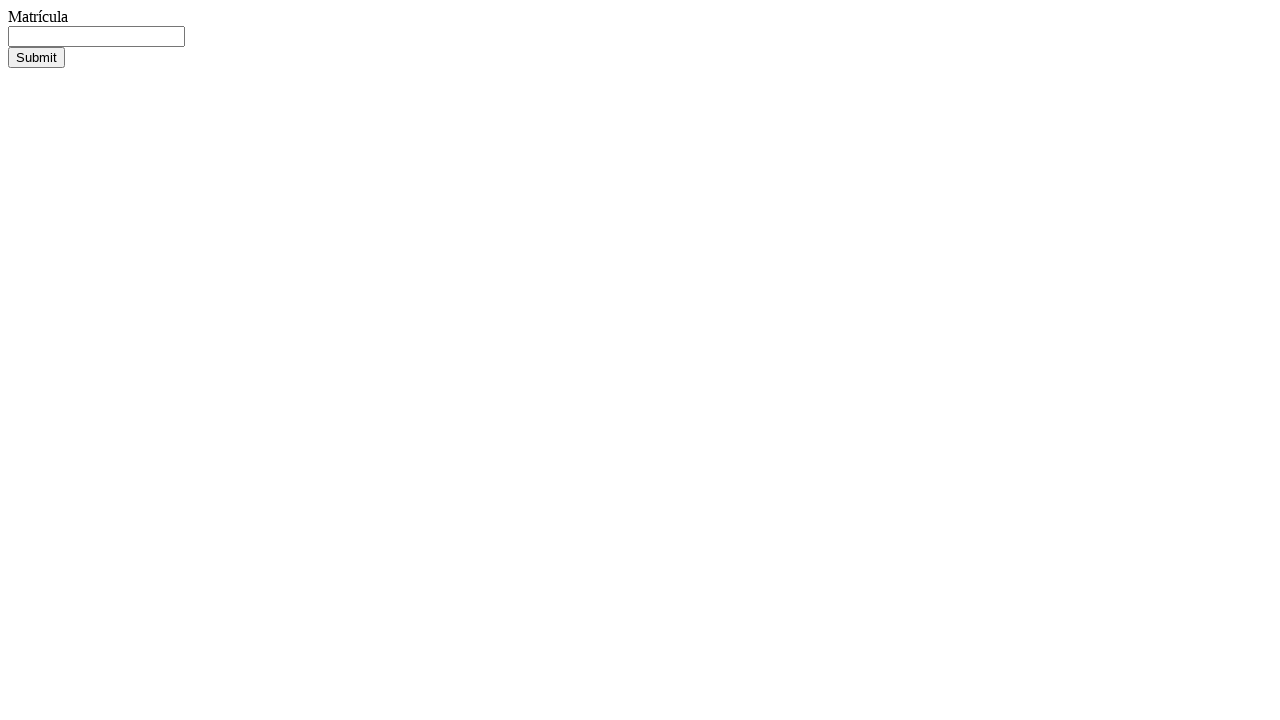

Filled matricula field with S18016232 on #matricula
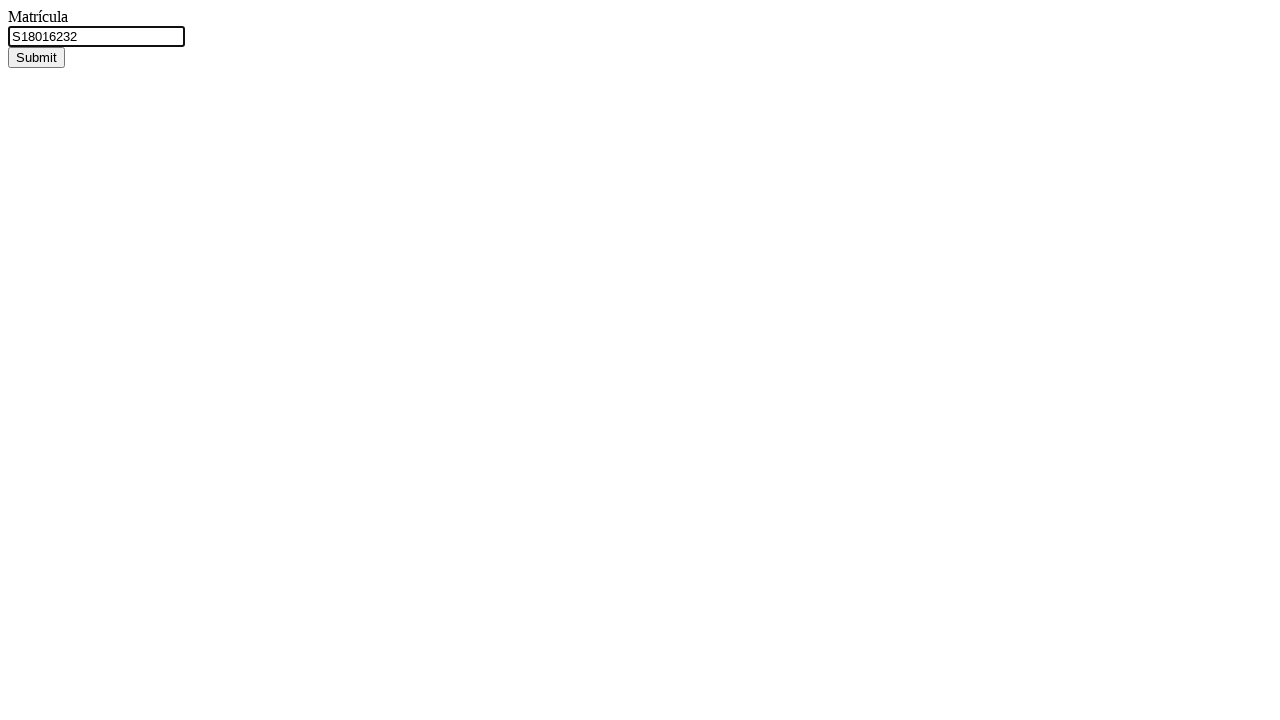

Pressed Enter to submit matricula for code generation on #matricula
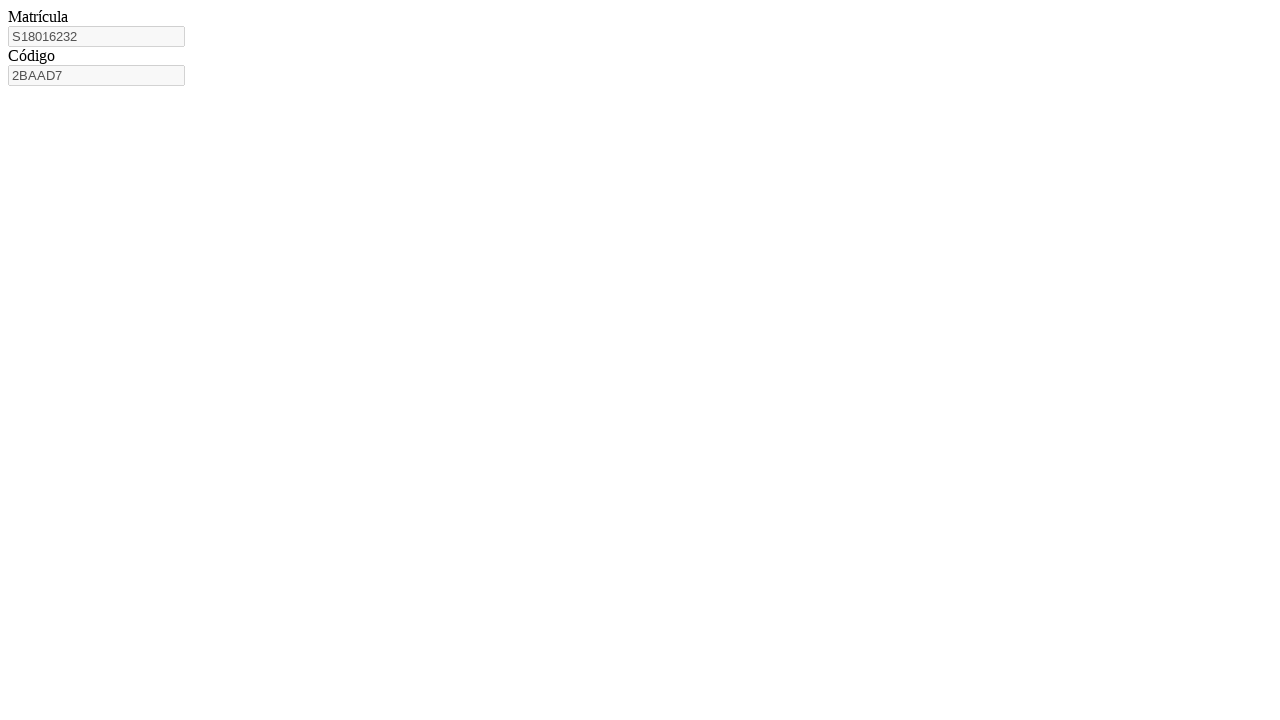

Code field appeared after matricula submission
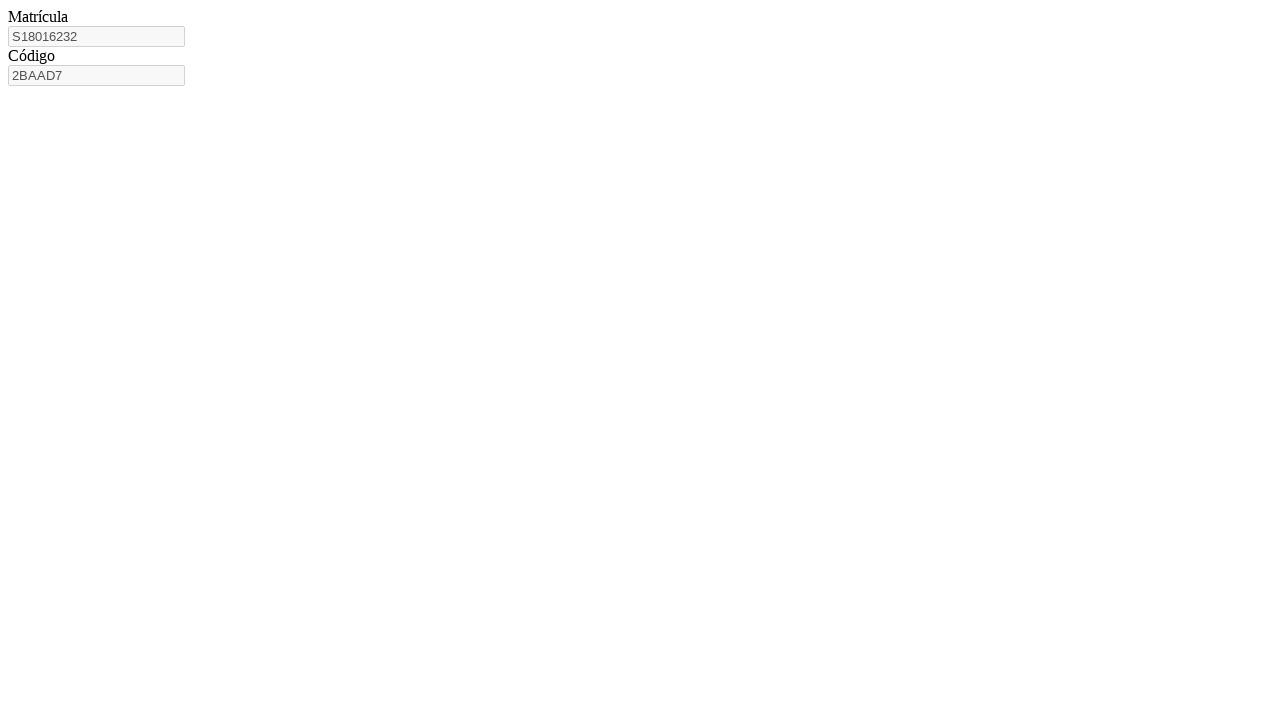

Retrieved generated code: 2BAAD7
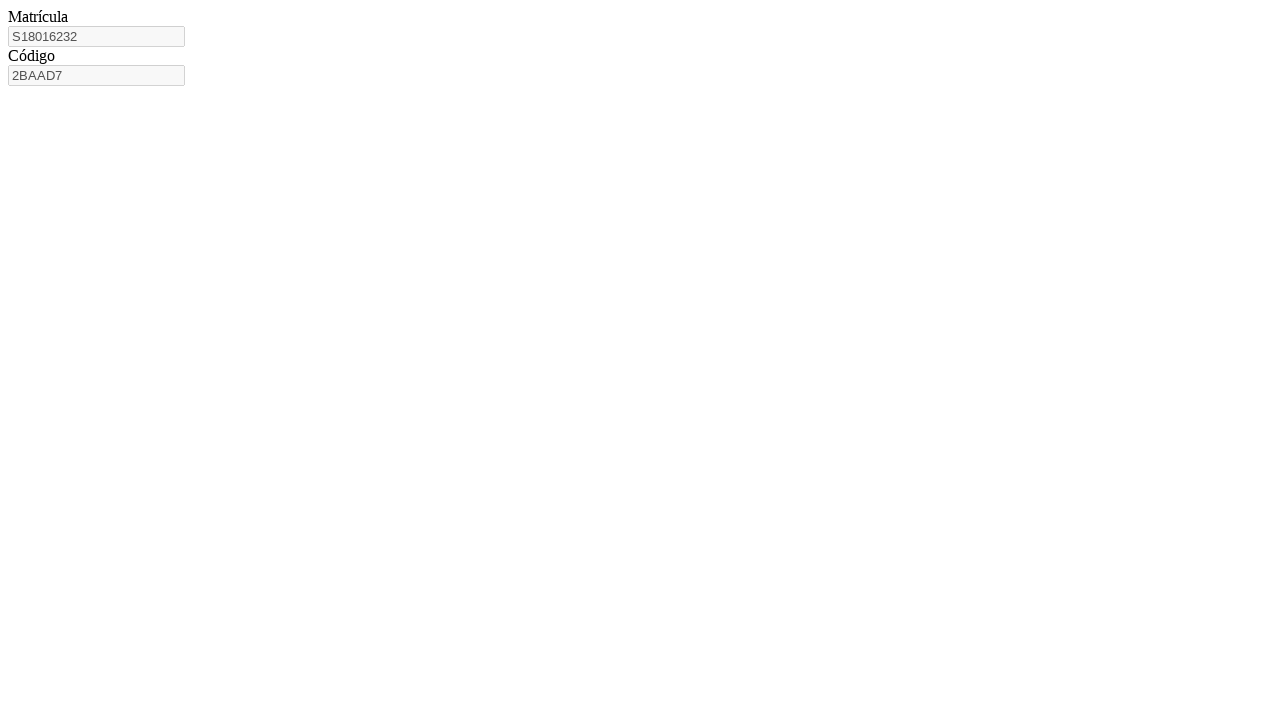

Navigated to access confirmation page
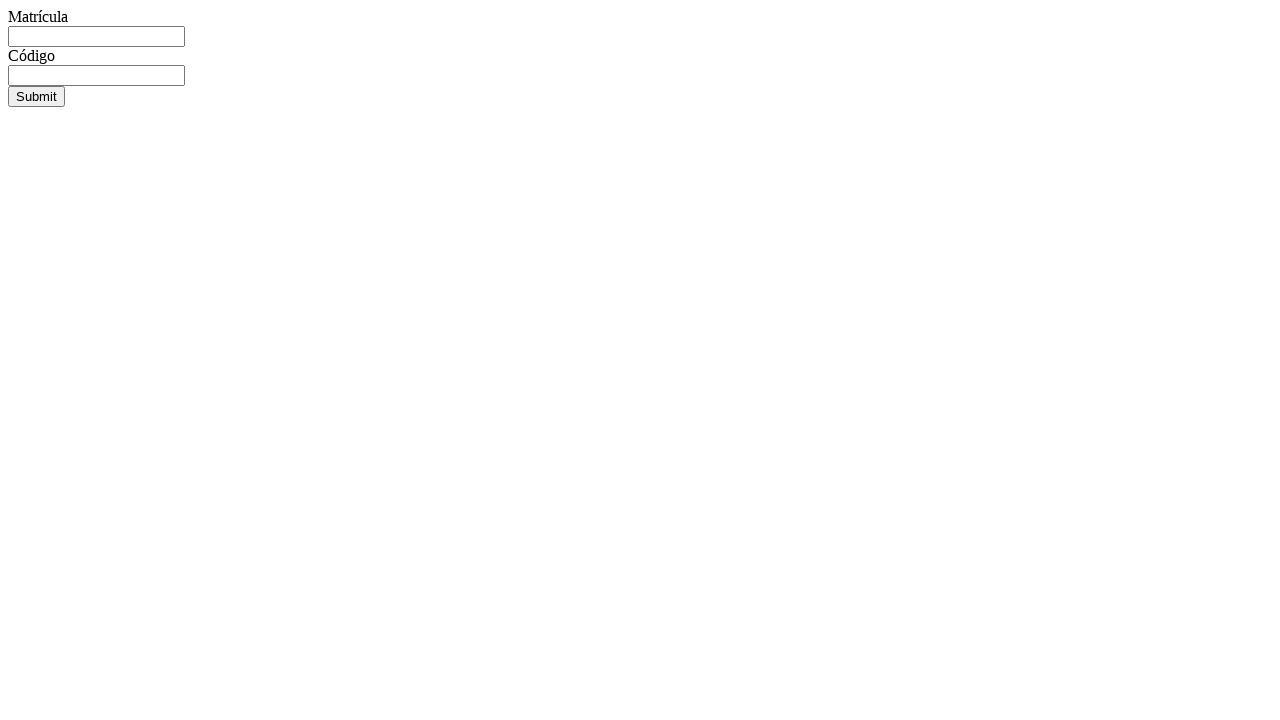

Filled matricula field with S18016232 on access page on #matricula
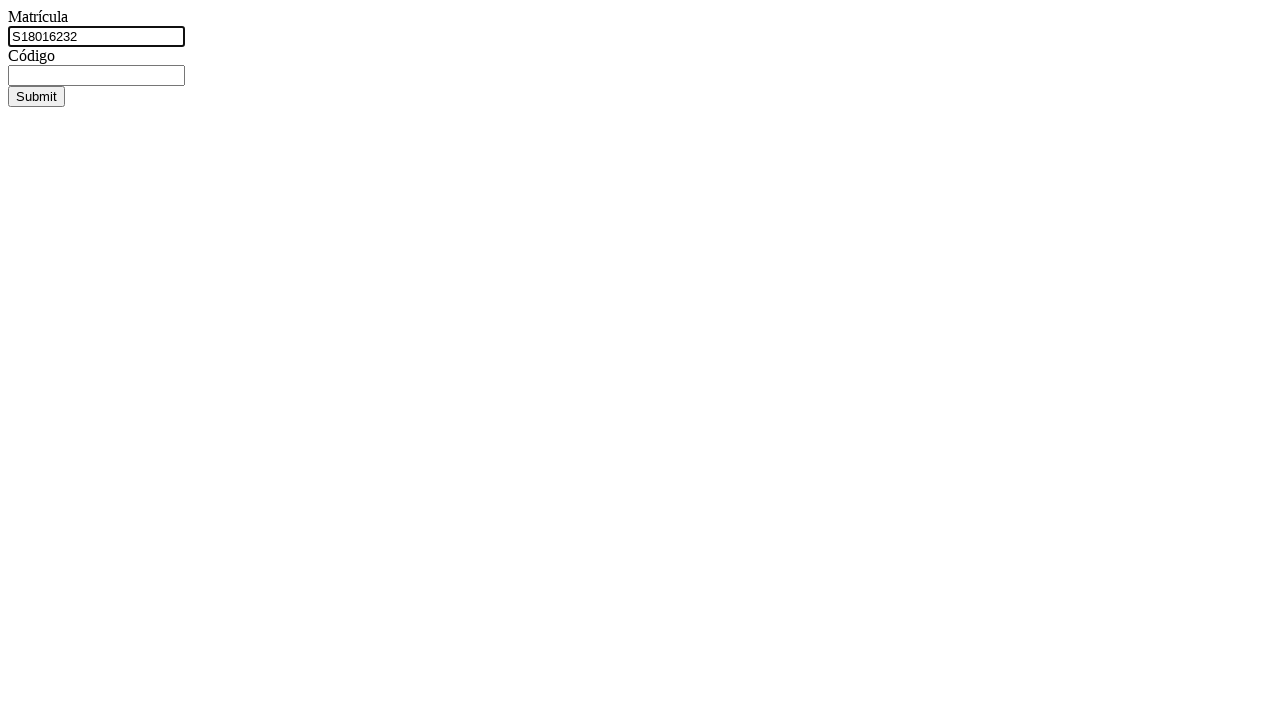

Filled code field with generated code on access page on #codigo
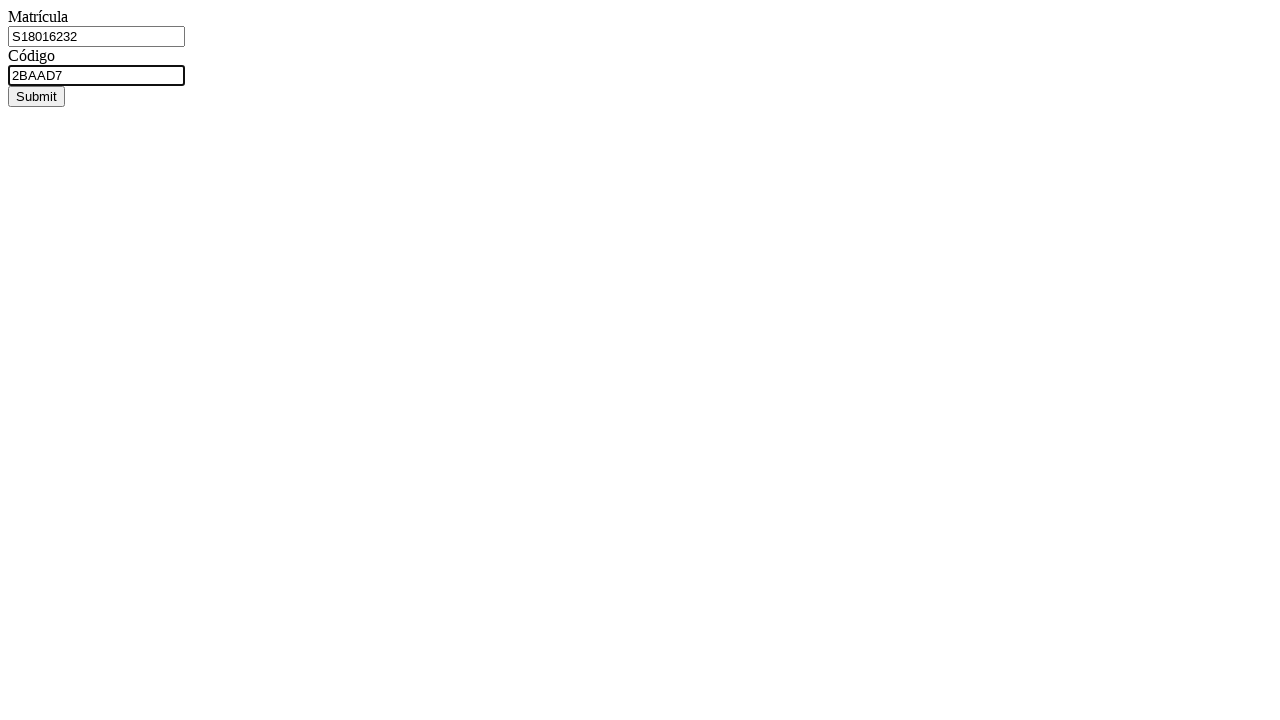

Pressed Enter to submit matricula-code pair for access on #codigo
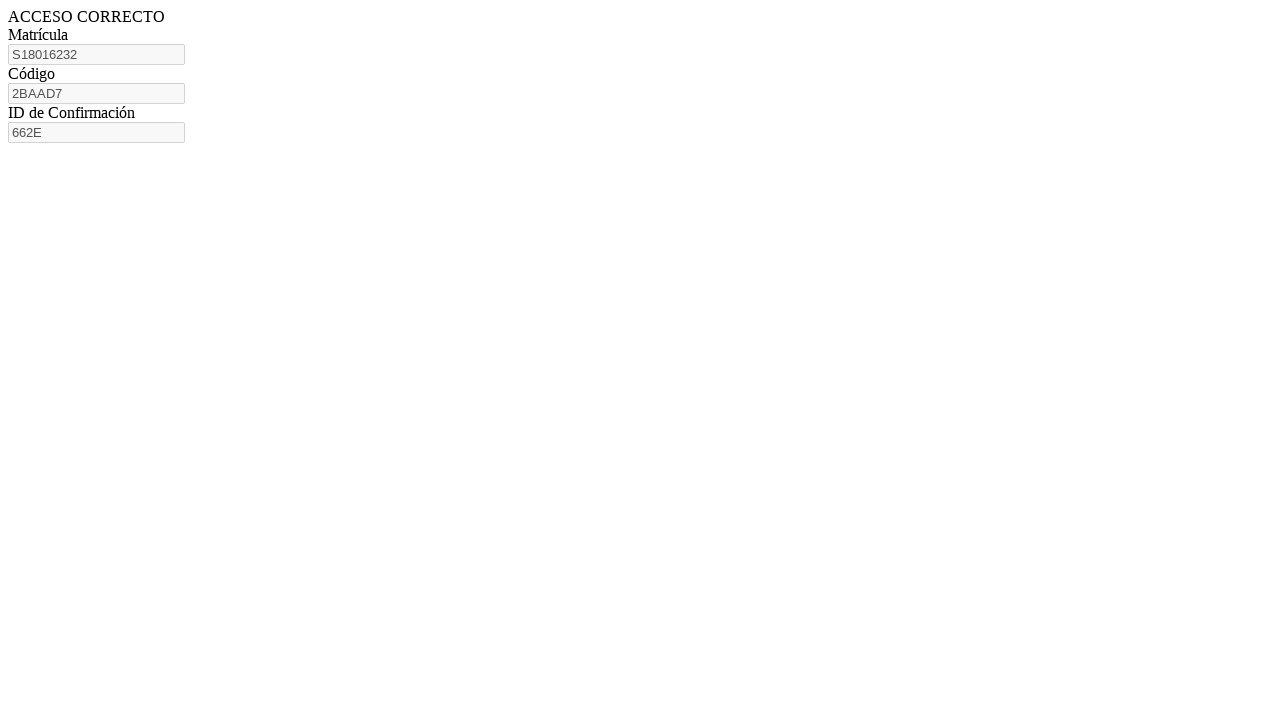

Confirmation ID appeared, workflow completed for this matricula
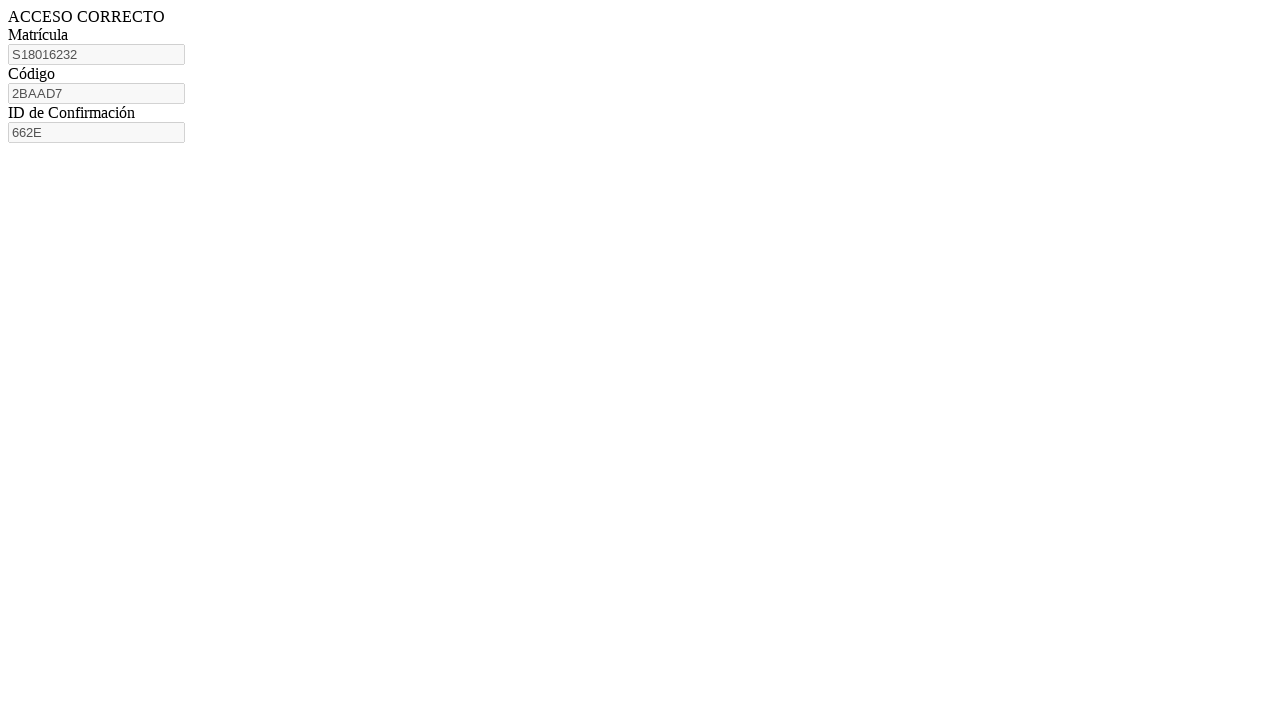

Navigated to code generation page for matricula S18016255
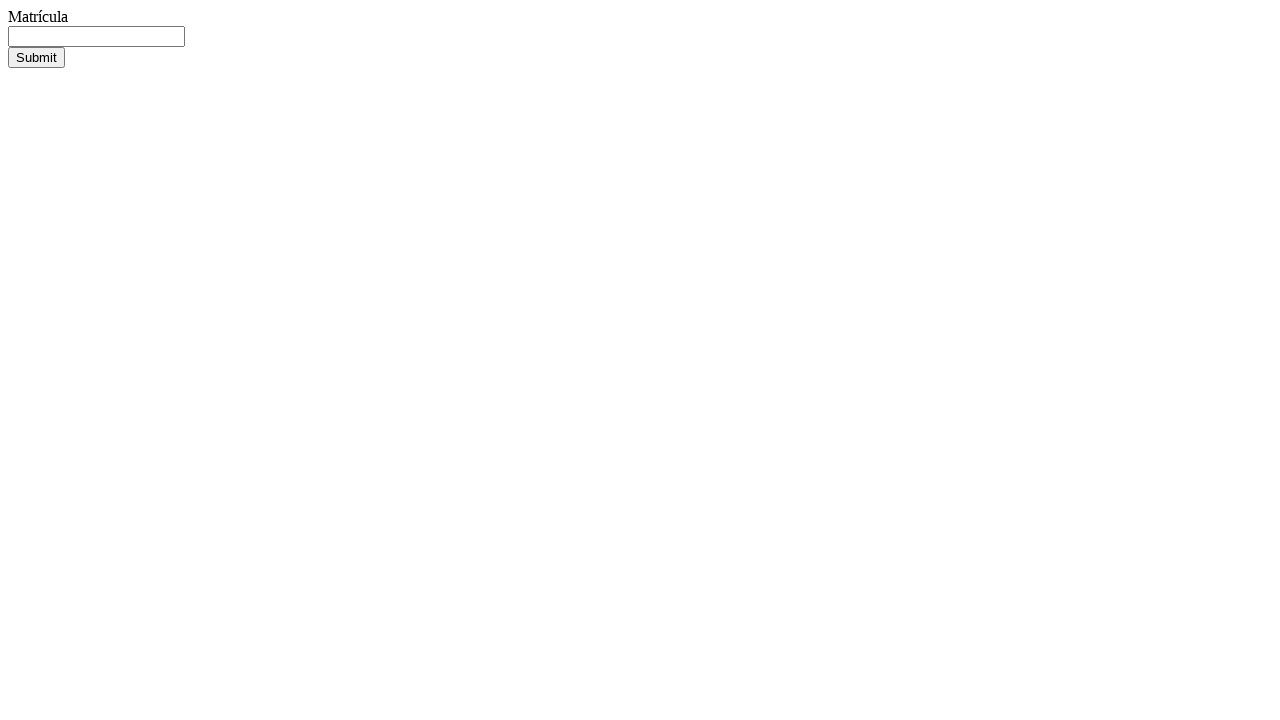

Filled matricula field with S18016255 on #matricula
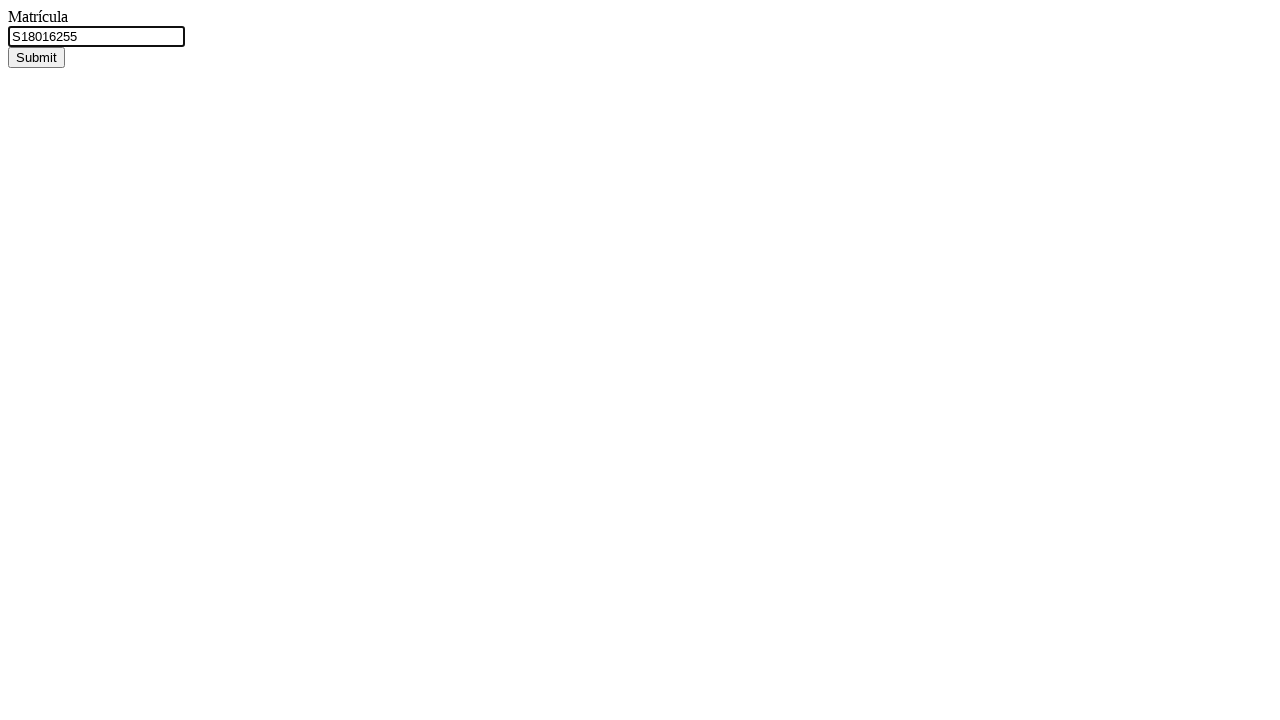

Pressed Enter to submit matricula for code generation on #matricula
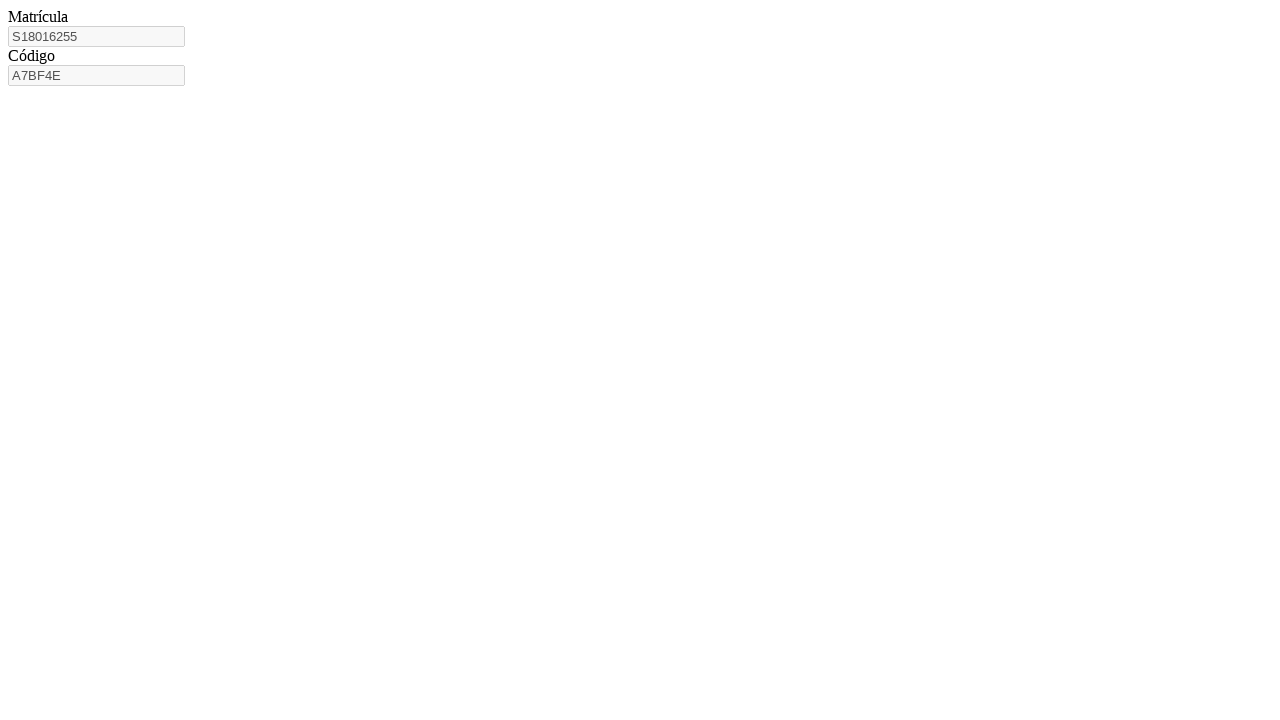

Code field appeared after matricula submission
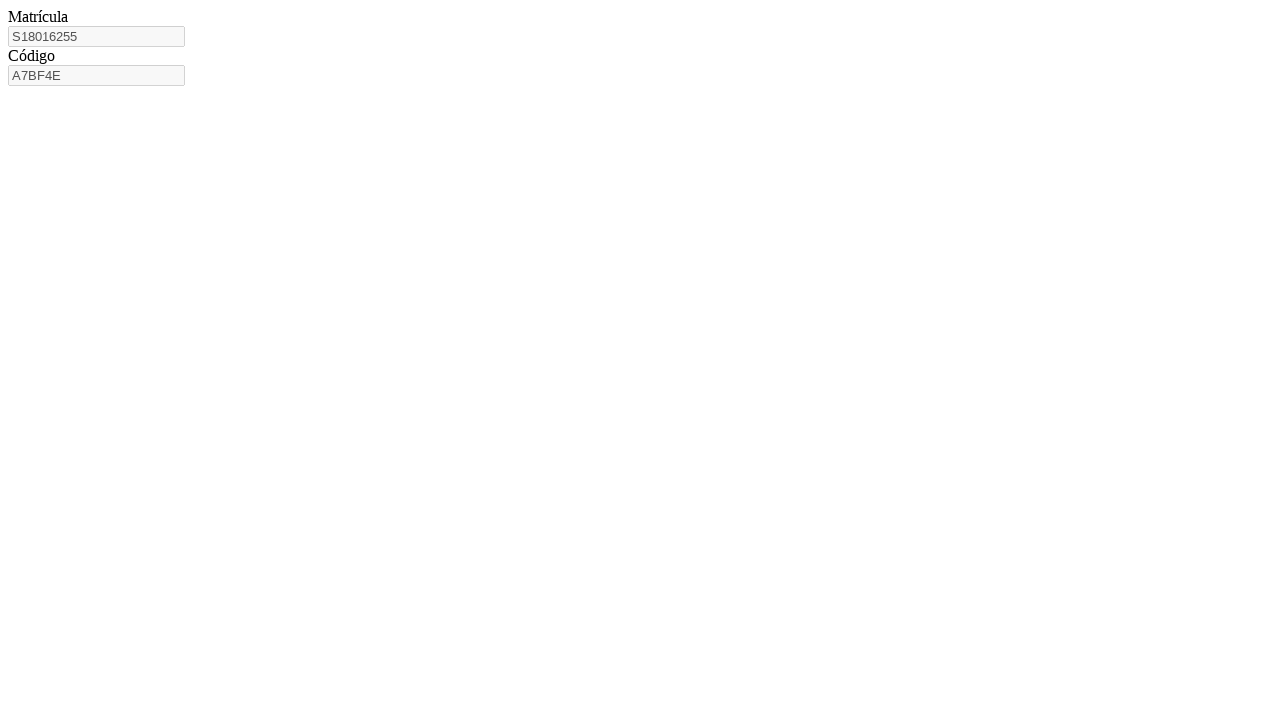

Retrieved generated code: A7BF4E
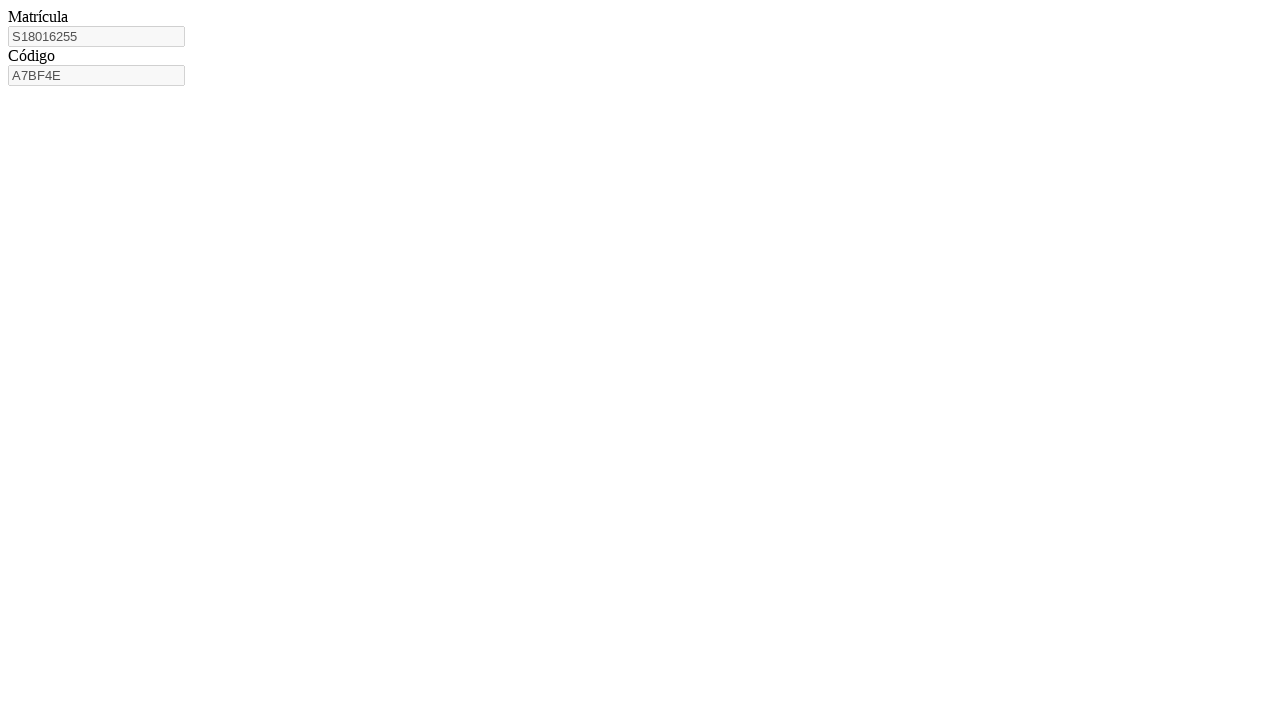

Navigated to access confirmation page
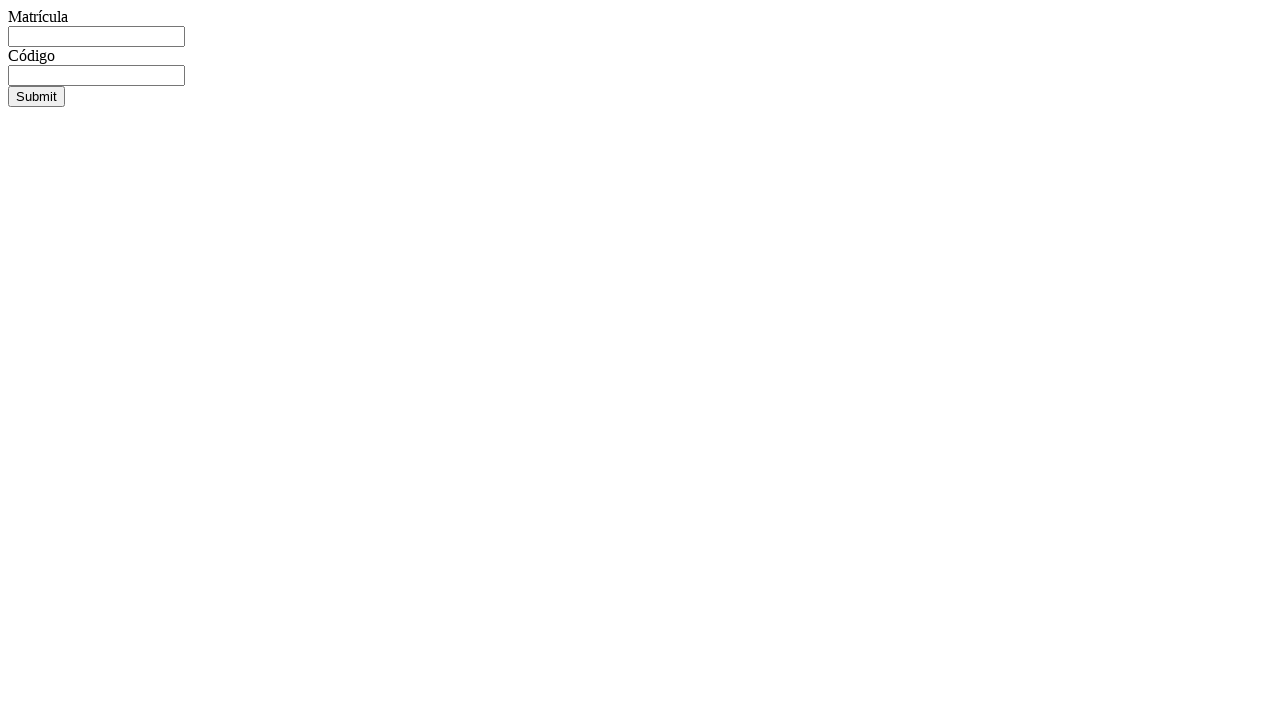

Filled matricula field with S18016255 on access page on #matricula
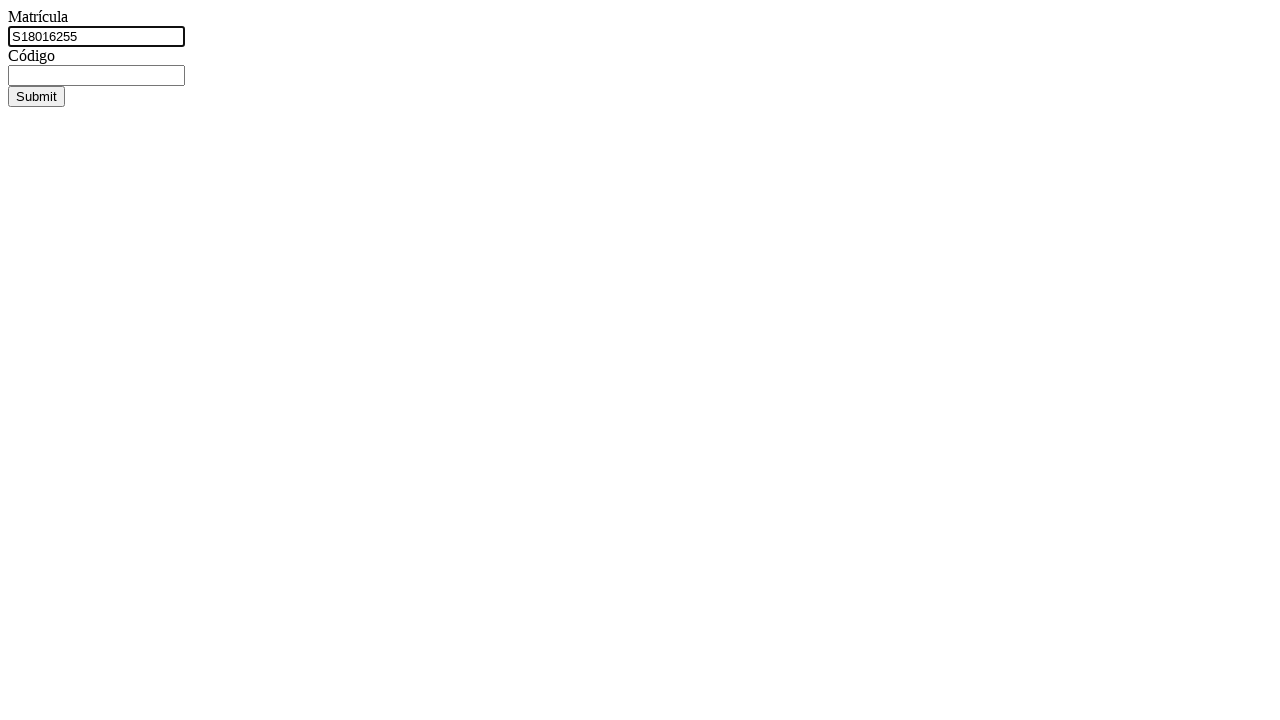

Filled code field with generated code on access page on #codigo
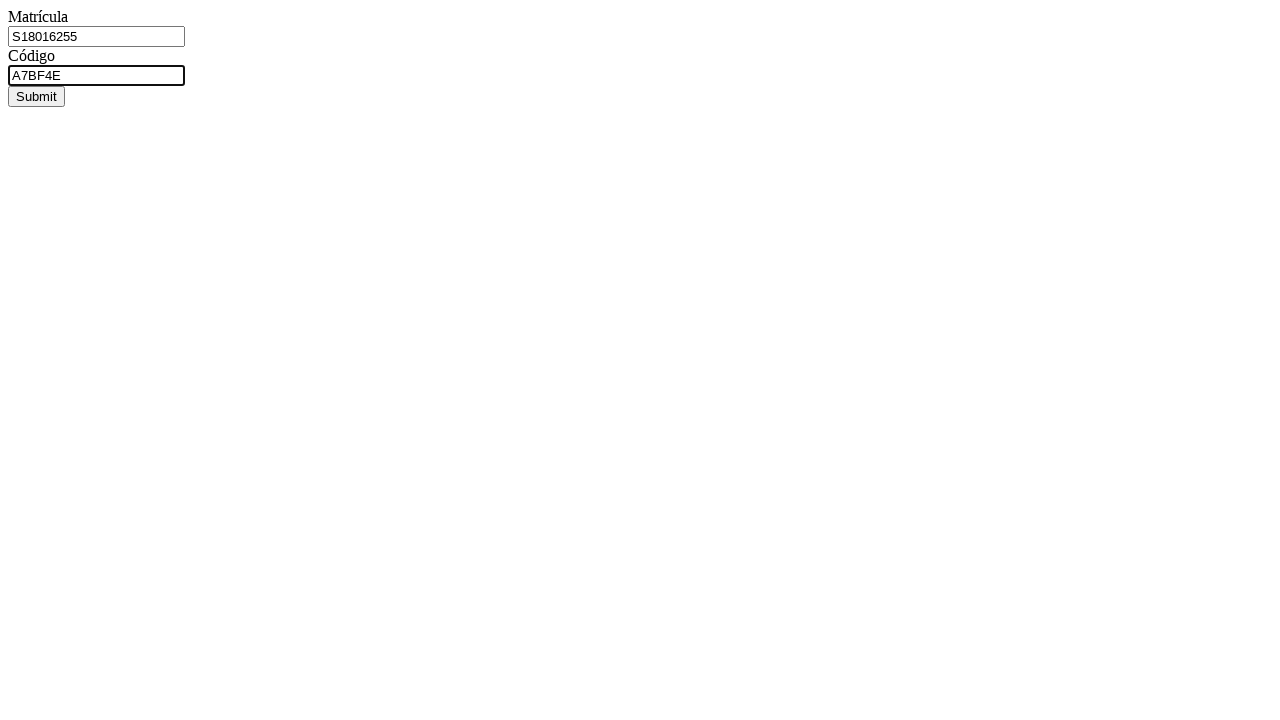

Pressed Enter to submit matricula-code pair for access on #codigo
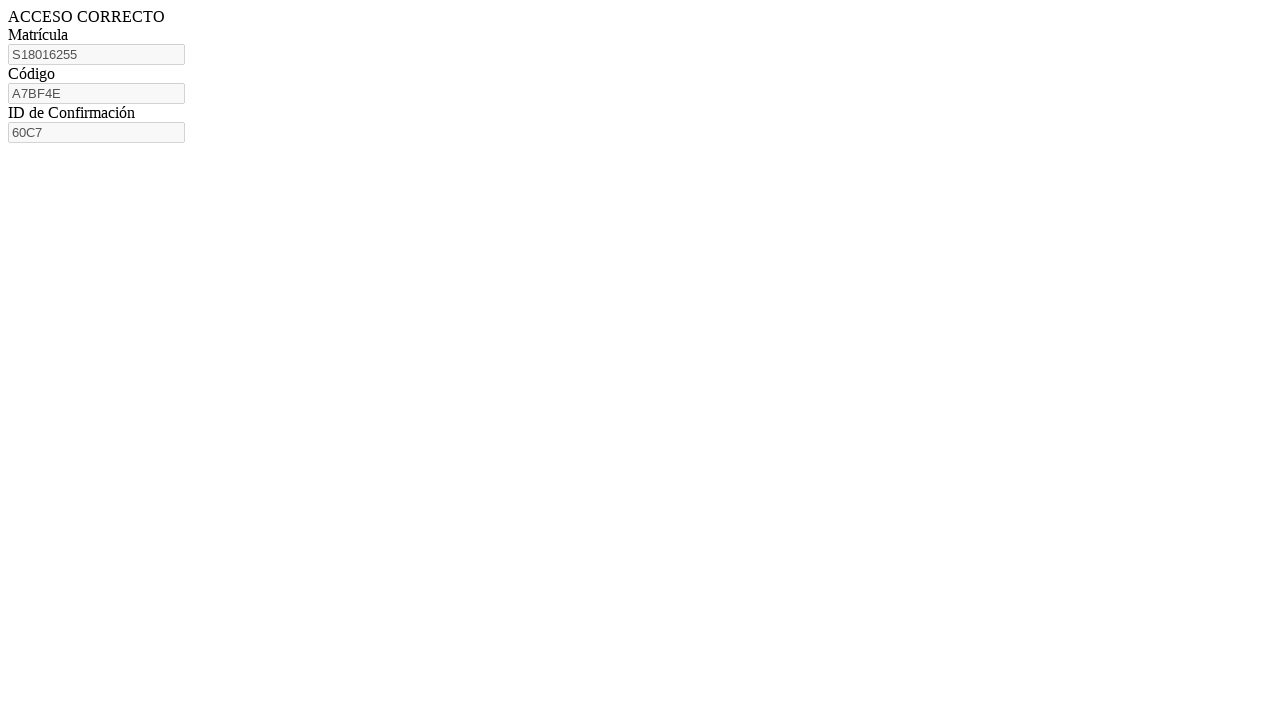

Confirmation ID appeared, workflow completed for this matricula
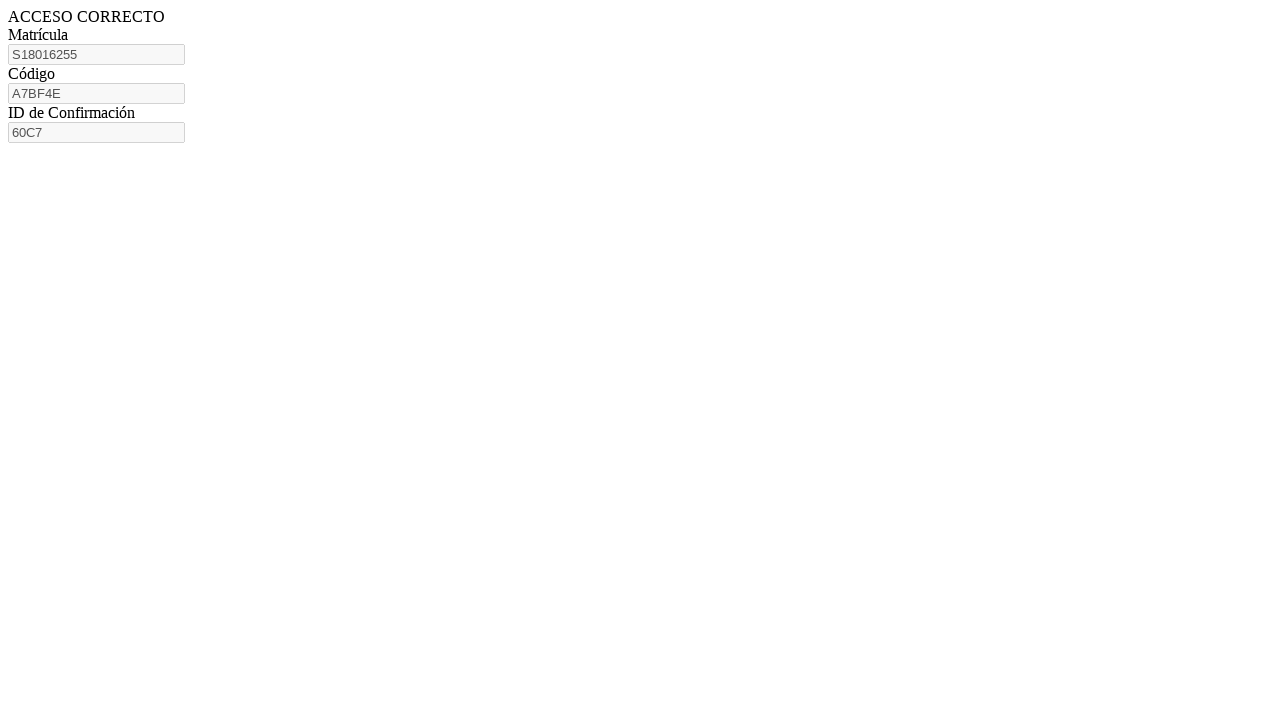

Navigated to code generation page for matricula S18016272
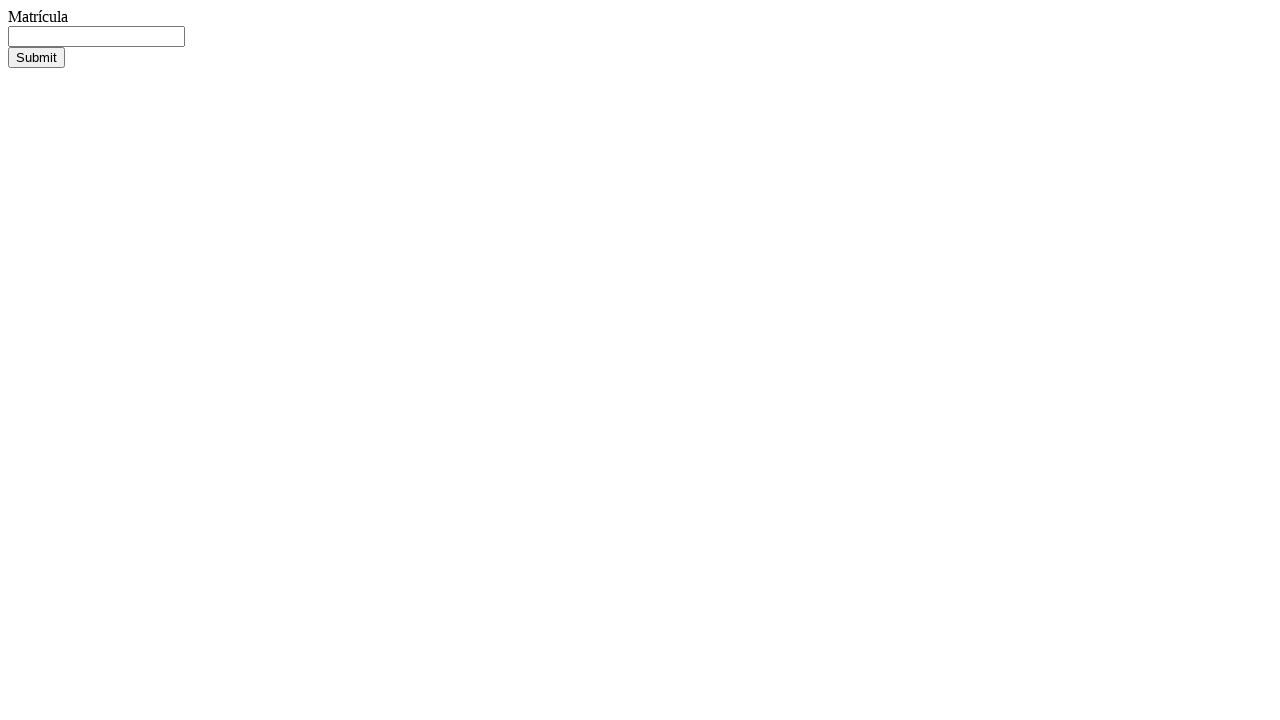

Filled matricula field with S18016272 on #matricula
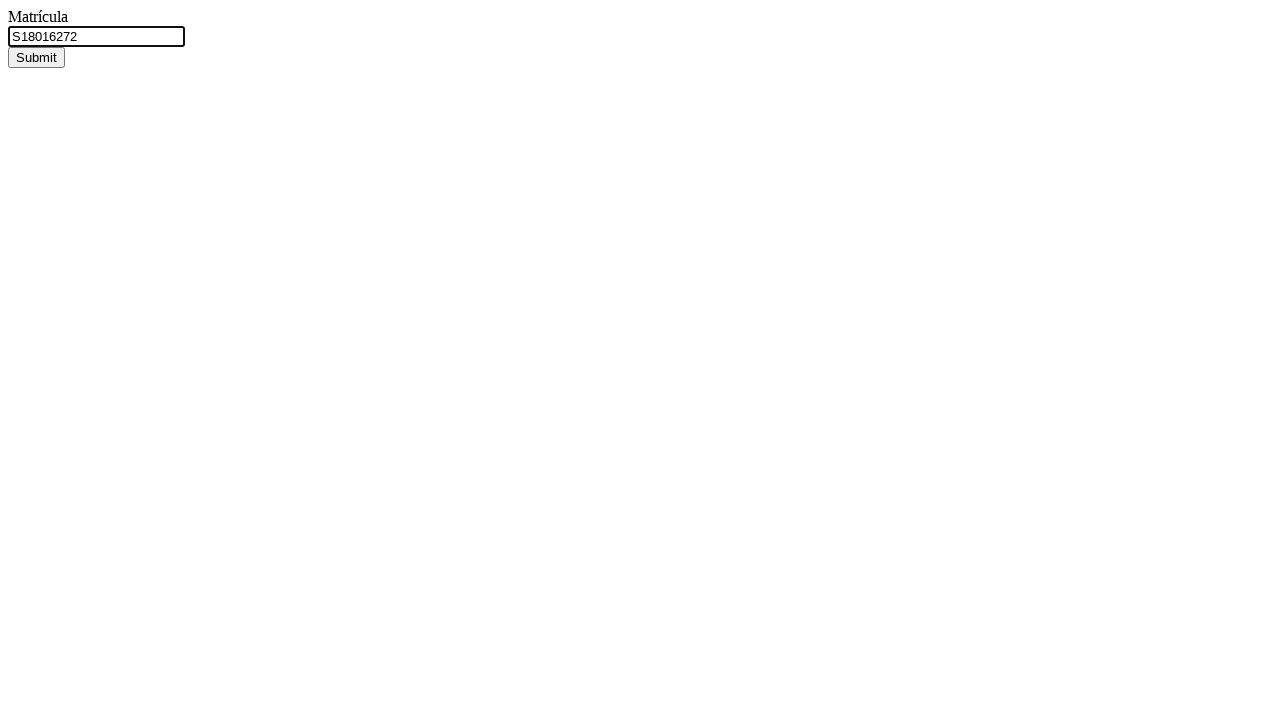

Pressed Enter to submit matricula for code generation on #matricula
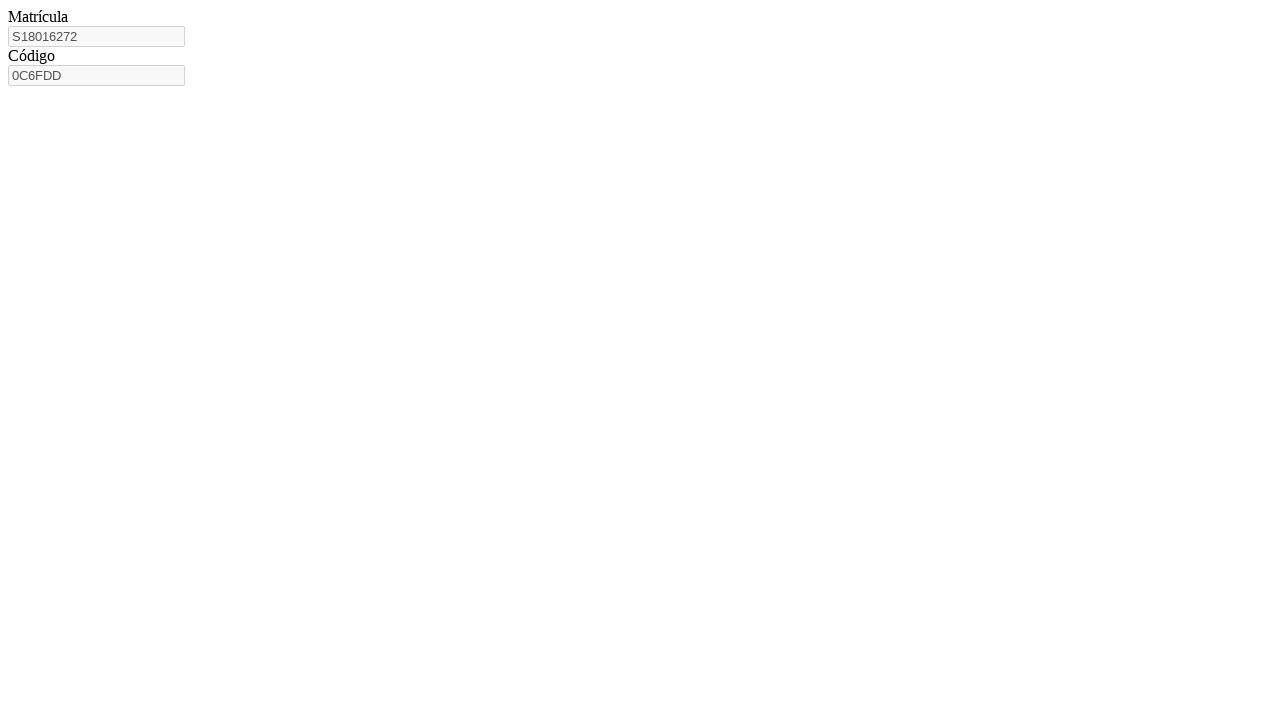

Code field appeared after matricula submission
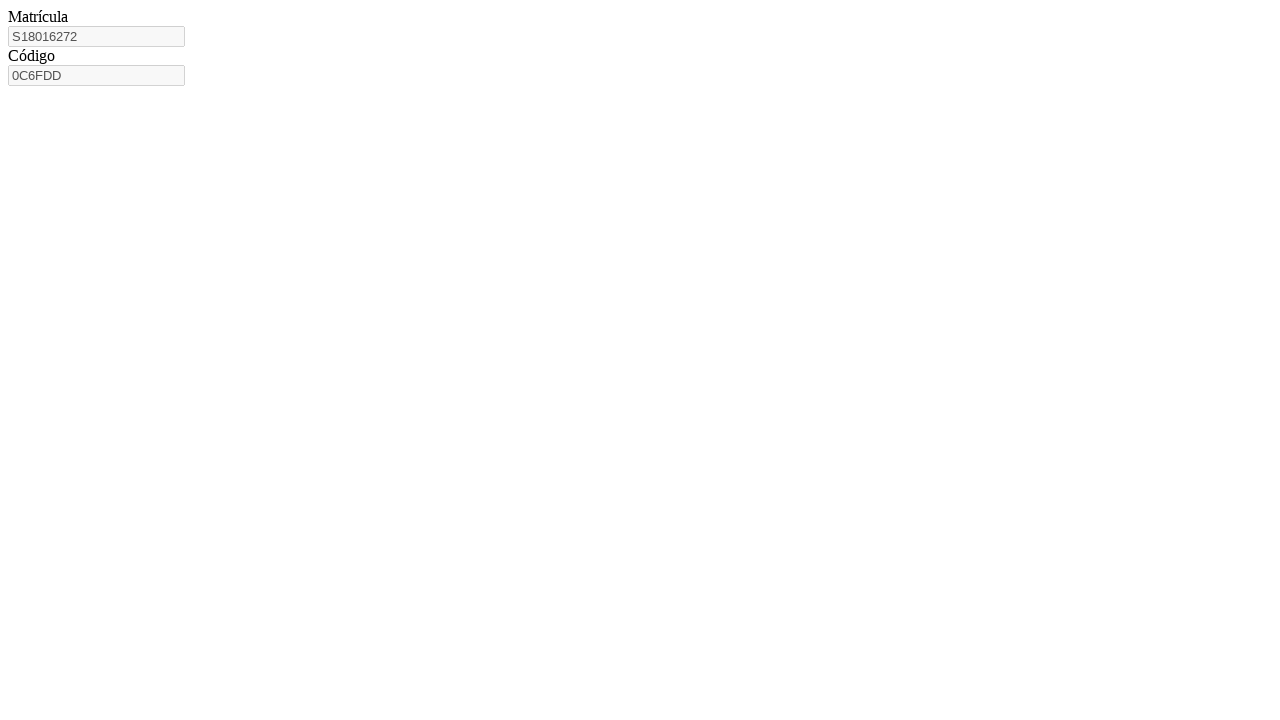

Retrieved generated code: 0C6FDD
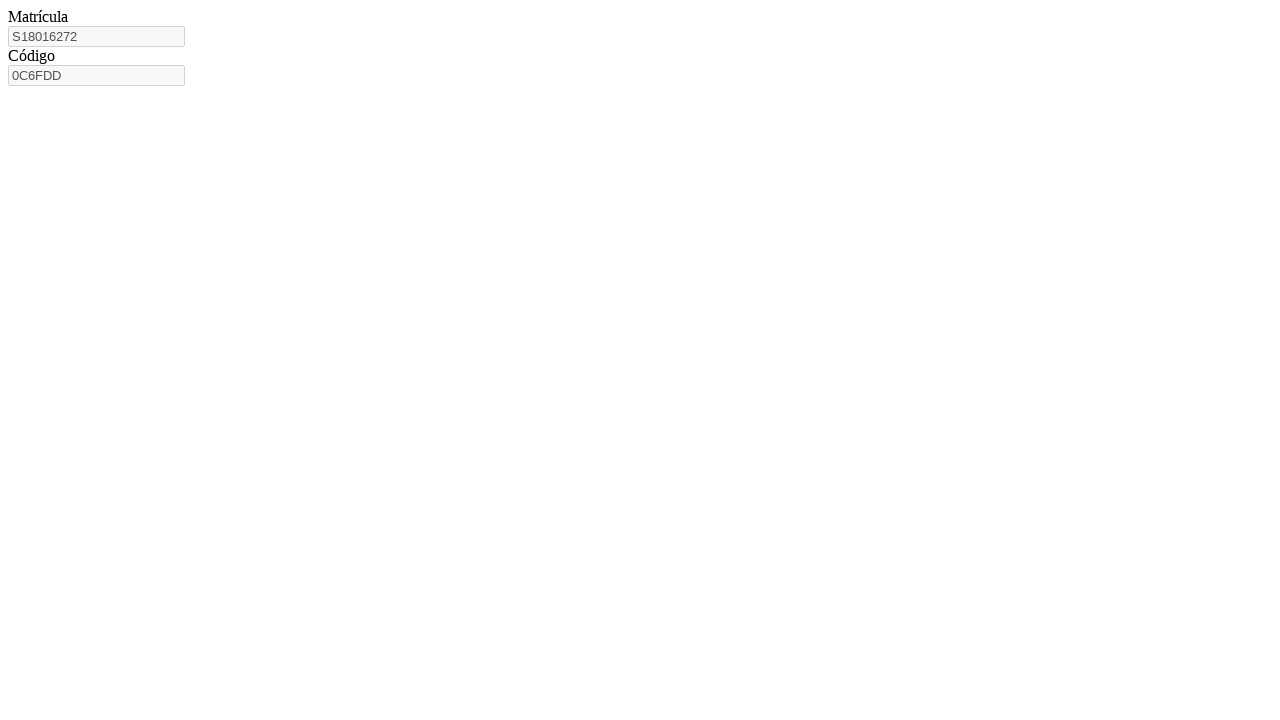

Navigated to access confirmation page
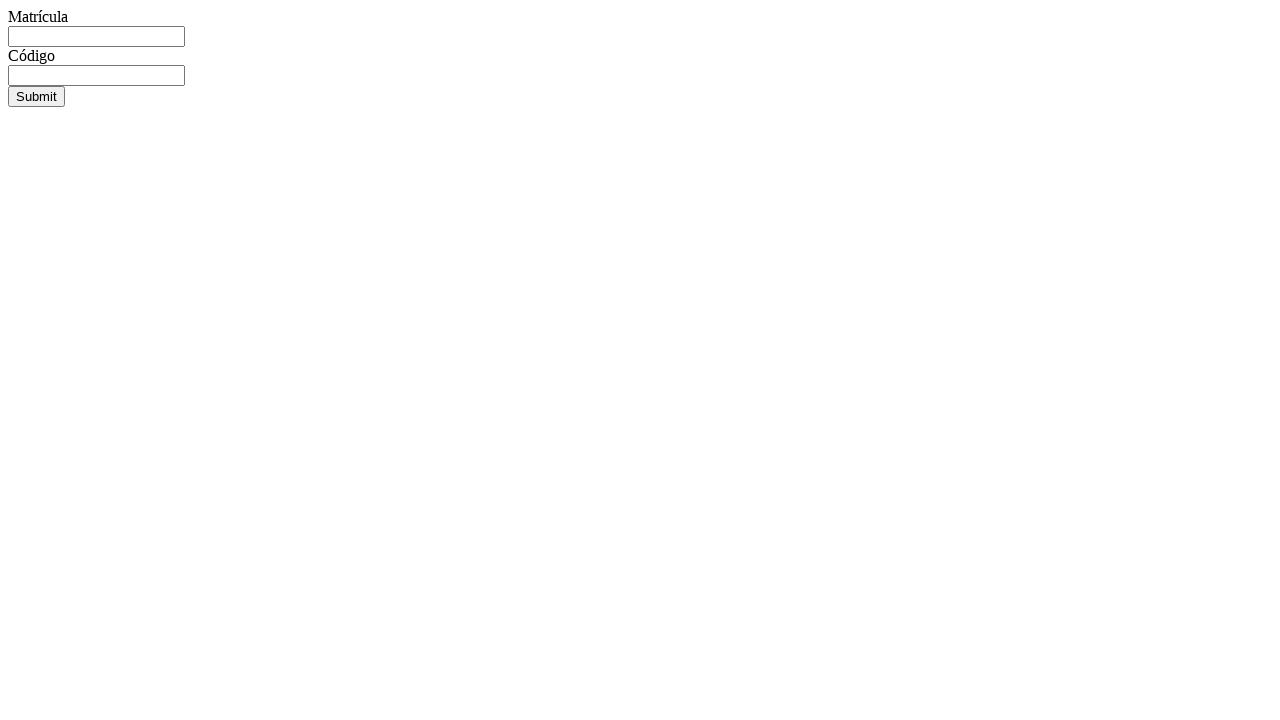

Filled matricula field with S18016272 on access page on #matricula
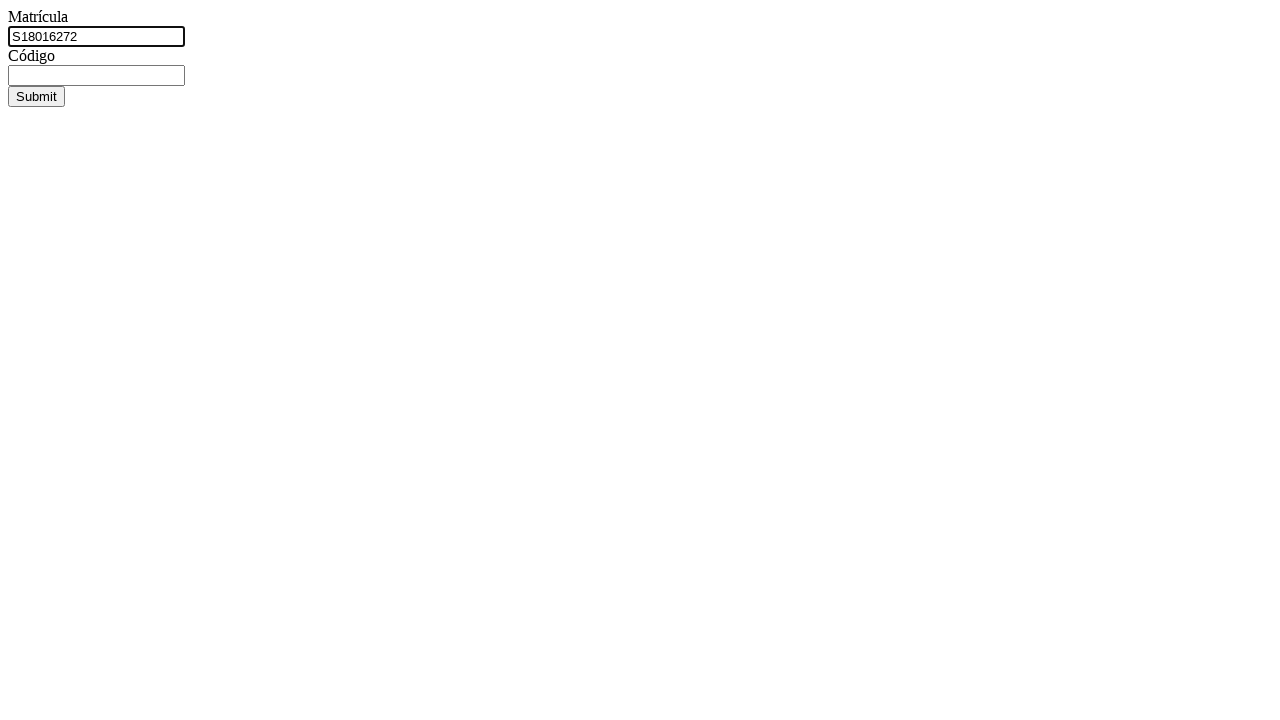

Filled code field with generated code on access page on #codigo
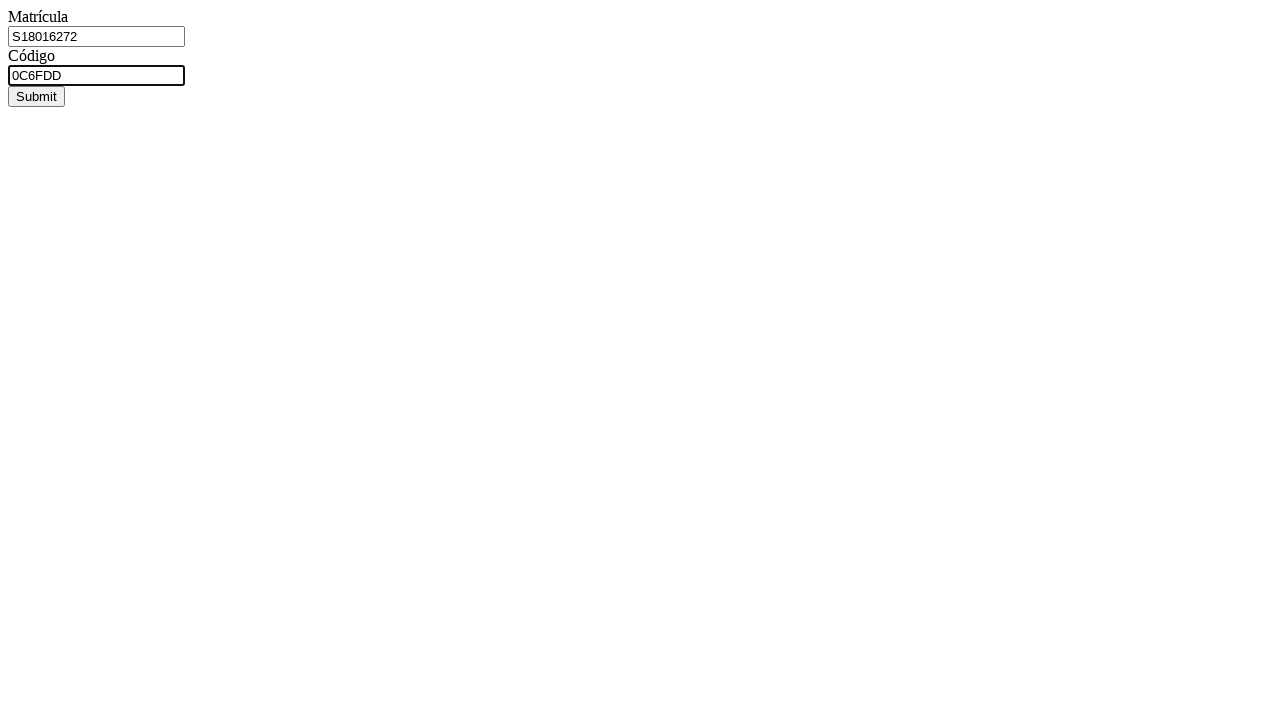

Pressed Enter to submit matricula-code pair for access on #codigo
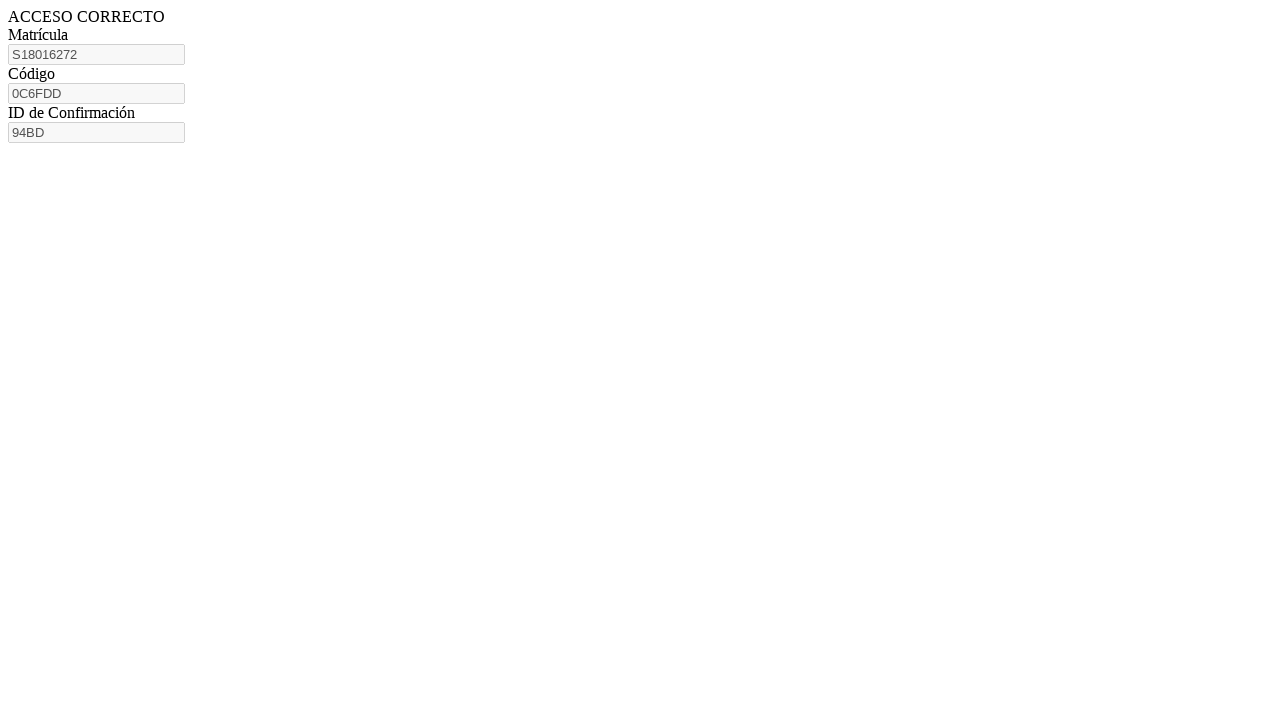

Confirmation ID appeared, workflow completed for this matricula
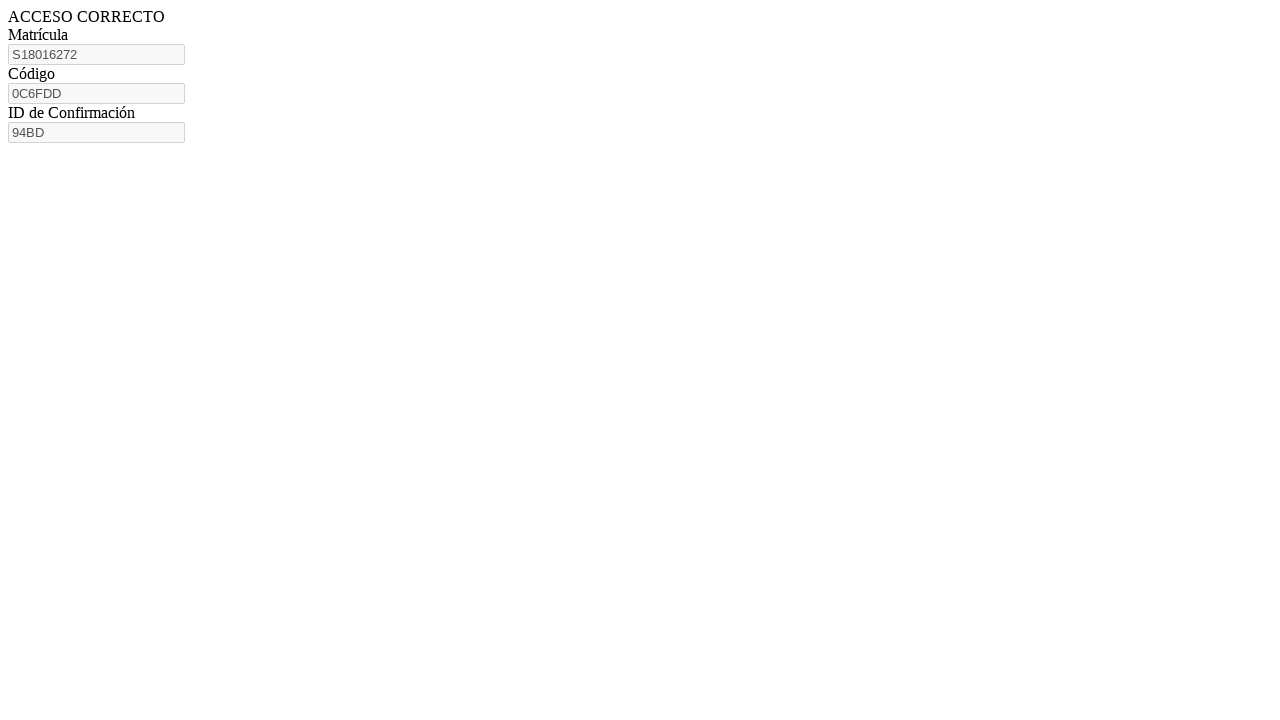

Navigated to code generation page for matricula S18016267
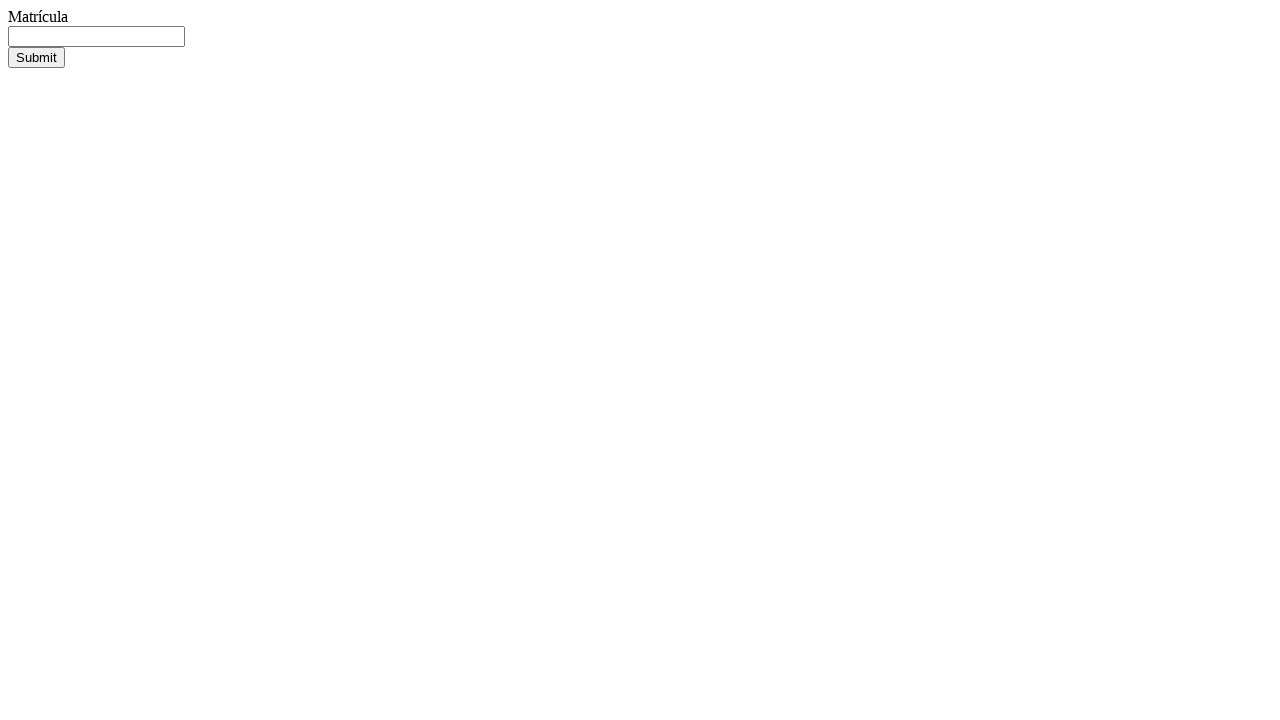

Filled matricula field with S18016267 on #matricula
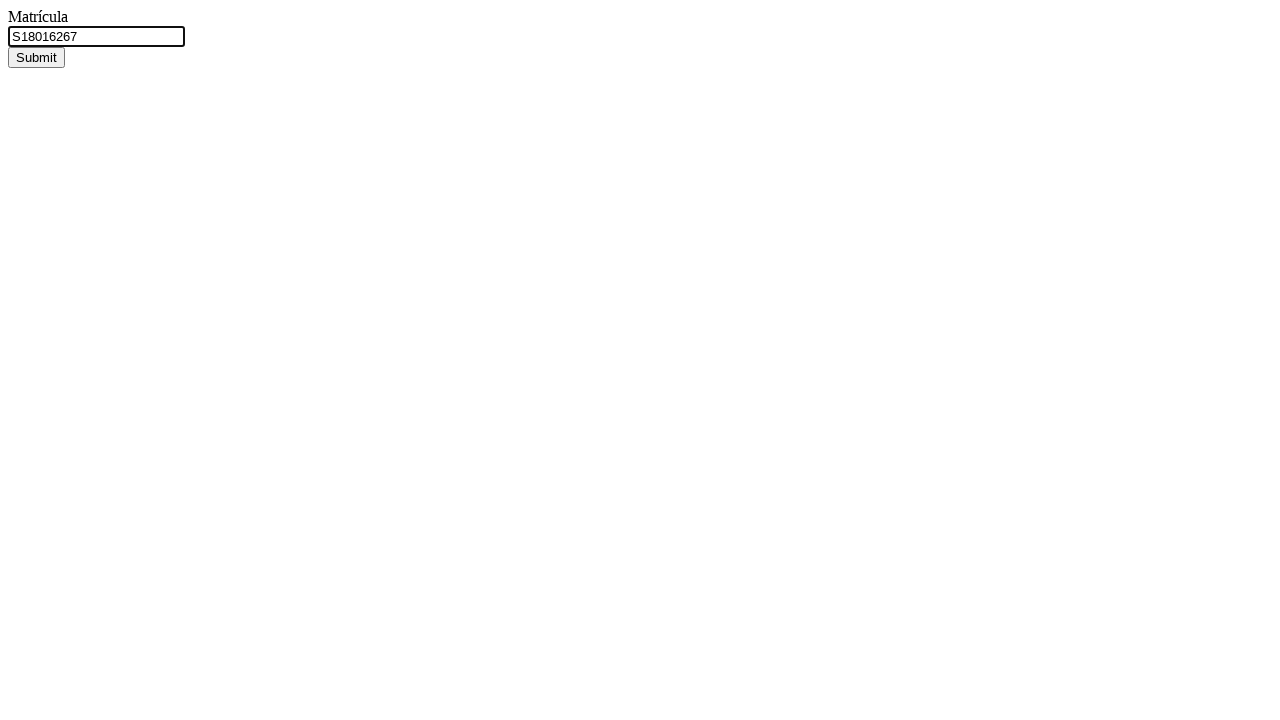

Pressed Enter to submit matricula for code generation on #matricula
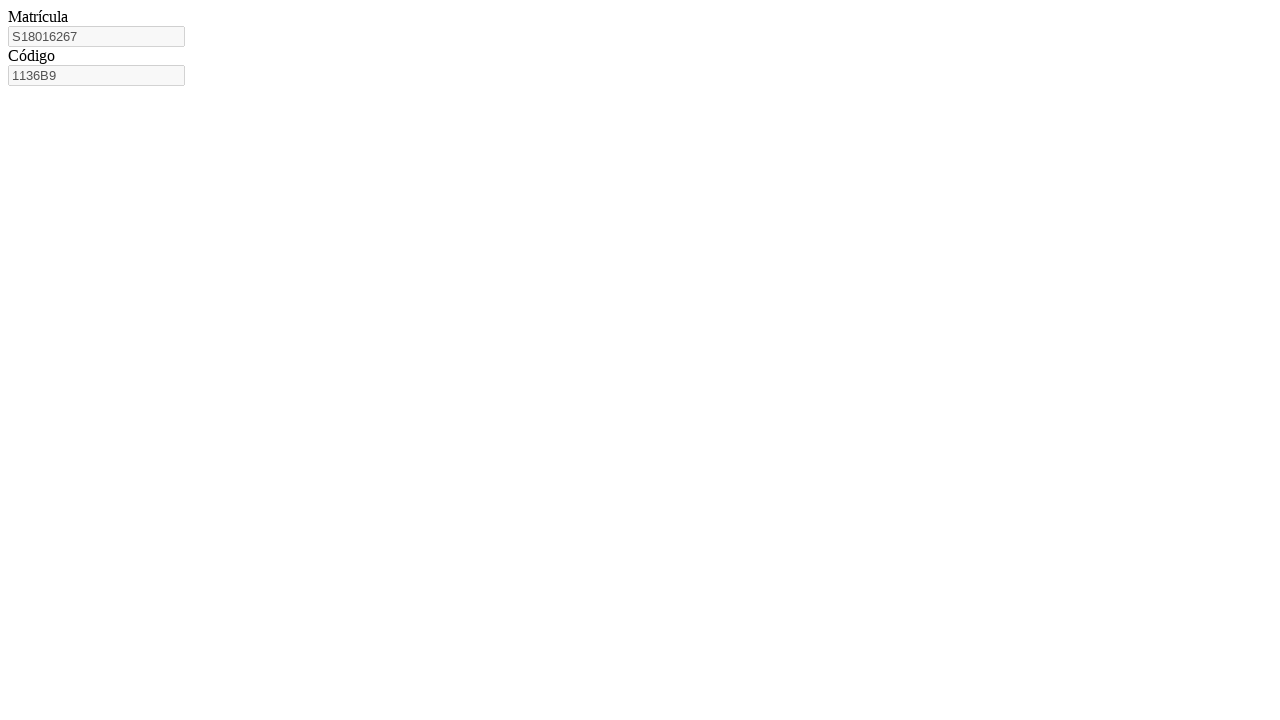

Code field appeared after matricula submission
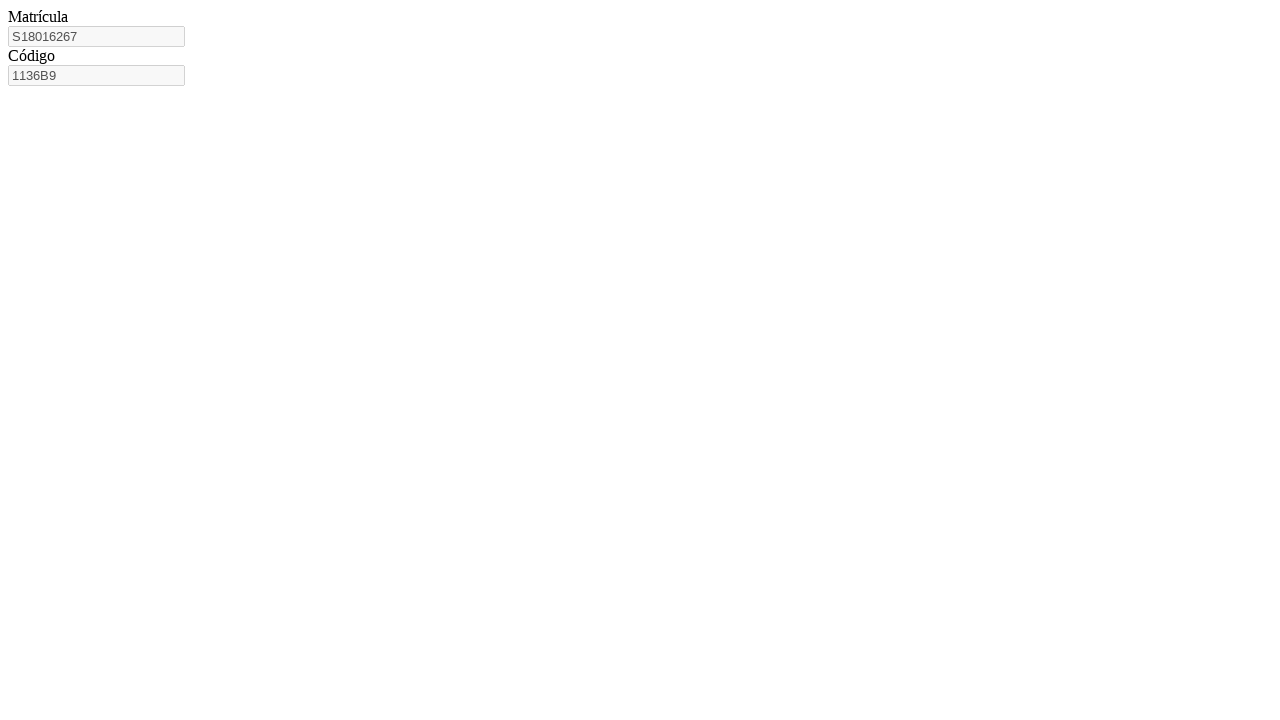

Retrieved generated code: 1136B9
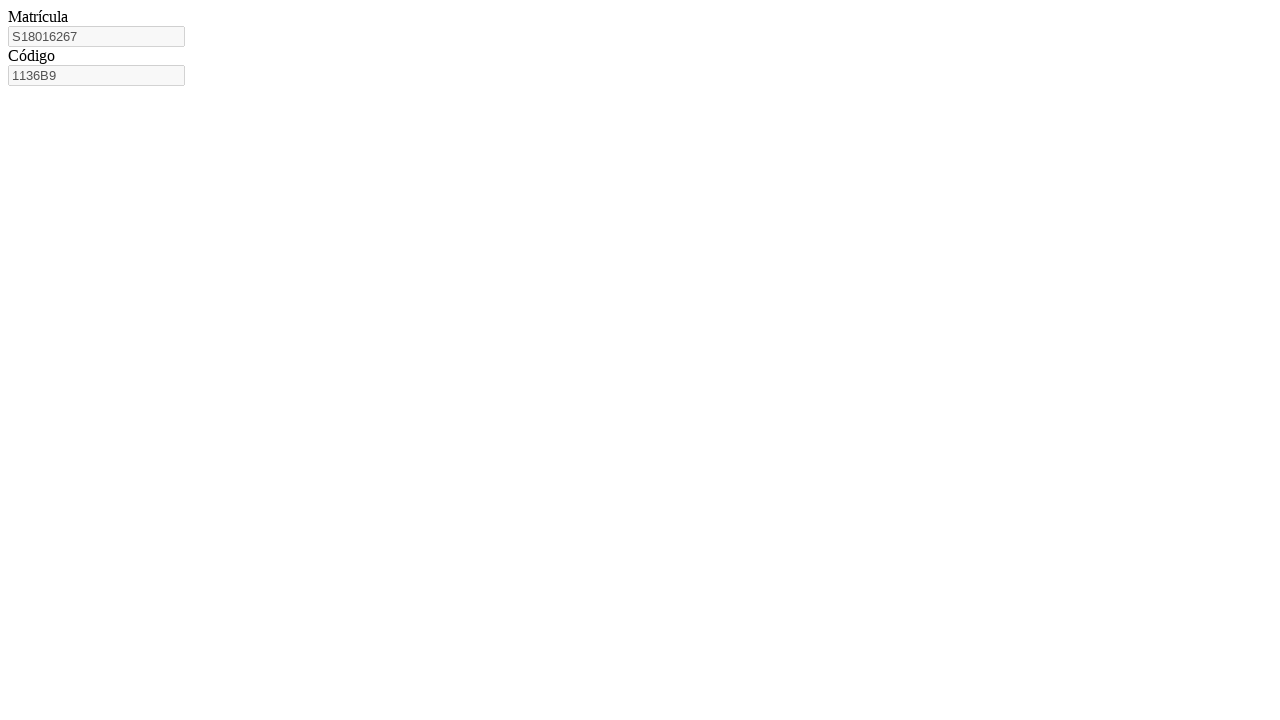

Navigated to access confirmation page
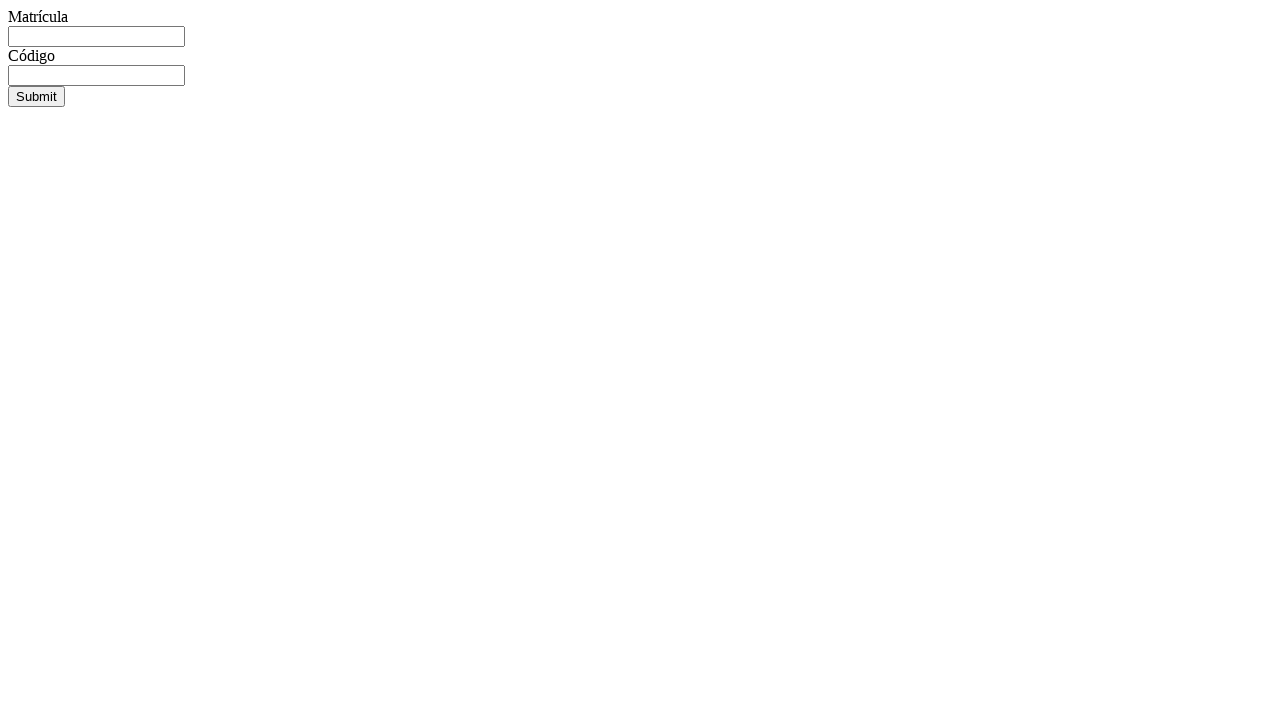

Filled matricula field with S18016267 on access page on #matricula
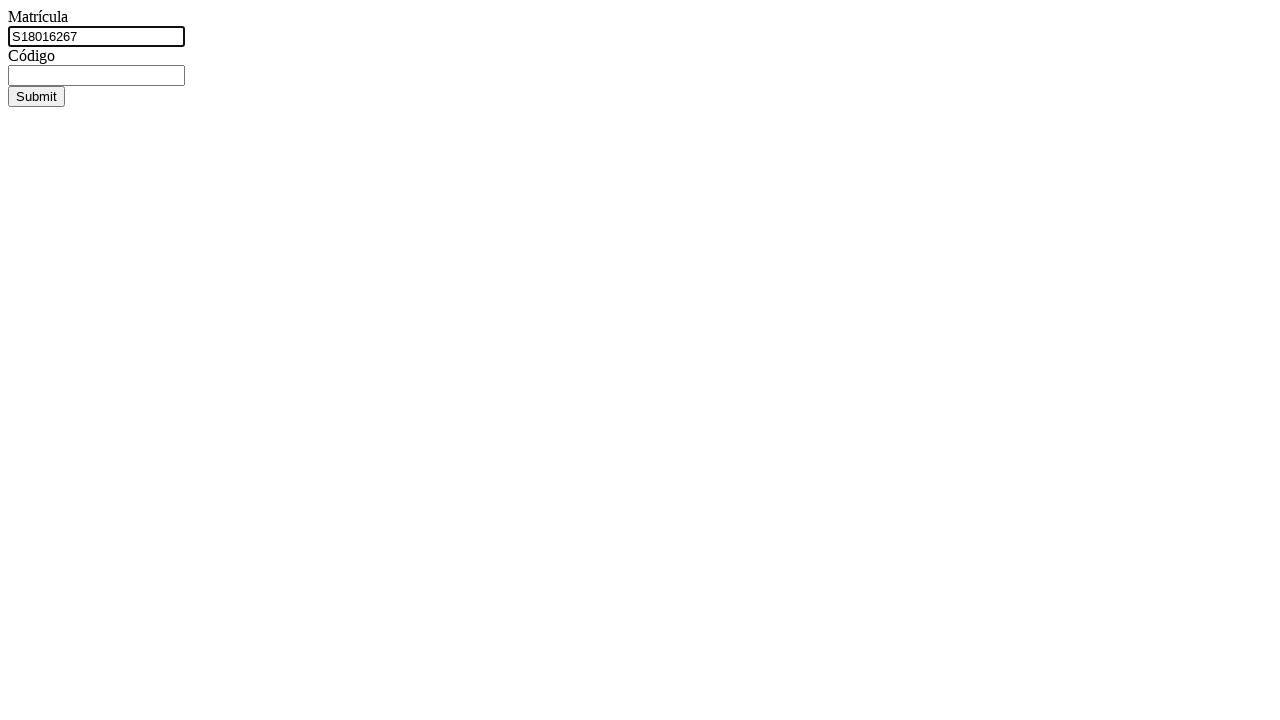

Filled code field with generated code on access page on #codigo
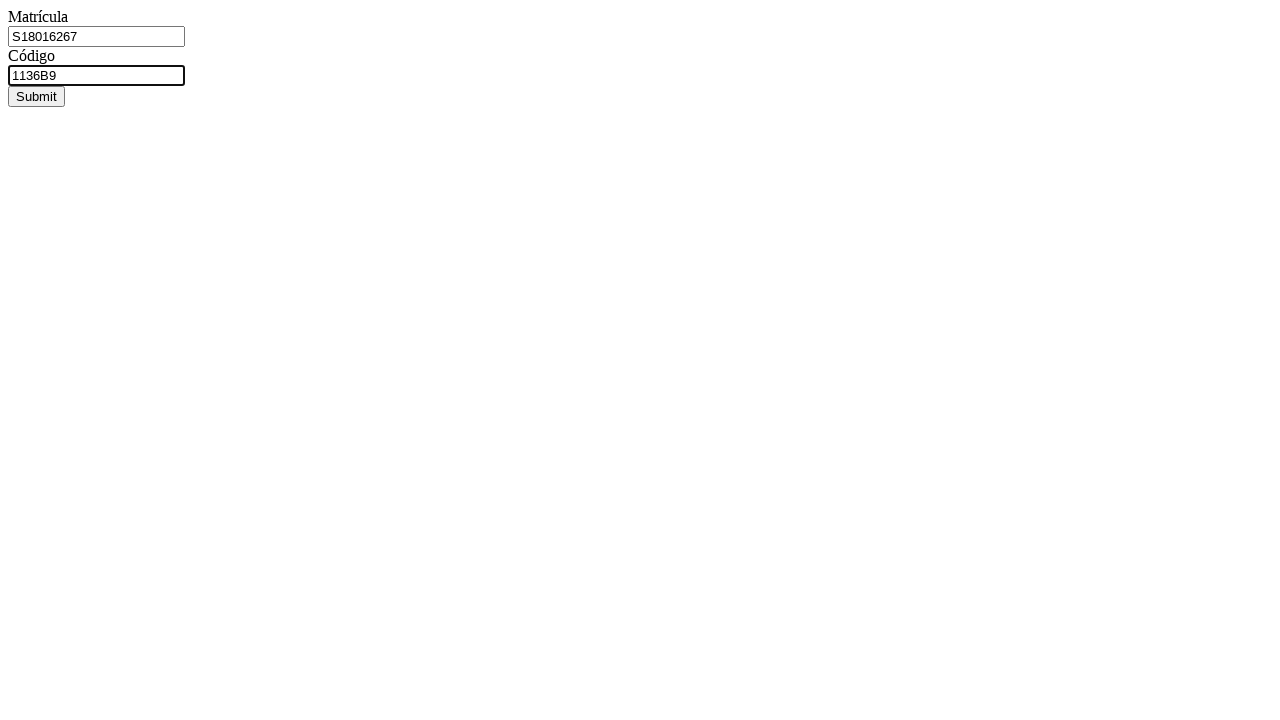

Pressed Enter to submit matricula-code pair for access on #codigo
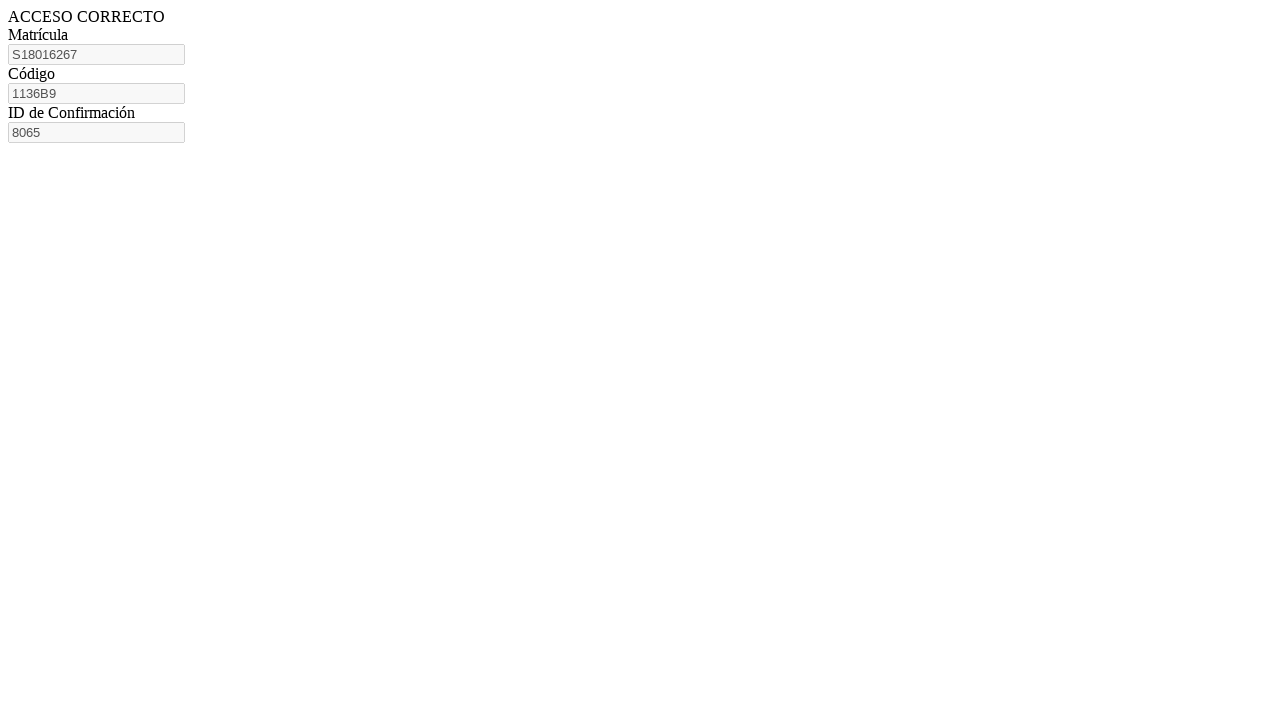

Confirmation ID appeared, workflow completed for this matricula
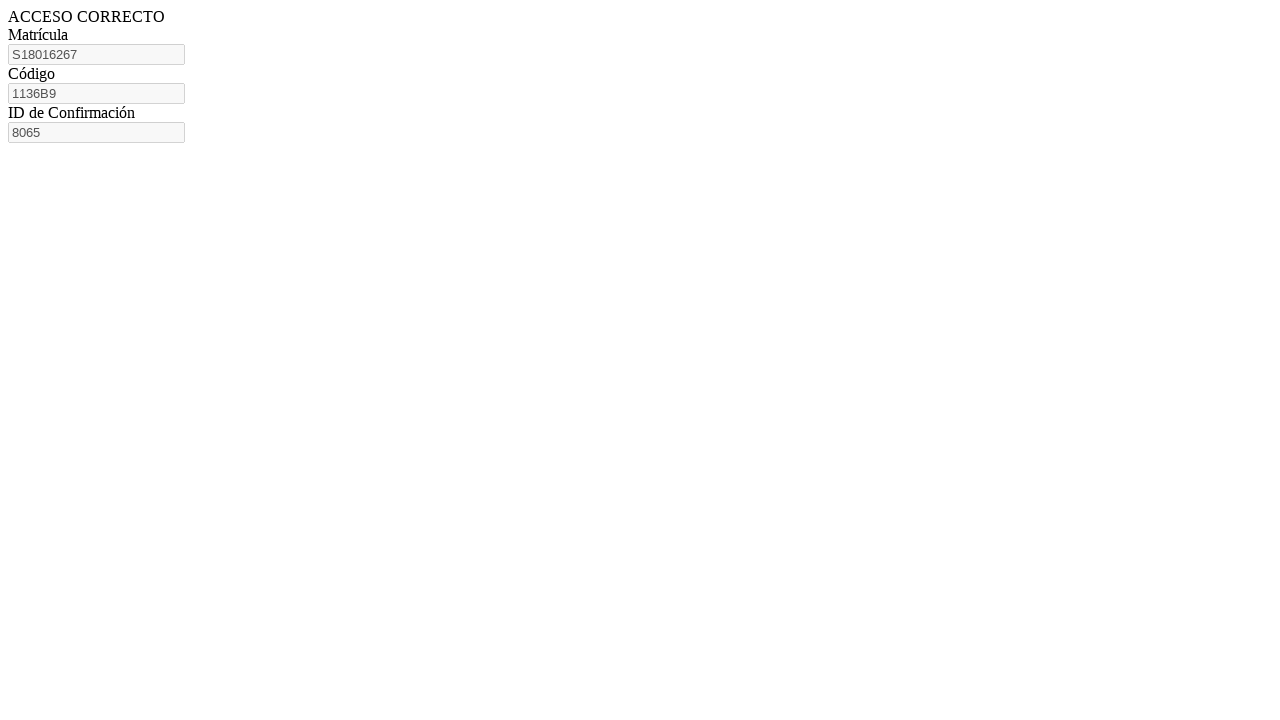

Navigated to code generation page for matricula S18016248
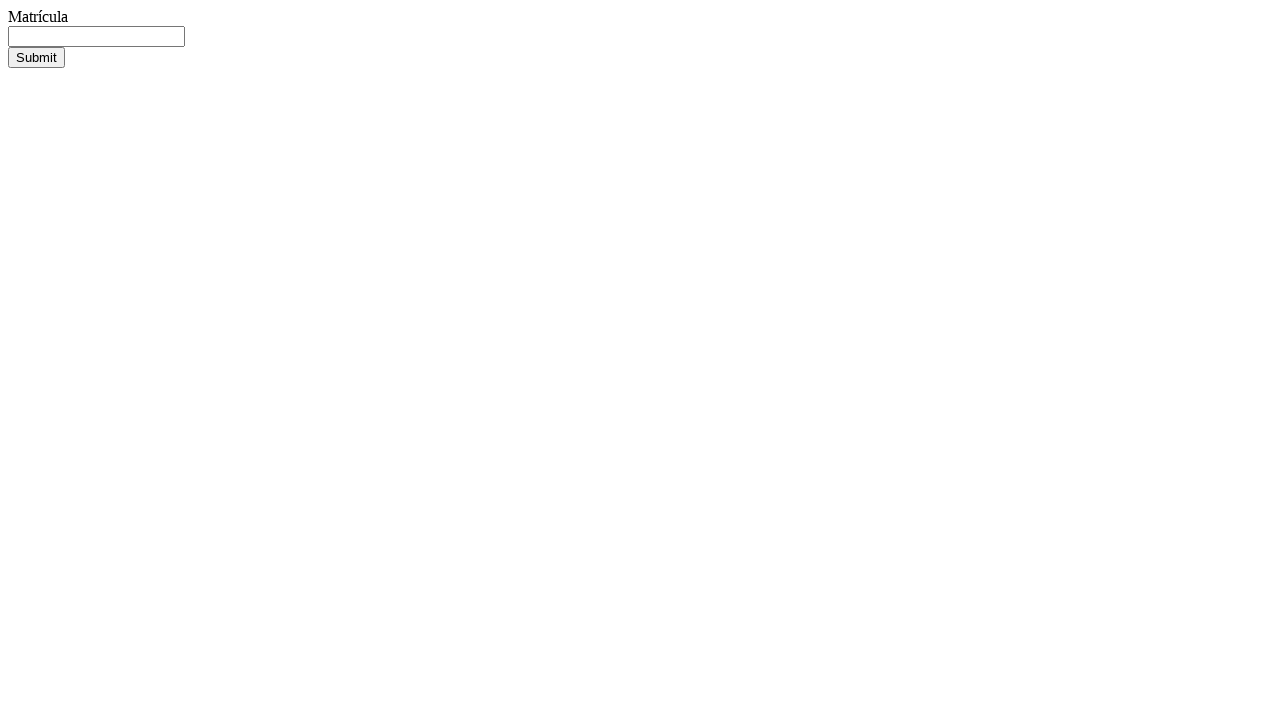

Filled matricula field with S18016248 on #matricula
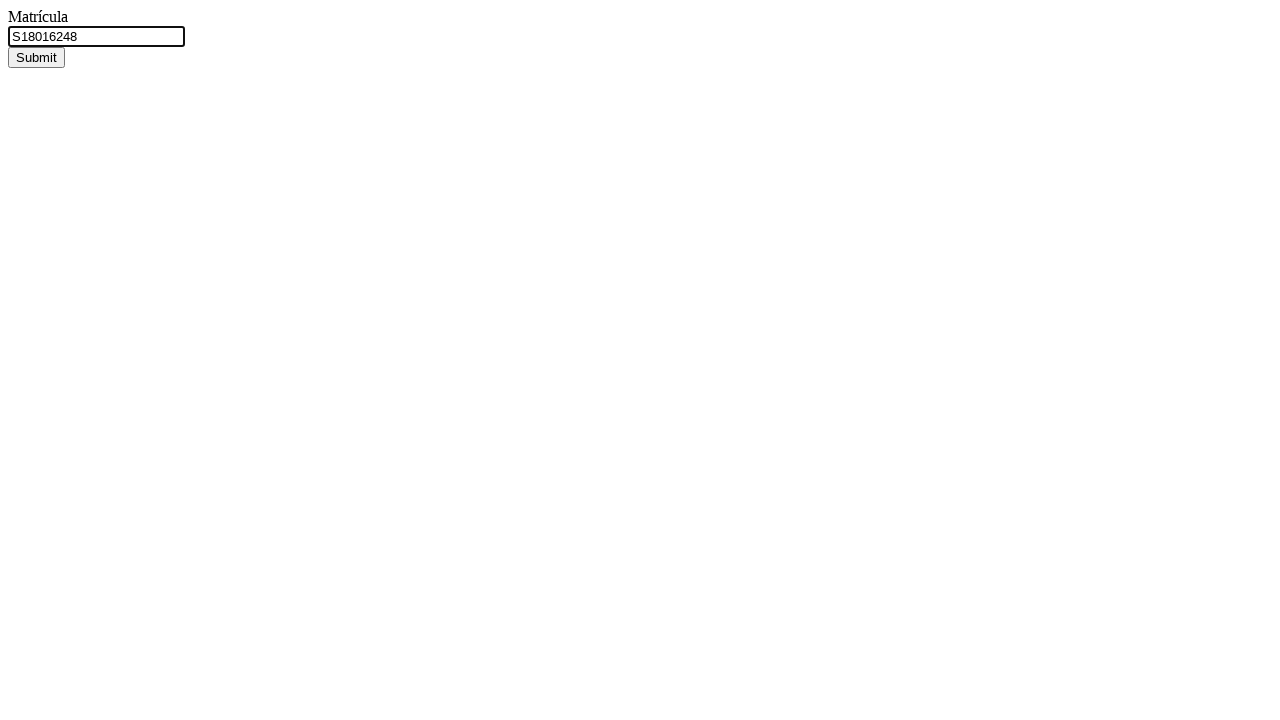

Pressed Enter to submit matricula for code generation on #matricula
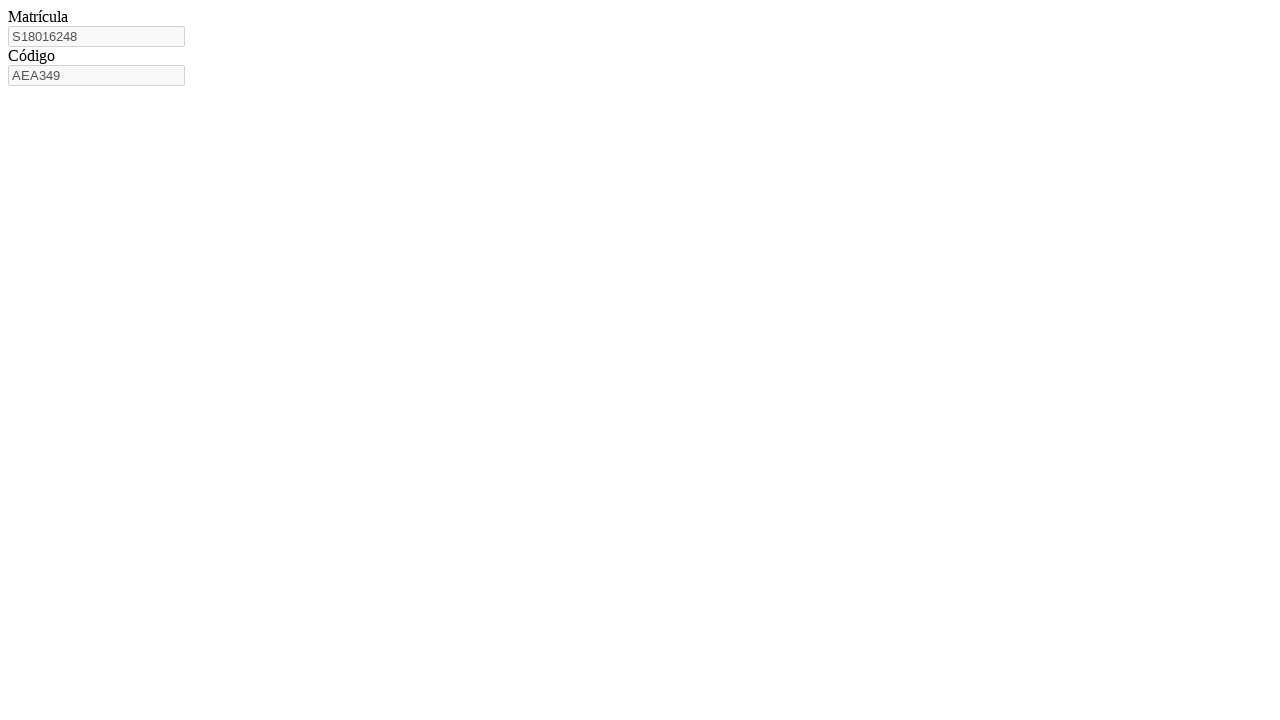

Code field appeared after matricula submission
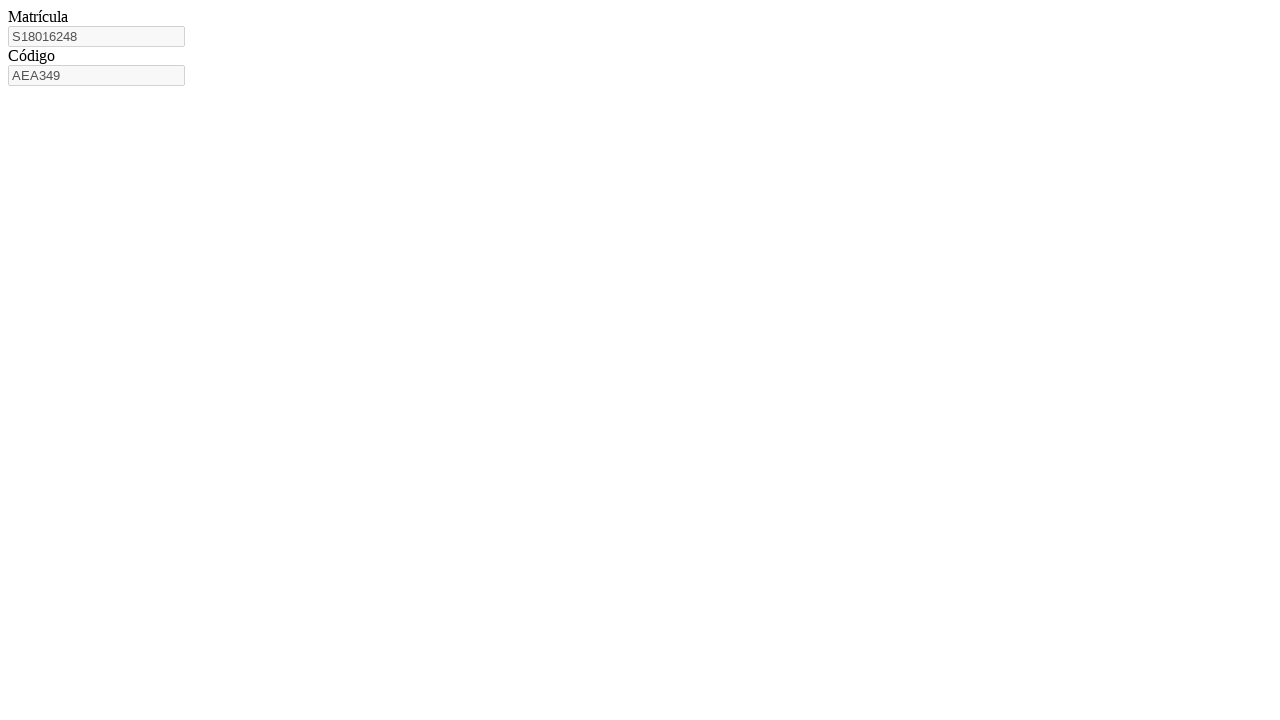

Retrieved generated code: AEA349
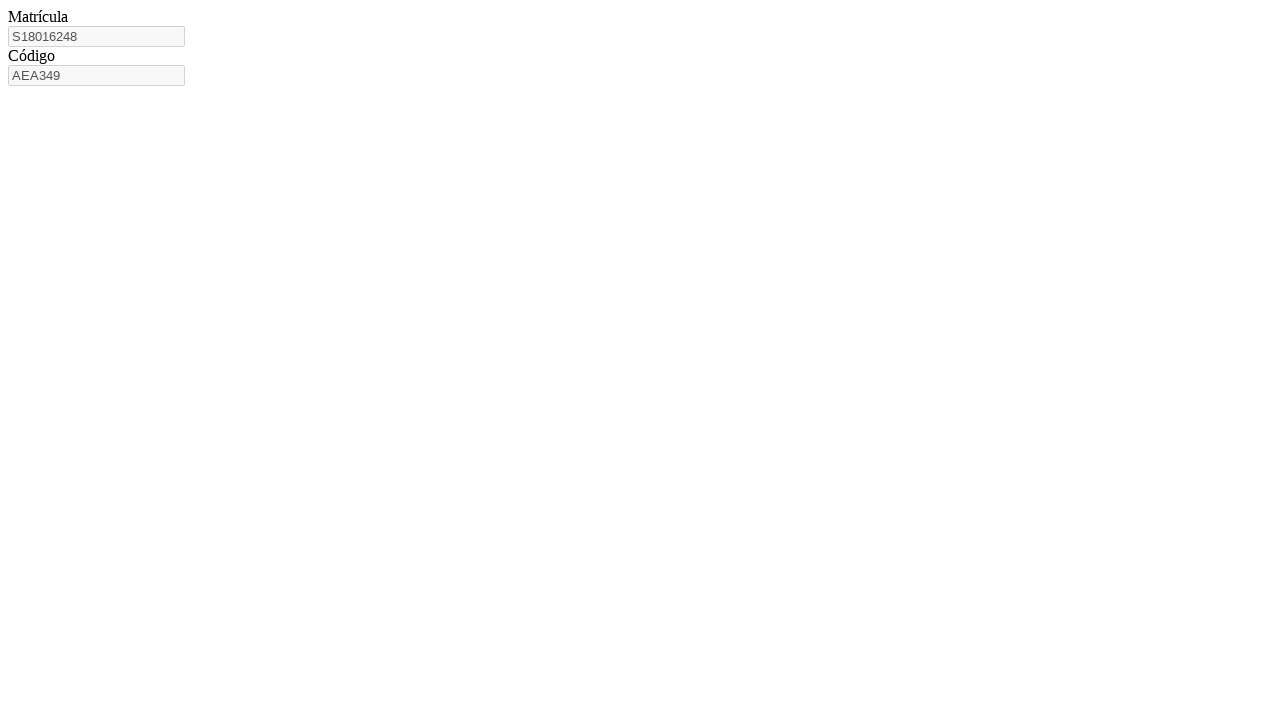

Navigated to access confirmation page
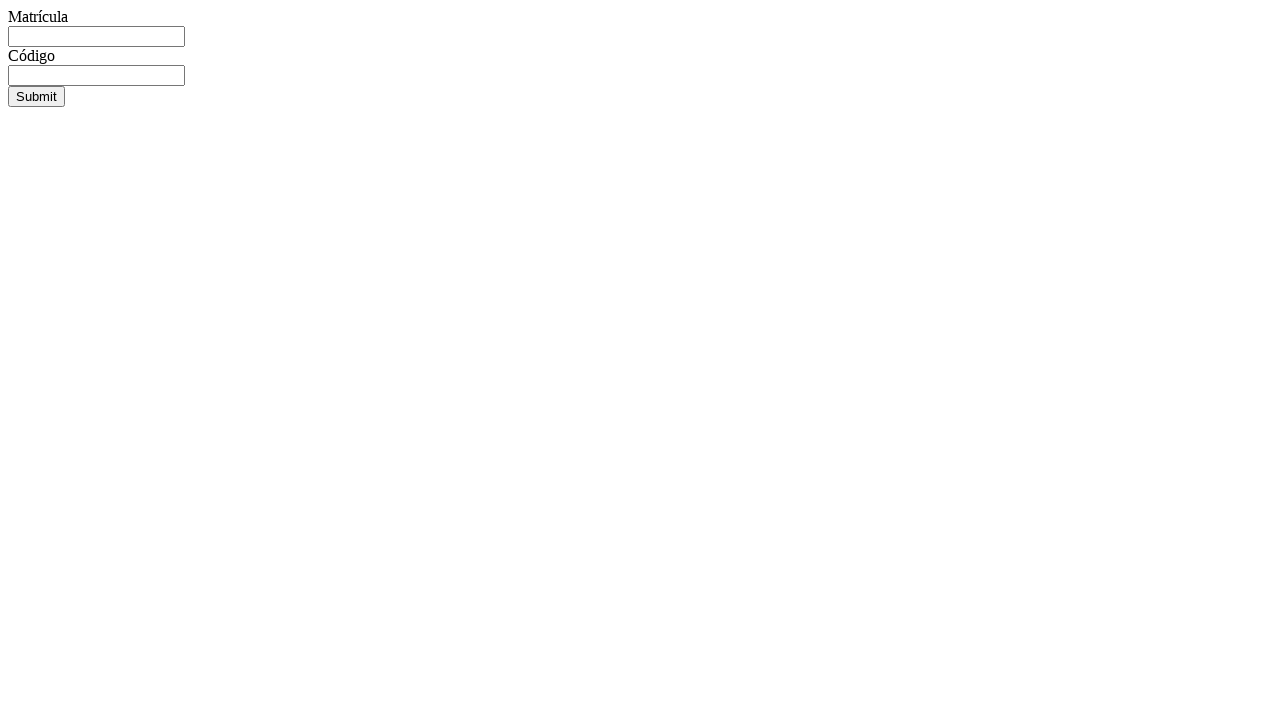

Filled matricula field with S18016248 on access page on #matricula
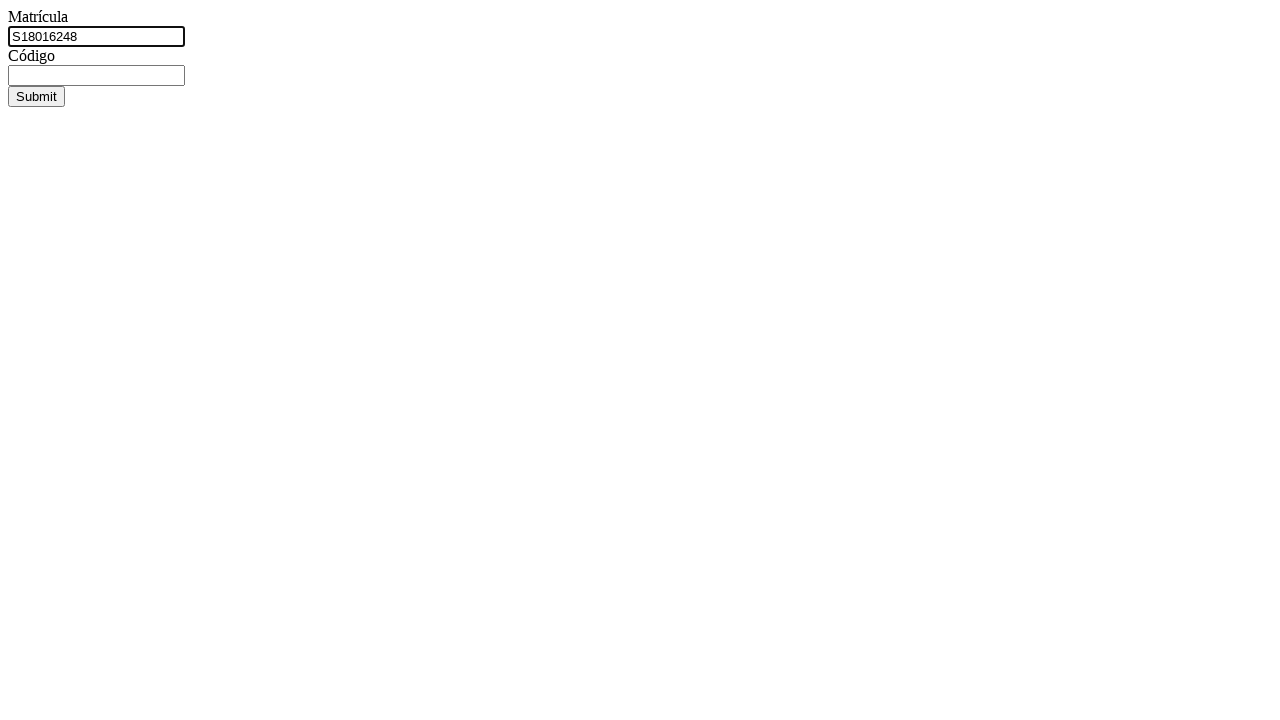

Filled code field with generated code on access page on #codigo
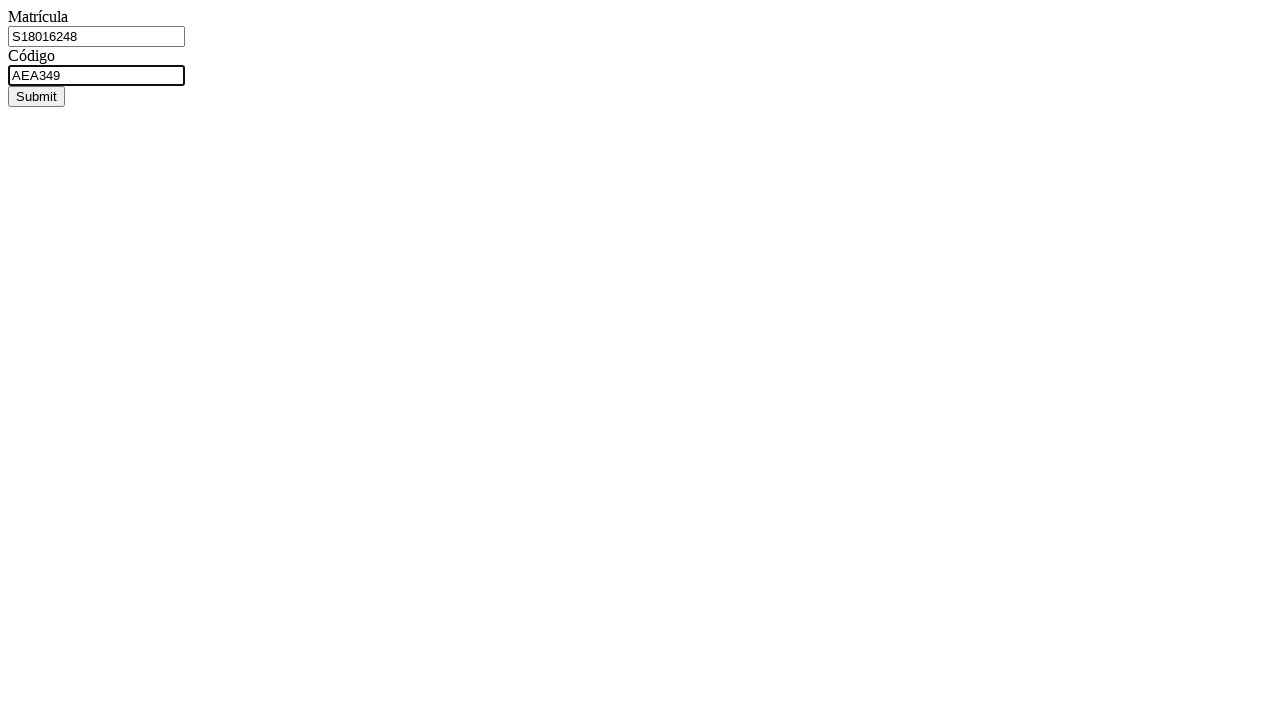

Pressed Enter to submit matricula-code pair for access on #codigo
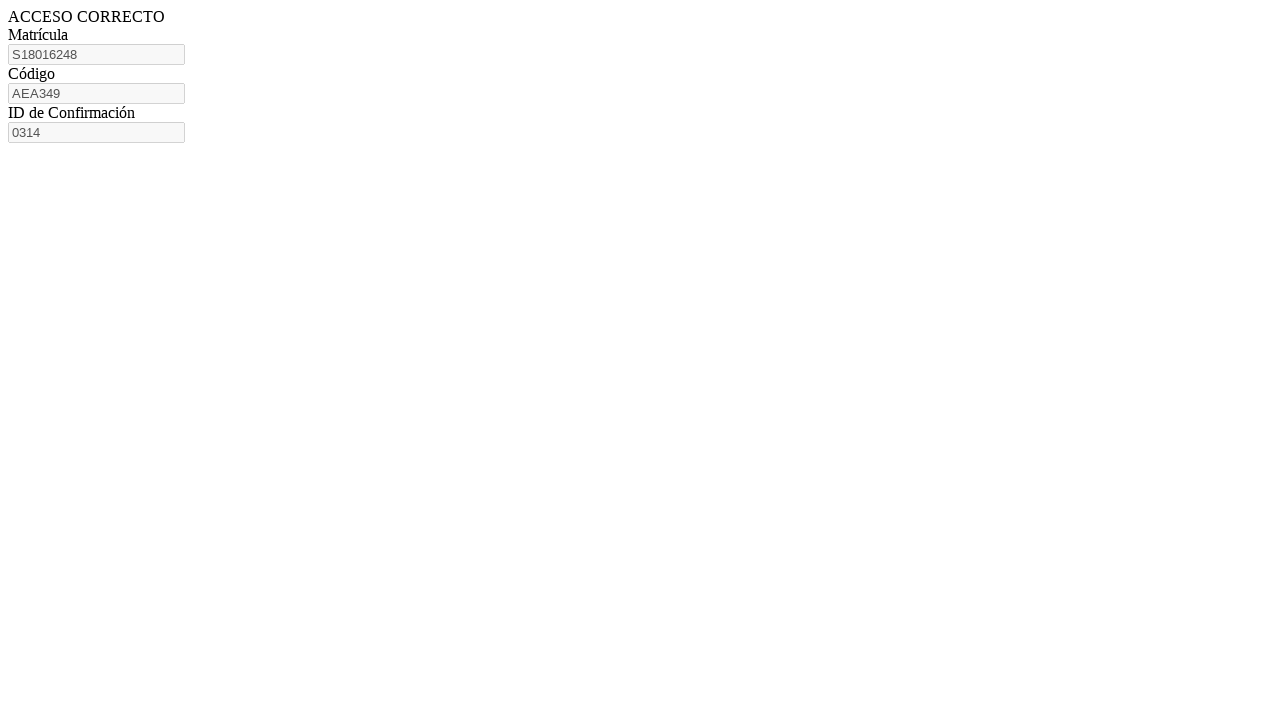

Confirmation ID appeared, workflow completed for this matricula
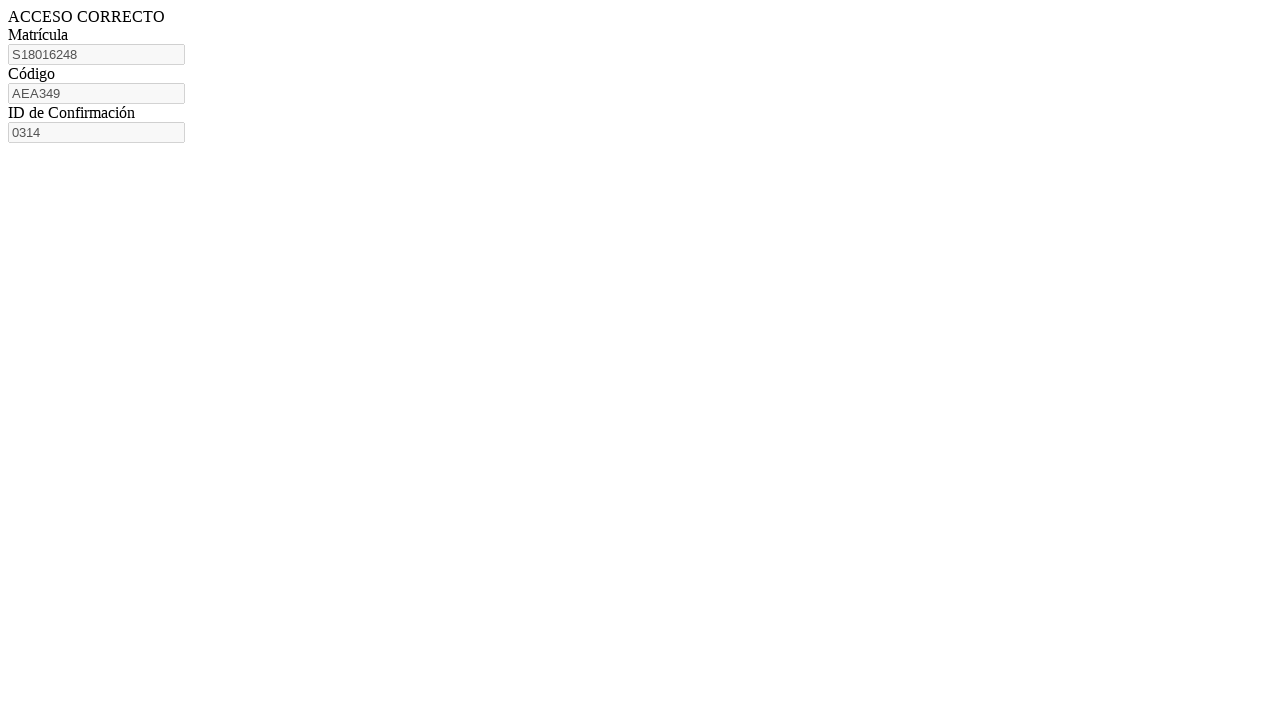

Navigated to code generation page for matricula S18016249
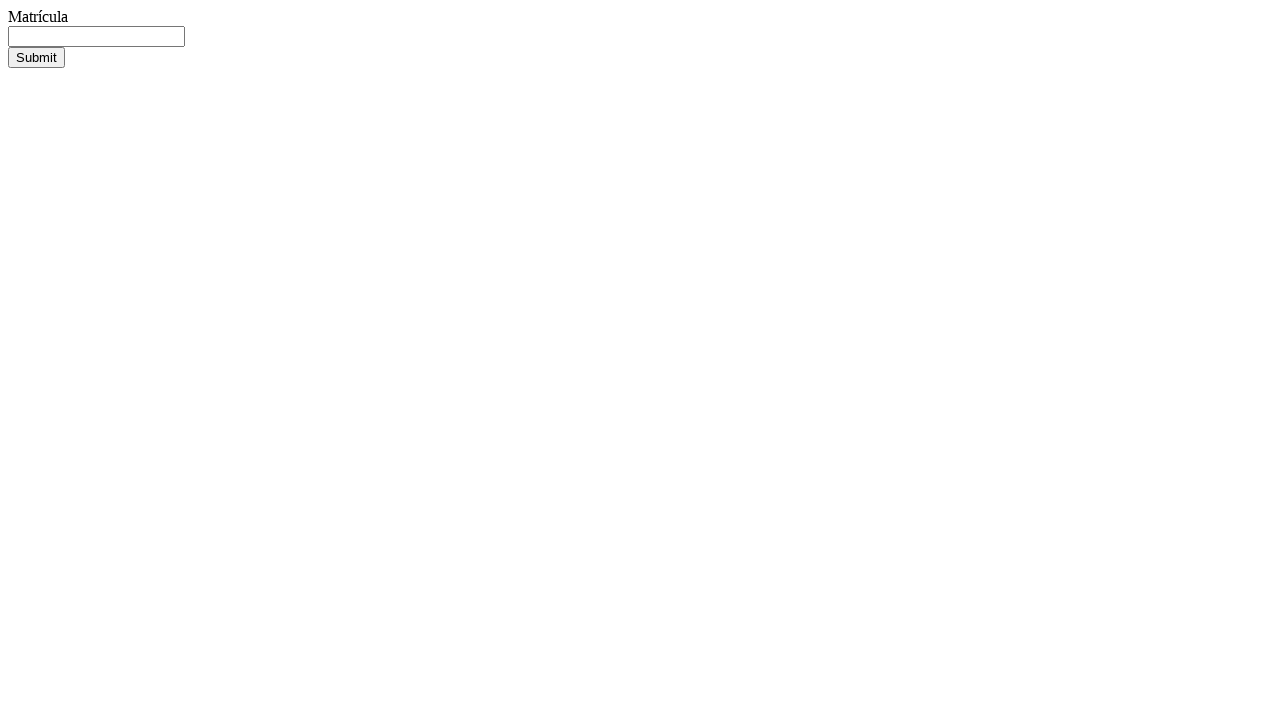

Filled matricula field with S18016249 on #matricula
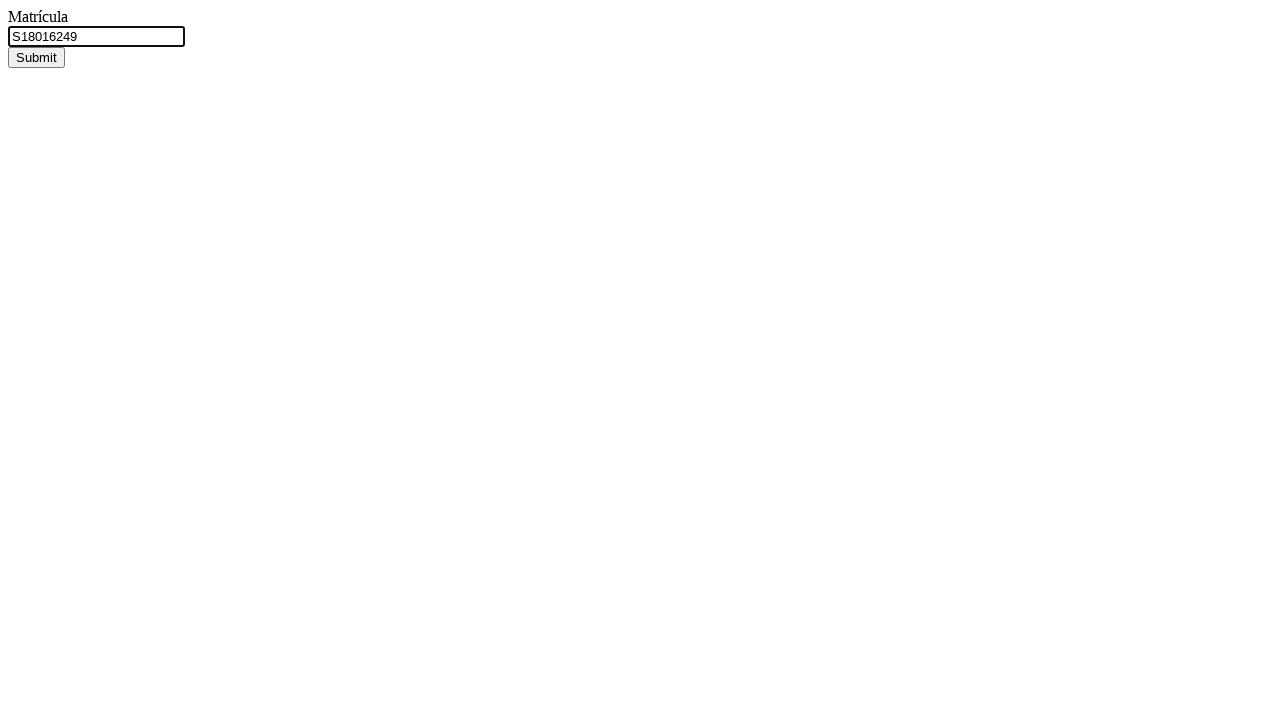

Pressed Enter to submit matricula for code generation on #matricula
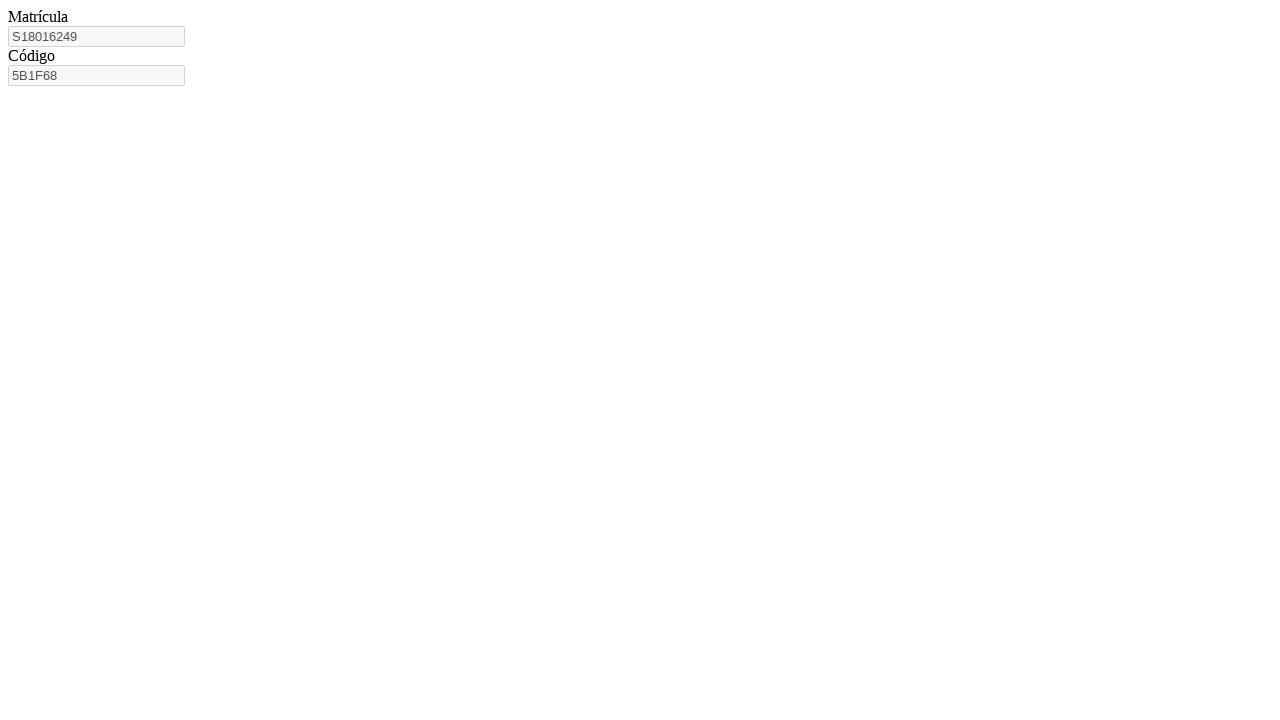

Code field appeared after matricula submission
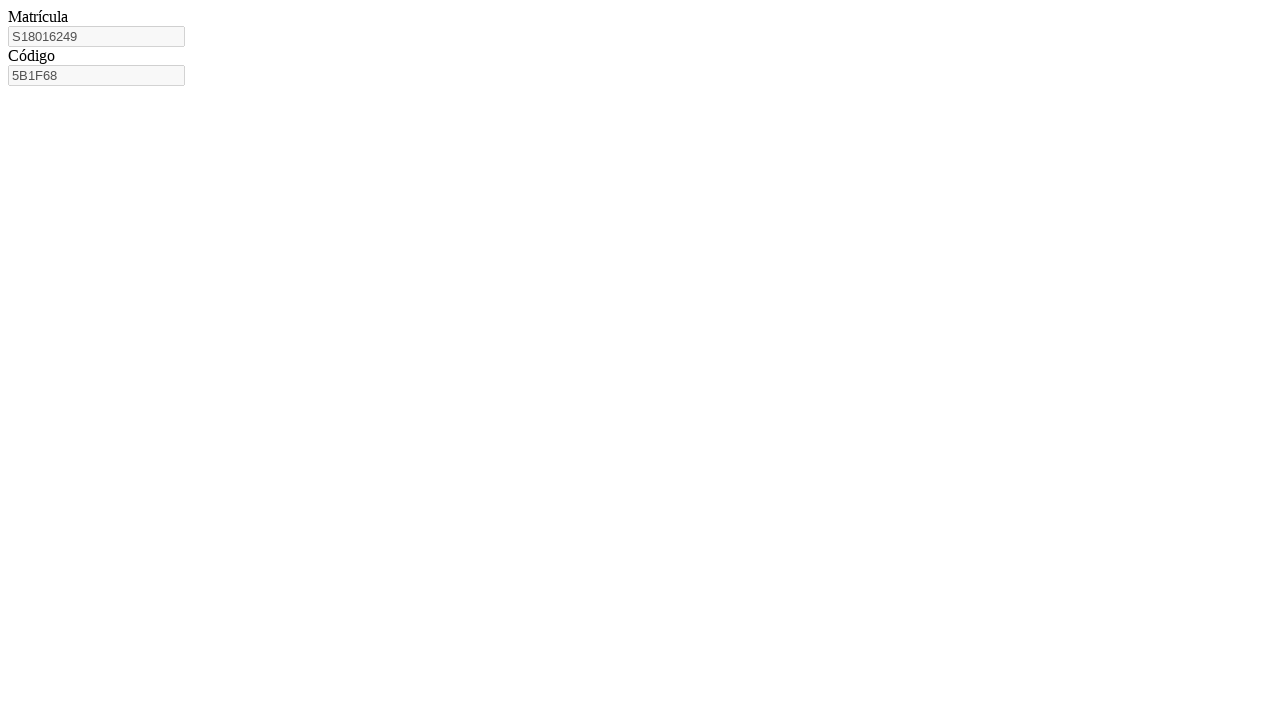

Retrieved generated code: 5B1F68
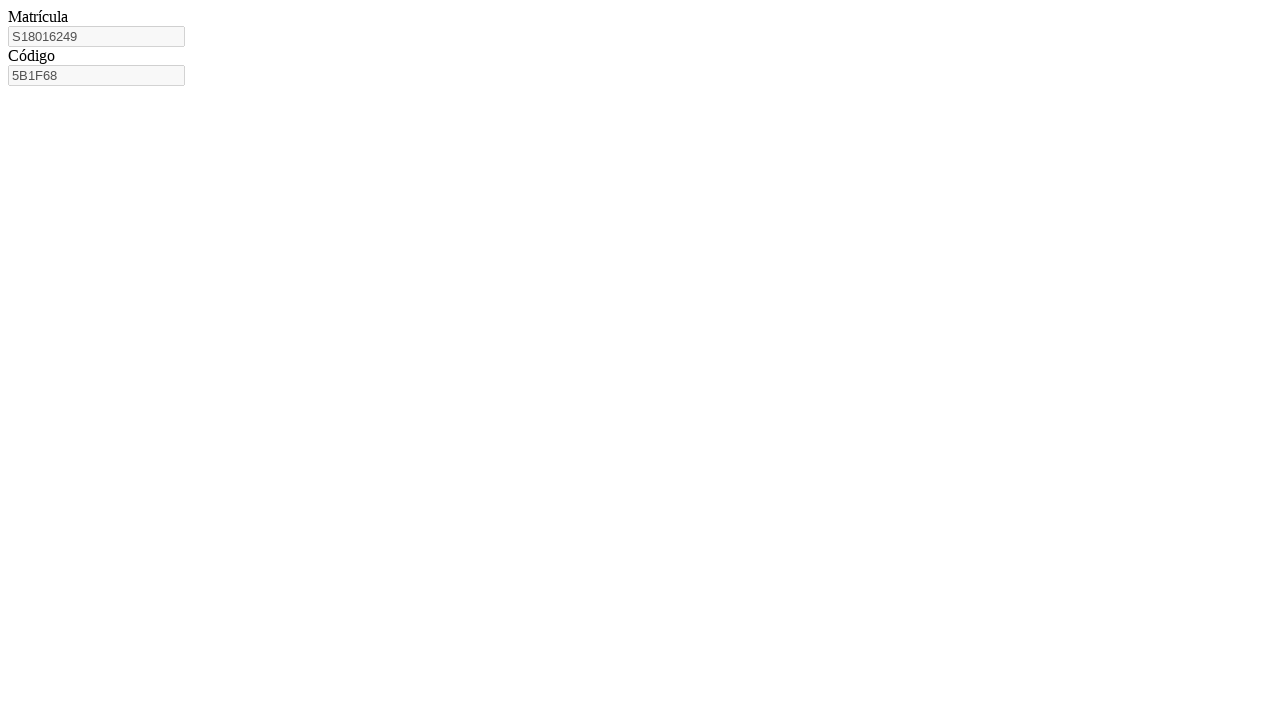

Navigated to access confirmation page
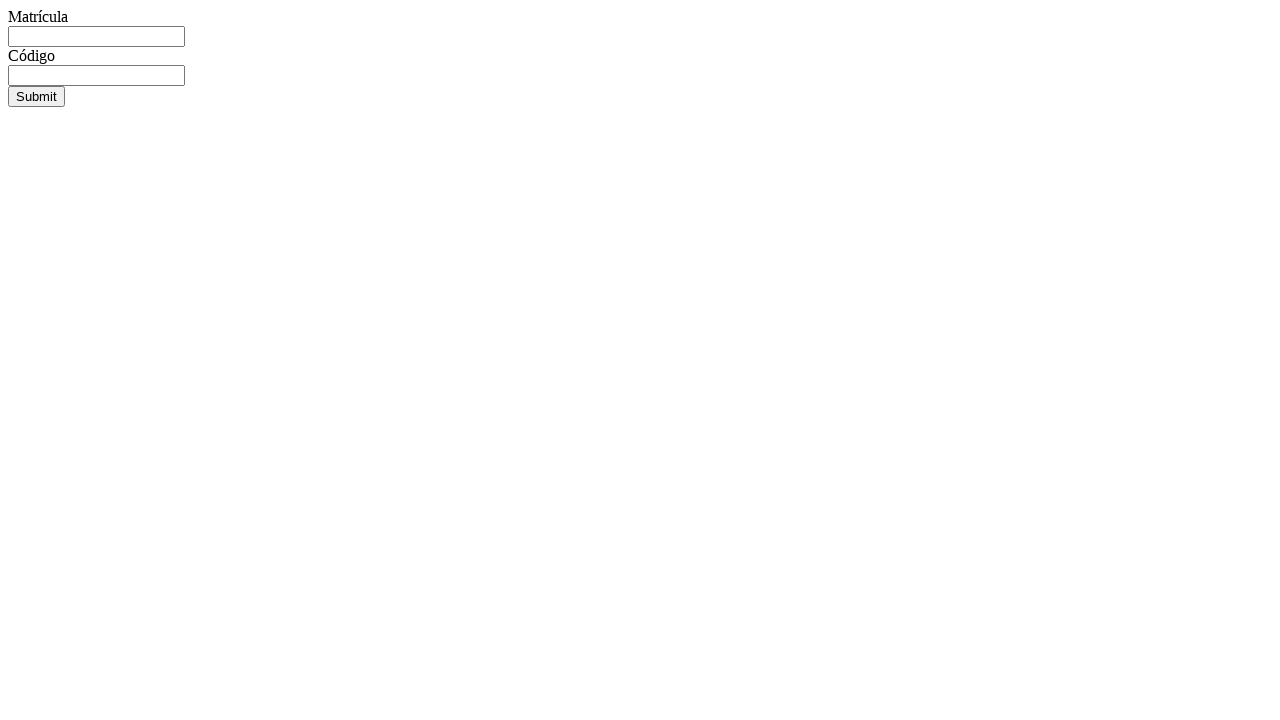

Filled matricula field with S18016249 on access page on #matricula
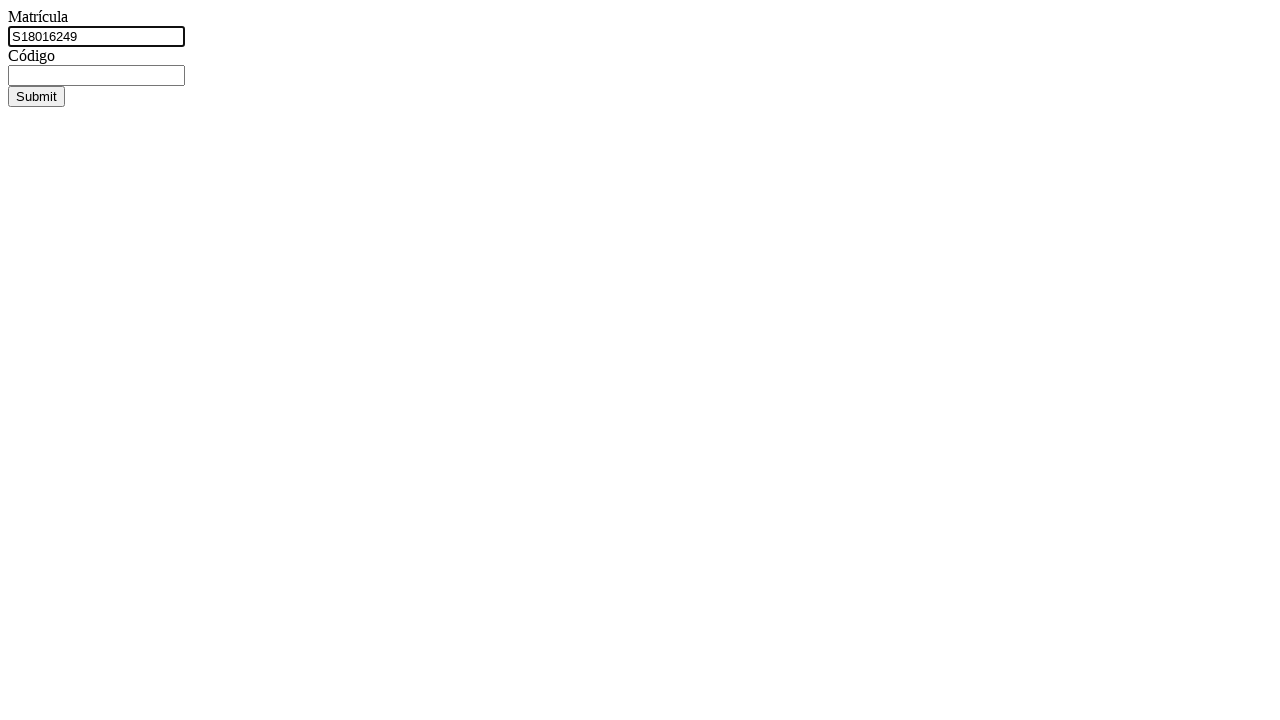

Filled code field with generated code on access page on #codigo
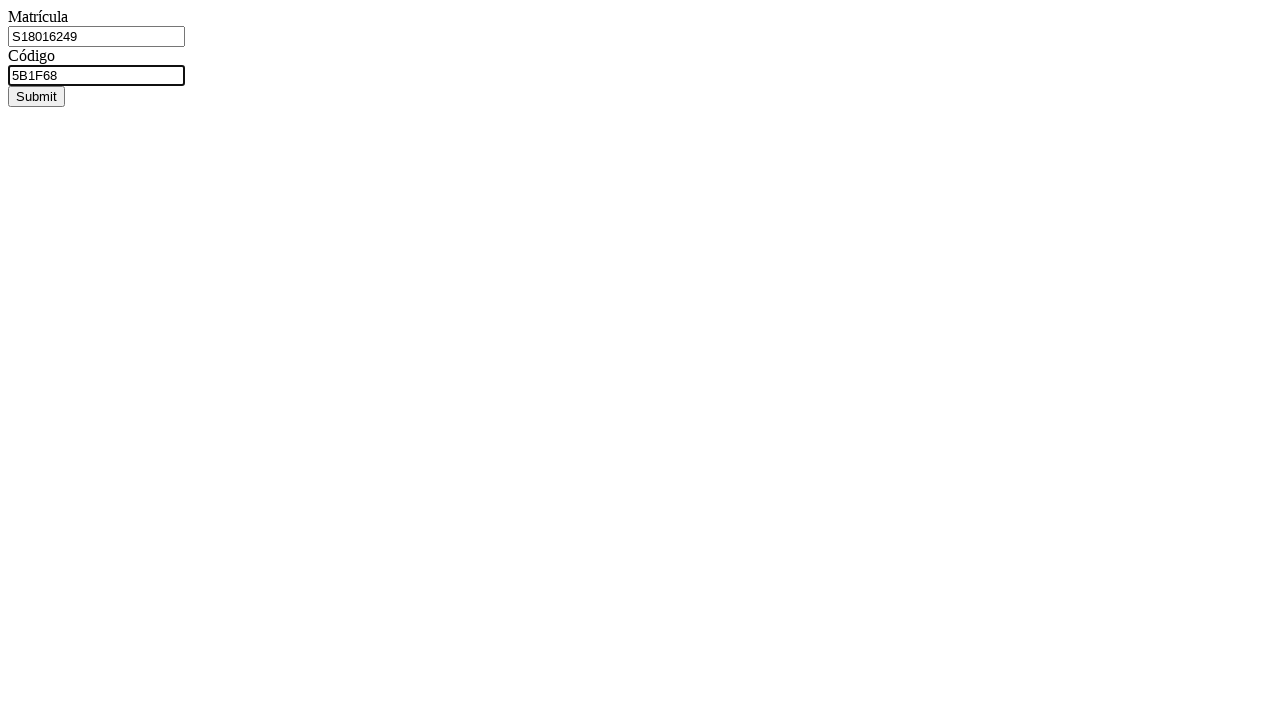

Pressed Enter to submit matricula-code pair for access on #codigo
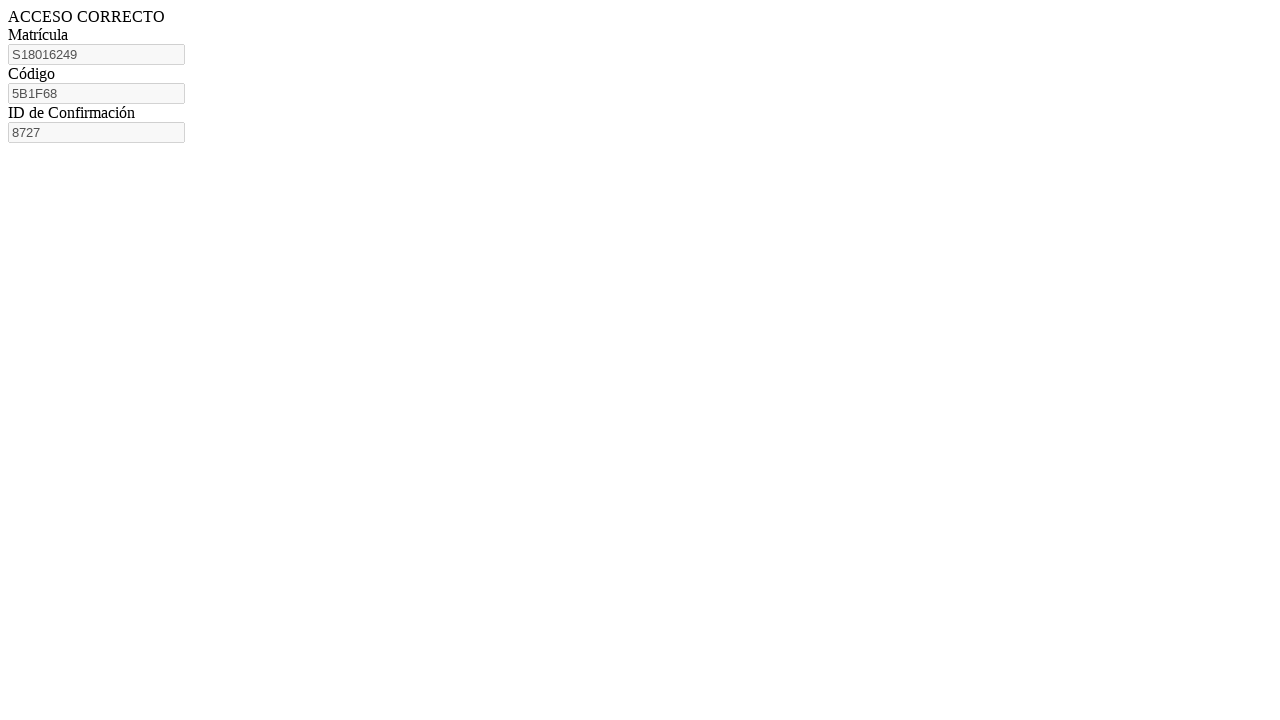

Confirmation ID appeared, workflow completed for this matricula
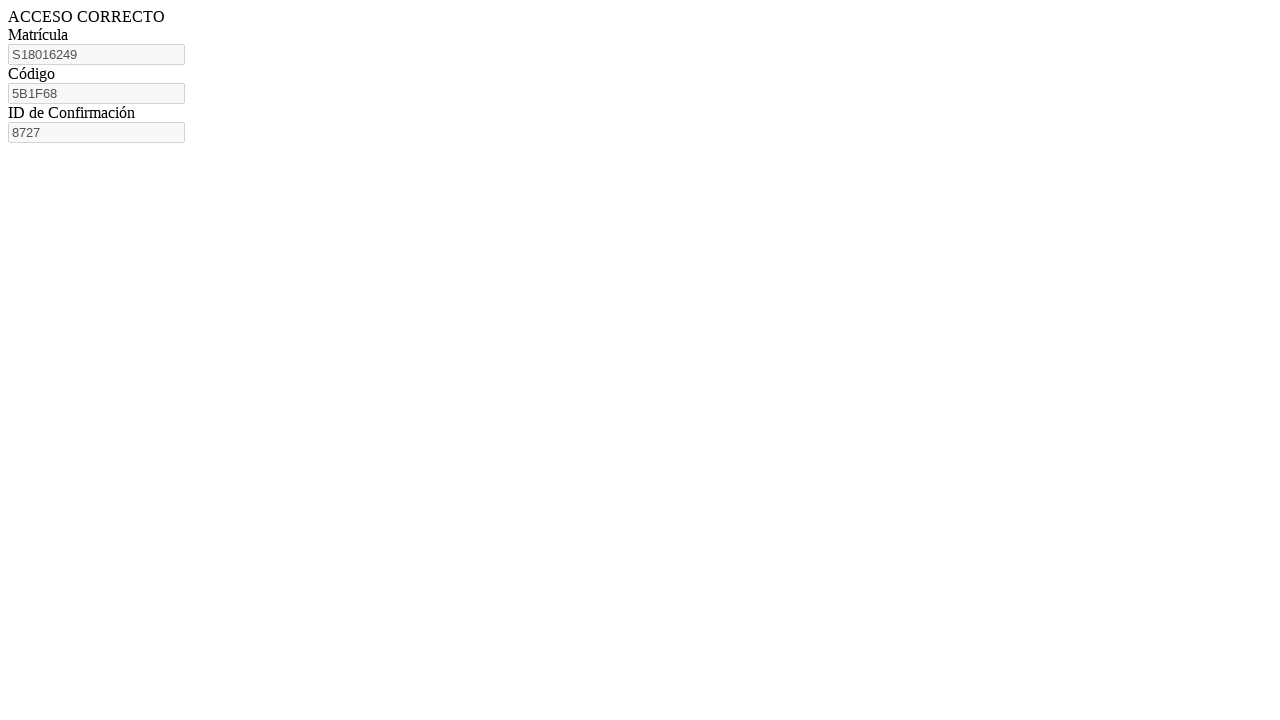

Navigated to code generation page for matricula S18016233
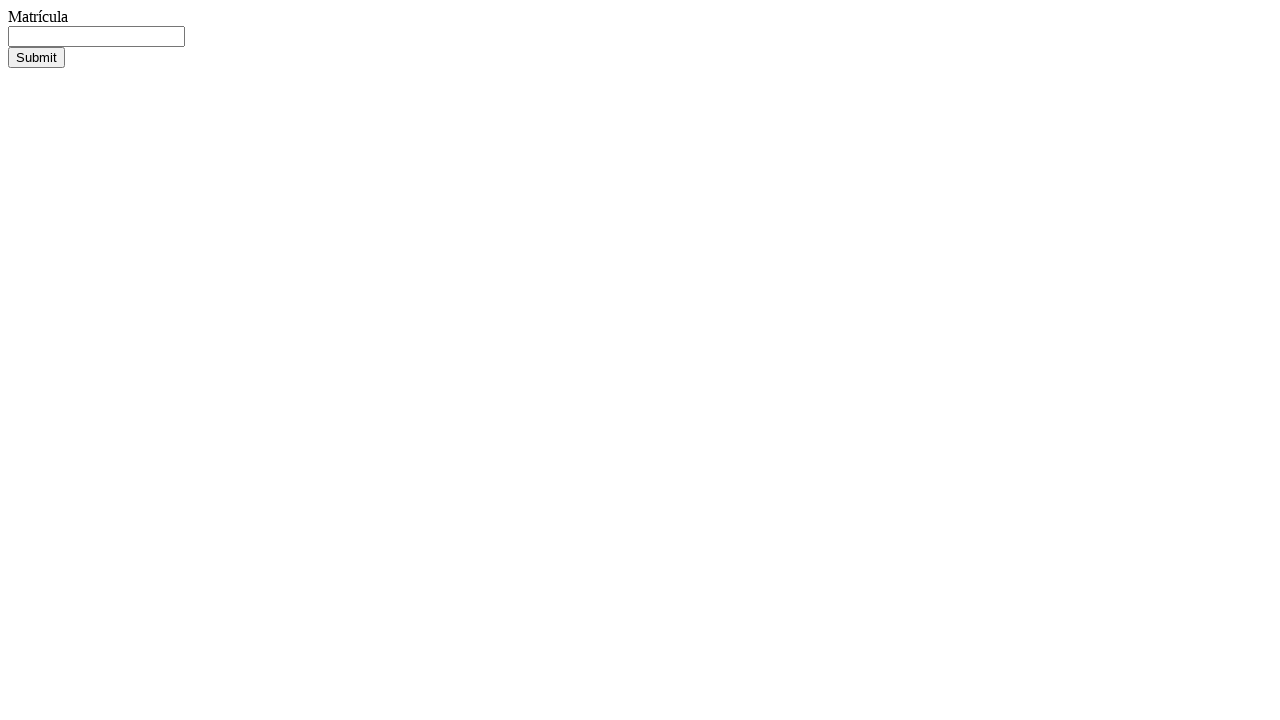

Filled matricula field with S18016233 on #matricula
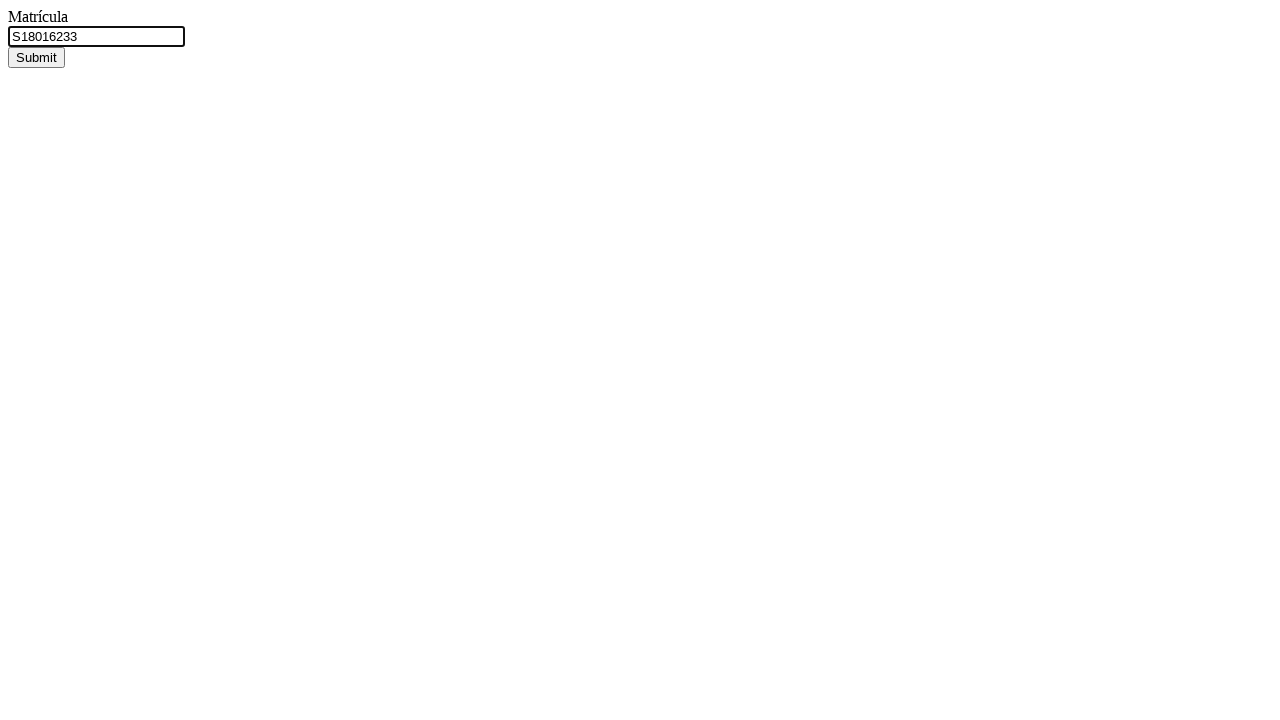

Pressed Enter to submit matricula for code generation on #matricula
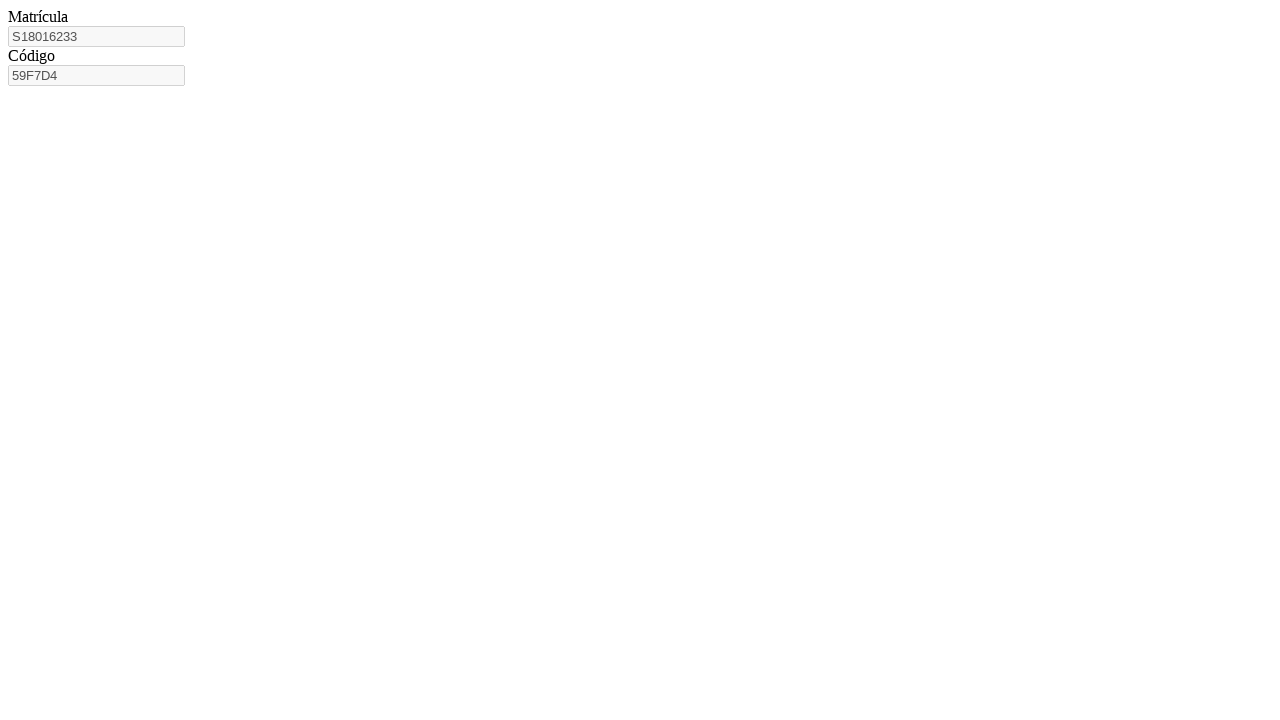

Code field appeared after matricula submission
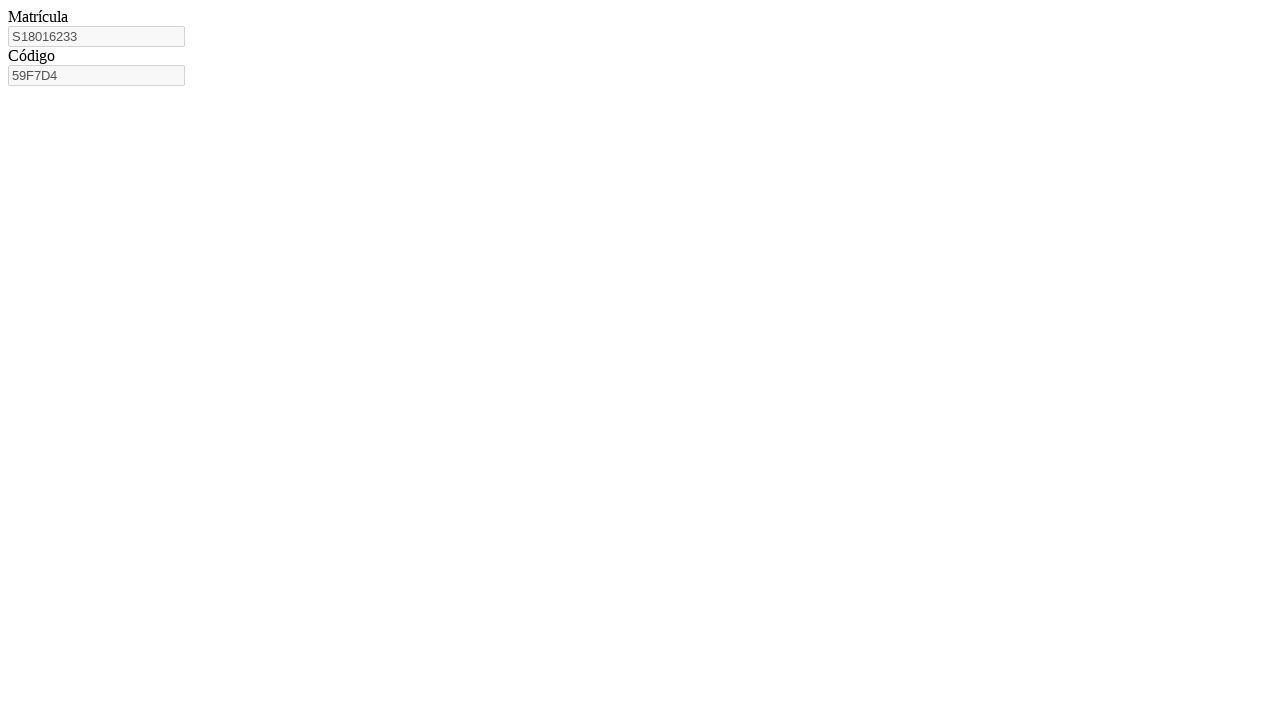

Retrieved generated code: 59F7D4
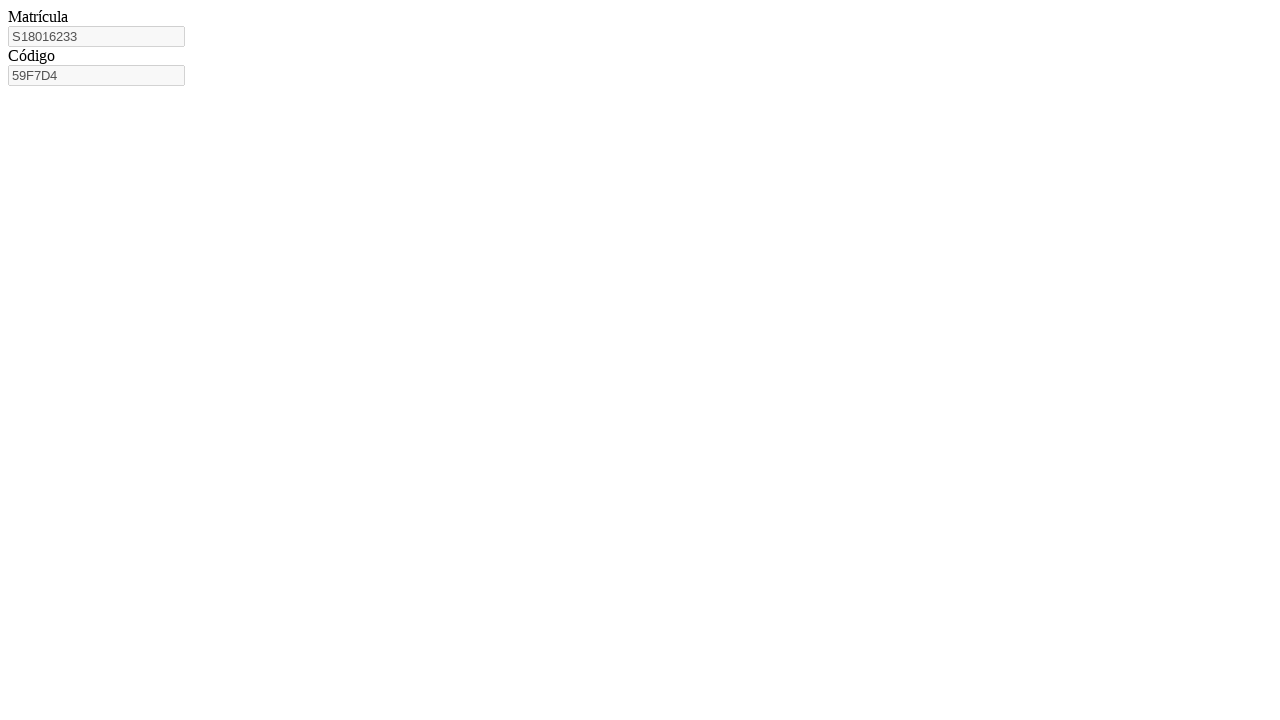

Navigated to access confirmation page
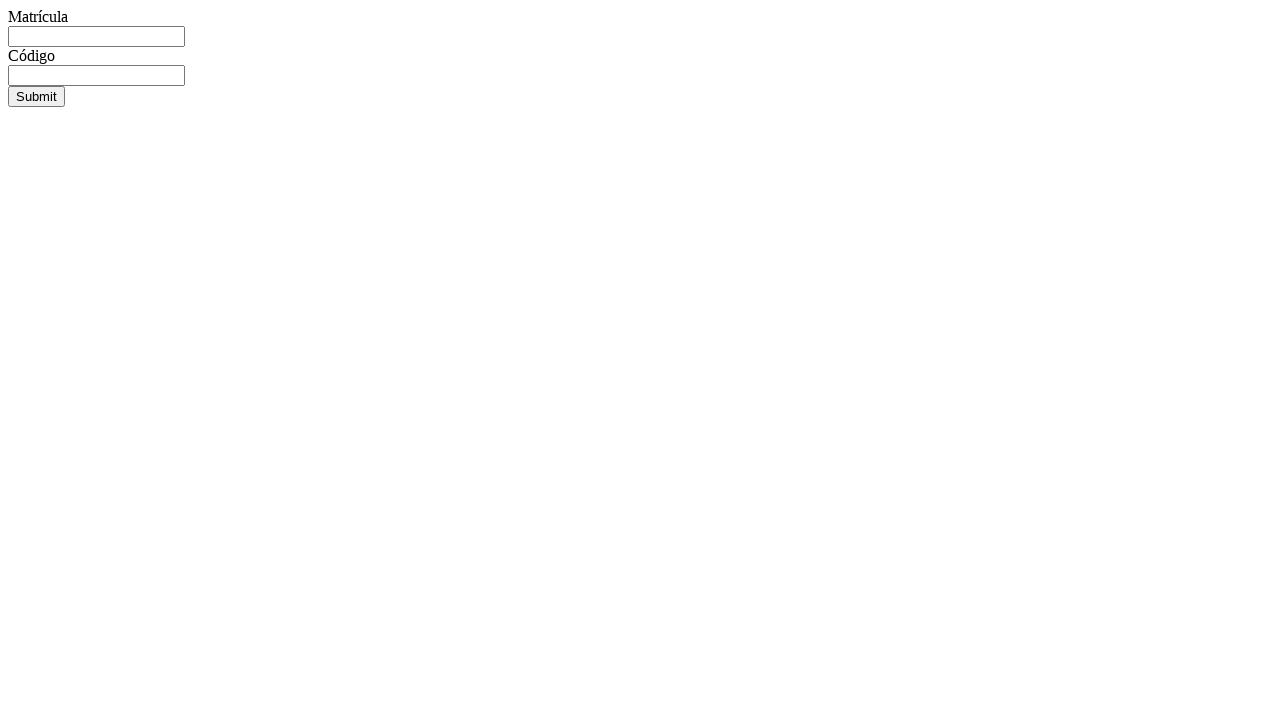

Filled matricula field with S18016233 on access page on #matricula
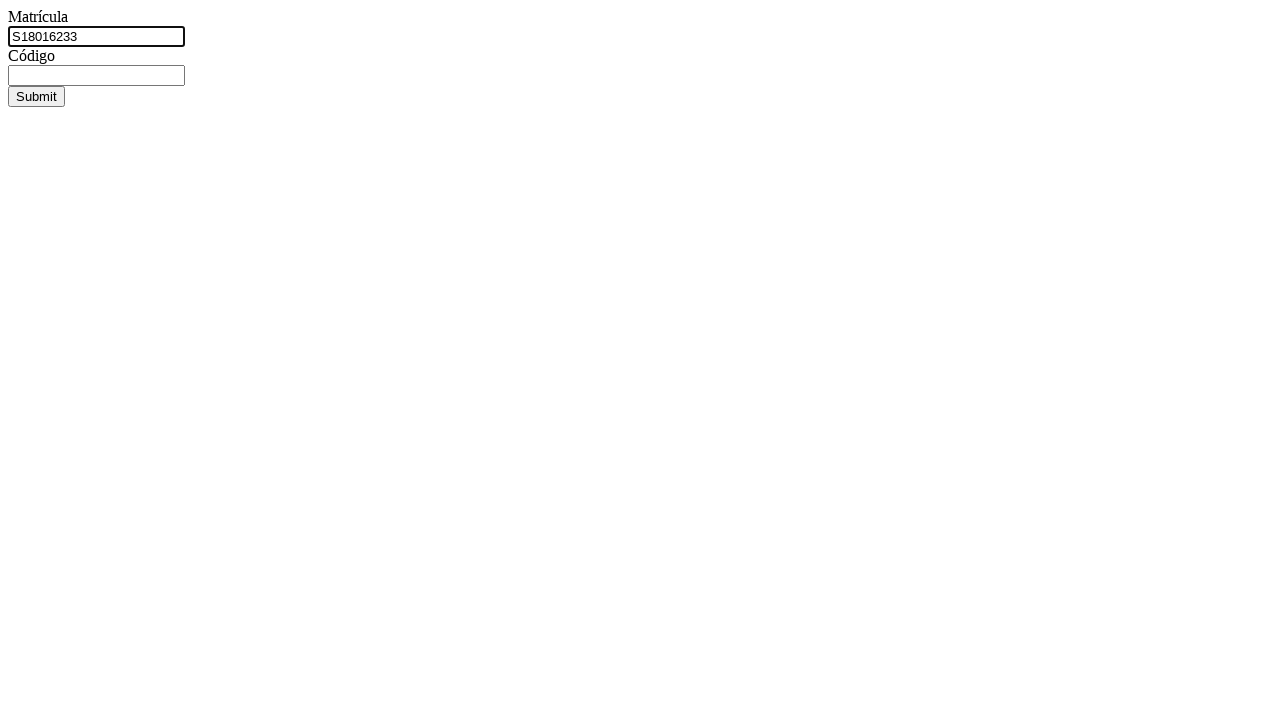

Filled code field with generated code on access page on #codigo
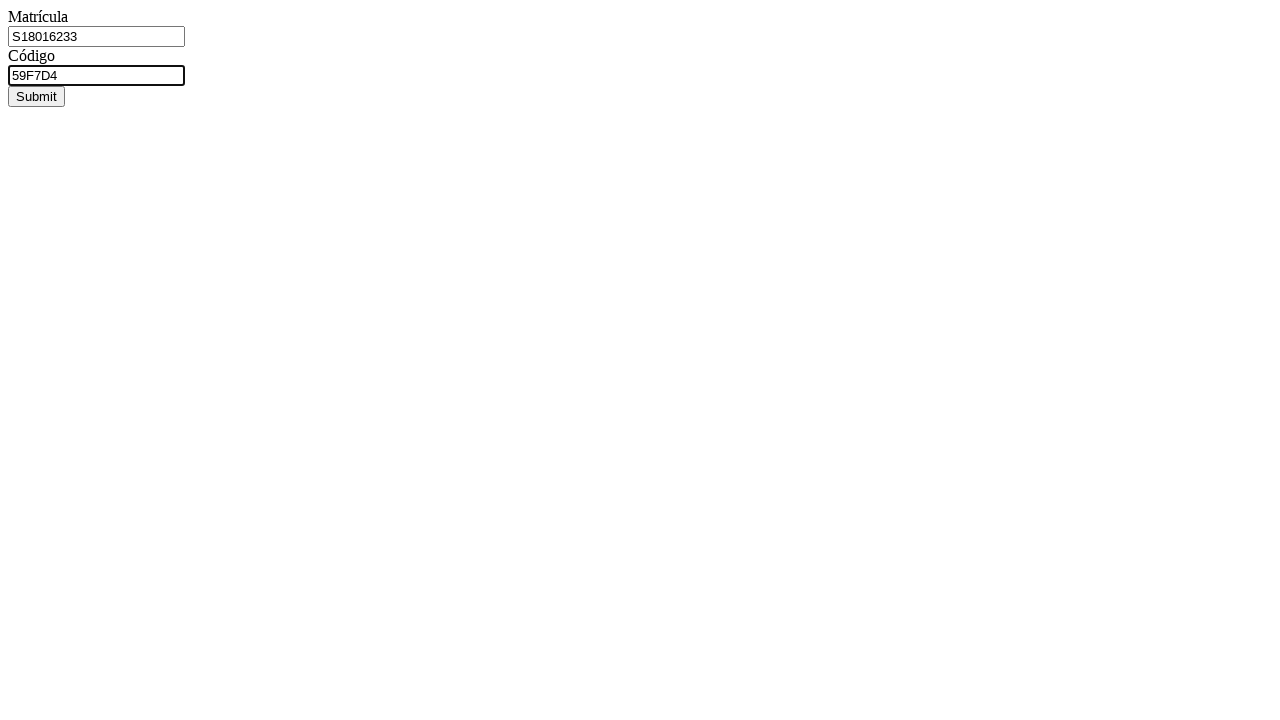

Pressed Enter to submit matricula-code pair for access on #codigo
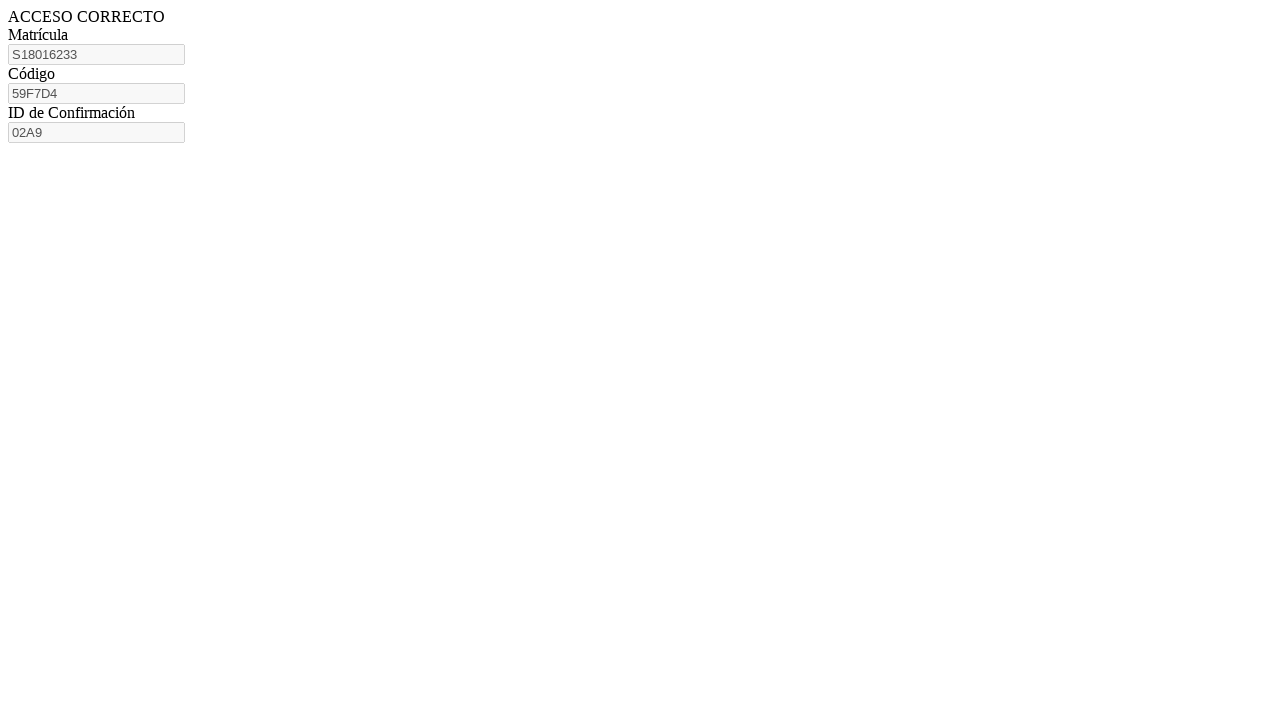

Confirmation ID appeared, workflow completed for this matricula
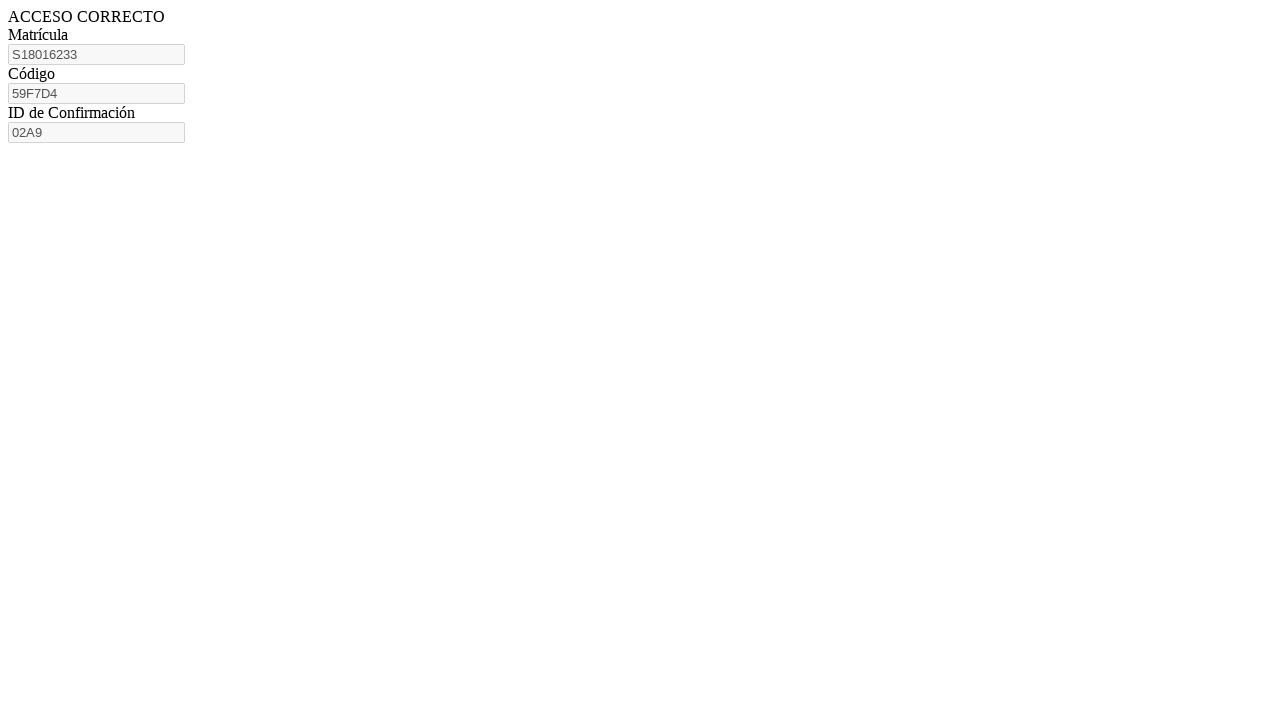

Navigated to code generation page for matricula S18016235
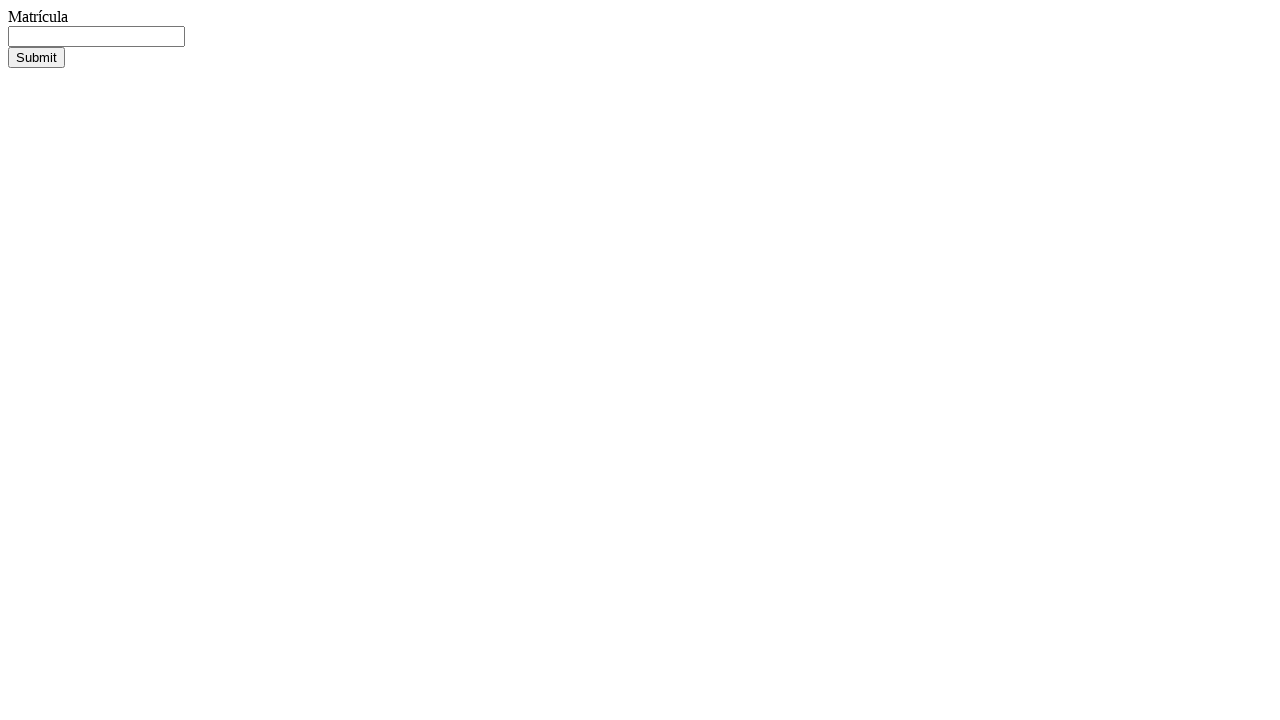

Filled matricula field with S18016235 on #matricula
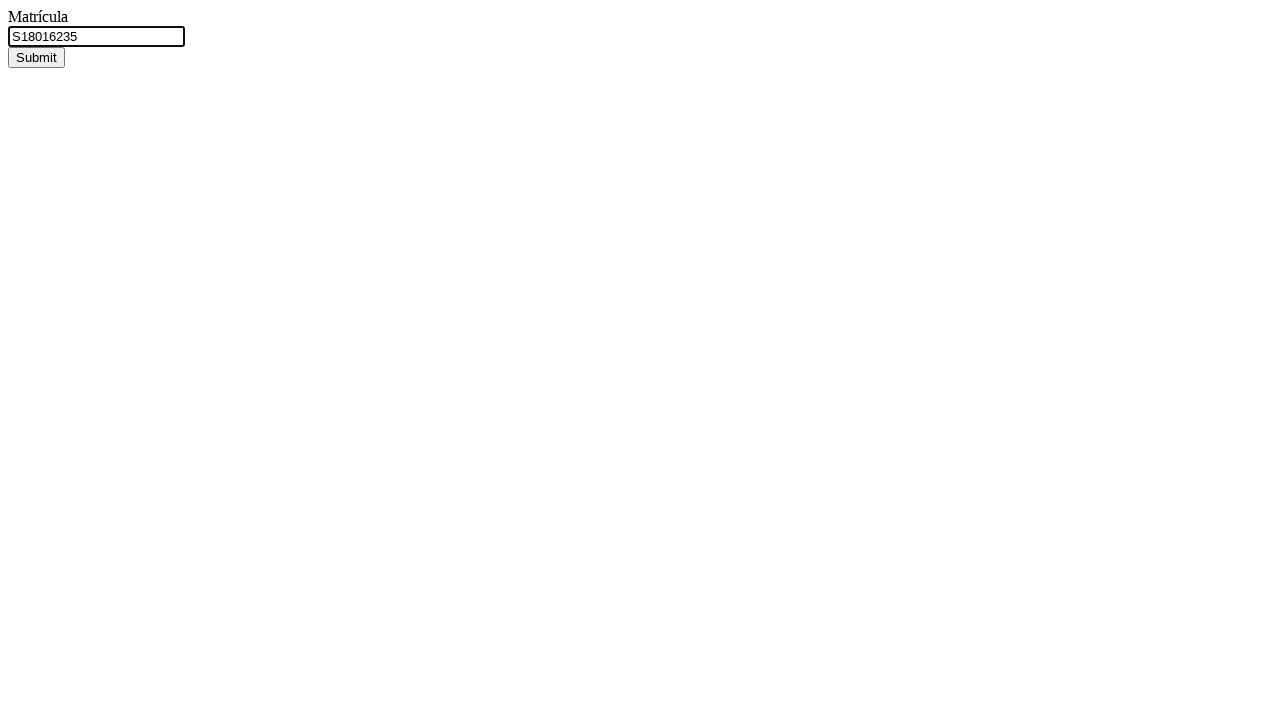

Pressed Enter to submit matricula for code generation on #matricula
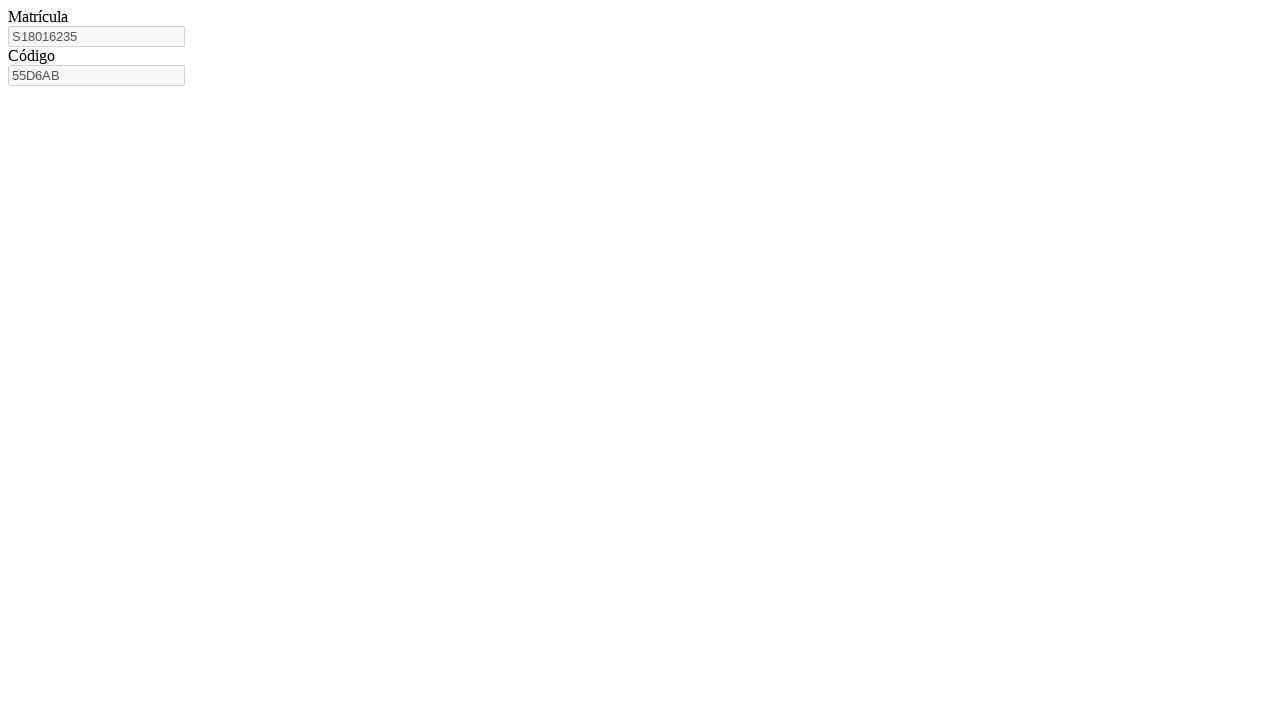

Code field appeared after matricula submission
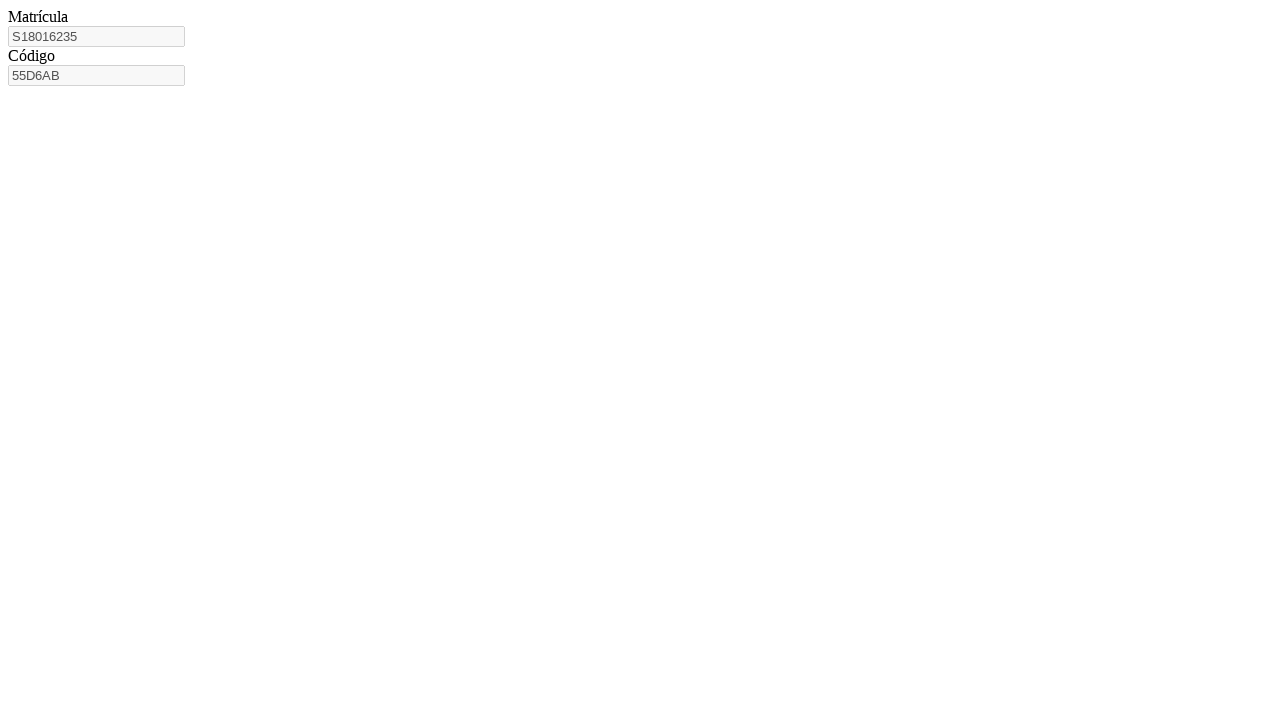

Retrieved generated code: 55D6AB
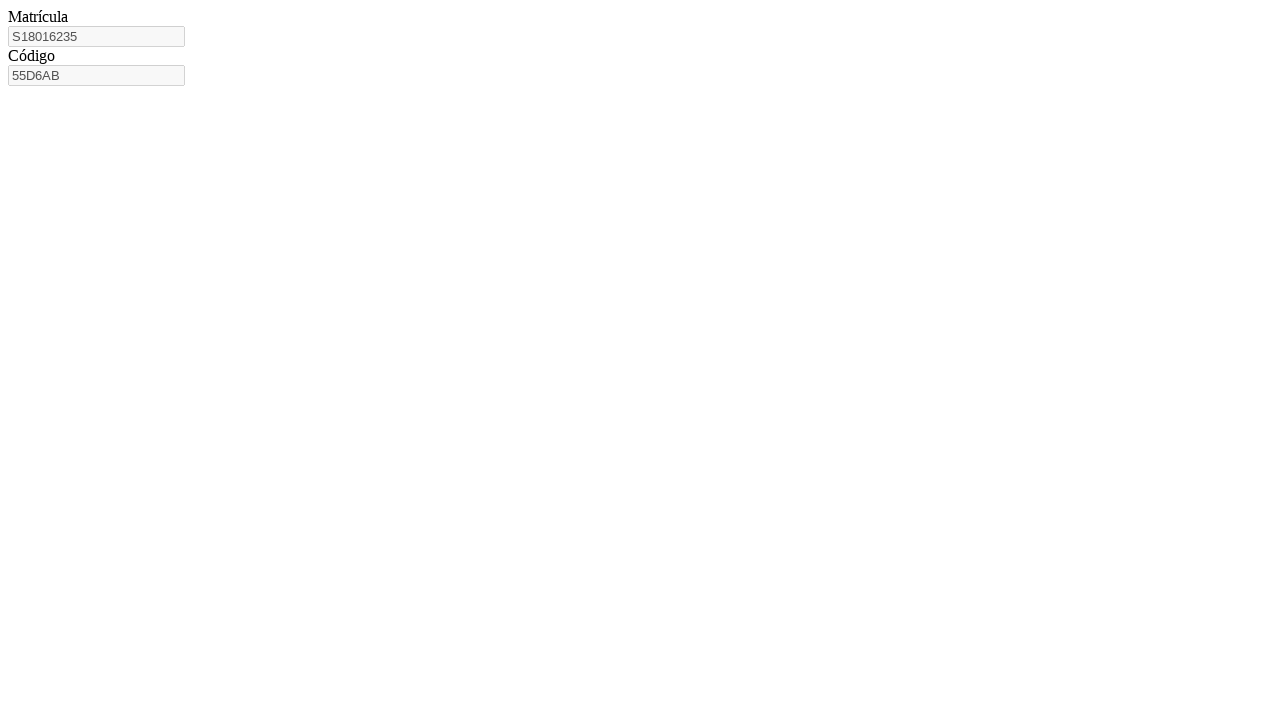

Navigated to access confirmation page
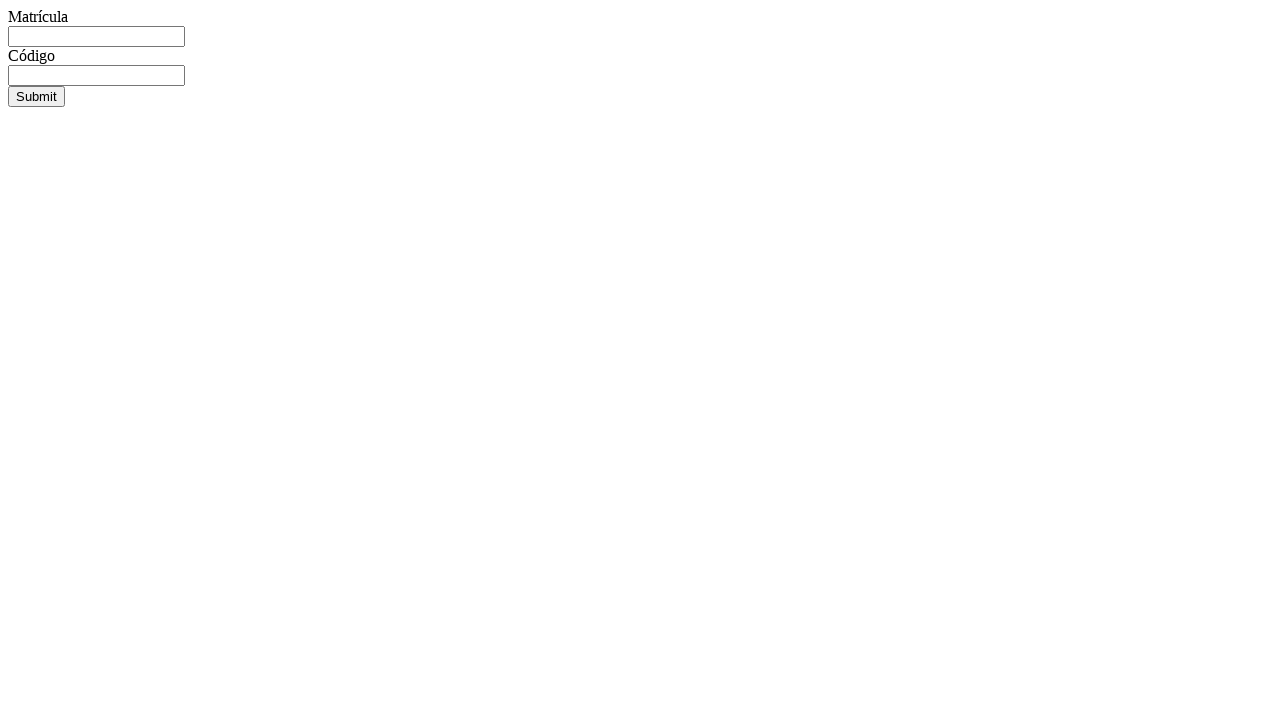

Filled matricula field with S18016235 on access page on #matricula
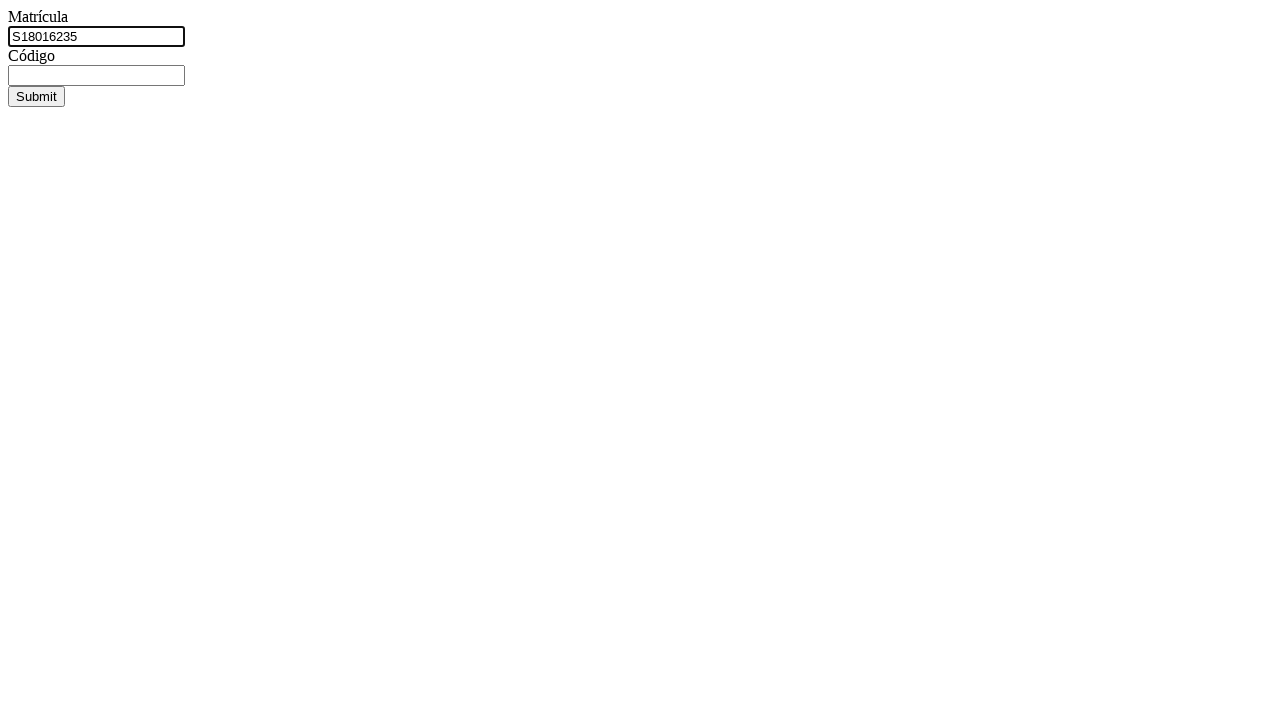

Filled code field with generated code on access page on #codigo
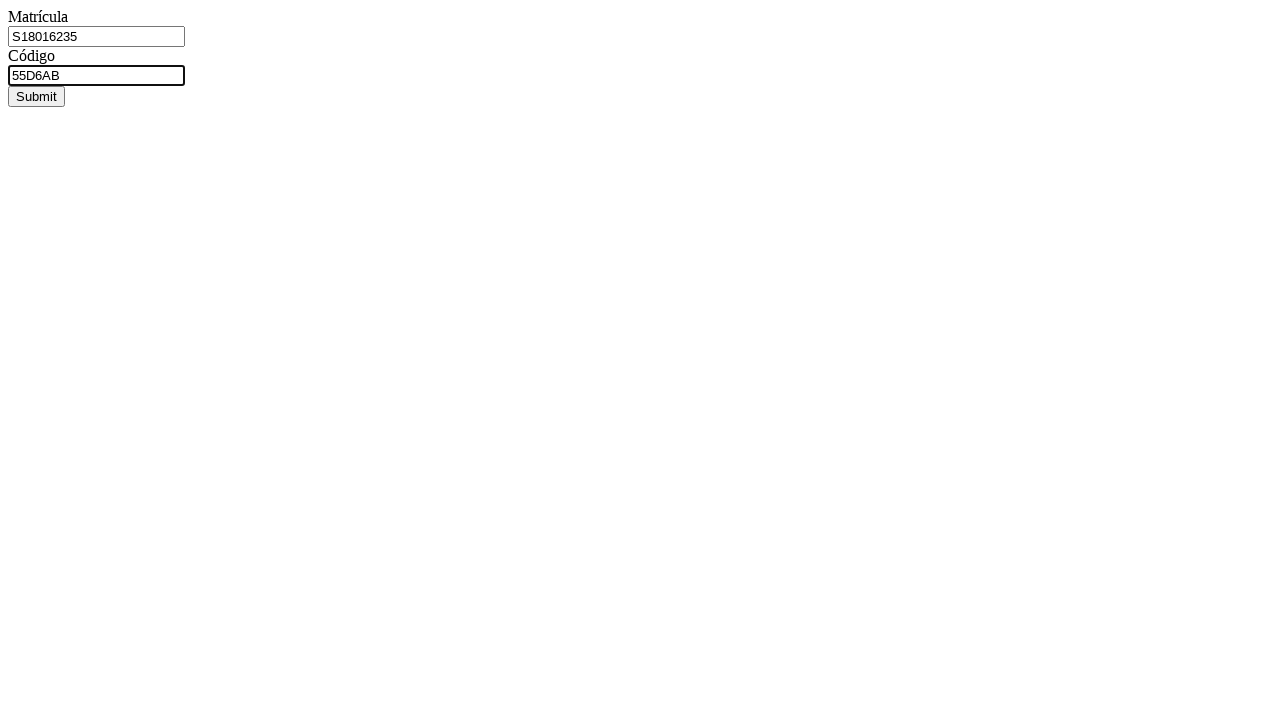

Pressed Enter to submit matricula-code pair for access on #codigo
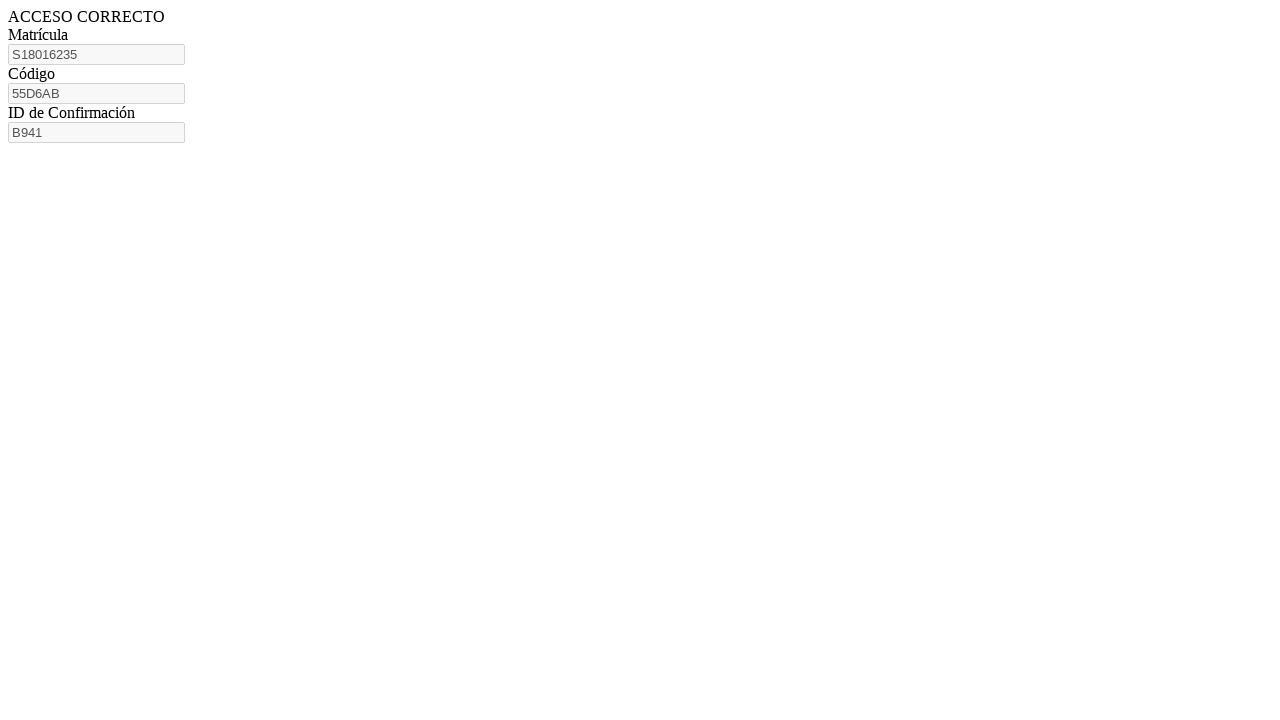

Confirmation ID appeared, workflow completed for this matricula
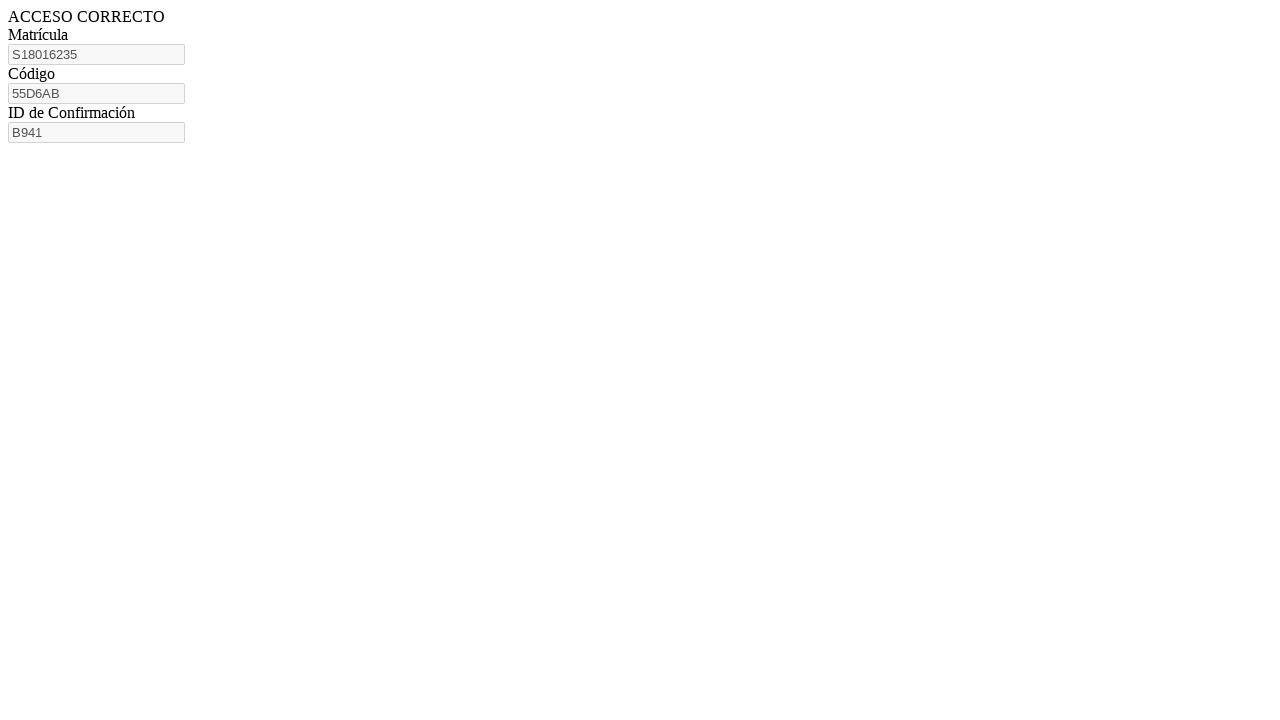

Navigated to code generation page for matricula S18016259
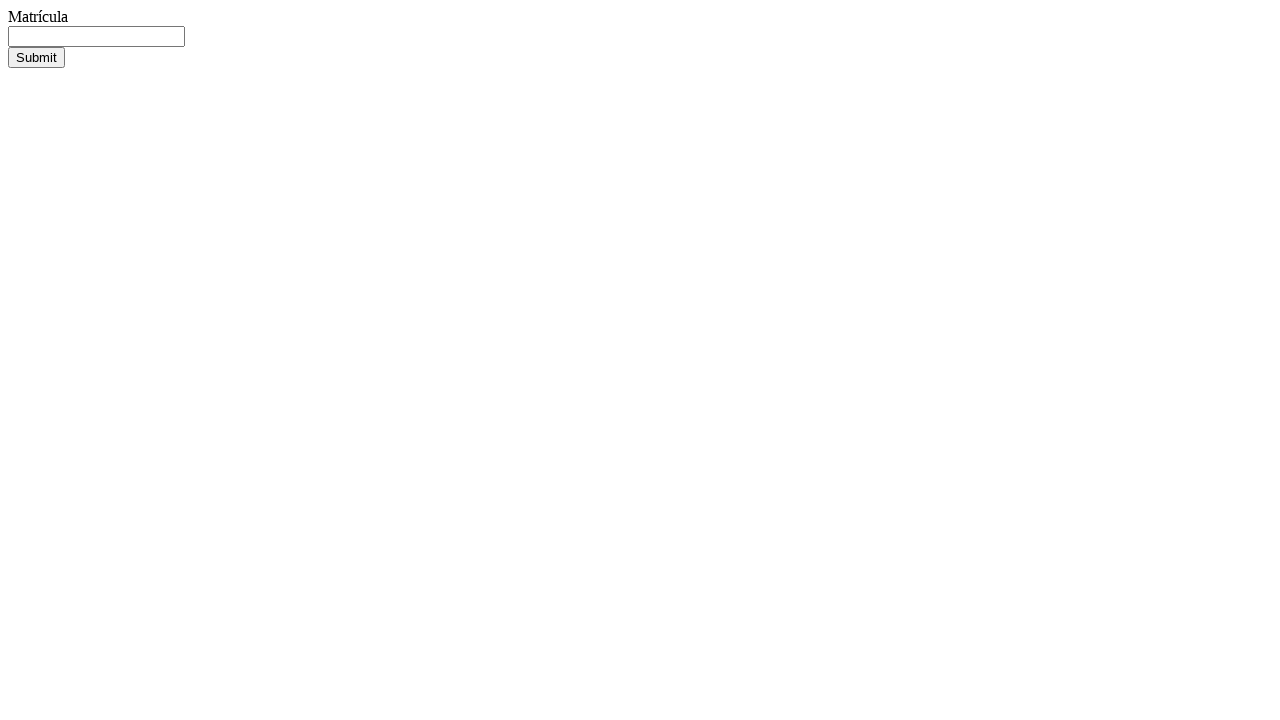

Filled matricula field with S18016259 on #matricula
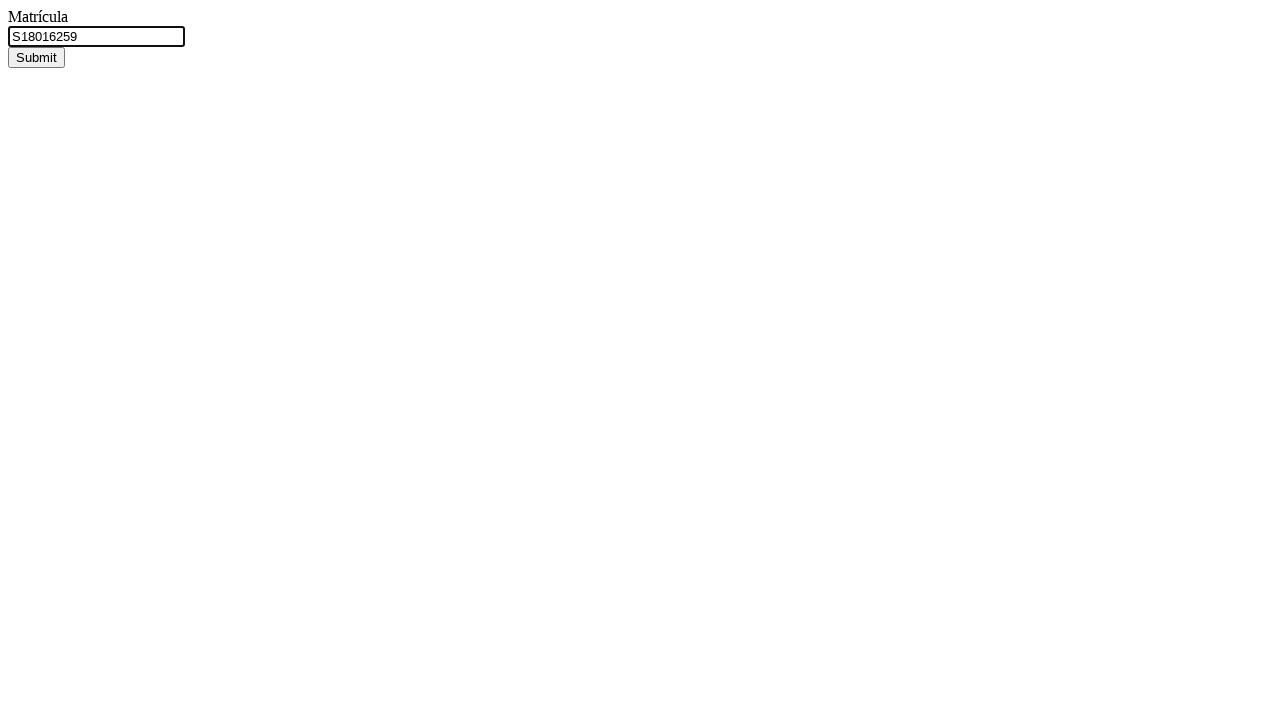

Pressed Enter to submit matricula for code generation on #matricula
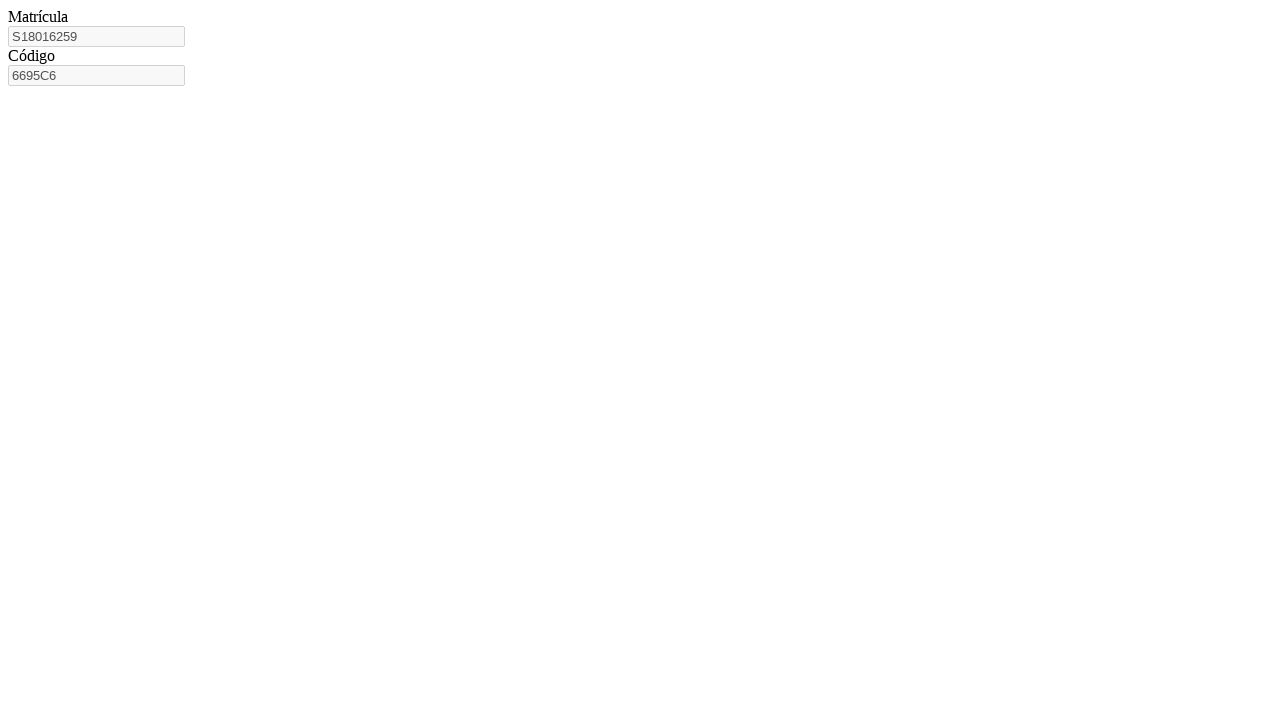

Code field appeared after matricula submission
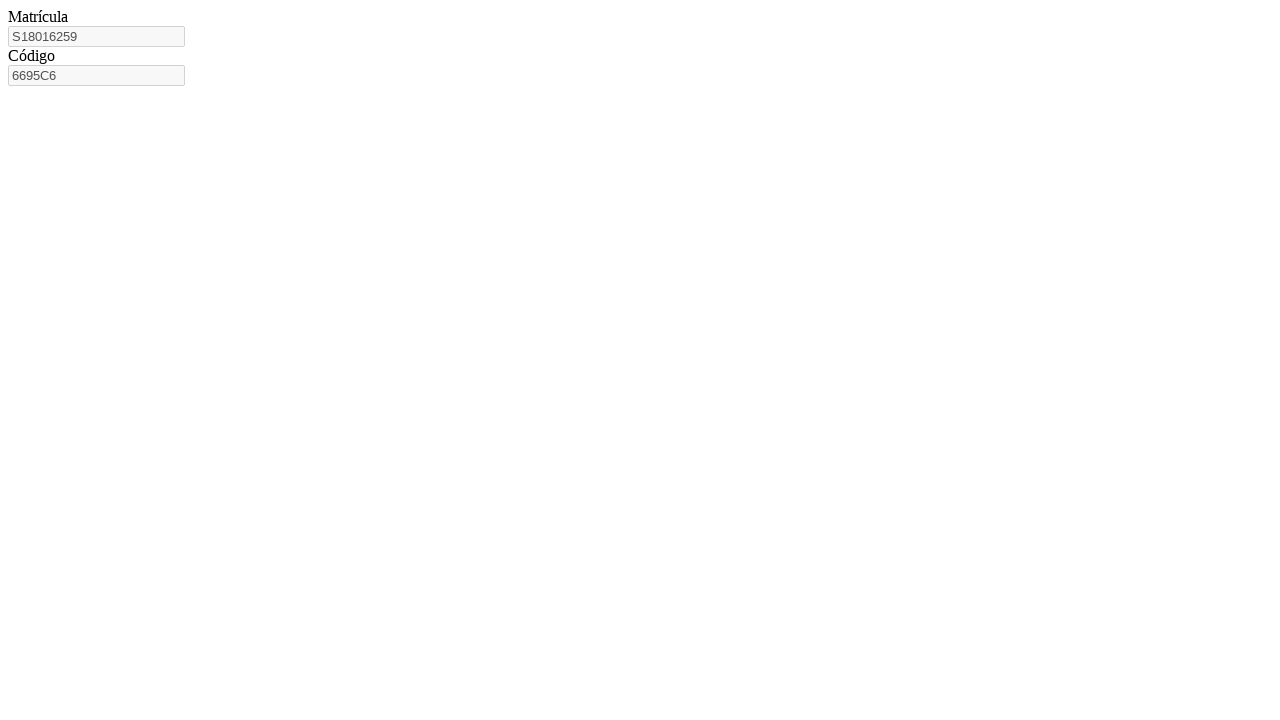

Retrieved generated code: 6695C6
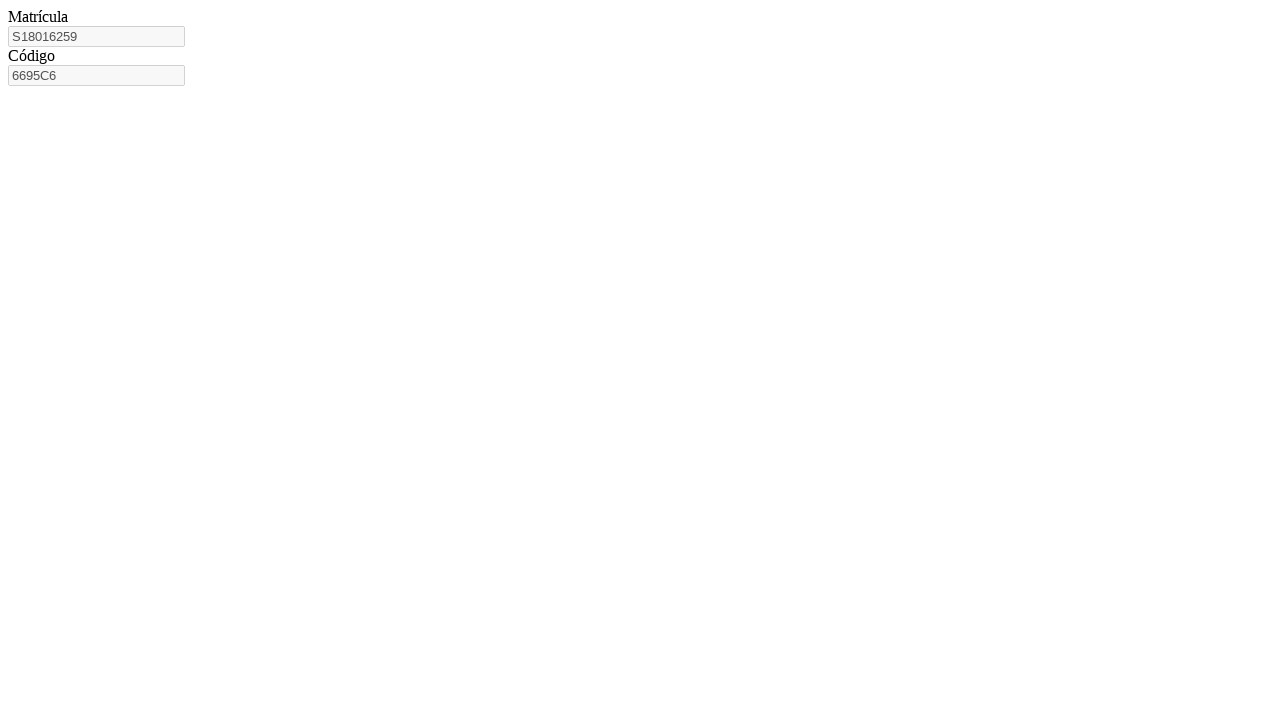

Navigated to access confirmation page
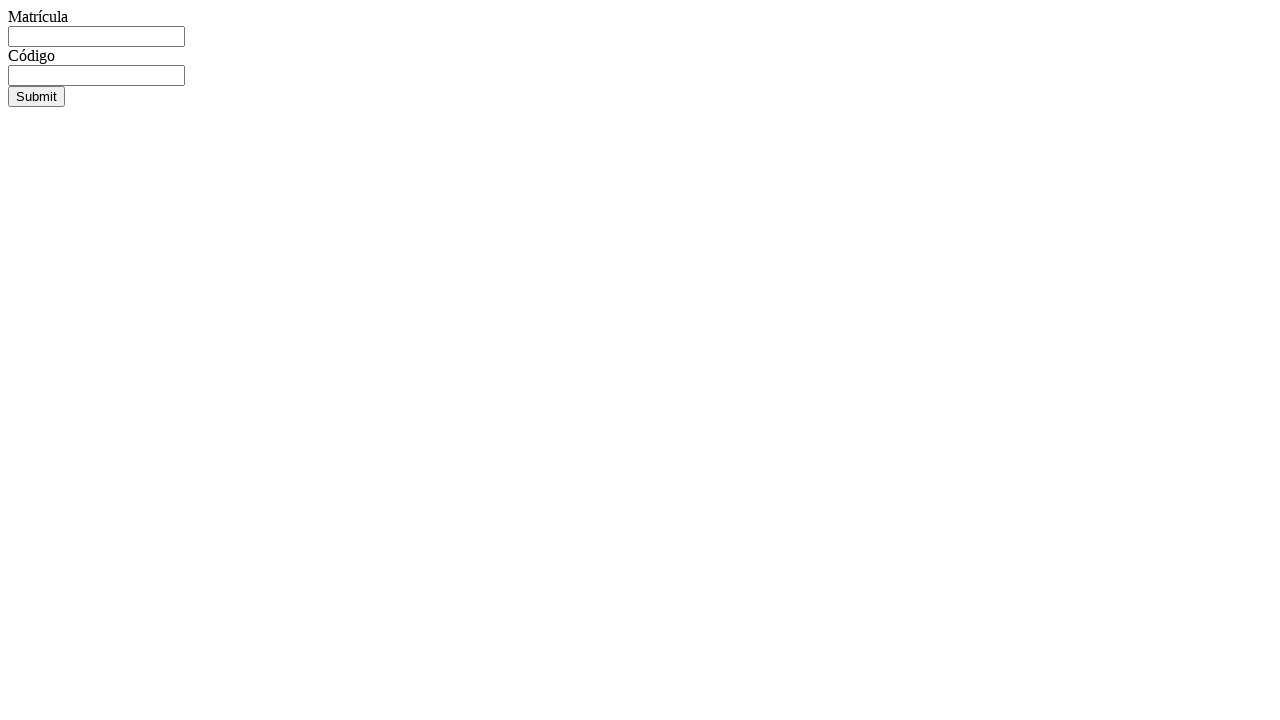

Filled matricula field with S18016259 on access page on #matricula
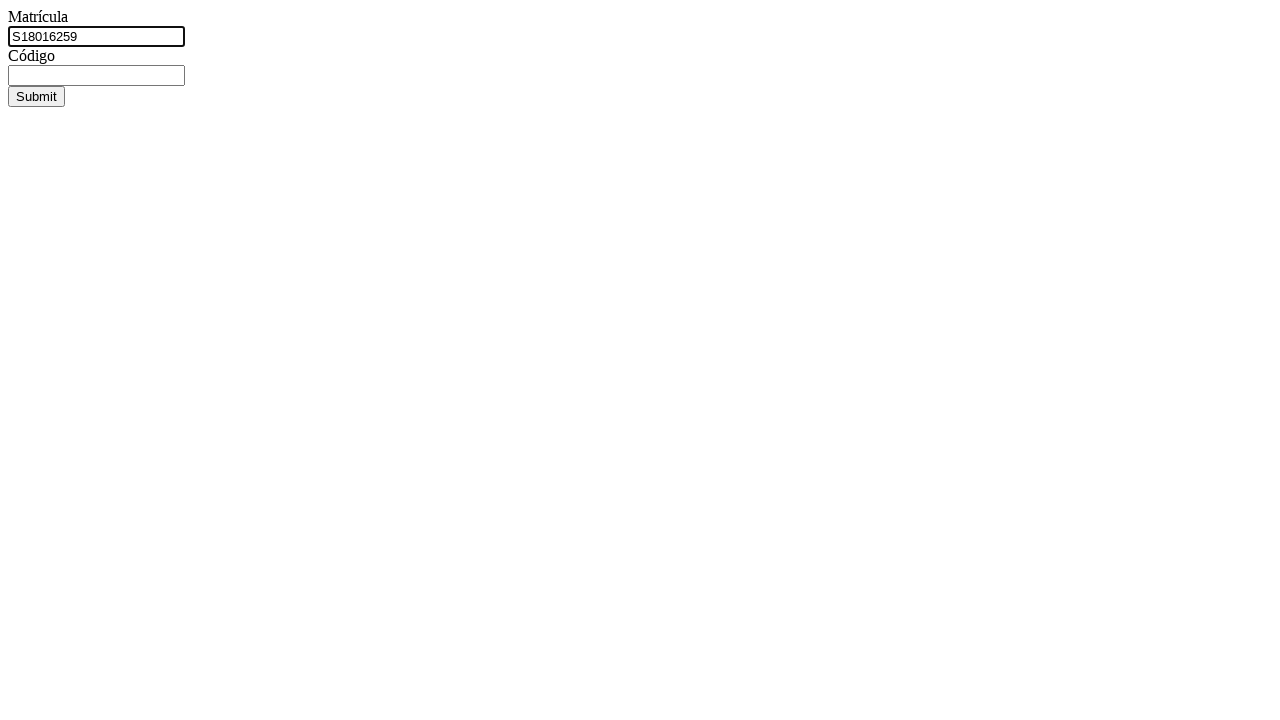

Filled code field with generated code on access page on #codigo
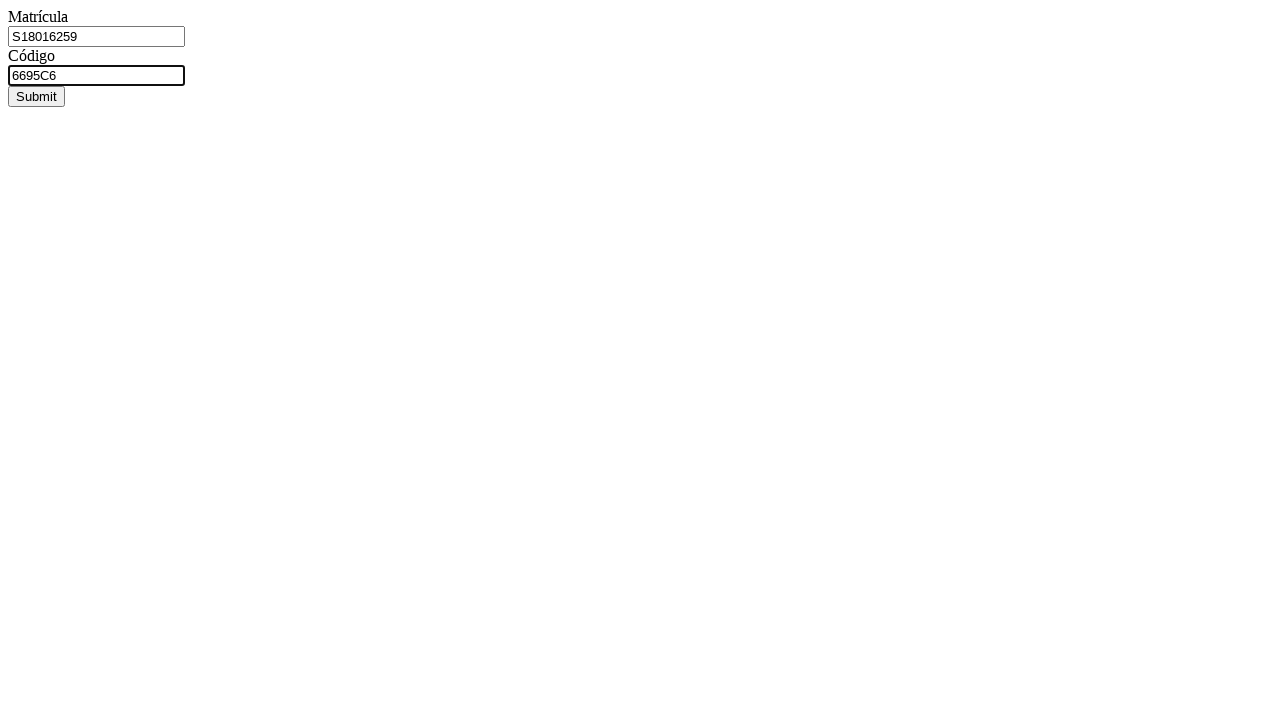

Pressed Enter to submit matricula-code pair for access on #codigo
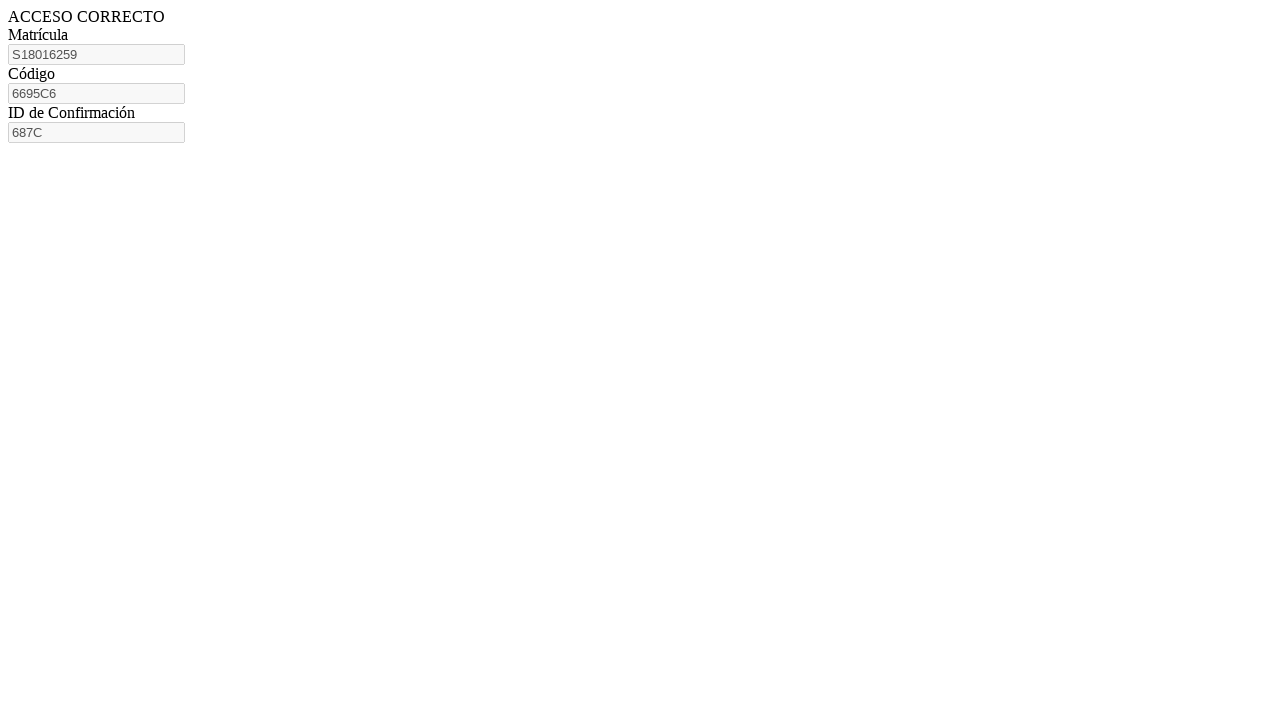

Confirmation ID appeared, workflow completed for this matricula
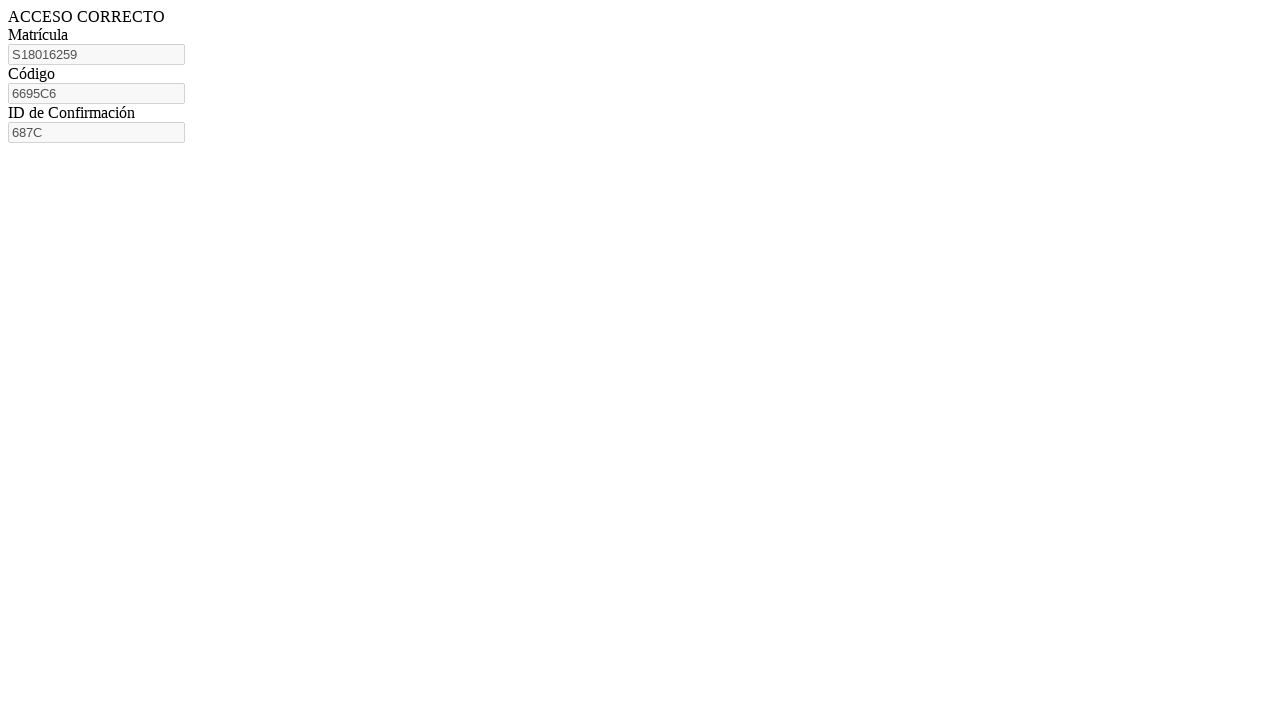

Navigated to code generation page for matricula S18016253
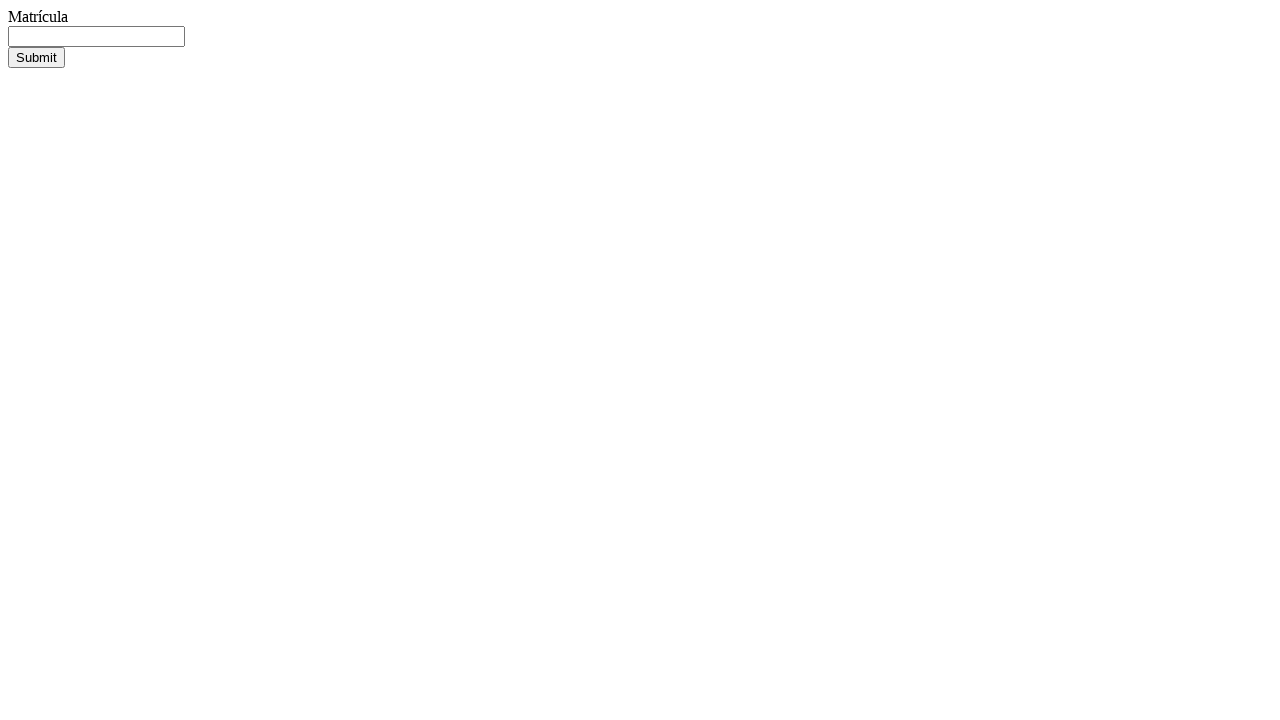

Filled matricula field with S18016253 on #matricula
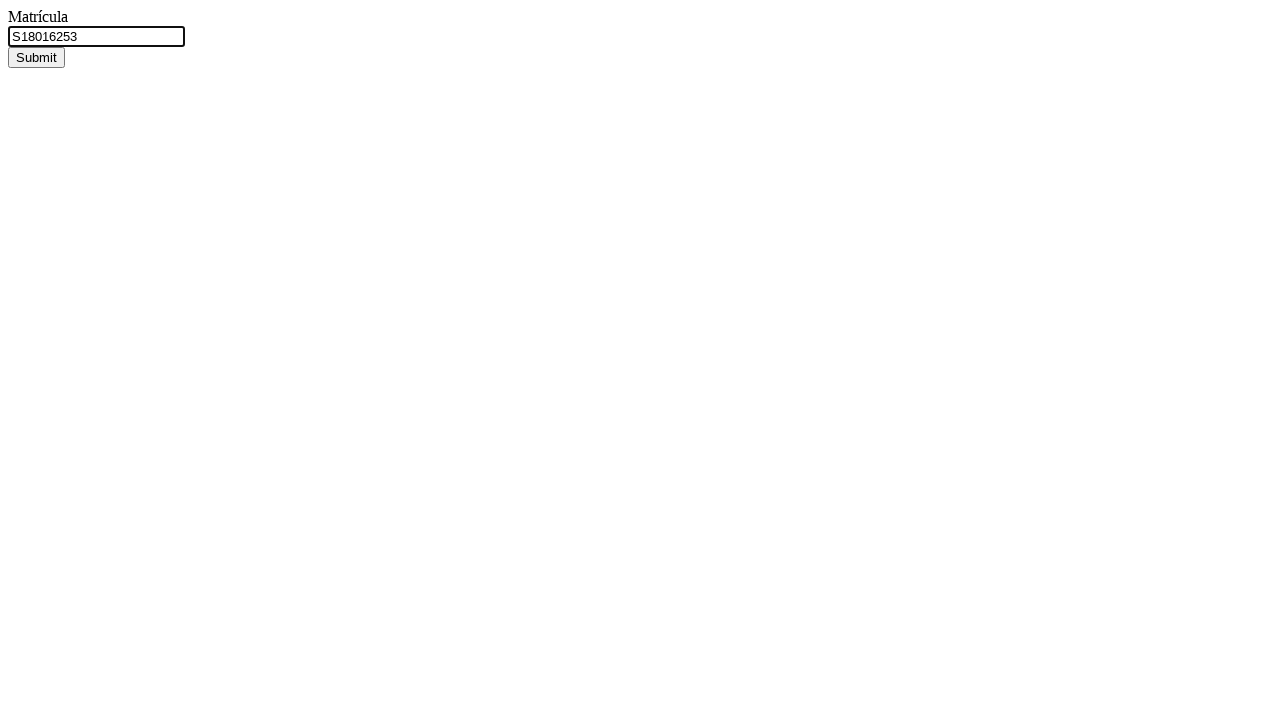

Pressed Enter to submit matricula for code generation on #matricula
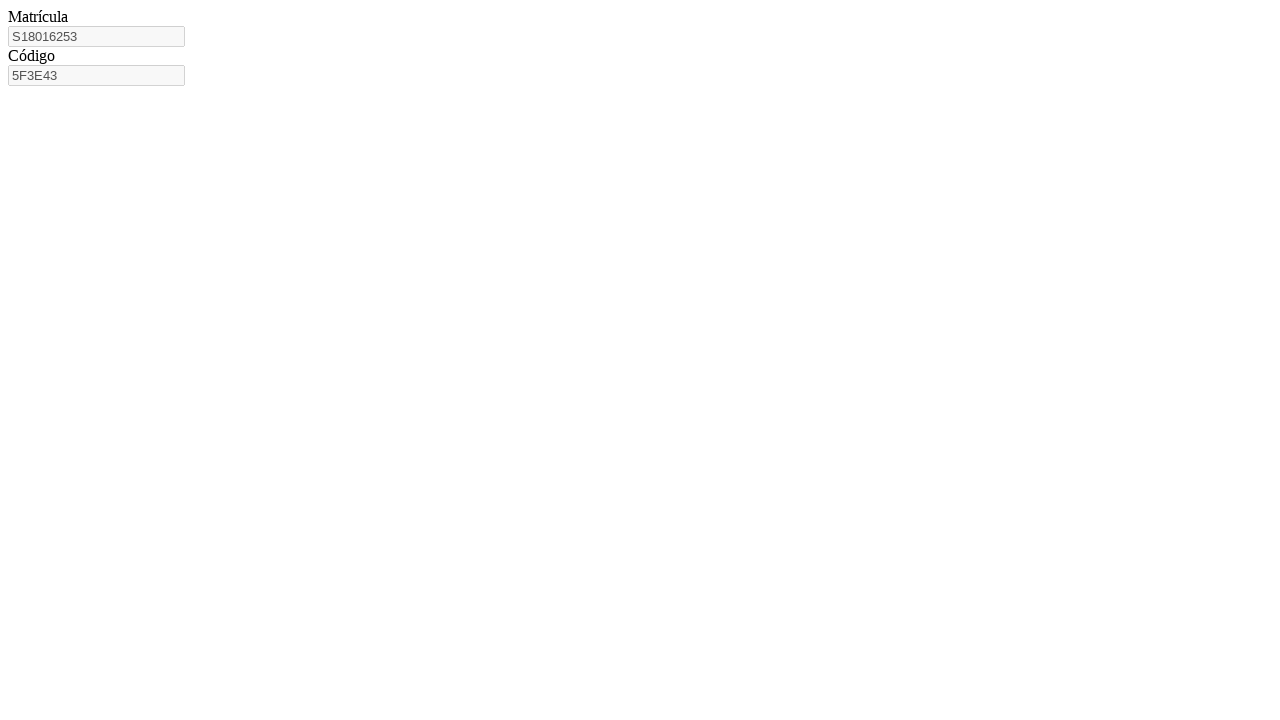

Code field appeared after matricula submission
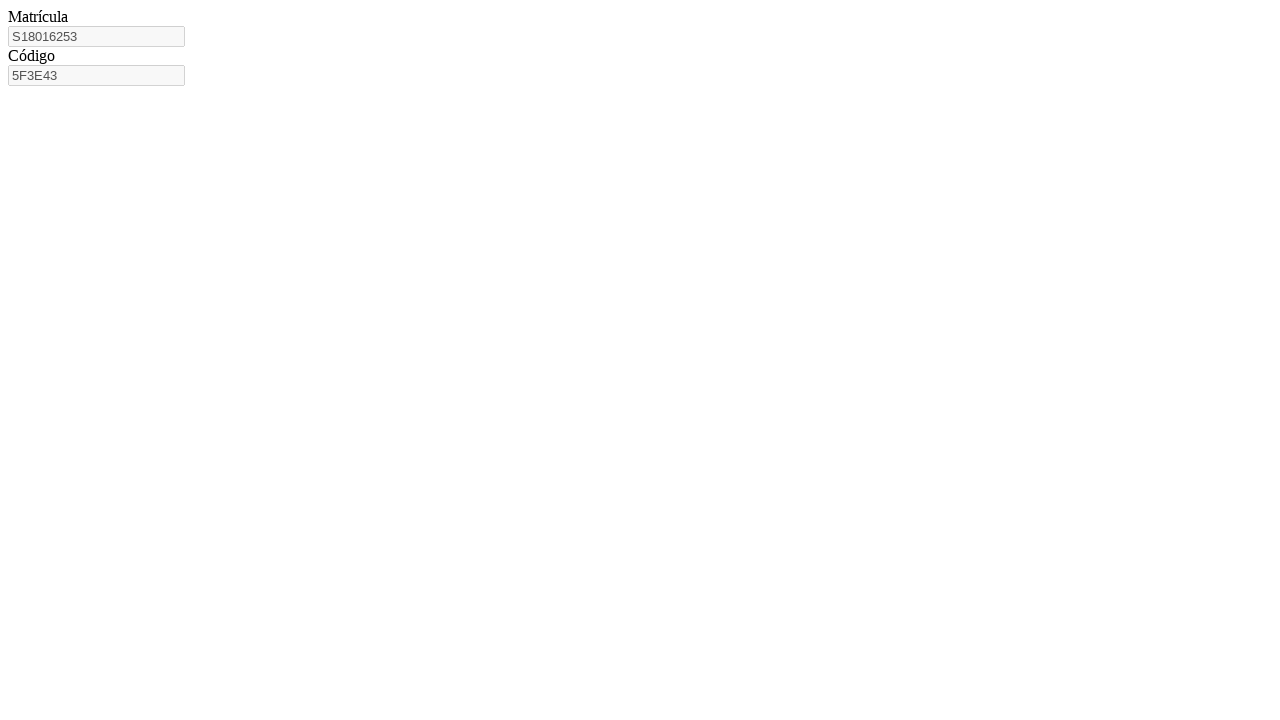

Retrieved generated code: 5F3E43
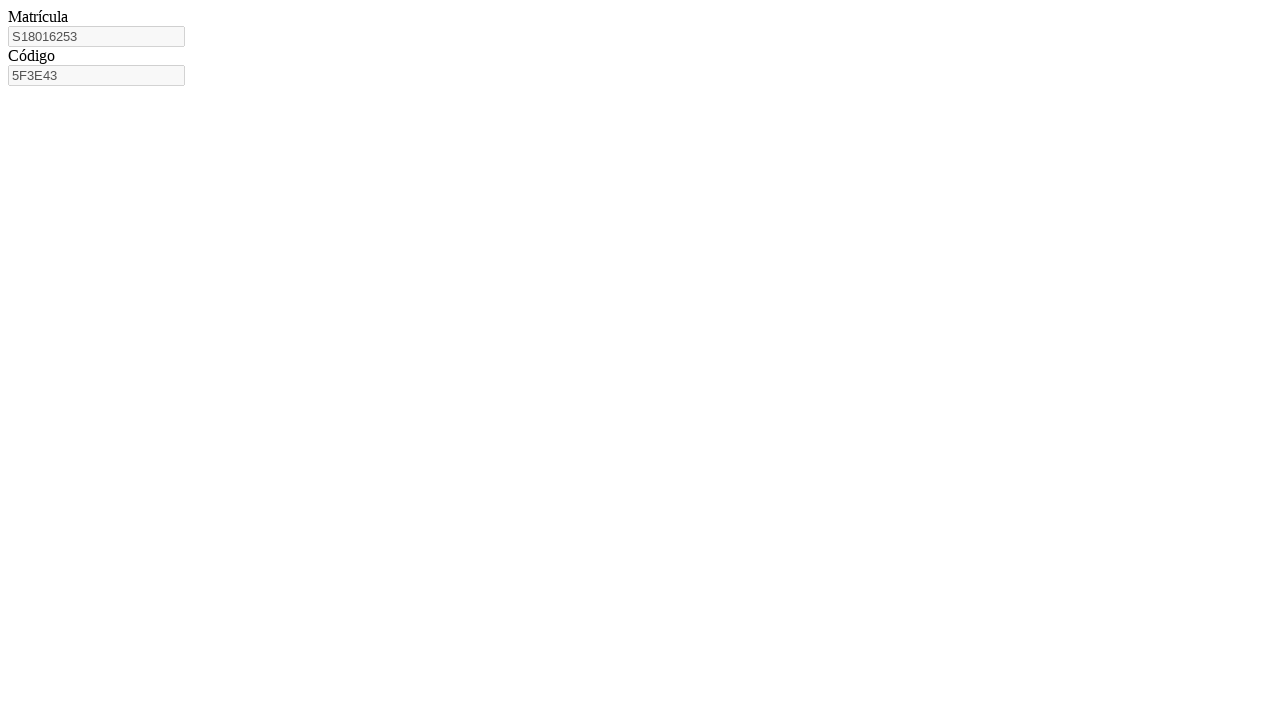

Navigated to access confirmation page
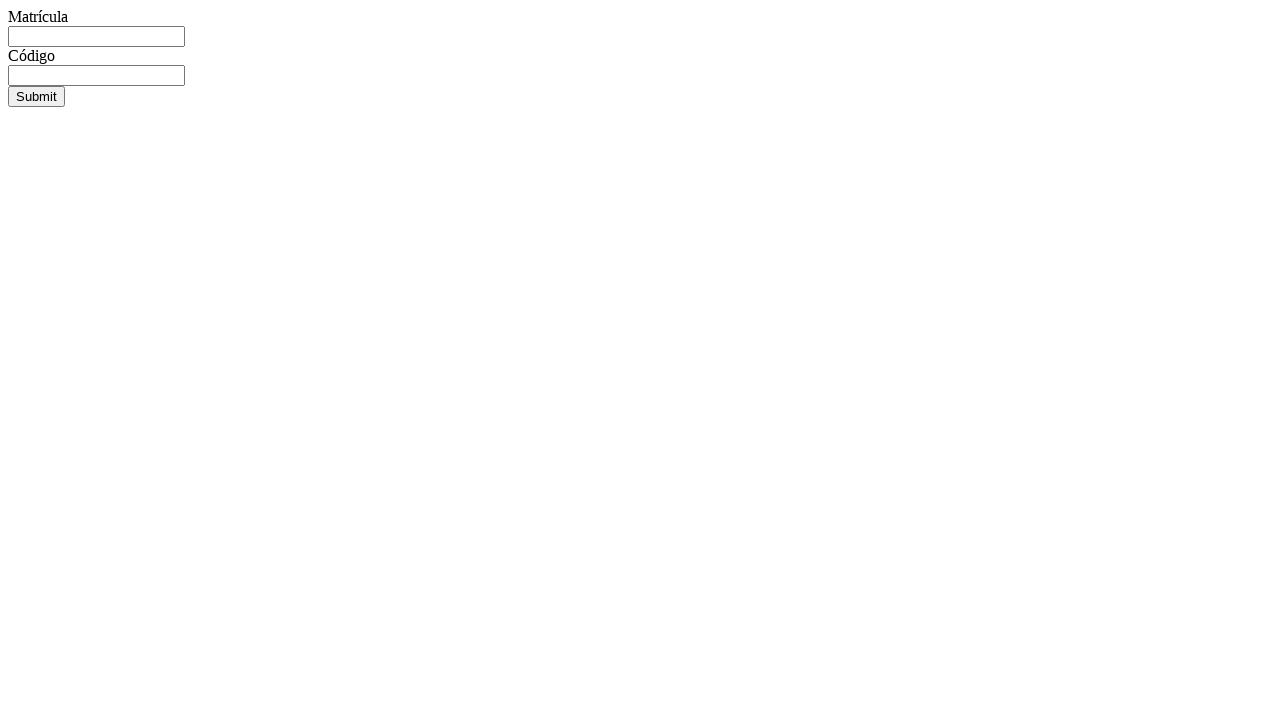

Filled matricula field with S18016253 on access page on #matricula
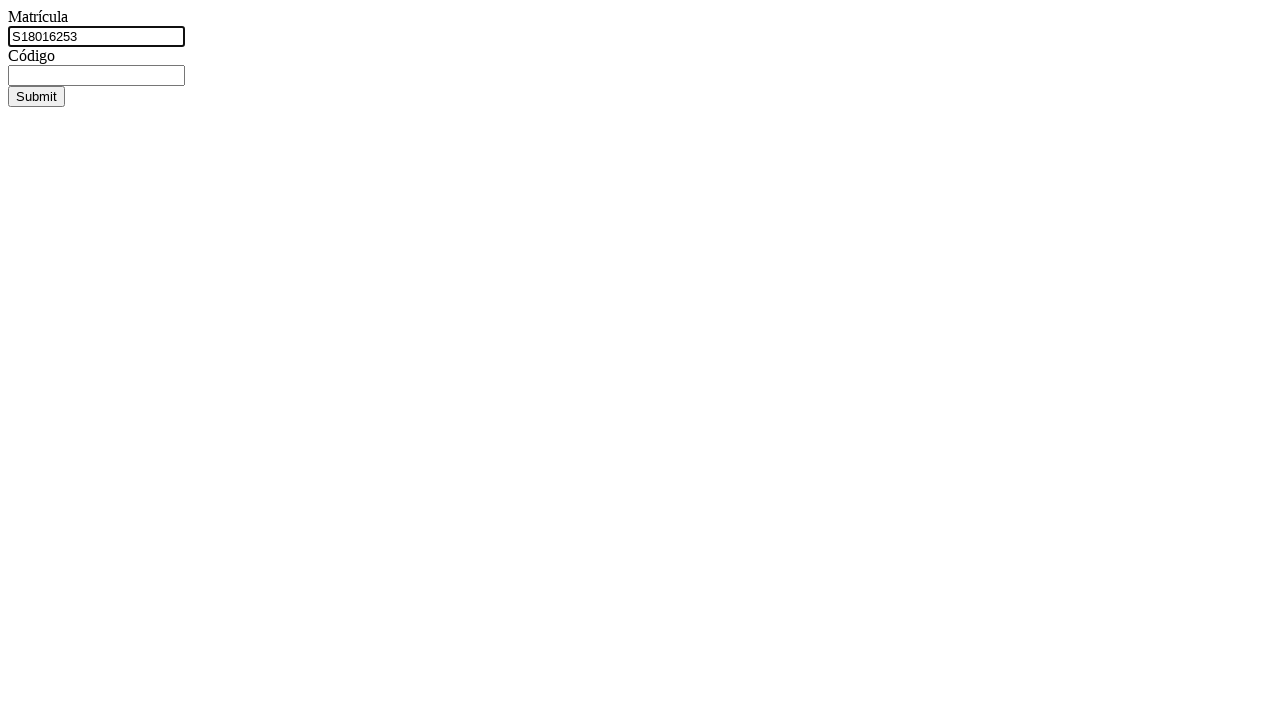

Filled code field with generated code on access page on #codigo
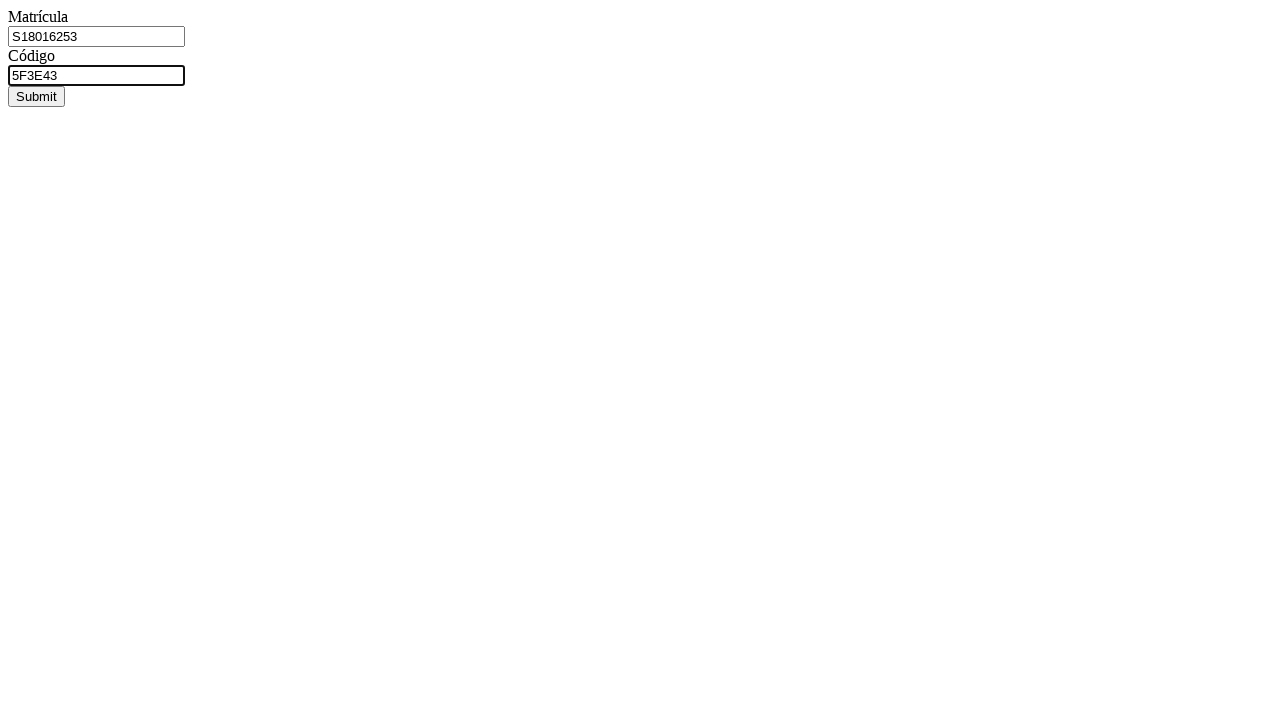

Pressed Enter to submit matricula-code pair for access on #codigo
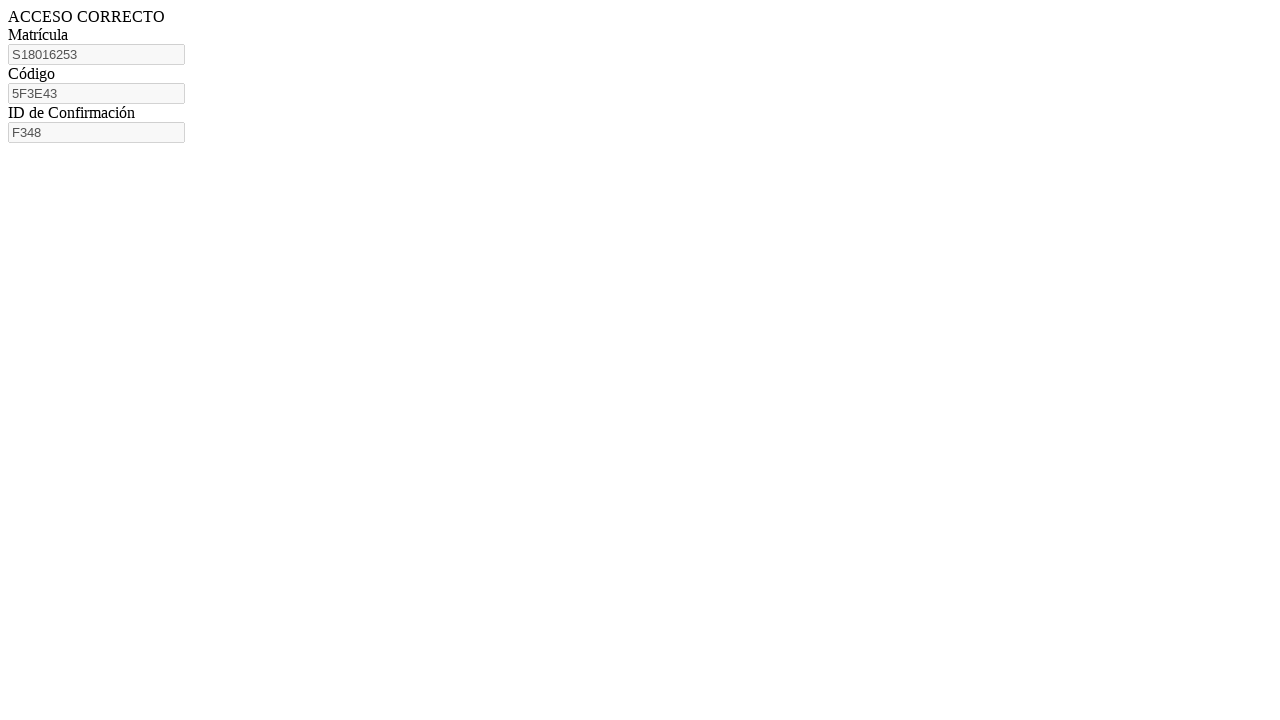

Confirmation ID appeared, workflow completed for this matricula
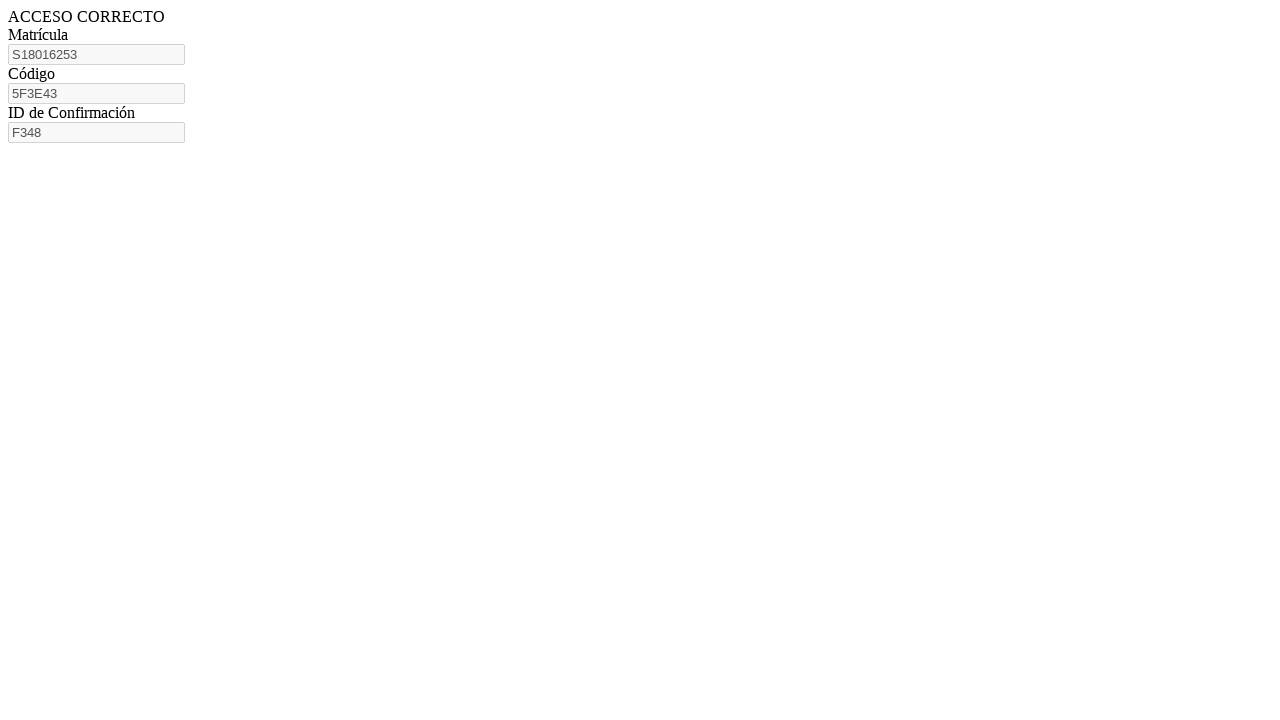

Navigated to code generation page for matricula S18016258
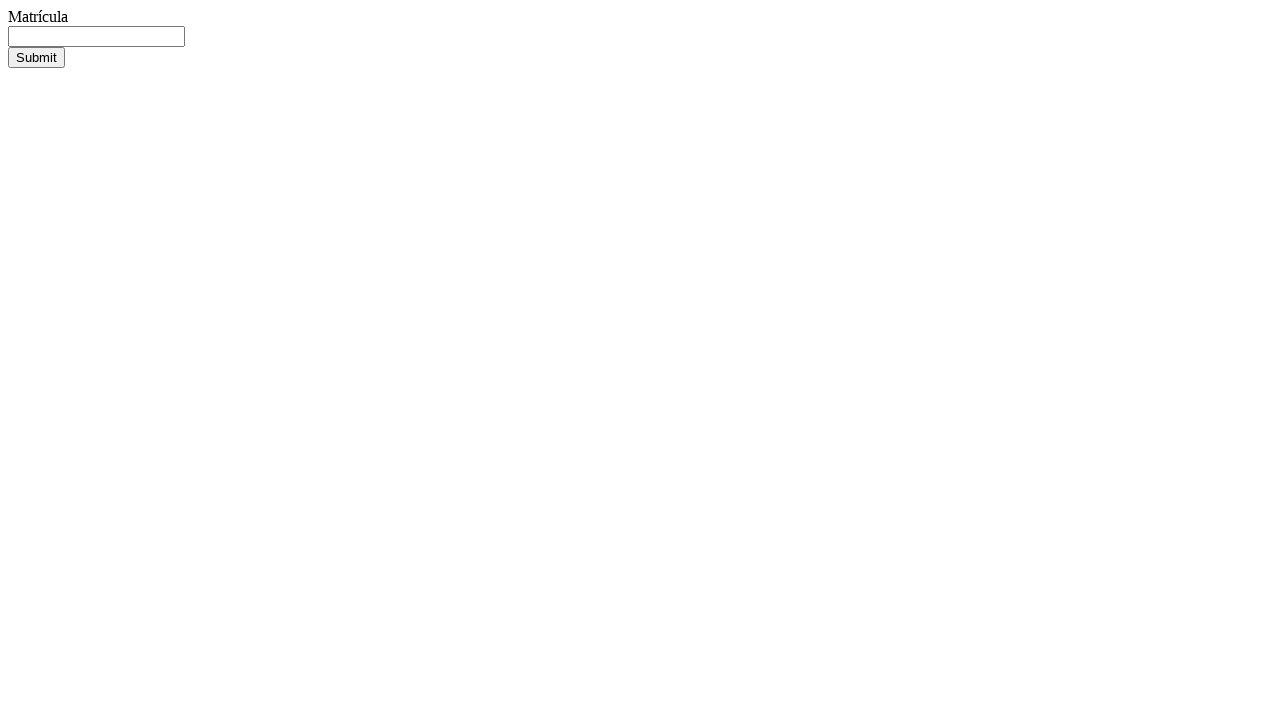

Filled matricula field with S18016258 on #matricula
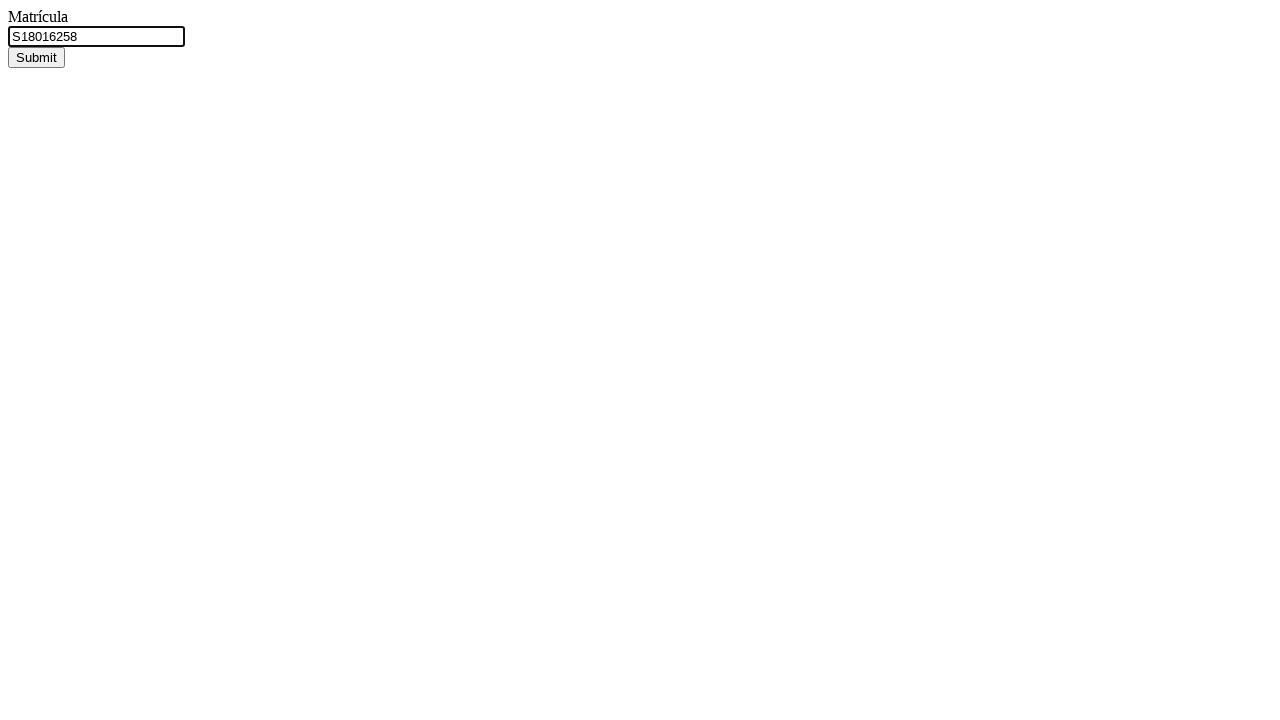

Pressed Enter to submit matricula for code generation on #matricula
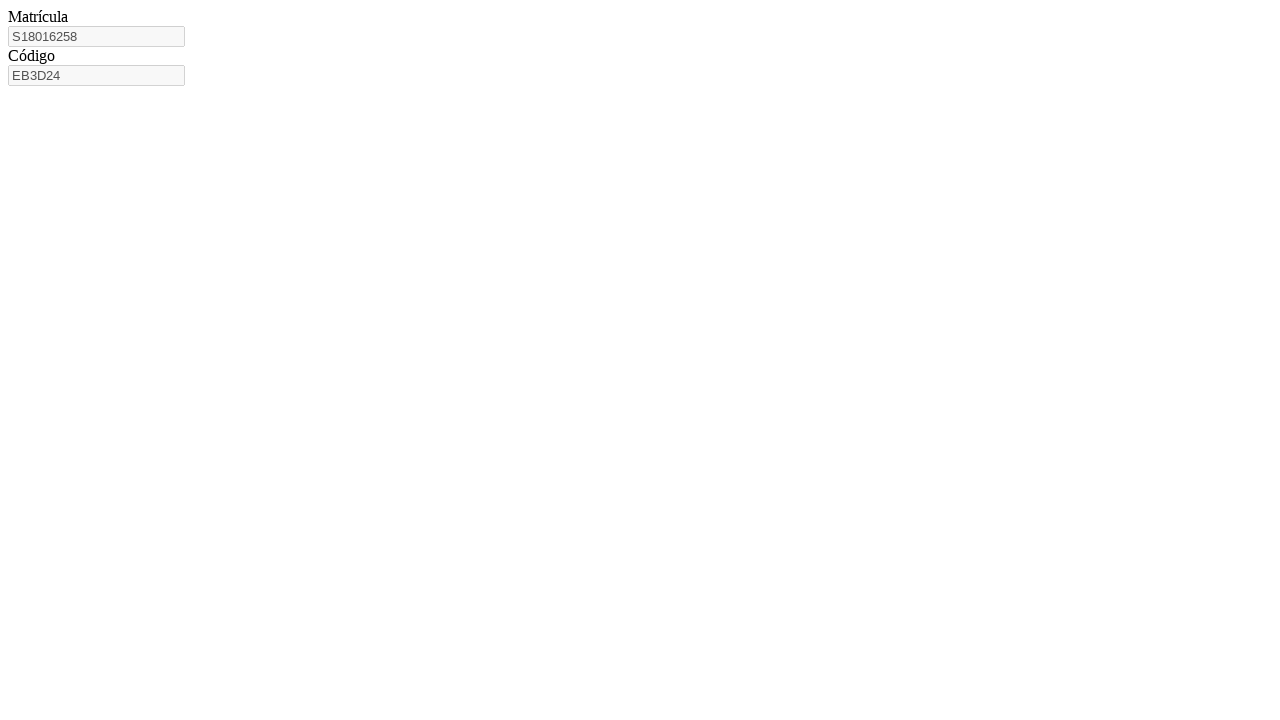

Code field appeared after matricula submission
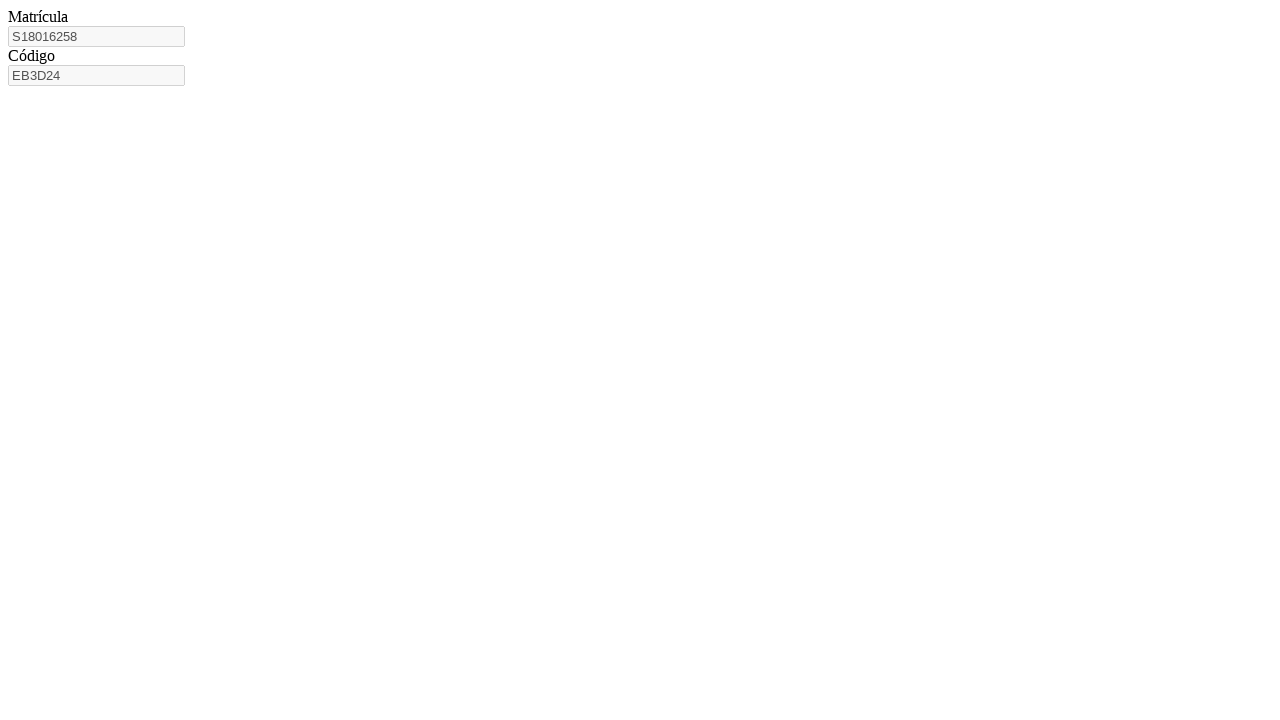

Retrieved generated code: EB3D24
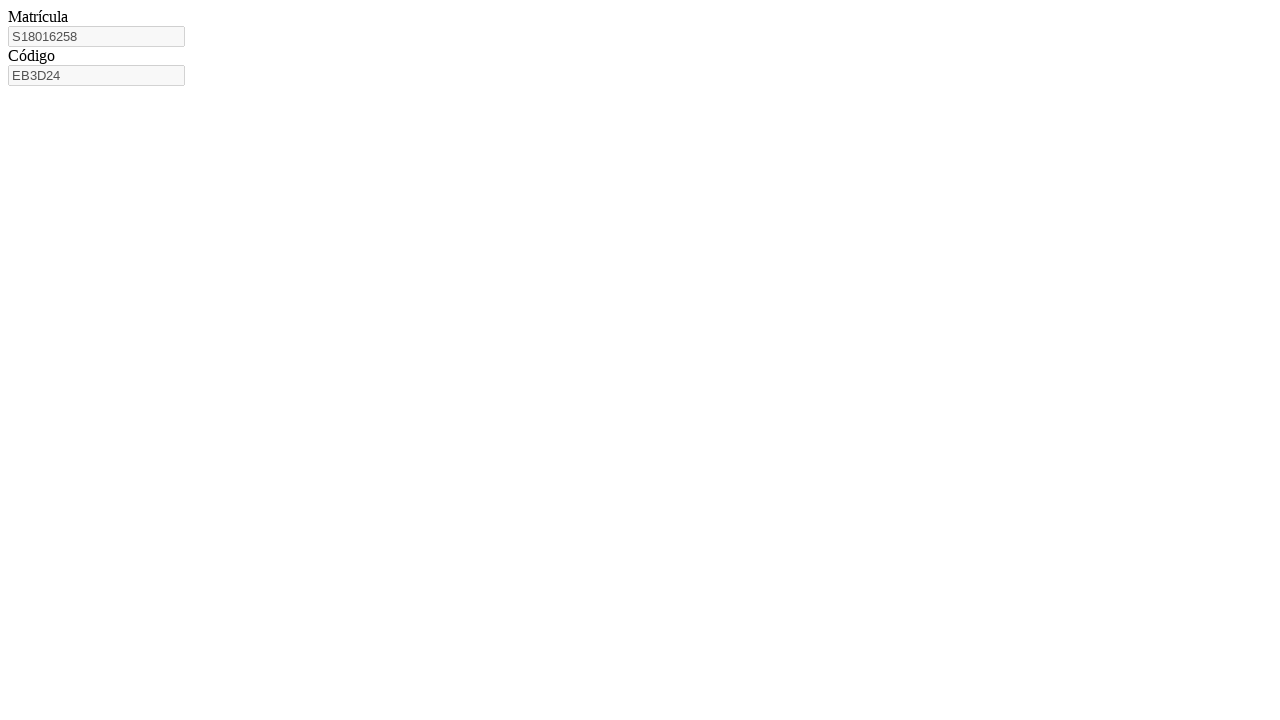

Navigated to access confirmation page
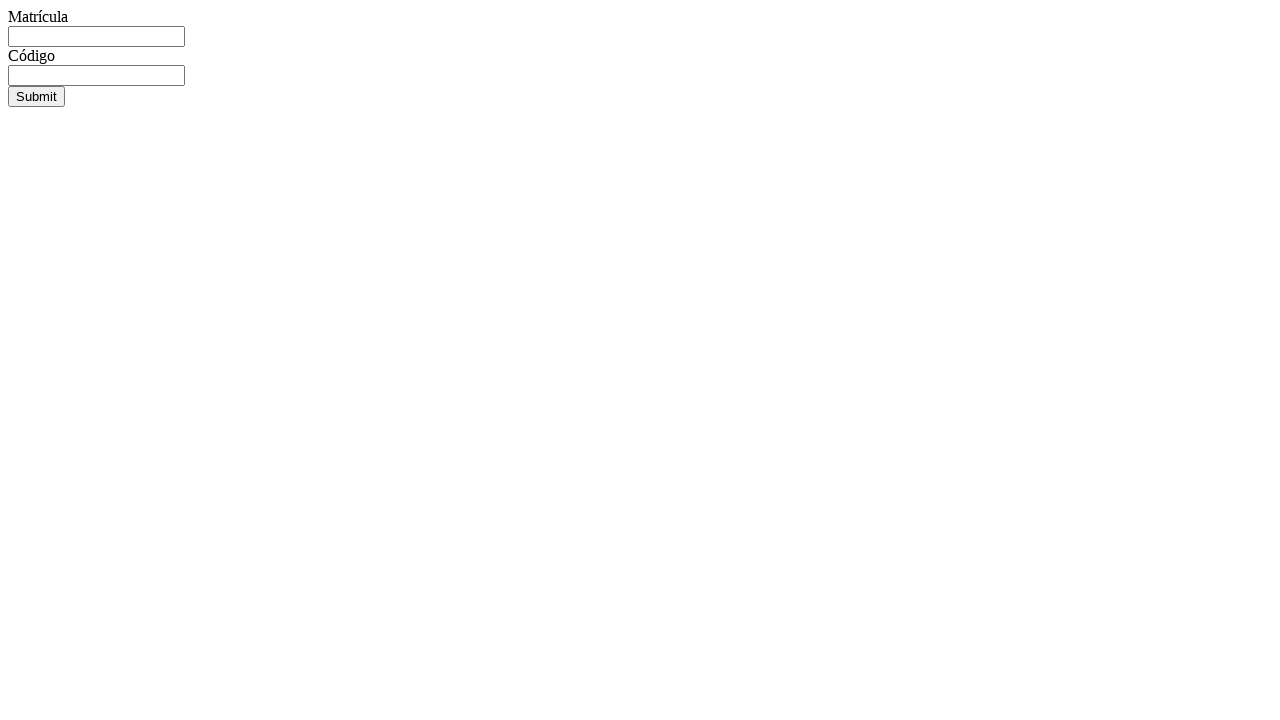

Filled matricula field with S18016258 on access page on #matricula
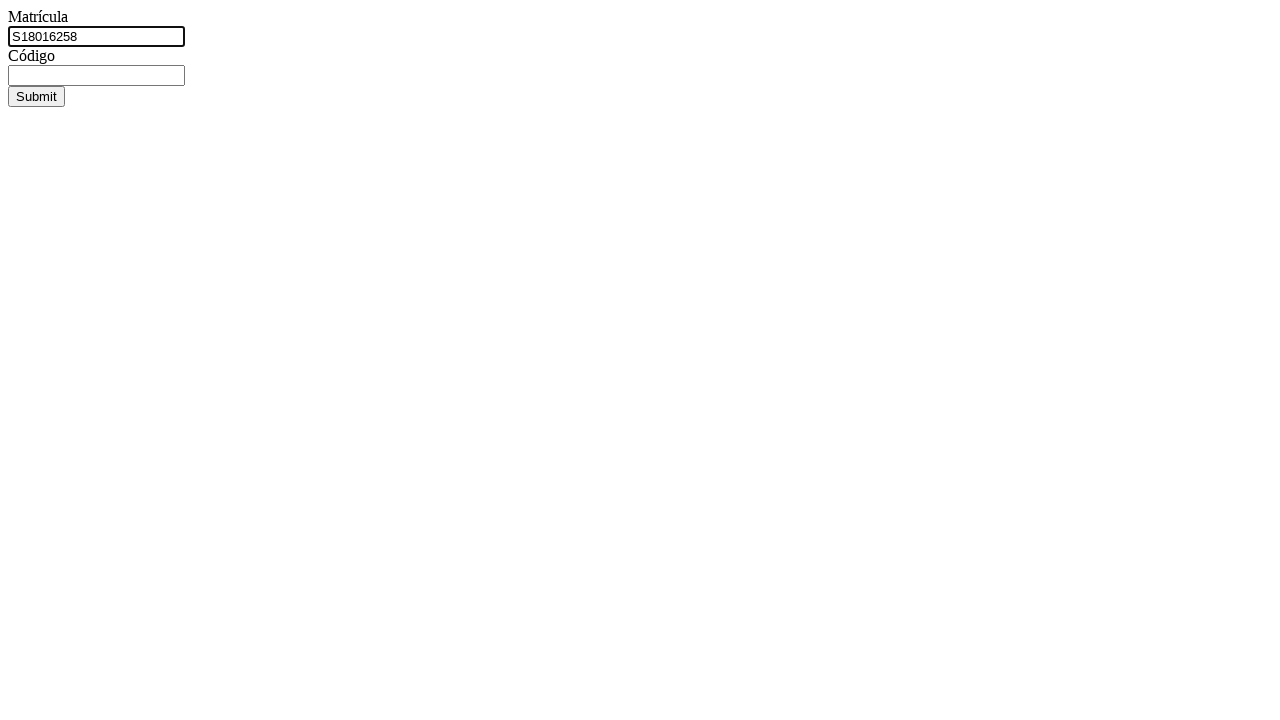

Filled code field with generated code on access page on #codigo
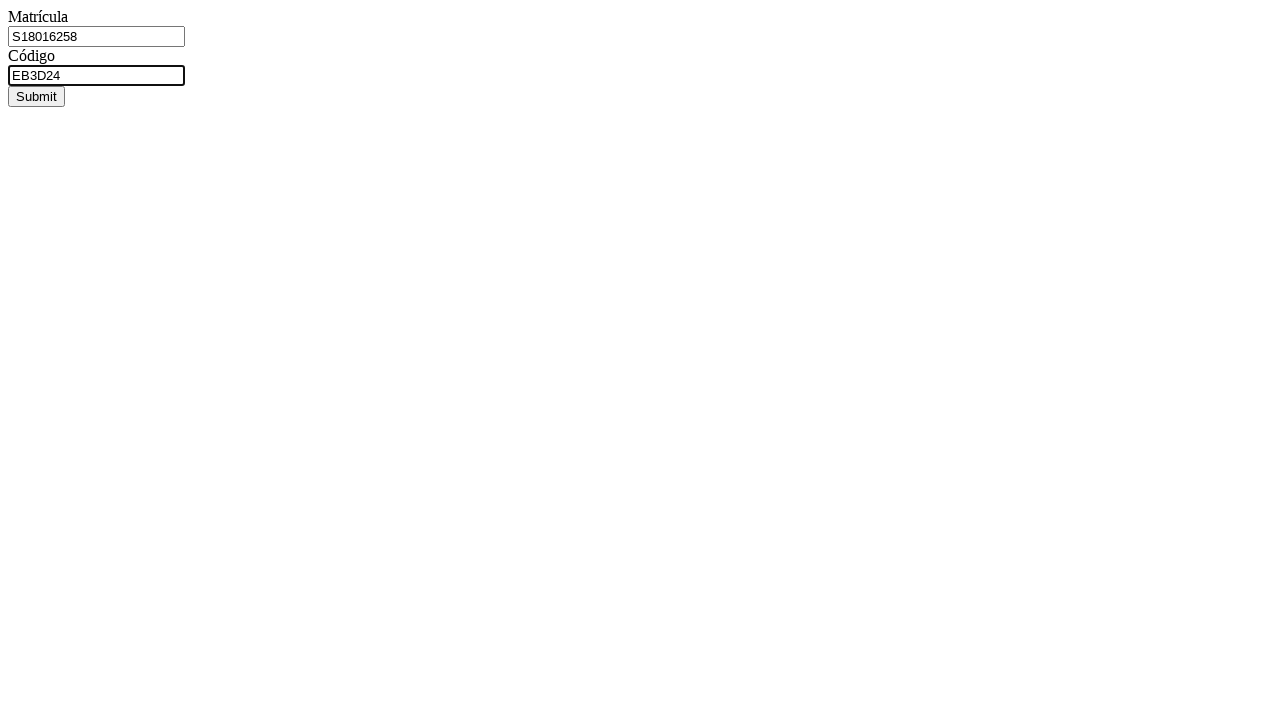

Pressed Enter to submit matricula-code pair for access on #codigo
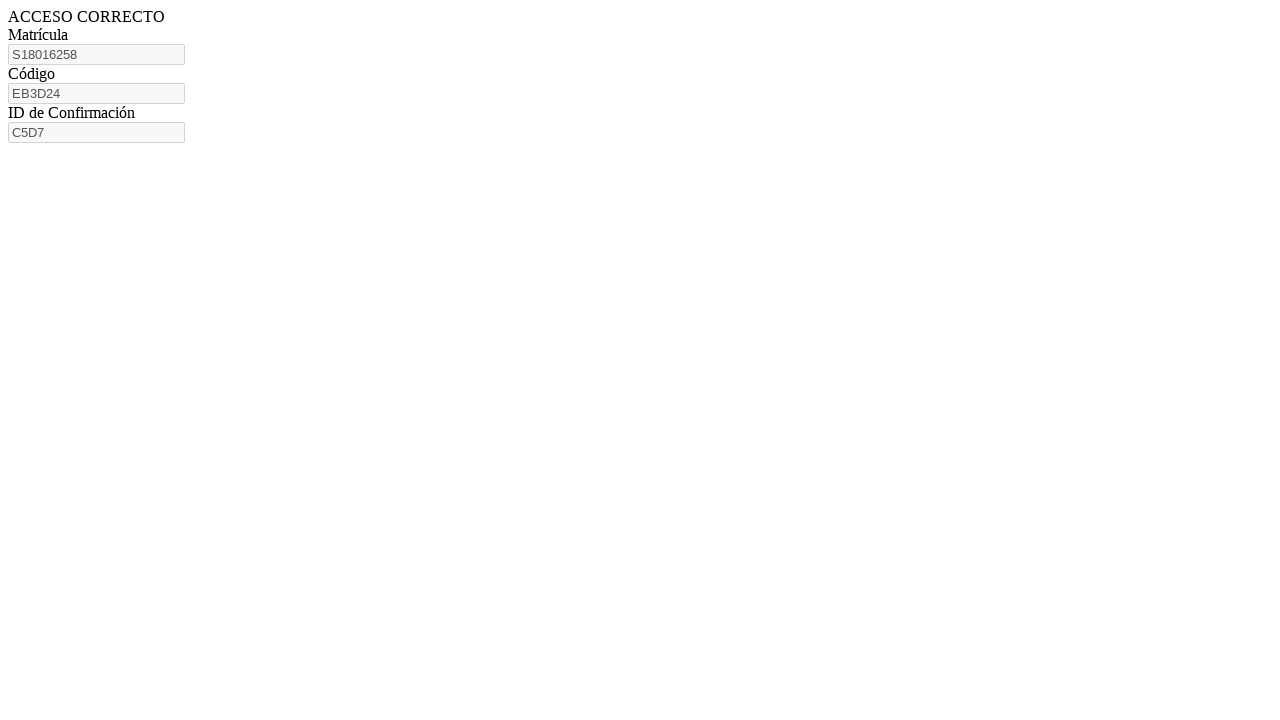

Confirmation ID appeared, workflow completed for this matricula
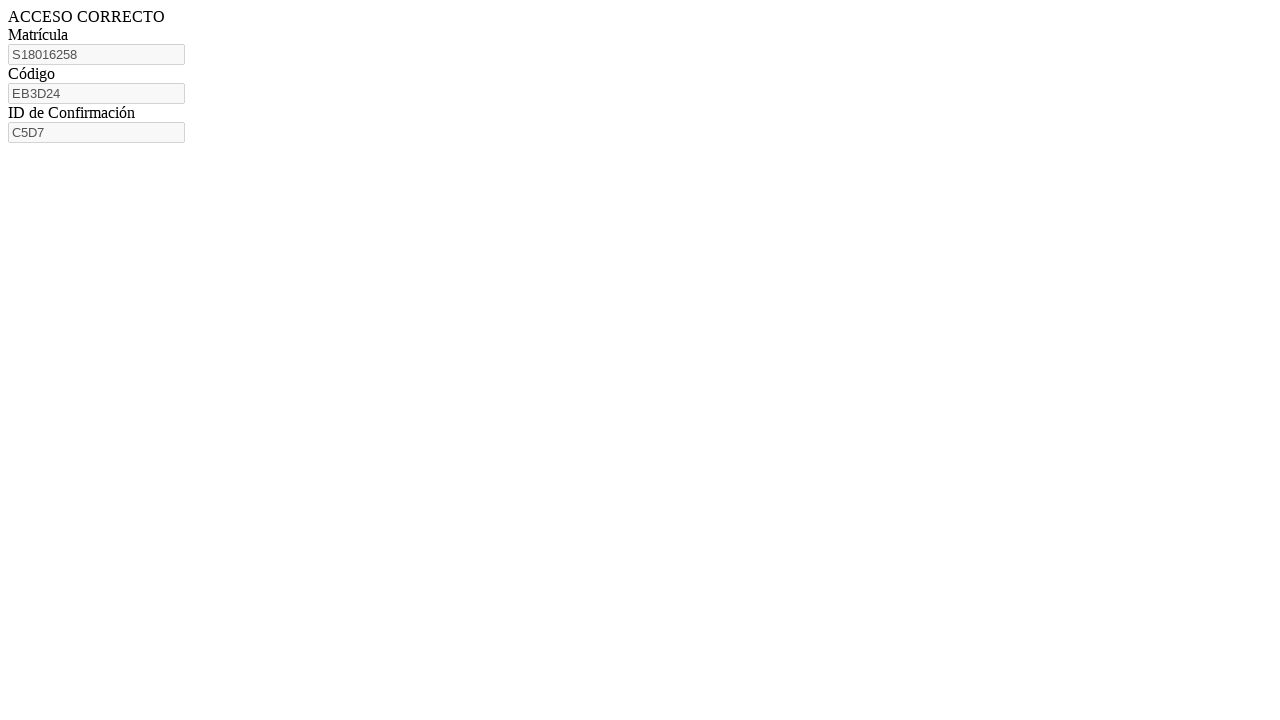

Navigated to code generation page for matricula S18016276
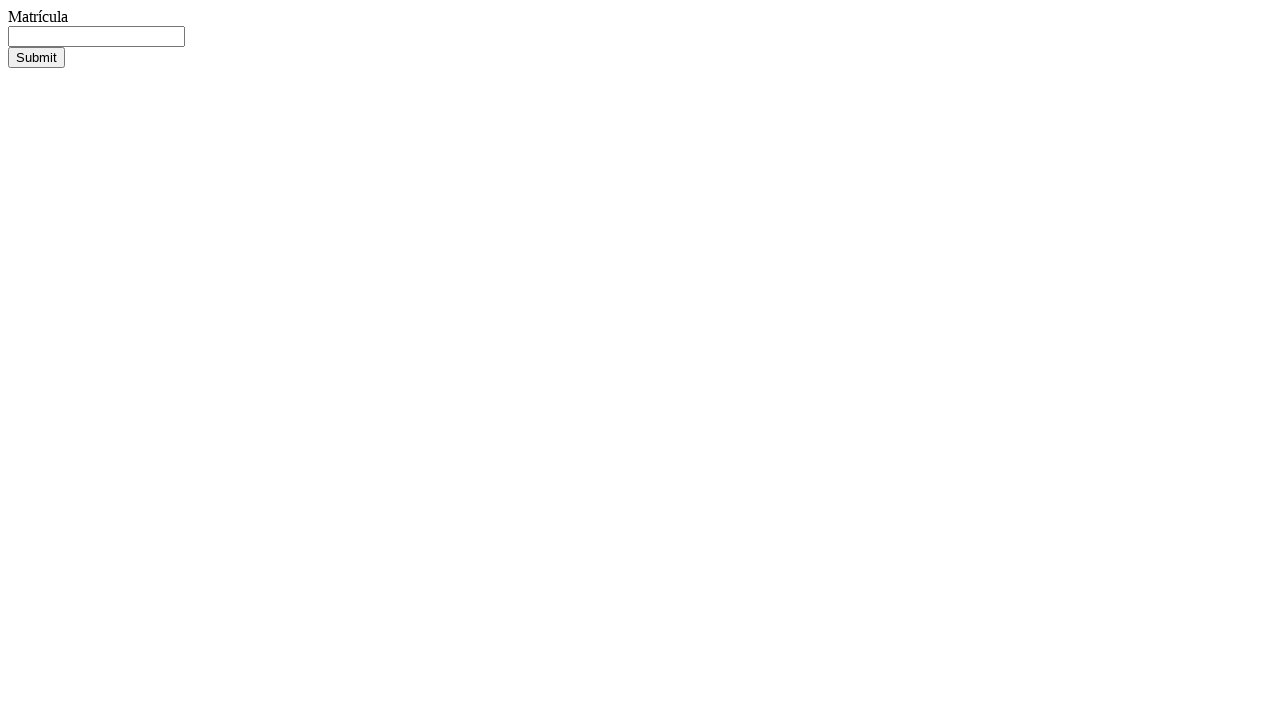

Filled matricula field with S18016276 on #matricula
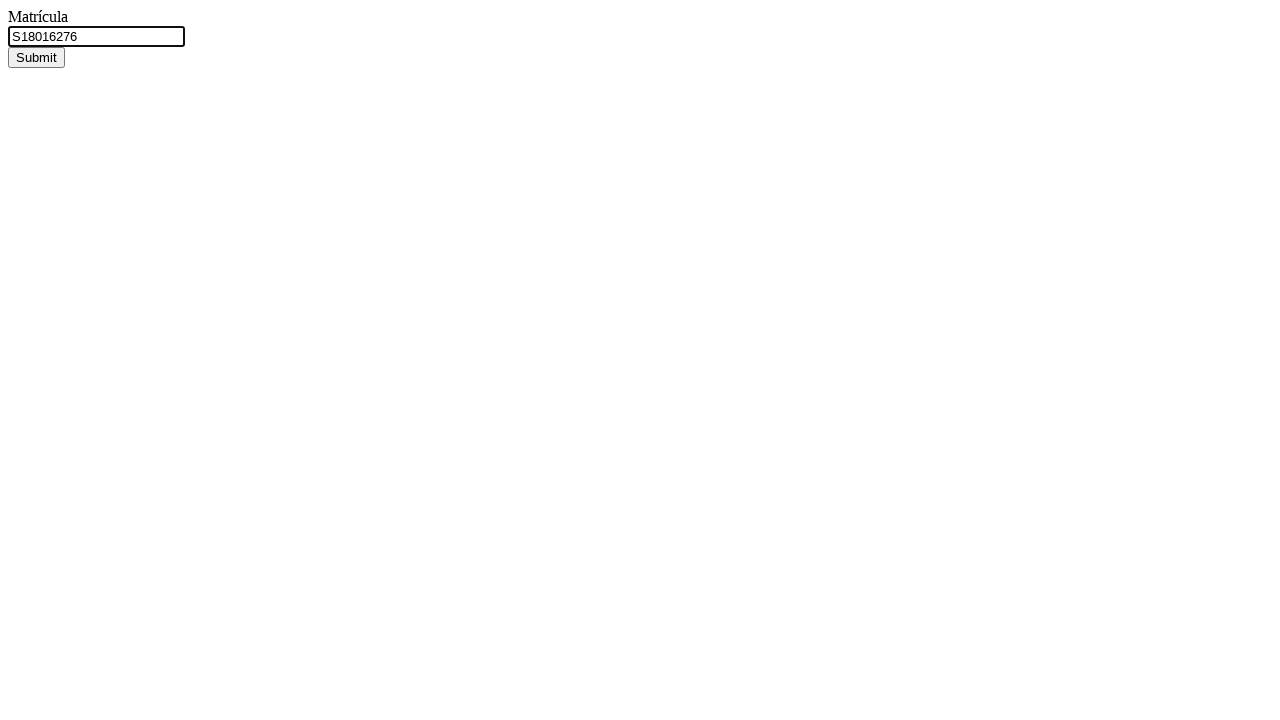

Pressed Enter to submit matricula for code generation on #matricula
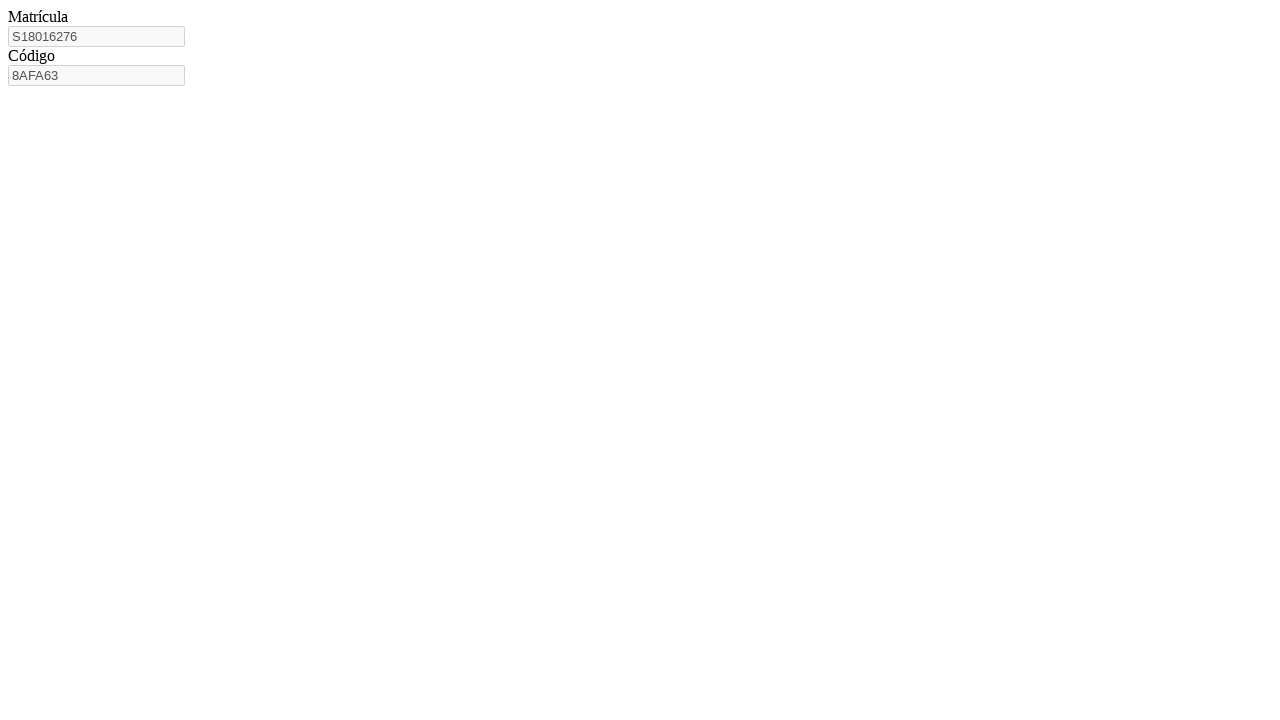

Code field appeared after matricula submission
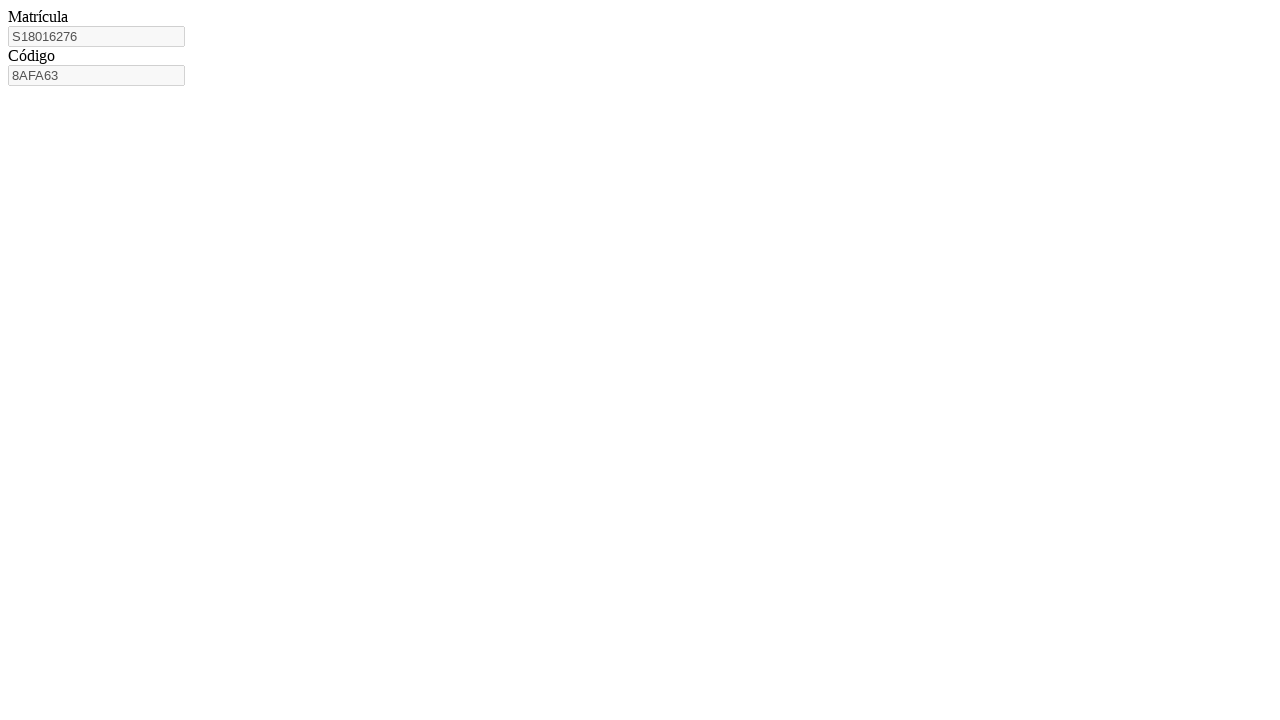

Retrieved generated code: 8AFA63
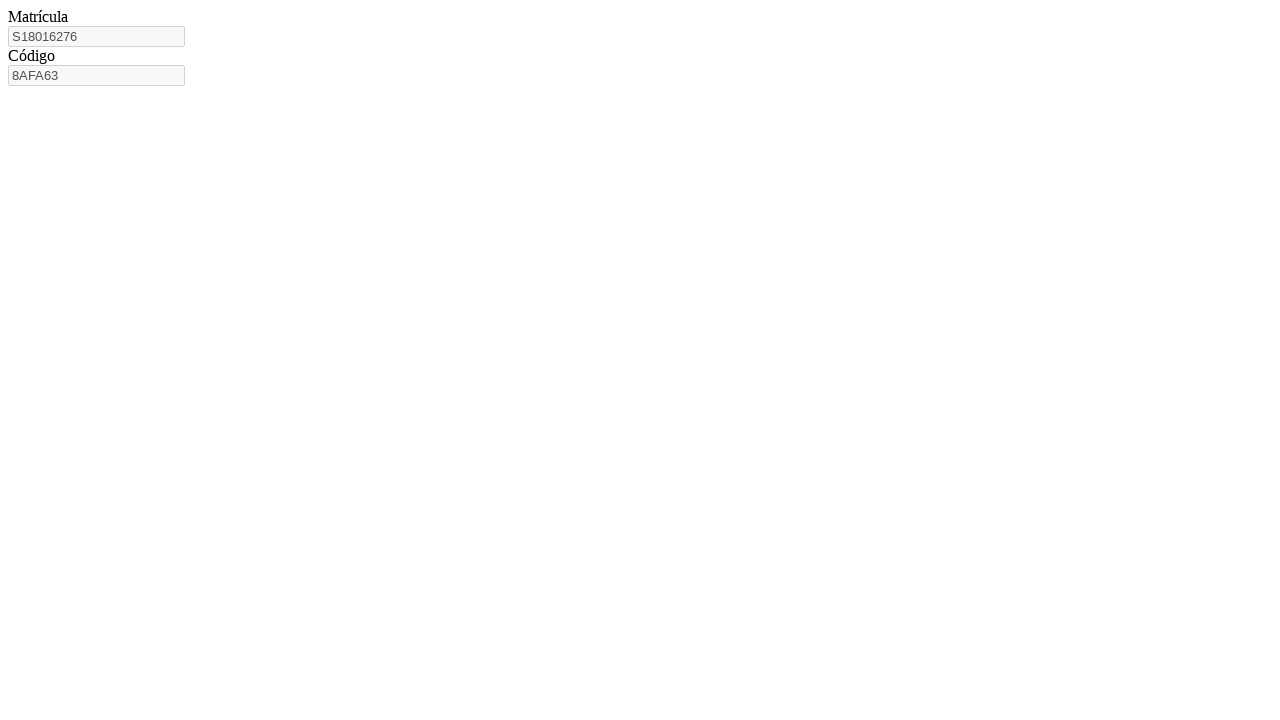

Navigated to access confirmation page
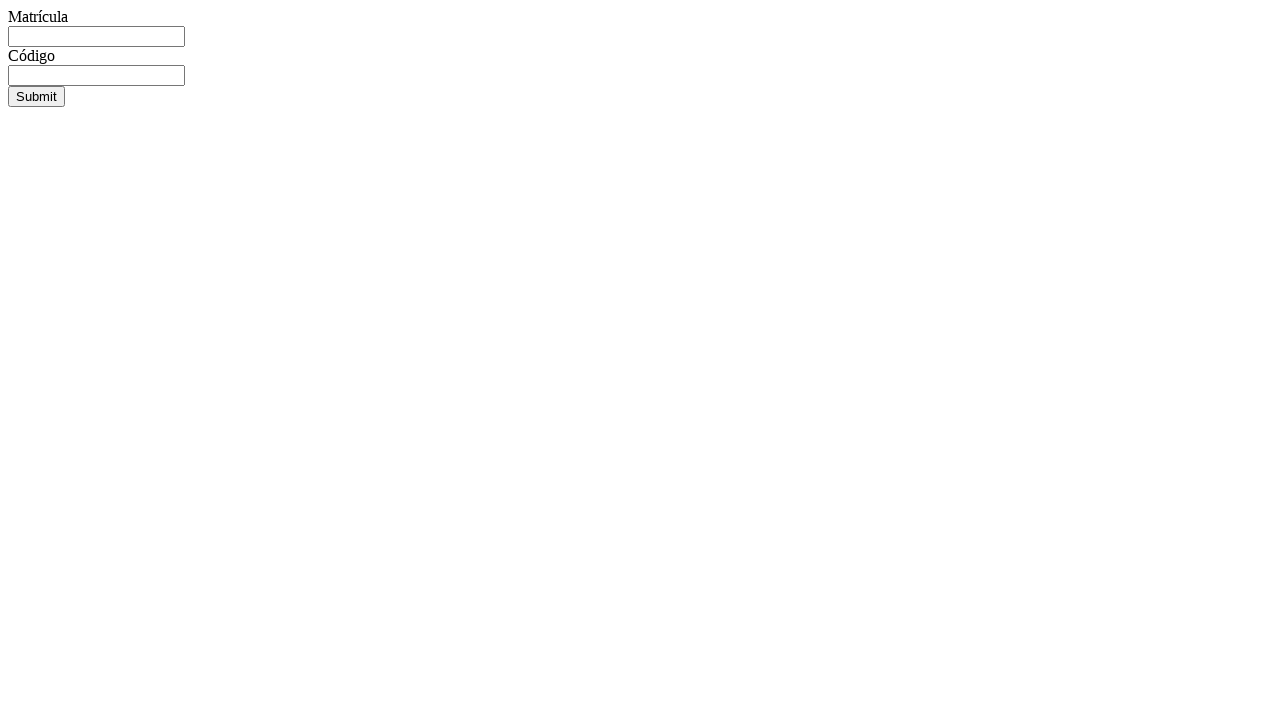

Filled matricula field with S18016276 on access page on #matricula
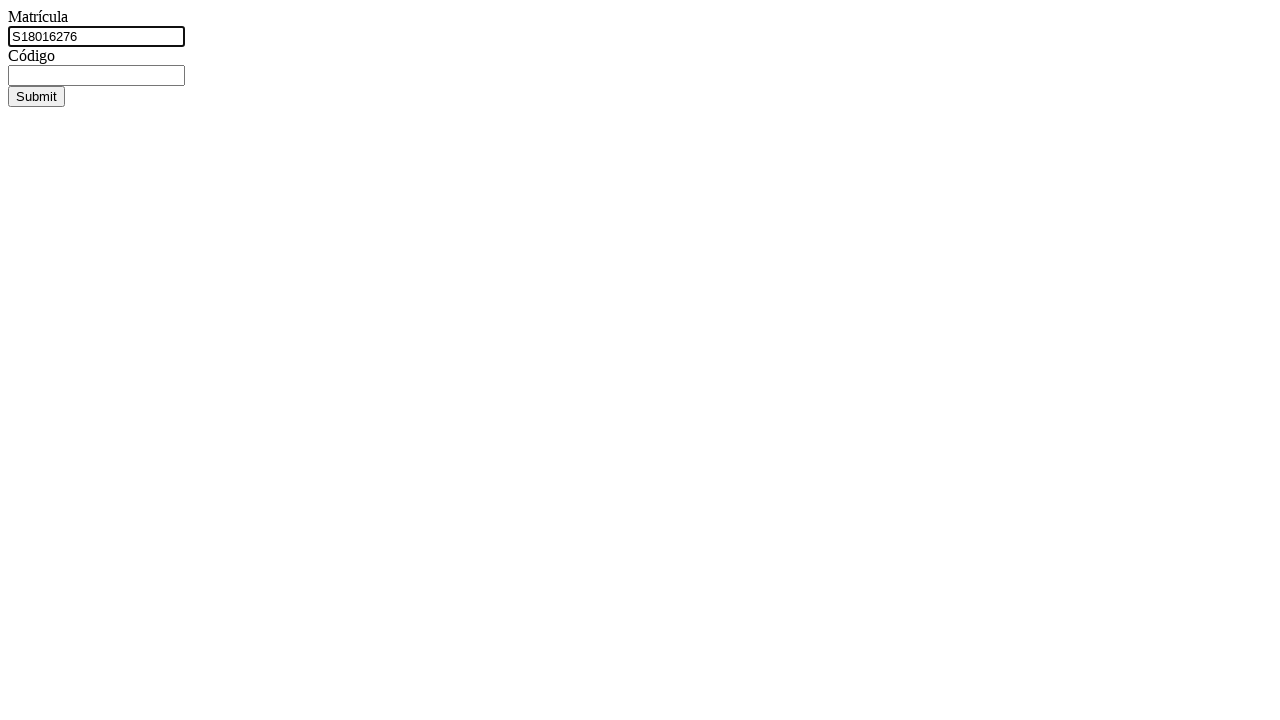

Filled code field with generated code on access page on #codigo
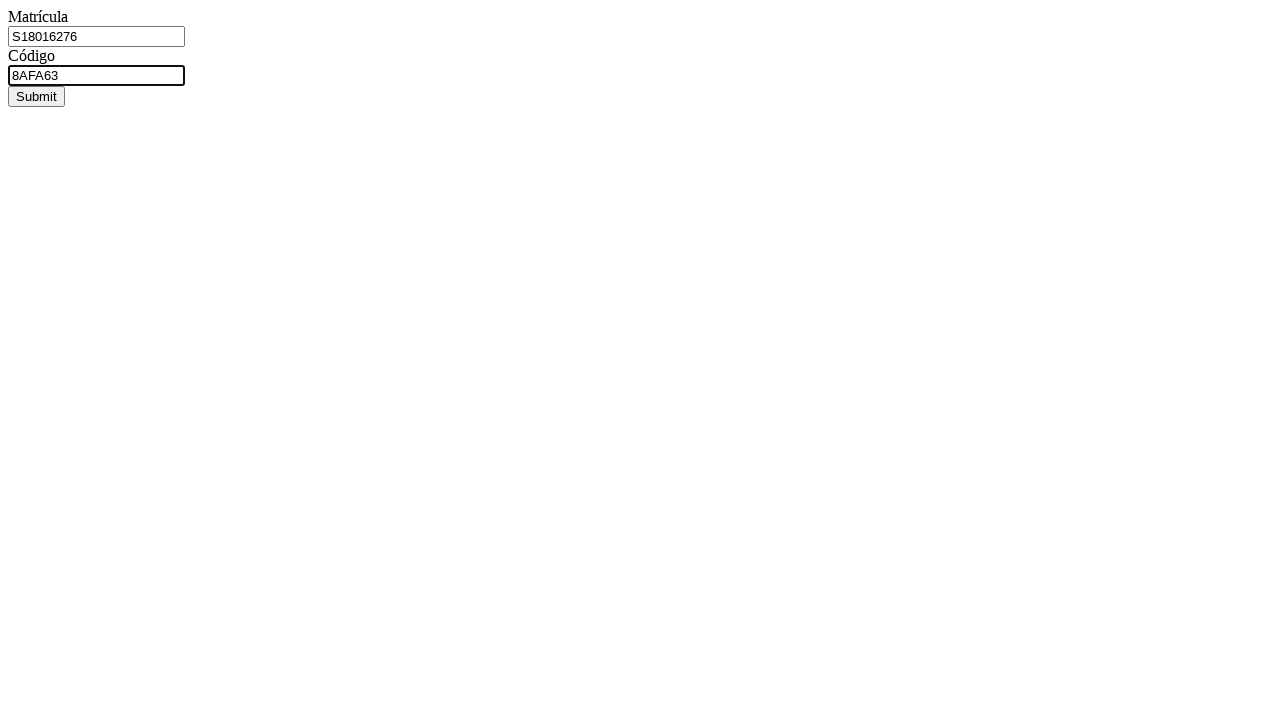

Pressed Enter to submit matricula-code pair for access on #codigo
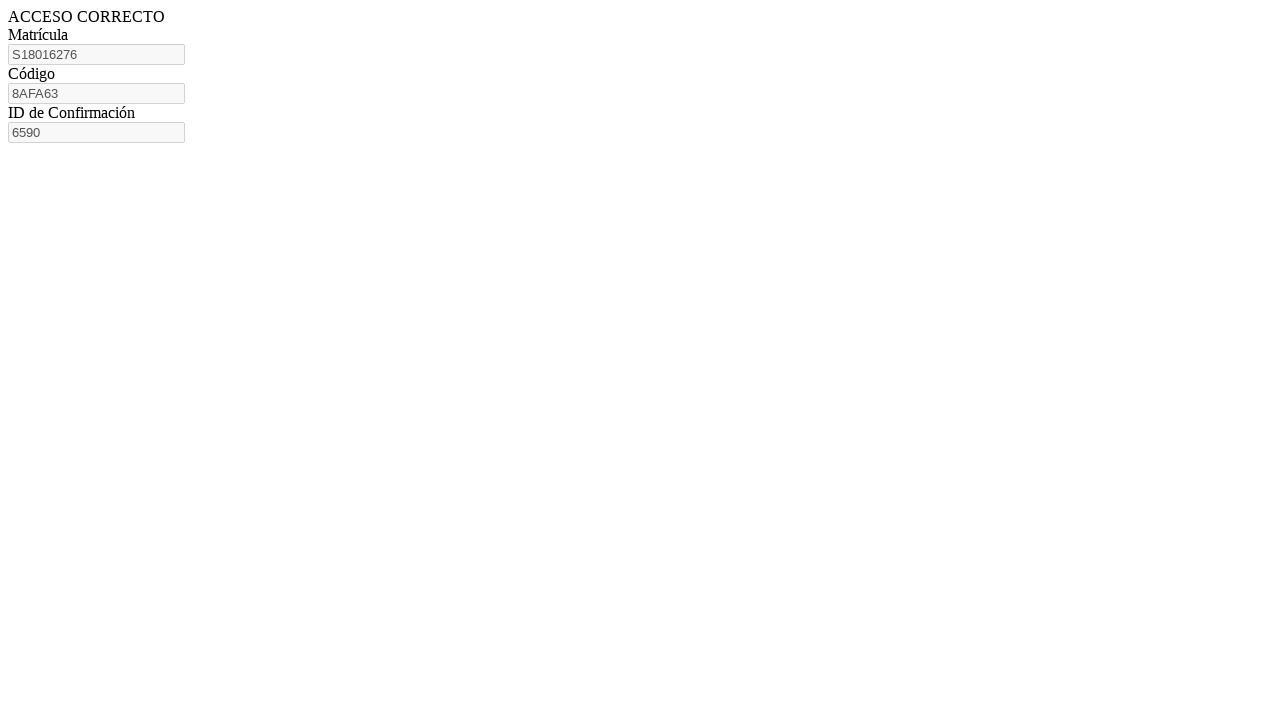

Confirmation ID appeared, workflow completed for this matricula
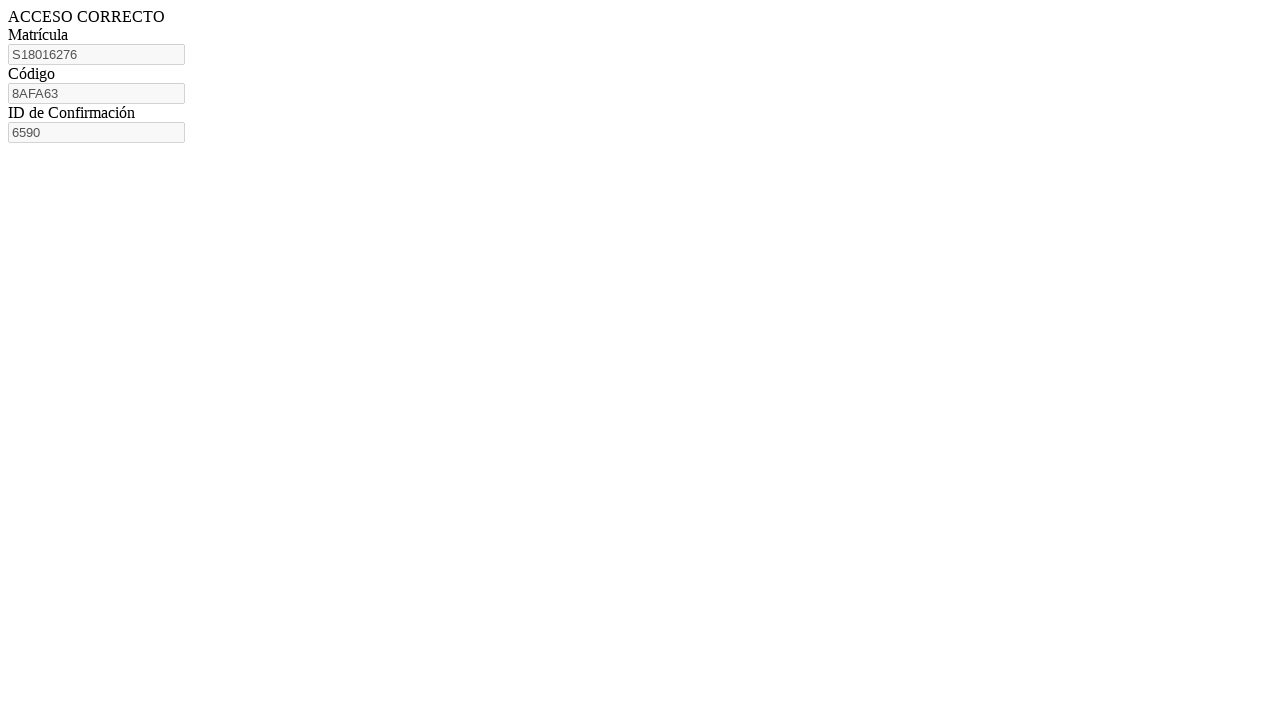

Navigated to code generation page for matricula S18016246
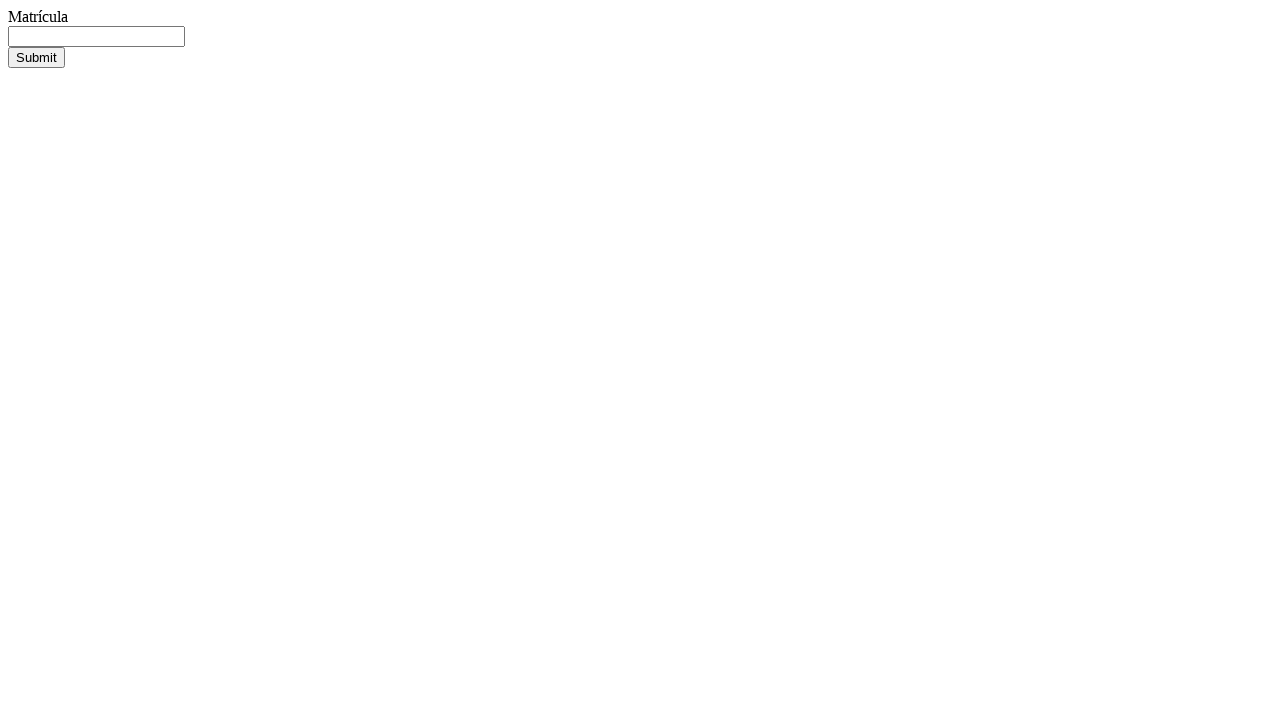

Filled matricula field with S18016246 on #matricula
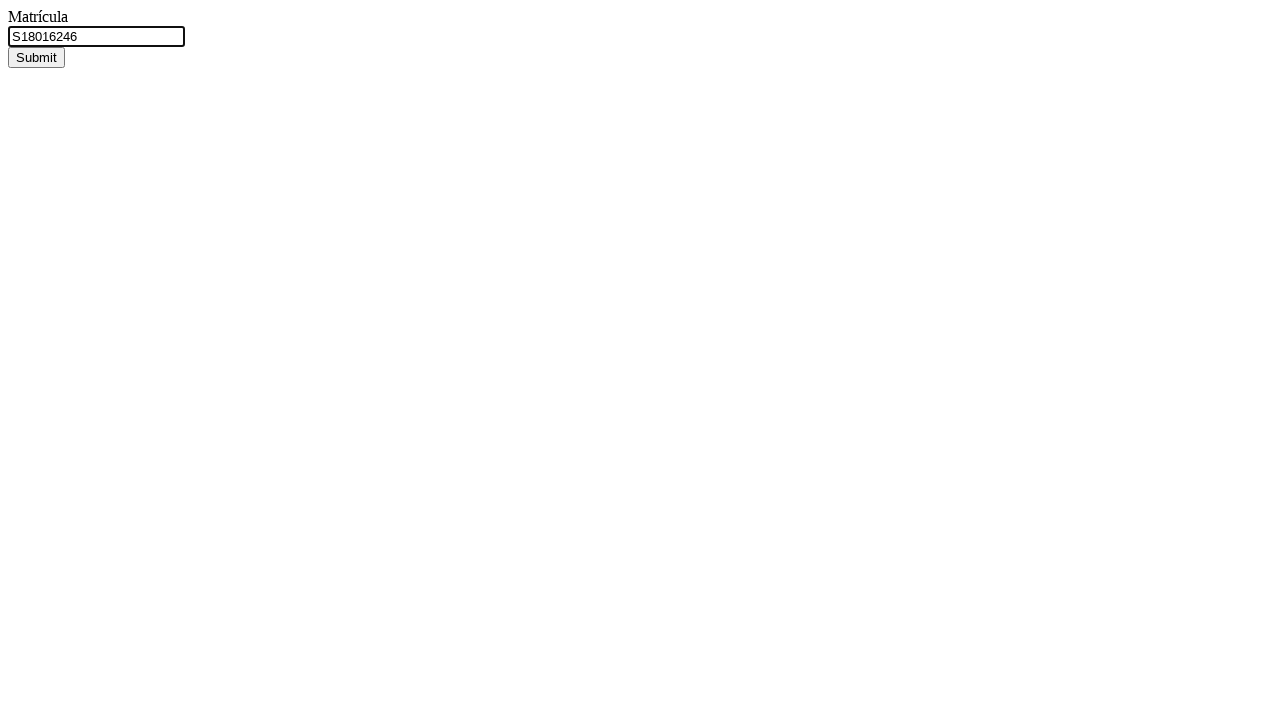

Pressed Enter to submit matricula for code generation on #matricula
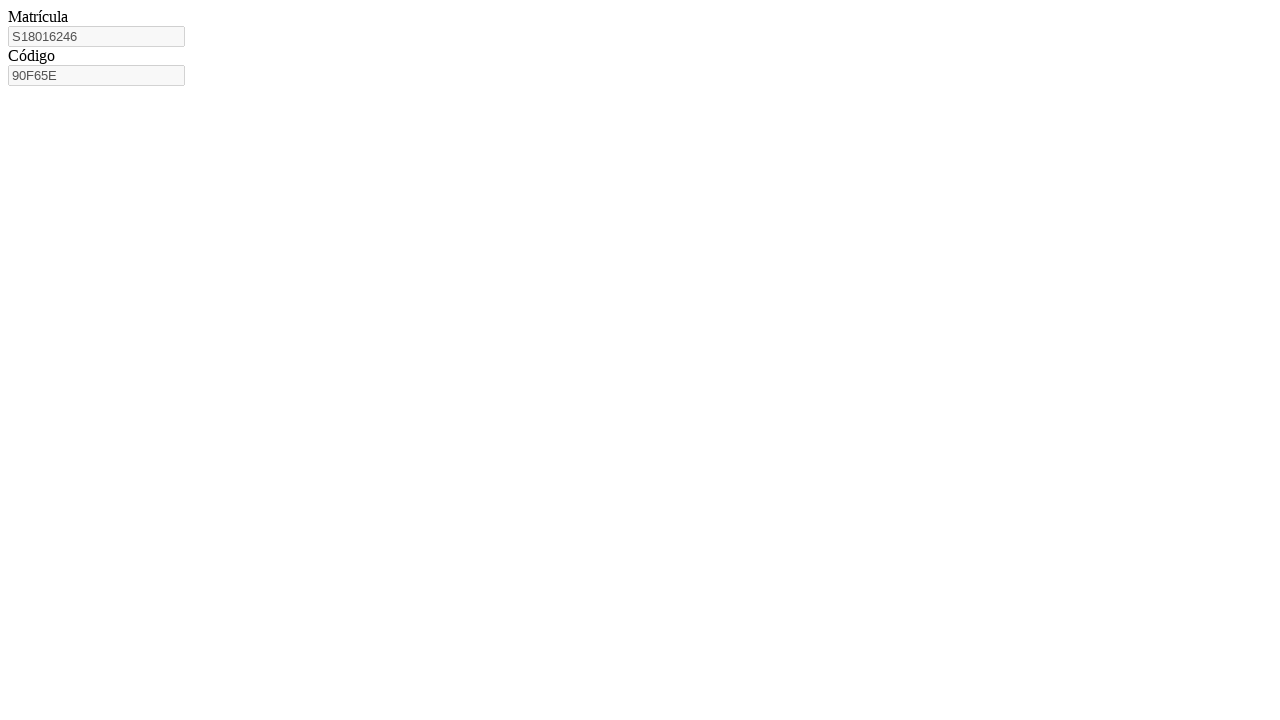

Code field appeared after matricula submission
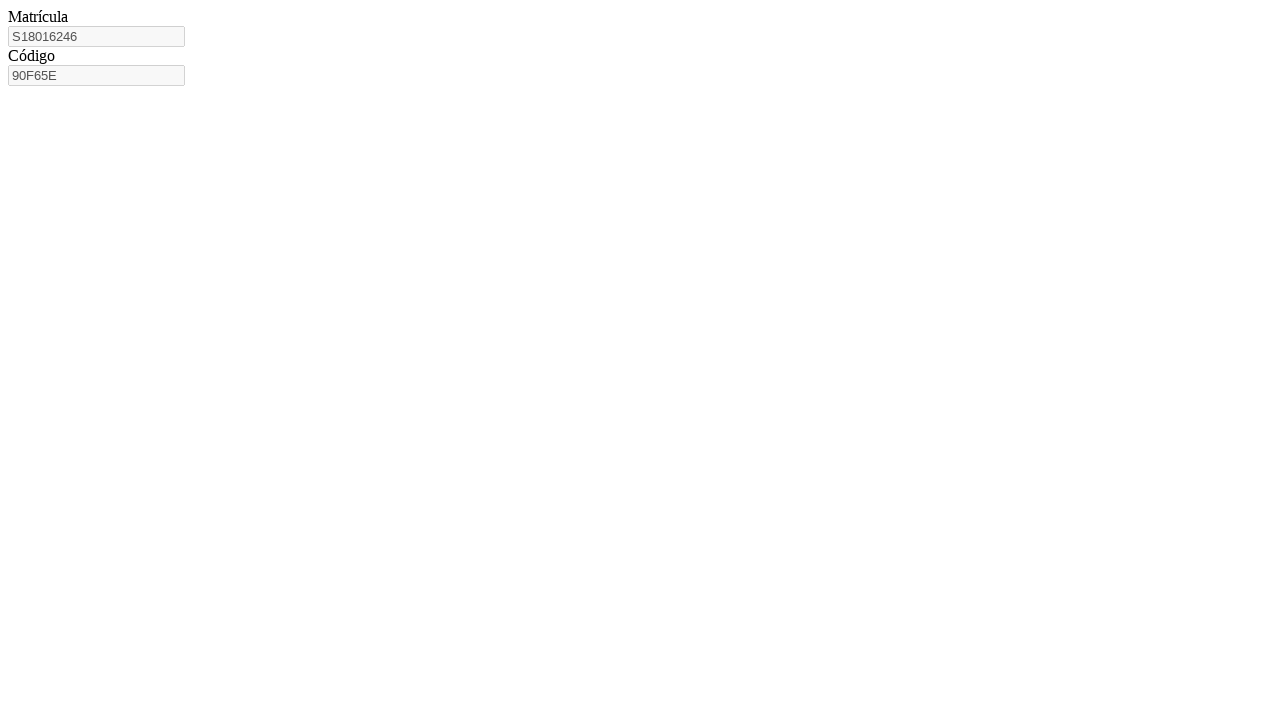

Retrieved generated code: 90F65E
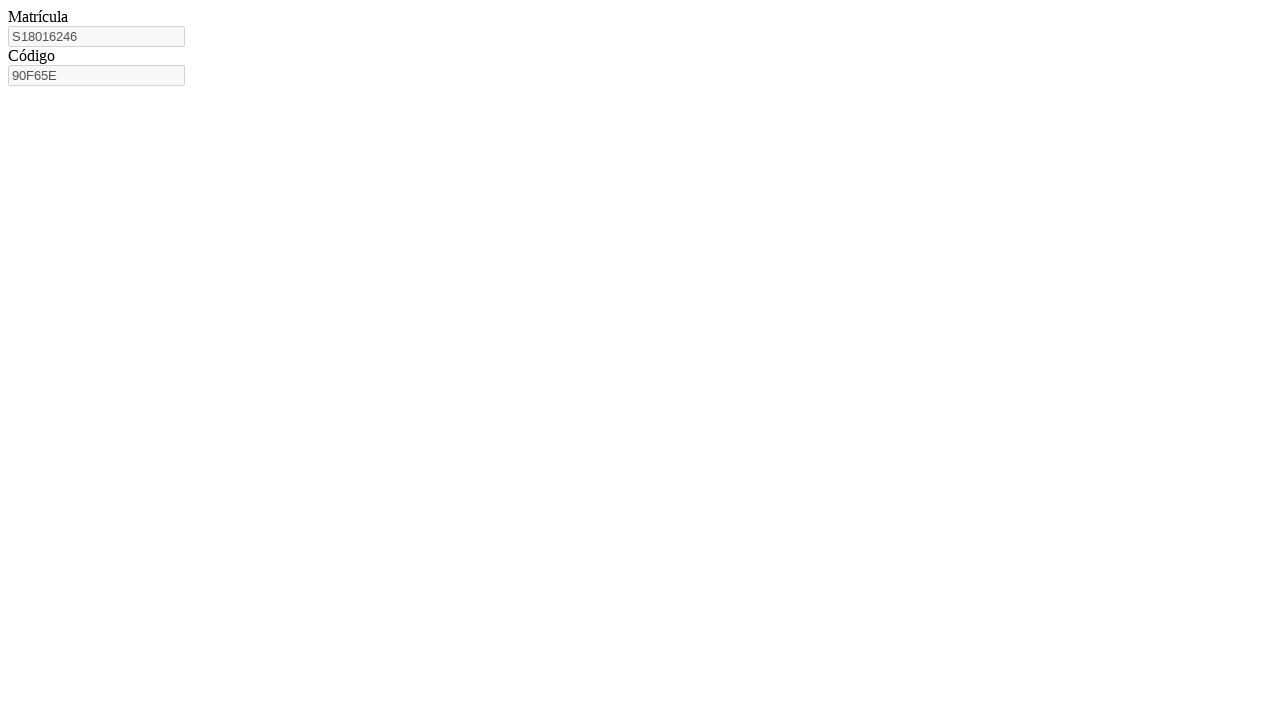

Navigated to access confirmation page
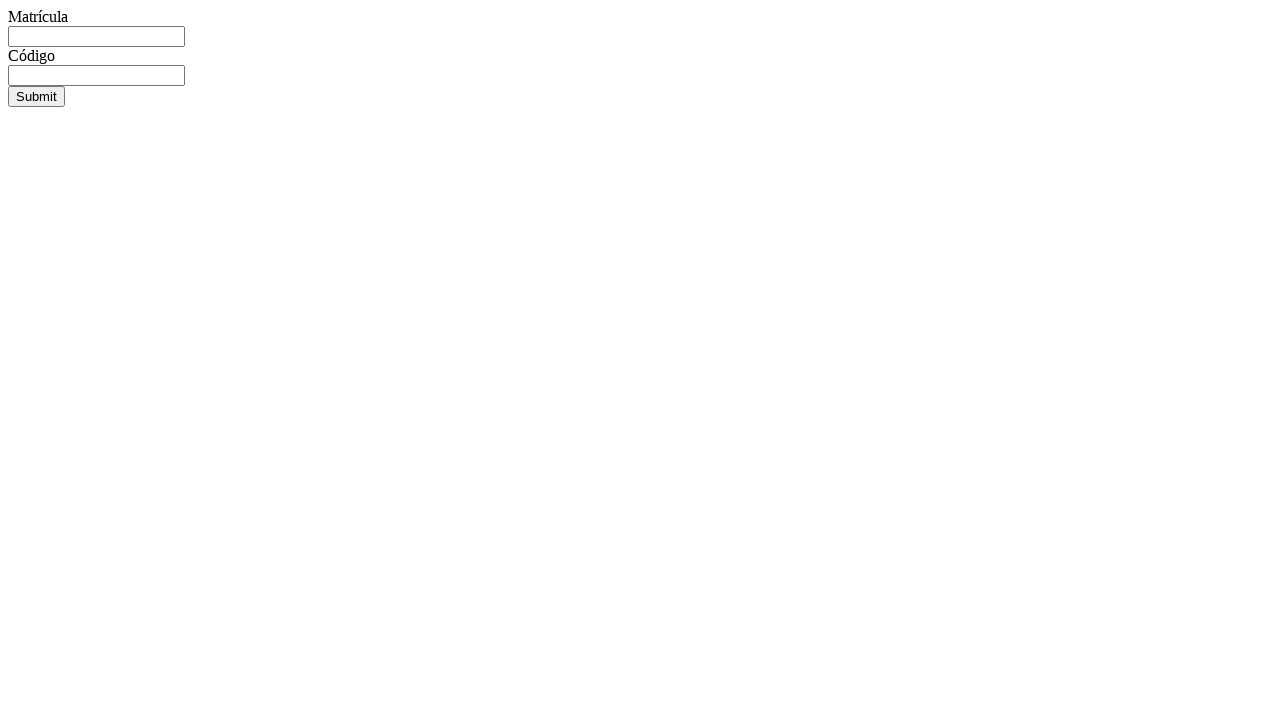

Filled matricula field with S18016246 on access page on #matricula
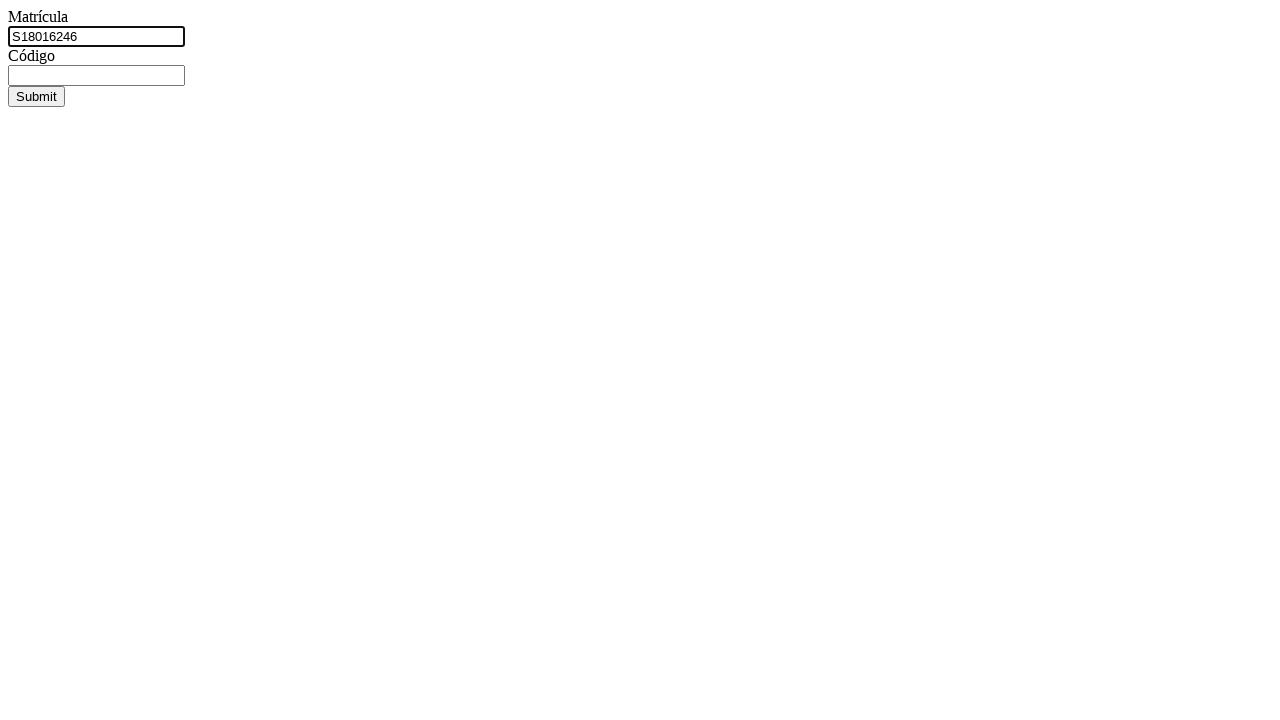

Filled code field with generated code on access page on #codigo
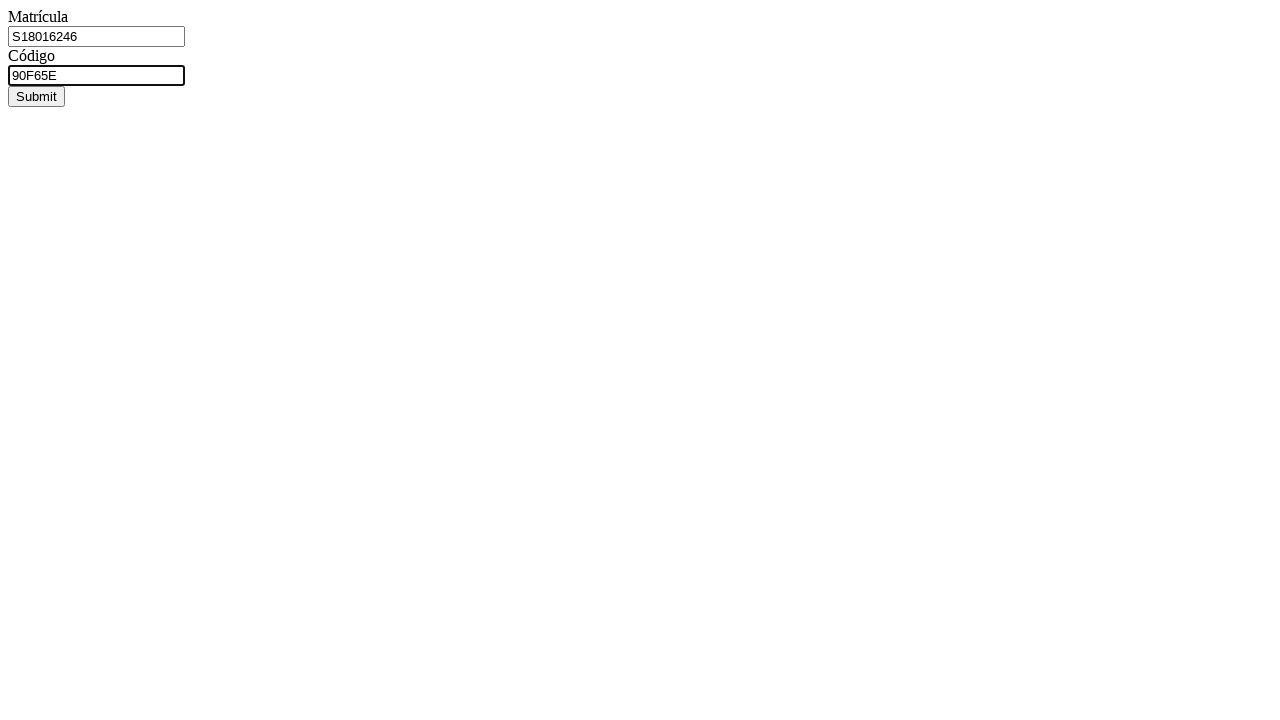

Pressed Enter to submit matricula-code pair for access on #codigo
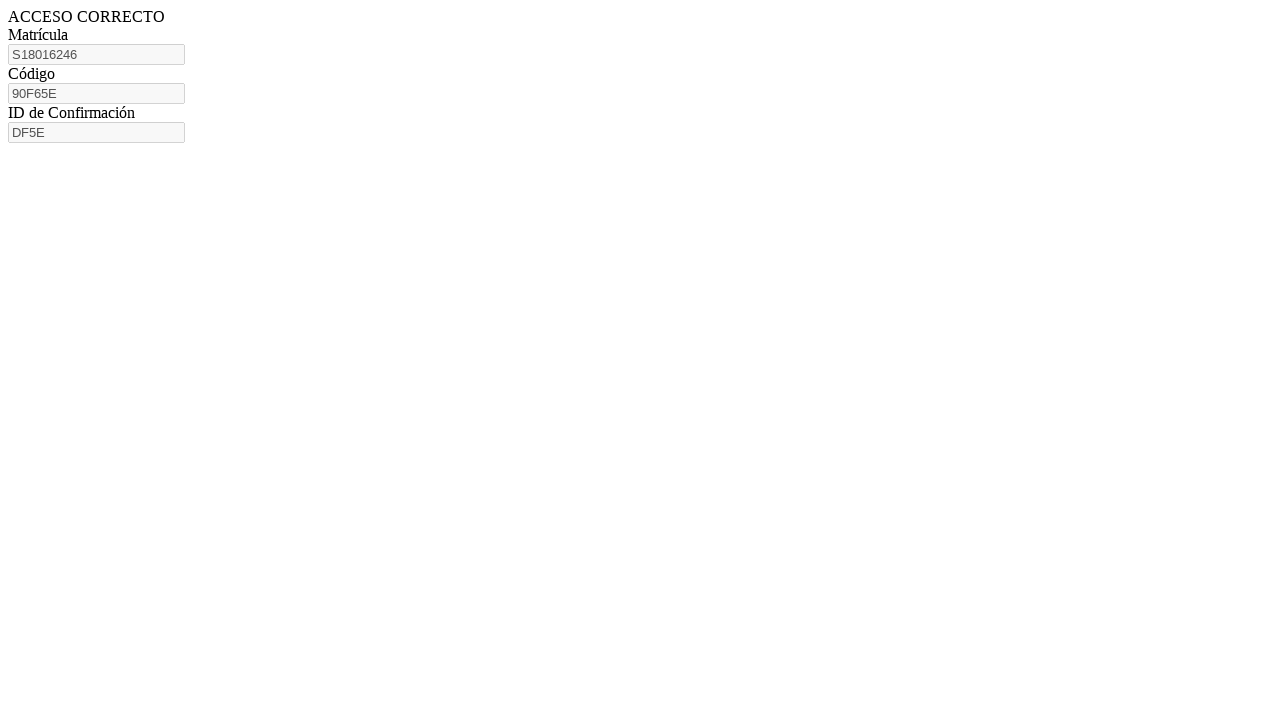

Confirmation ID appeared, workflow completed for this matricula
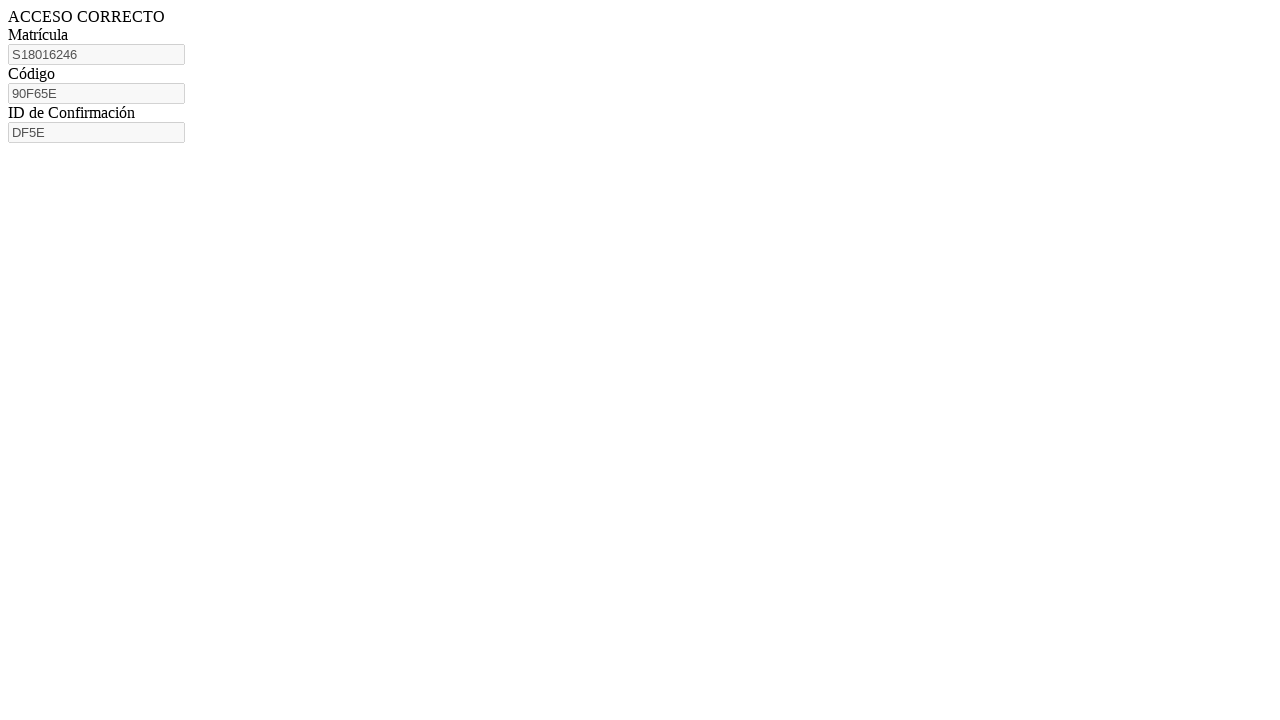

Navigated to code generation page for matricula S18016266
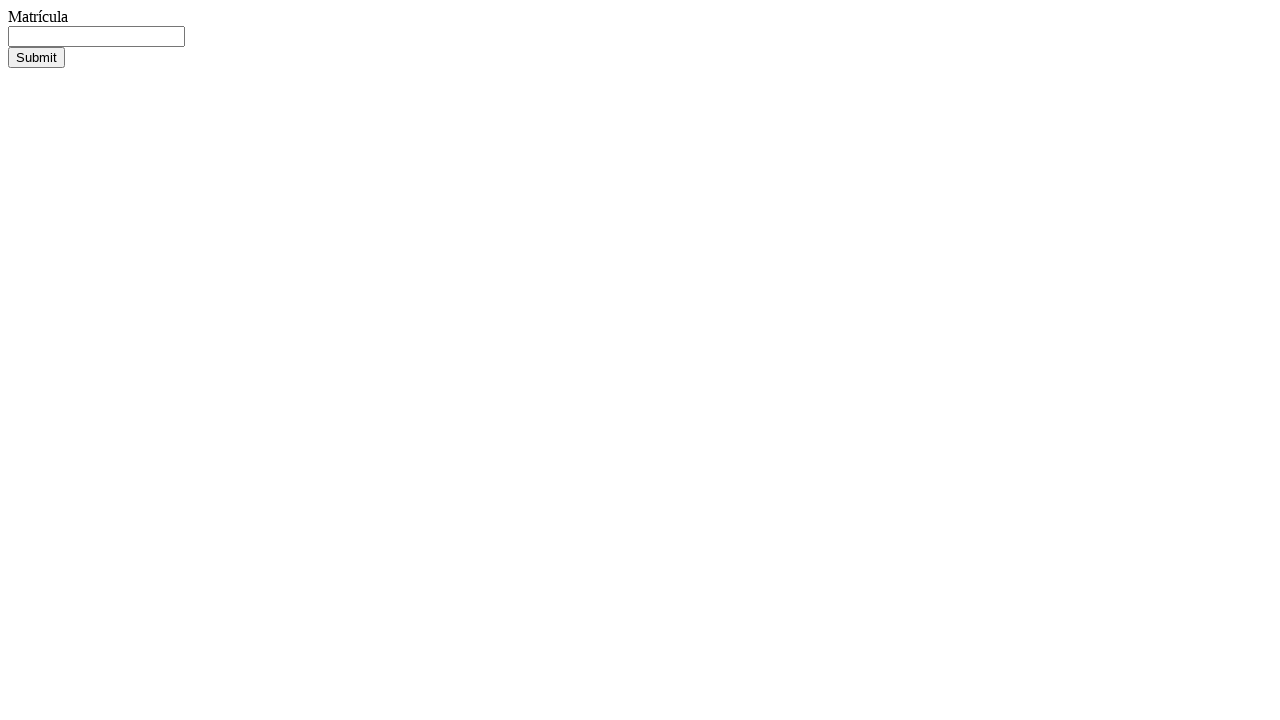

Filled matricula field with S18016266 on #matricula
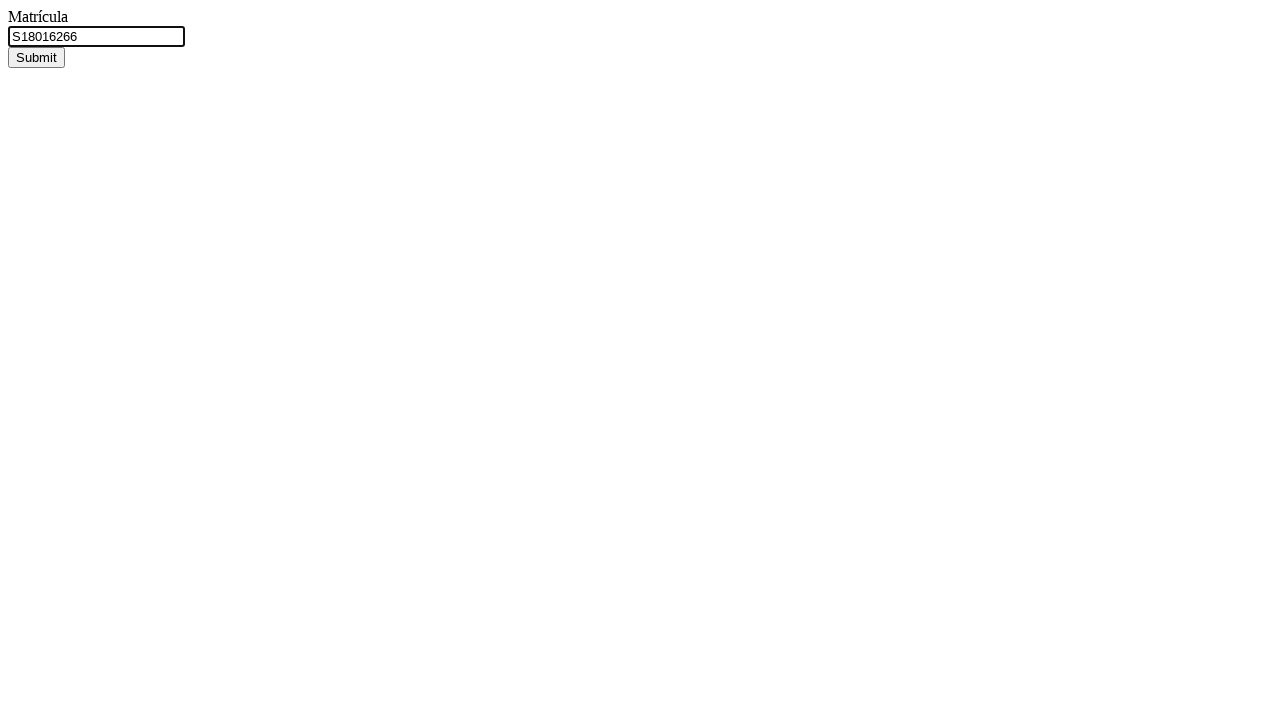

Pressed Enter to submit matricula for code generation on #matricula
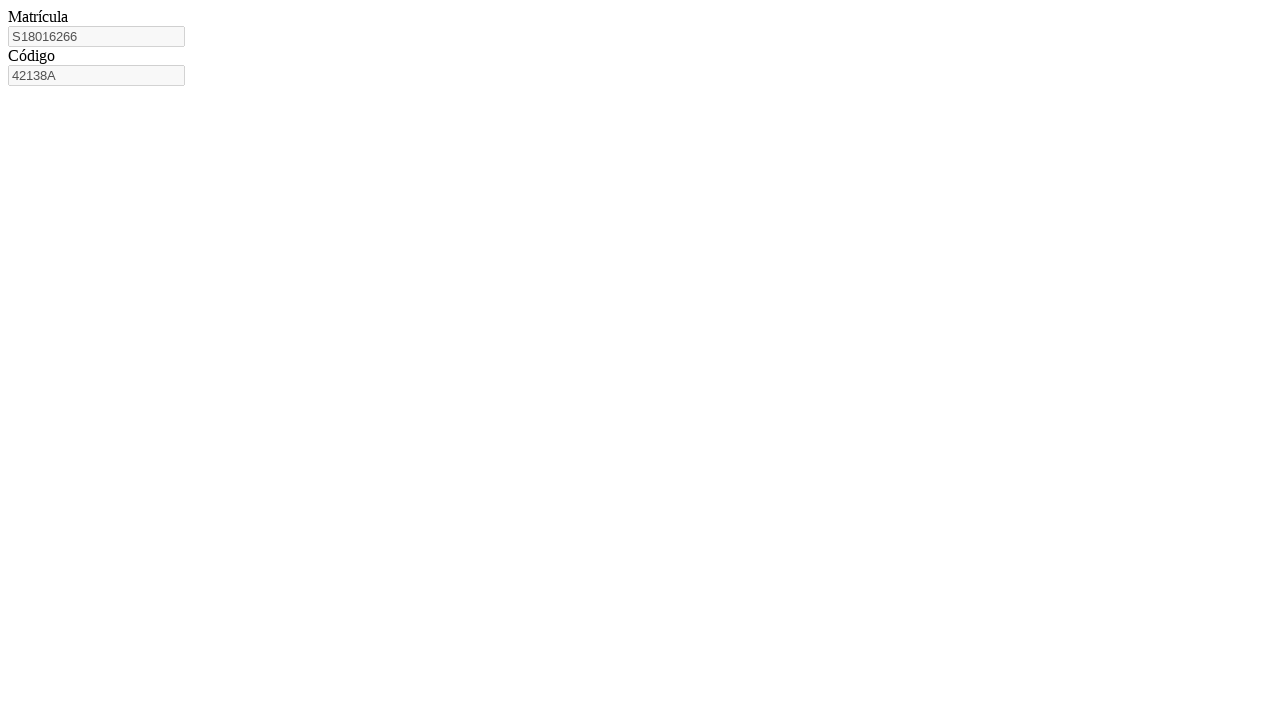

Code field appeared after matricula submission
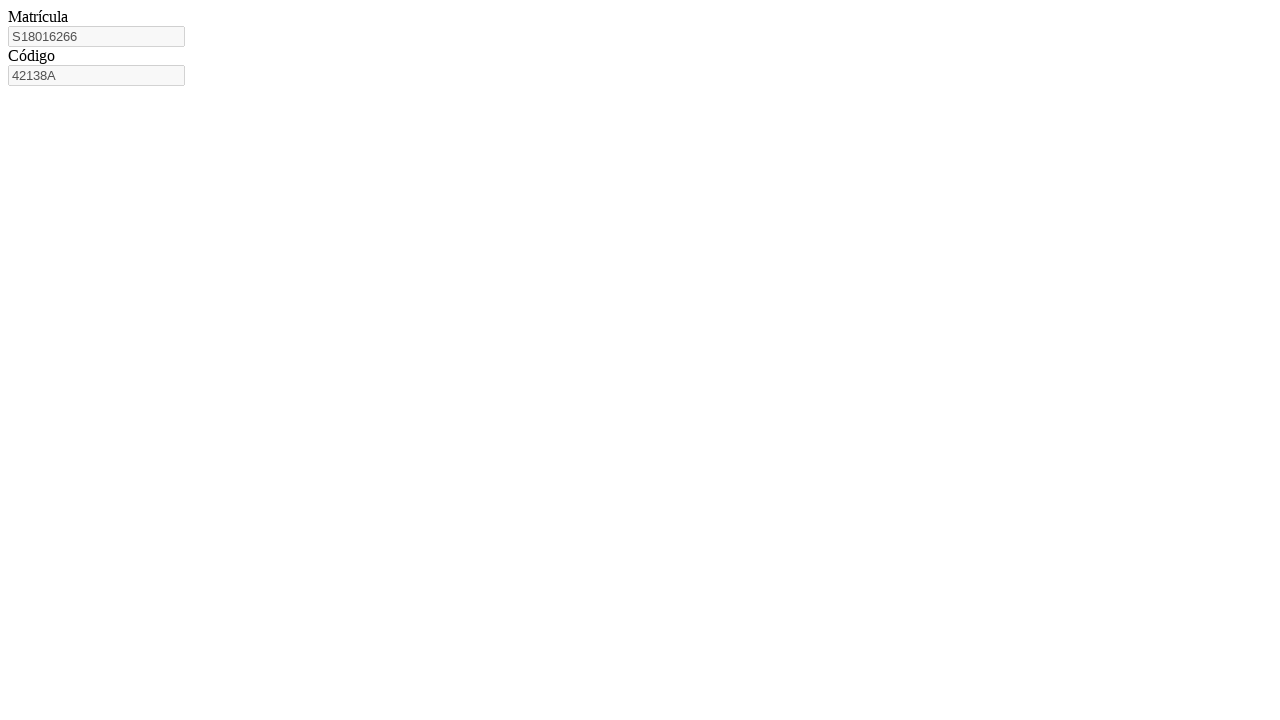

Retrieved generated code: 42138A
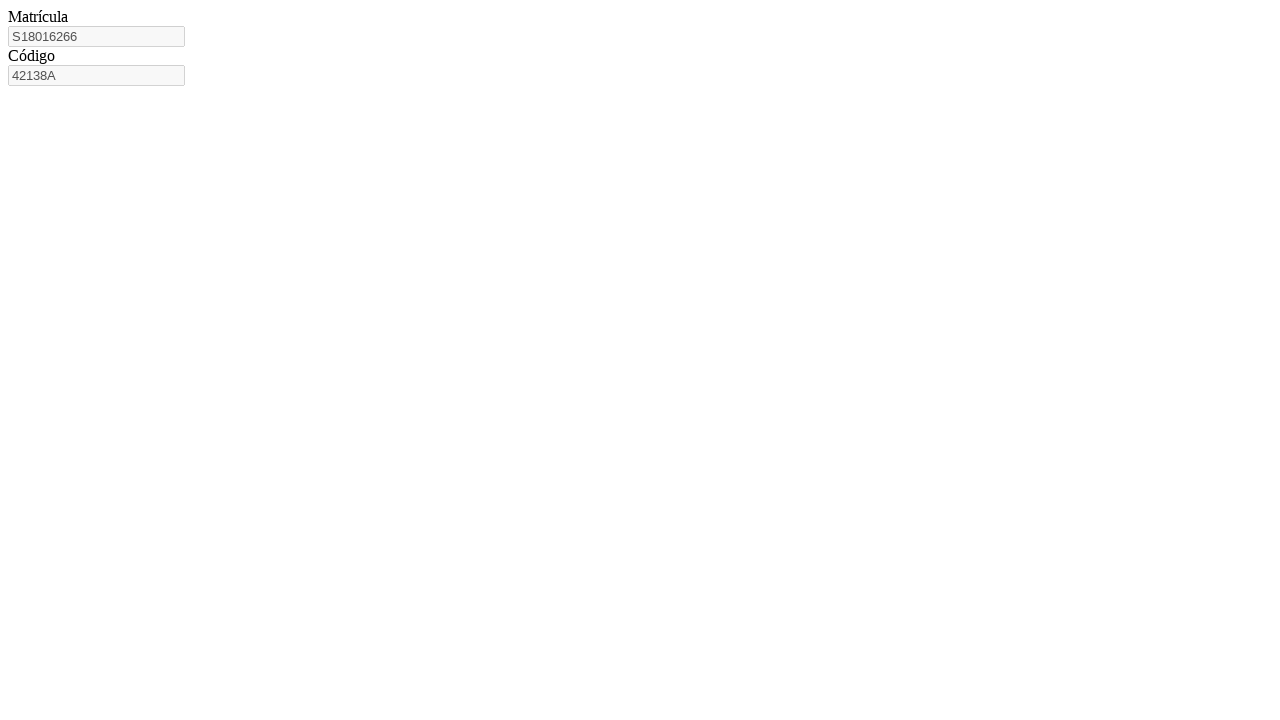

Navigated to access confirmation page
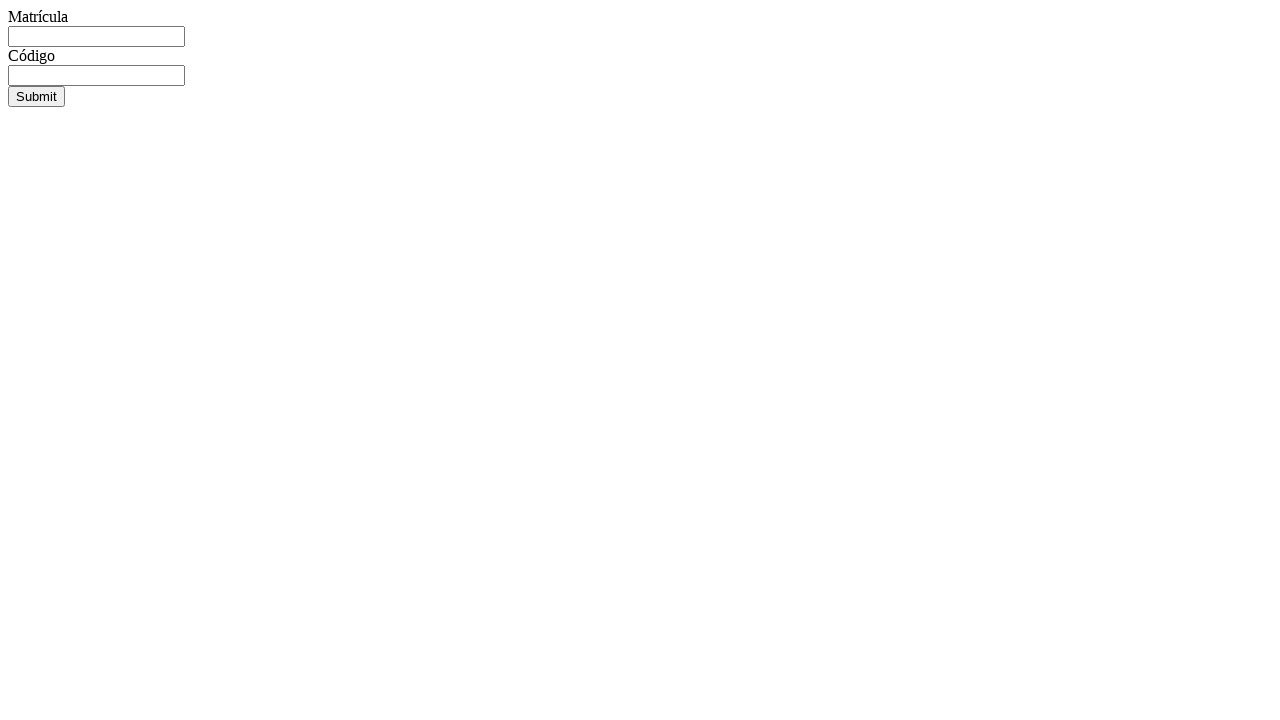

Filled matricula field with S18016266 on access page on #matricula
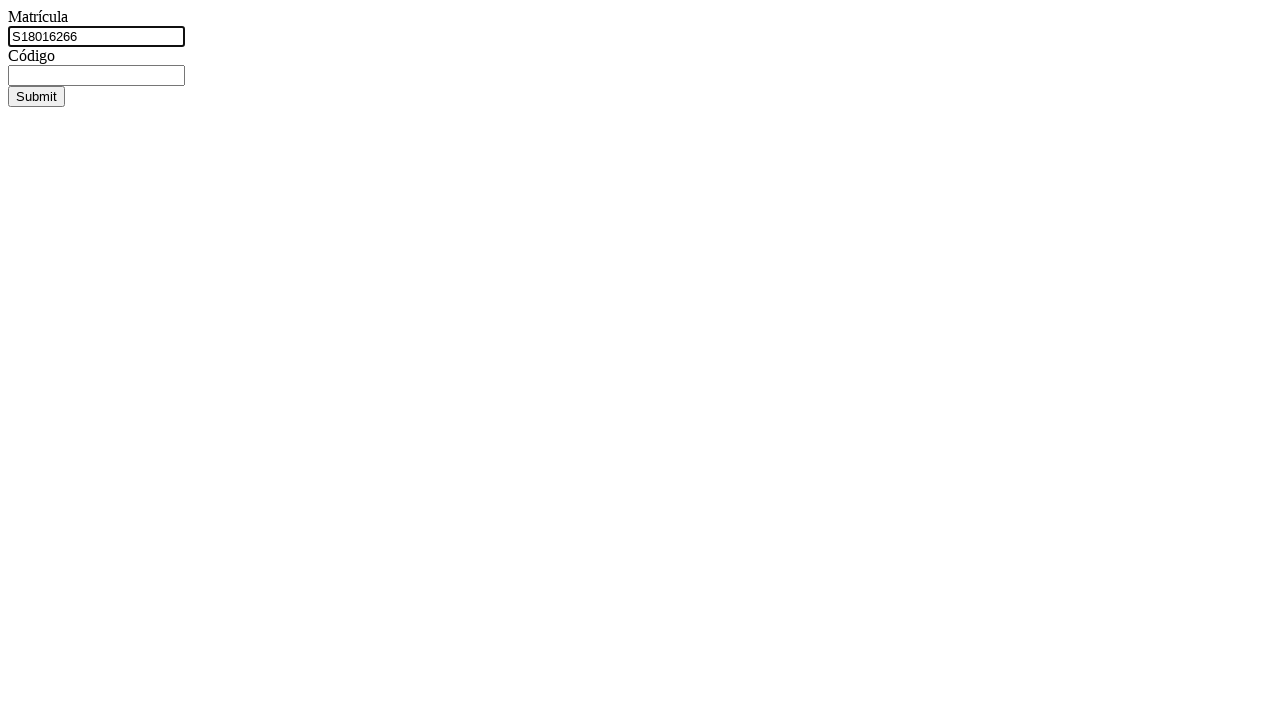

Filled code field with generated code on access page on #codigo
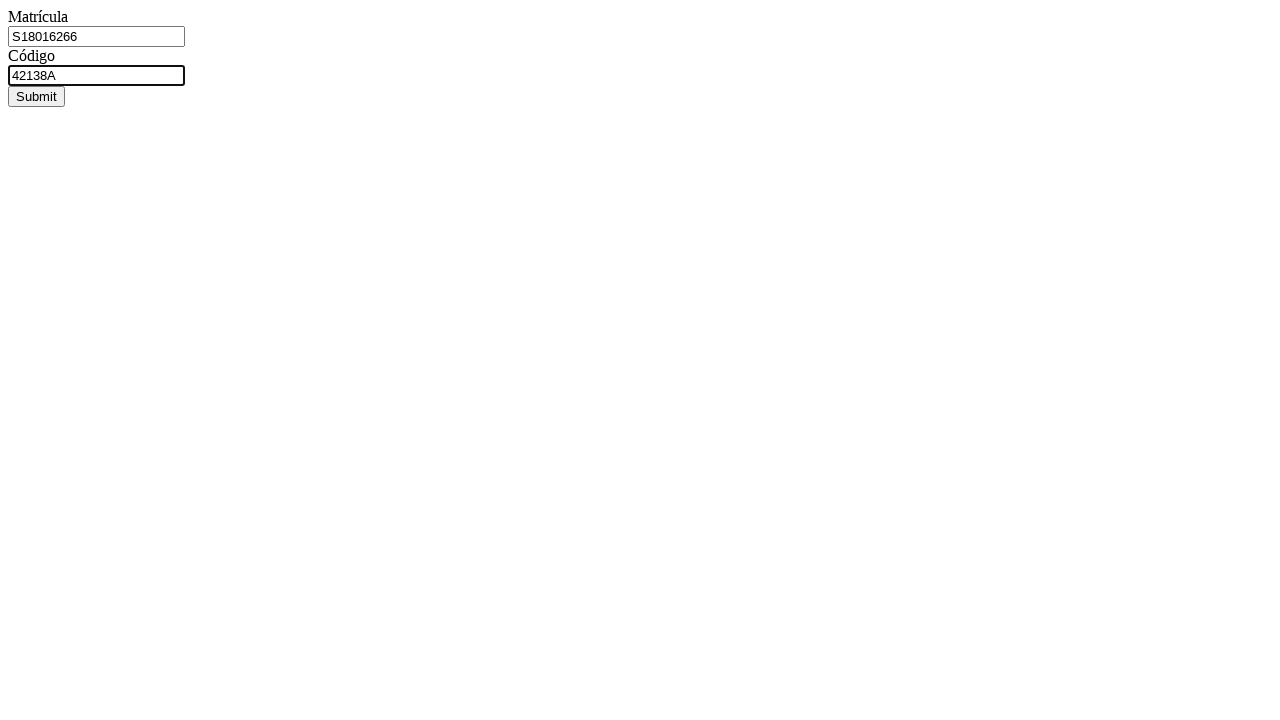

Pressed Enter to submit matricula-code pair for access on #codigo
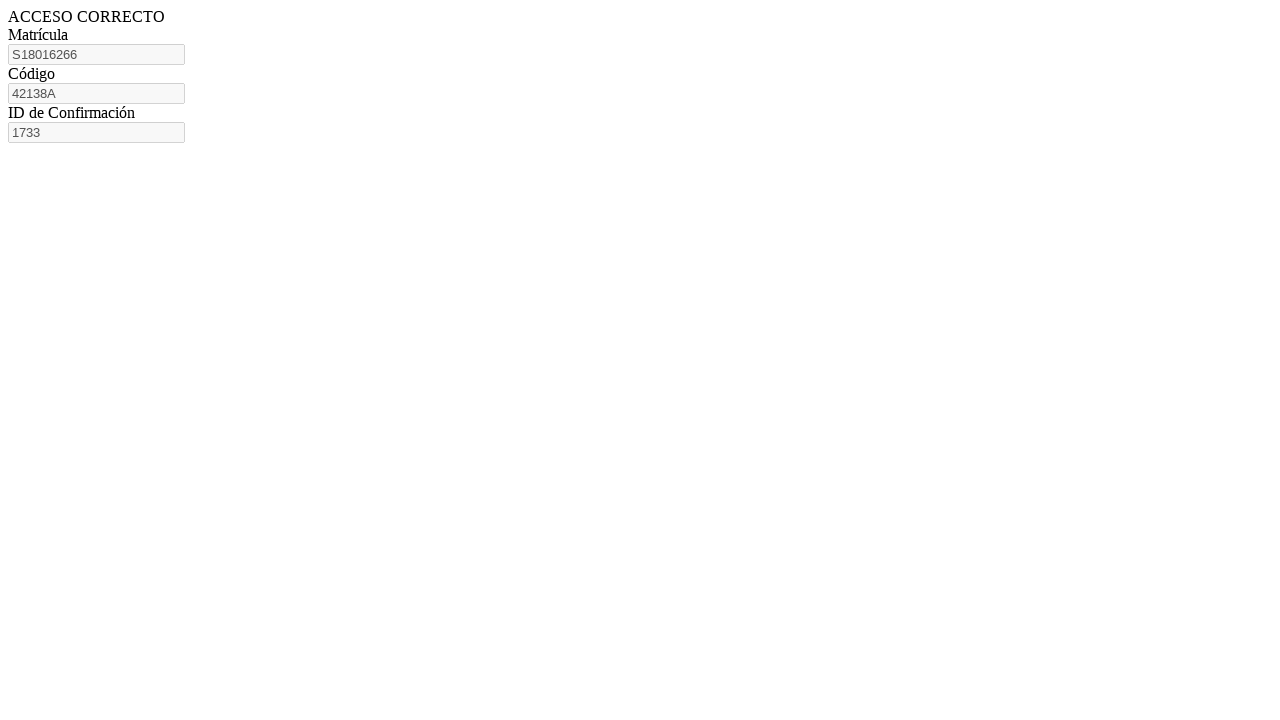

Confirmation ID appeared, workflow completed for this matricula
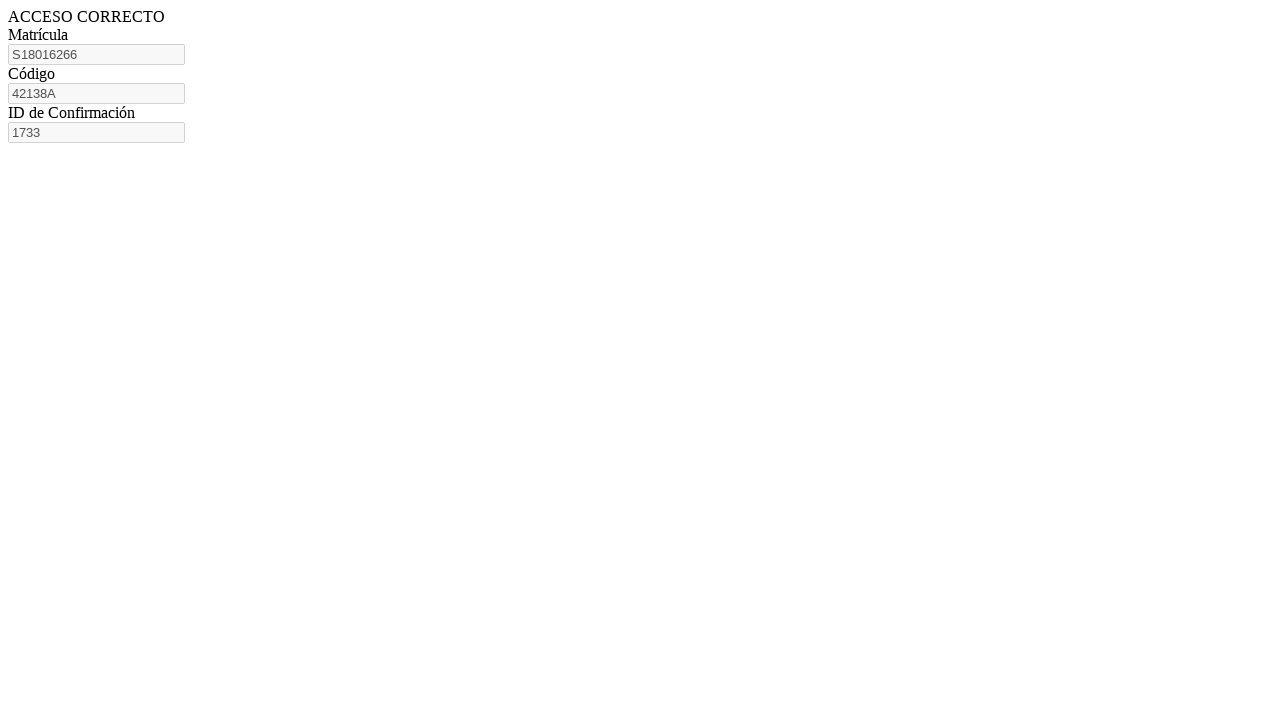

Navigated to code generation page for matricula S18016271
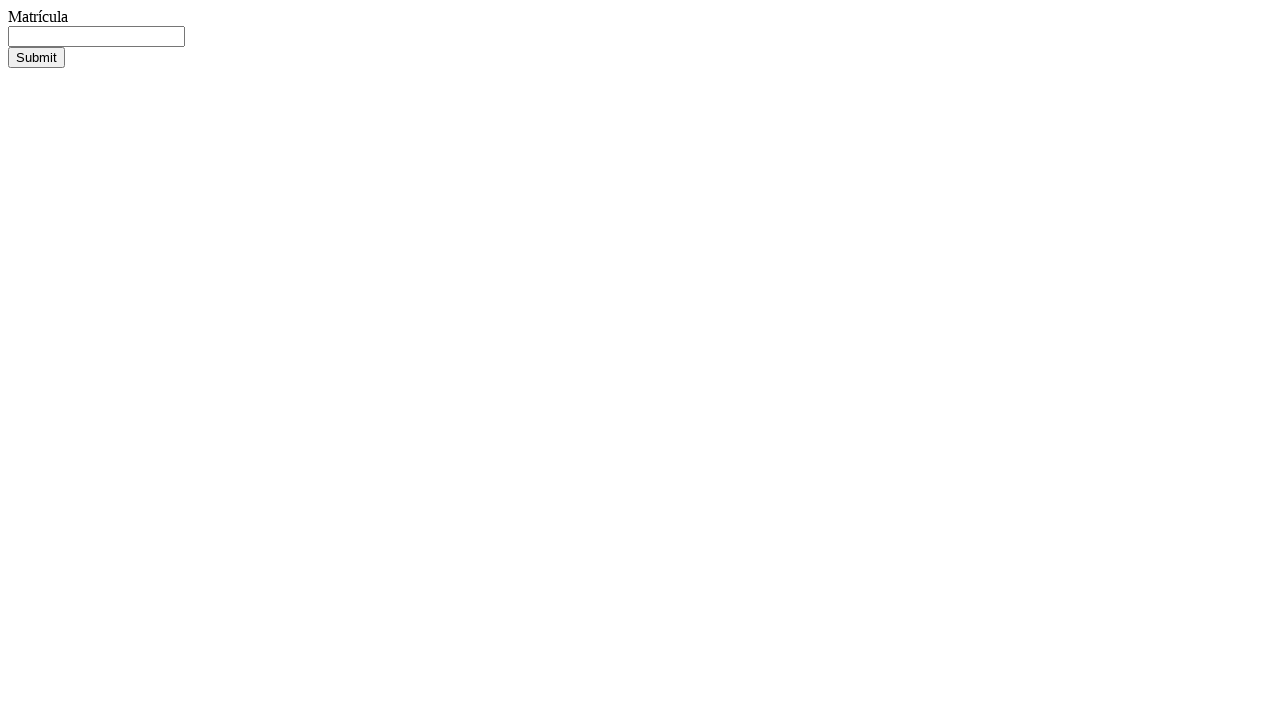

Filled matricula field with S18016271 on #matricula
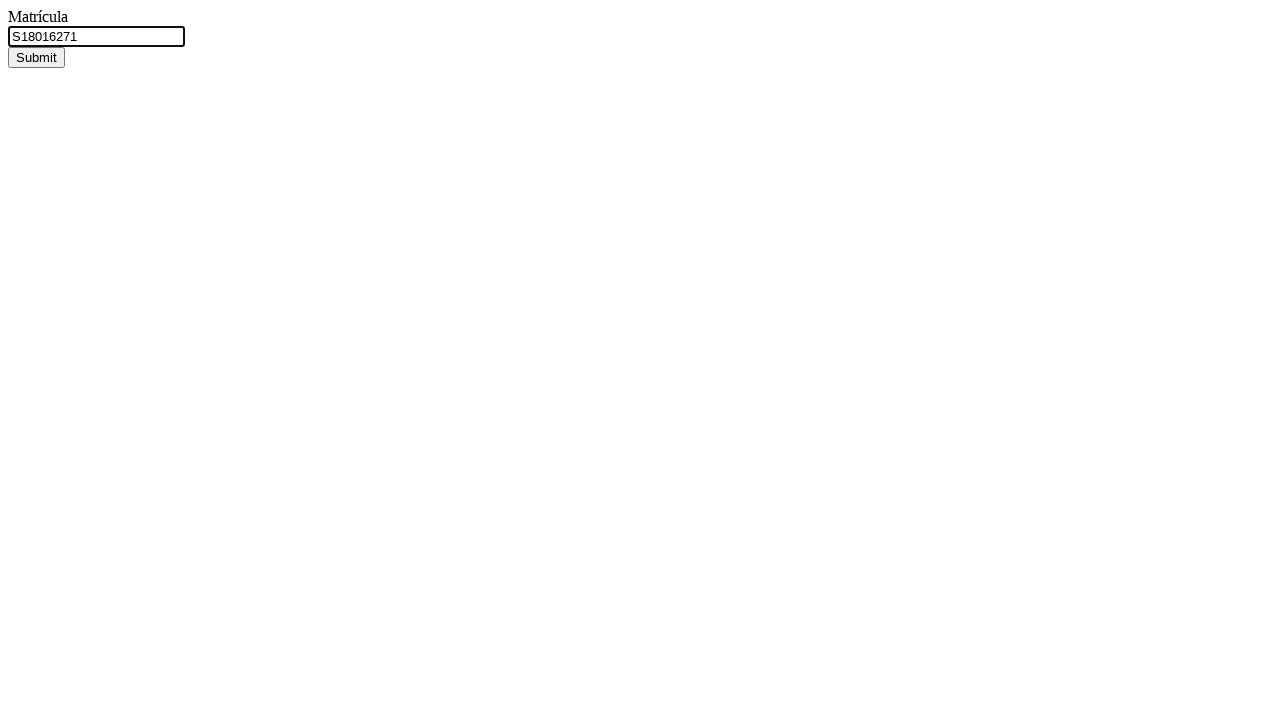

Pressed Enter to submit matricula for code generation on #matricula
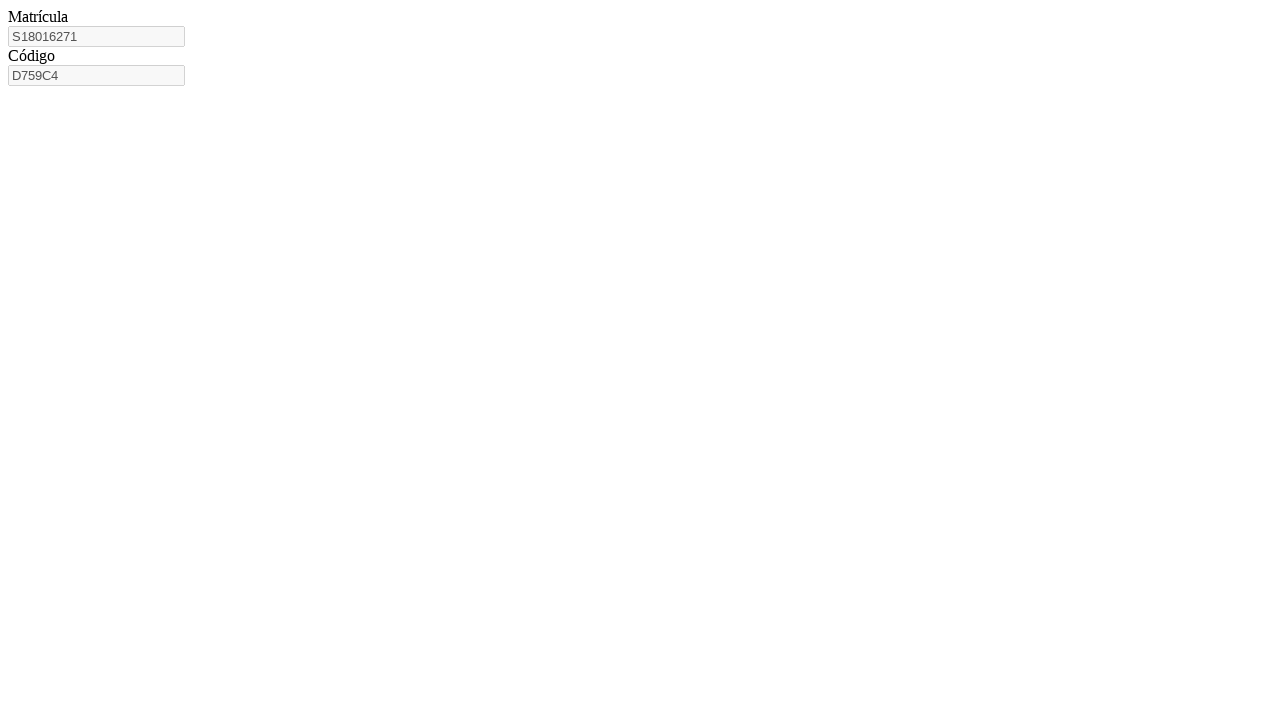

Code field appeared after matricula submission
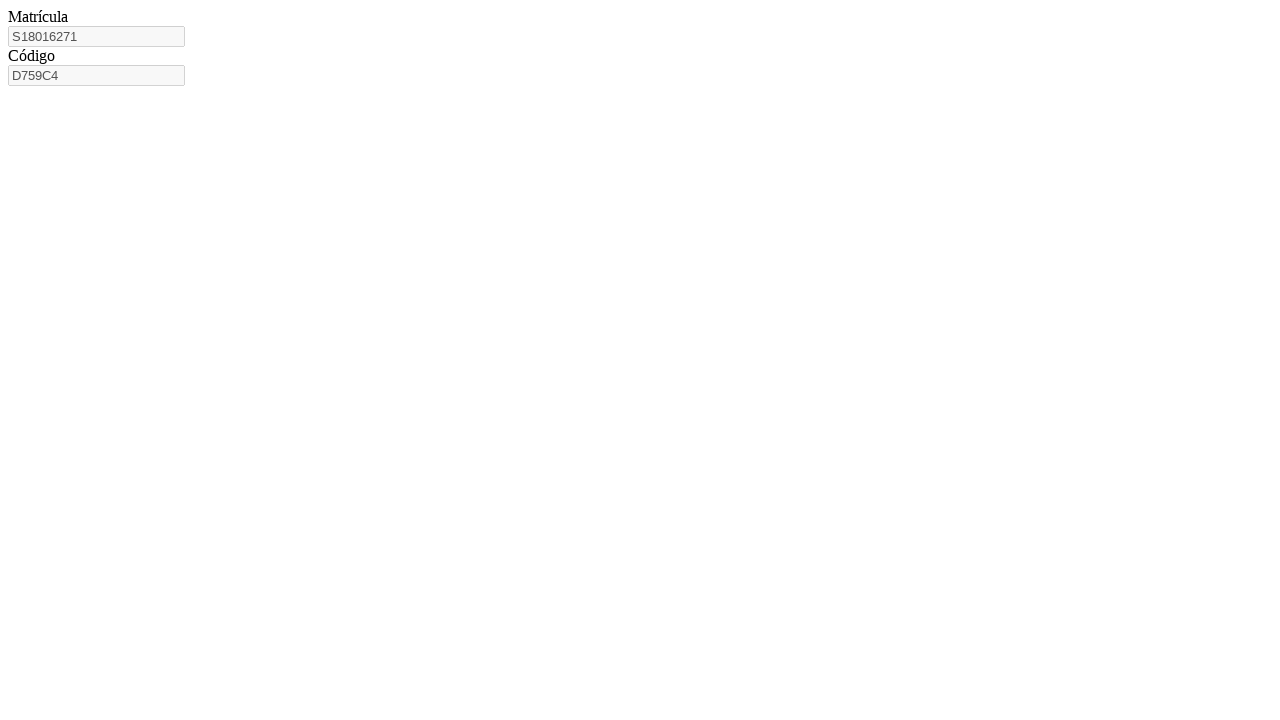

Retrieved generated code: D759C4
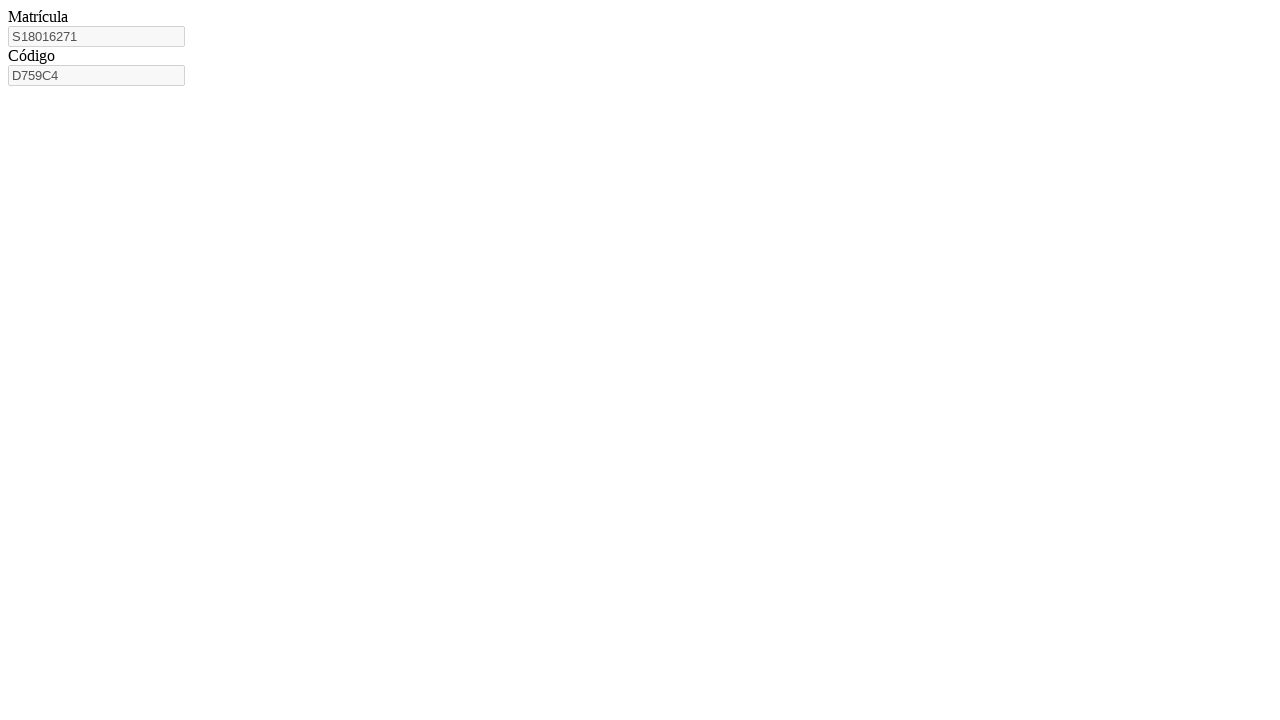

Navigated to access confirmation page
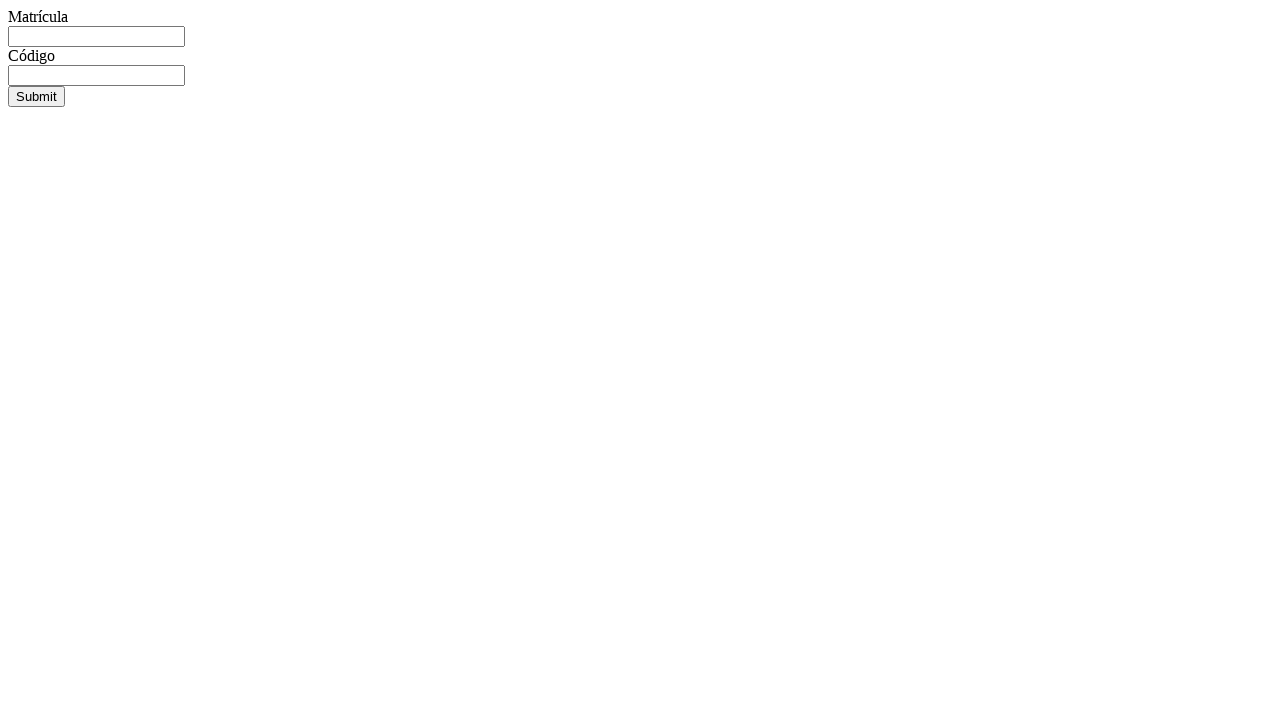

Filled matricula field with S18016271 on access page on #matricula
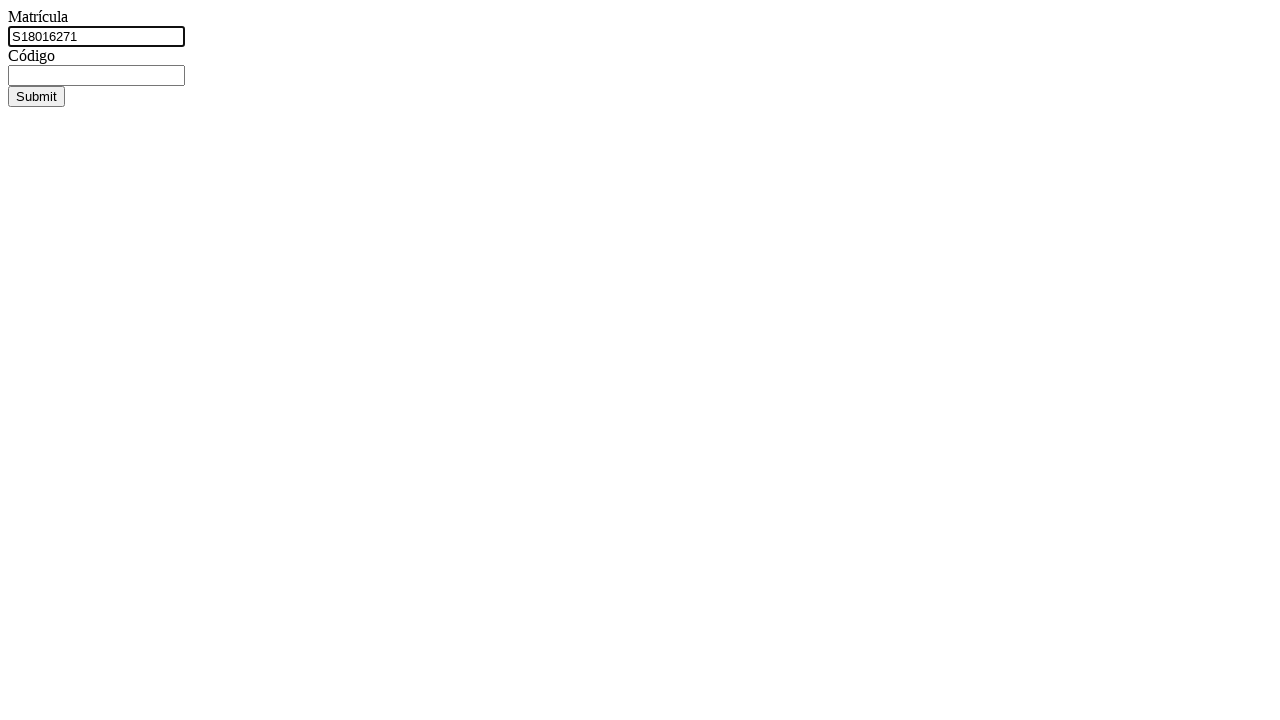

Filled code field with generated code on access page on #codigo
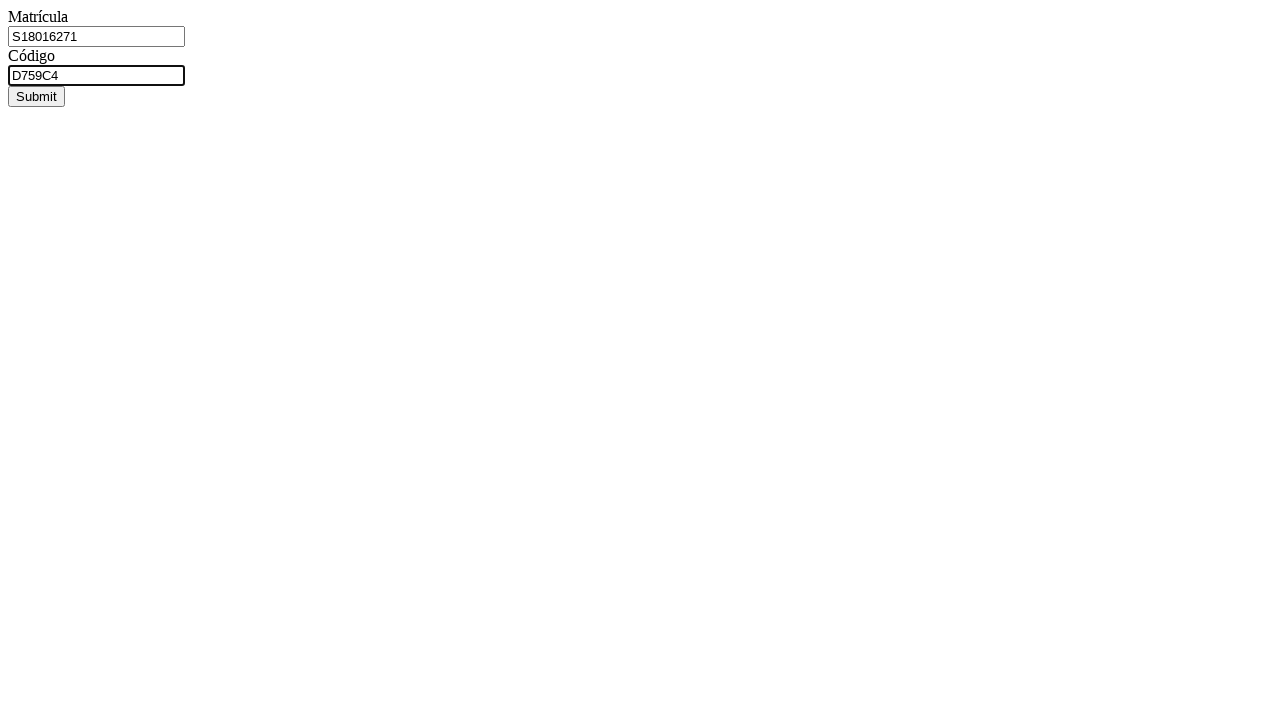

Pressed Enter to submit matricula-code pair for access on #codigo
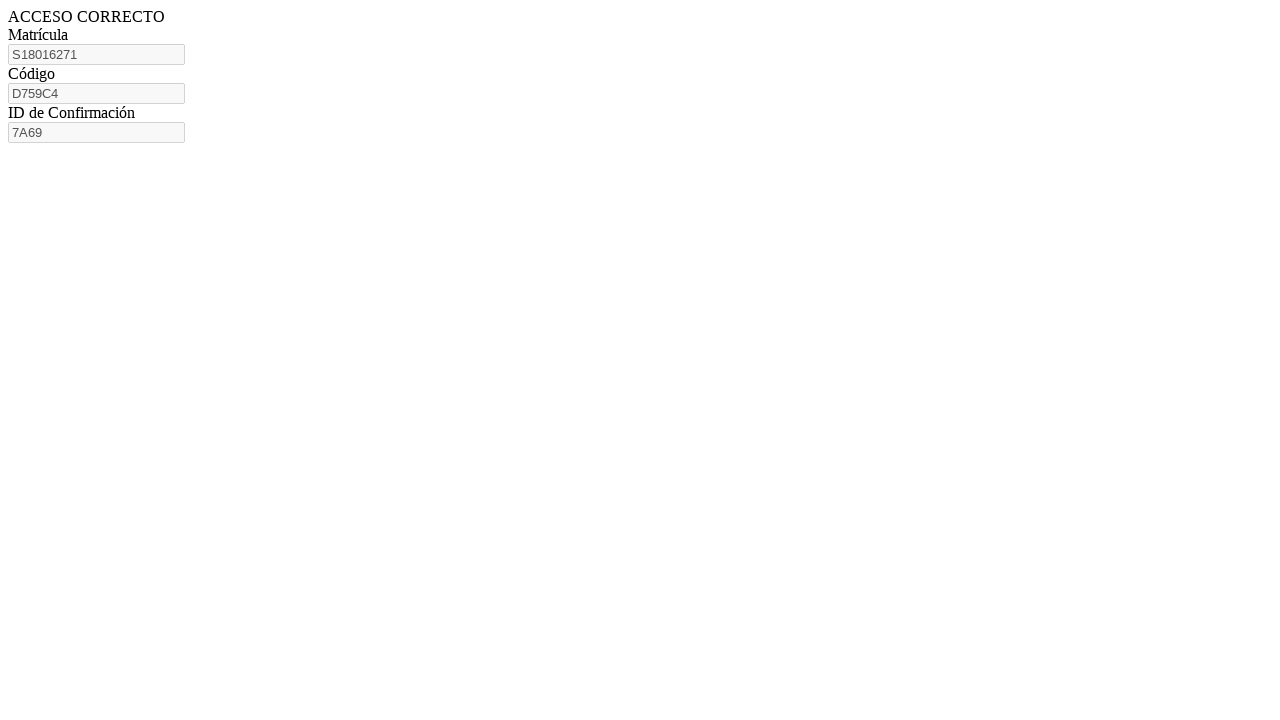

Confirmation ID appeared, workflow completed for this matricula
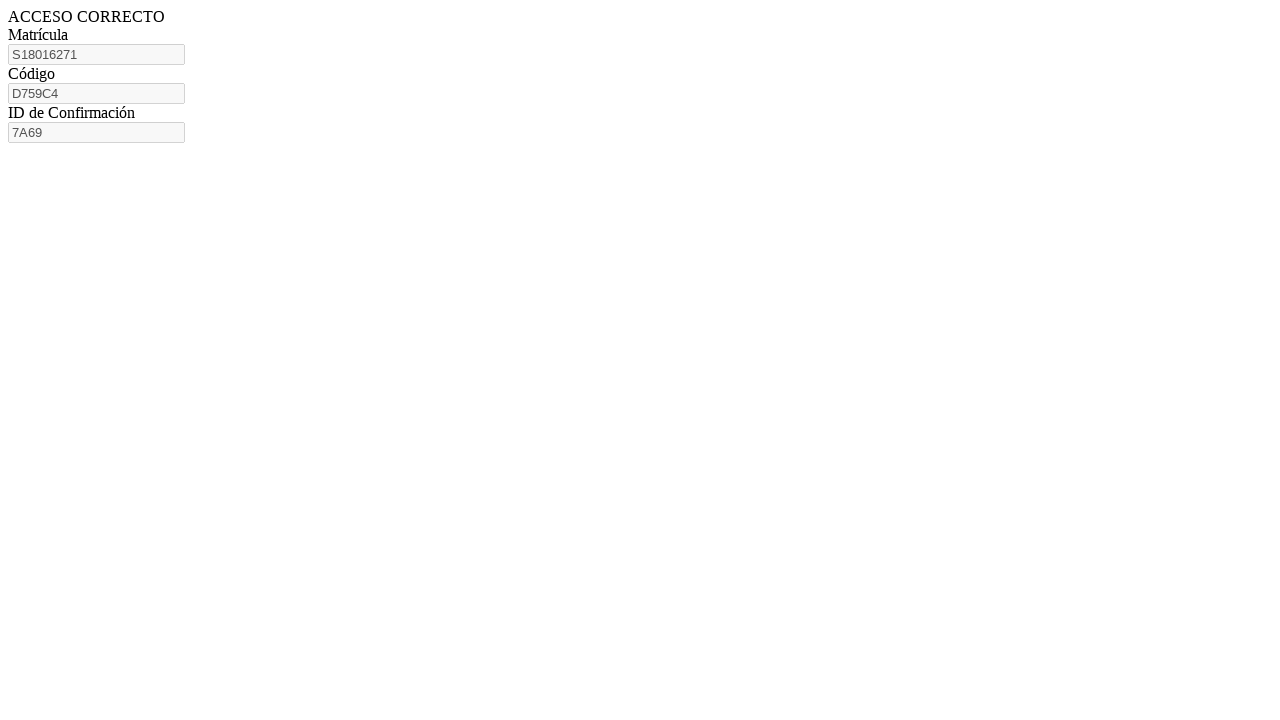

Navigated to code generation page for matricula S18016274
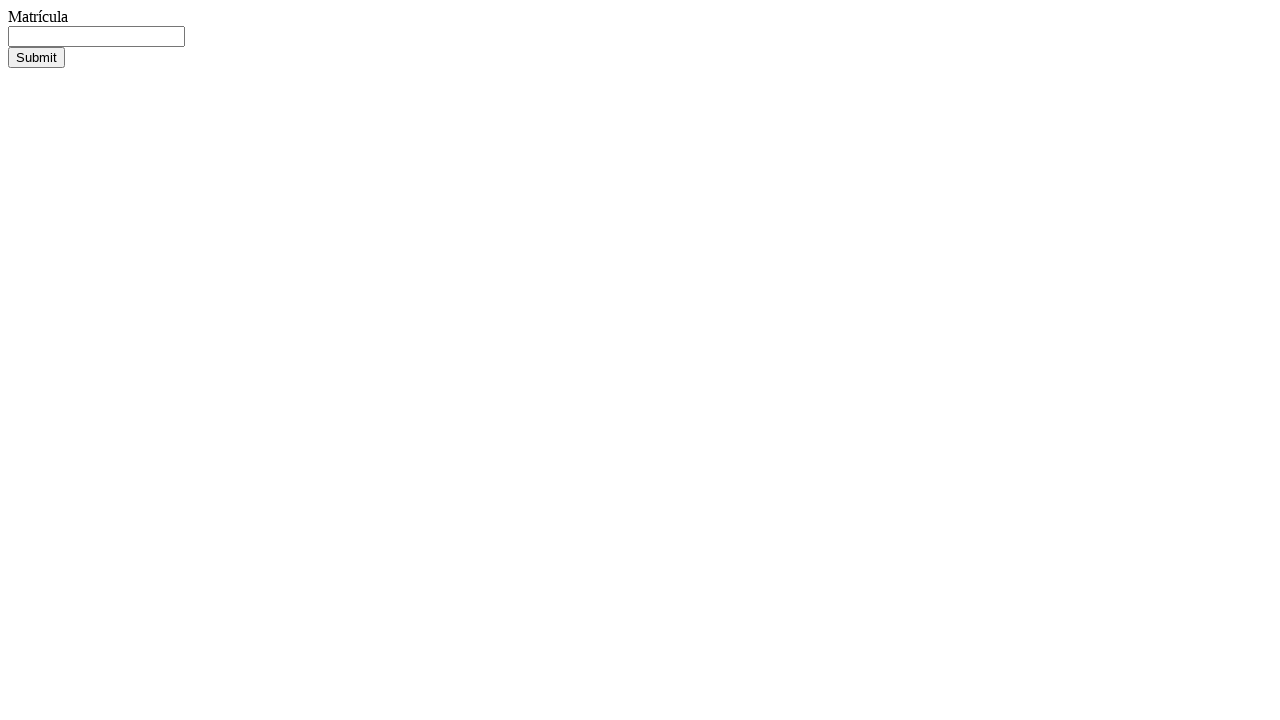

Filled matricula field with S18016274 on #matricula
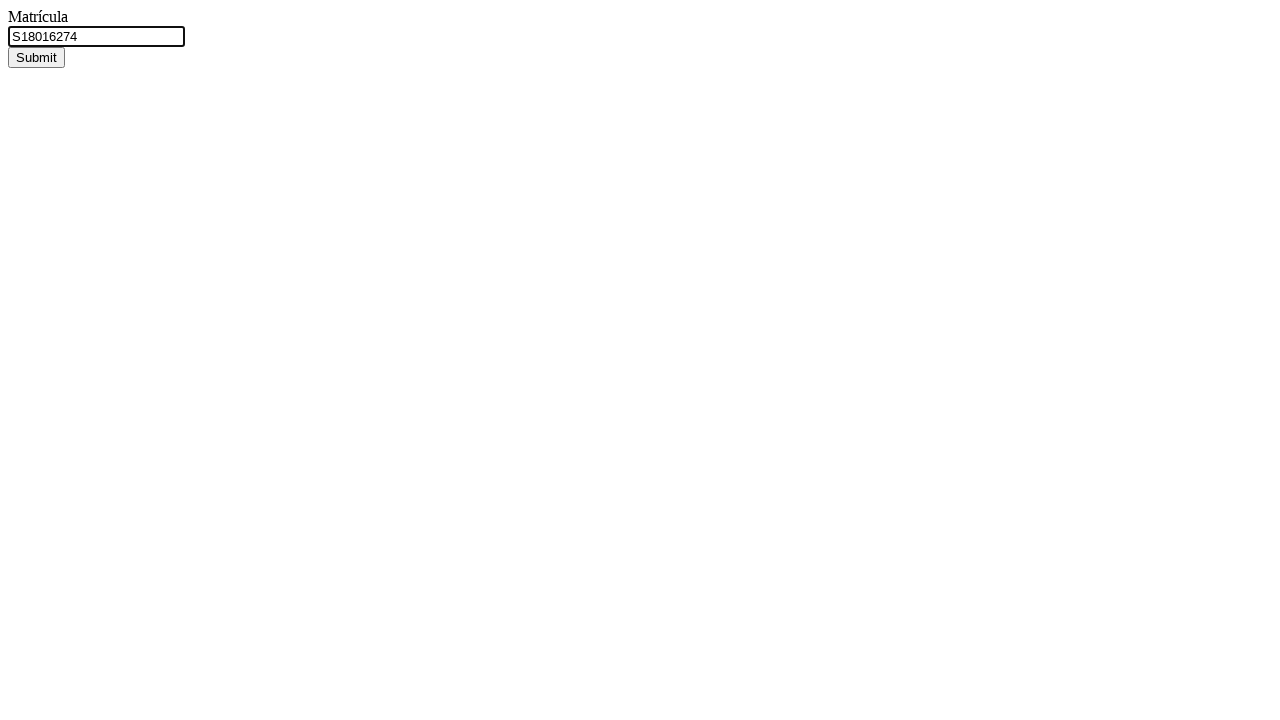

Pressed Enter to submit matricula for code generation on #matricula
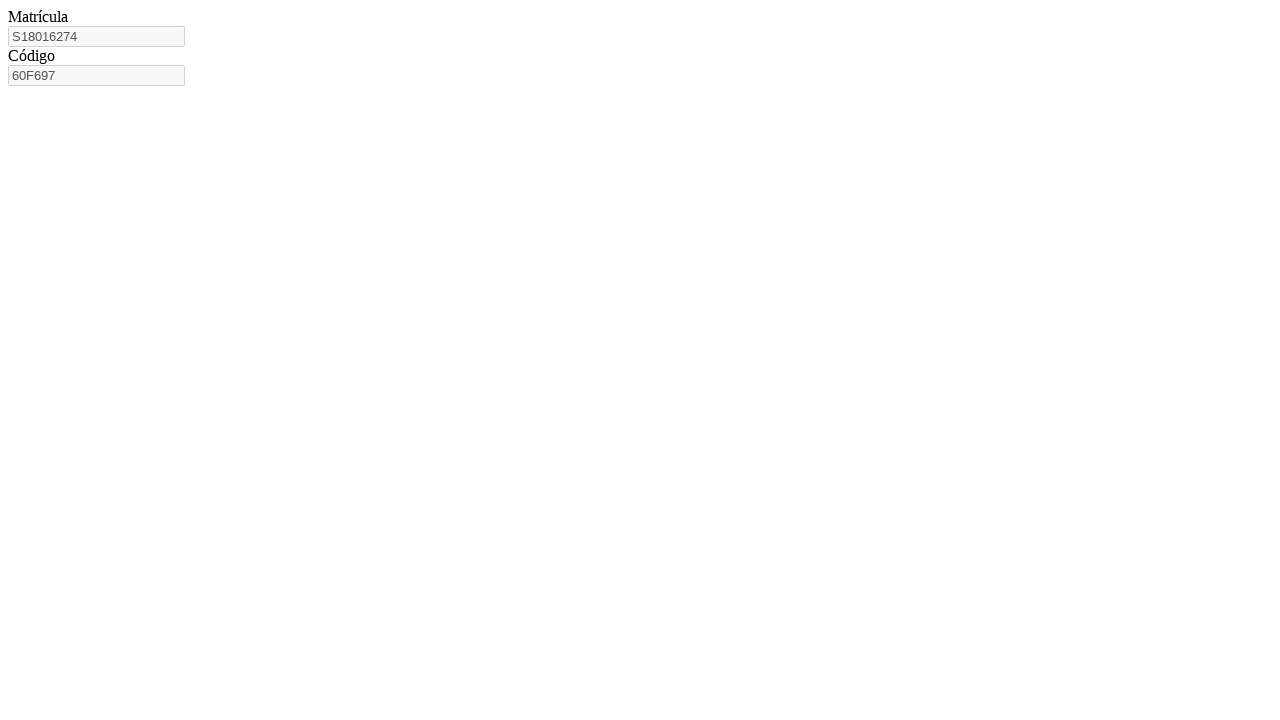

Code field appeared after matricula submission
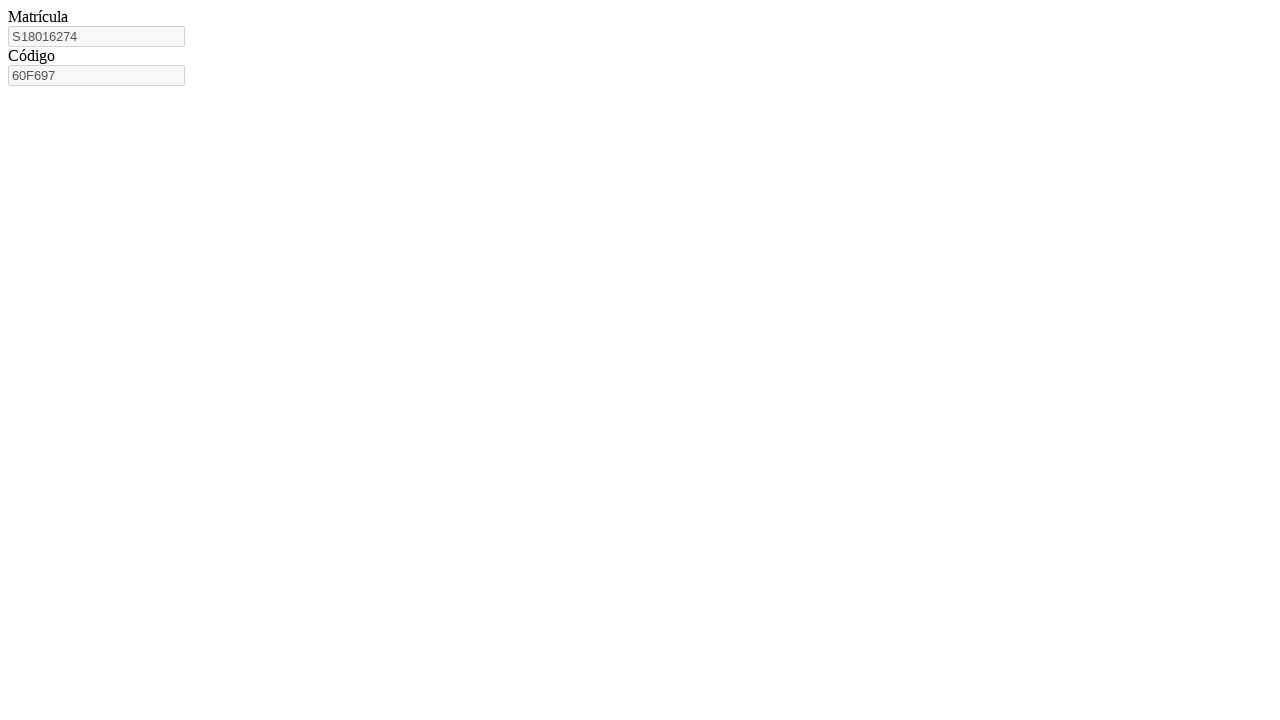

Retrieved generated code: 60F697
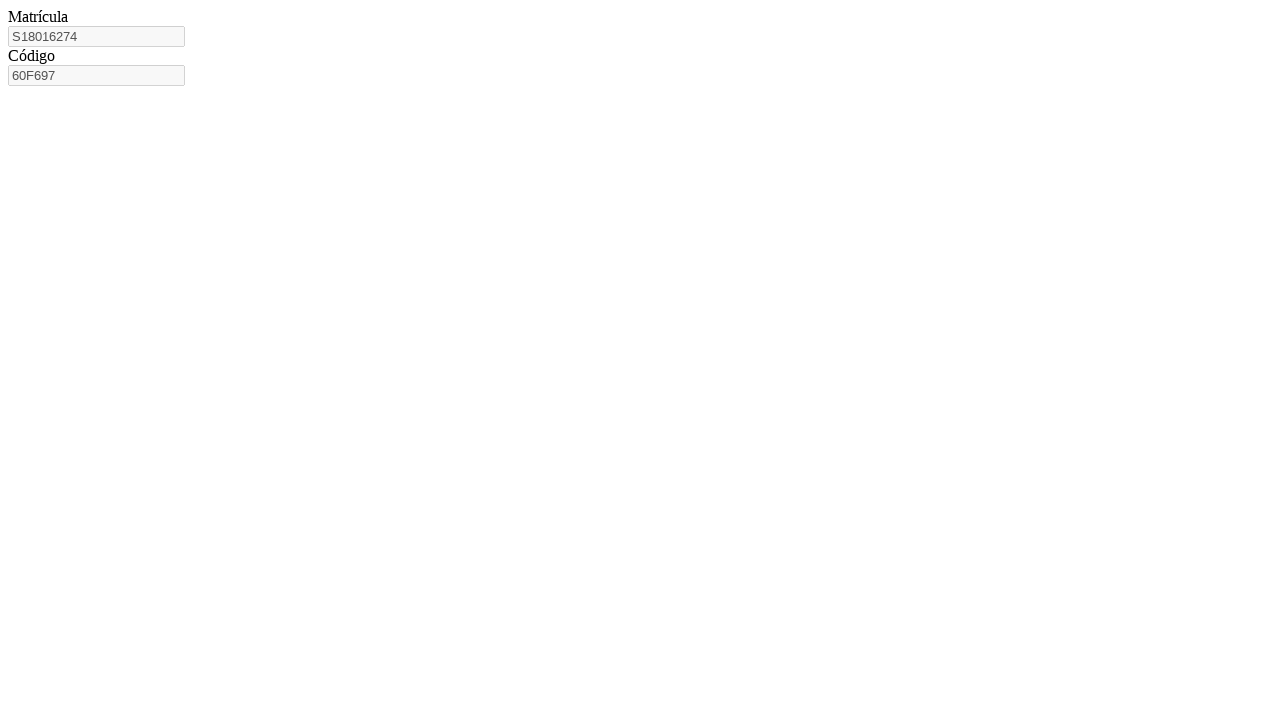

Navigated to access confirmation page
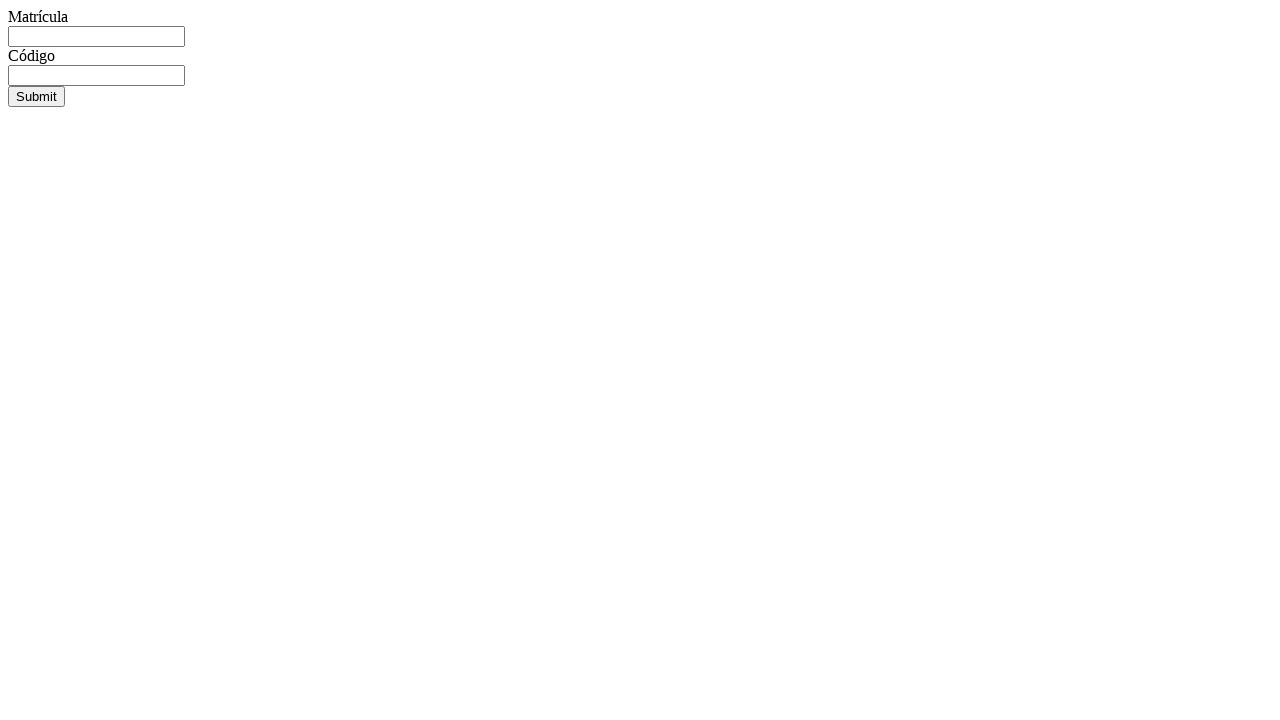

Filled matricula field with S18016274 on access page on #matricula
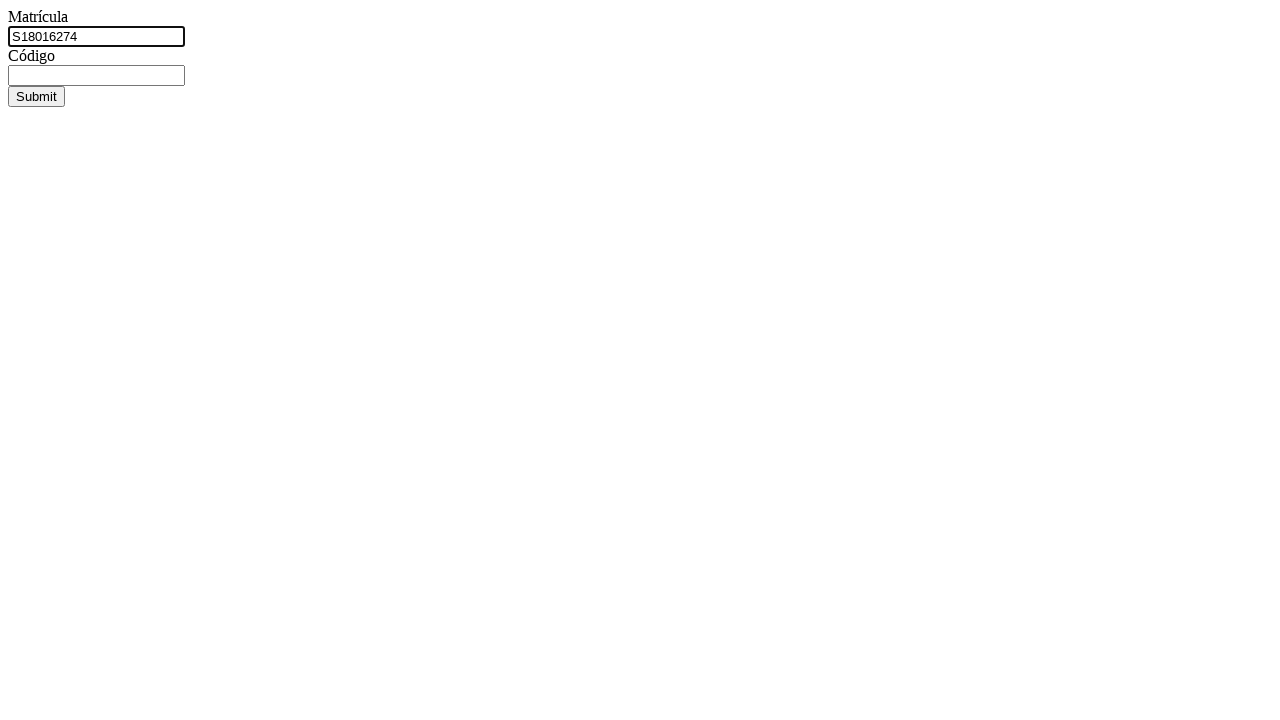

Filled code field with generated code on access page on #codigo
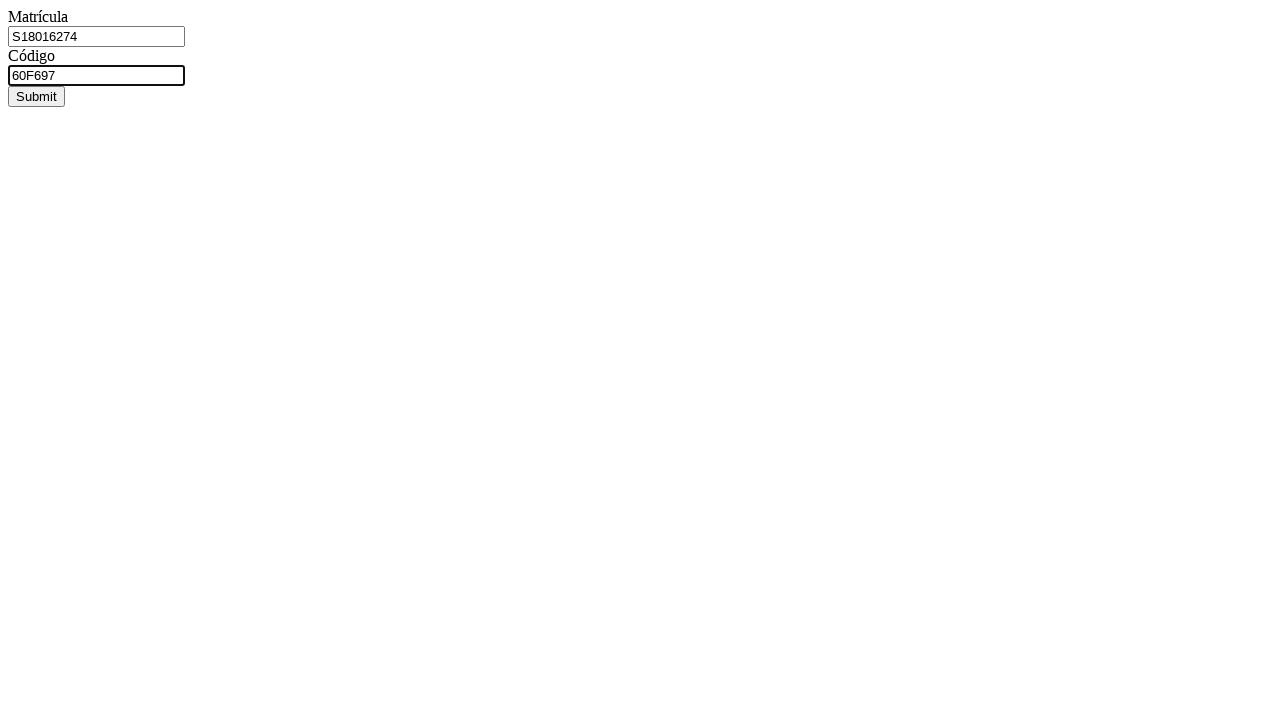

Pressed Enter to submit matricula-code pair for access on #codigo
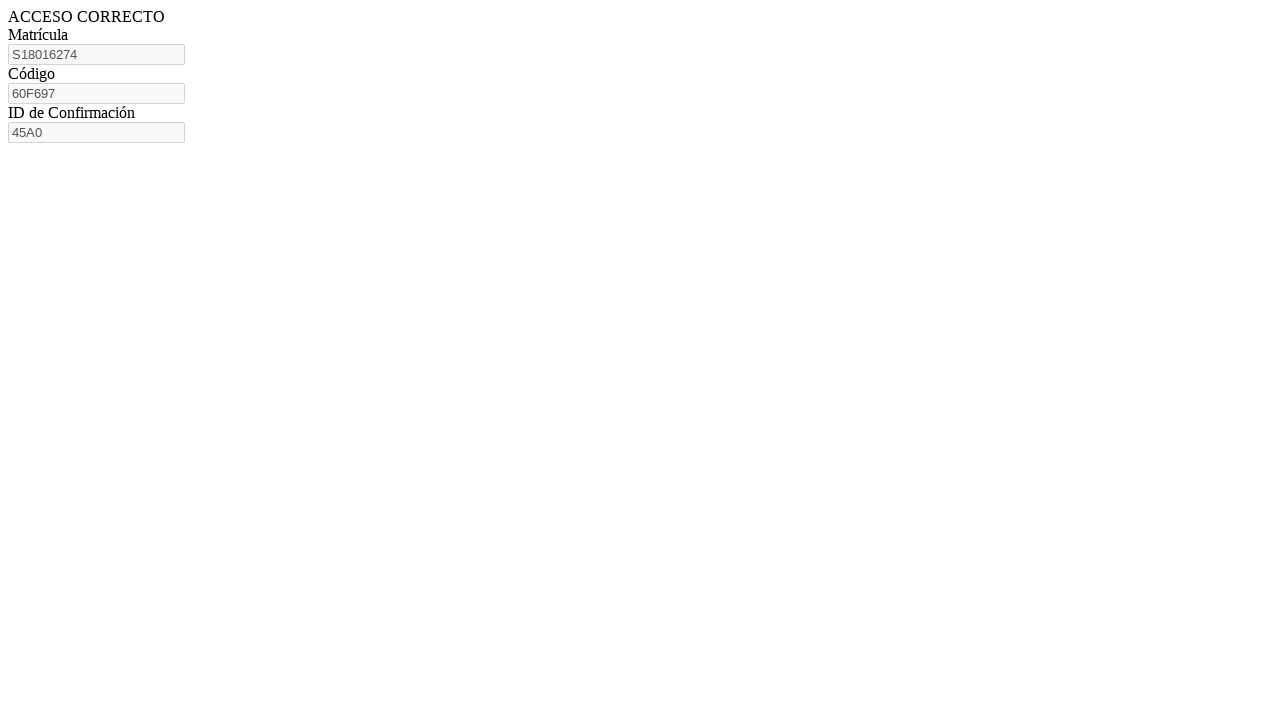

Confirmation ID appeared, workflow completed for this matricula
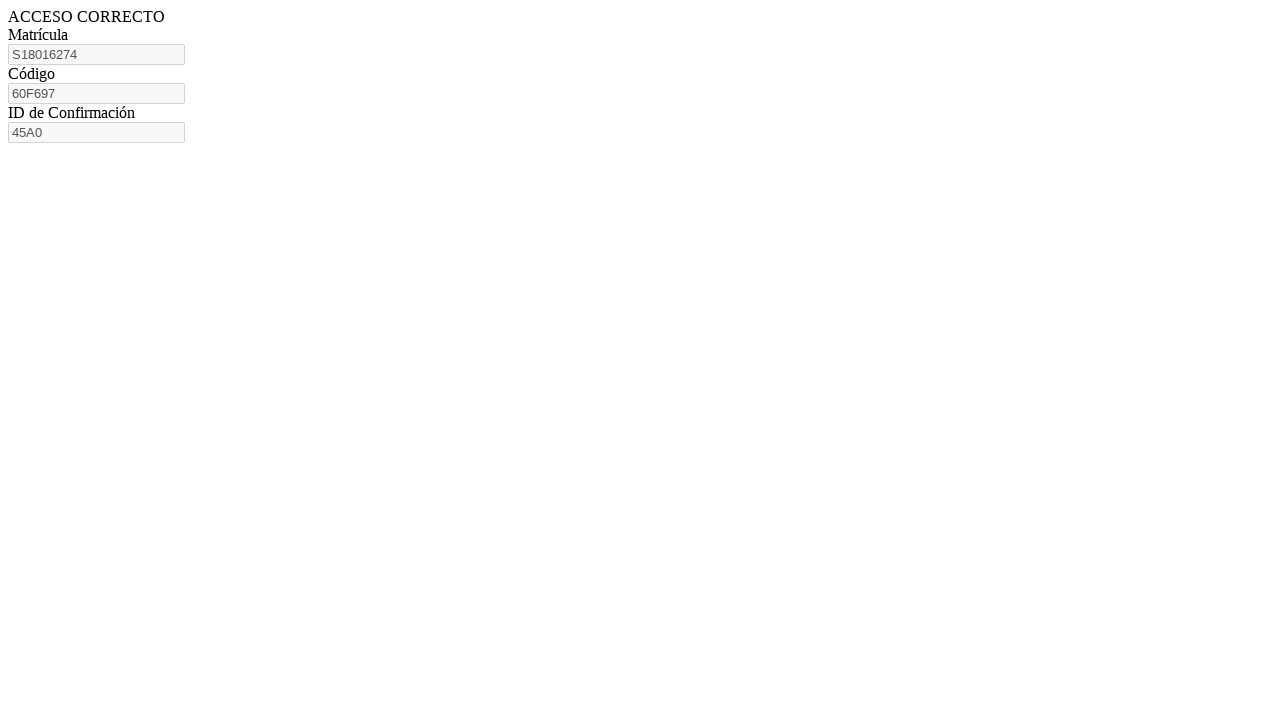

Navigated to code generation page for matricula S18016257
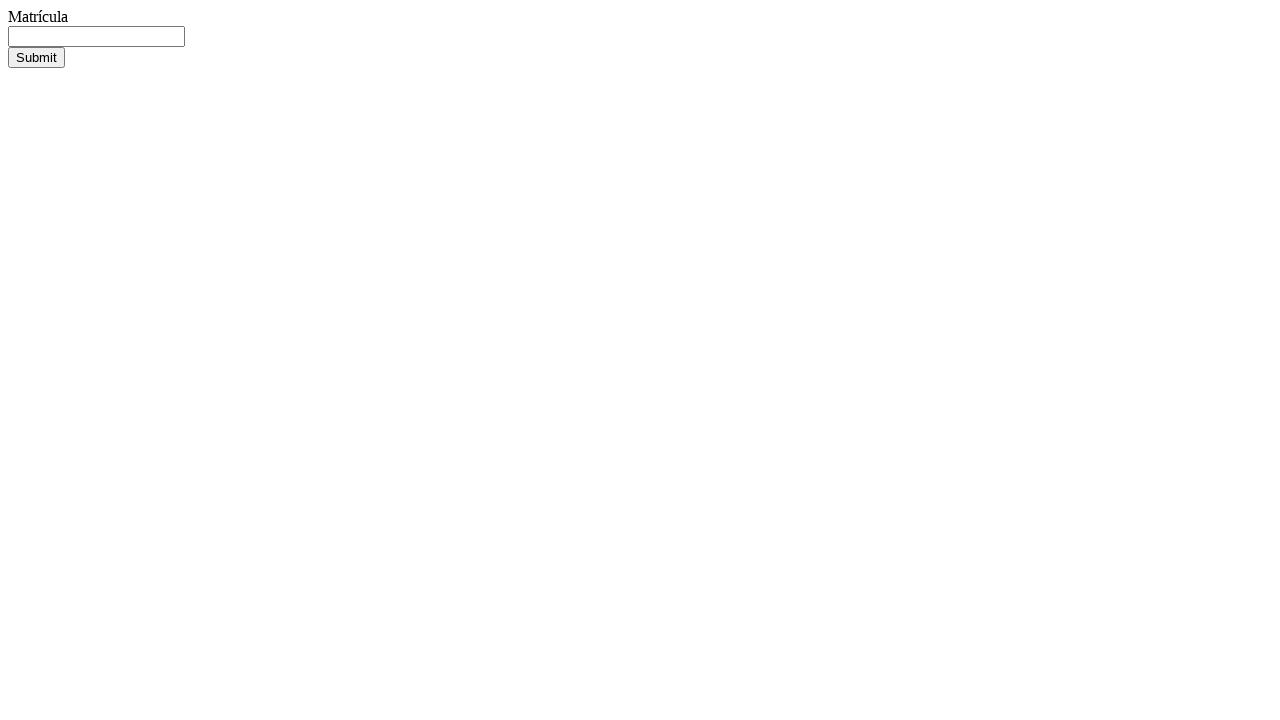

Filled matricula field with S18016257 on #matricula
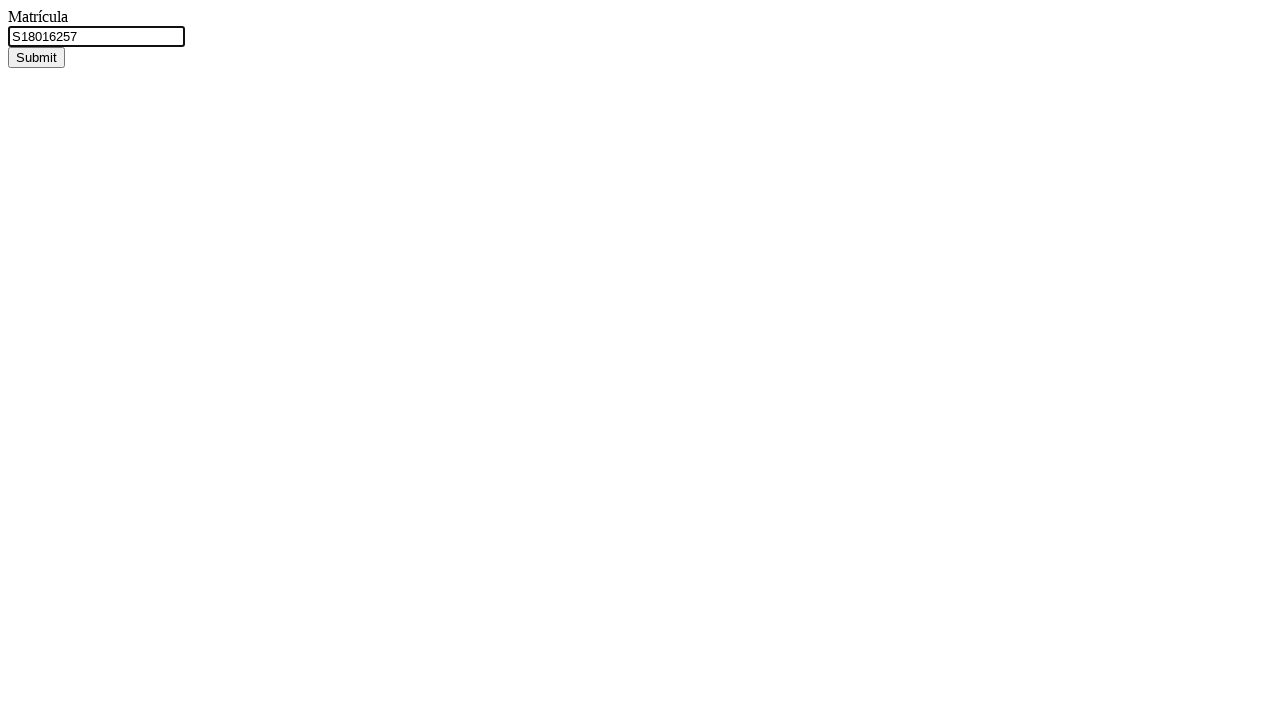

Pressed Enter to submit matricula for code generation on #matricula
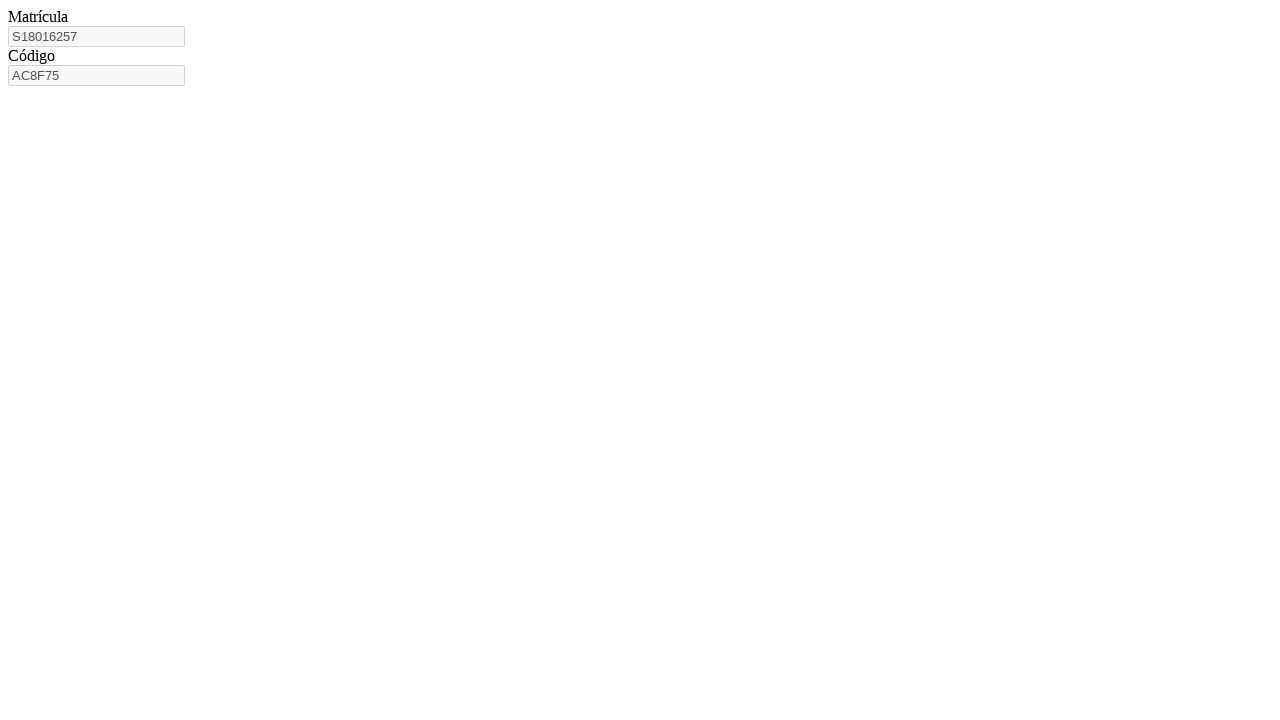

Code field appeared after matricula submission
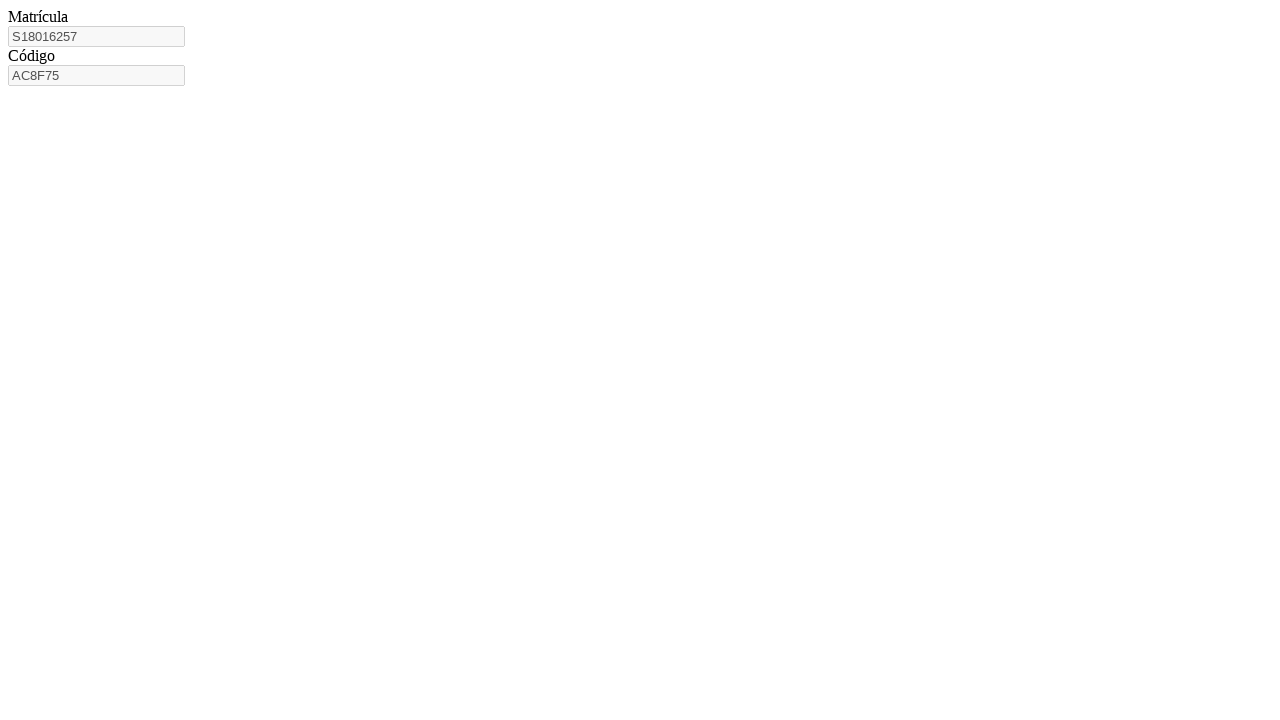

Retrieved generated code: AC8F75
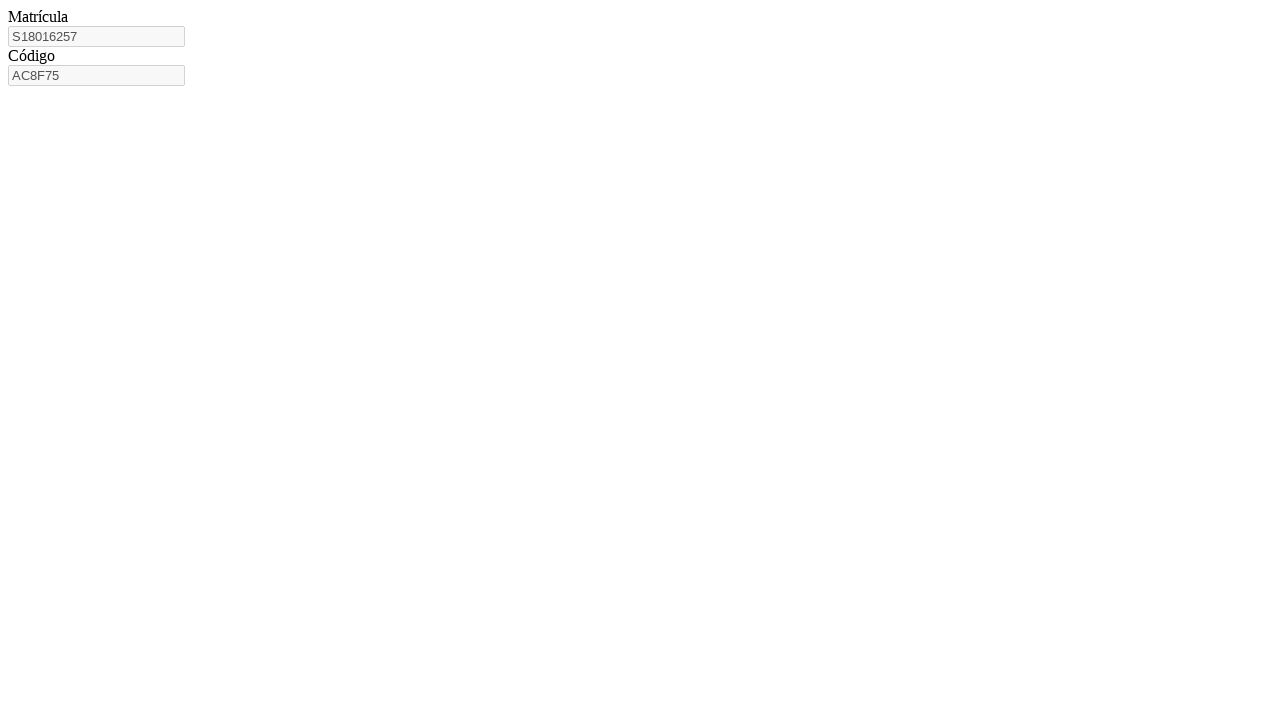

Navigated to access confirmation page
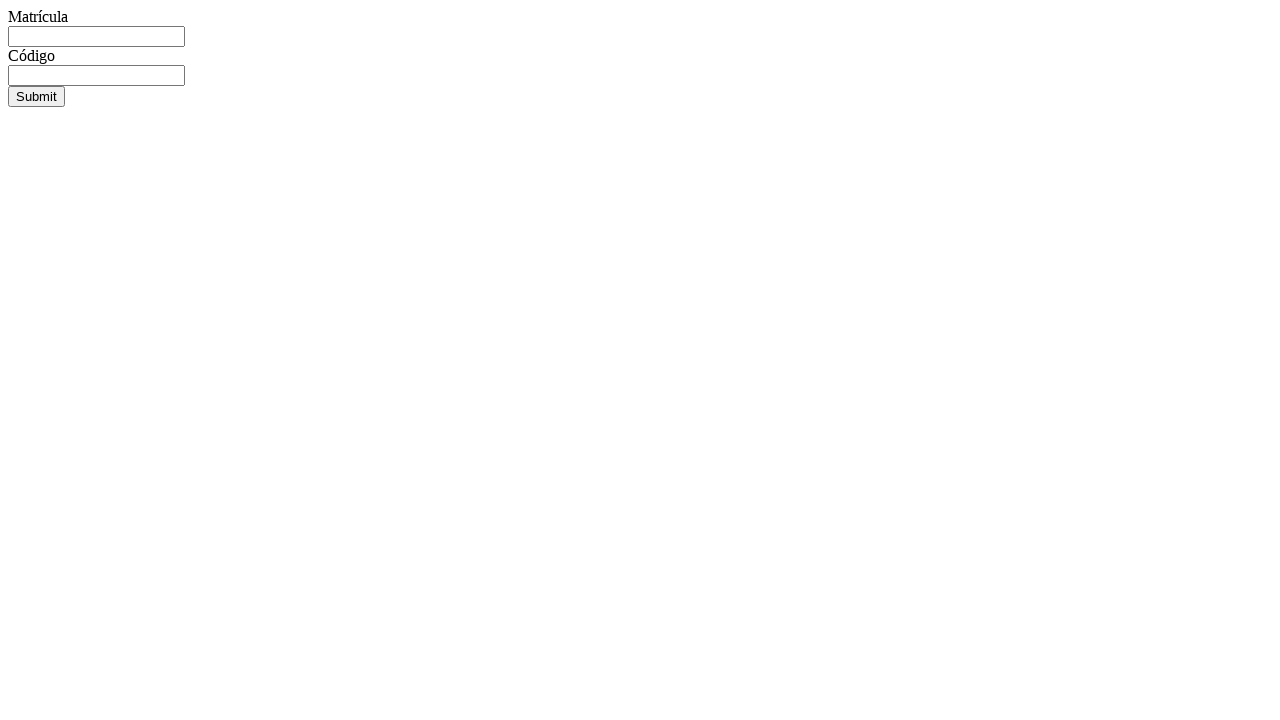

Filled matricula field with S18016257 on access page on #matricula
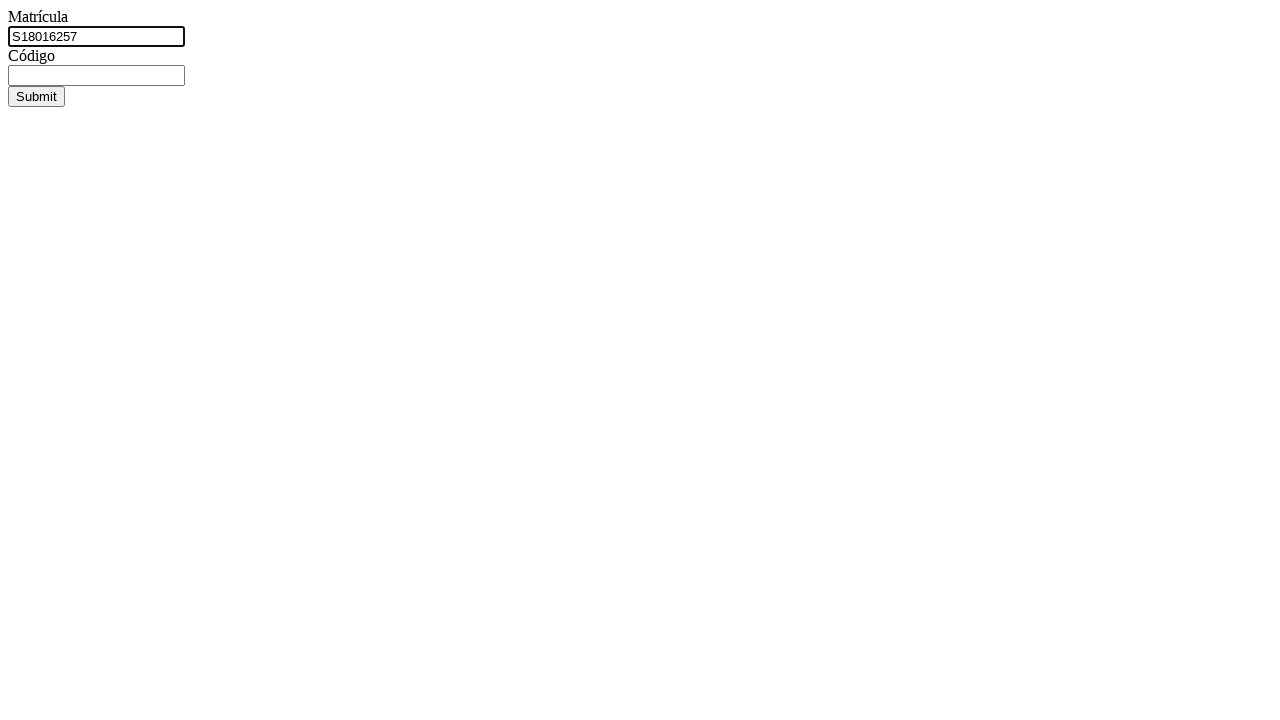

Filled code field with generated code on access page on #codigo
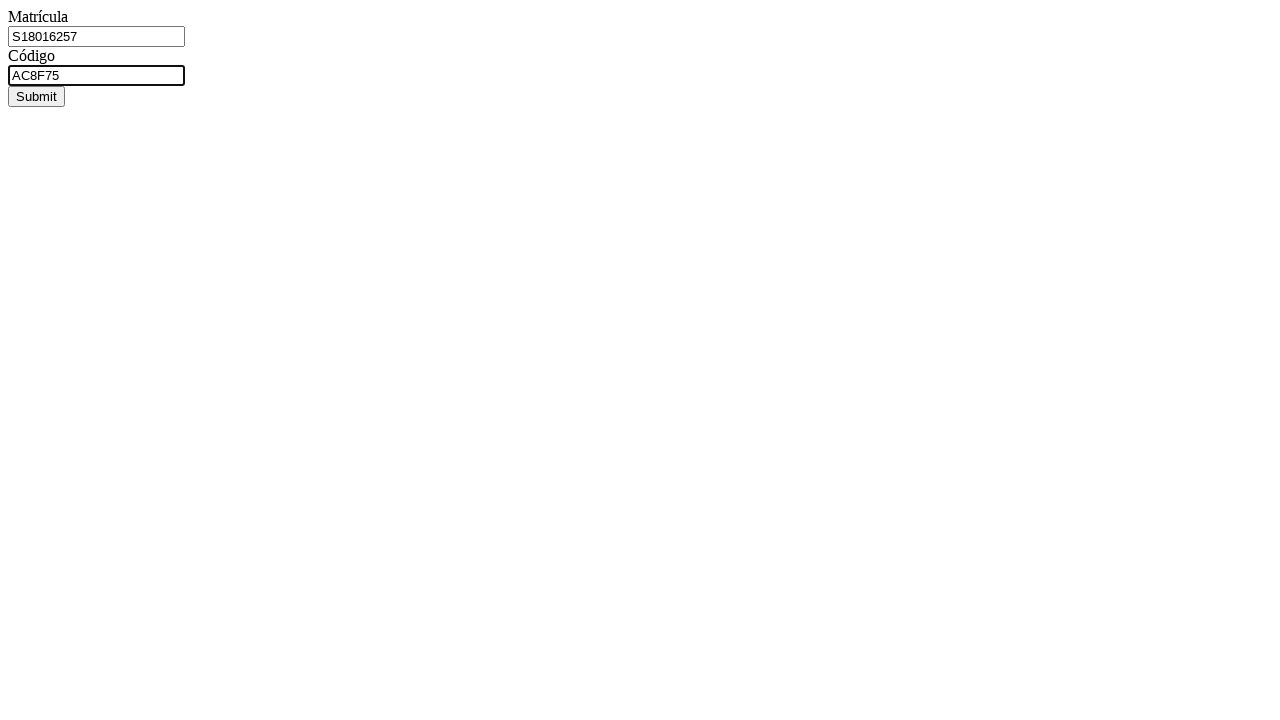

Pressed Enter to submit matricula-code pair for access on #codigo
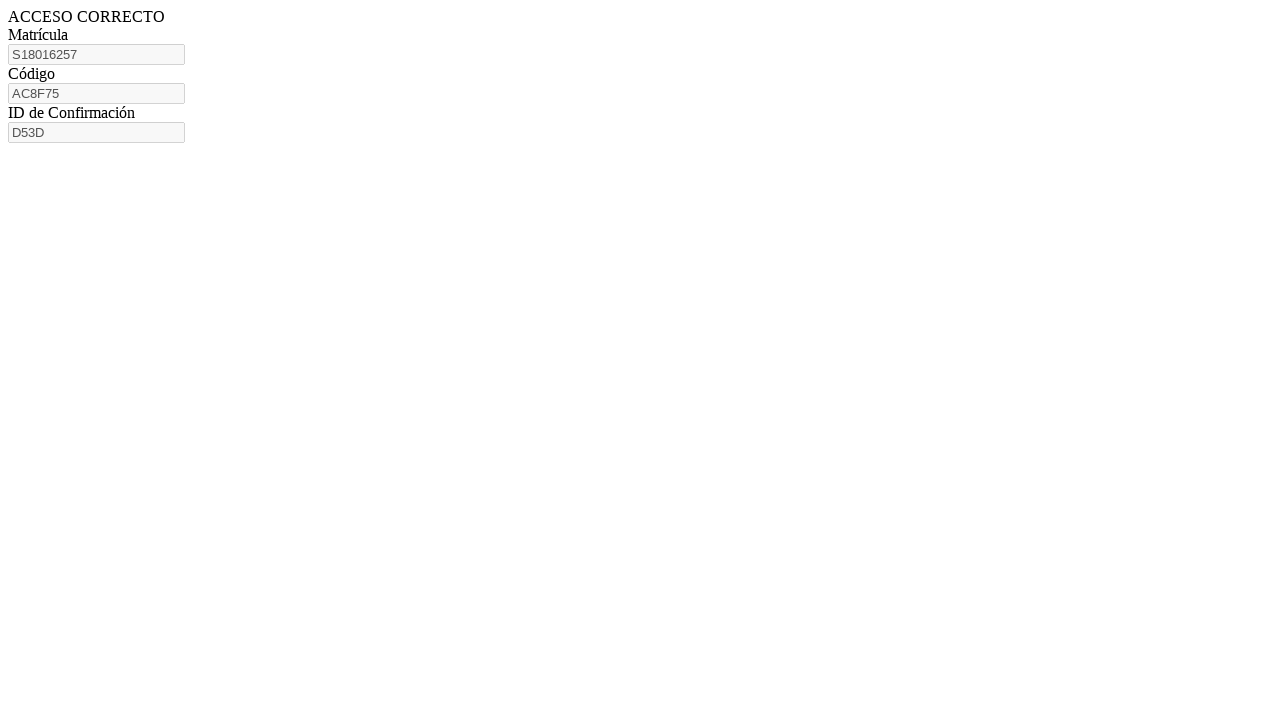

Confirmation ID appeared, workflow completed for this matricula
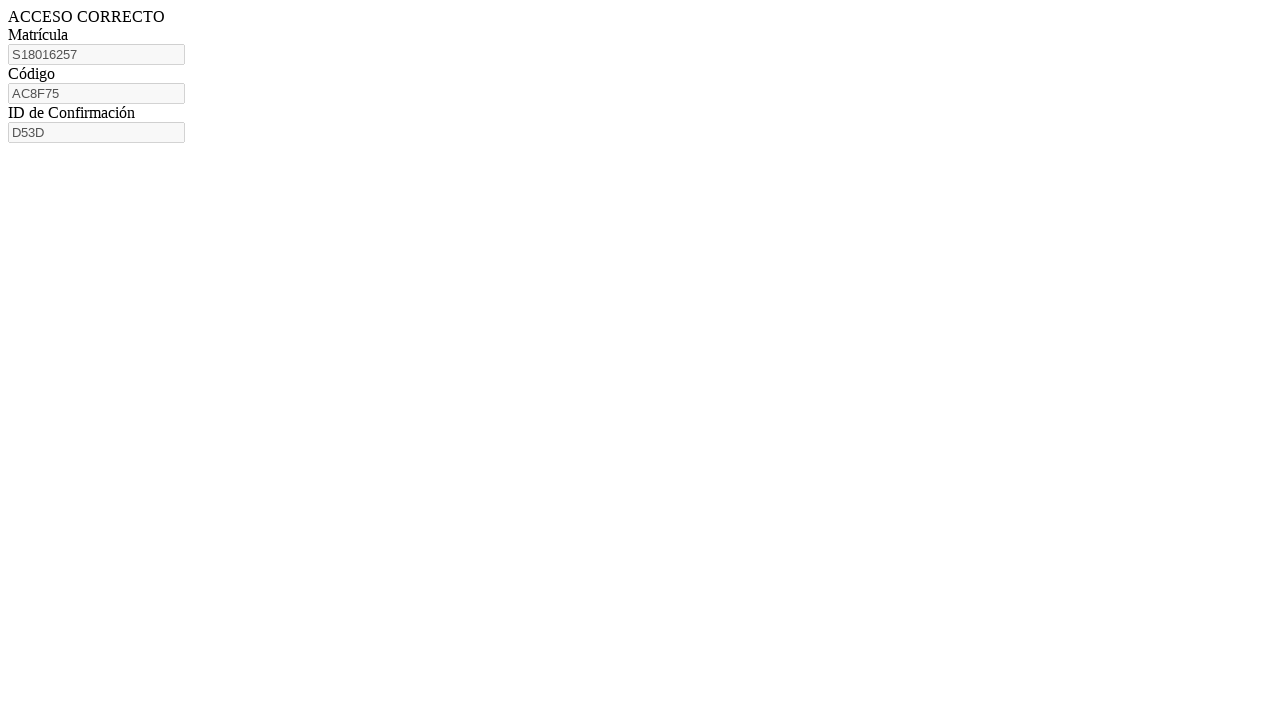

Navigated to code generation page for matricula S18016283
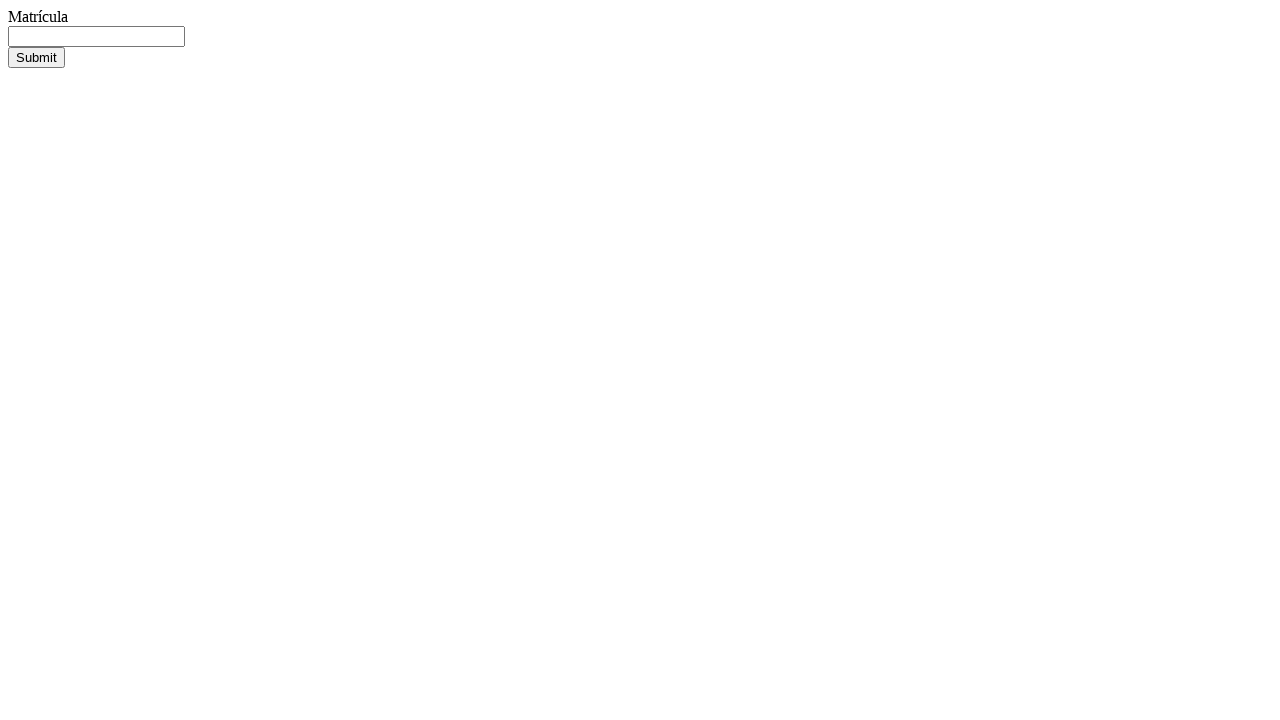

Filled matricula field with S18016283 on #matricula
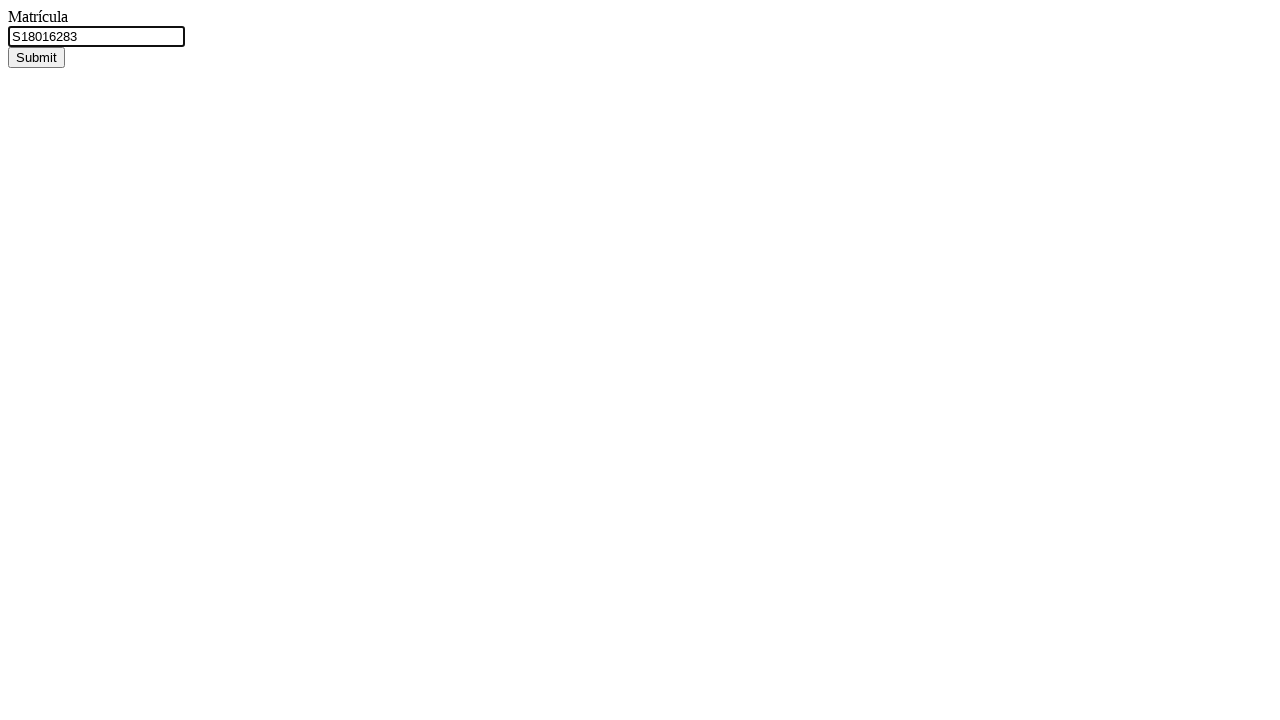

Pressed Enter to submit matricula for code generation on #matricula
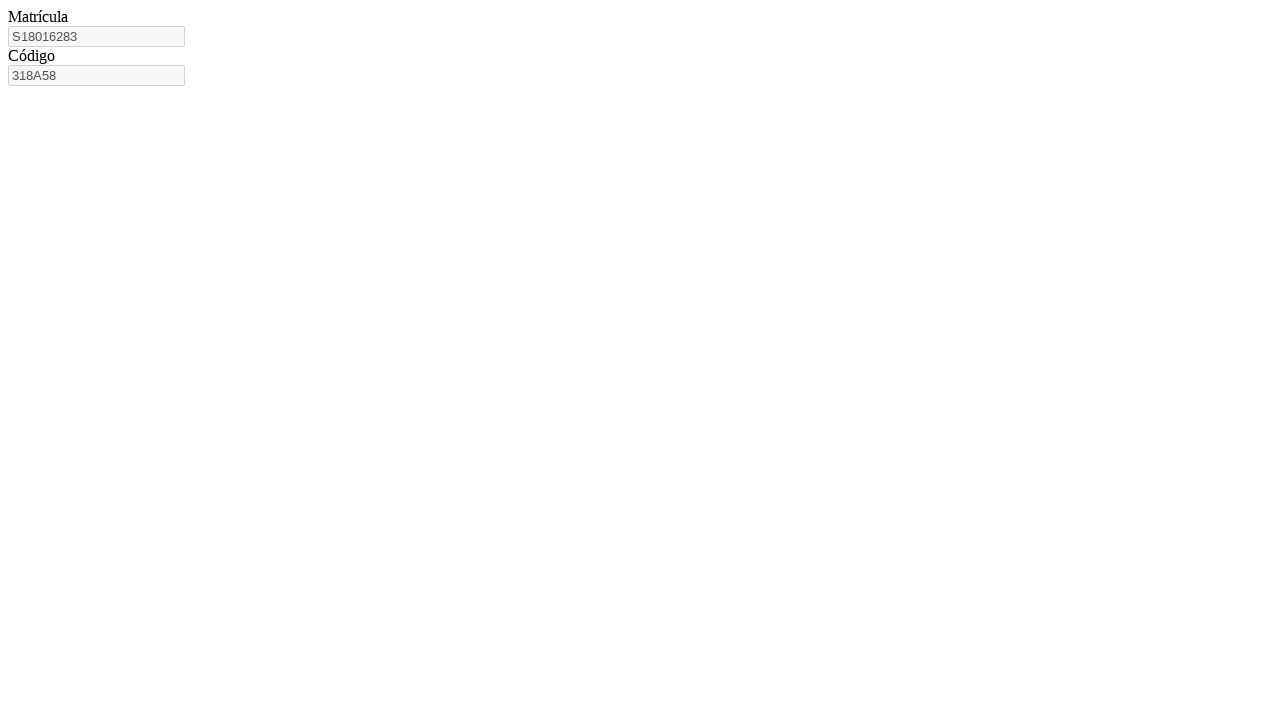

Code field appeared after matricula submission
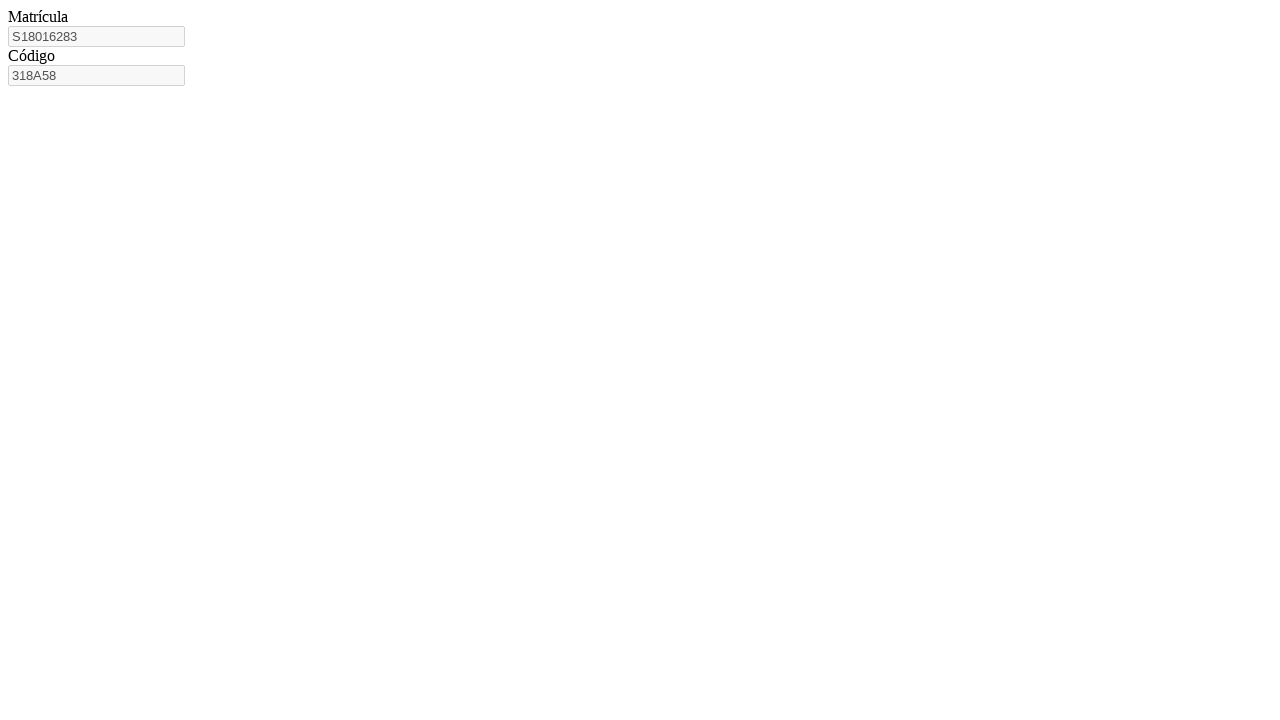

Retrieved generated code: 318A58
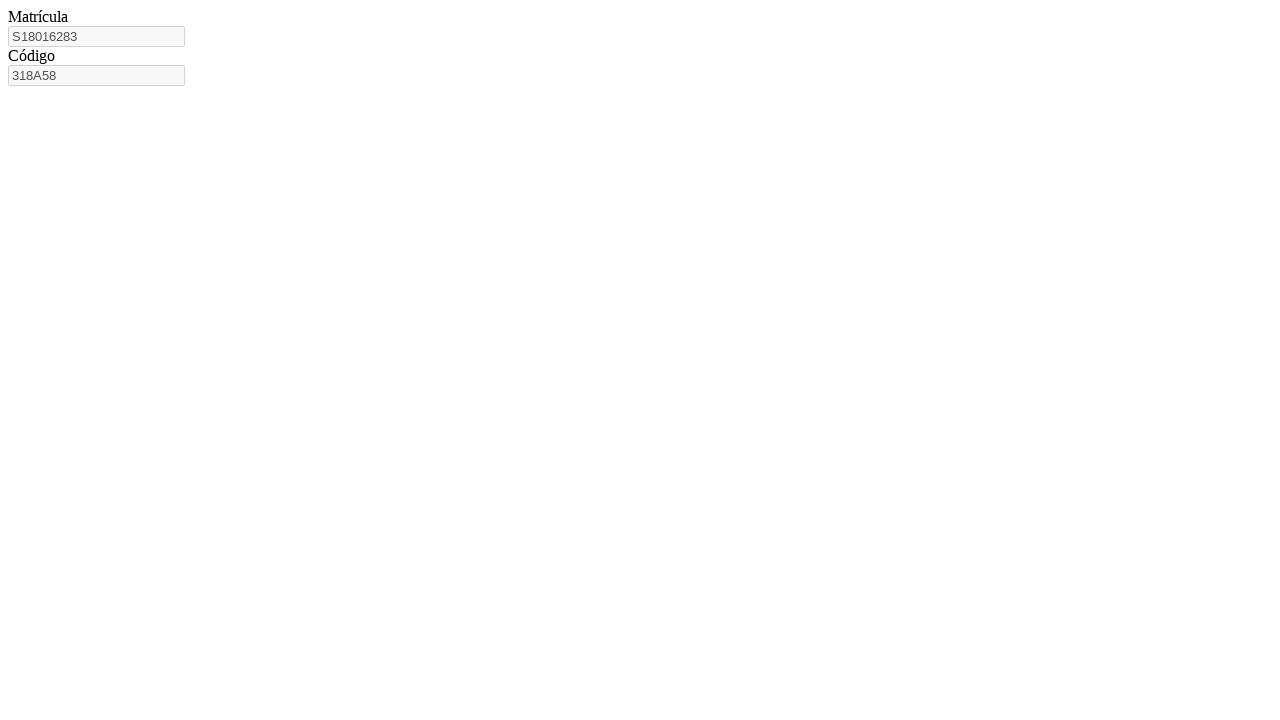

Navigated to access confirmation page
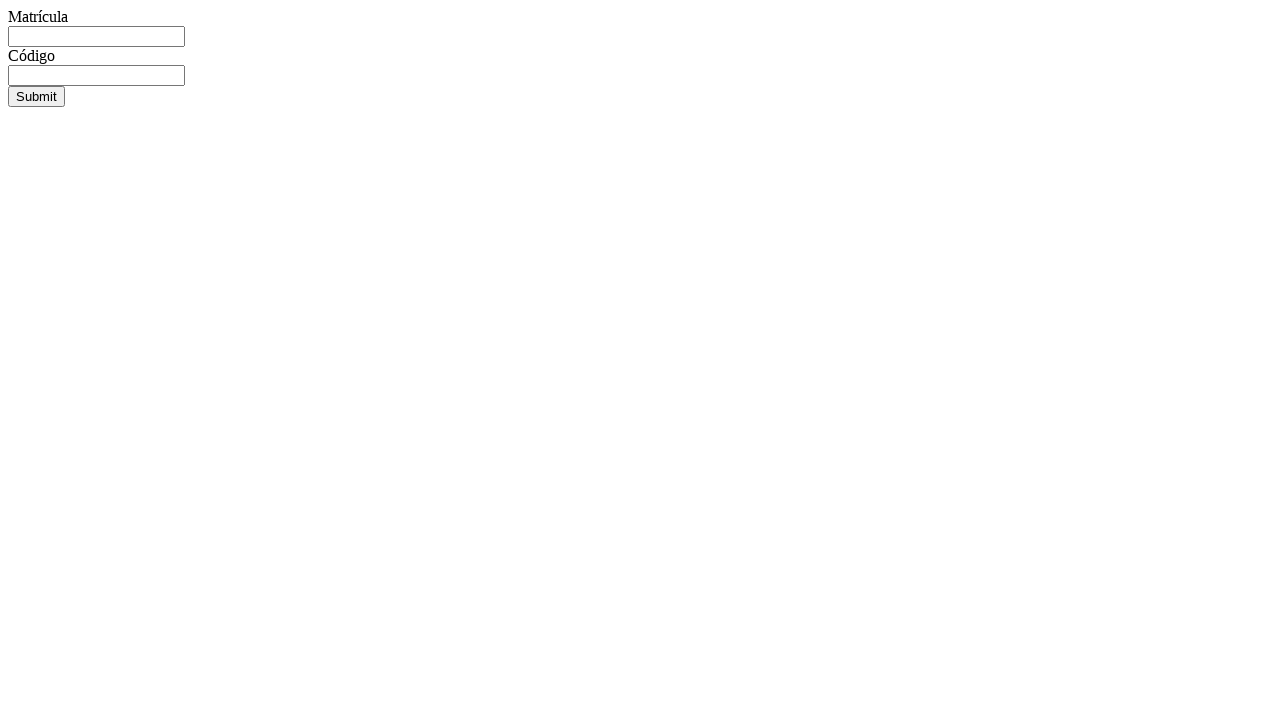

Filled matricula field with S18016283 on access page on #matricula
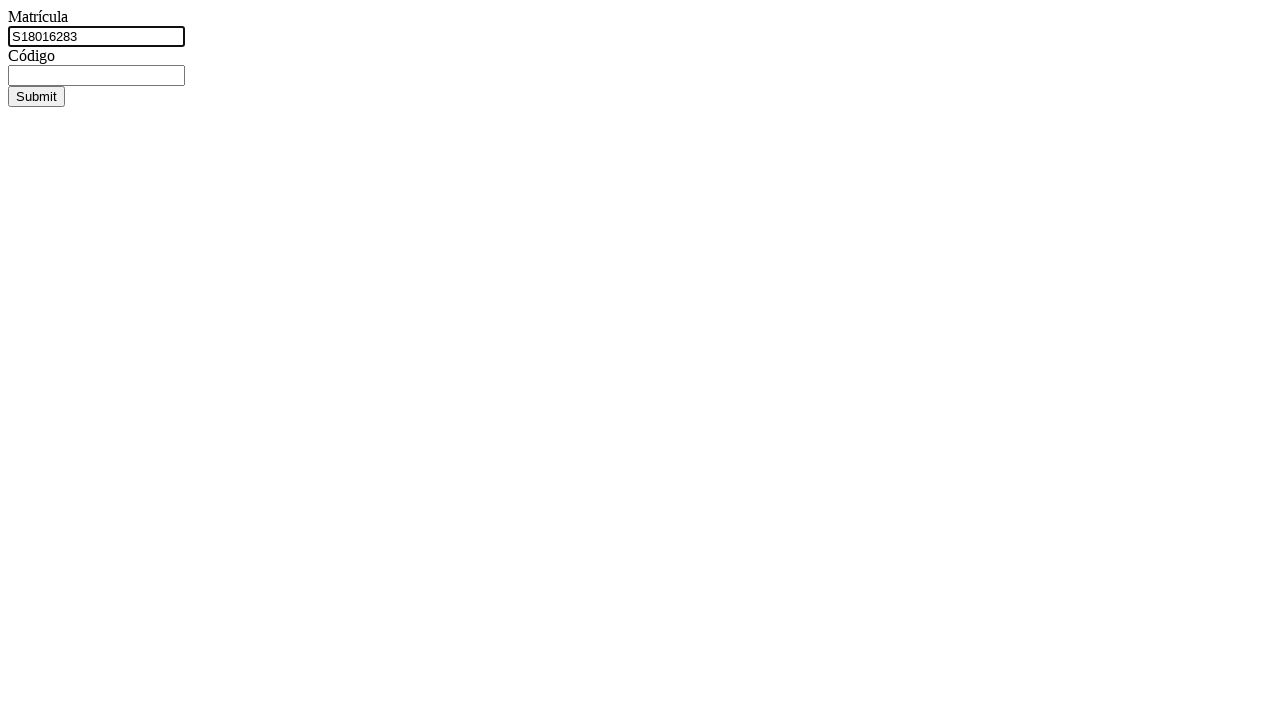

Filled code field with generated code on access page on #codigo
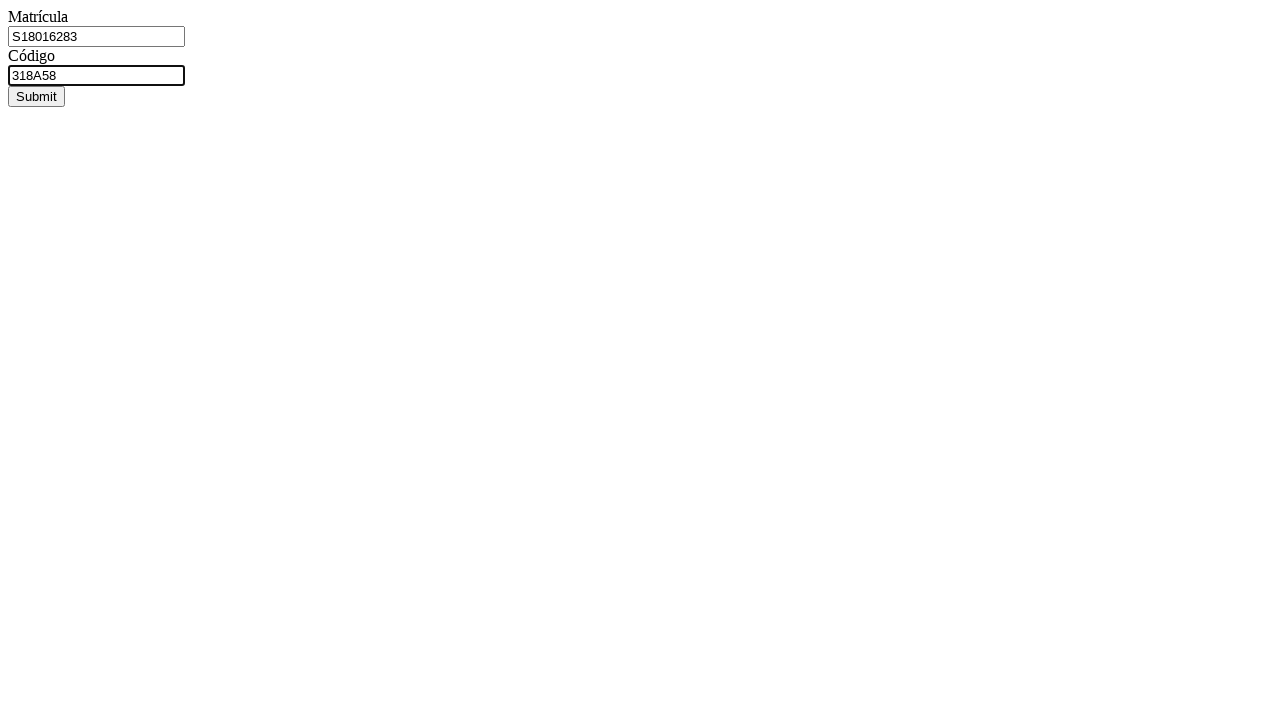

Pressed Enter to submit matricula-code pair for access on #codigo
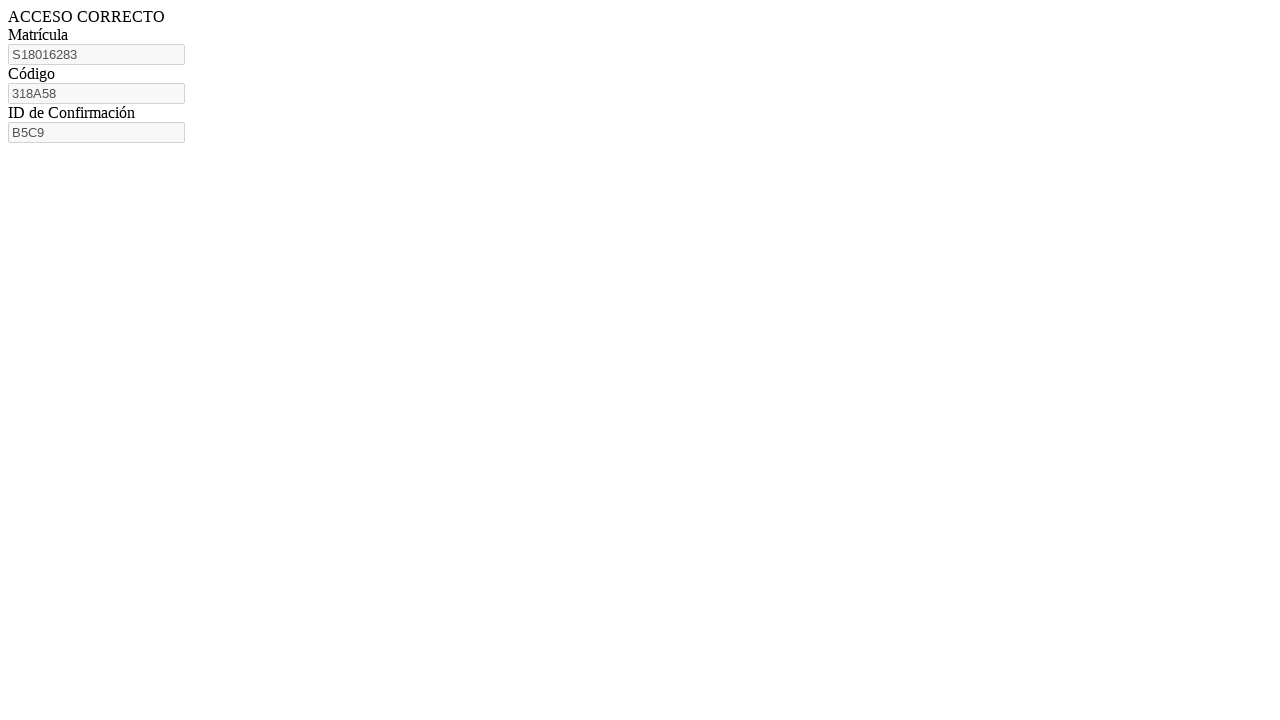

Confirmation ID appeared, workflow completed for this matricula
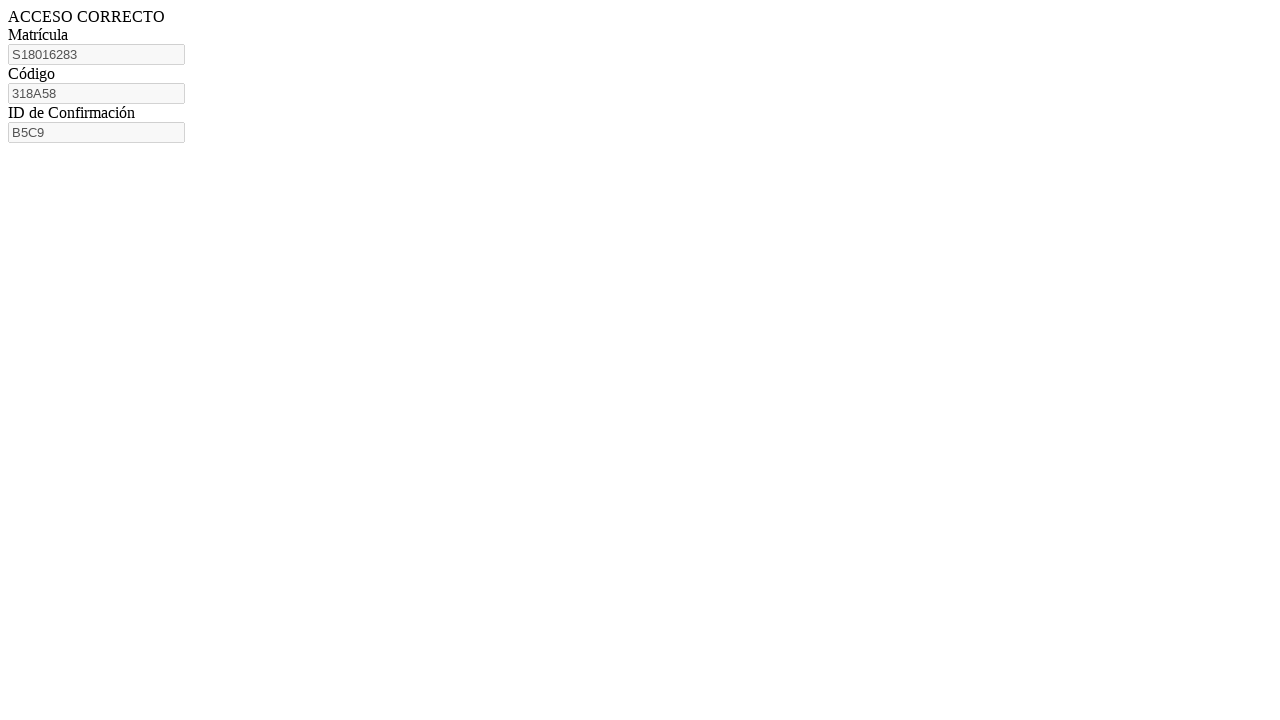

Navigated to code generation page for matricula S18016281
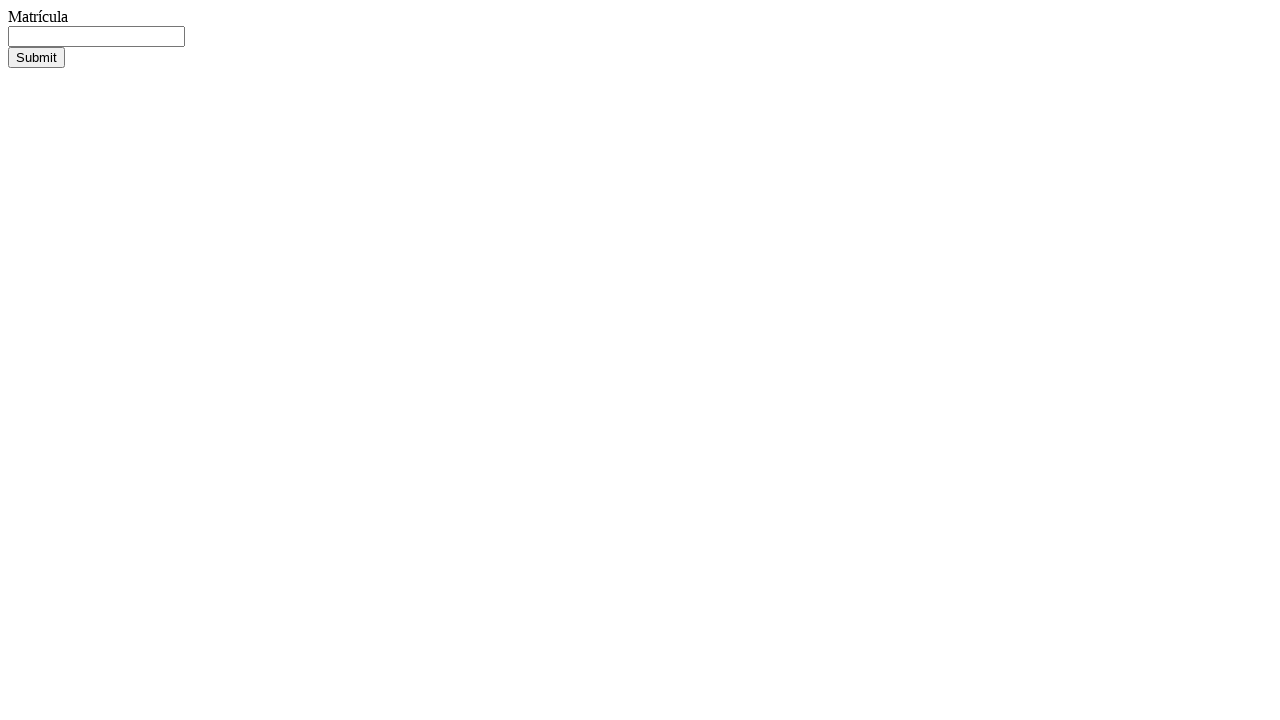

Filled matricula field with S18016281 on #matricula
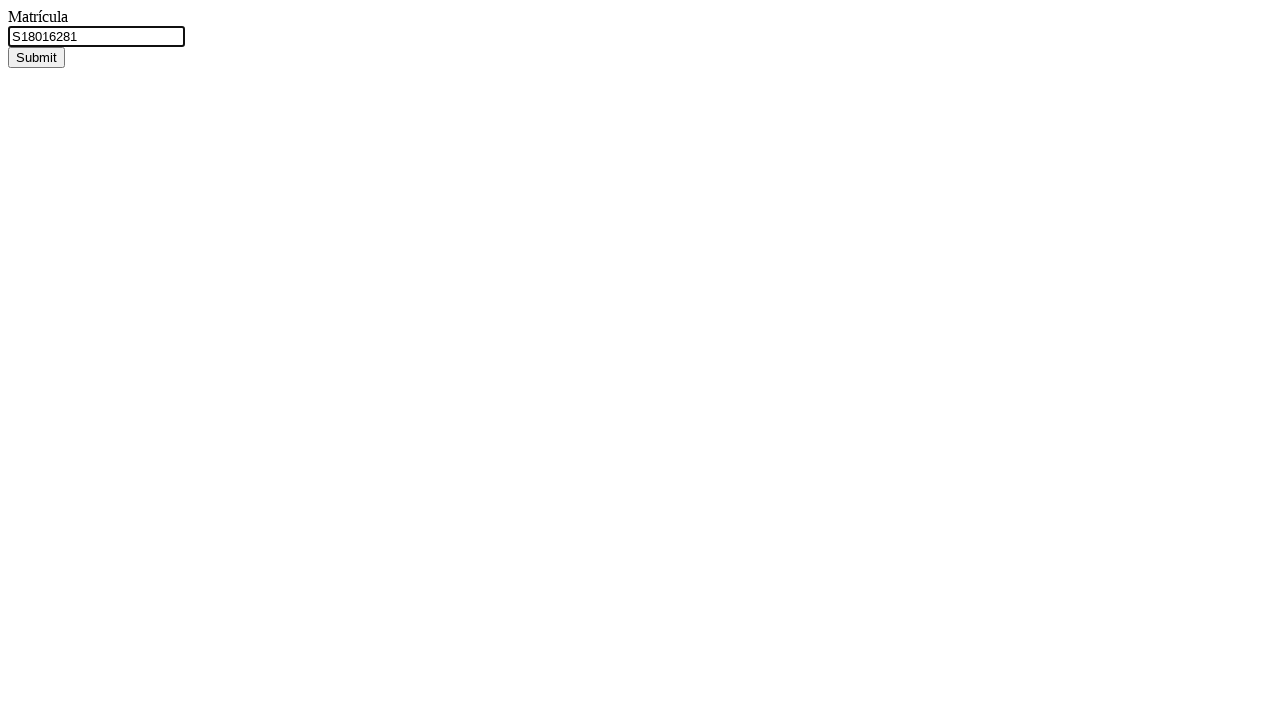

Pressed Enter to submit matricula for code generation on #matricula
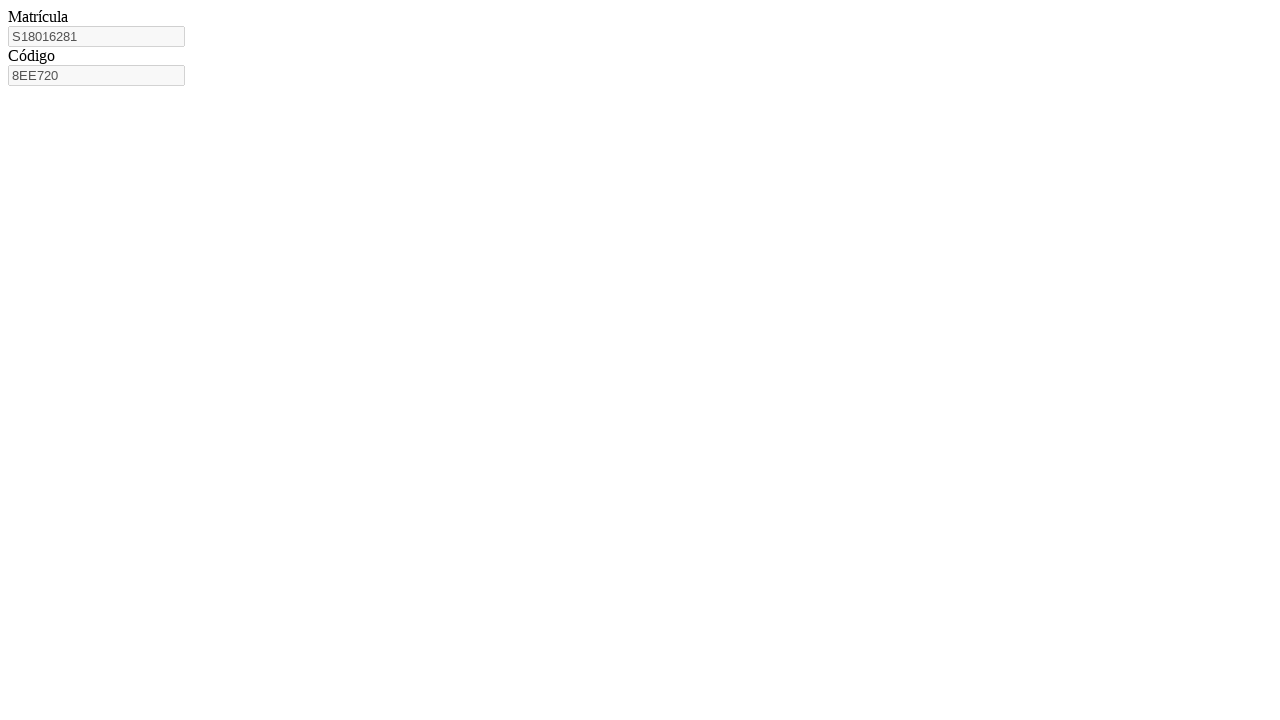

Code field appeared after matricula submission
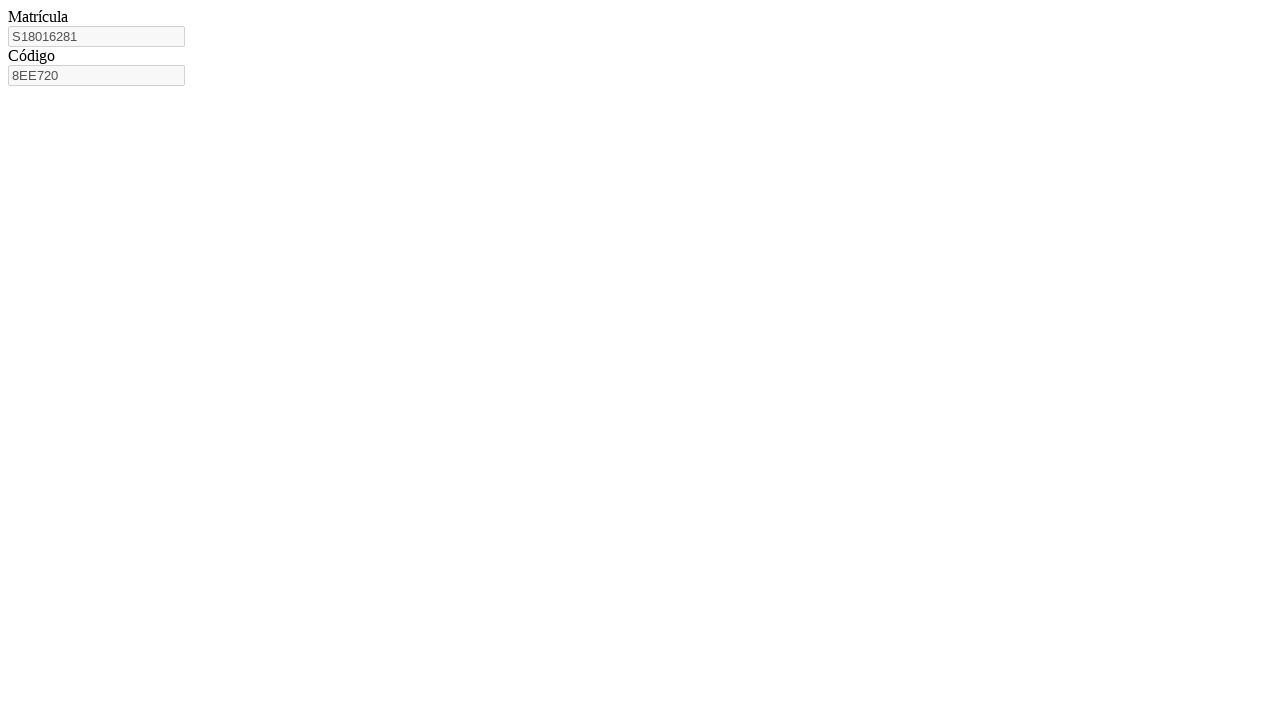

Retrieved generated code: 8EE720
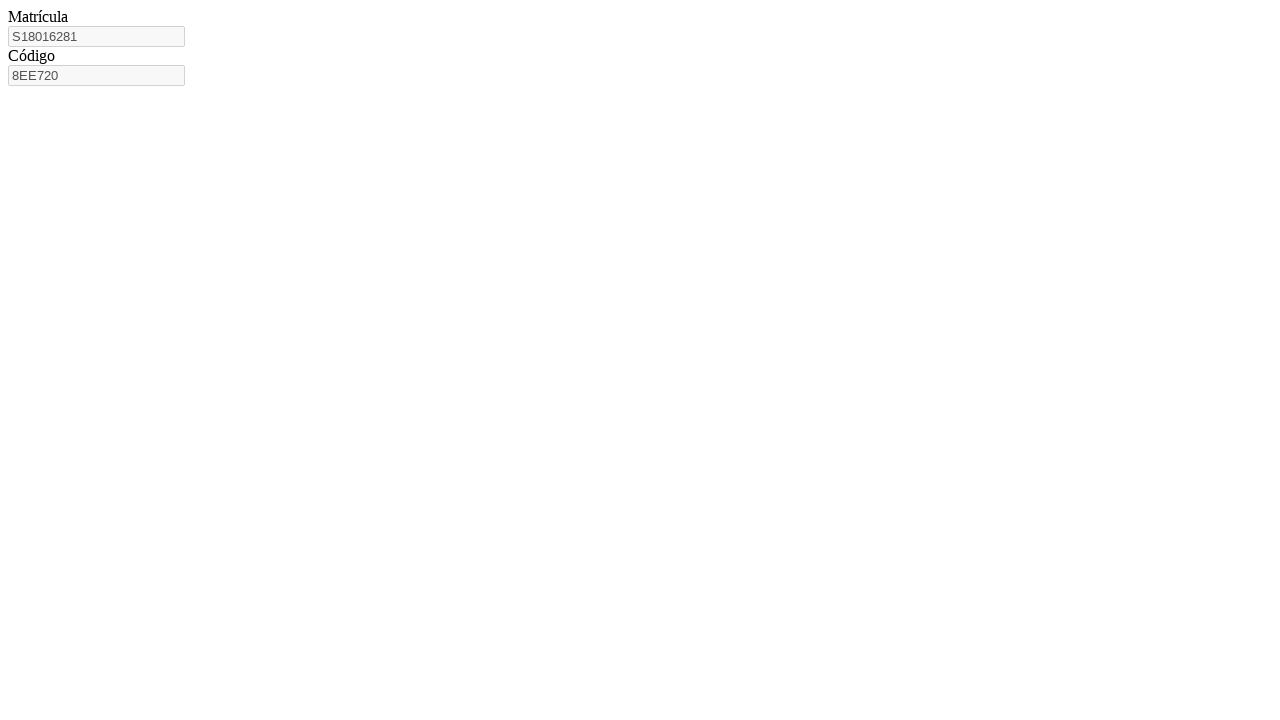

Navigated to access confirmation page
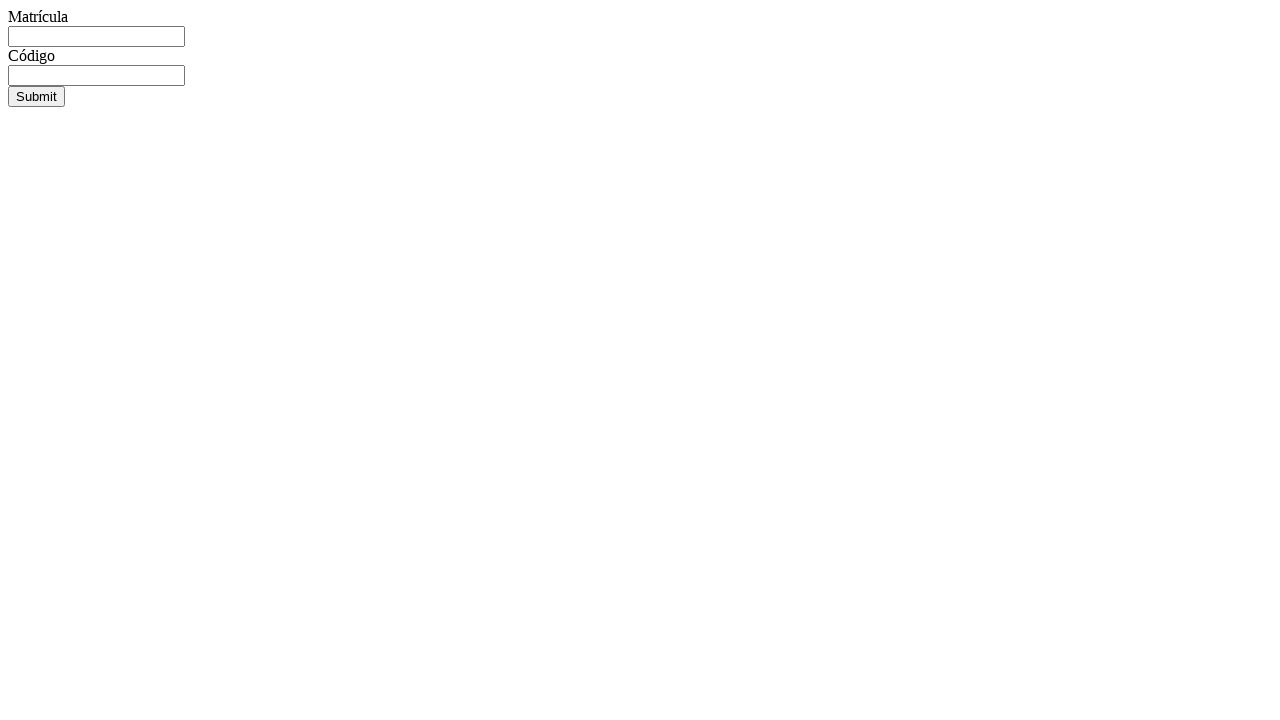

Filled matricula field with S18016281 on access page on #matricula
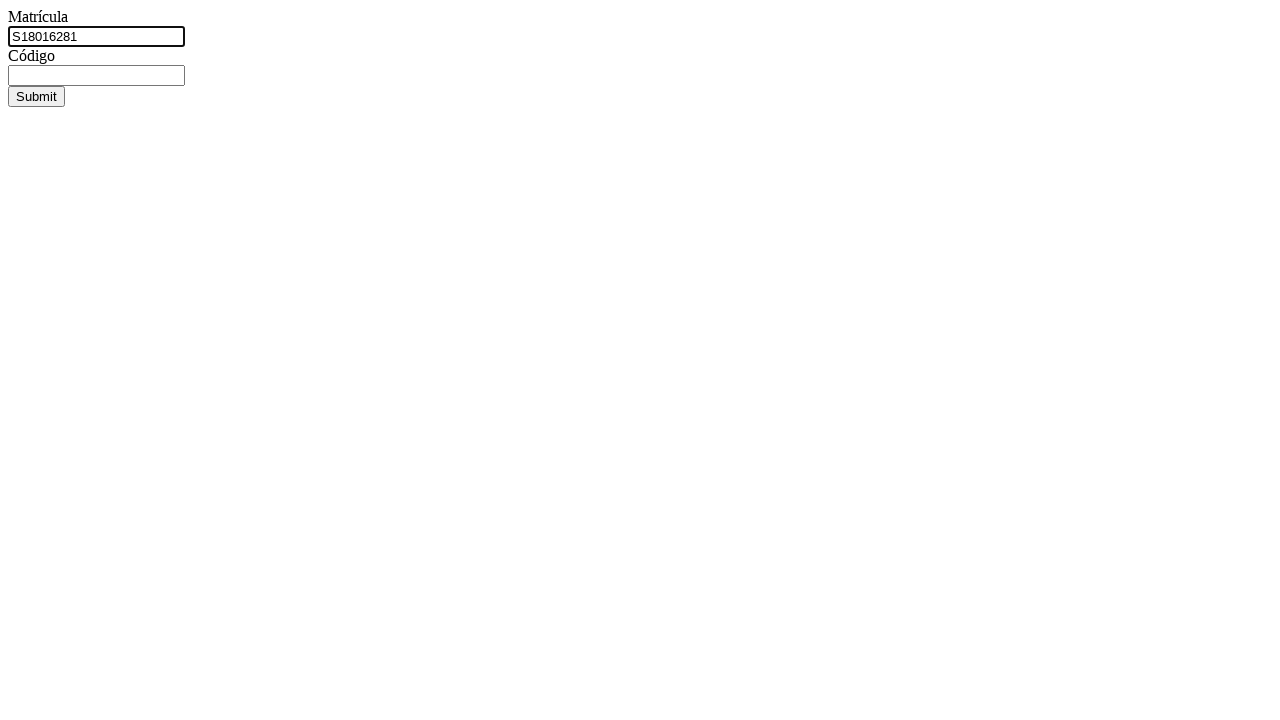

Filled code field with generated code on access page on #codigo
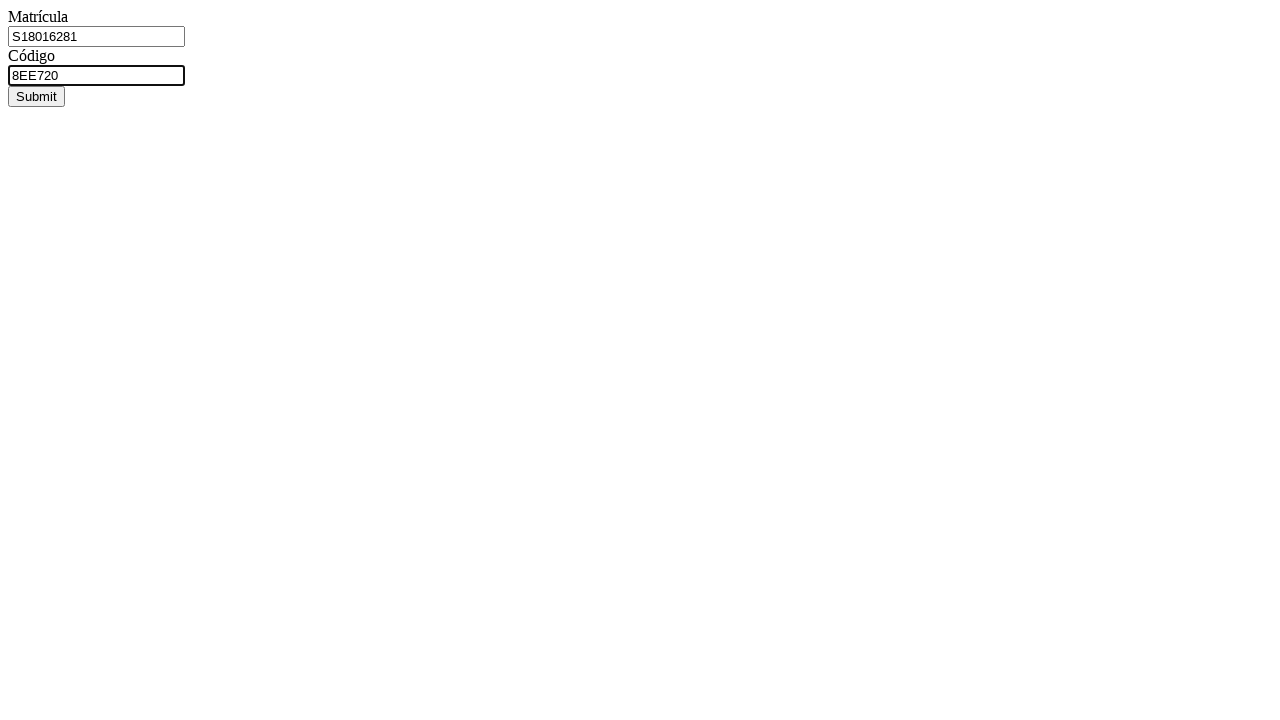

Pressed Enter to submit matricula-code pair for access on #codigo
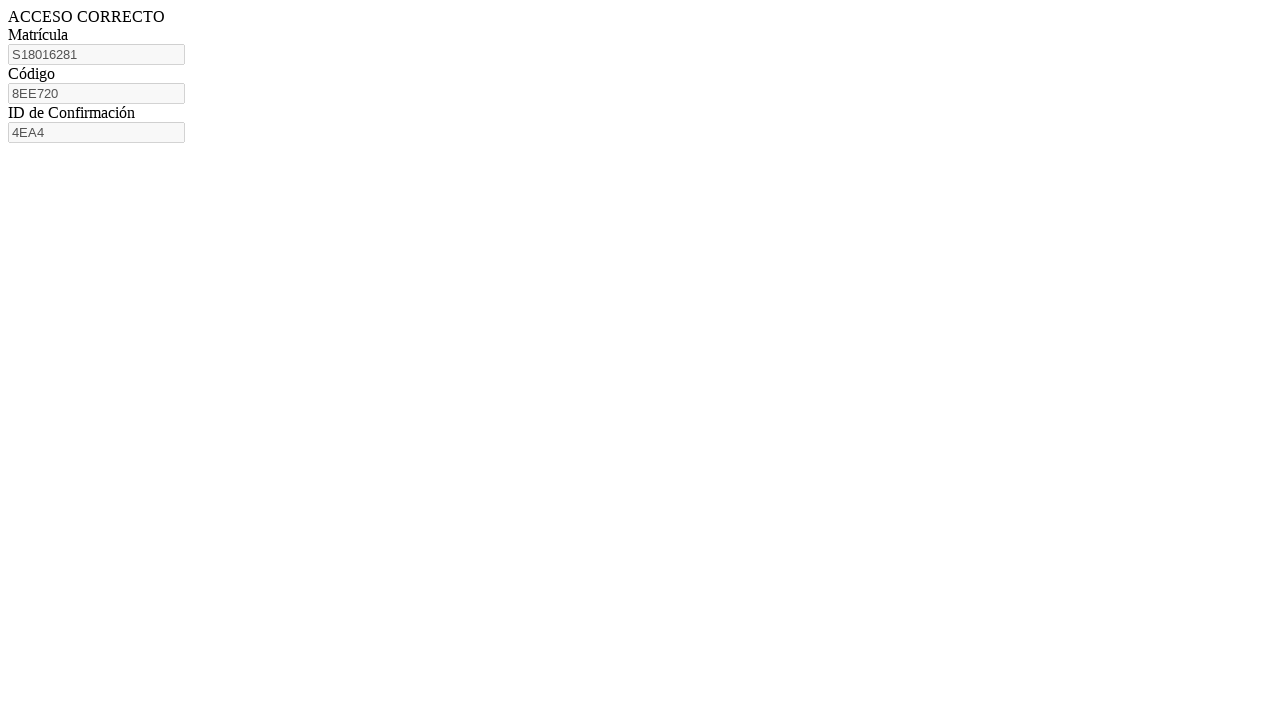

Confirmation ID appeared, workflow completed for this matricula
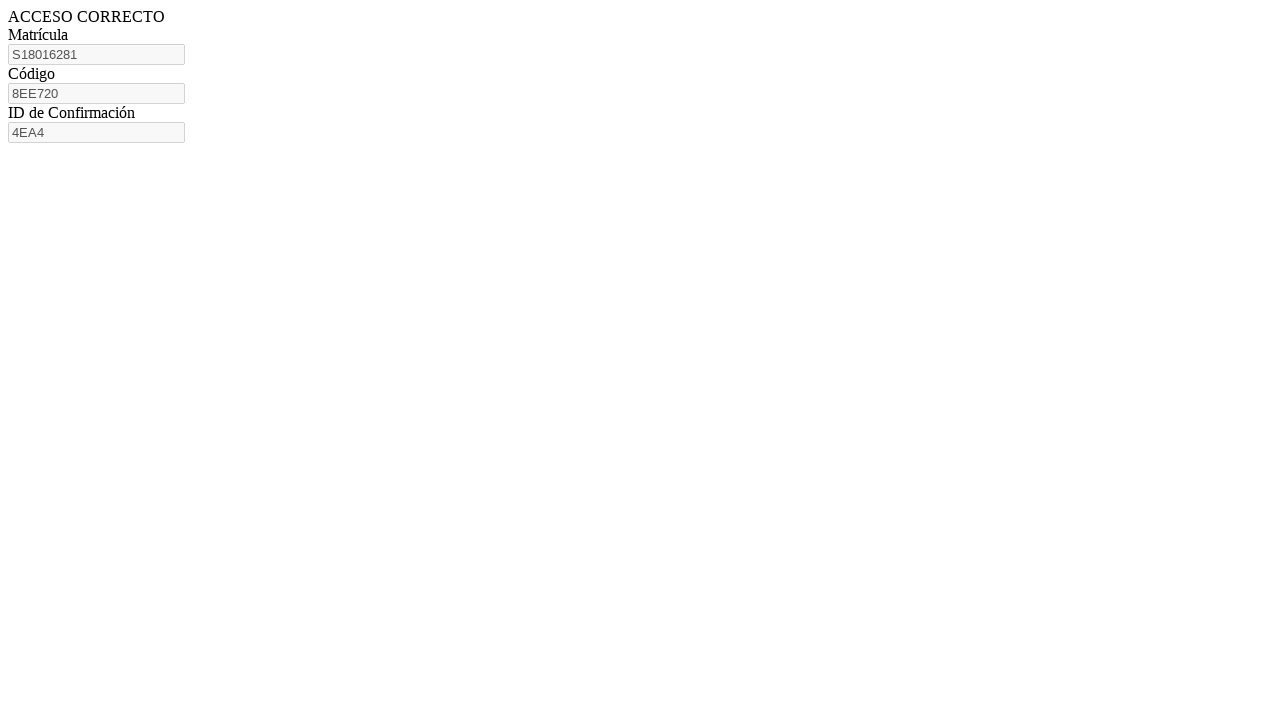

Navigated to code generation page for matricula S18016238
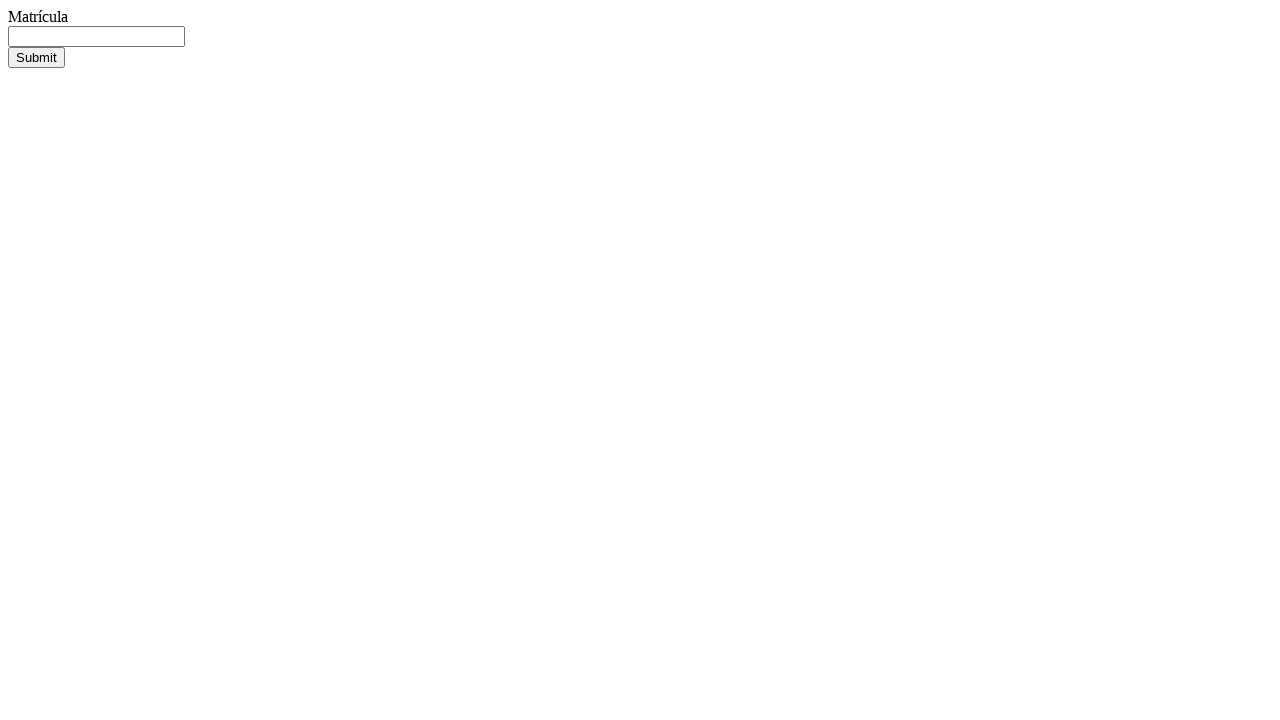

Filled matricula field with S18016238 on #matricula
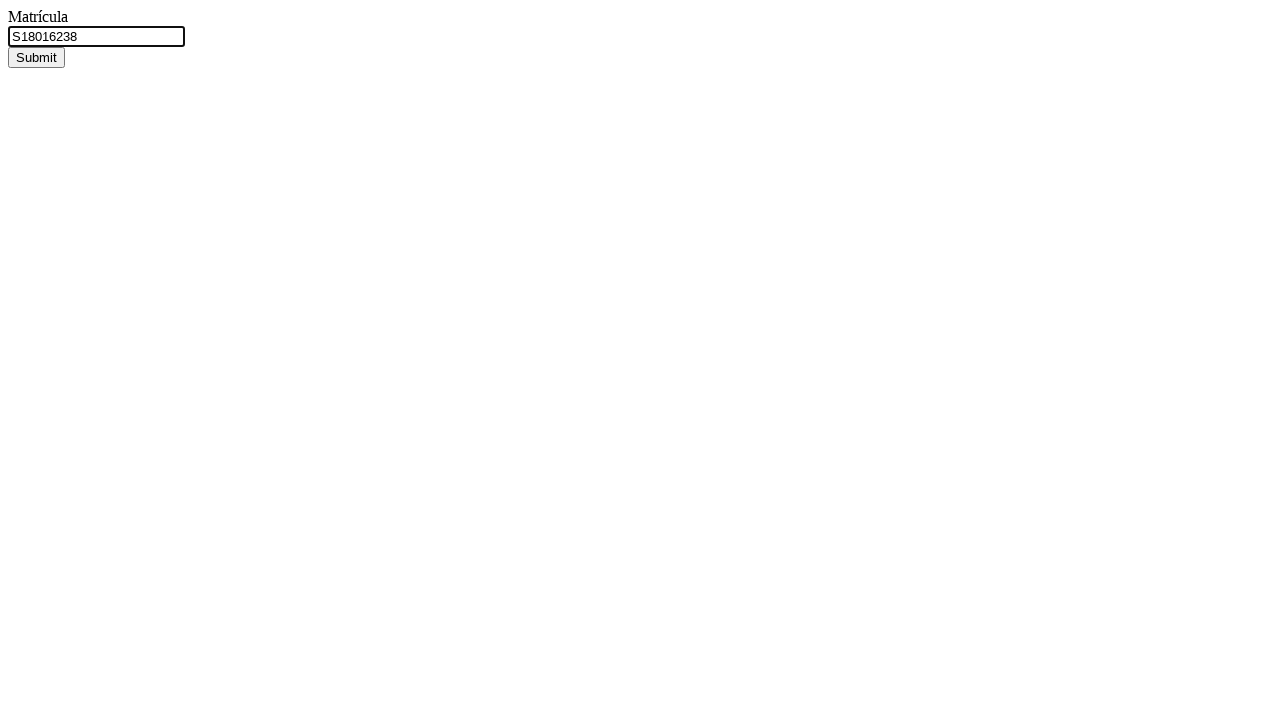

Pressed Enter to submit matricula for code generation on #matricula
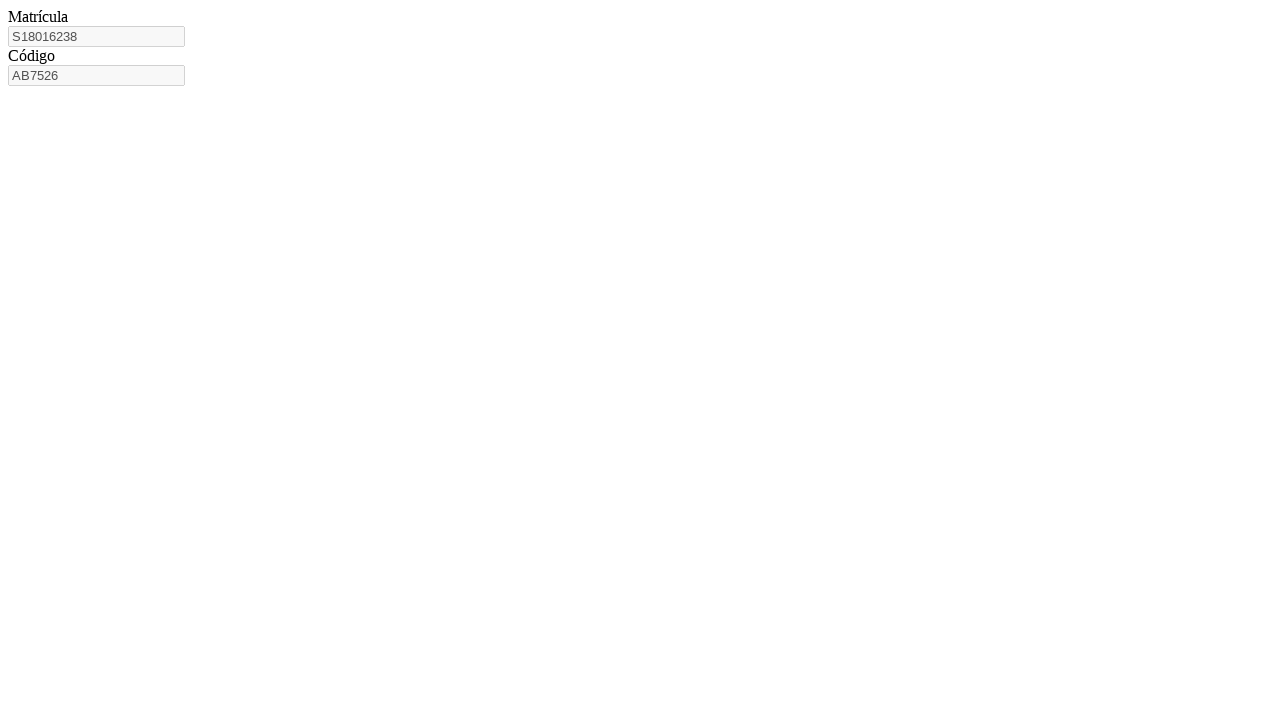

Code field appeared after matricula submission
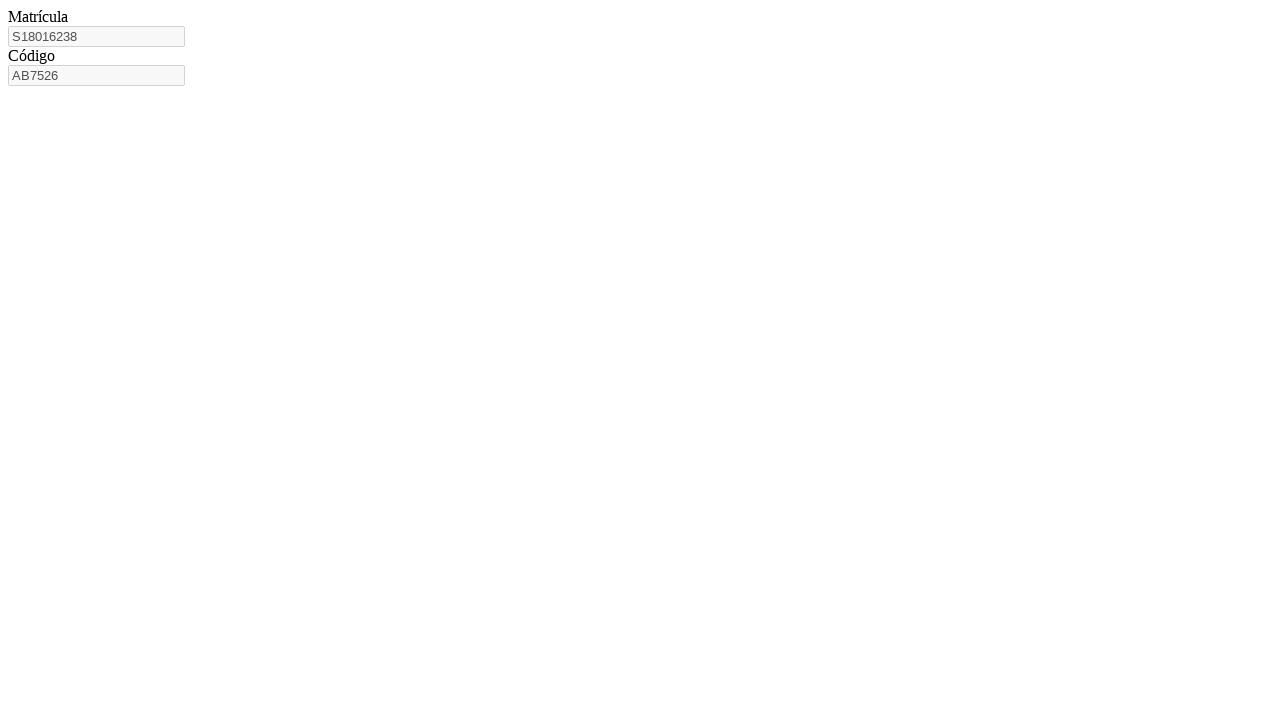

Retrieved generated code: AB7526
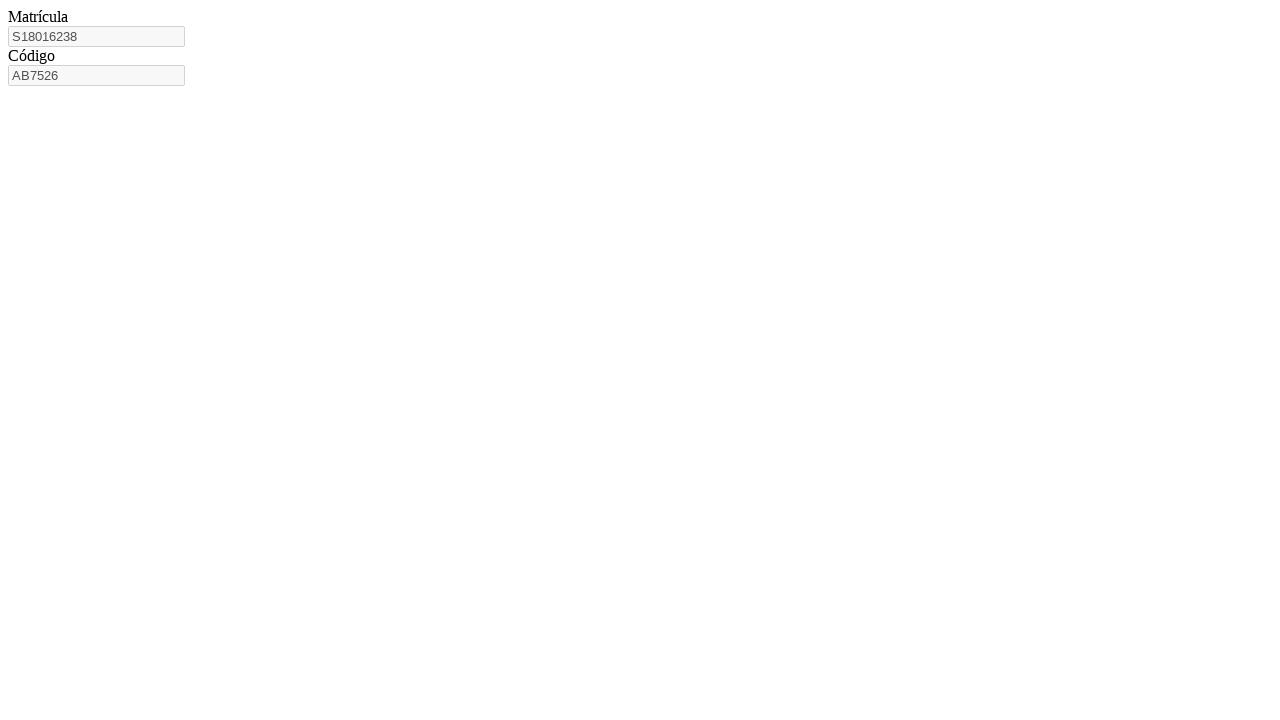

Navigated to access confirmation page
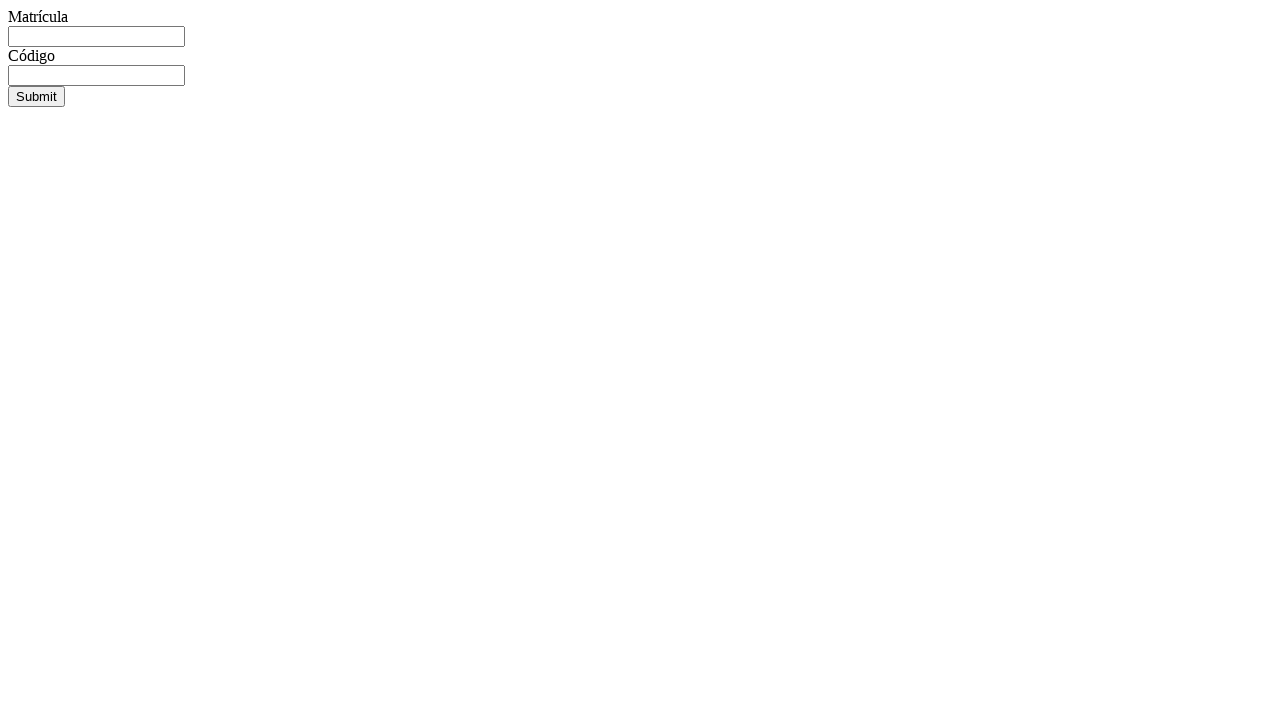

Filled matricula field with S18016238 on access page on #matricula
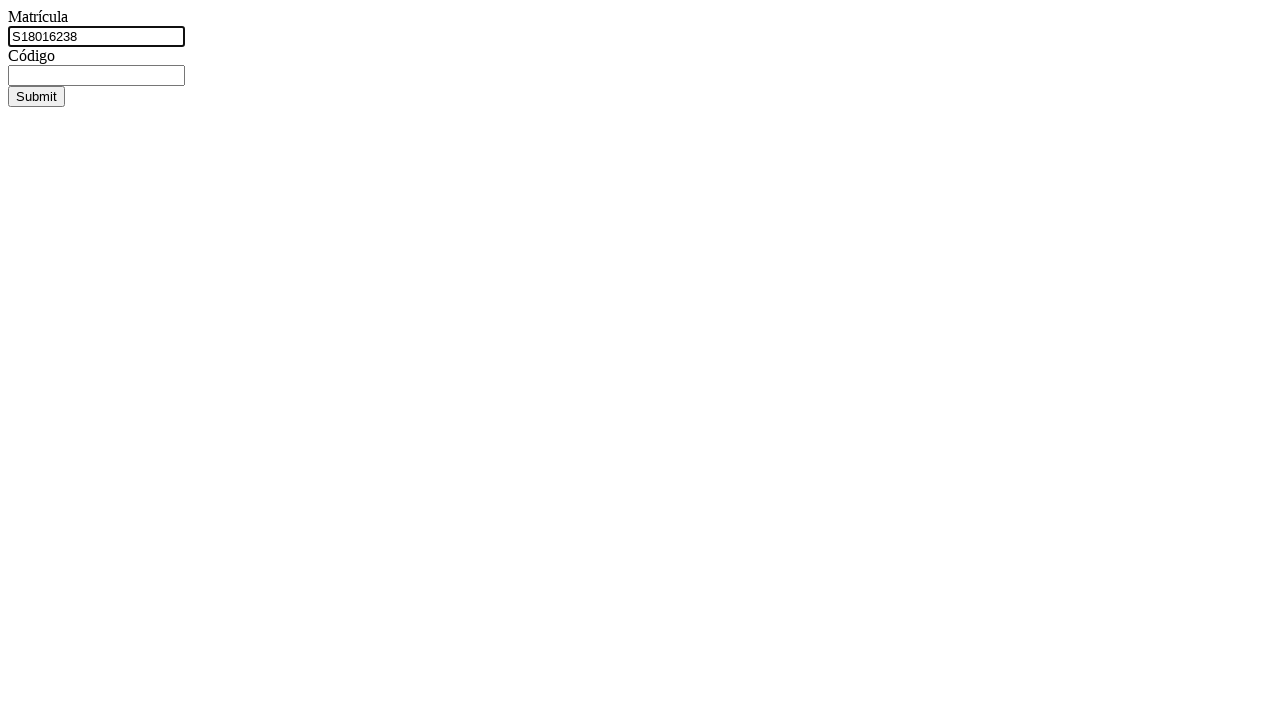

Filled code field with generated code on access page on #codigo
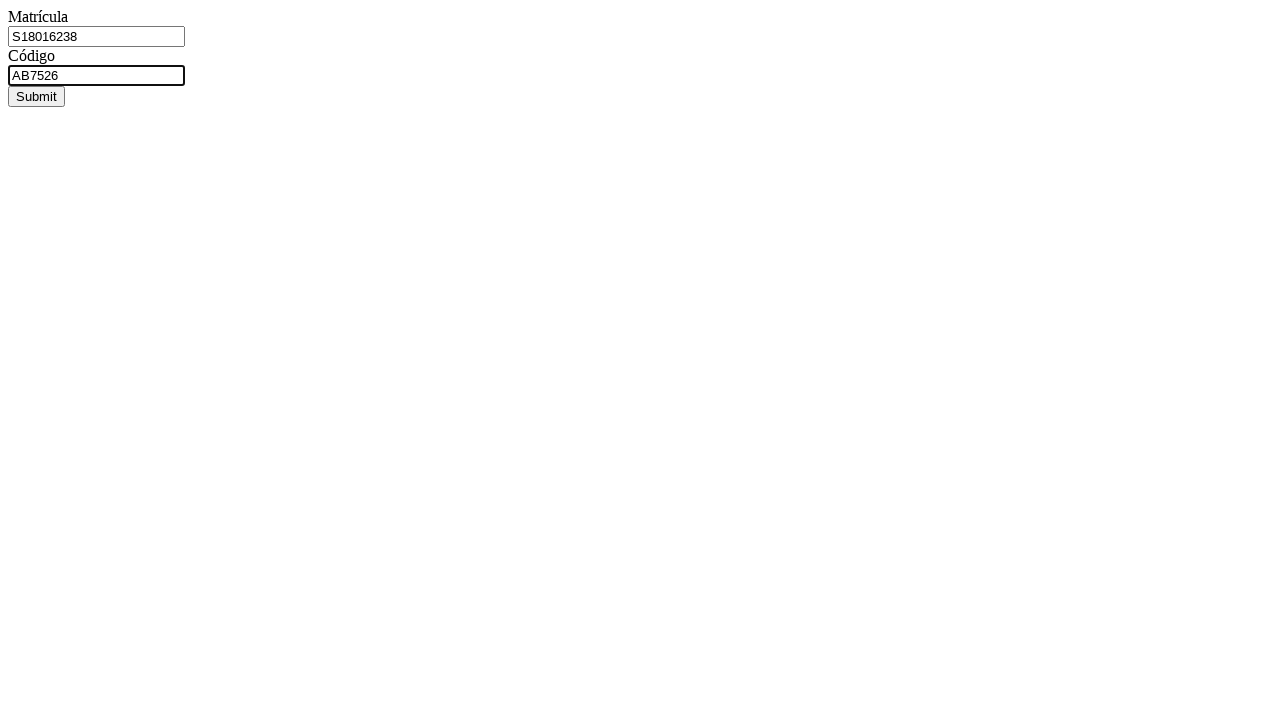

Pressed Enter to submit matricula-code pair for access on #codigo
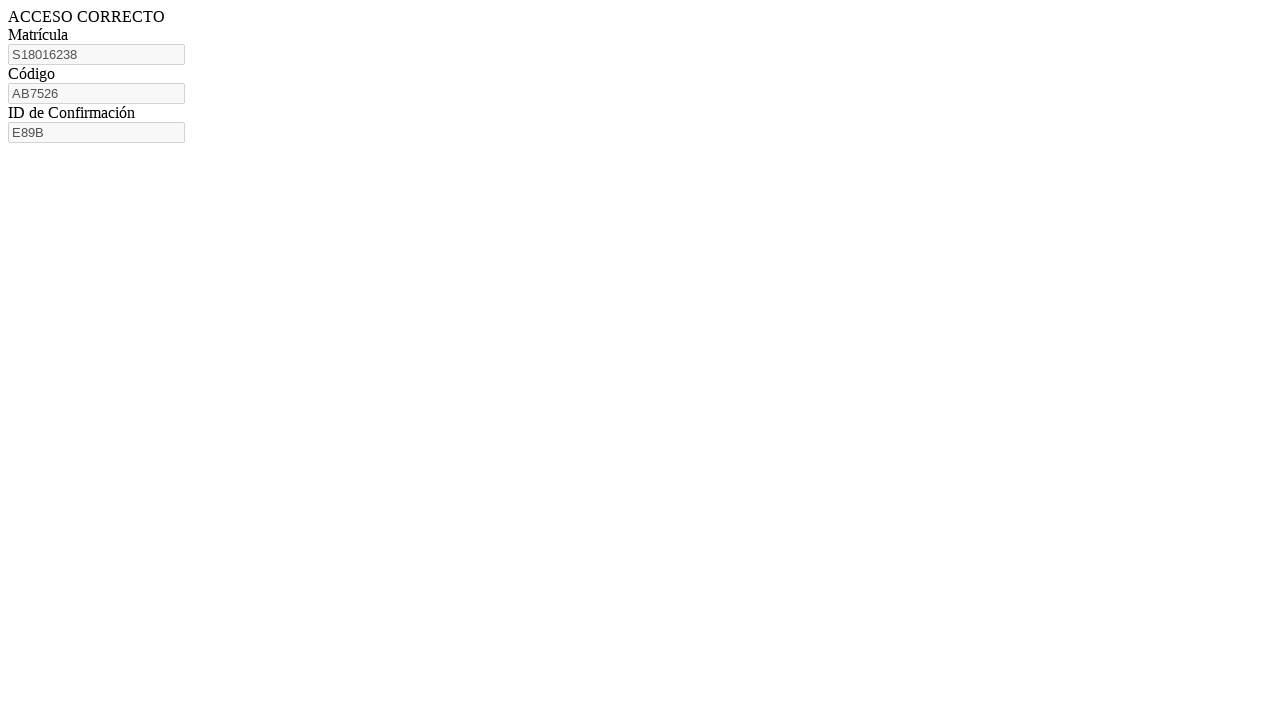

Confirmation ID appeared, workflow completed for this matricula
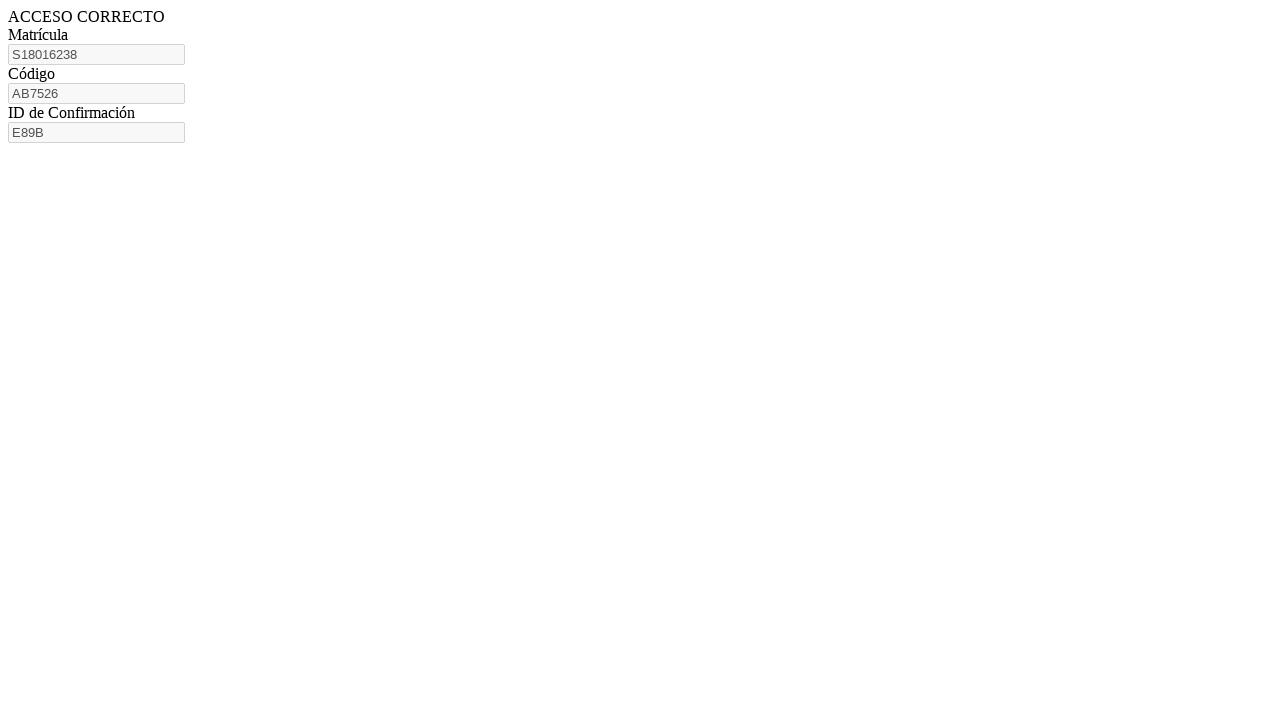

Navigated to code generation page for matricula S18016244
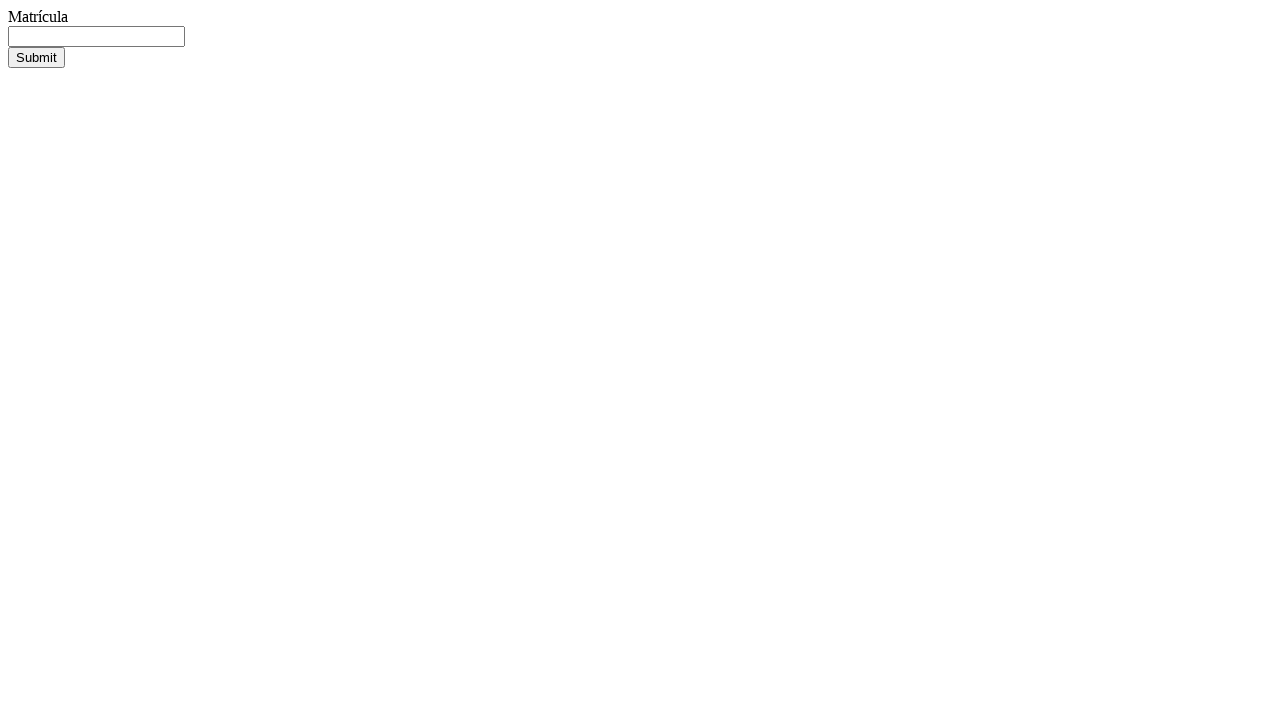

Filled matricula field with S18016244 on #matricula
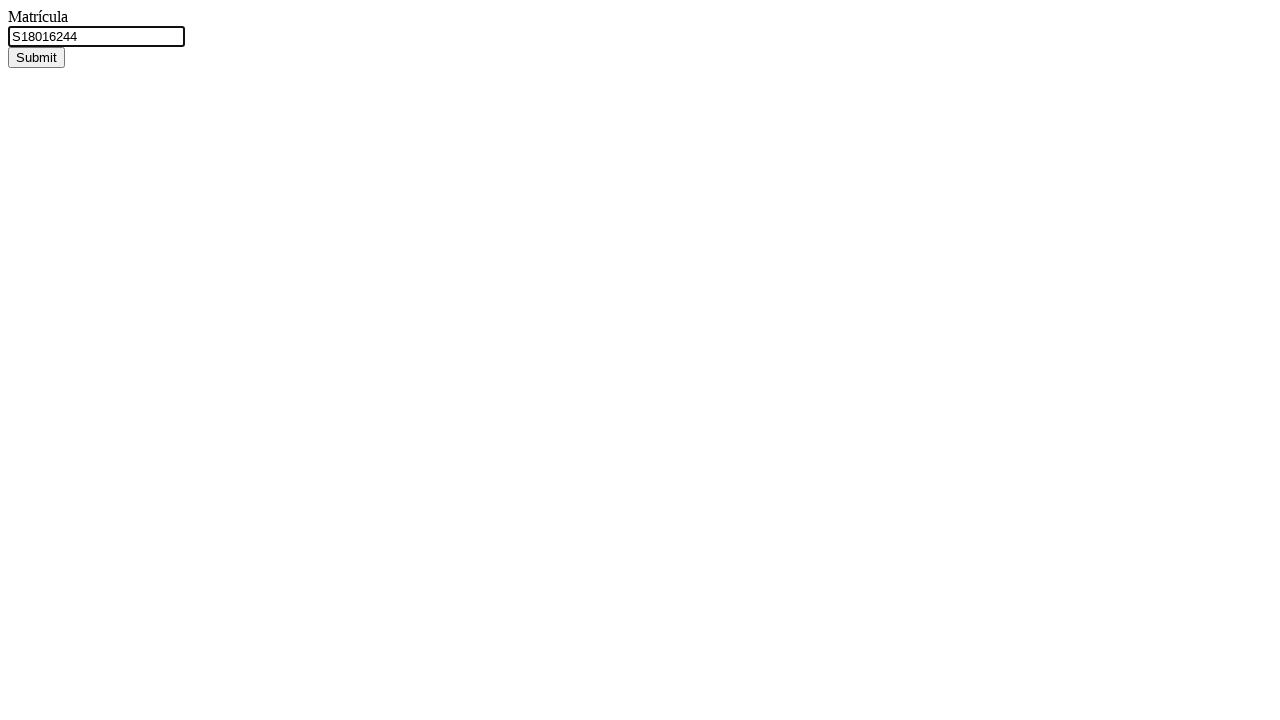

Pressed Enter to submit matricula for code generation on #matricula
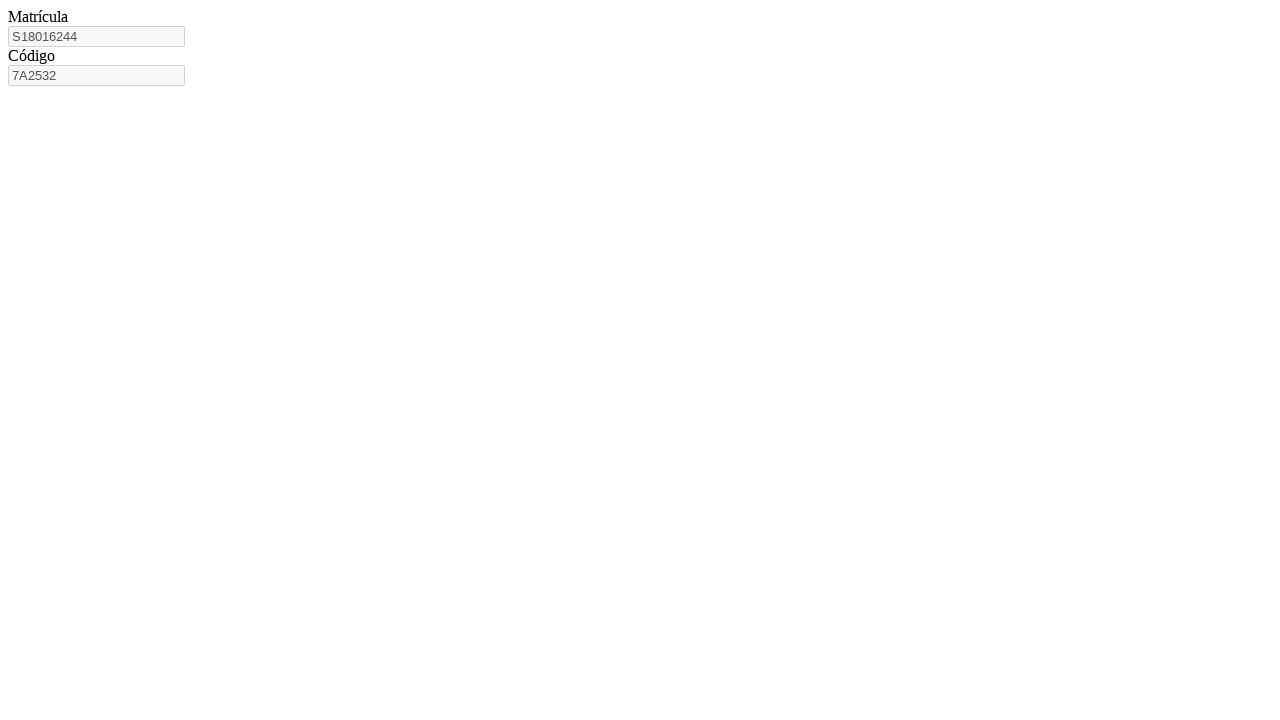

Code field appeared after matricula submission
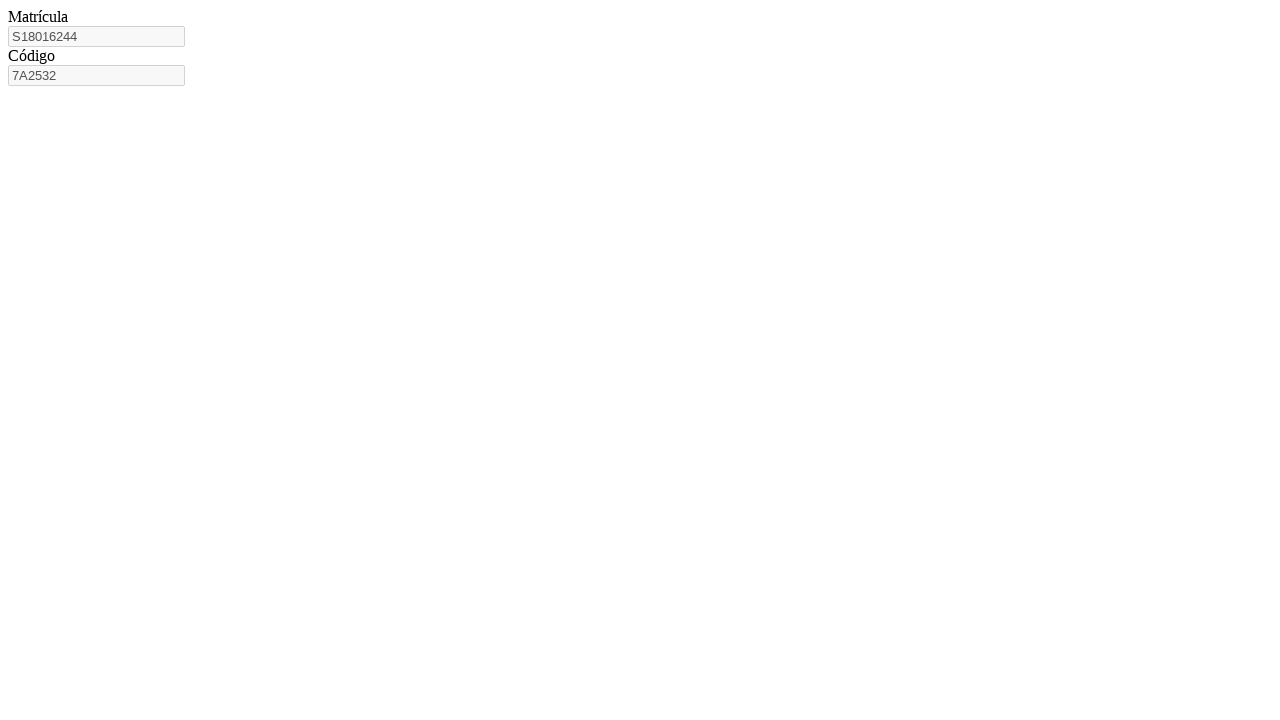

Retrieved generated code: 7A2532
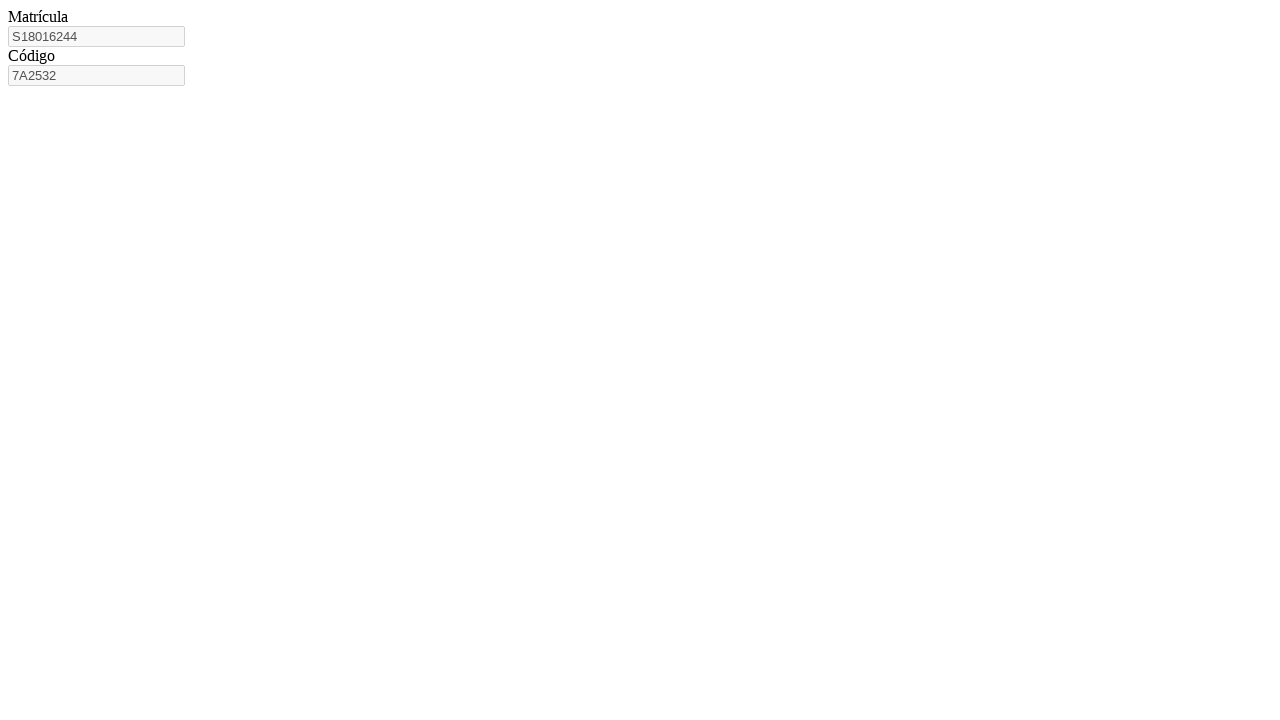

Navigated to access confirmation page
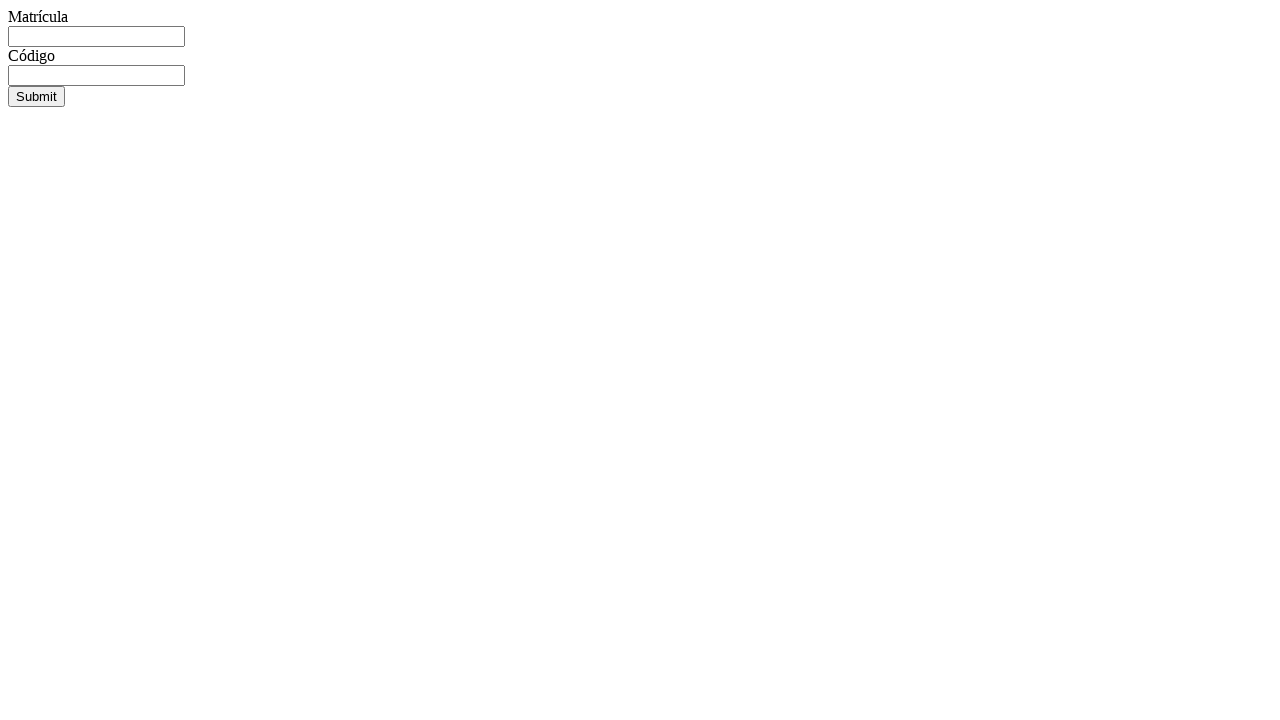

Filled matricula field with S18016244 on access page on #matricula
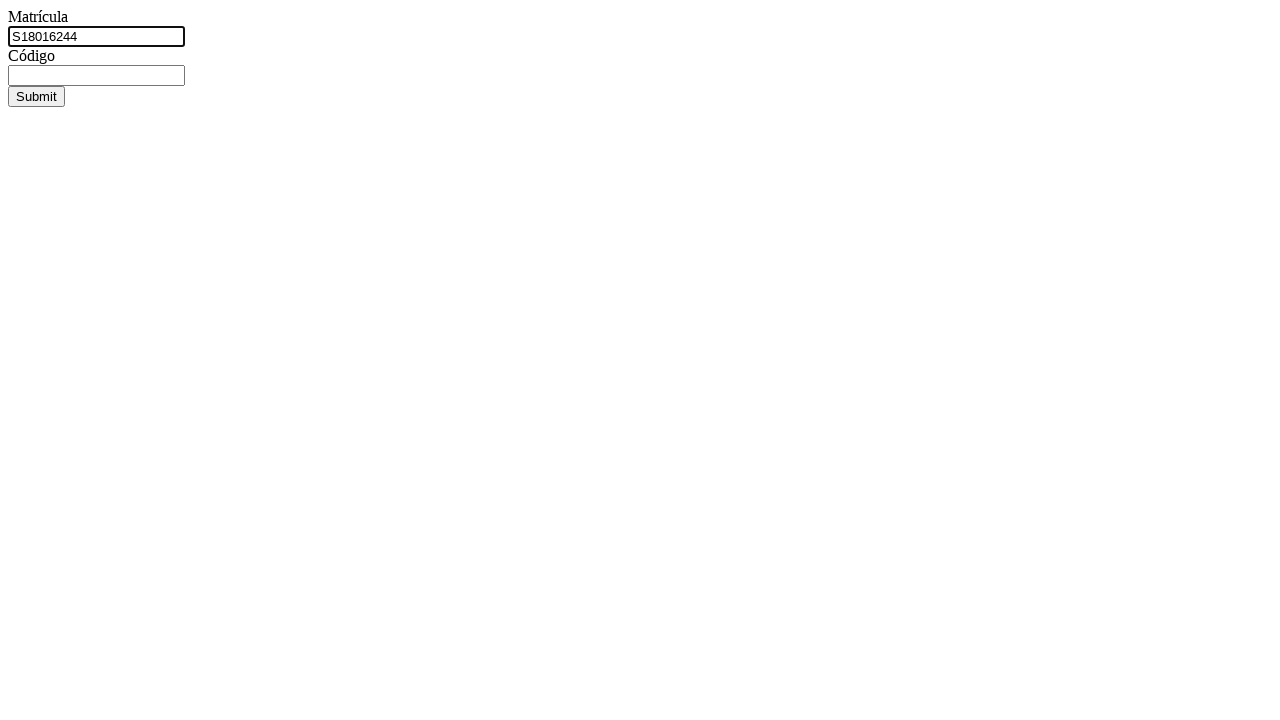

Filled code field with generated code on access page on #codigo
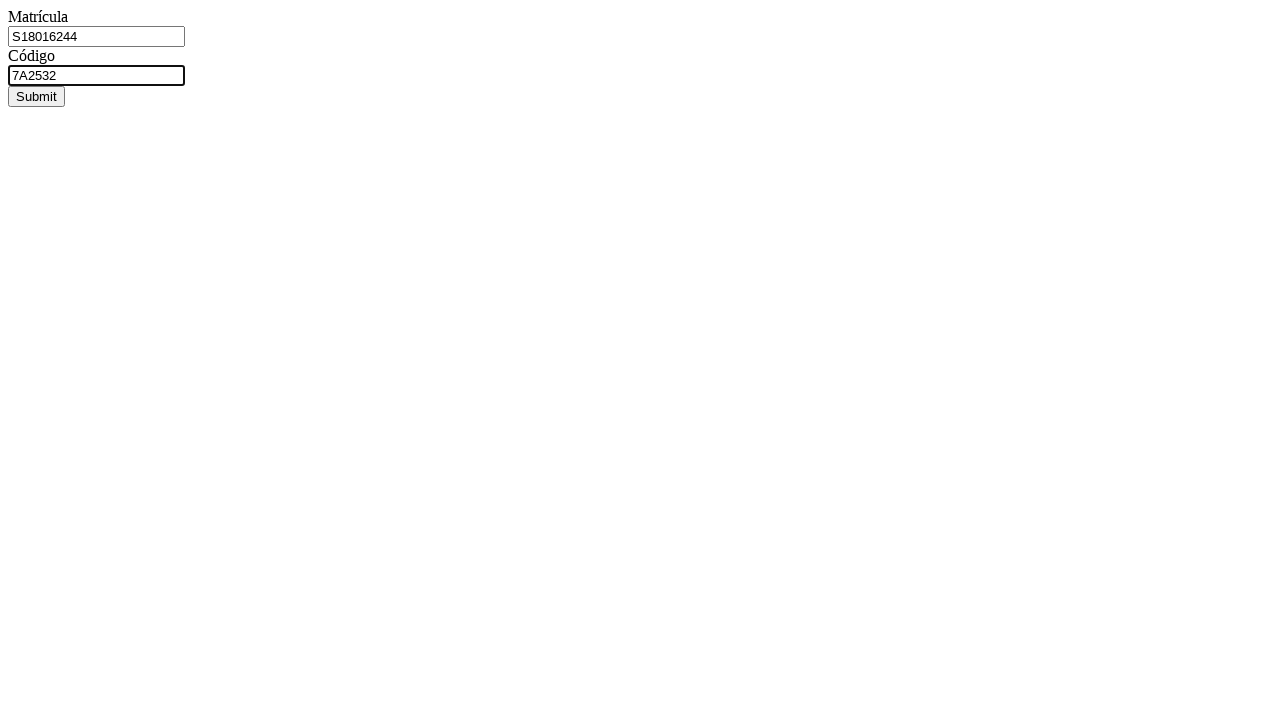

Pressed Enter to submit matricula-code pair for access on #codigo
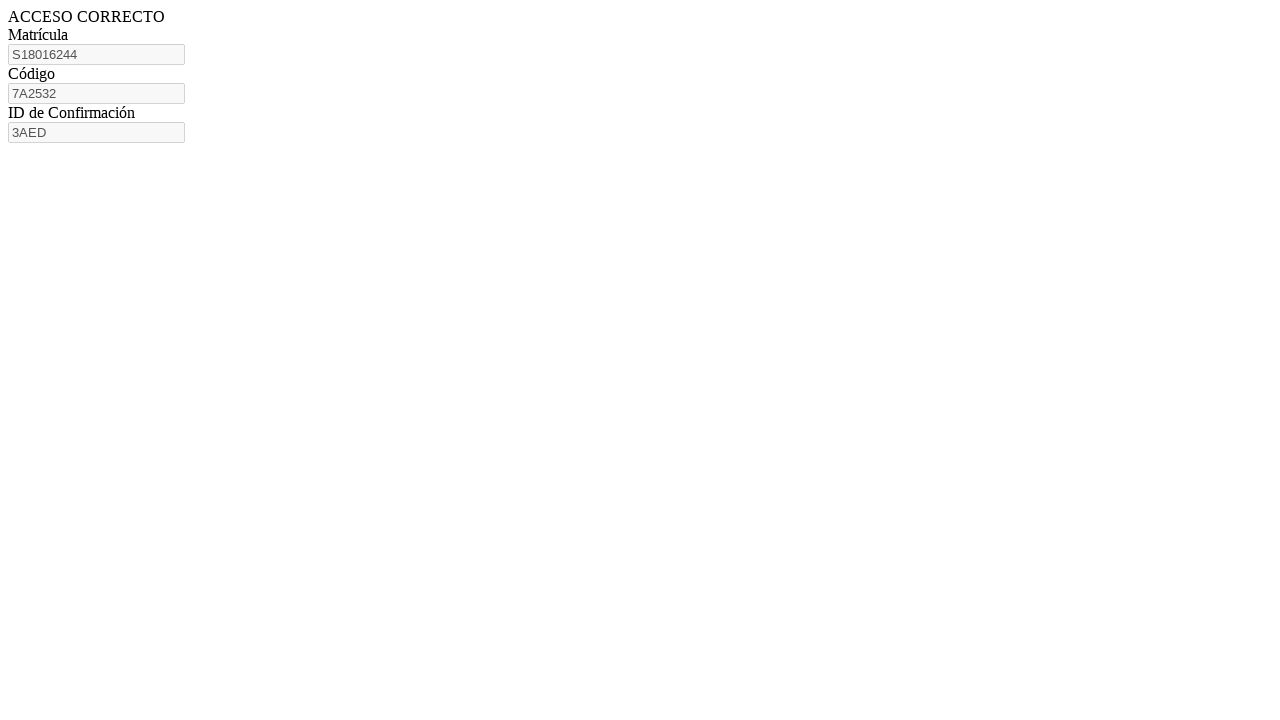

Confirmation ID appeared, workflow completed for this matricula
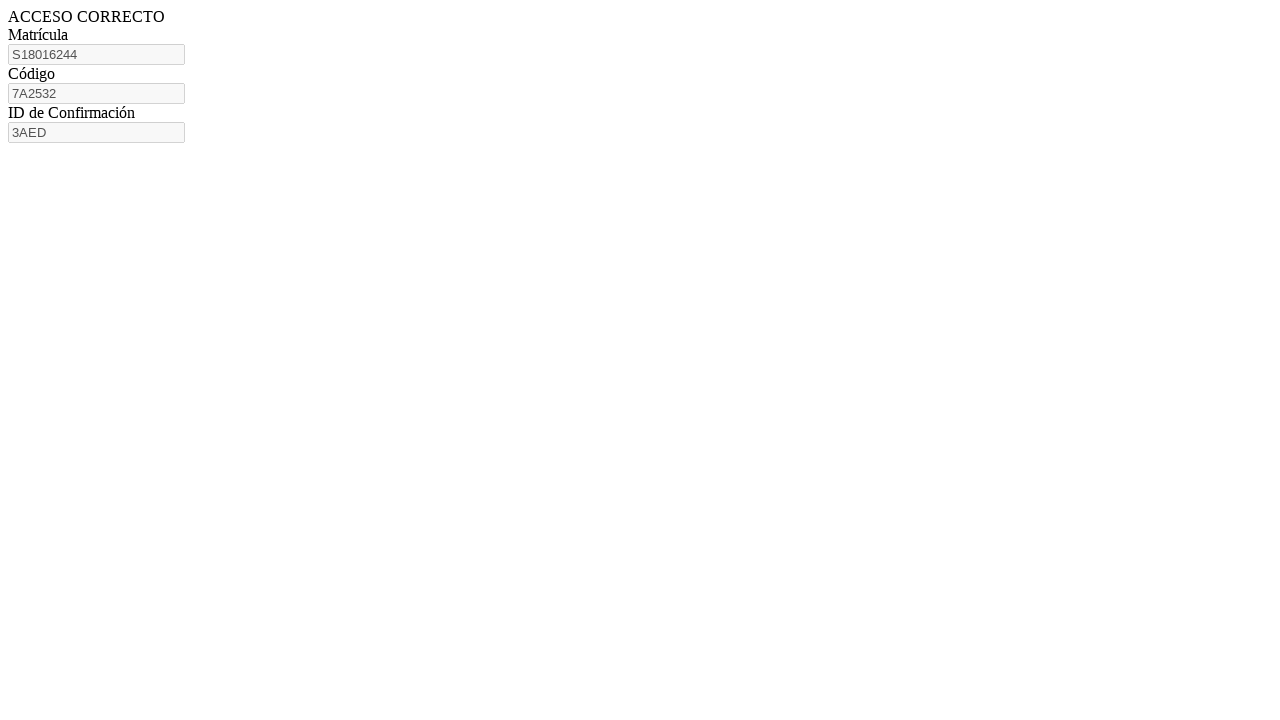

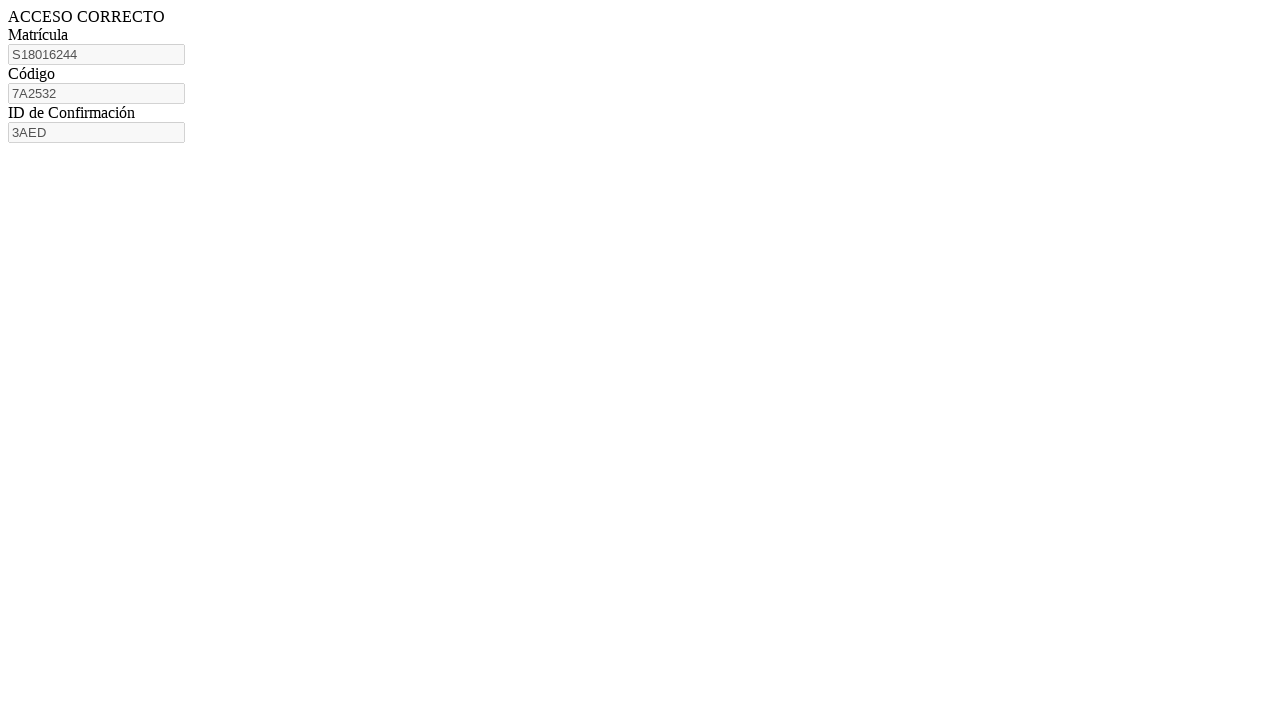